Automates typing on a typing test website by reading the displayed words and typing them character by character into the input field, then clicking redo and repeating the test.

Starting URL: https://typings.gg/

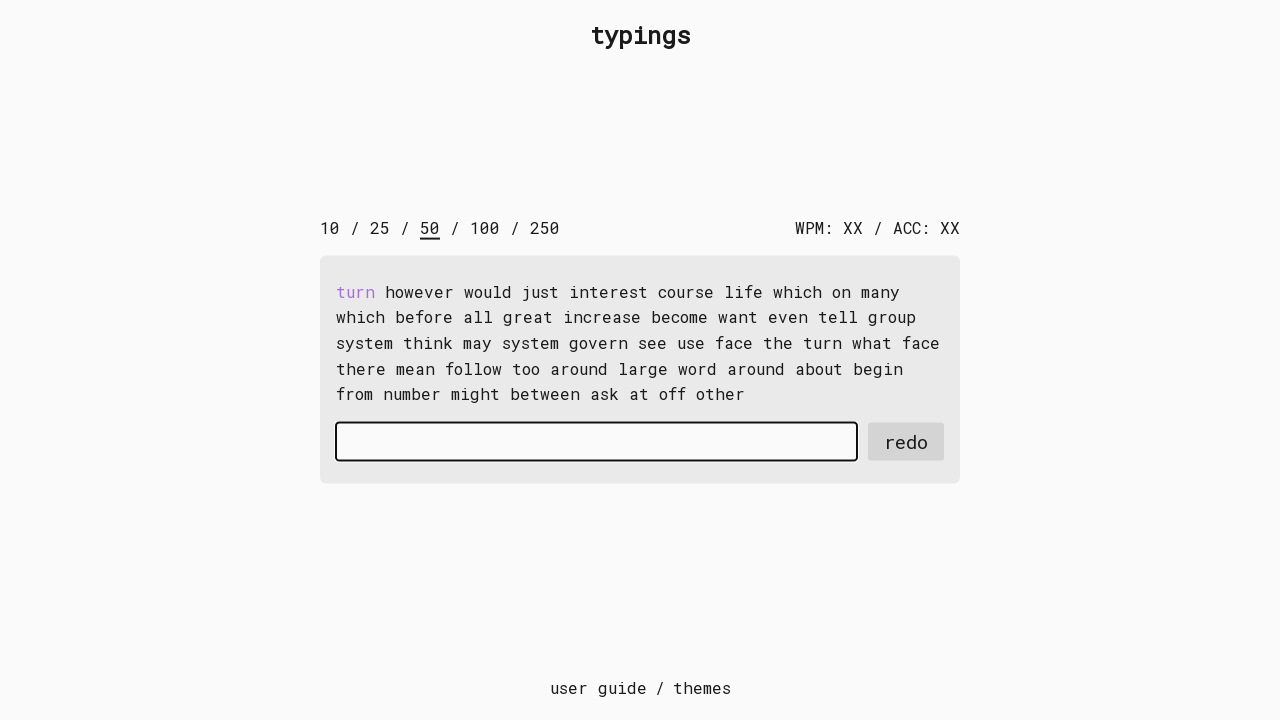

Waited for text display to load
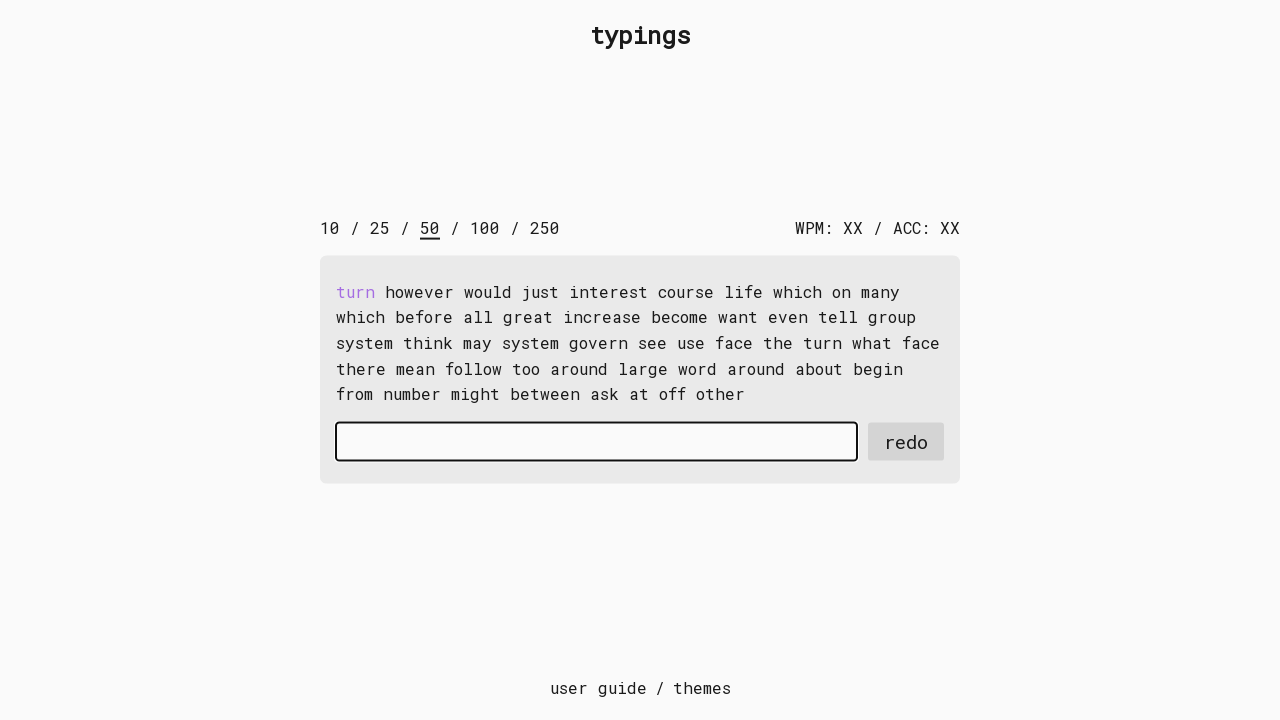

Retrieved text content from display
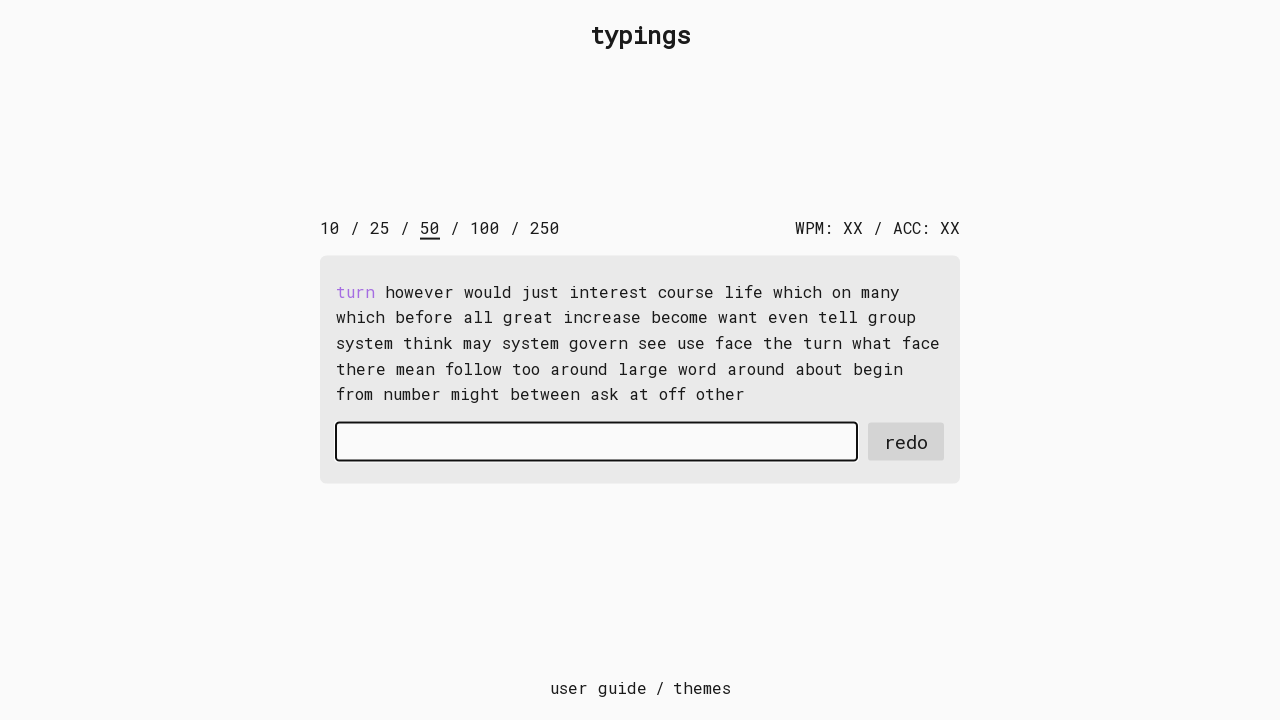

Split text content into words
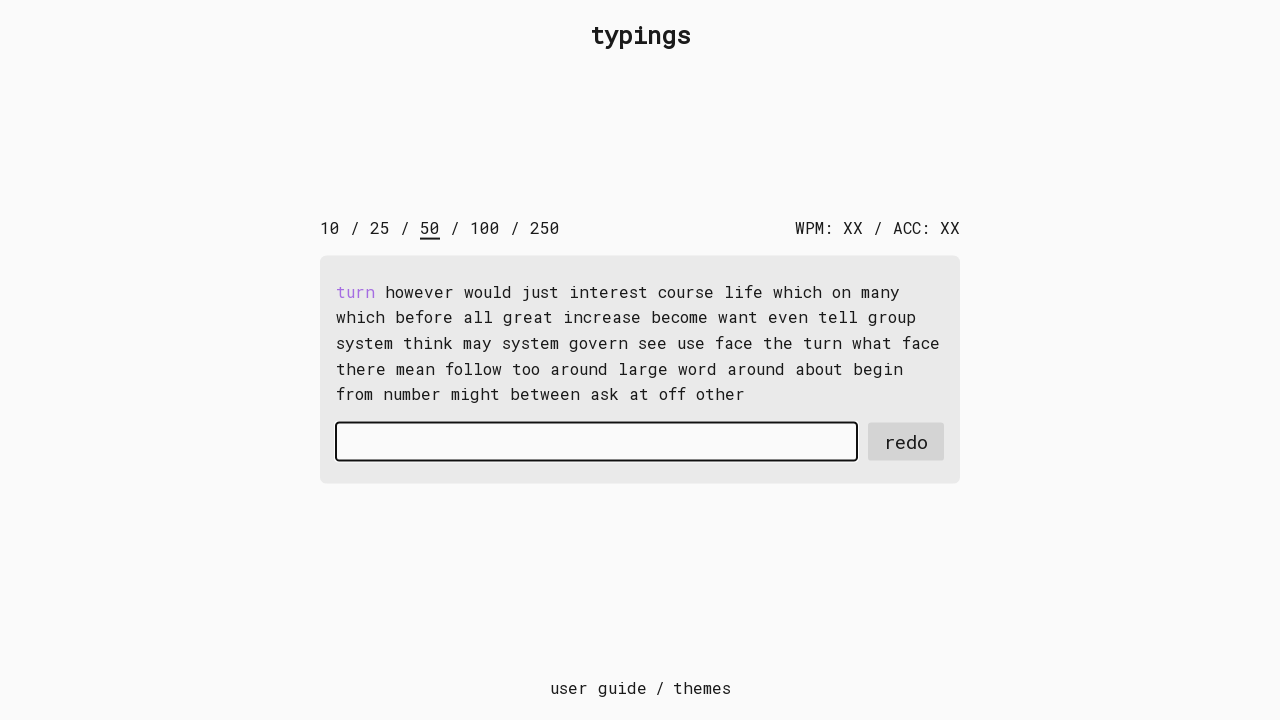

Located input field
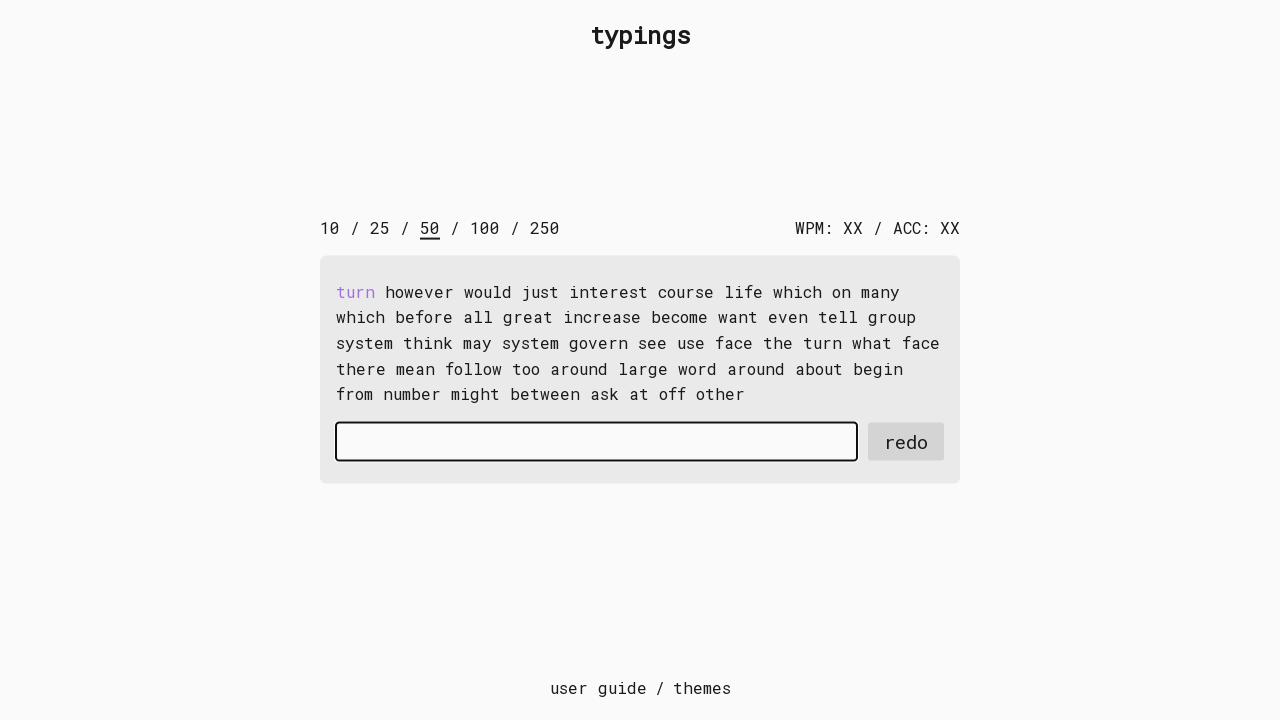

Typed character 't' into input field on #input-field
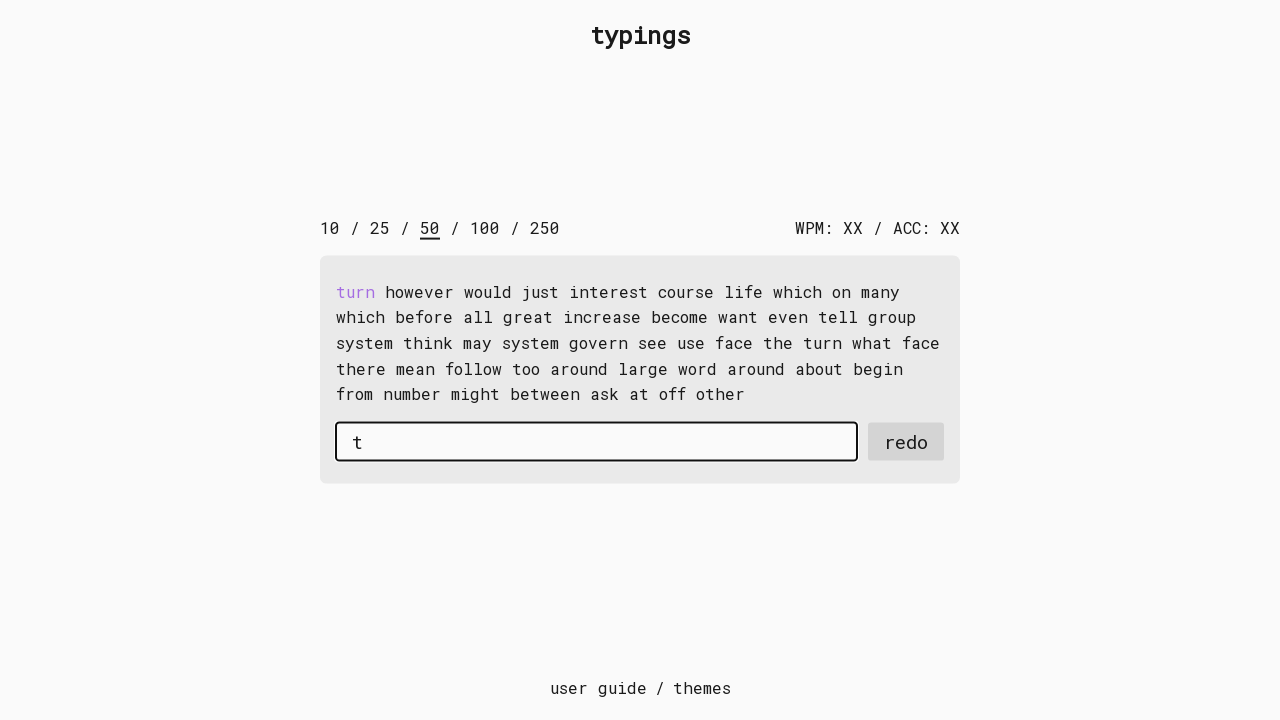

Typed character 'u' into input field on #input-field
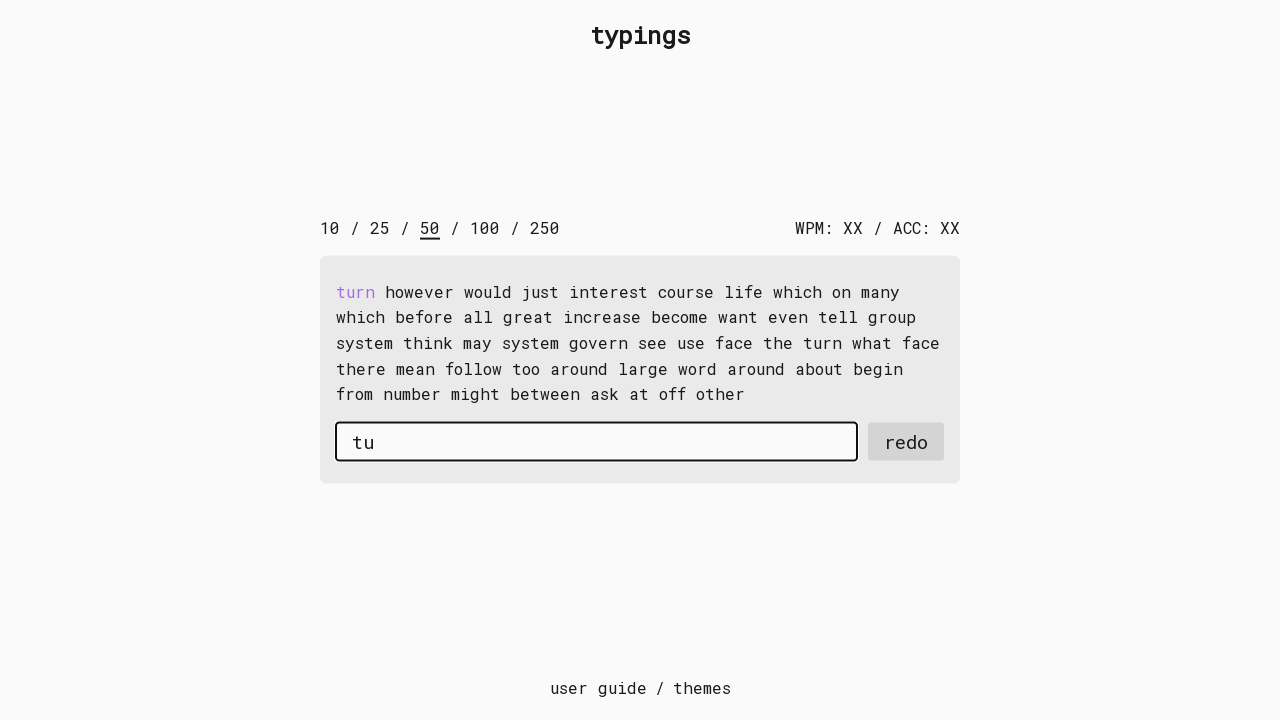

Typed character 'r' into input field on #input-field
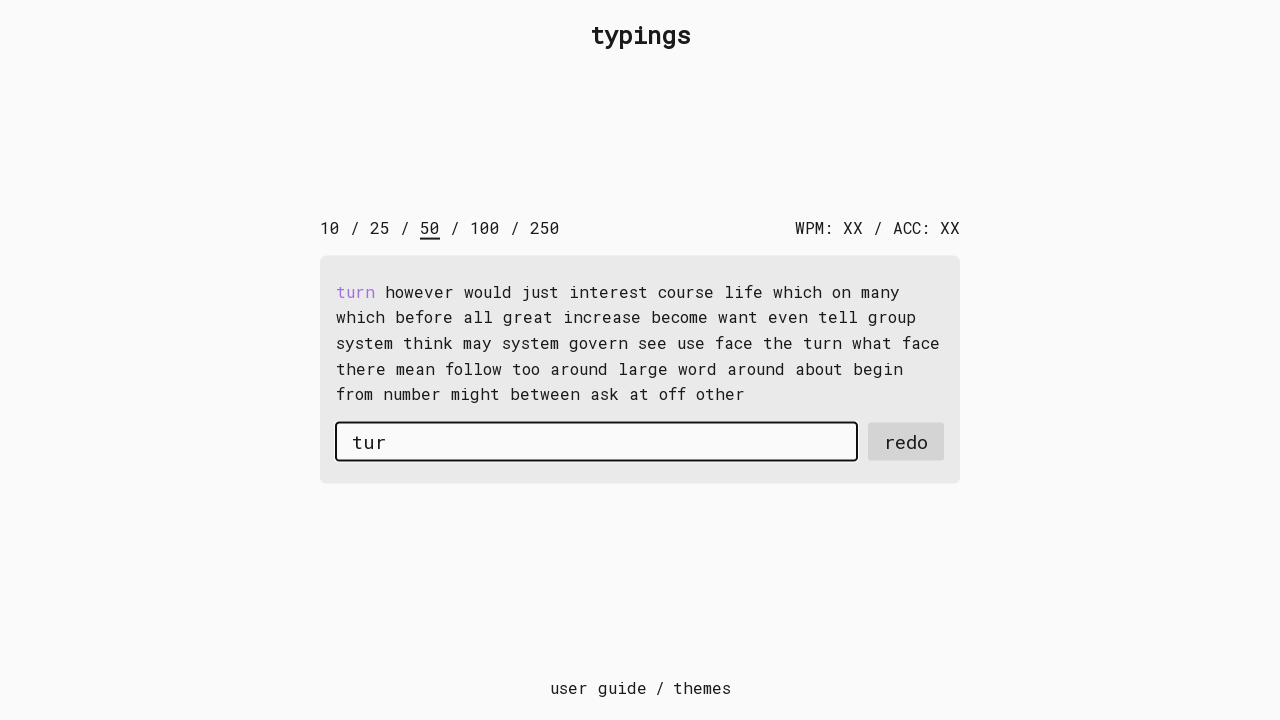

Typed character 'n' into input field on #input-field
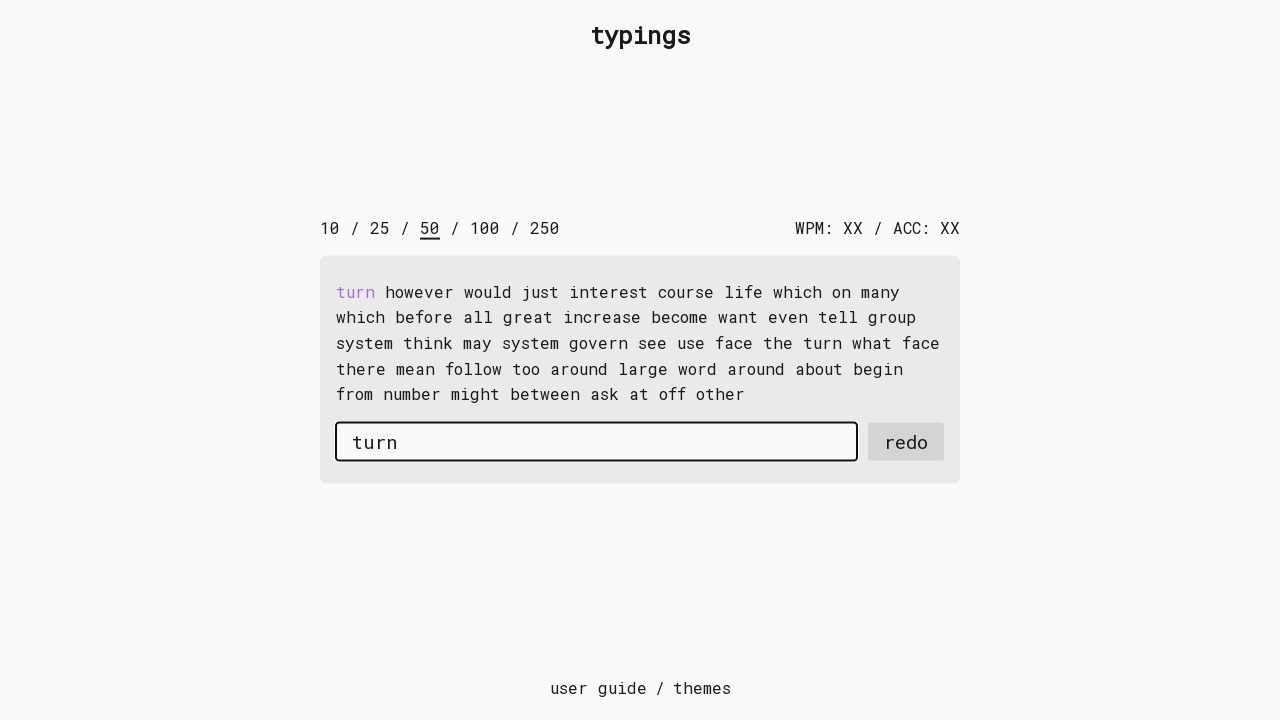

Pressed space after word on #input-field
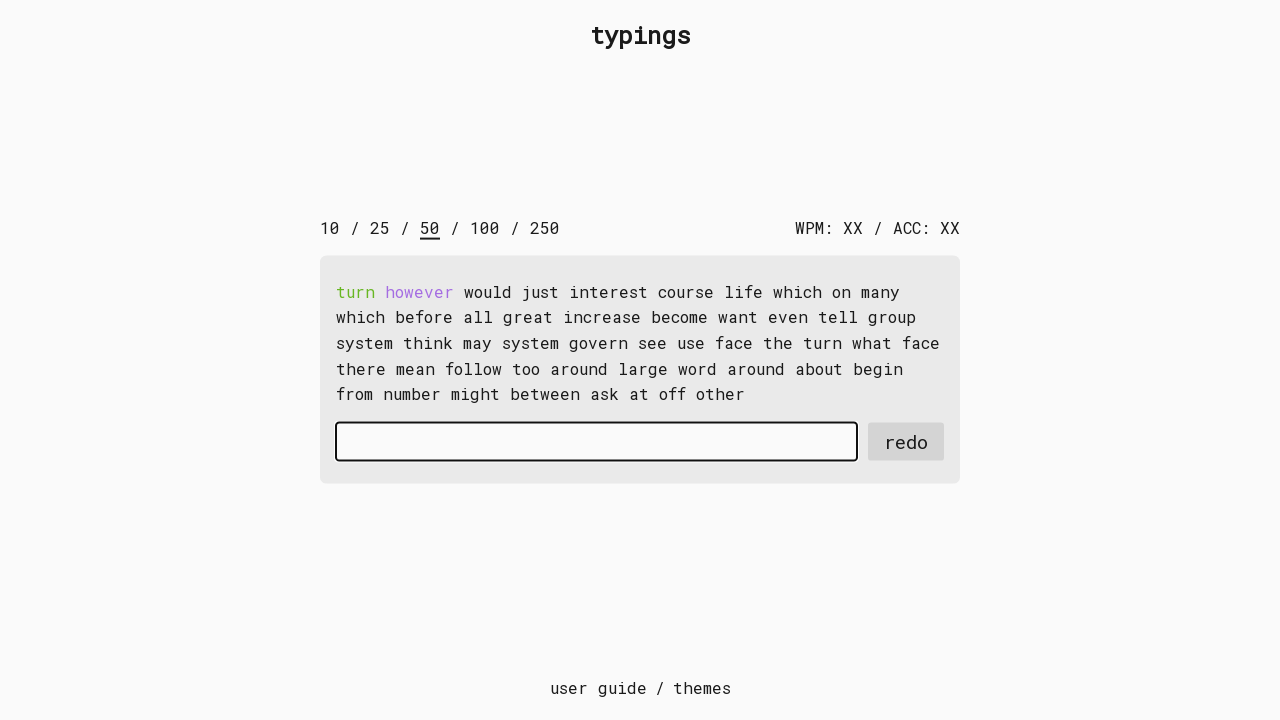

Typed character 'h' into input field on #input-field
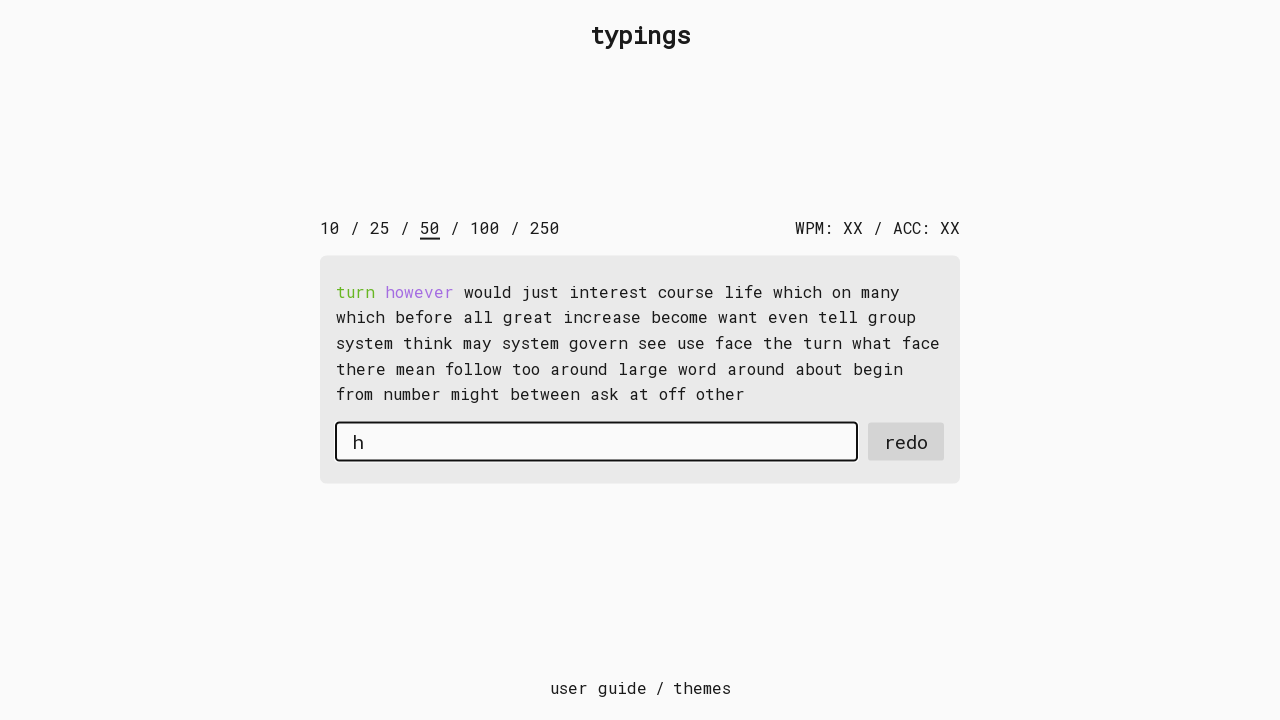

Typed character 'o' into input field on #input-field
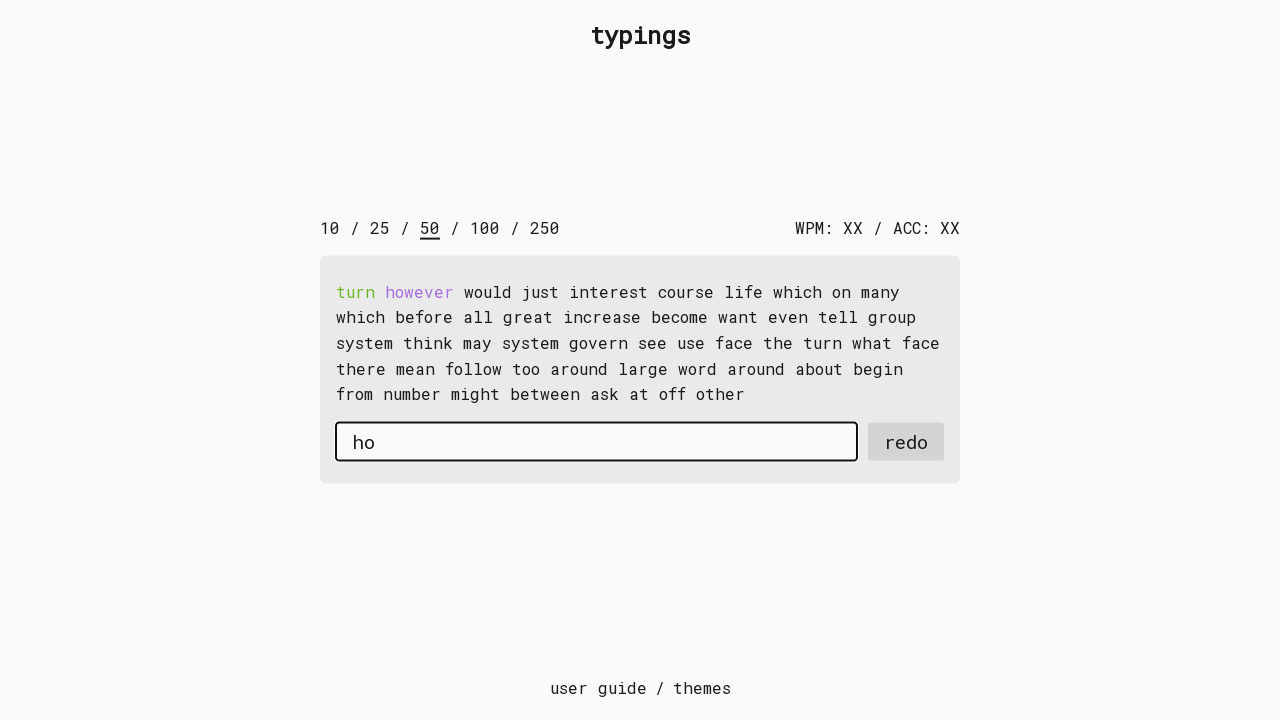

Typed character 'w' into input field on #input-field
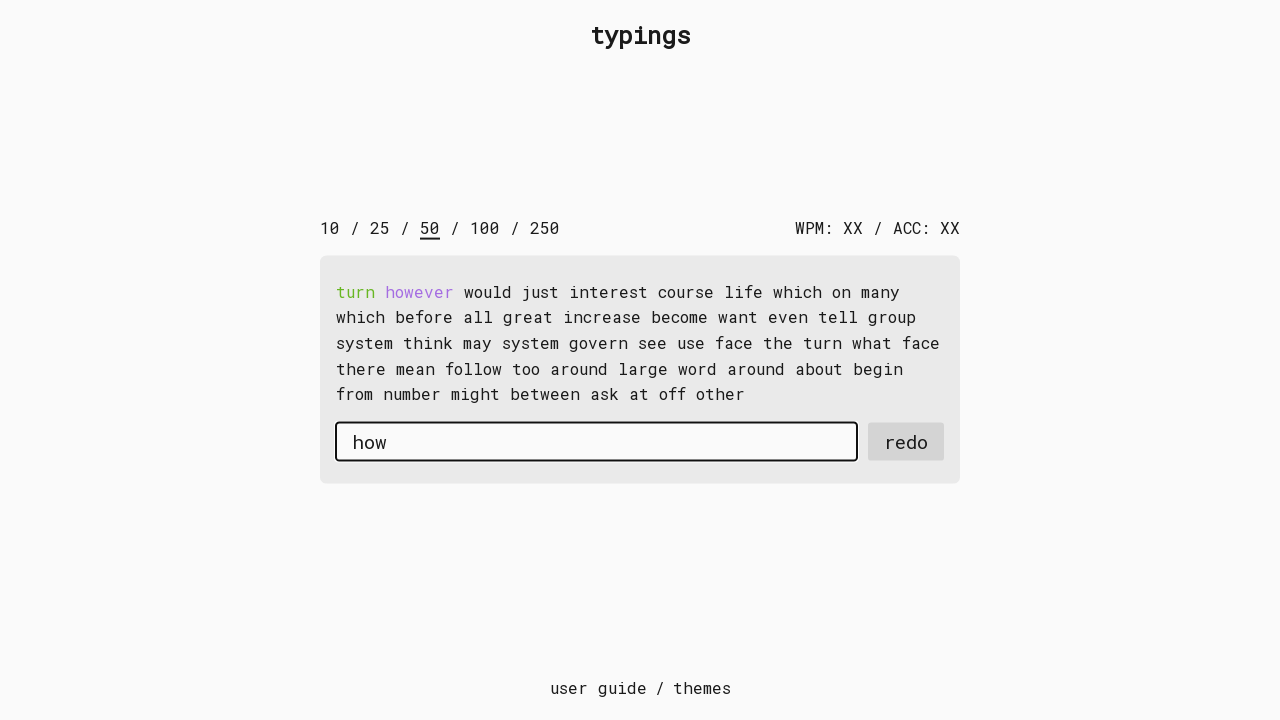

Typed character 'e' into input field on #input-field
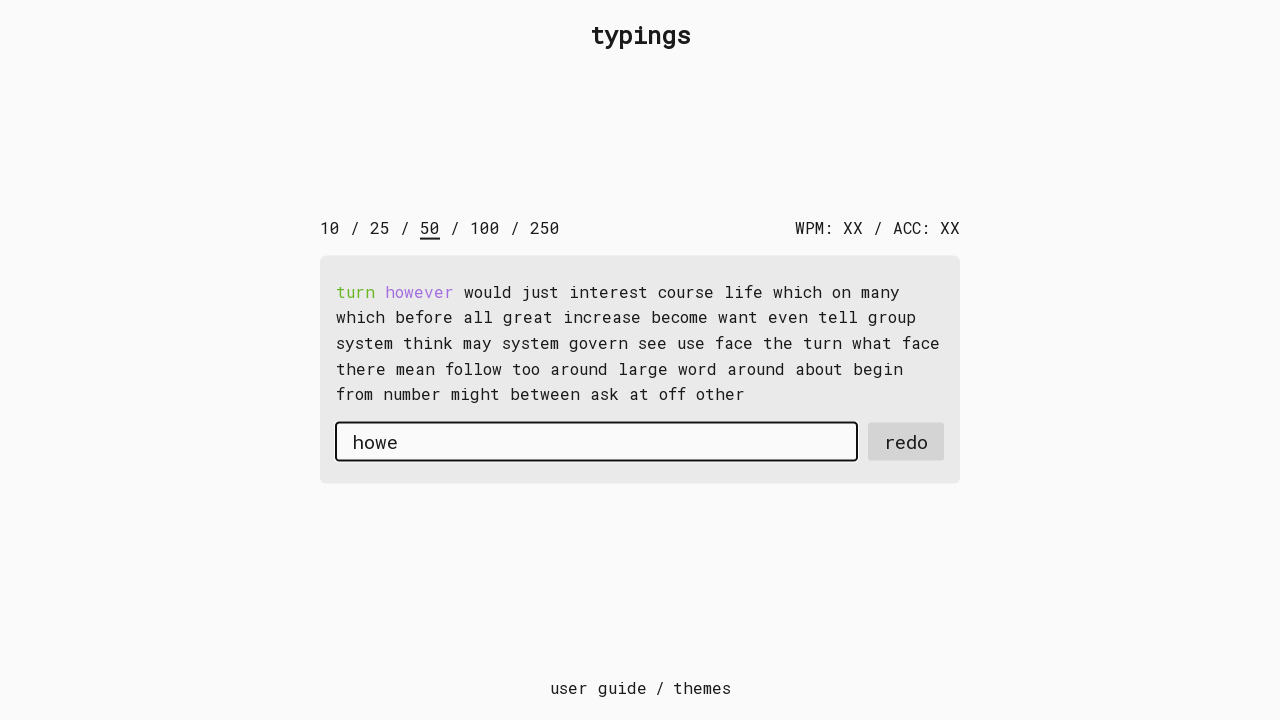

Typed character 'v' into input field on #input-field
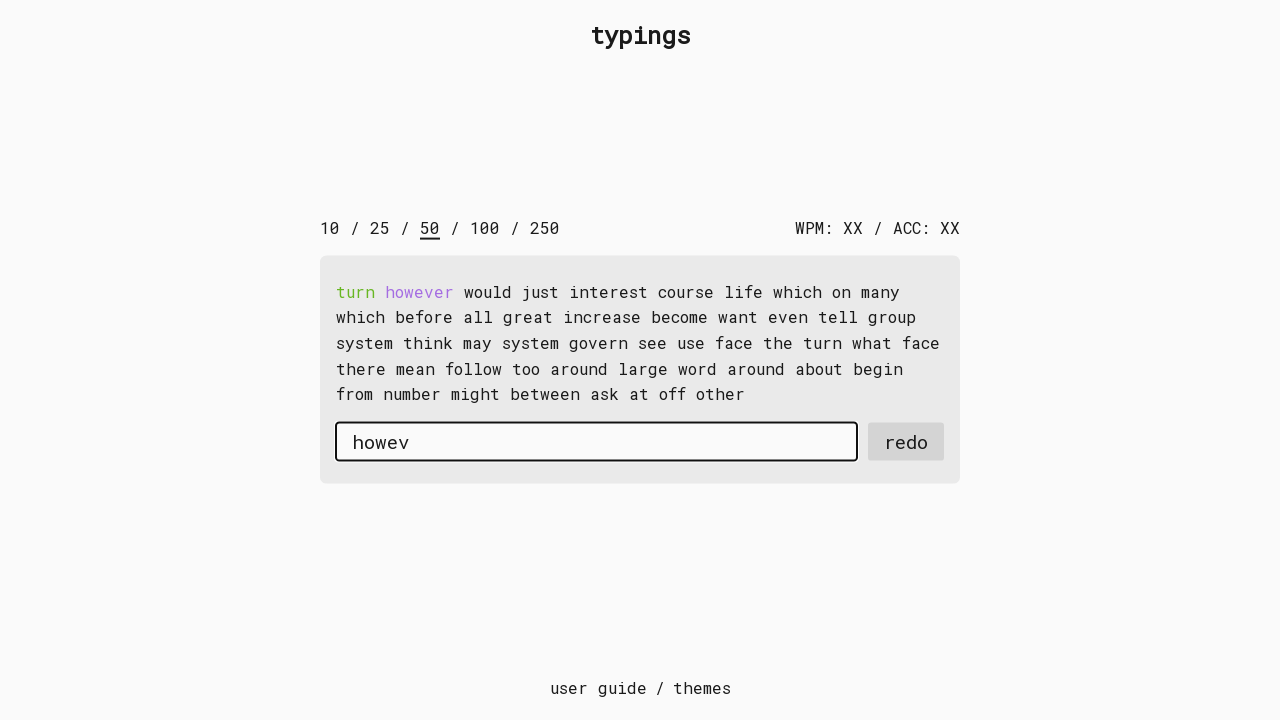

Typed character 'e' into input field on #input-field
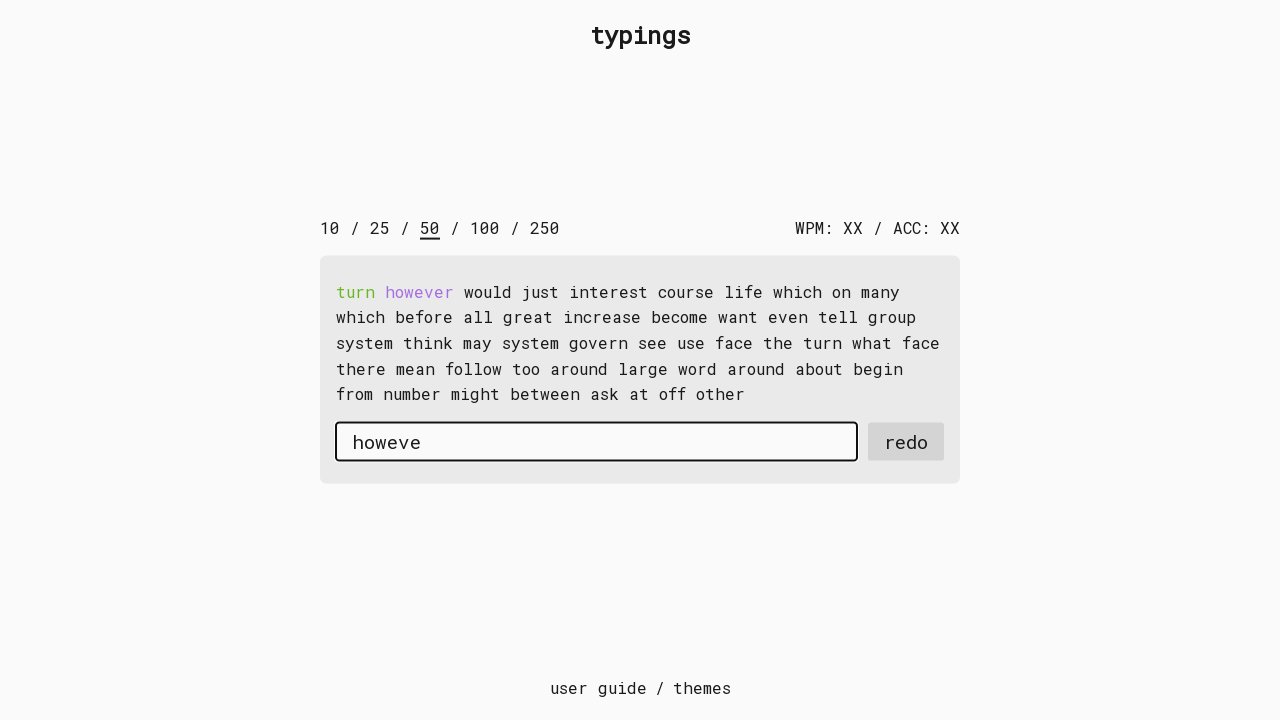

Typed character 'r' into input field on #input-field
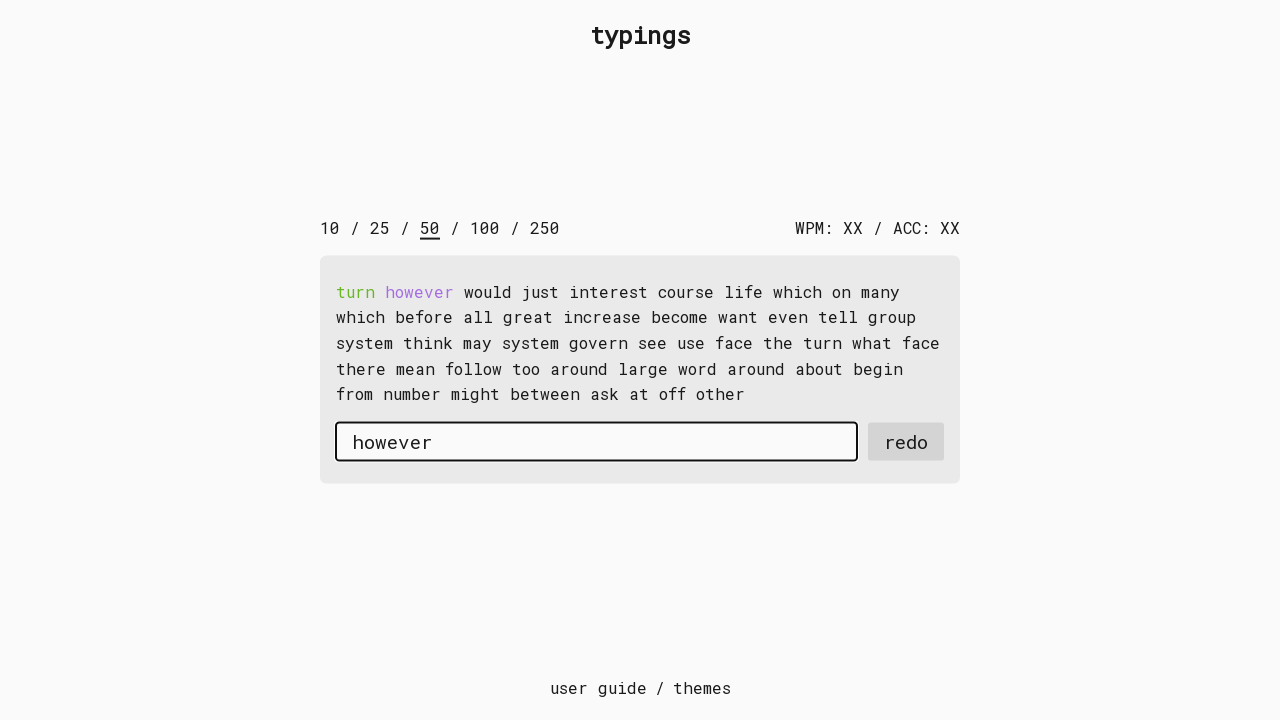

Pressed space after word on #input-field
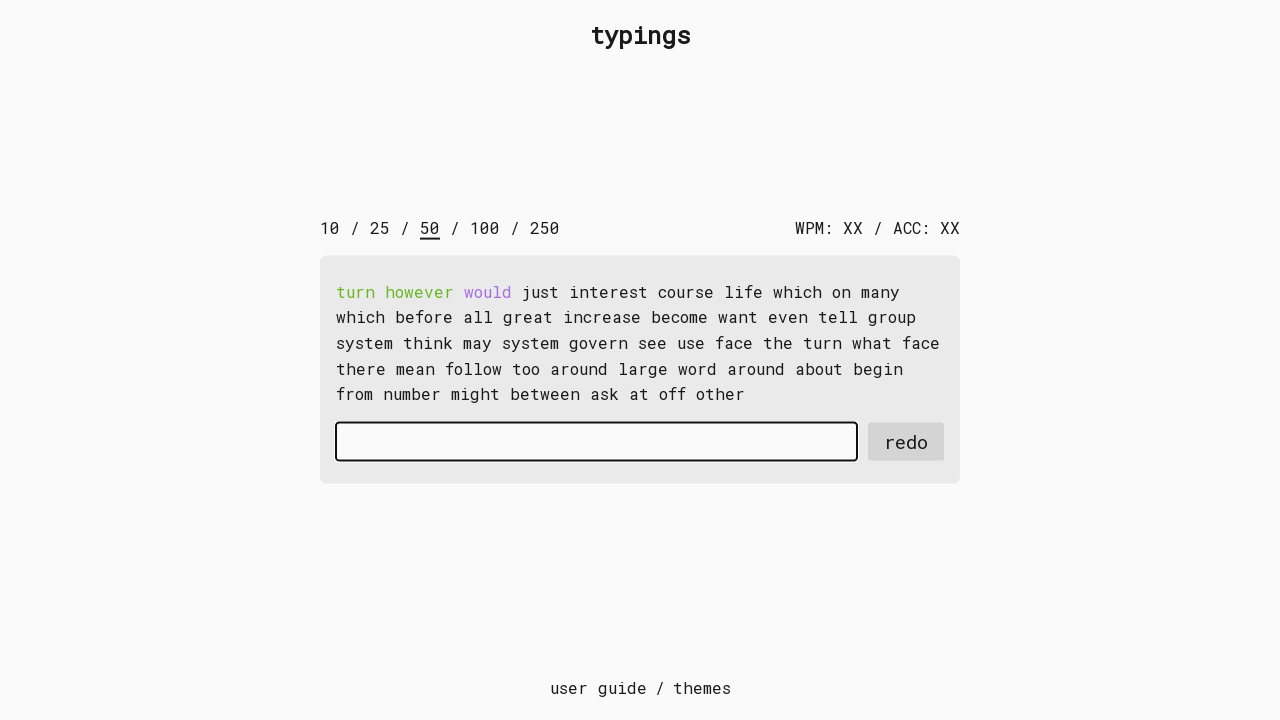

Typed character 'w' into input field on #input-field
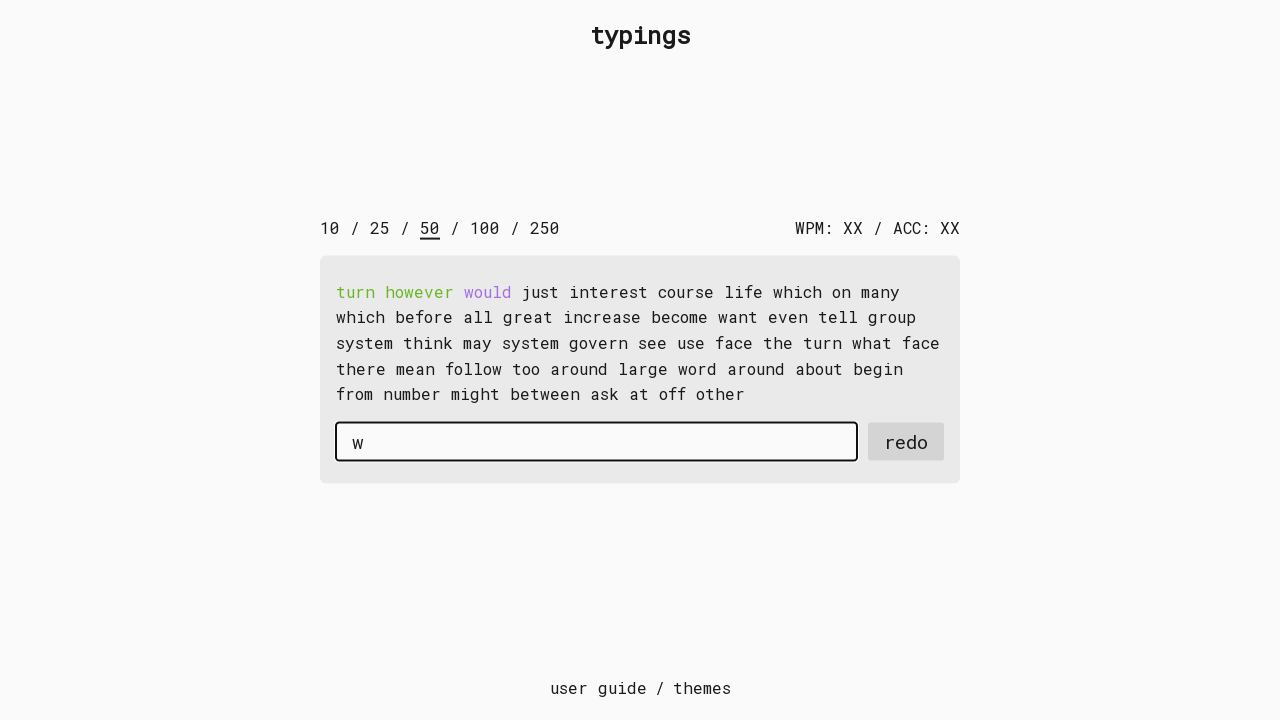

Typed character 'o' into input field on #input-field
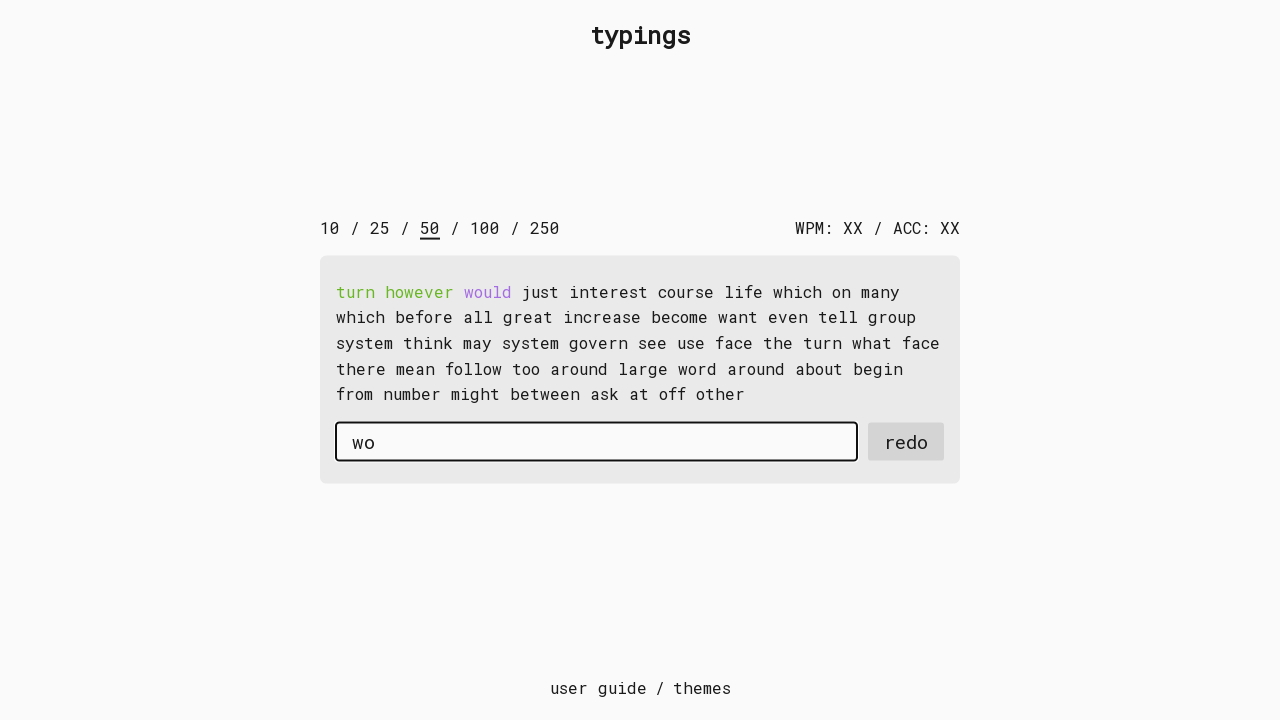

Typed character 'u' into input field on #input-field
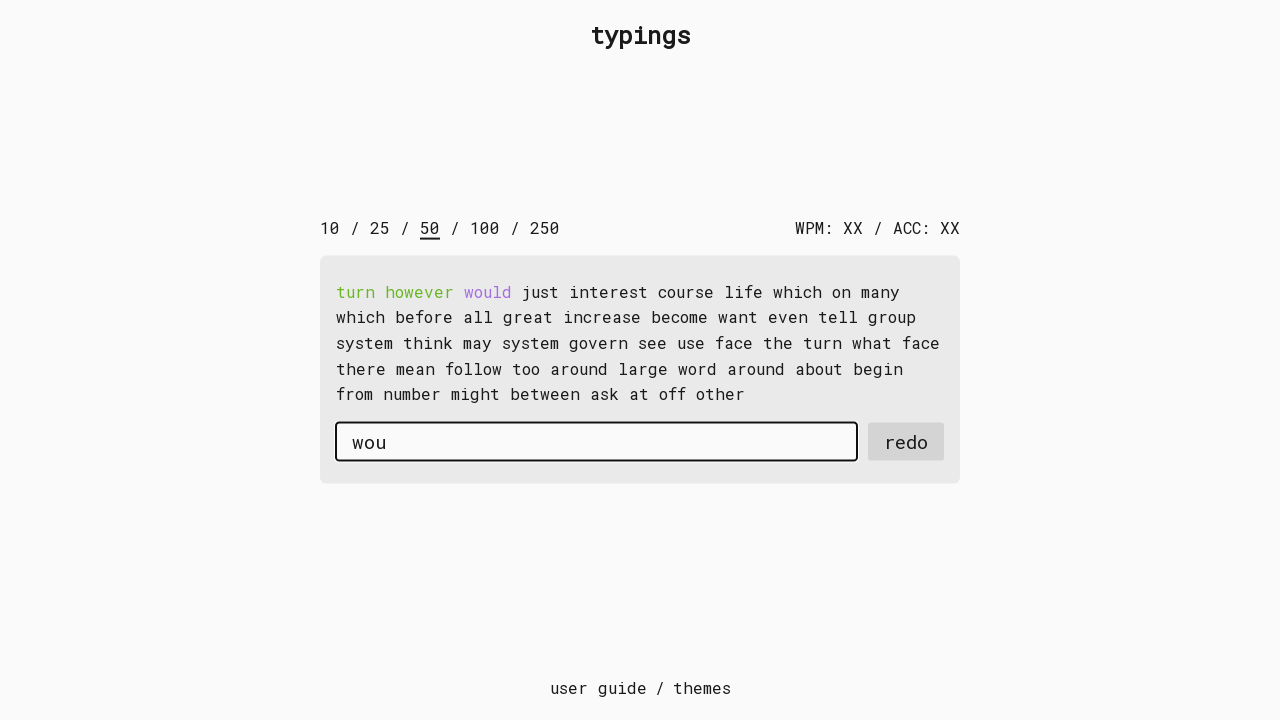

Typed character 'l' into input field on #input-field
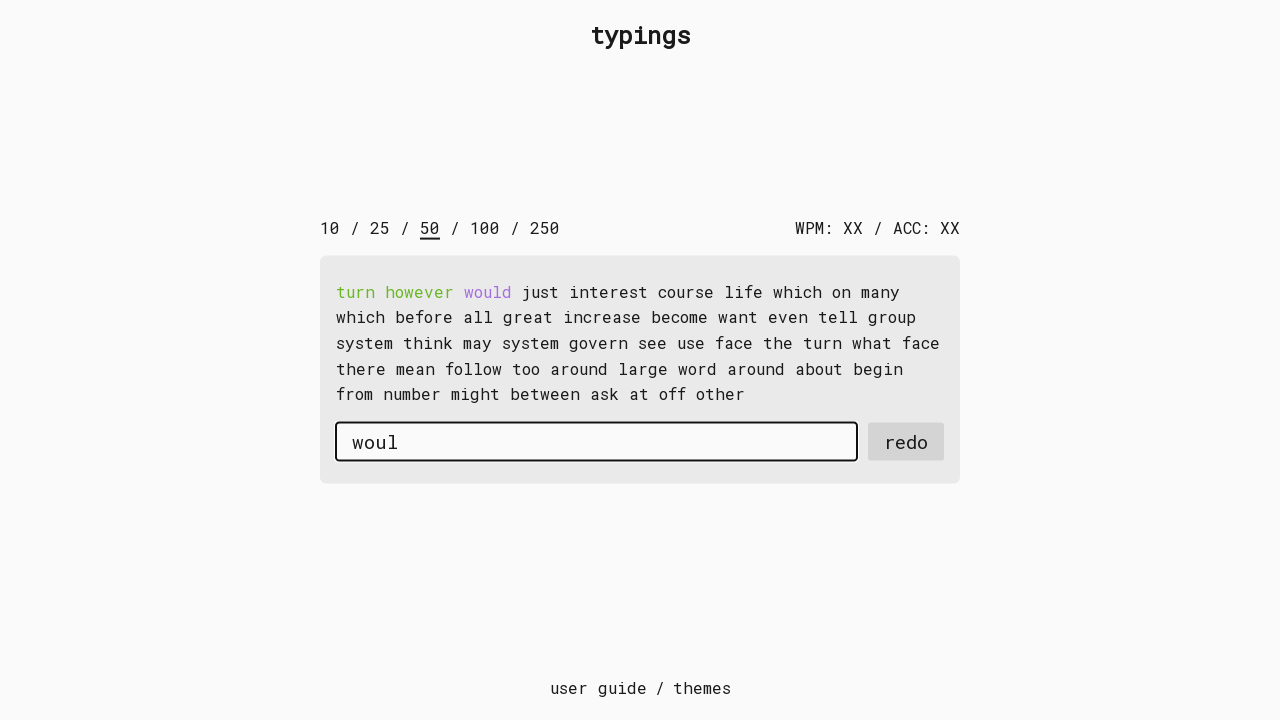

Typed character 'd' into input field on #input-field
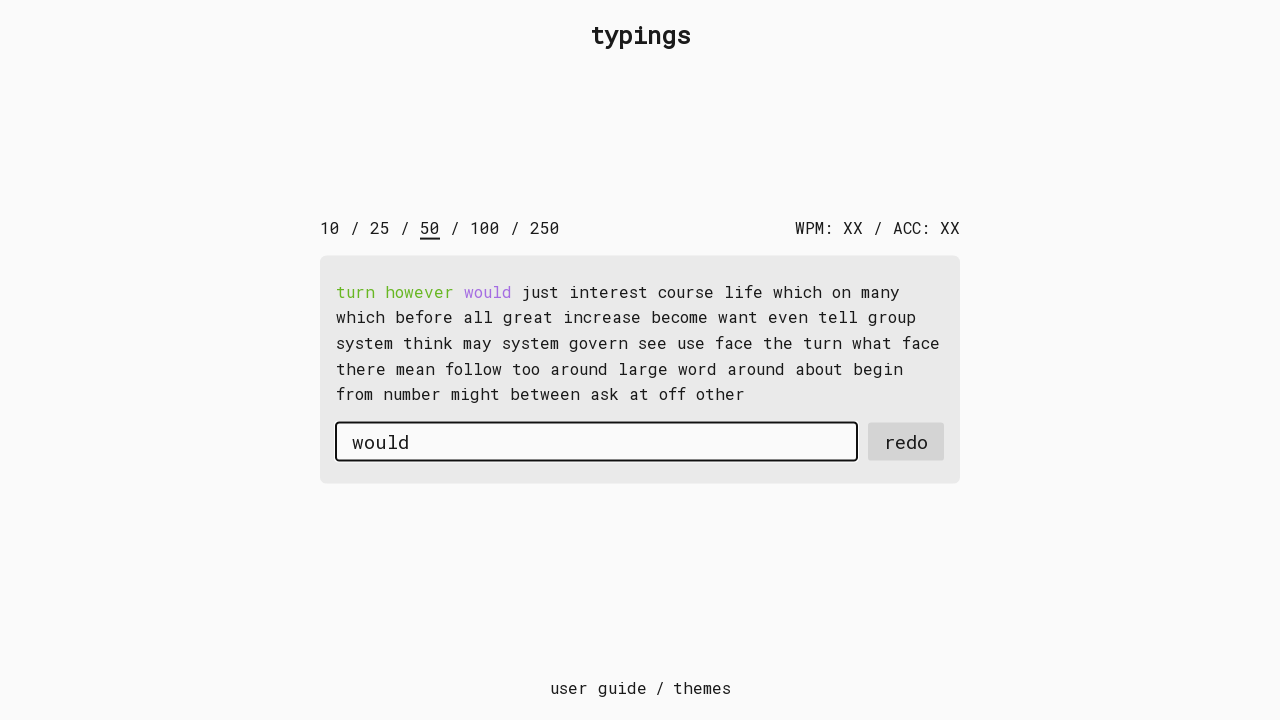

Pressed space after word on #input-field
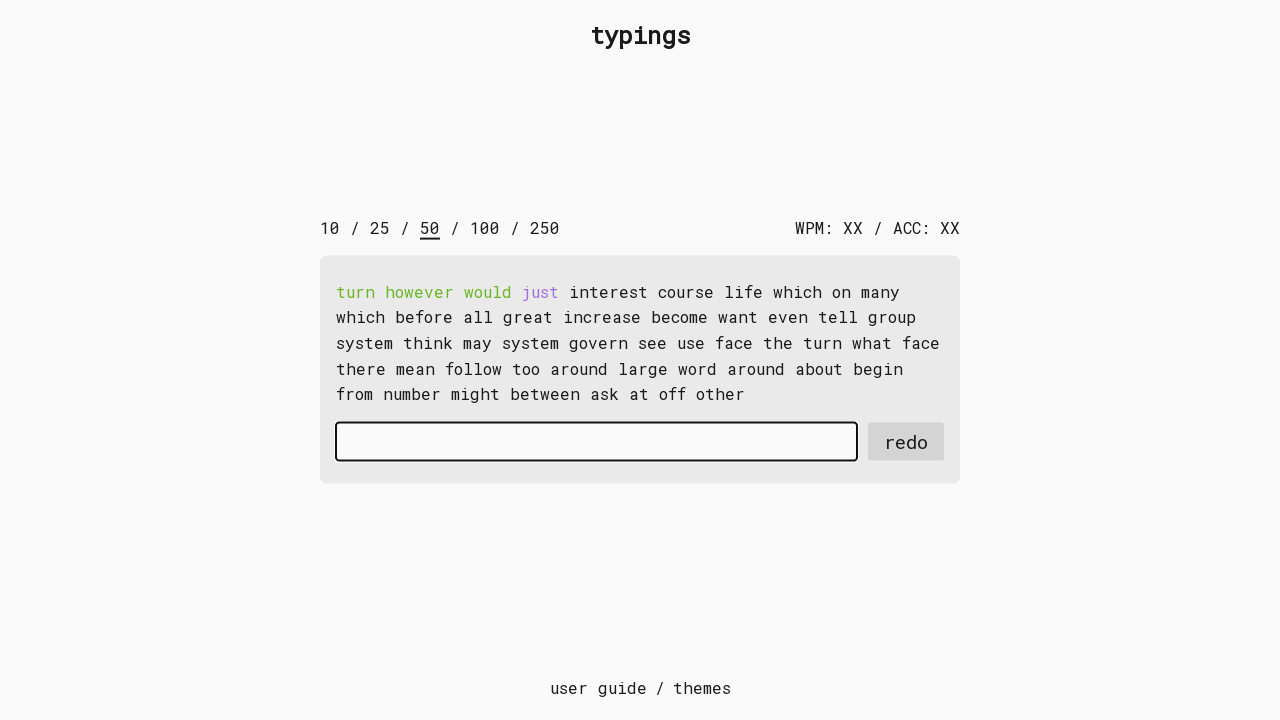

Typed character 'j' into input field on #input-field
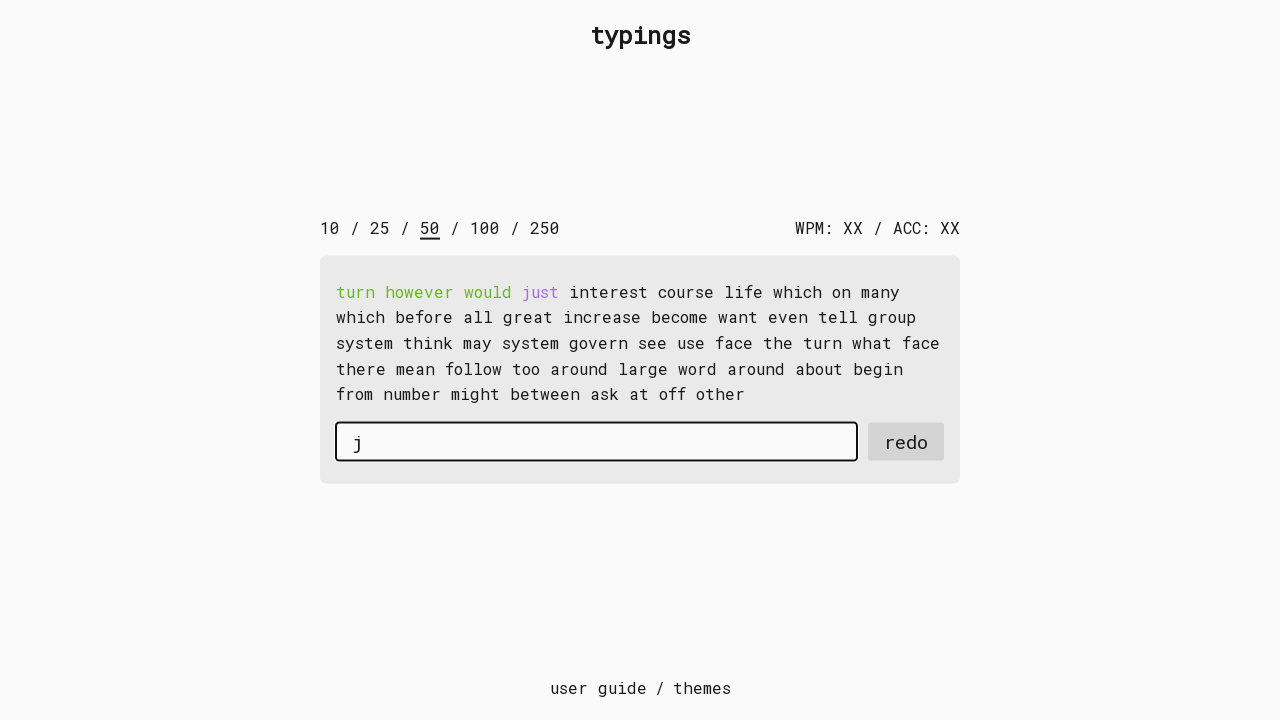

Typed character 'u' into input field on #input-field
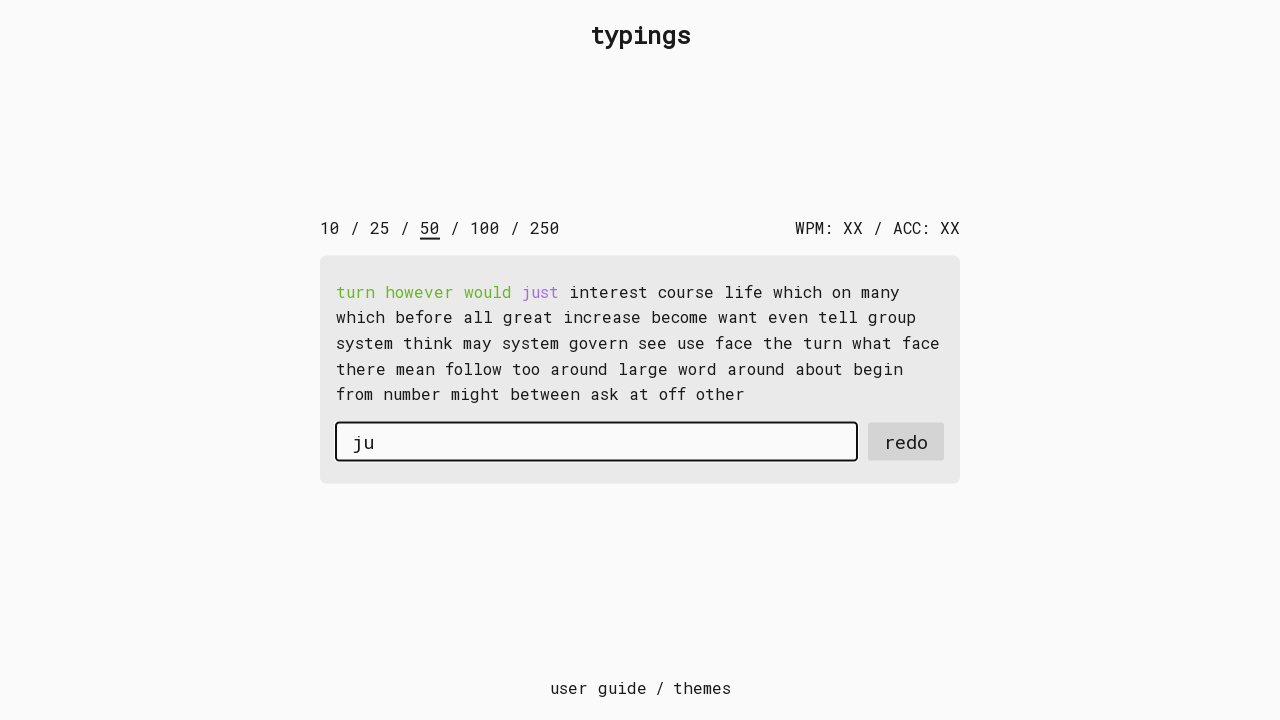

Typed character 's' into input field on #input-field
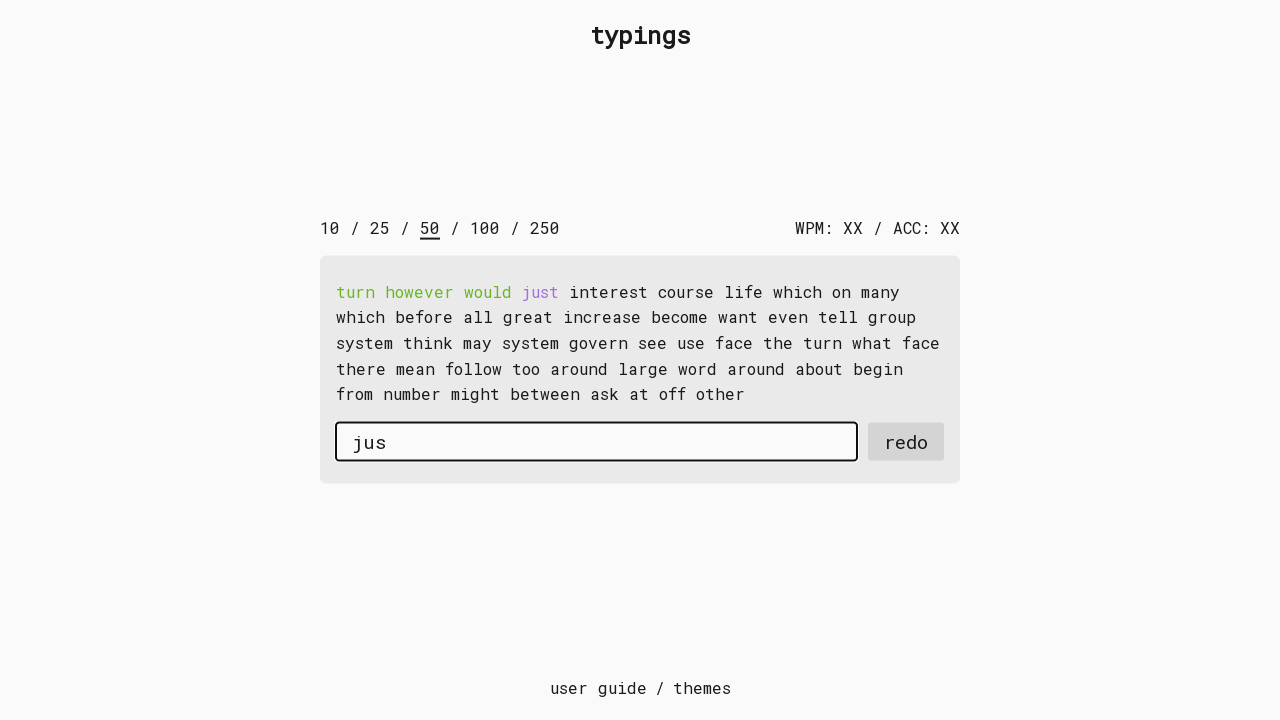

Typed character 't' into input field on #input-field
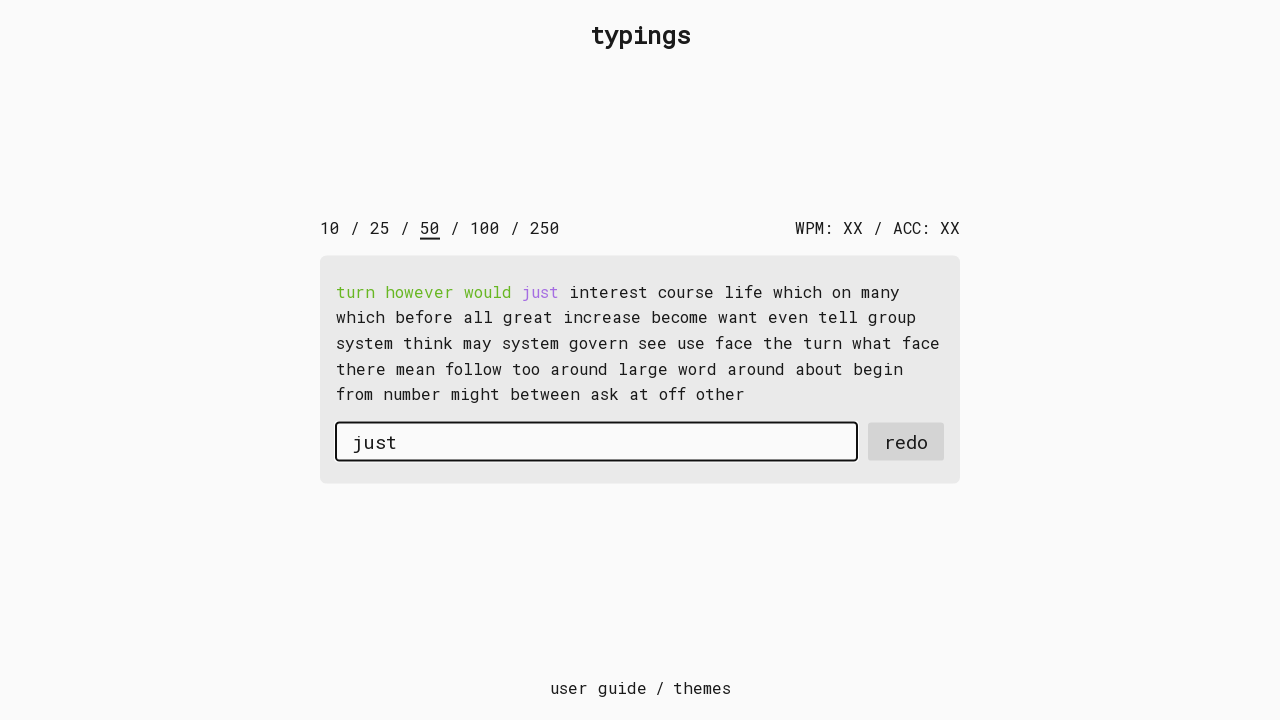

Pressed space after word on #input-field
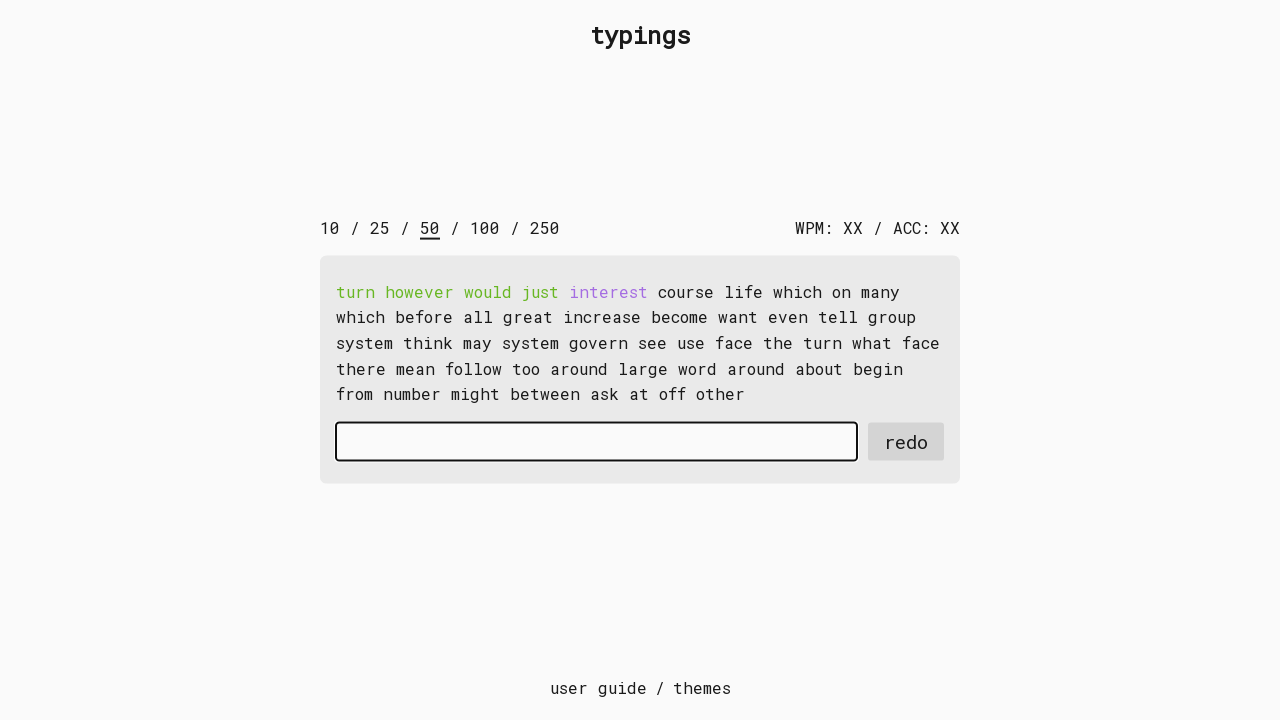

Typed character 'i' into input field on #input-field
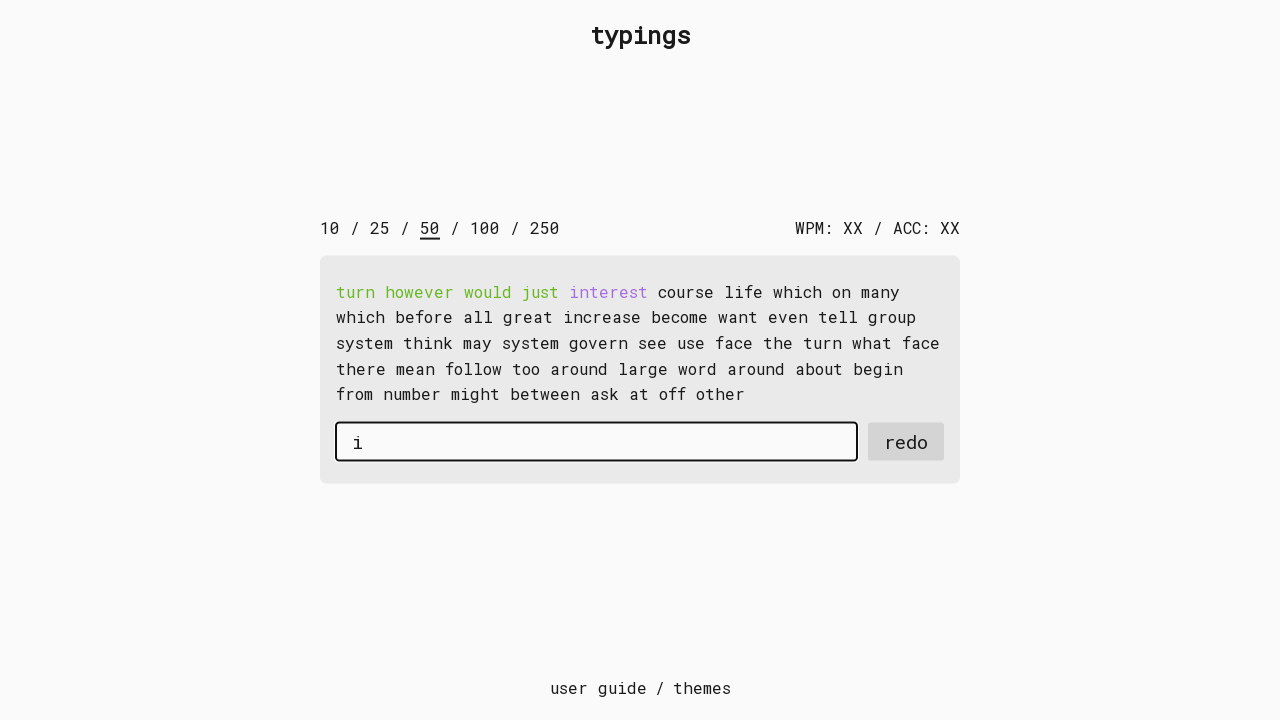

Typed character 'n' into input field on #input-field
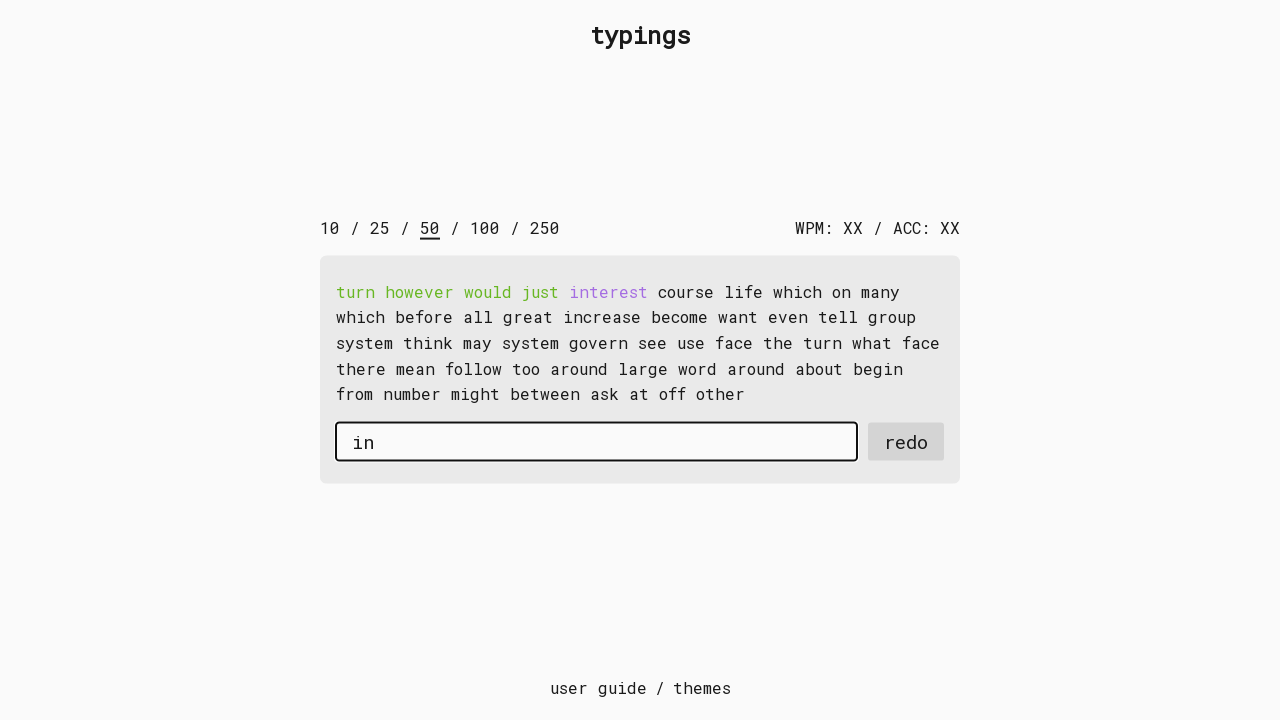

Typed character 't' into input field on #input-field
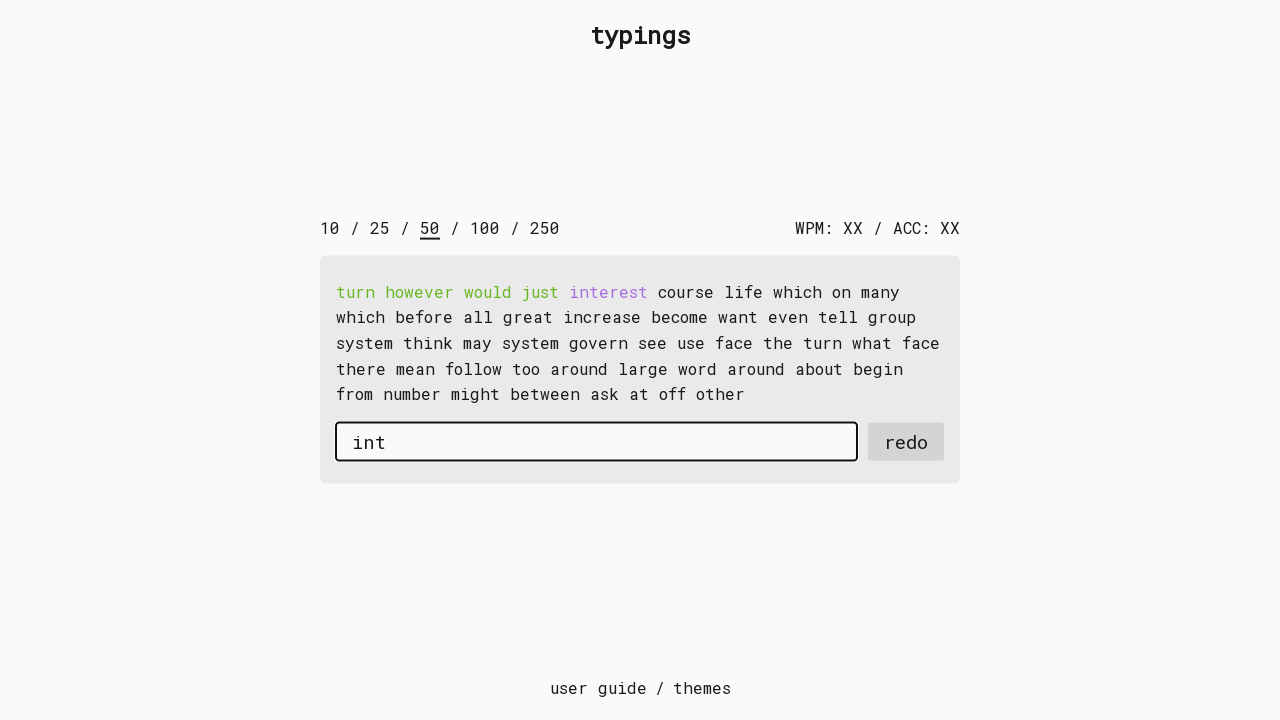

Typed character 'e' into input field on #input-field
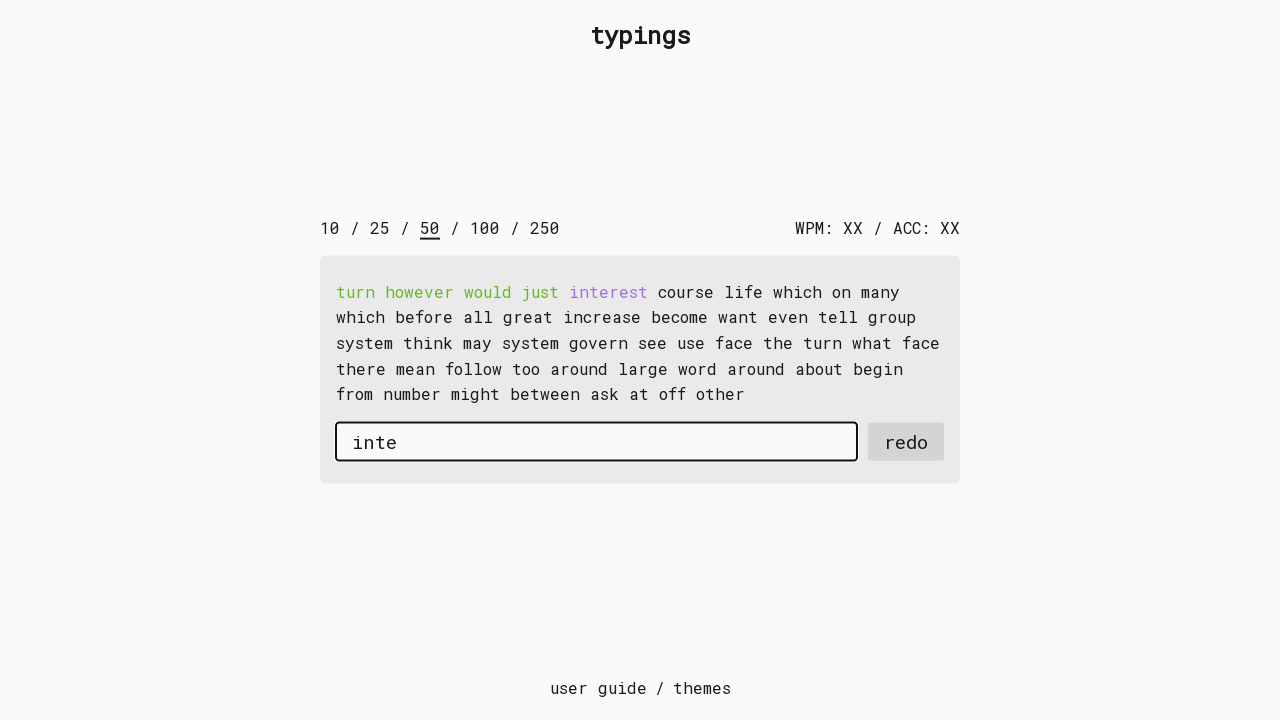

Typed character 'r' into input field on #input-field
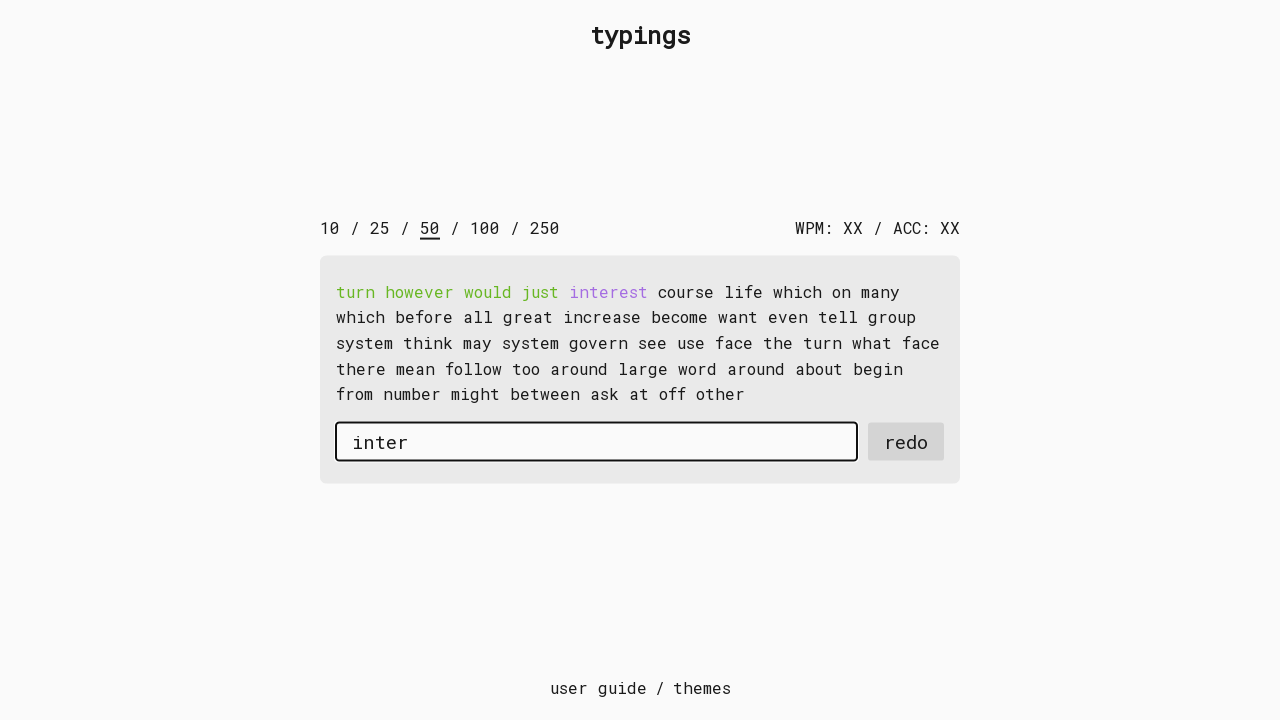

Typed character 'e' into input field on #input-field
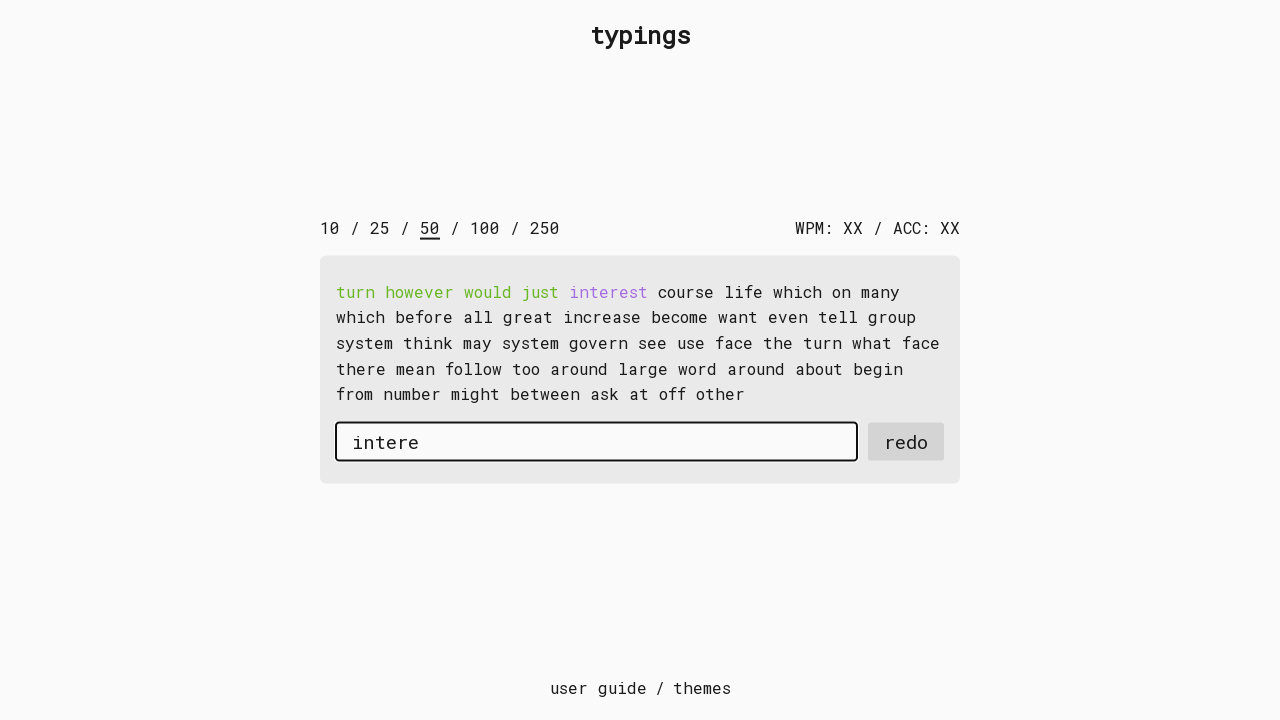

Typed character 's' into input field on #input-field
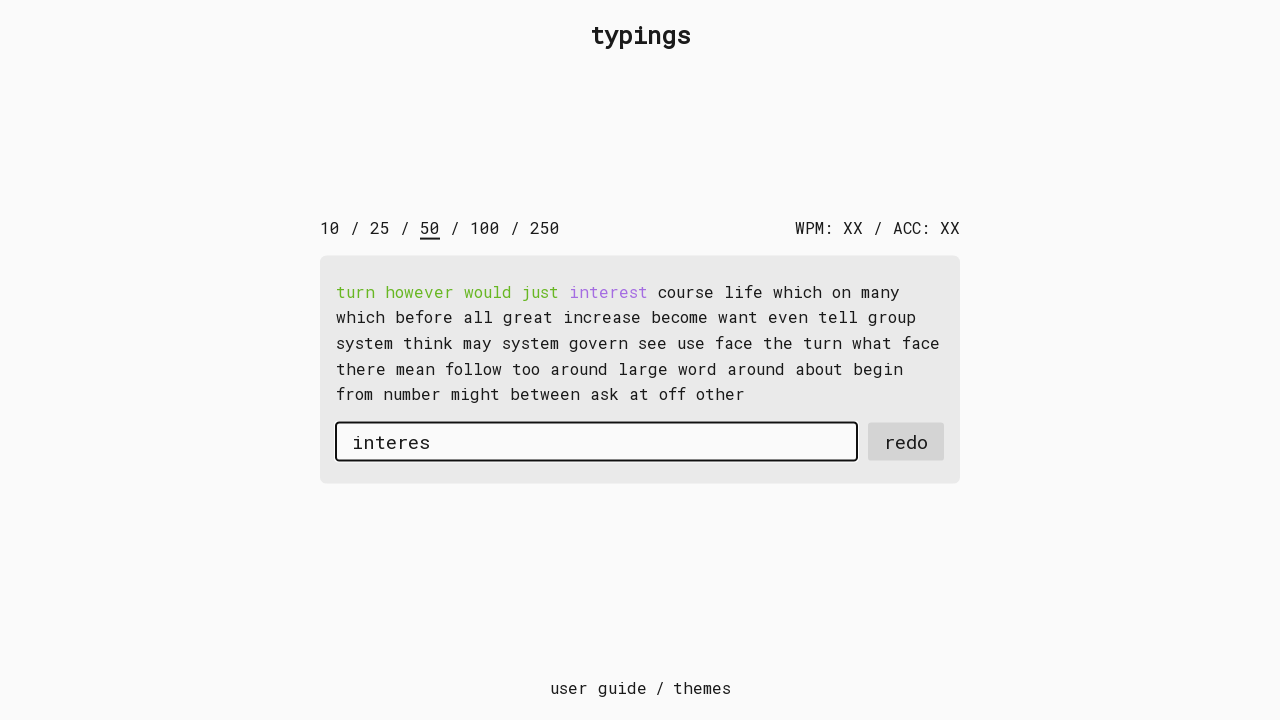

Typed character 't' into input field on #input-field
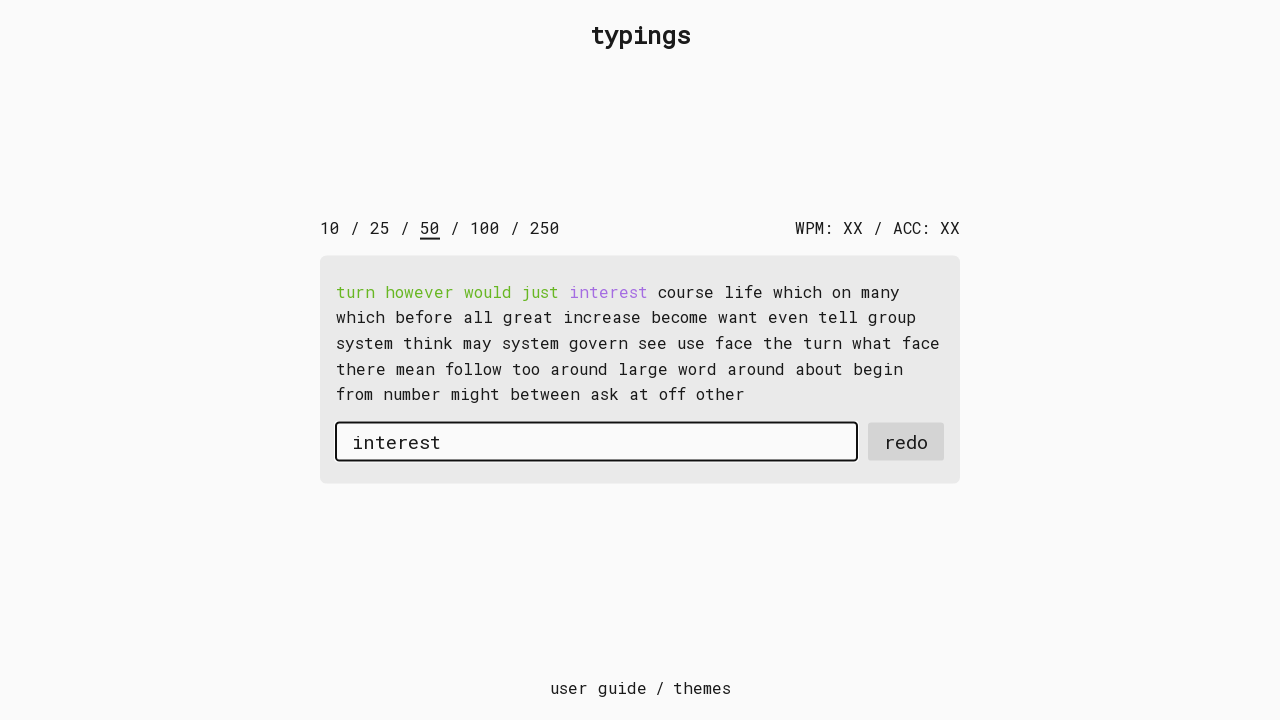

Pressed space after word on #input-field
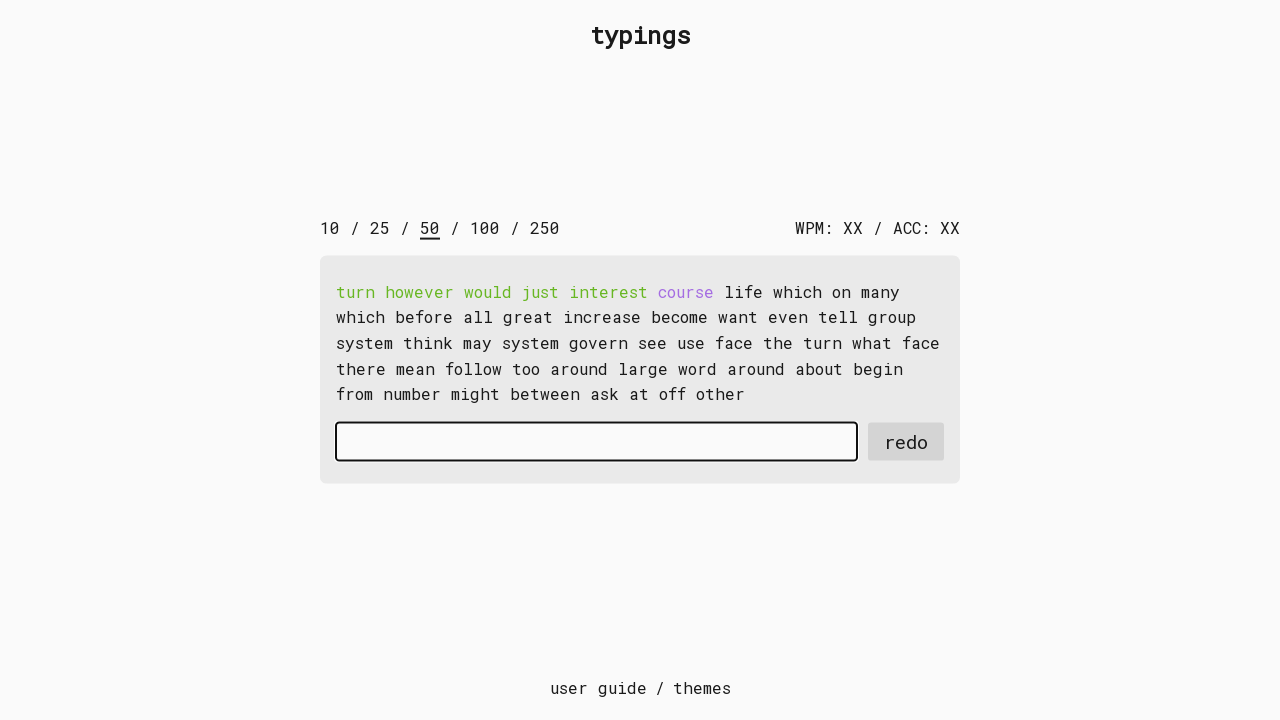

Typed character 'c' into input field on #input-field
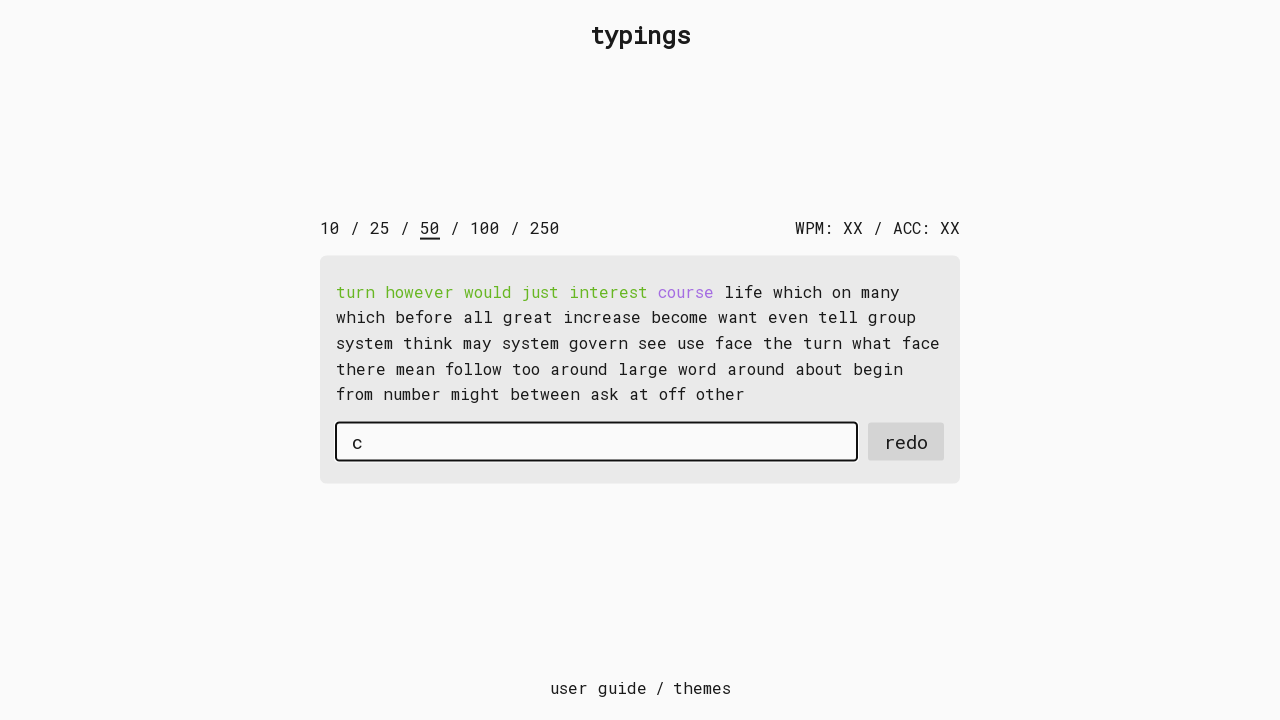

Typed character 'o' into input field on #input-field
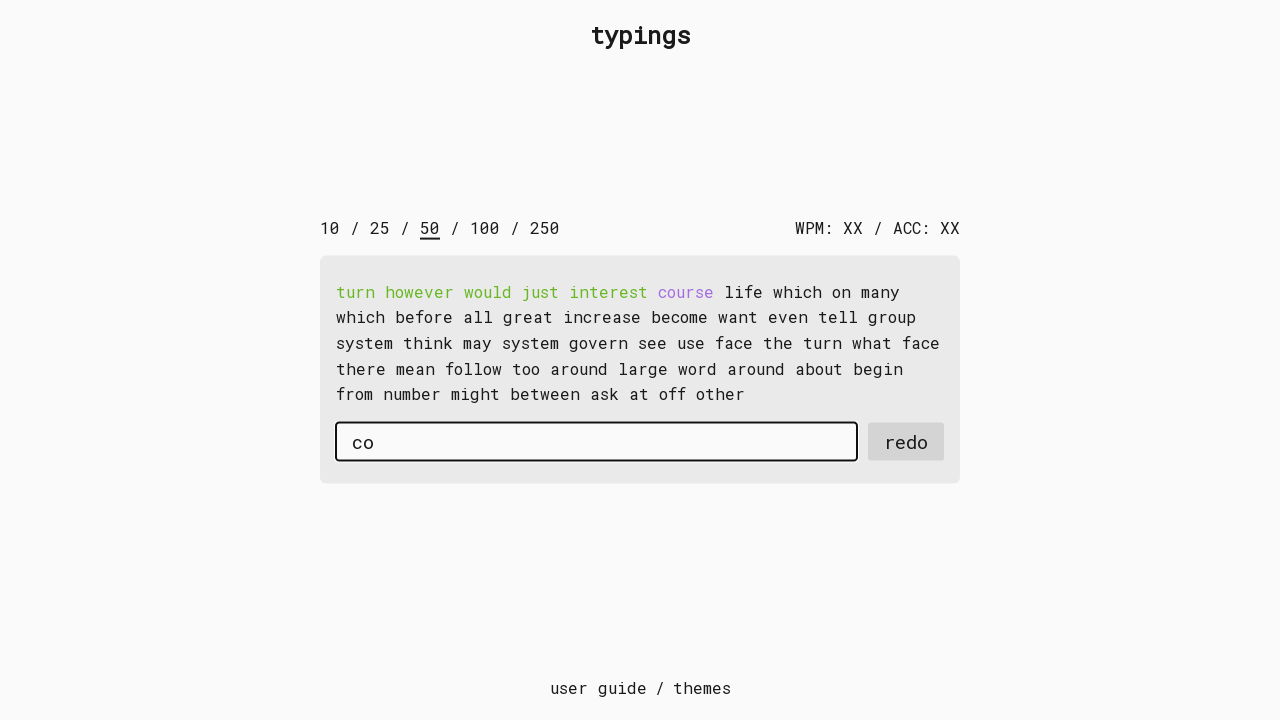

Typed character 'u' into input field on #input-field
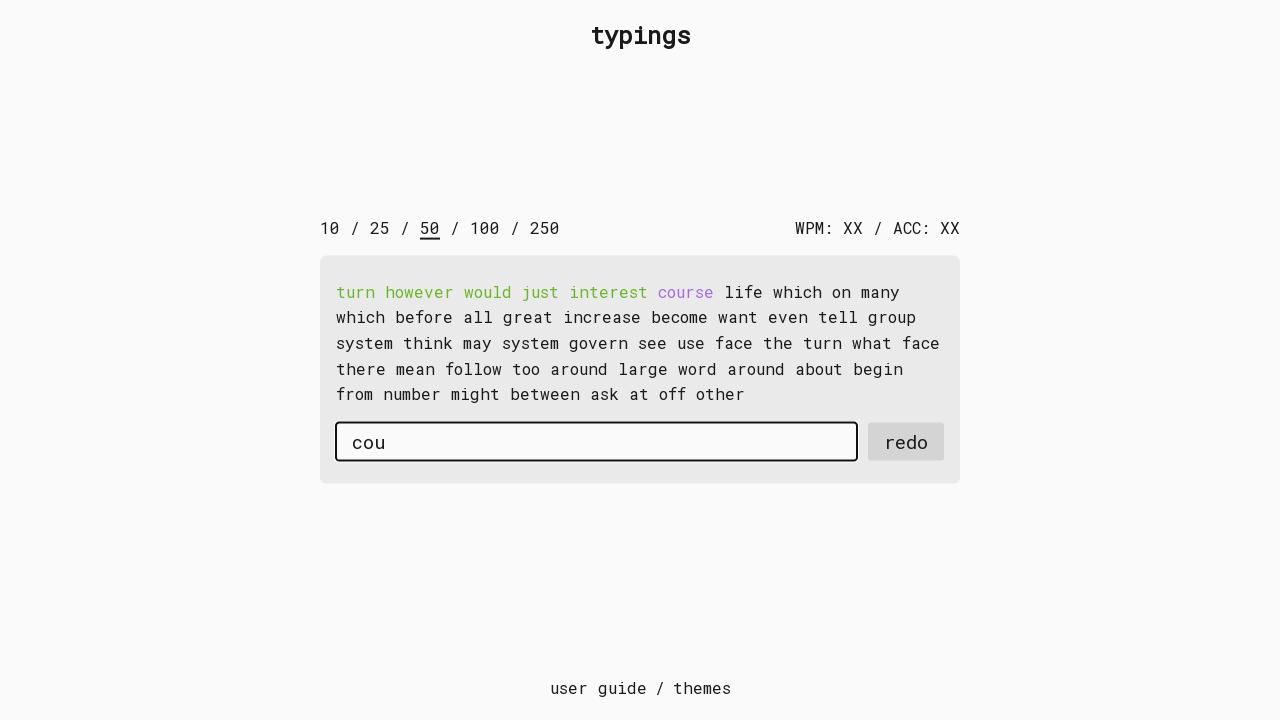

Typed character 'r' into input field on #input-field
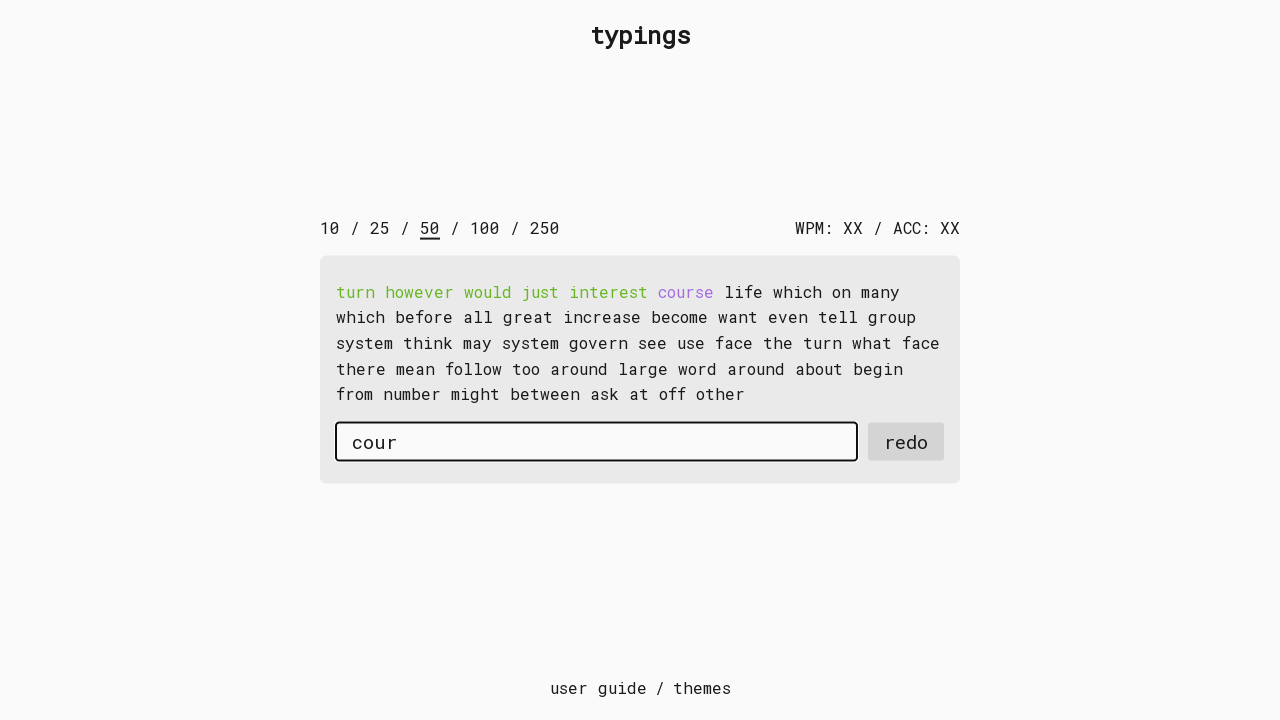

Typed character 's' into input field on #input-field
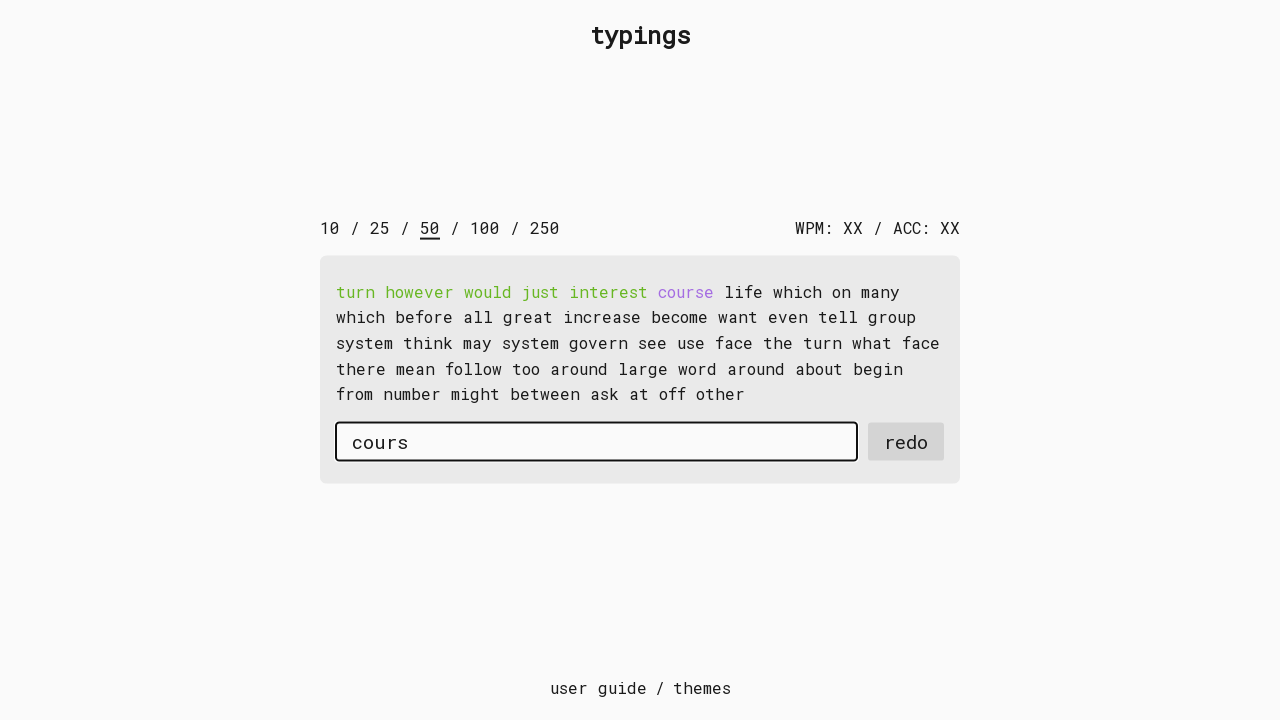

Typed character 'e' into input field on #input-field
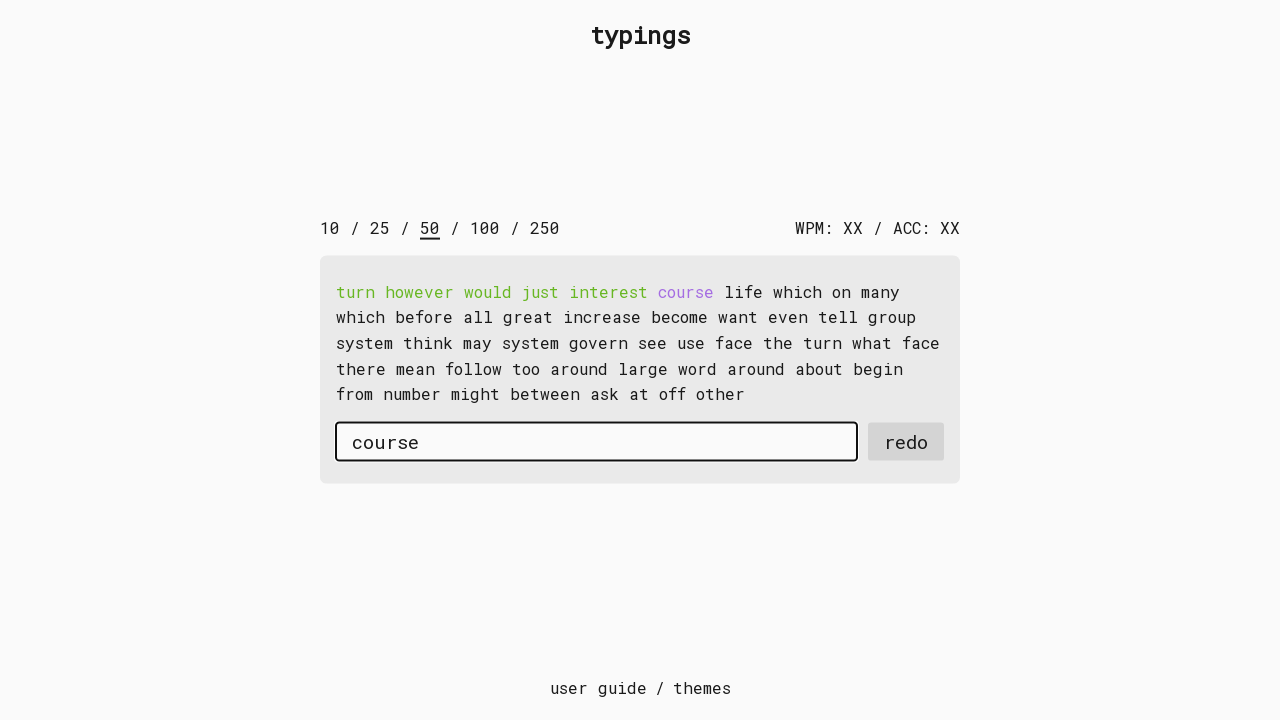

Pressed space after word on #input-field
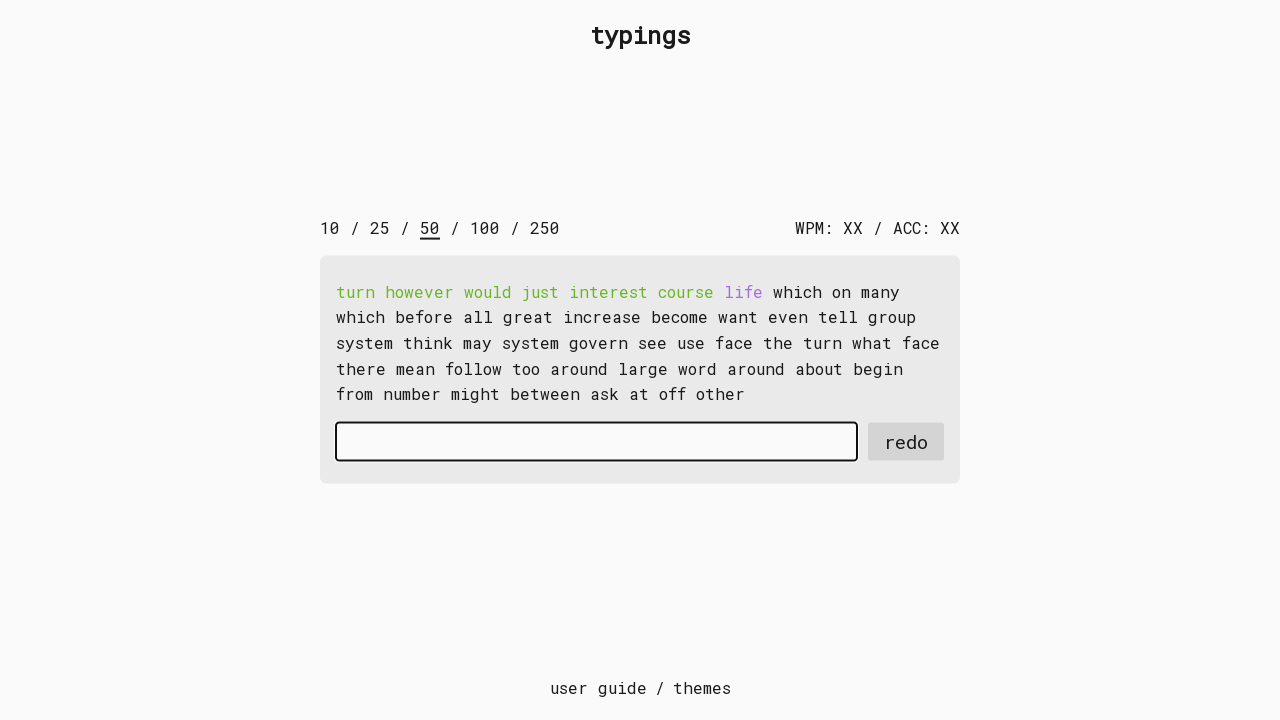

Typed character 'l' into input field on #input-field
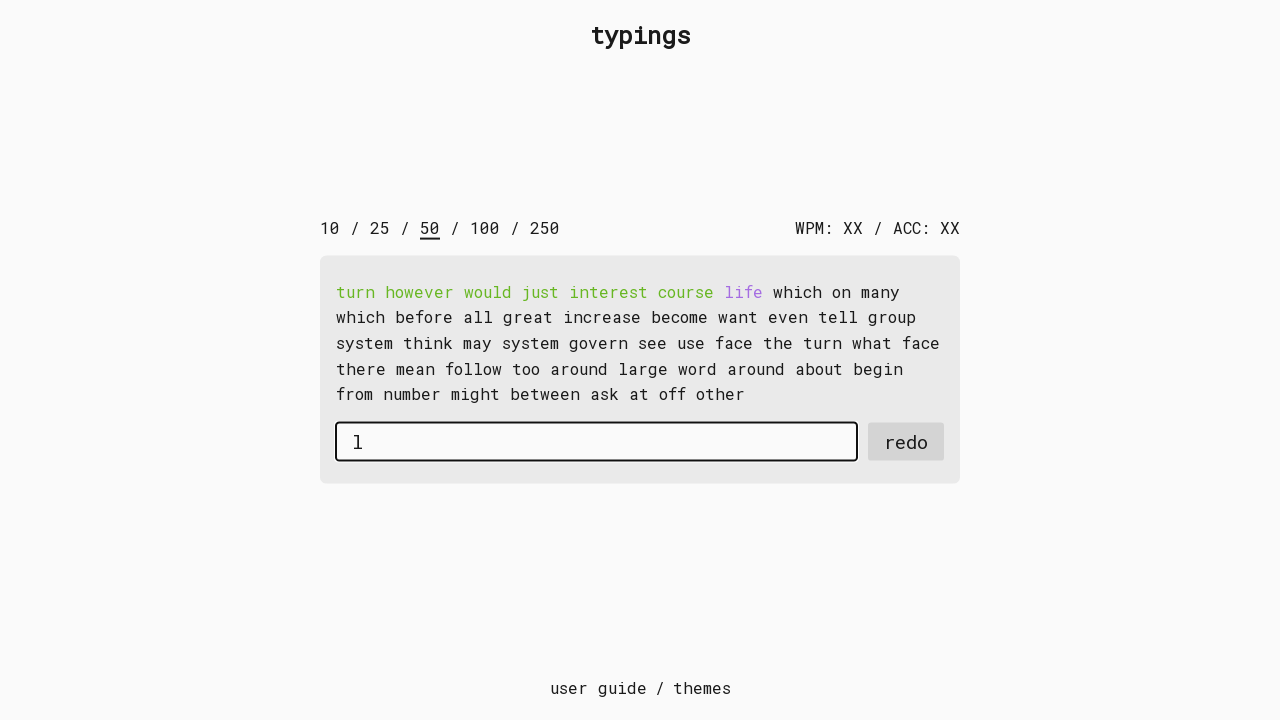

Typed character 'i' into input field on #input-field
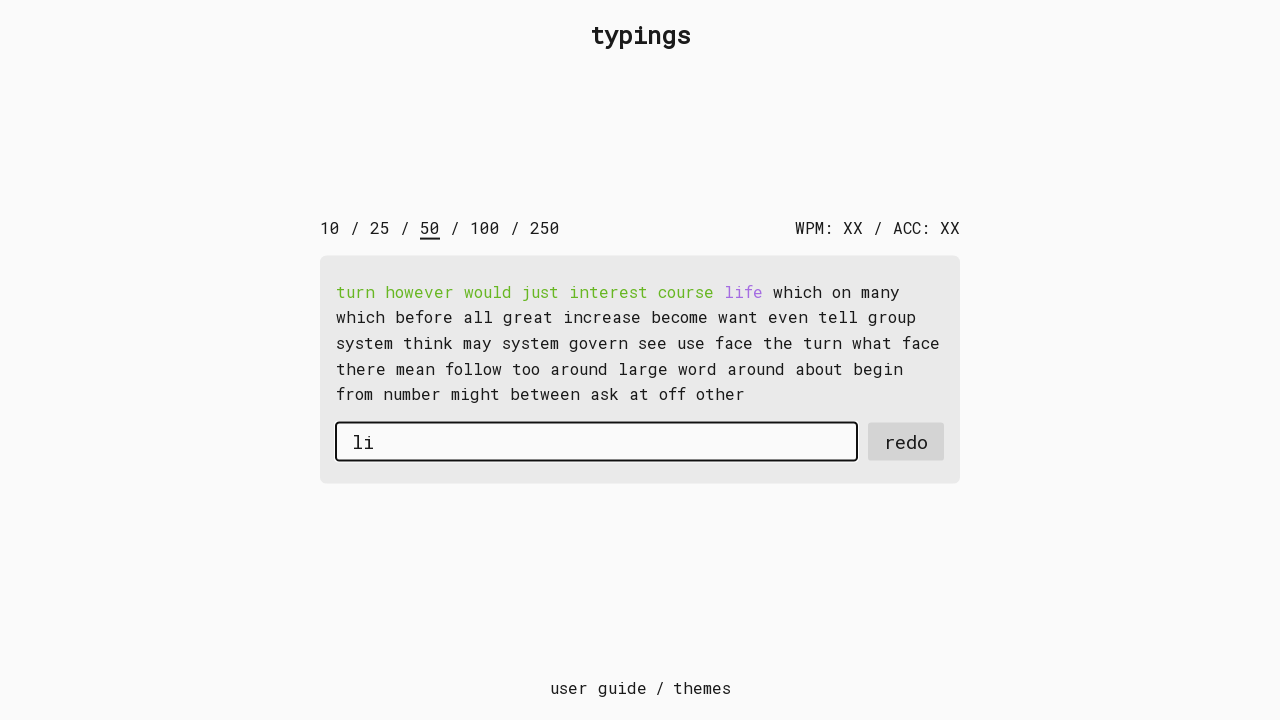

Typed character 'f' into input field on #input-field
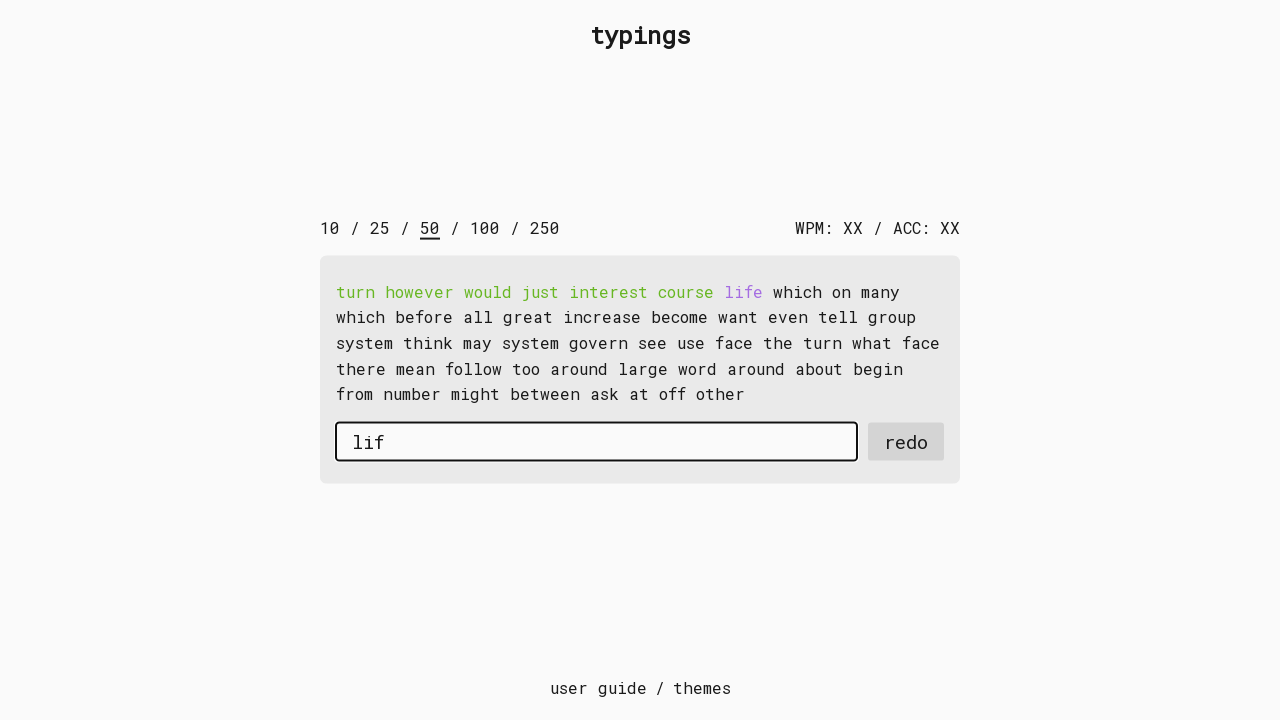

Typed character 'e' into input field on #input-field
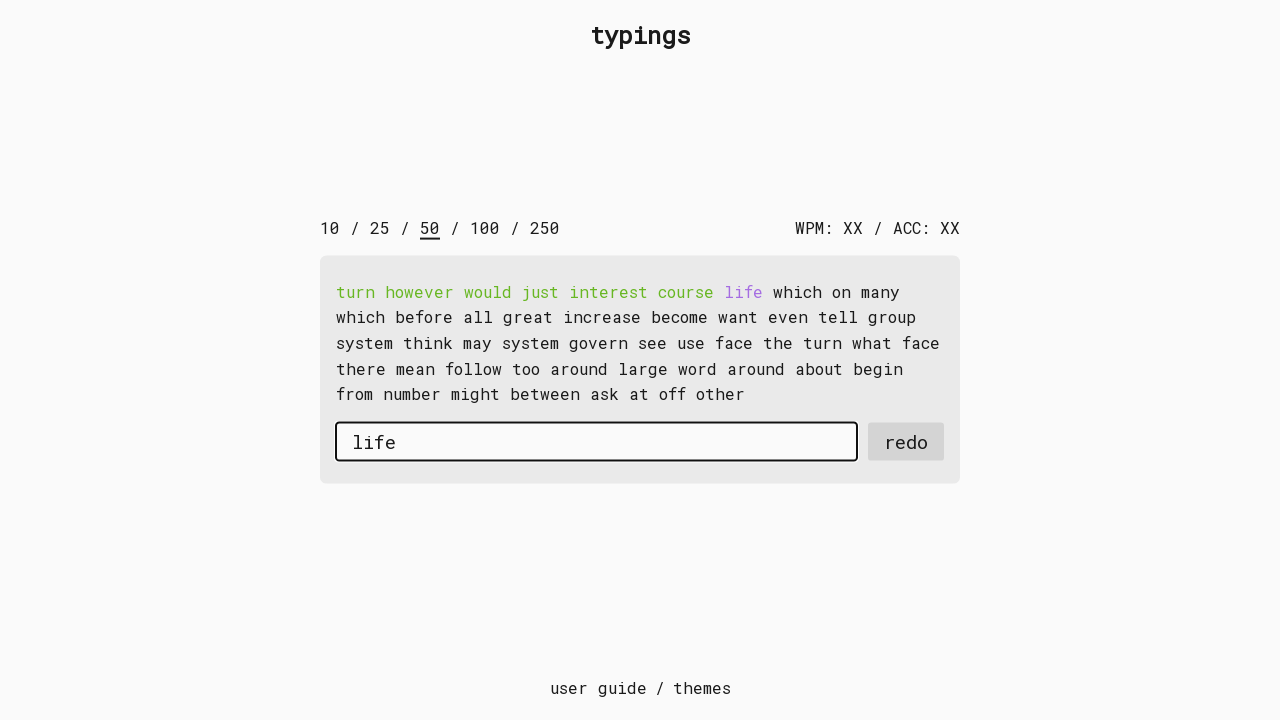

Pressed space after word on #input-field
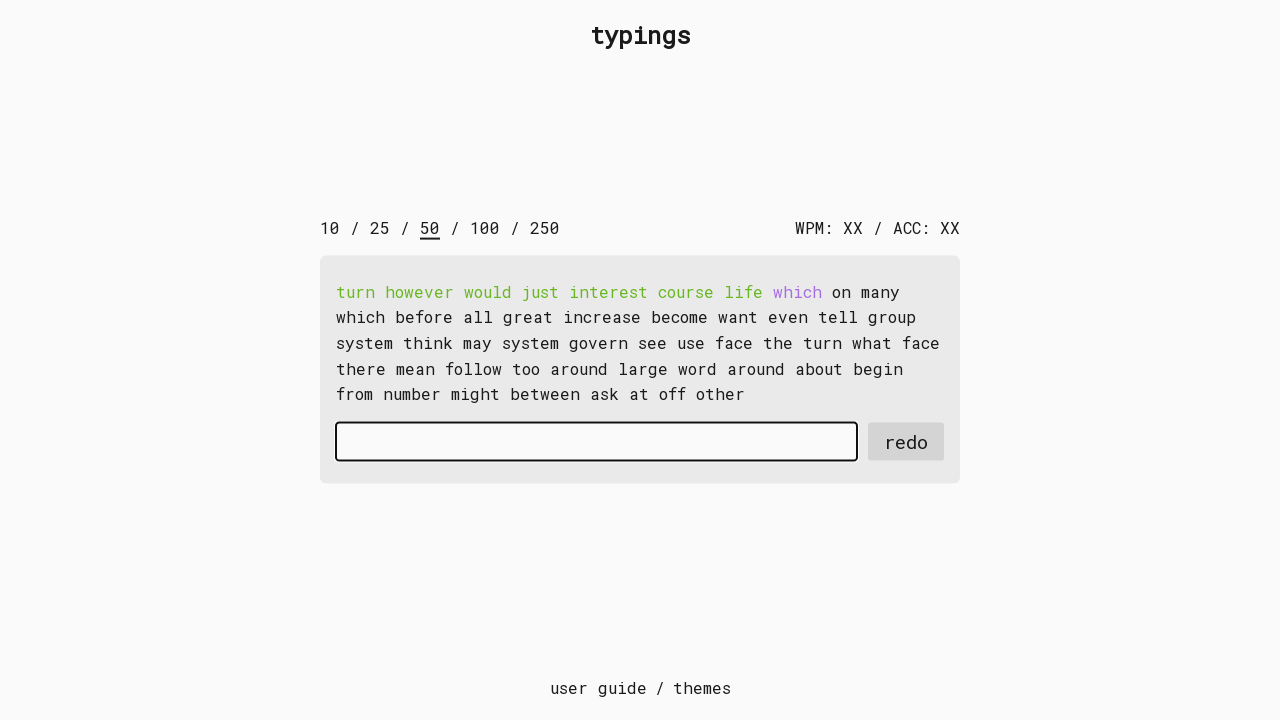

Typed character 'w' into input field on #input-field
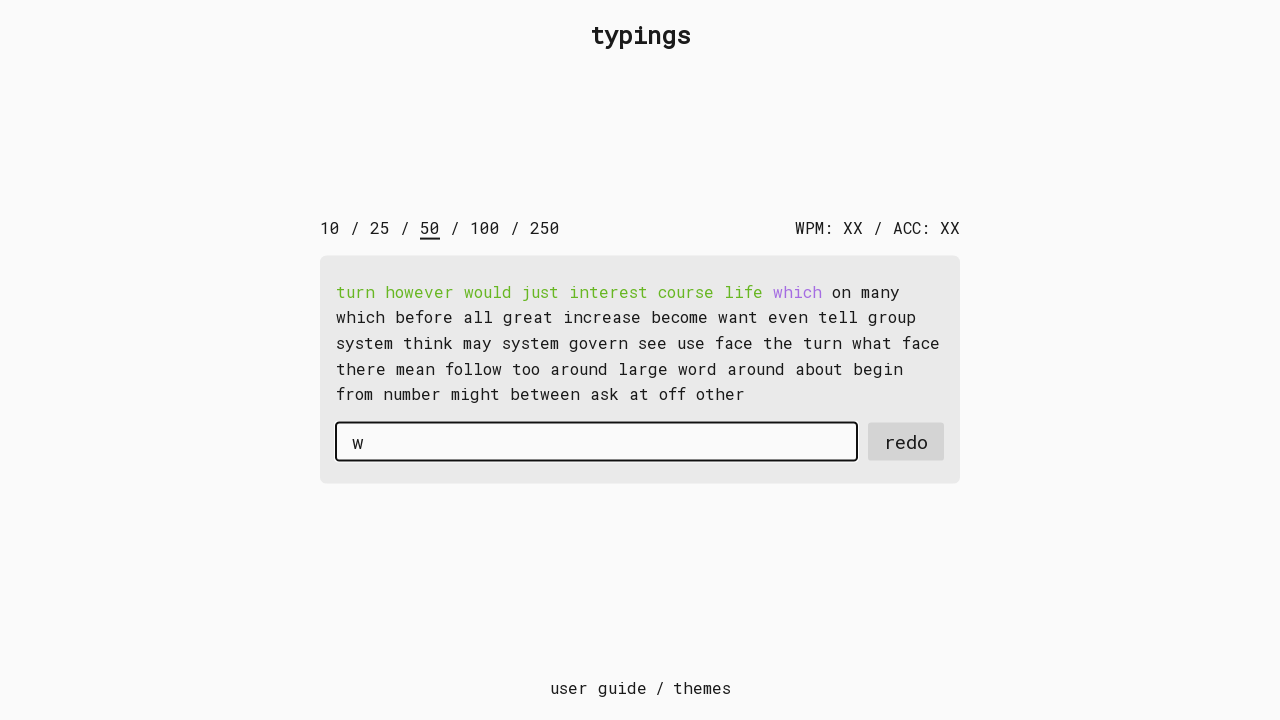

Typed character 'h' into input field on #input-field
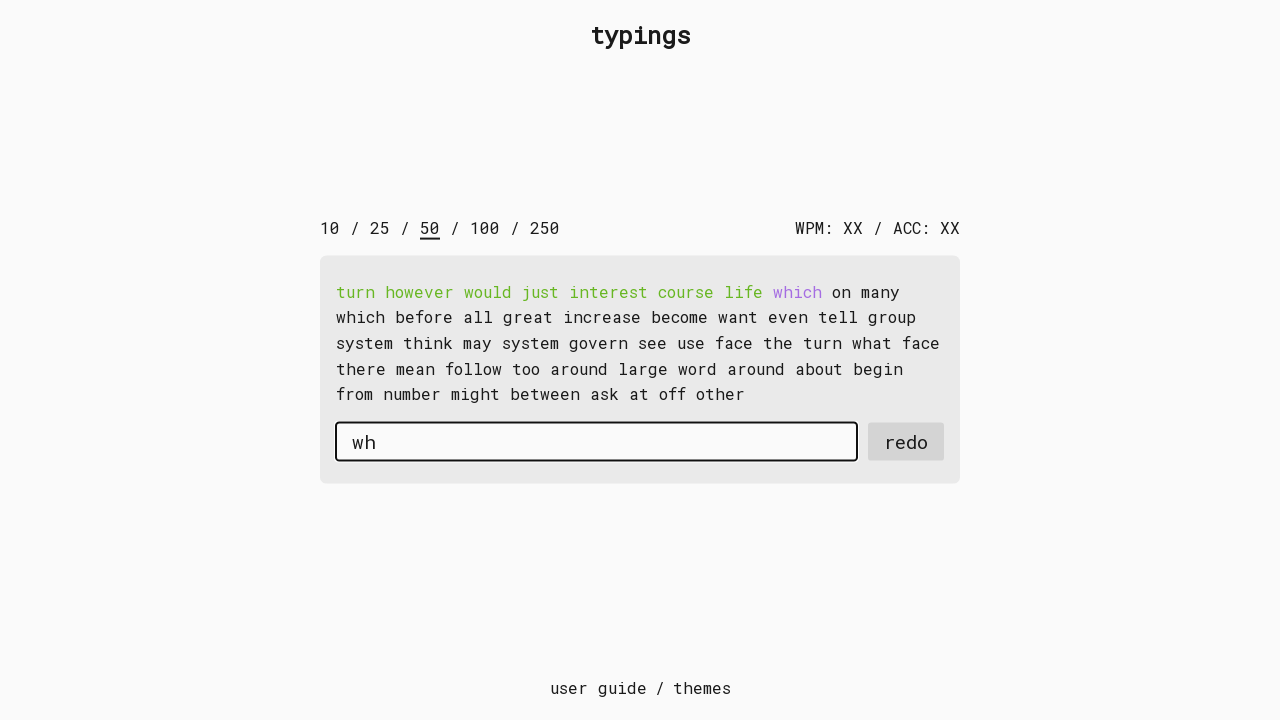

Typed character 'i' into input field on #input-field
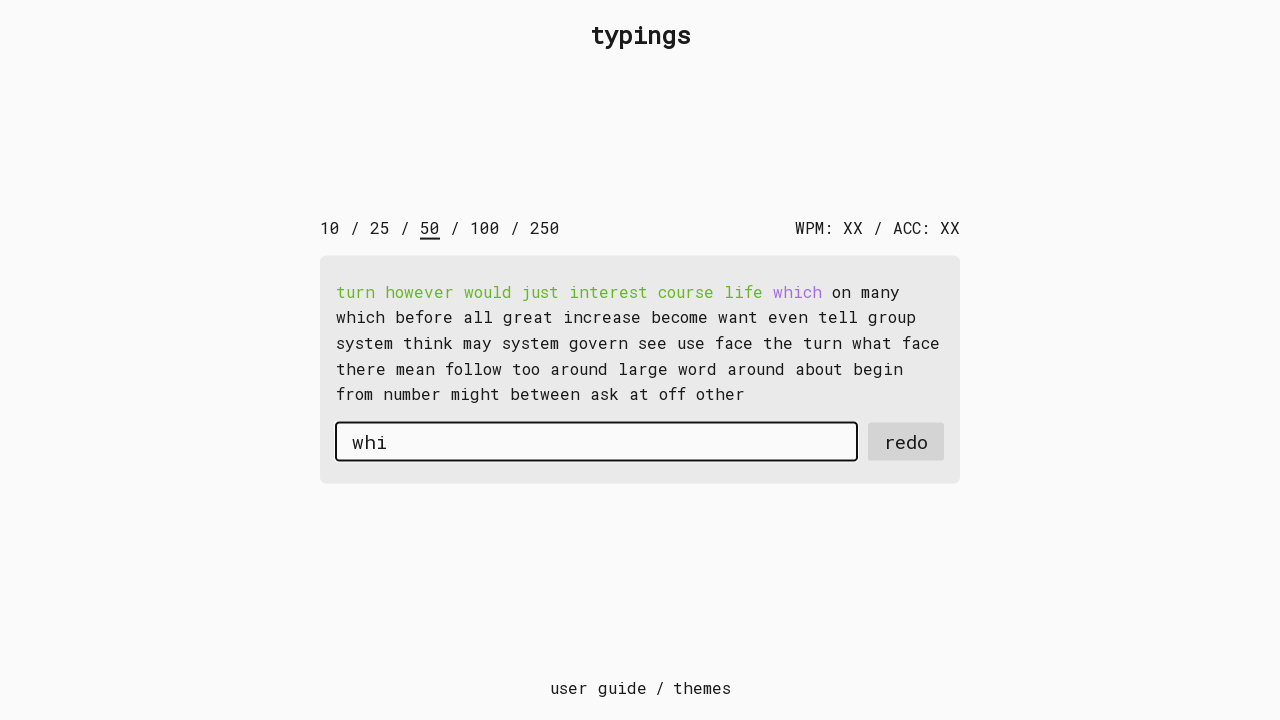

Typed character 'c' into input field on #input-field
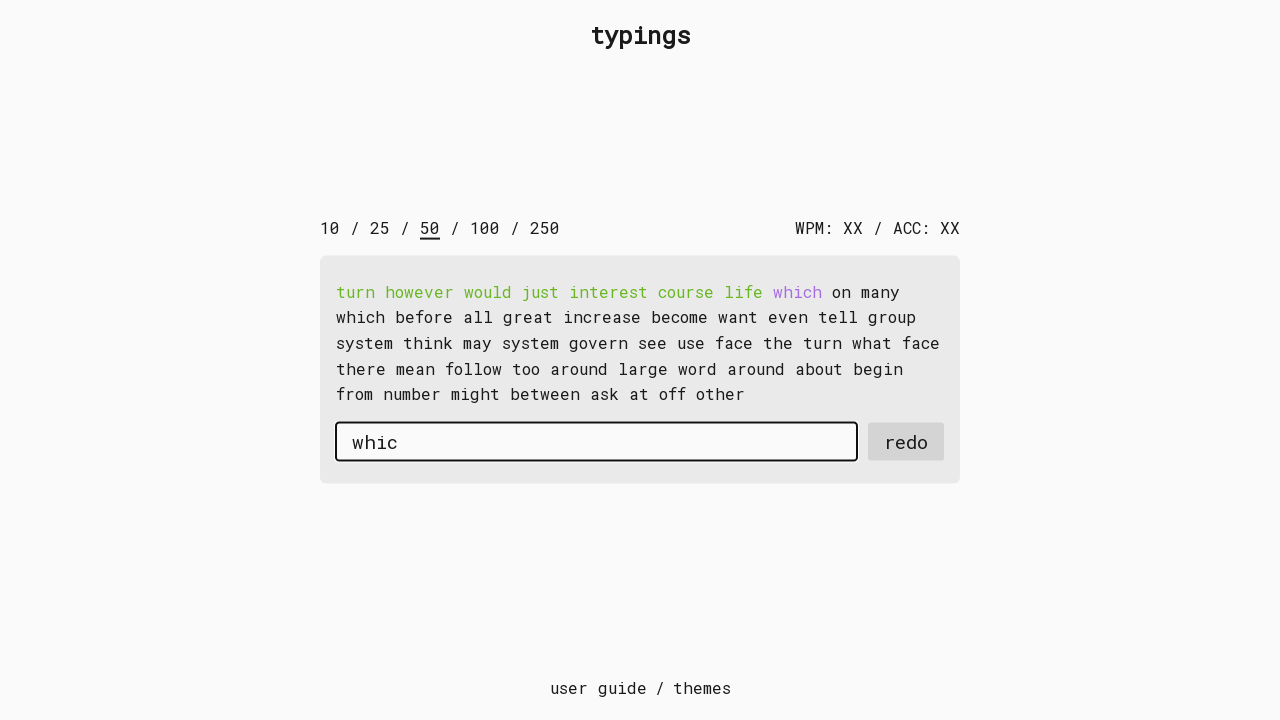

Typed character 'h' into input field on #input-field
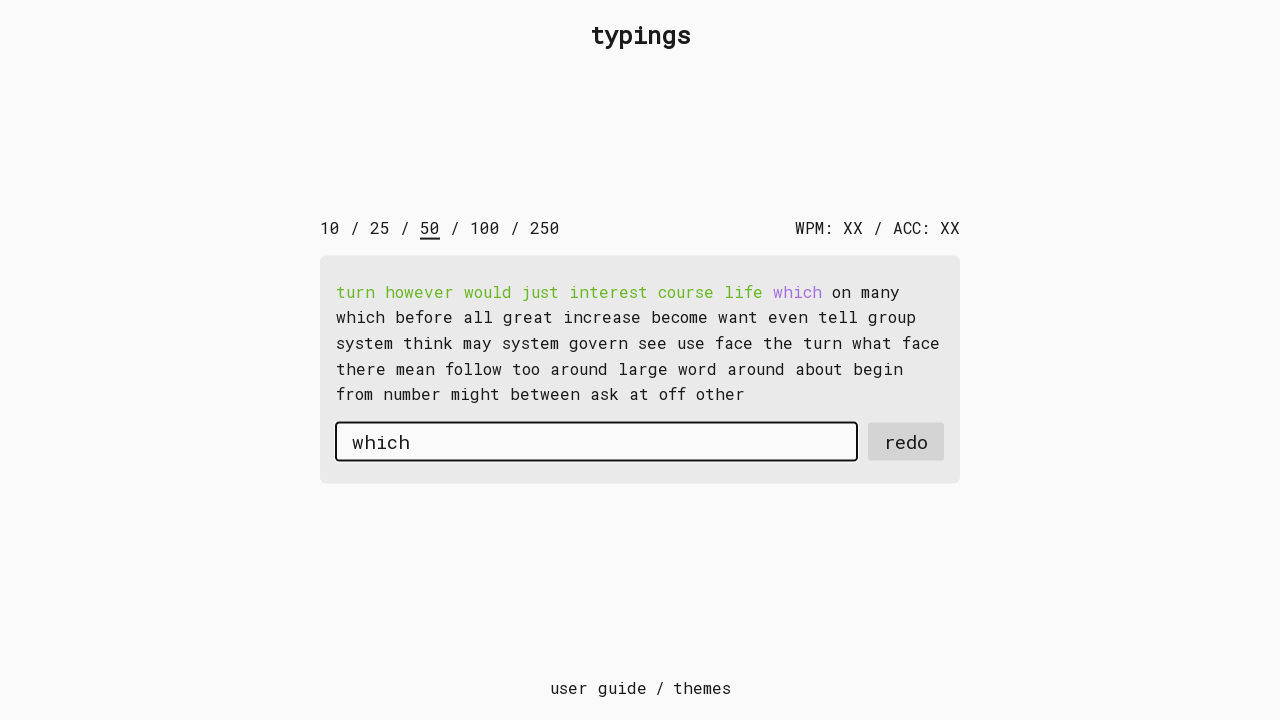

Pressed space after word on #input-field
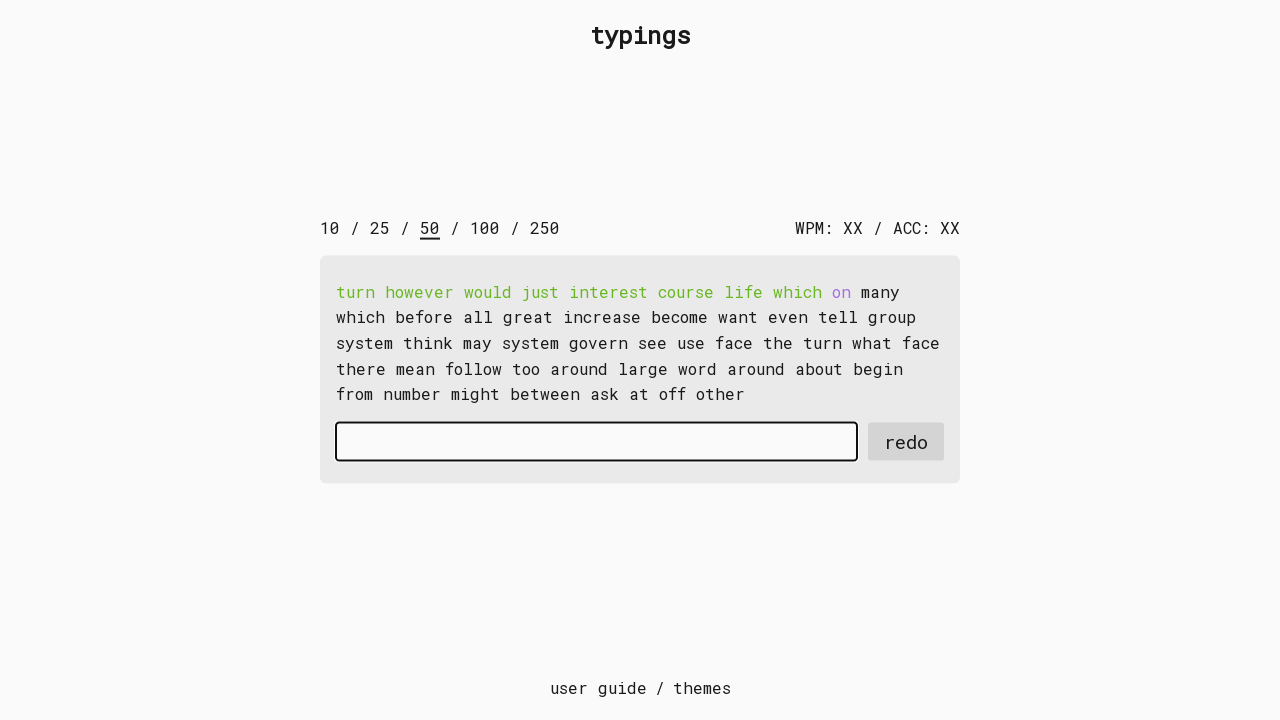

Typed character 'o' into input field on #input-field
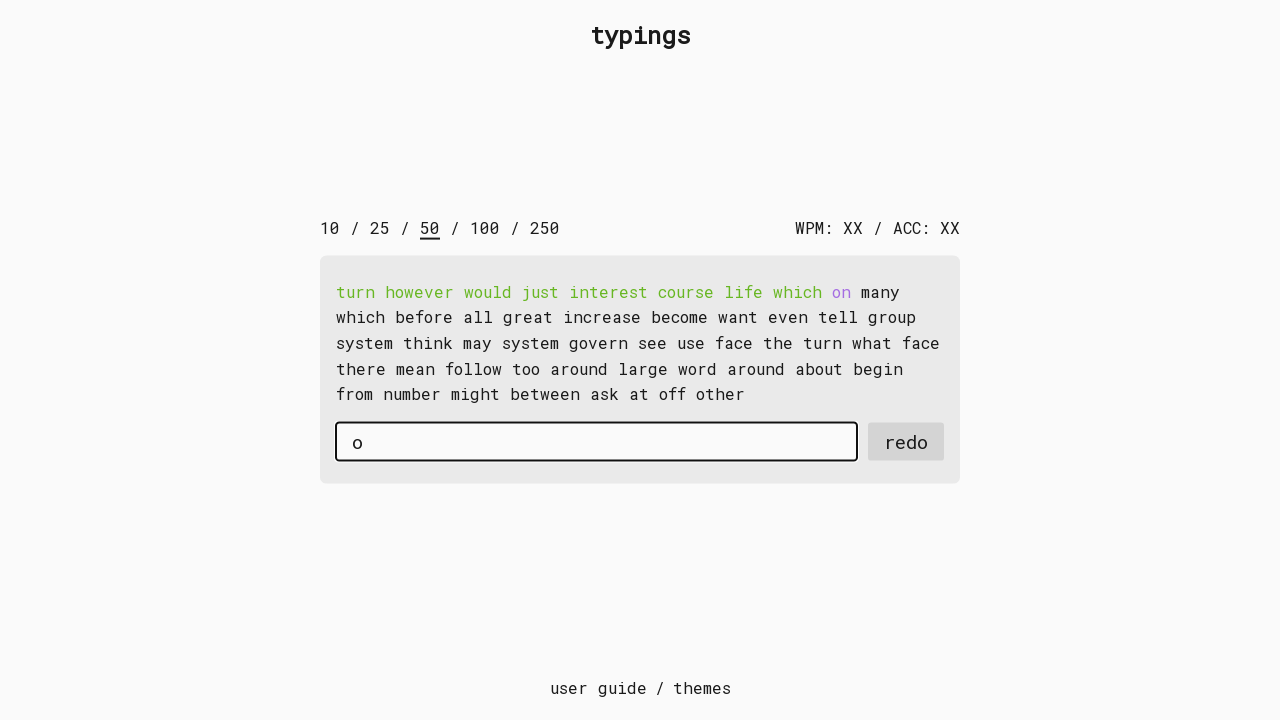

Typed character 'n' into input field on #input-field
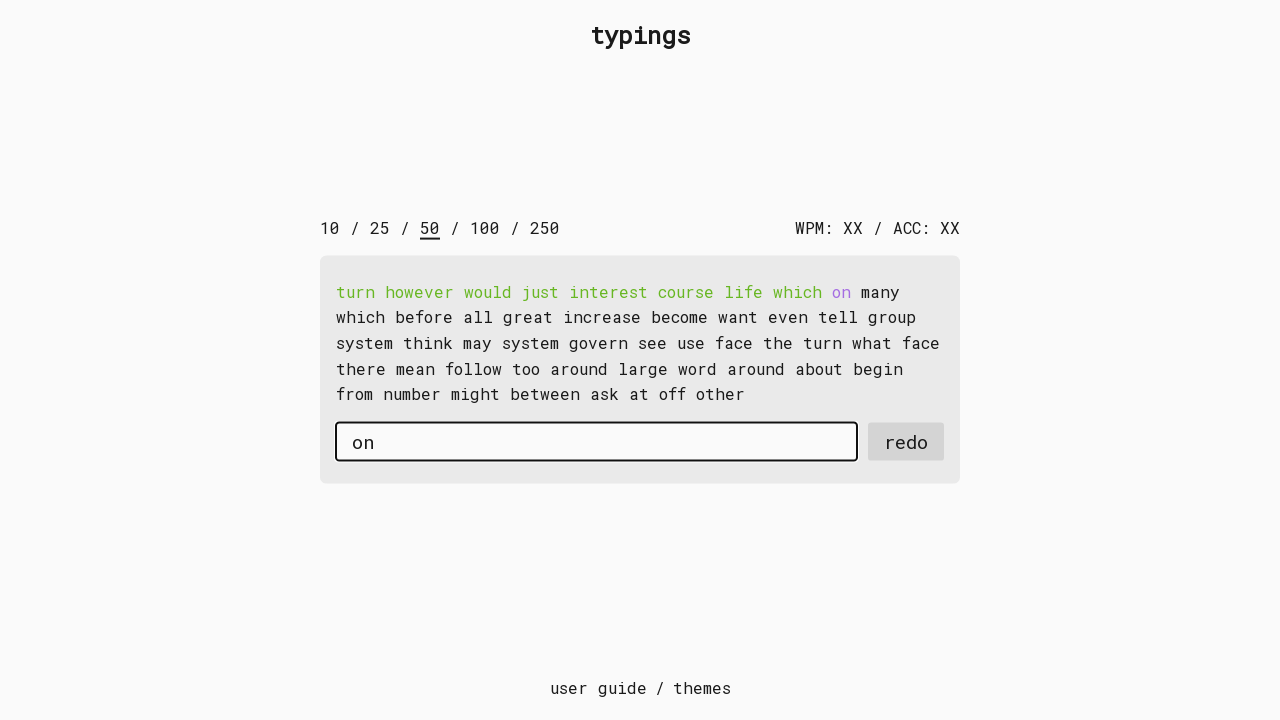

Pressed space after word on #input-field
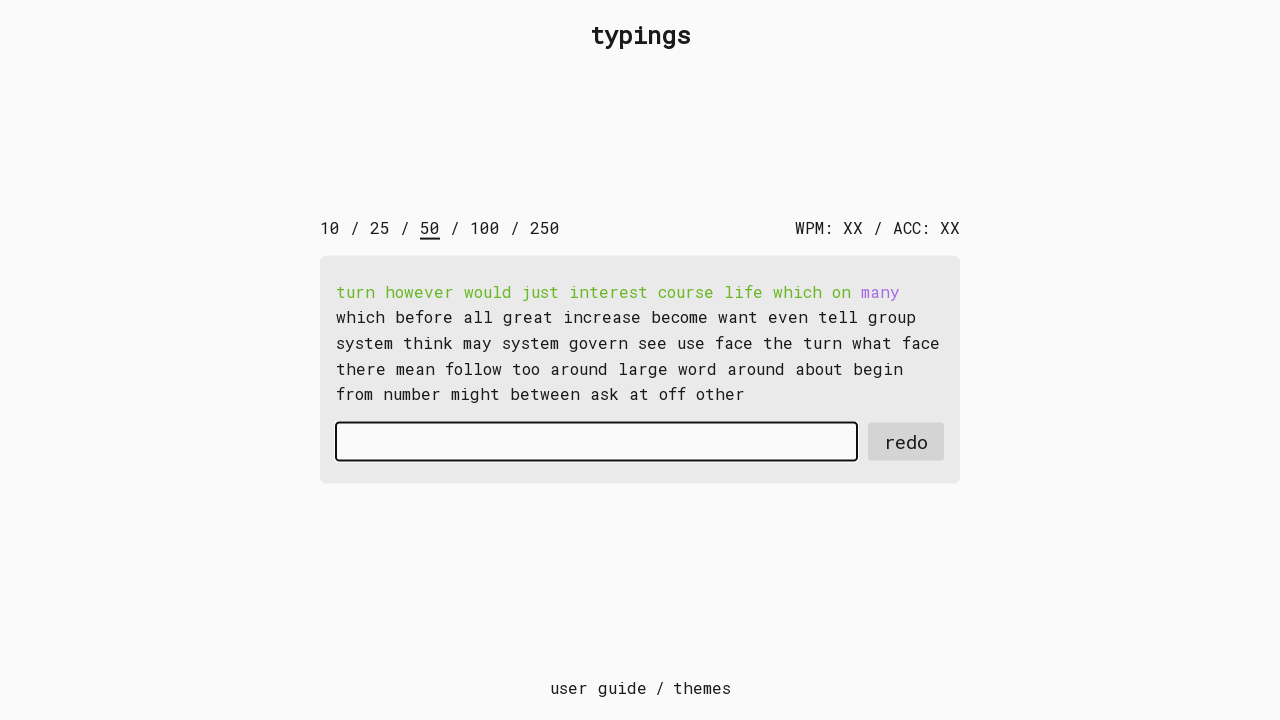

Typed character 'm' into input field on #input-field
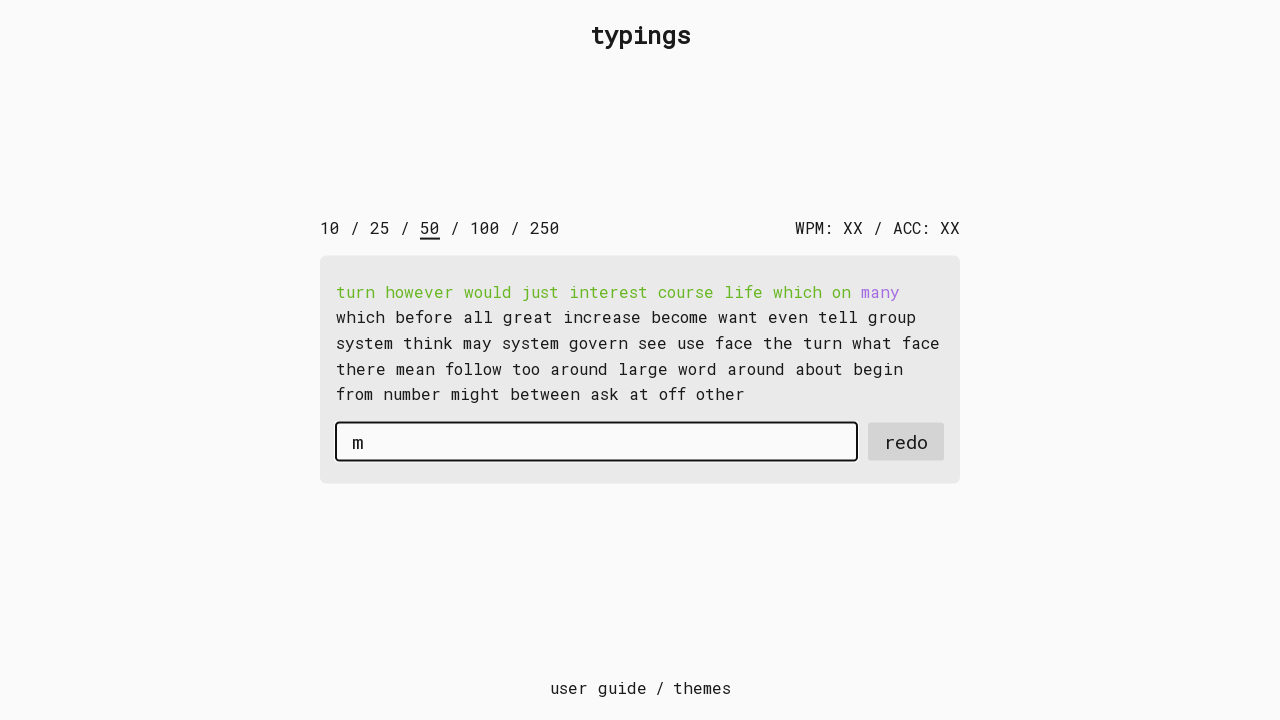

Typed character 'a' into input field on #input-field
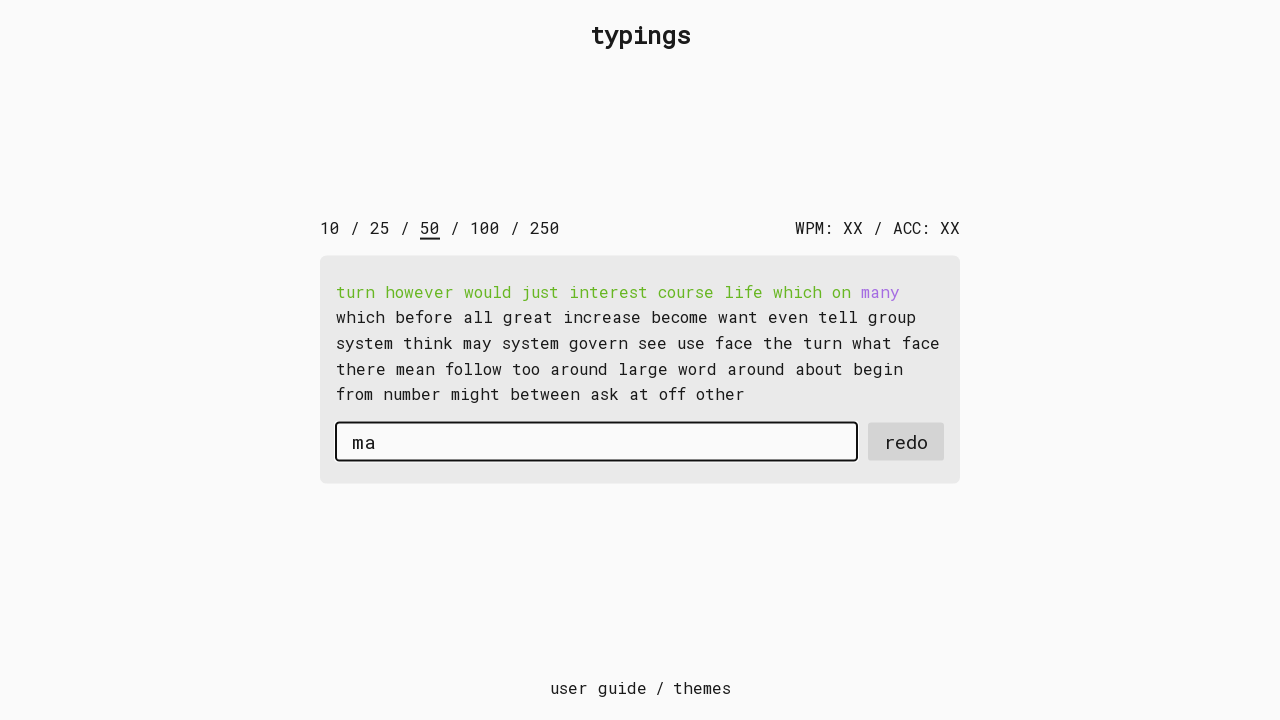

Typed character 'n' into input field on #input-field
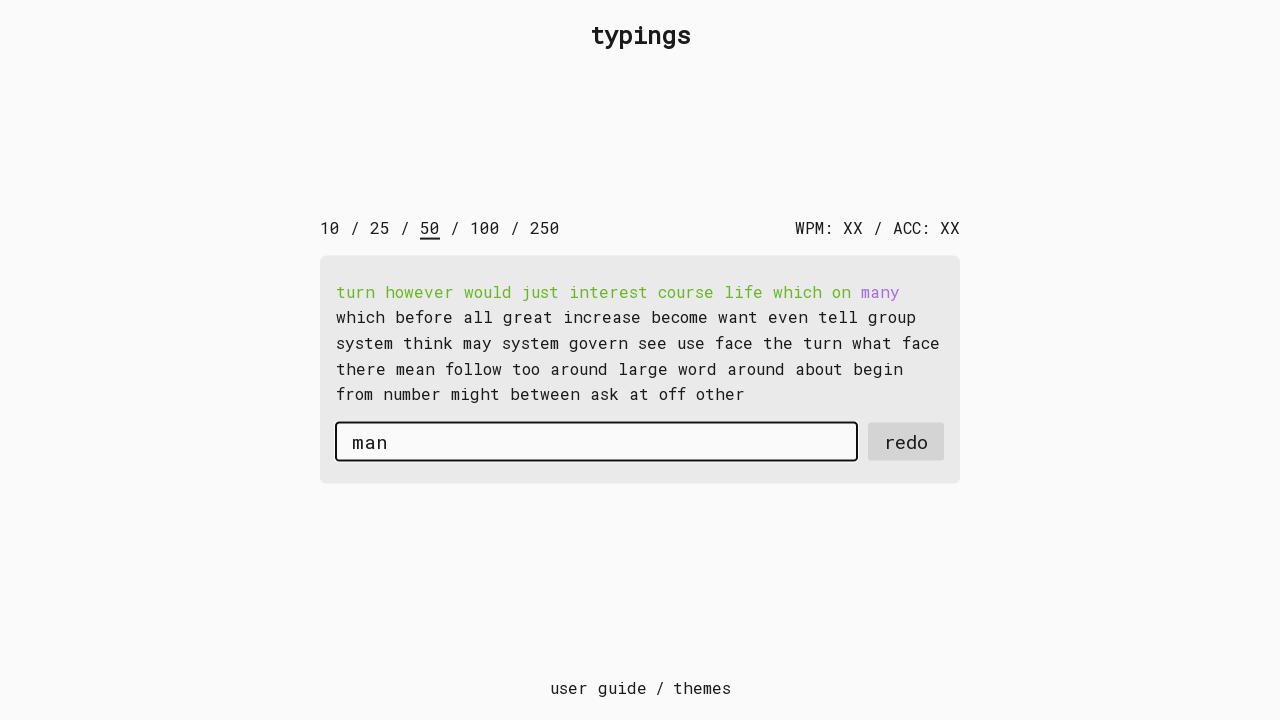

Typed character 'y' into input field on #input-field
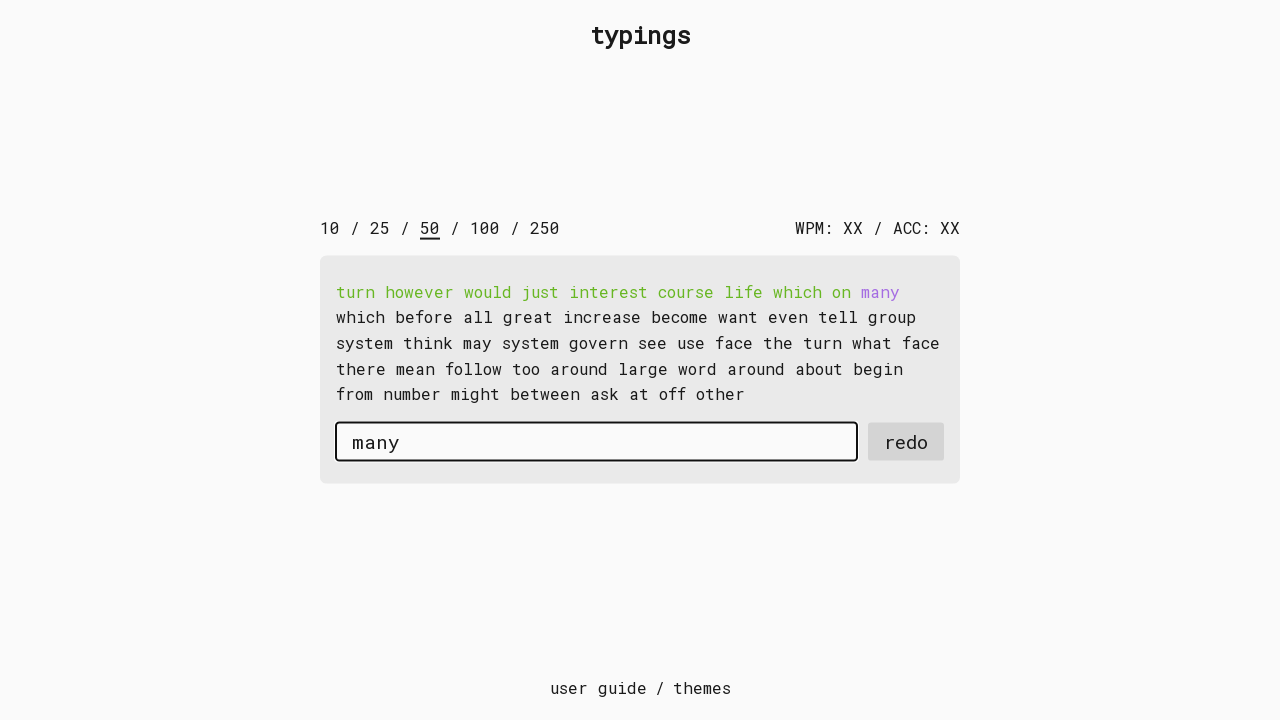

Pressed space after word on #input-field
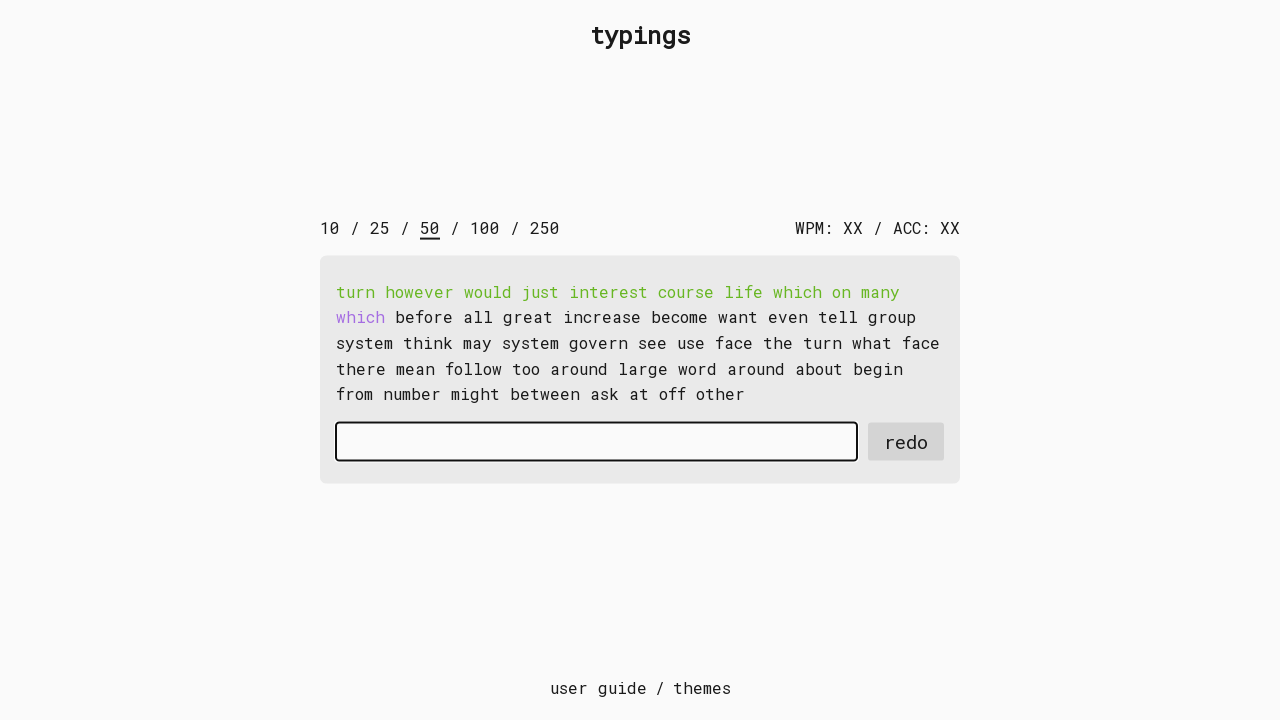

Typed character 'w' into input field on #input-field
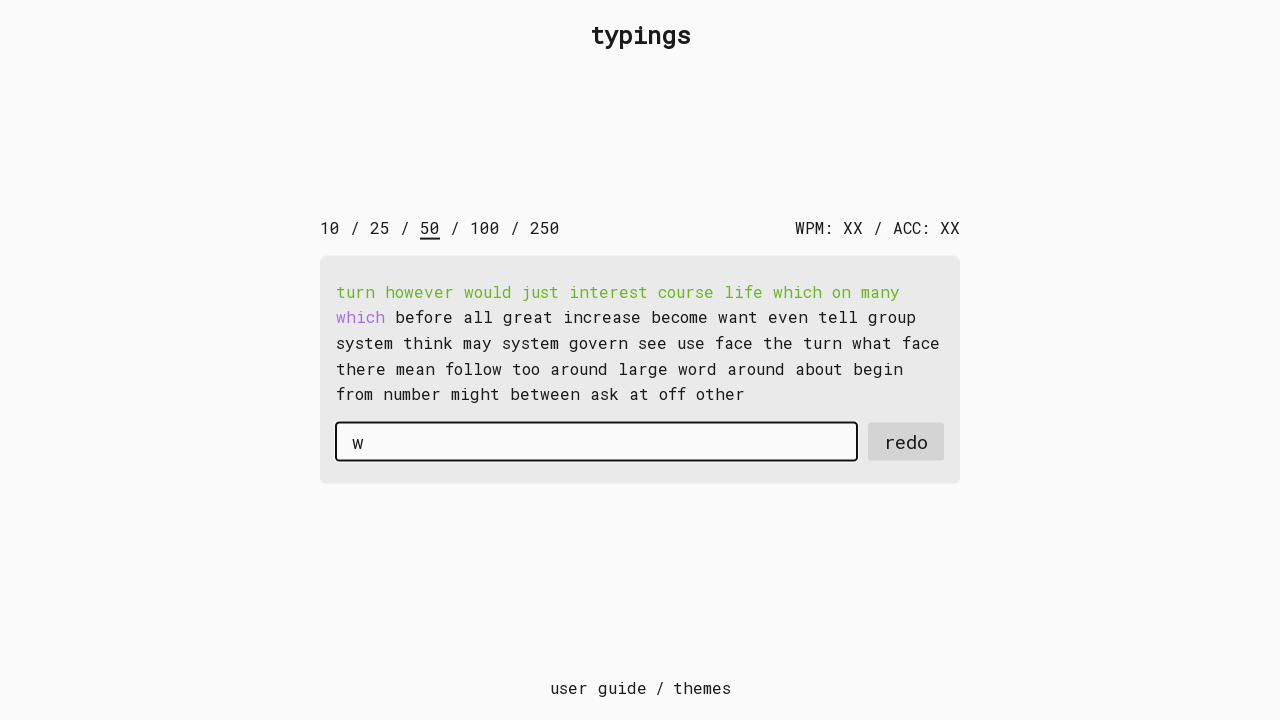

Typed character 'h' into input field on #input-field
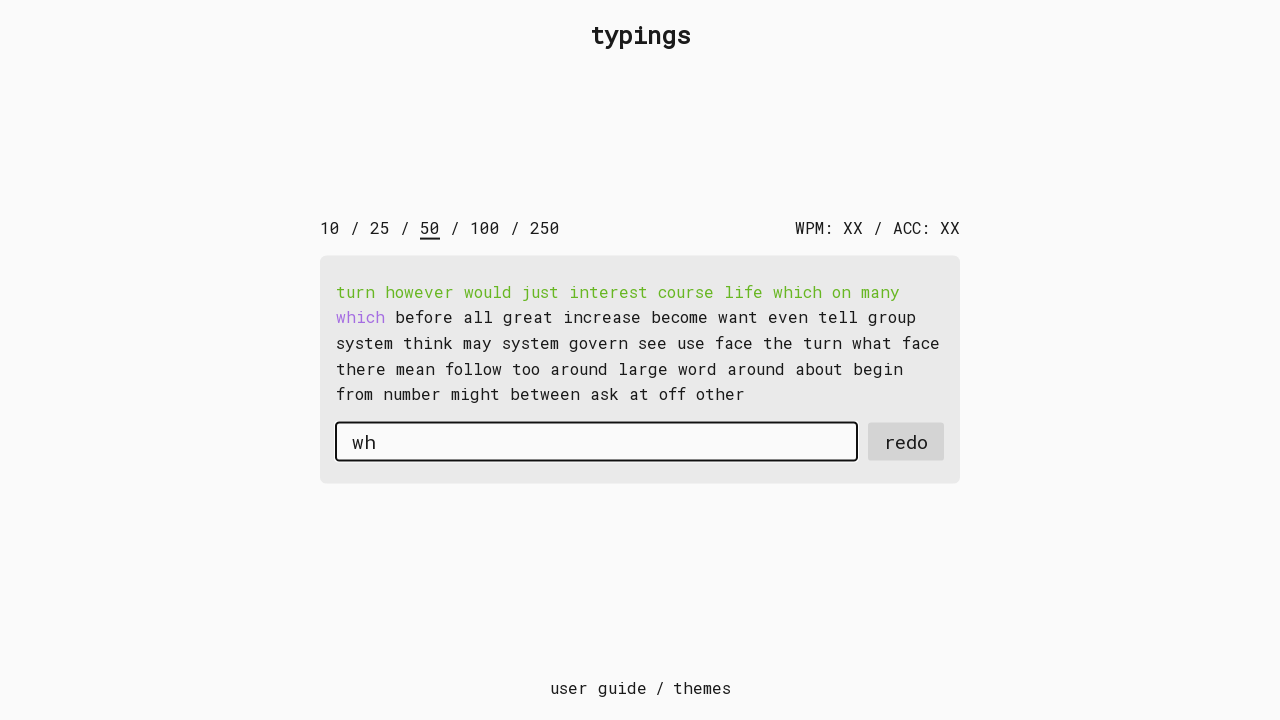

Typed character 'i' into input field on #input-field
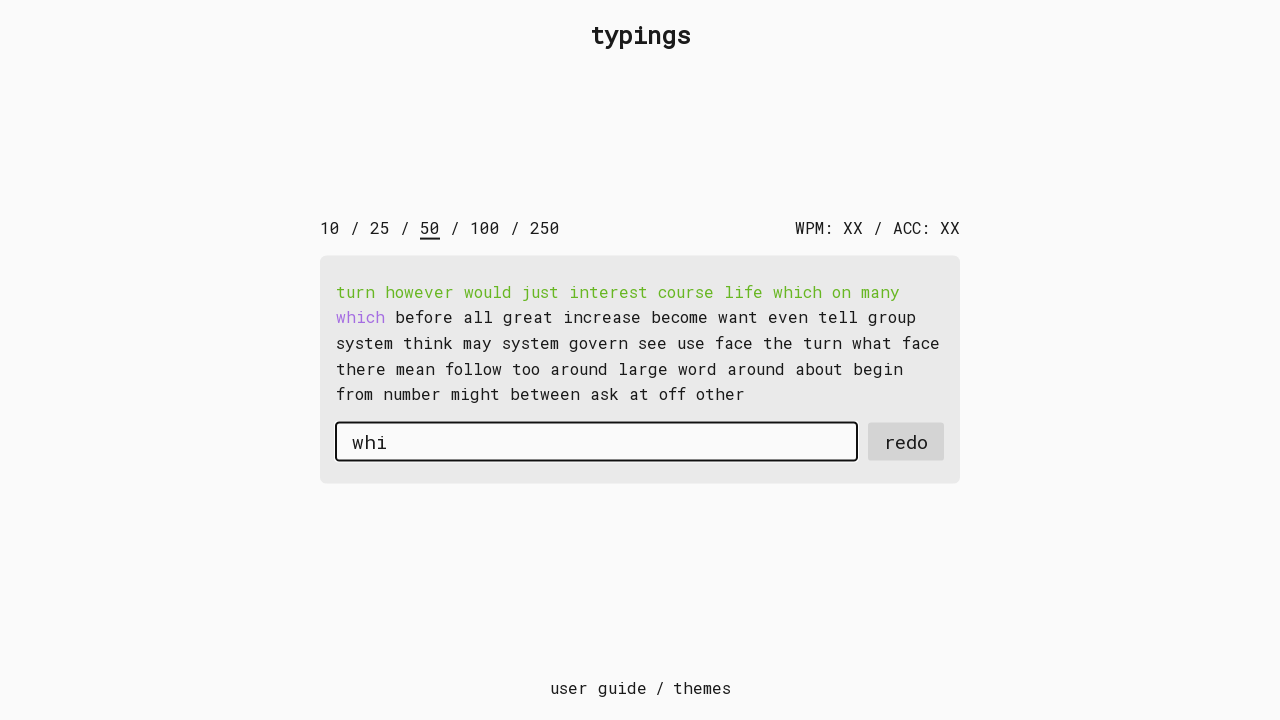

Typed character 'c' into input field on #input-field
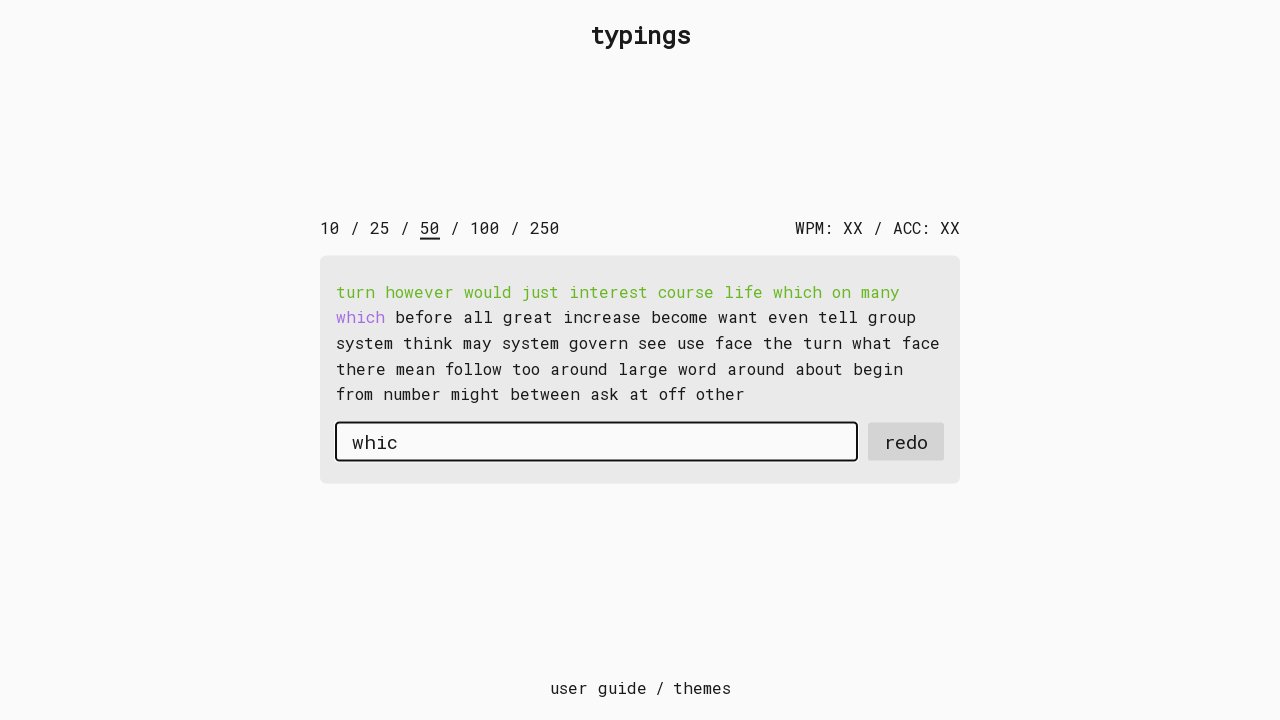

Typed character 'h' into input field on #input-field
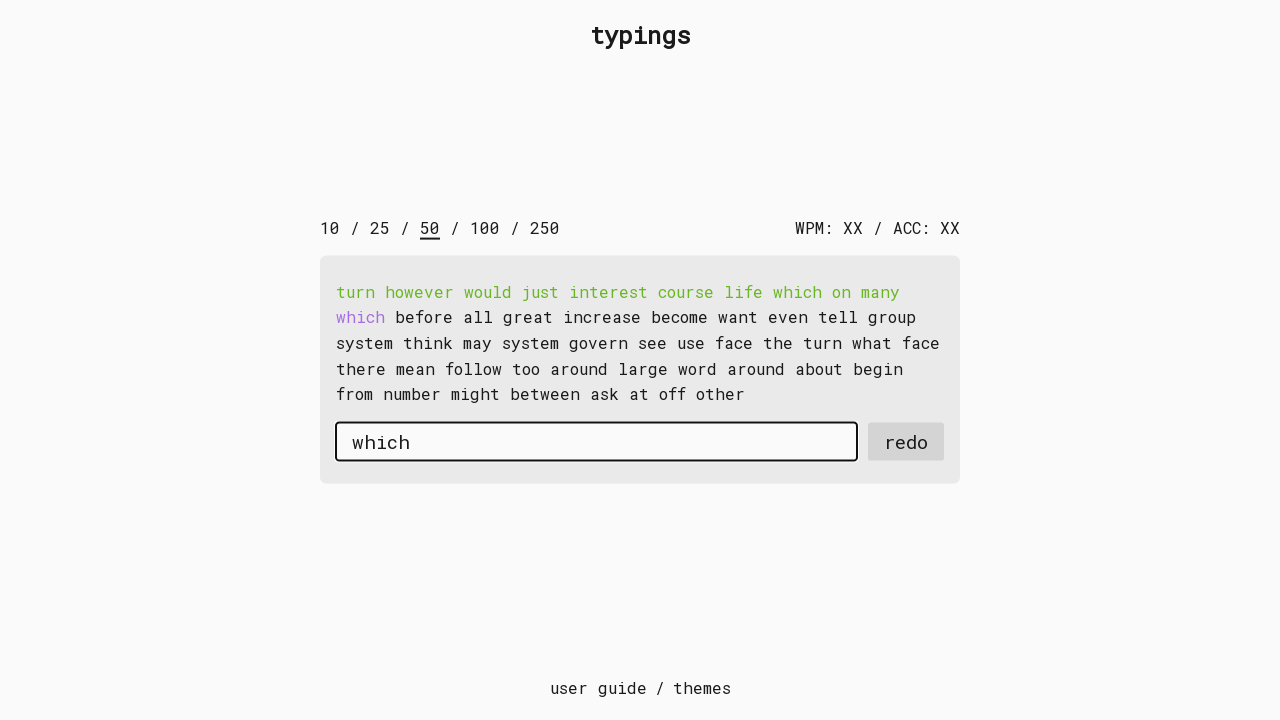

Pressed space after word on #input-field
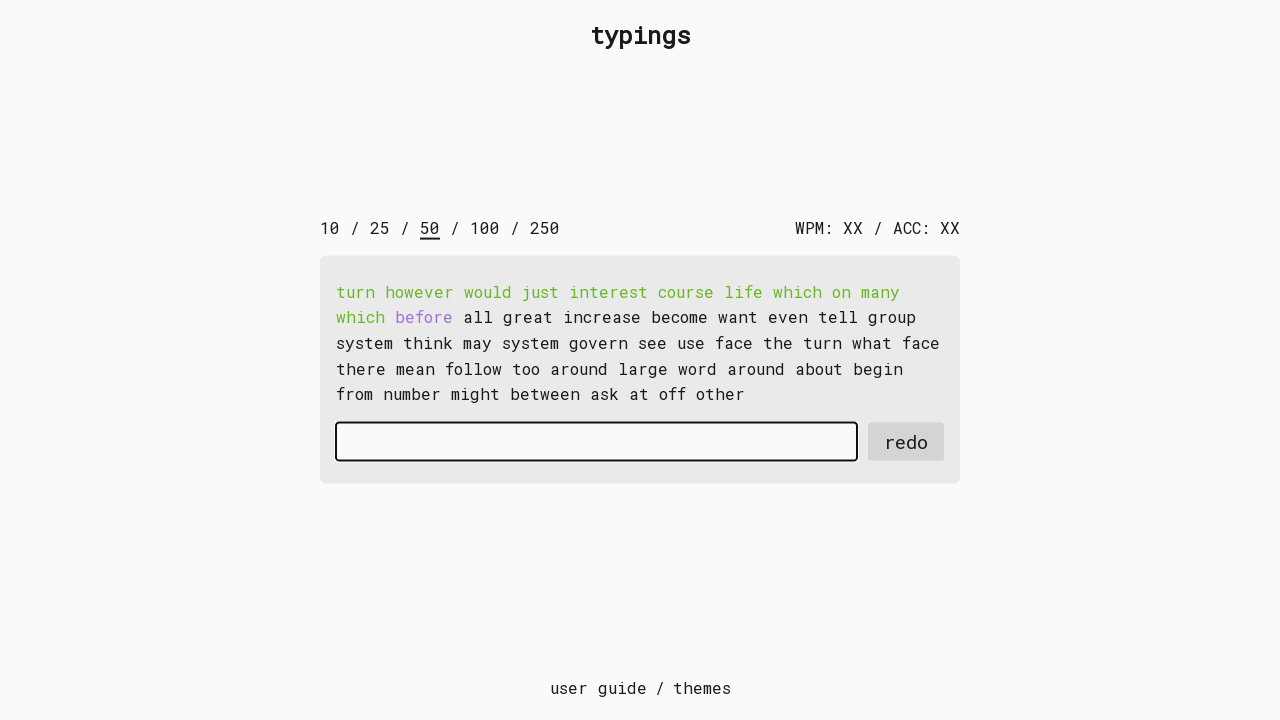

Typed character 'b' into input field on #input-field
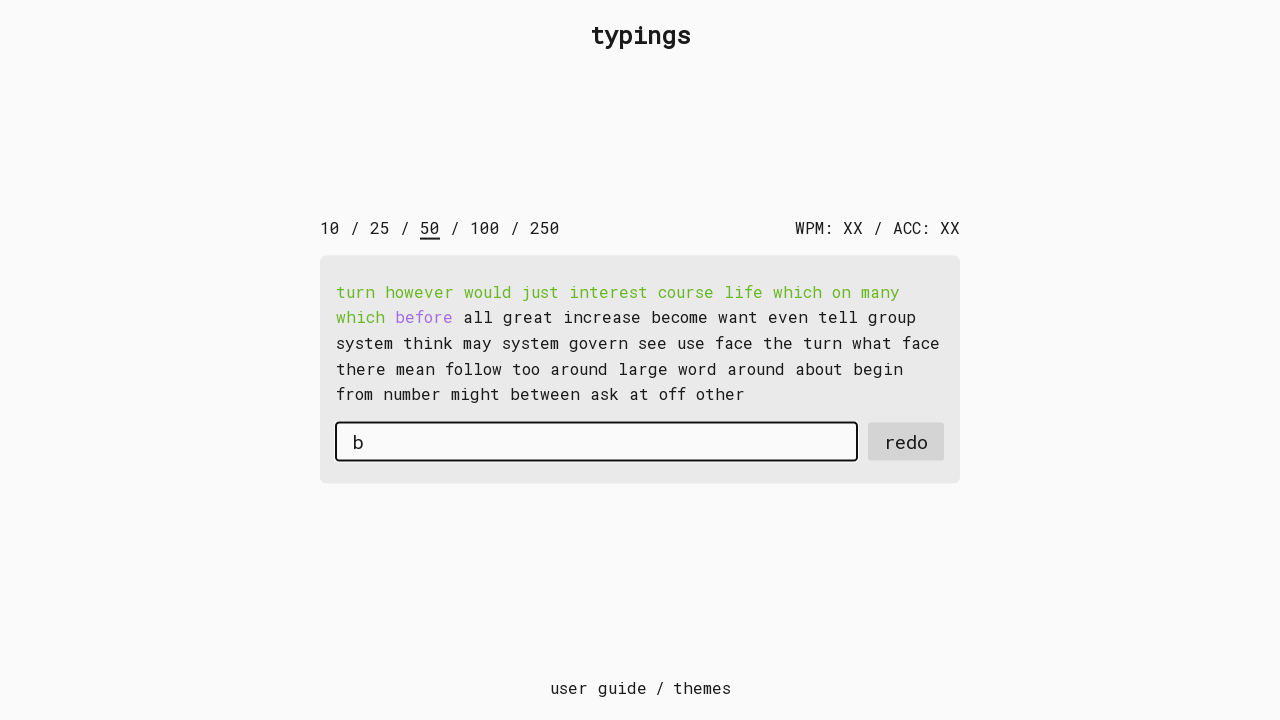

Typed character 'e' into input field on #input-field
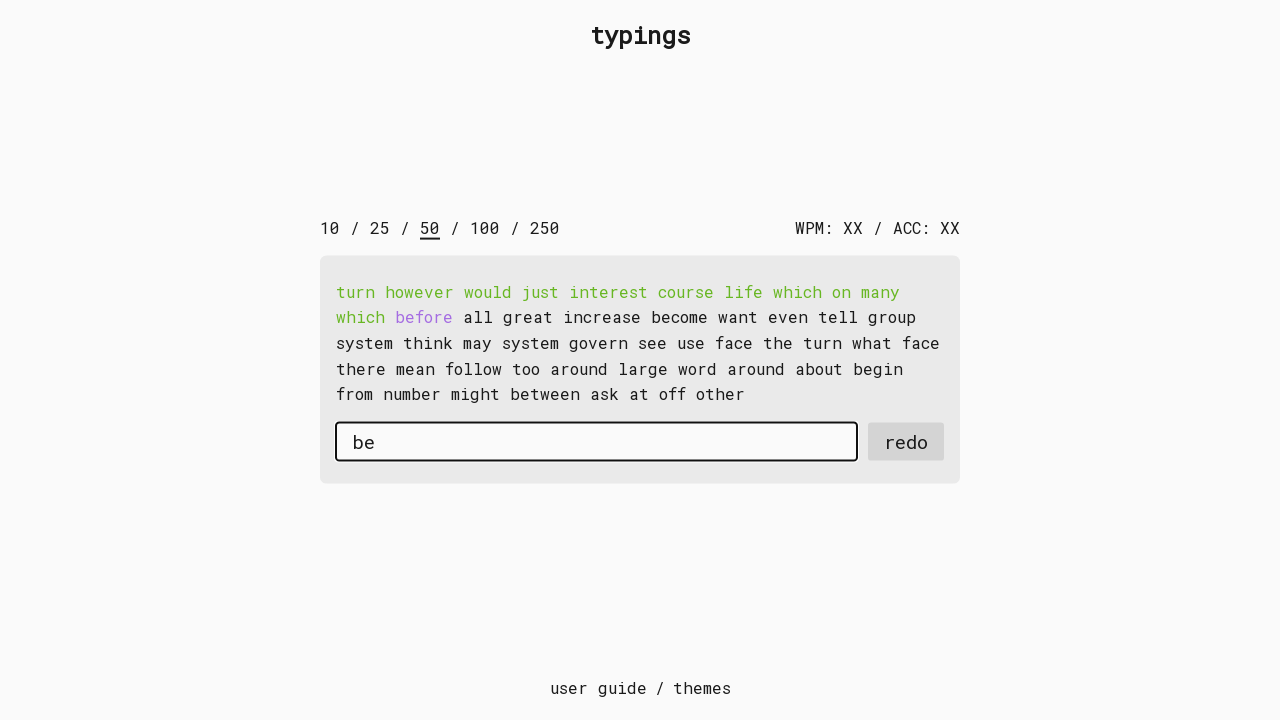

Typed character 'f' into input field on #input-field
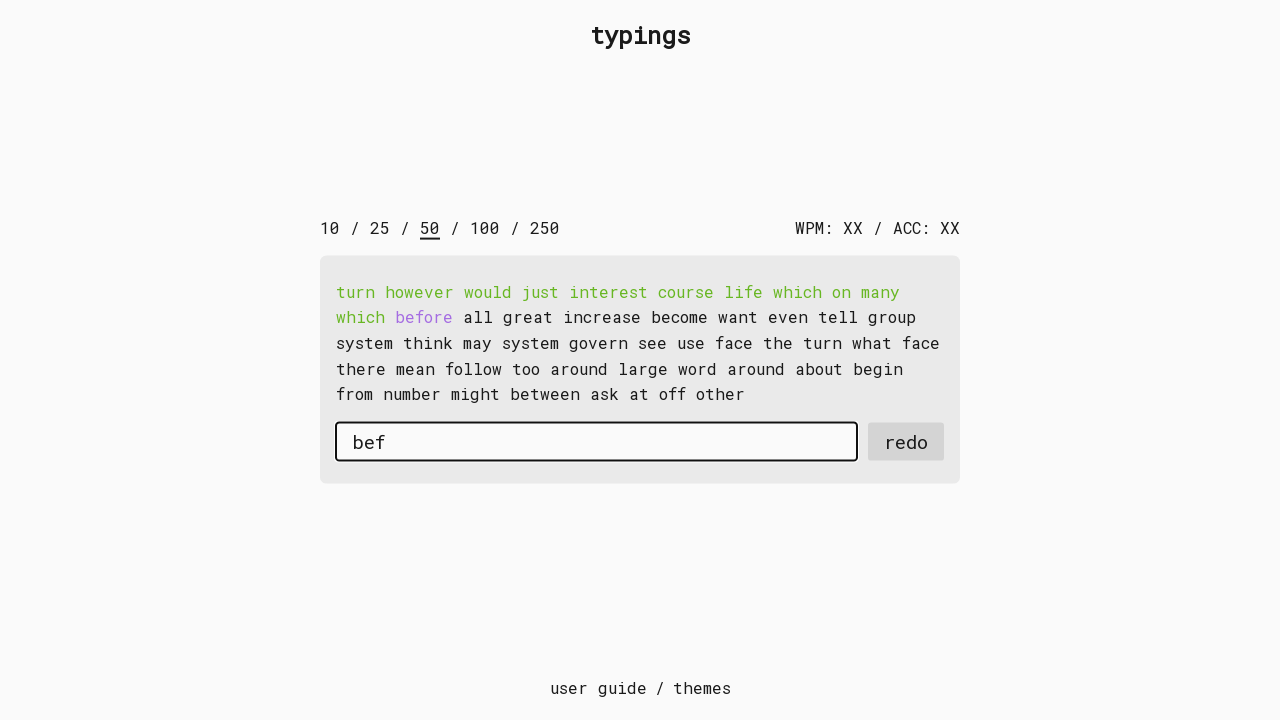

Typed character 'o' into input field on #input-field
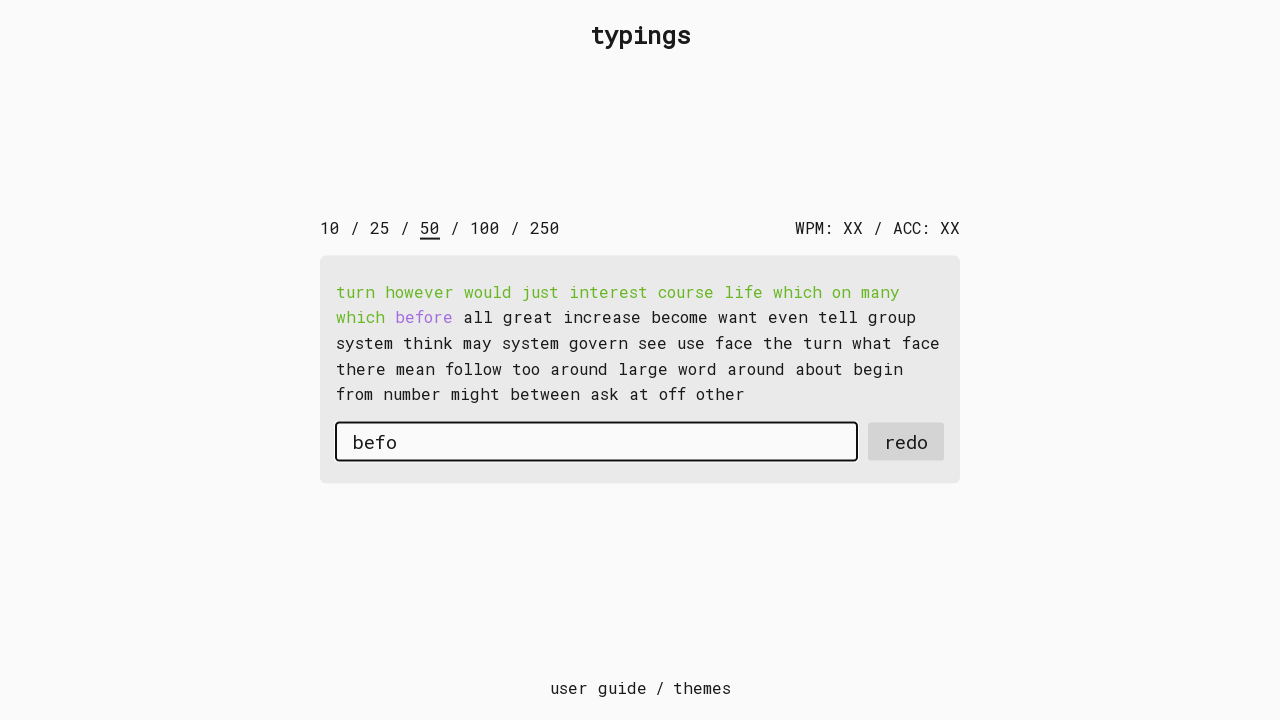

Typed character 'r' into input field on #input-field
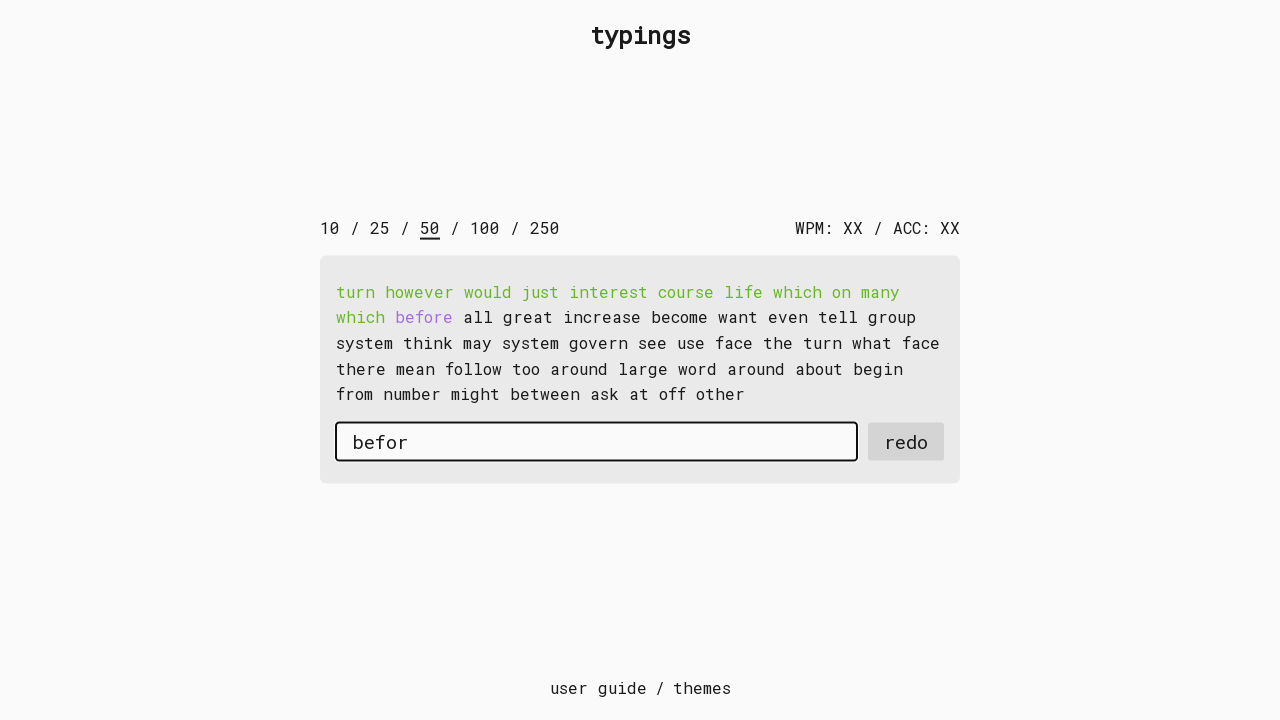

Typed character 'e' into input field on #input-field
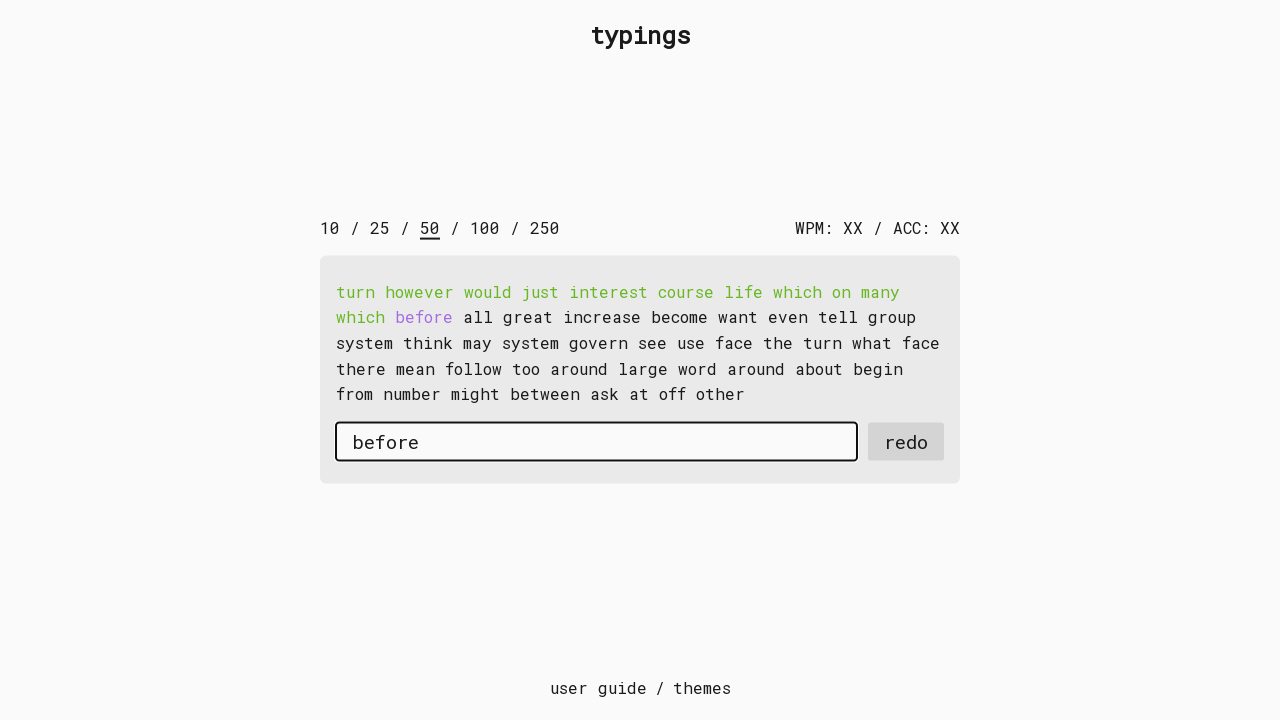

Pressed space after word on #input-field
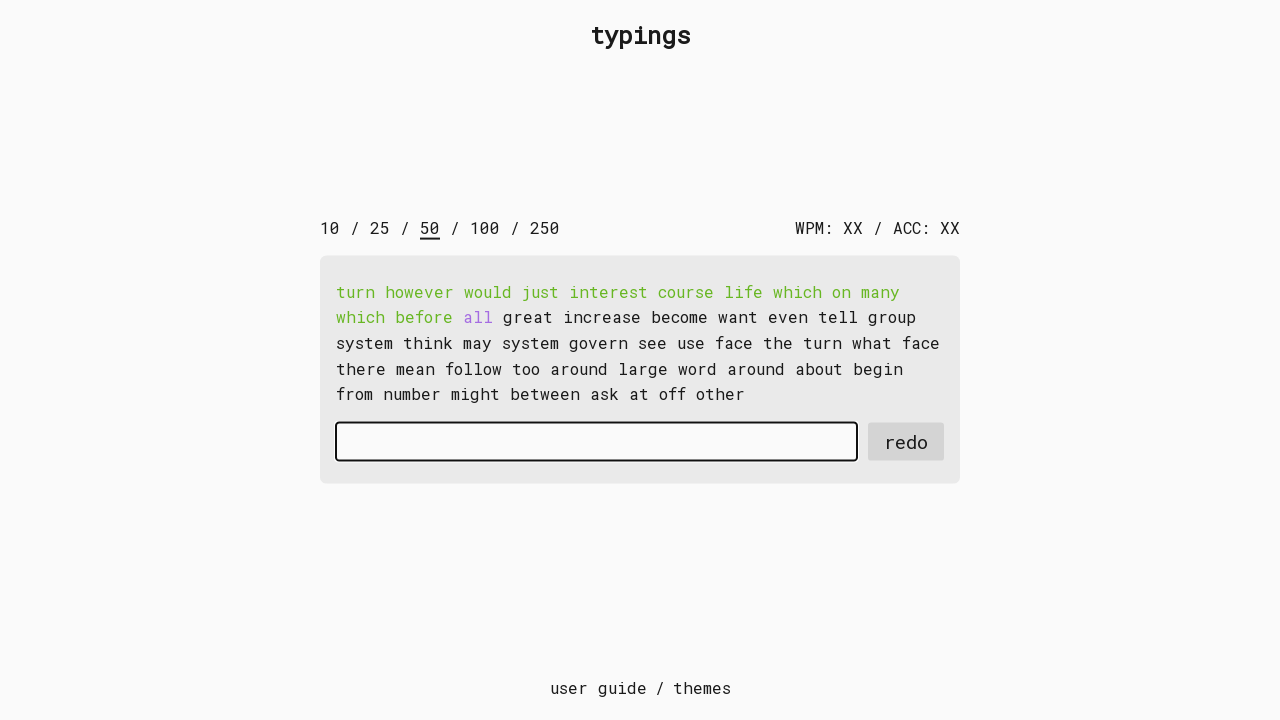

Typed character 'a' into input field on #input-field
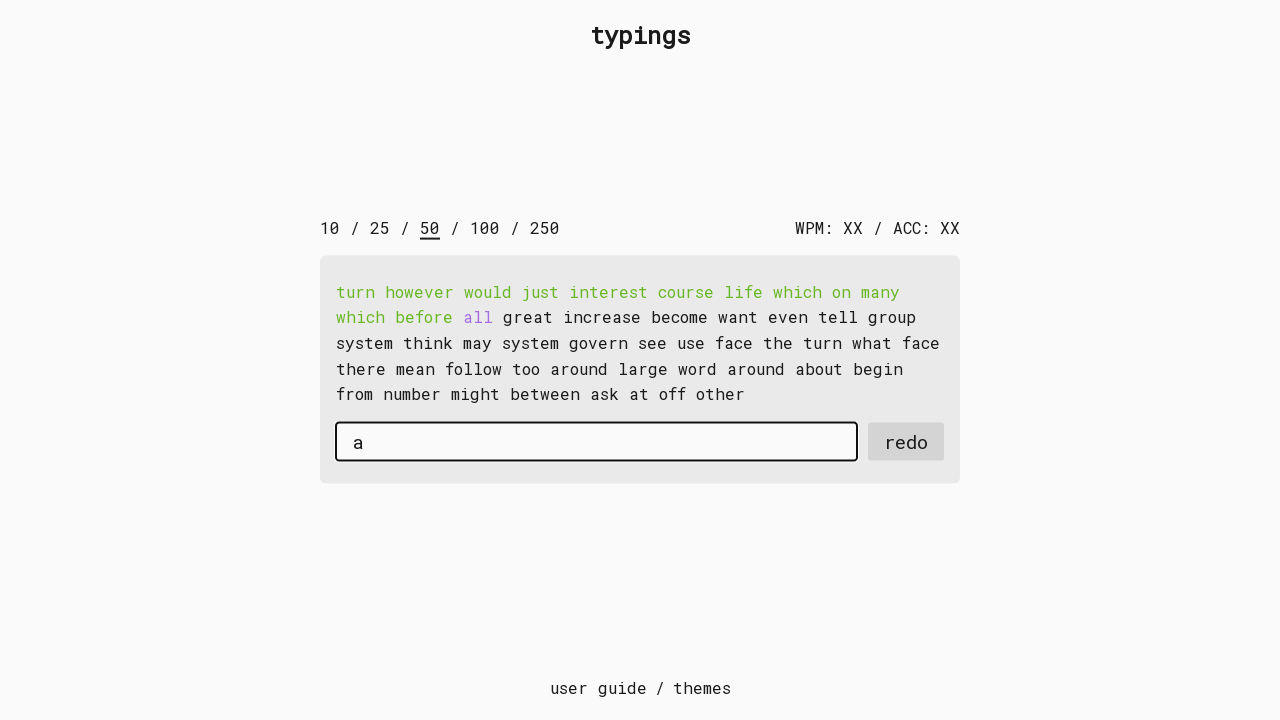

Typed character 'l' into input field on #input-field
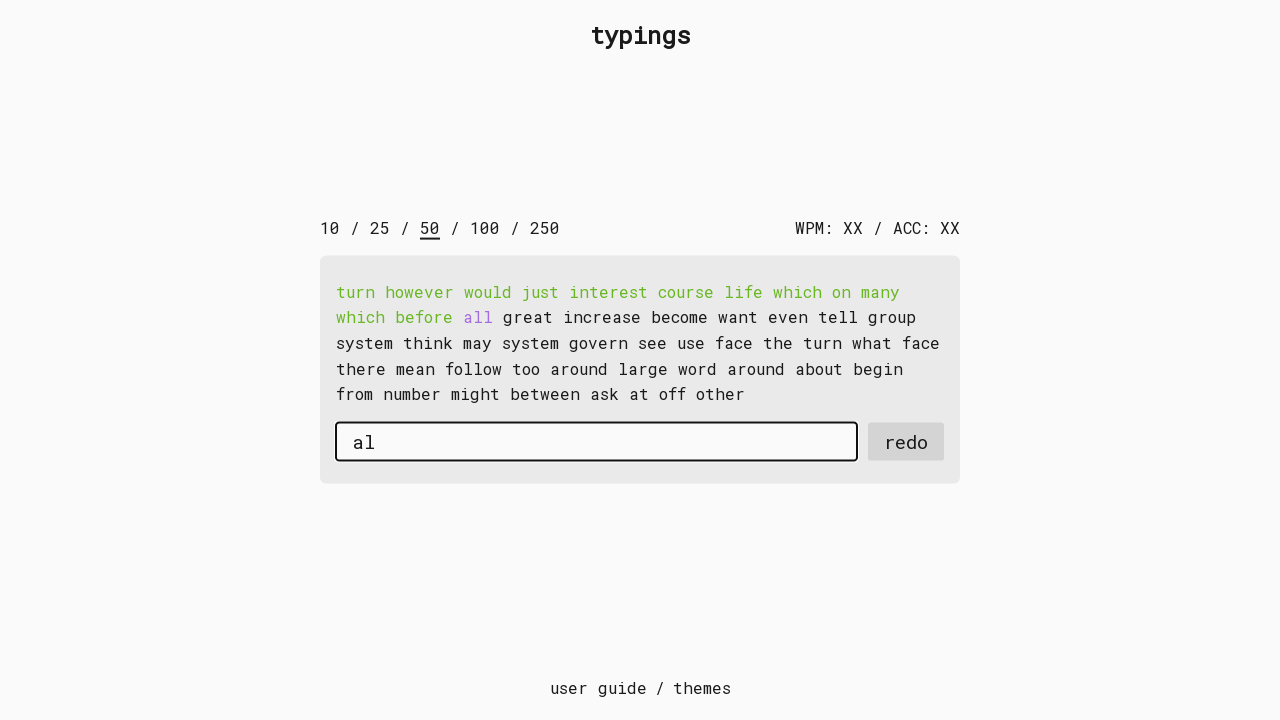

Typed character 'l' into input field on #input-field
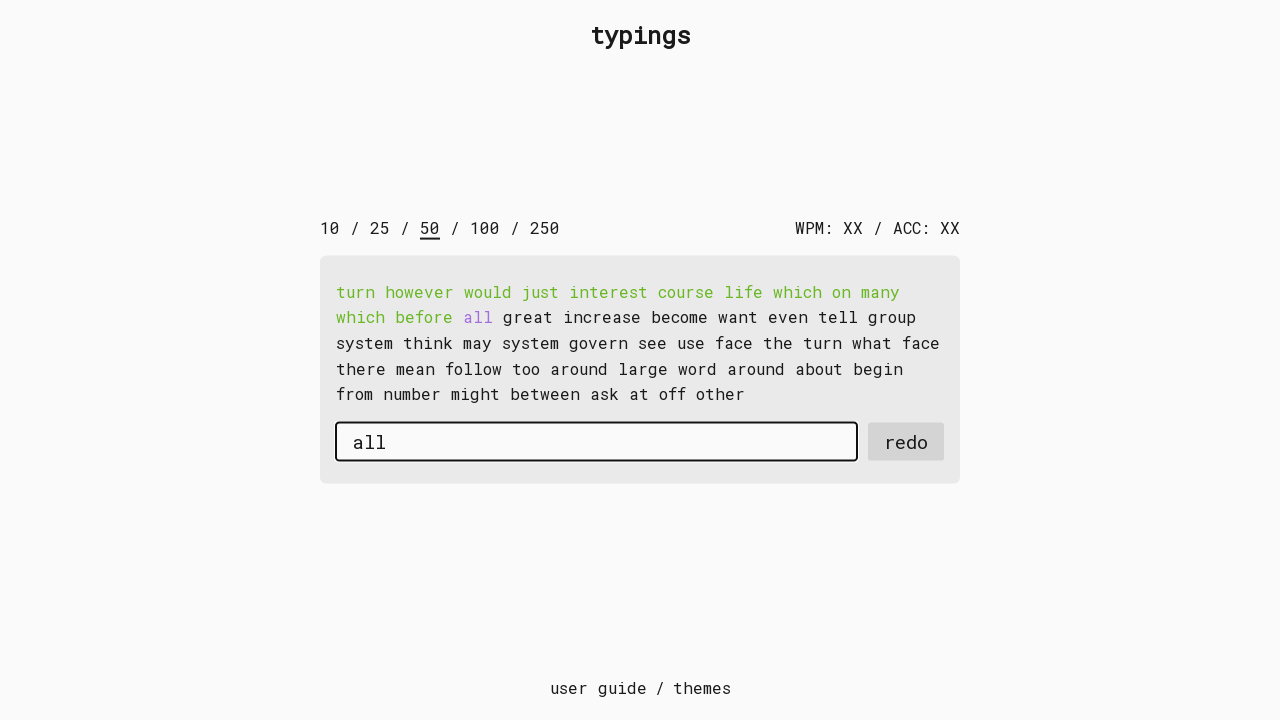

Pressed space after word on #input-field
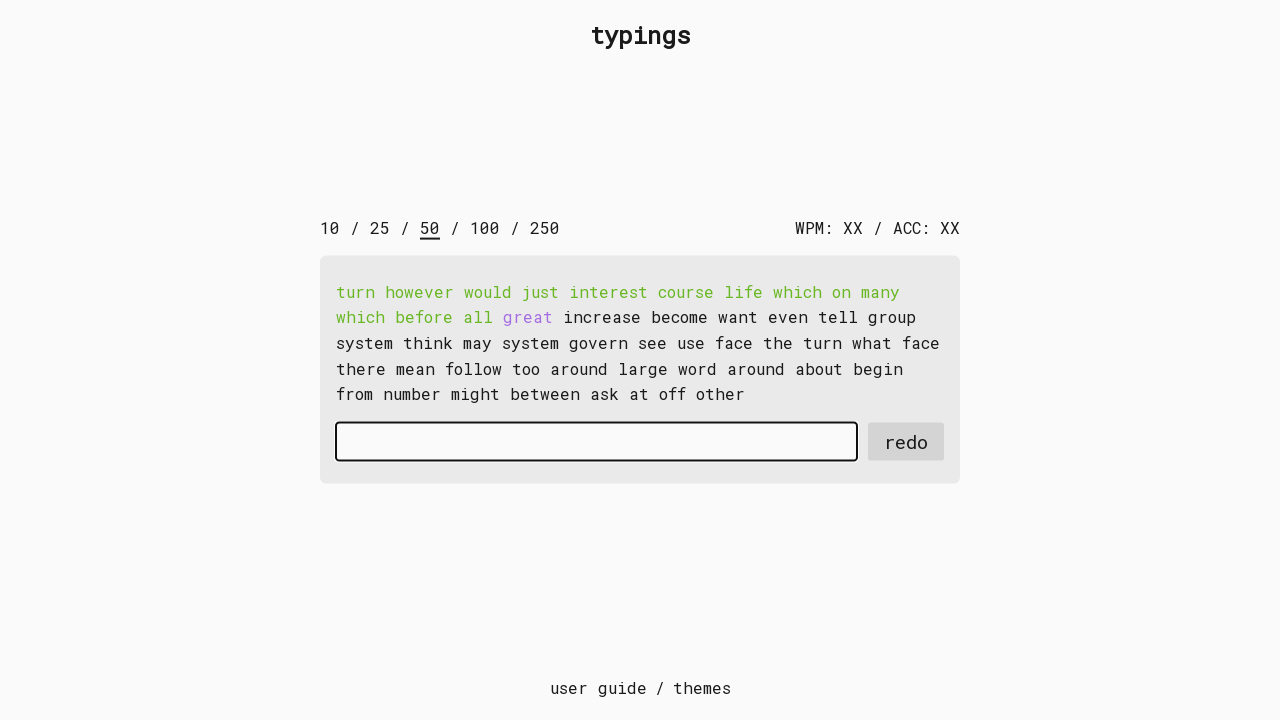

Typed character 'g' into input field on #input-field
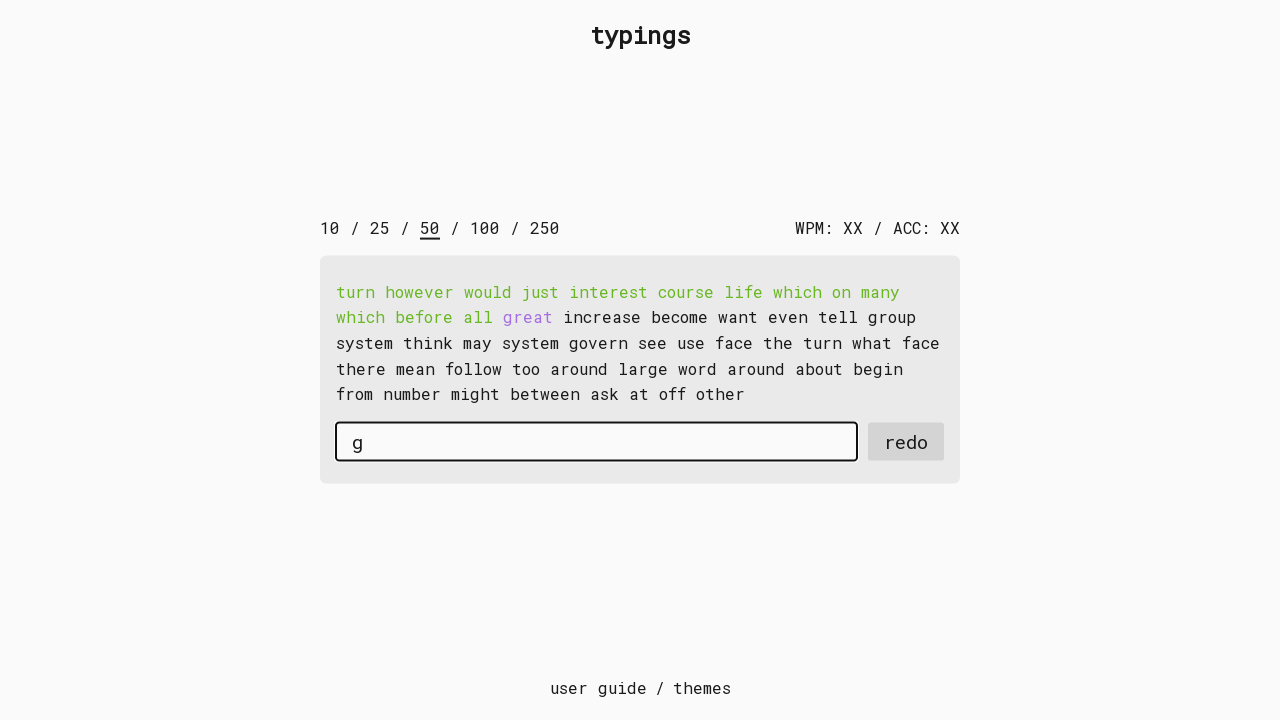

Typed character 'r' into input field on #input-field
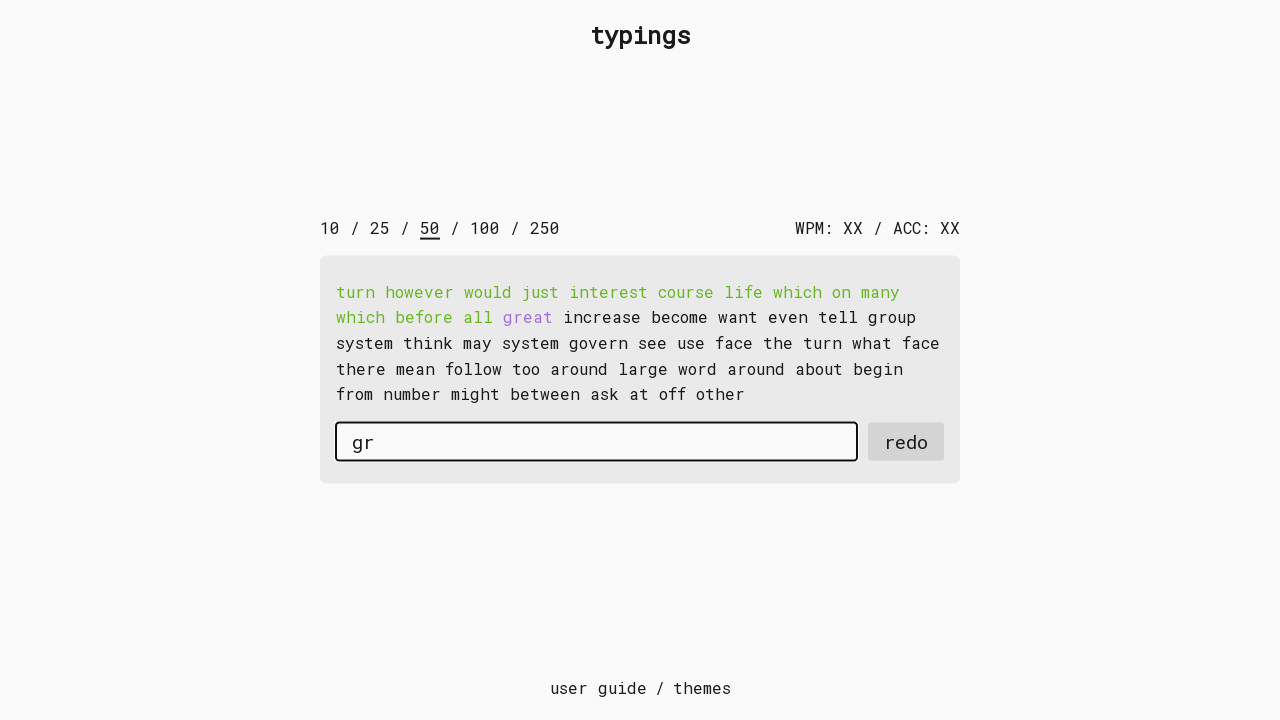

Typed character 'e' into input field on #input-field
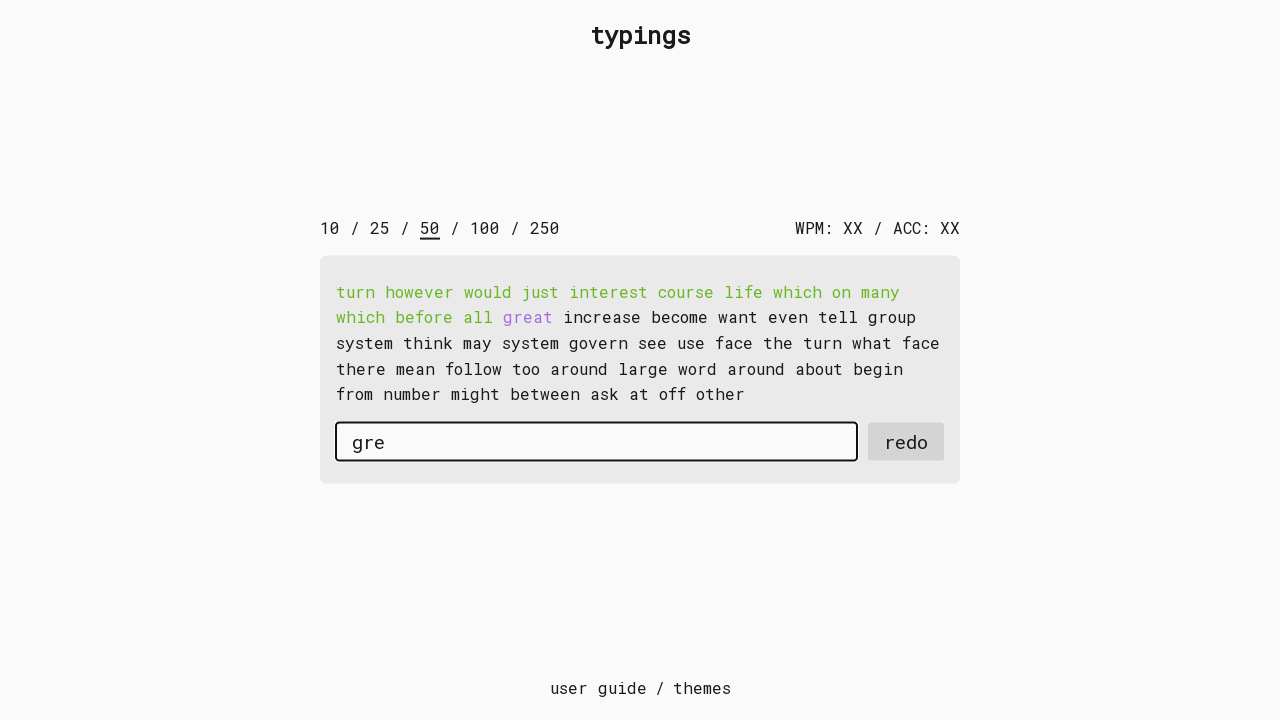

Typed character 'a' into input field on #input-field
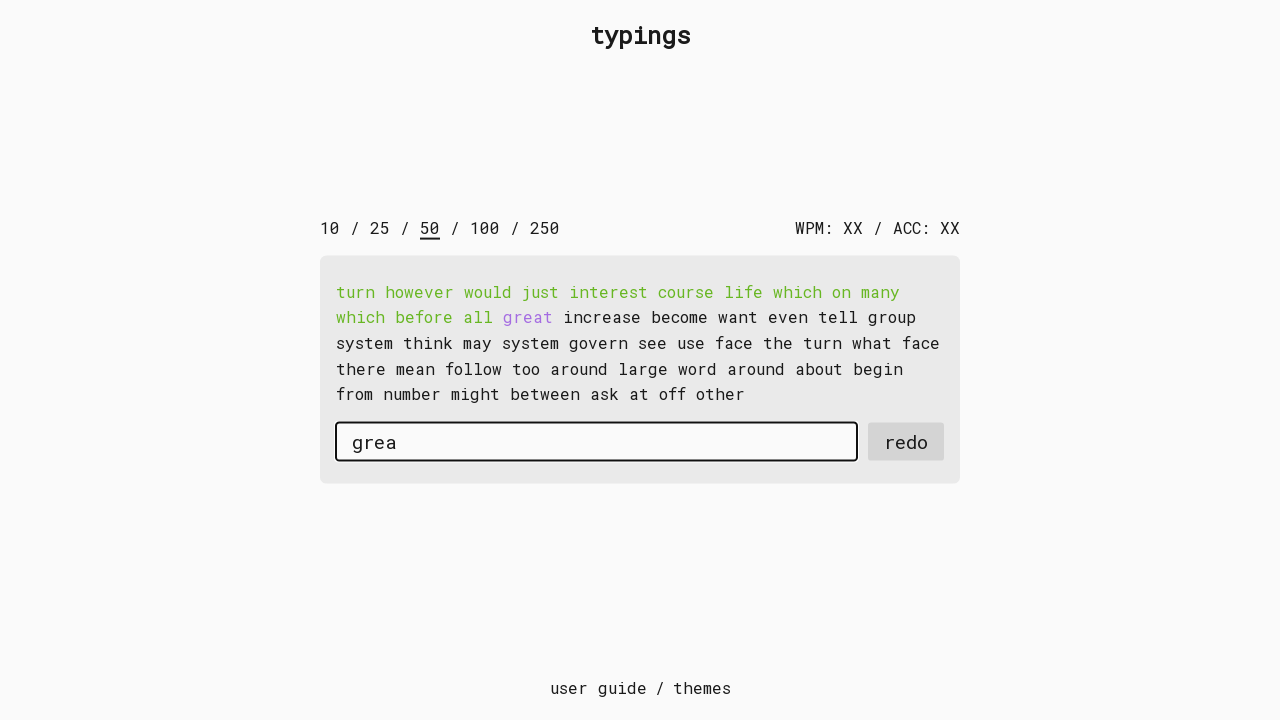

Typed character 't' into input field on #input-field
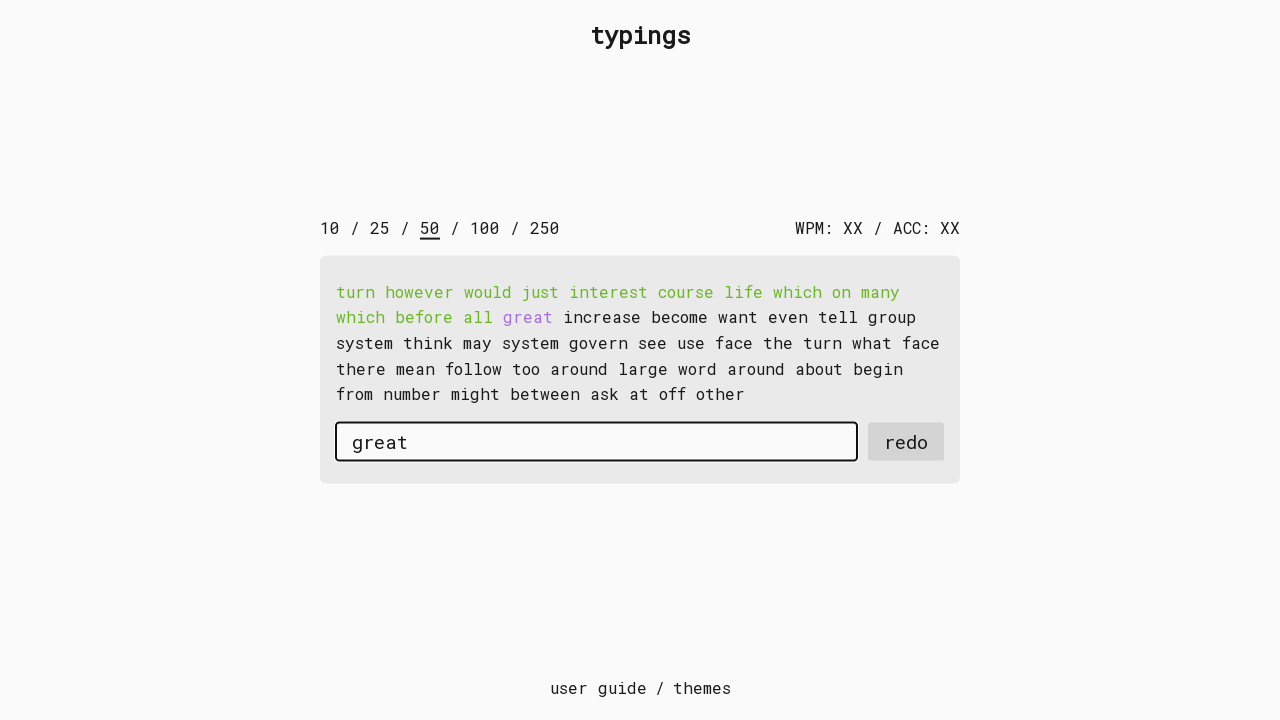

Pressed space after word on #input-field
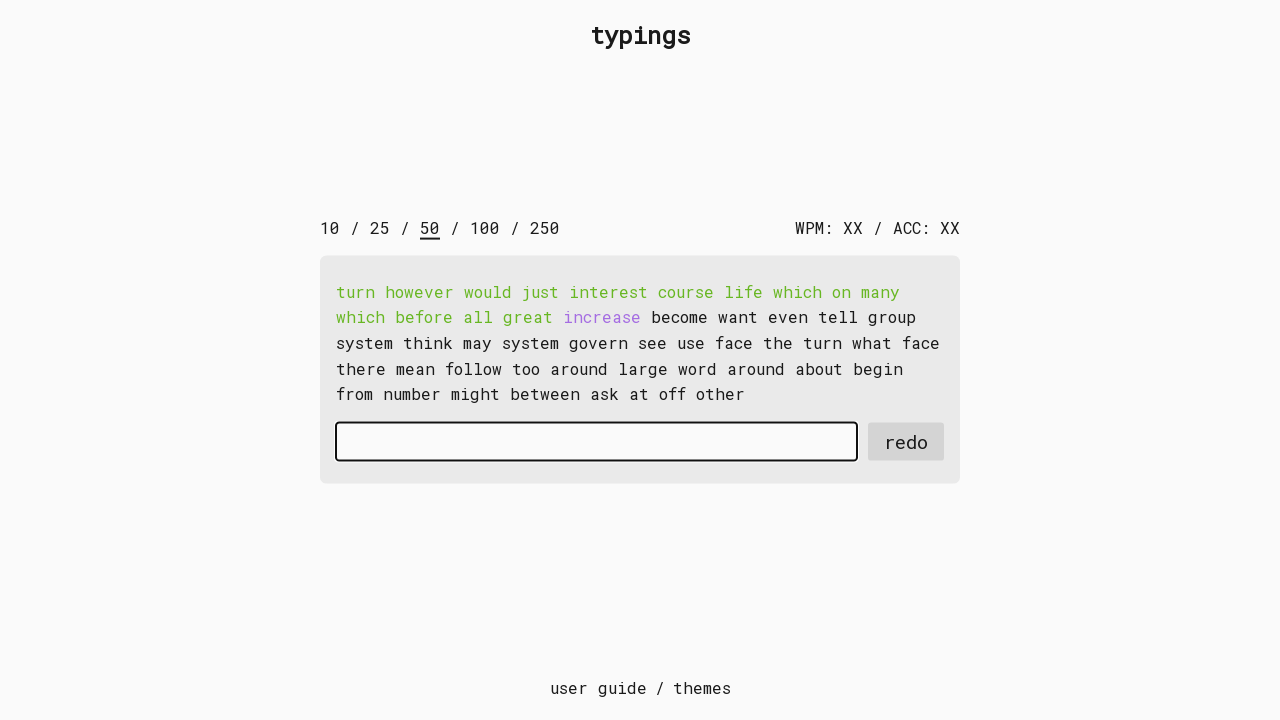

Typed character 'i' into input field on #input-field
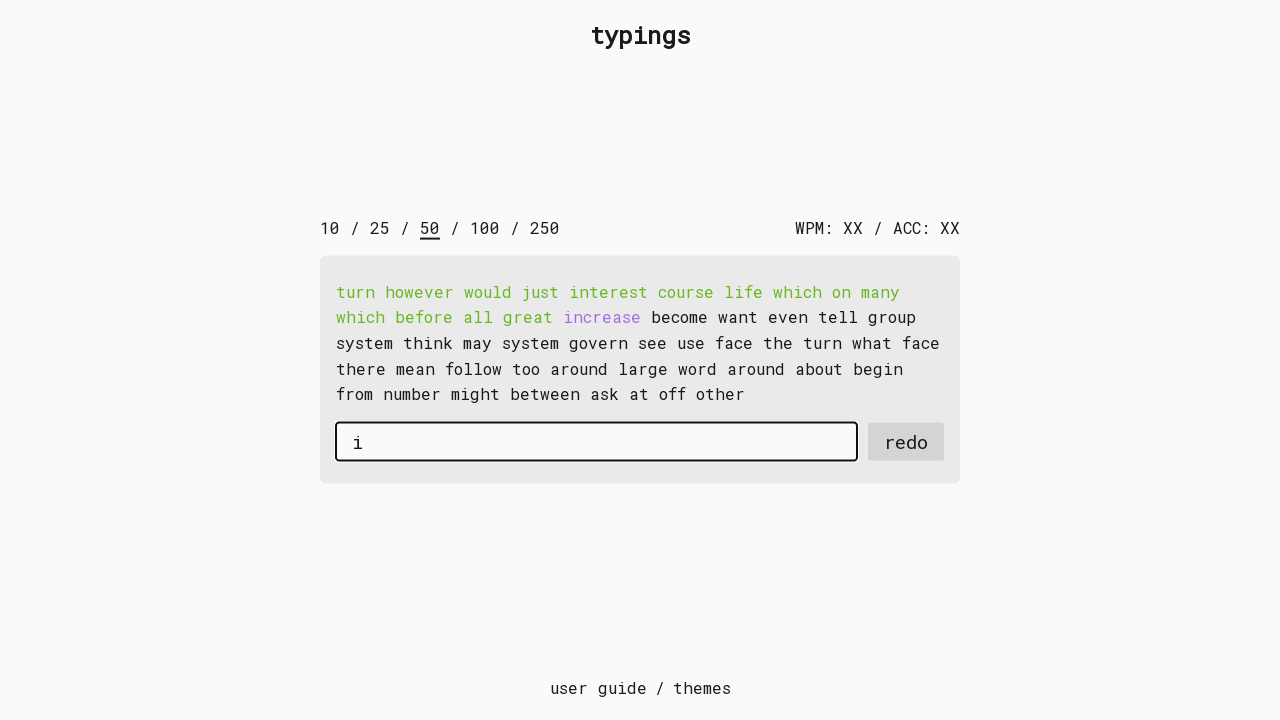

Typed character 'n' into input field on #input-field
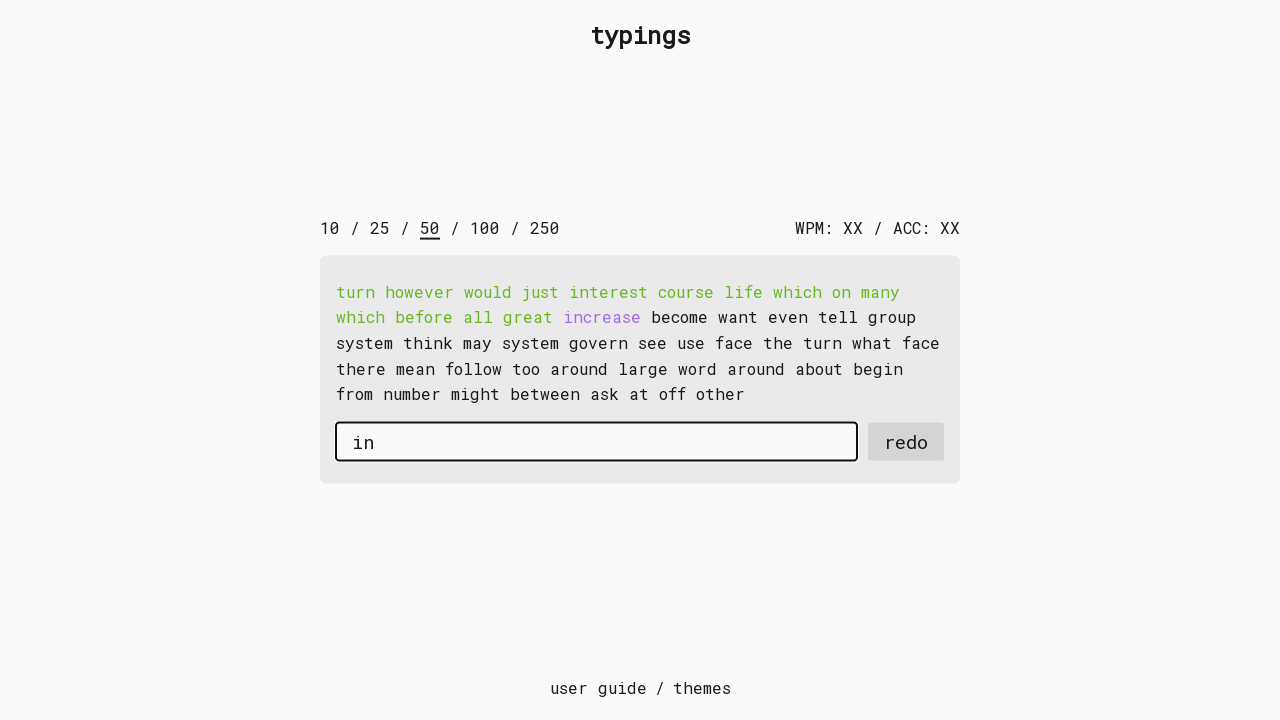

Typed character 'c' into input field on #input-field
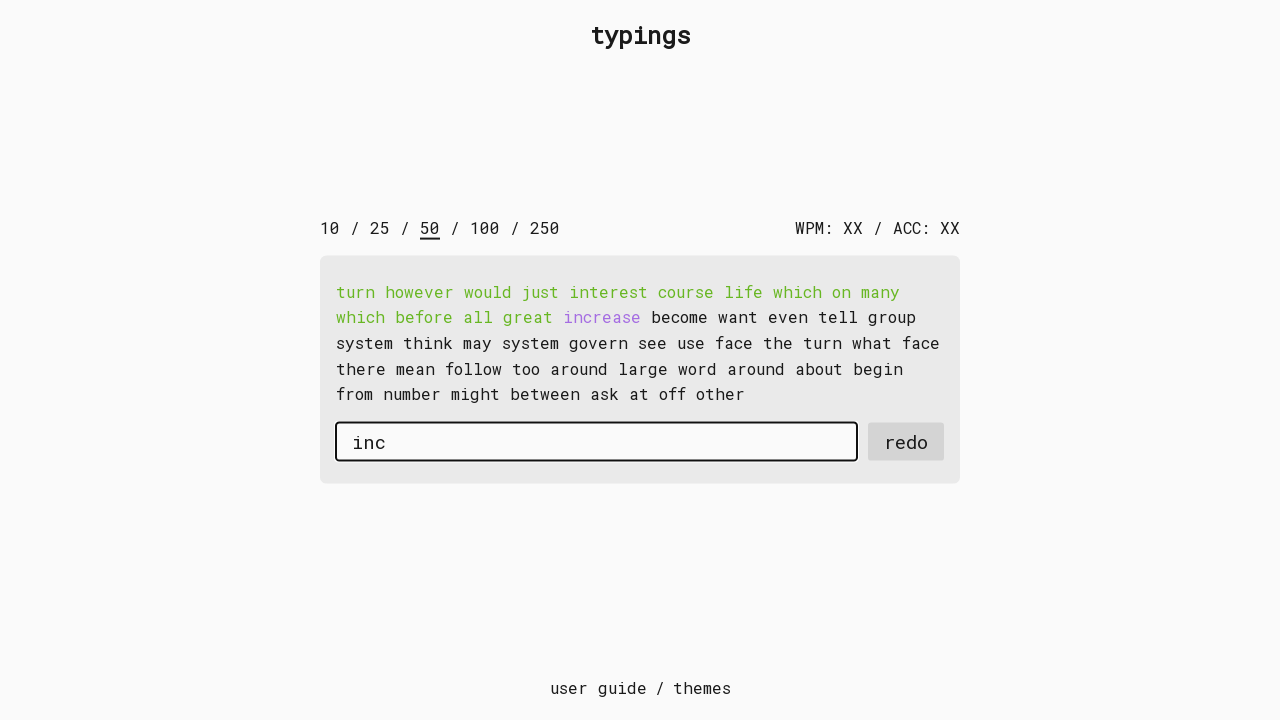

Typed character 'r' into input field on #input-field
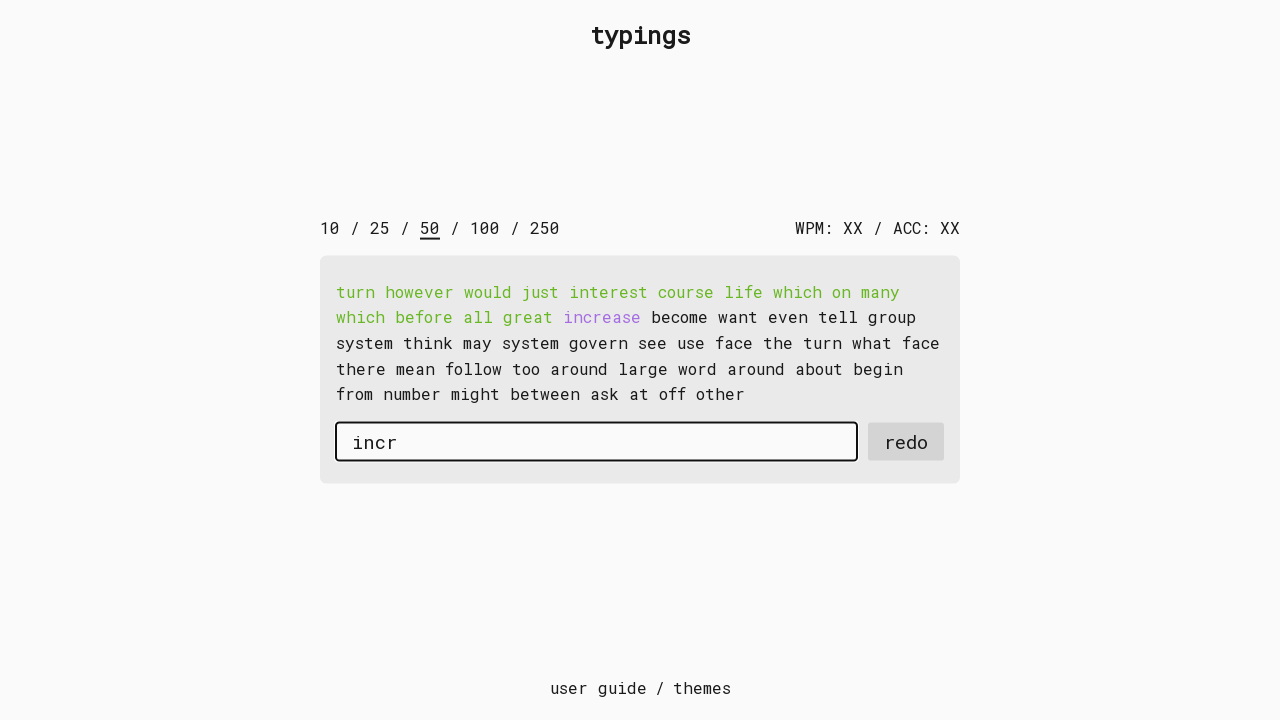

Typed character 'e' into input field on #input-field
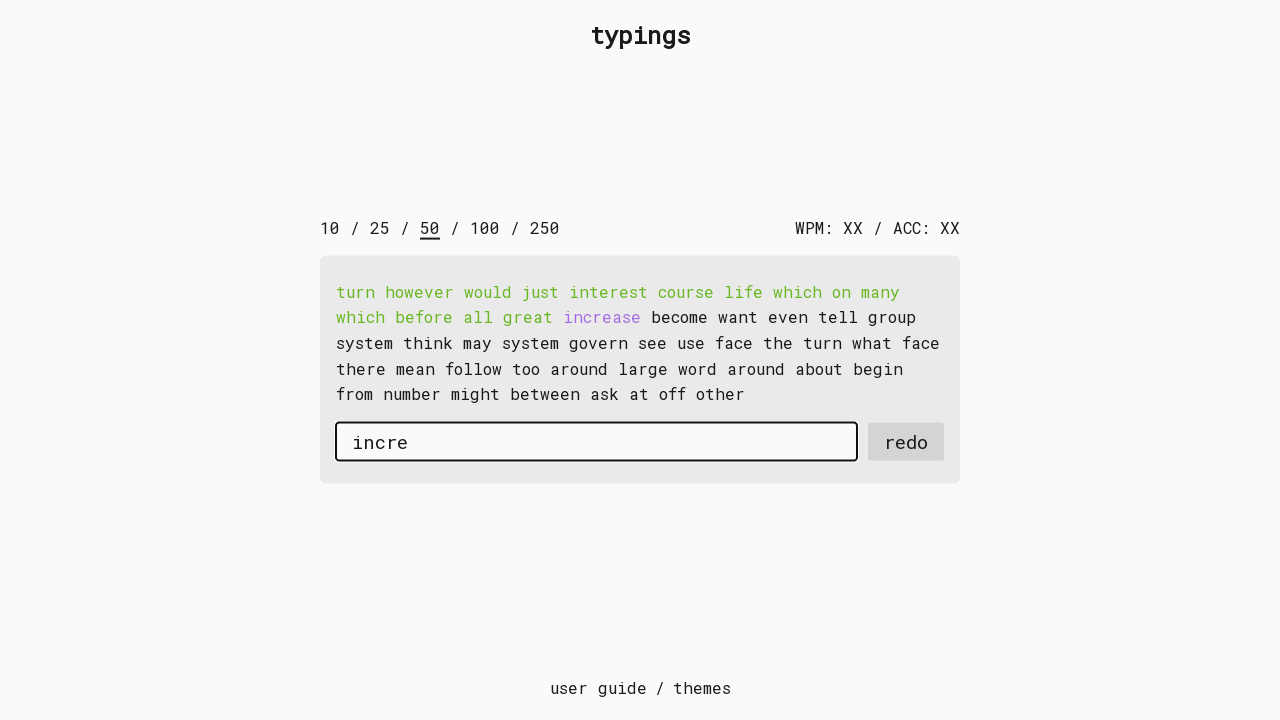

Typed character 'a' into input field on #input-field
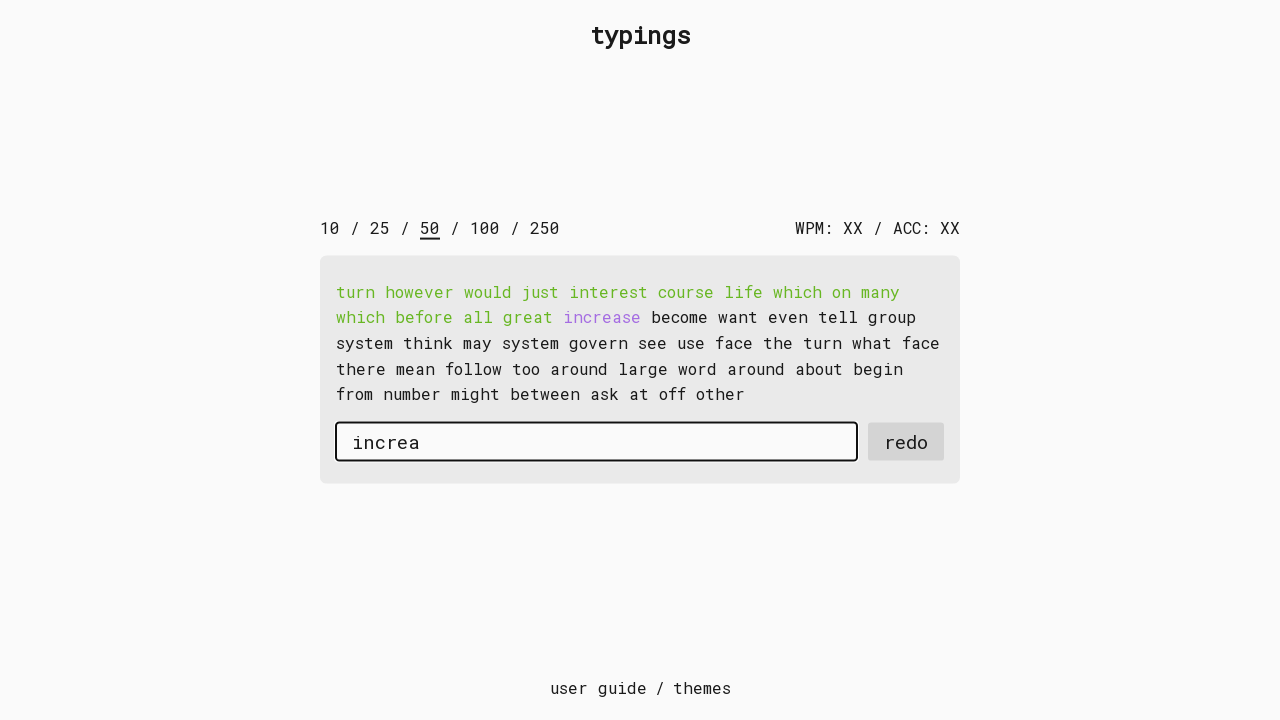

Typed character 's' into input field on #input-field
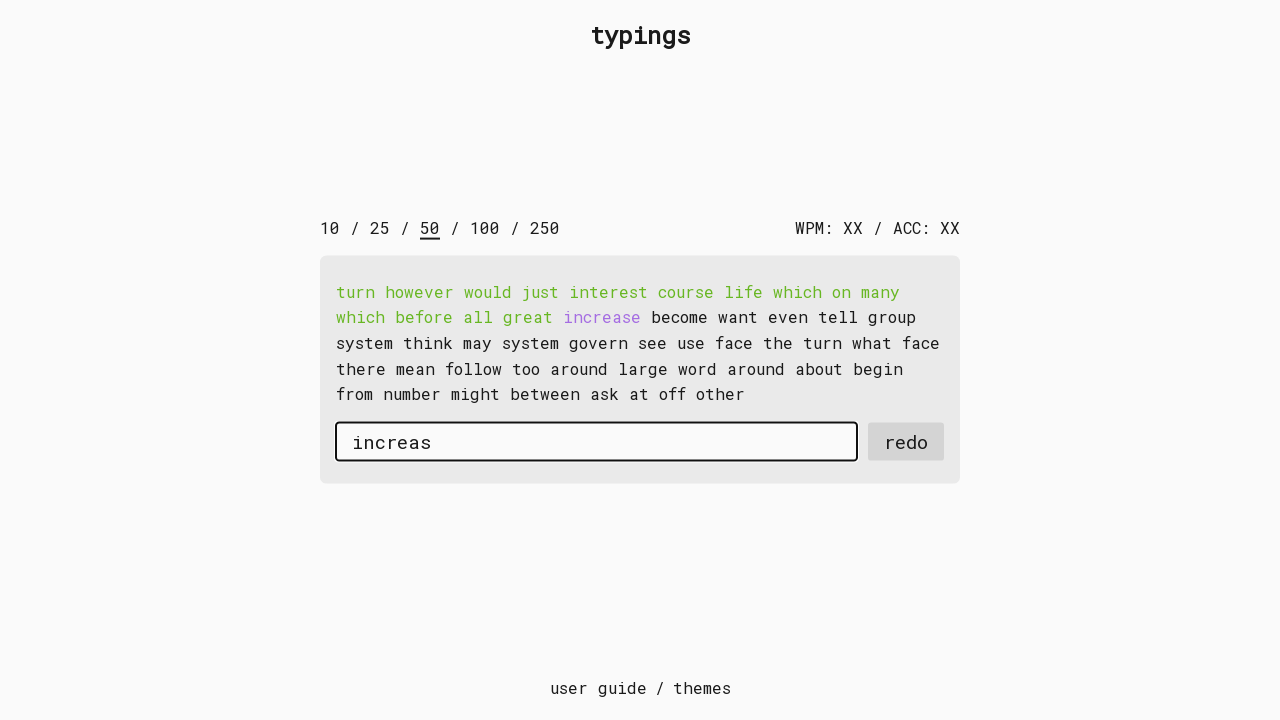

Typed character 'e' into input field on #input-field
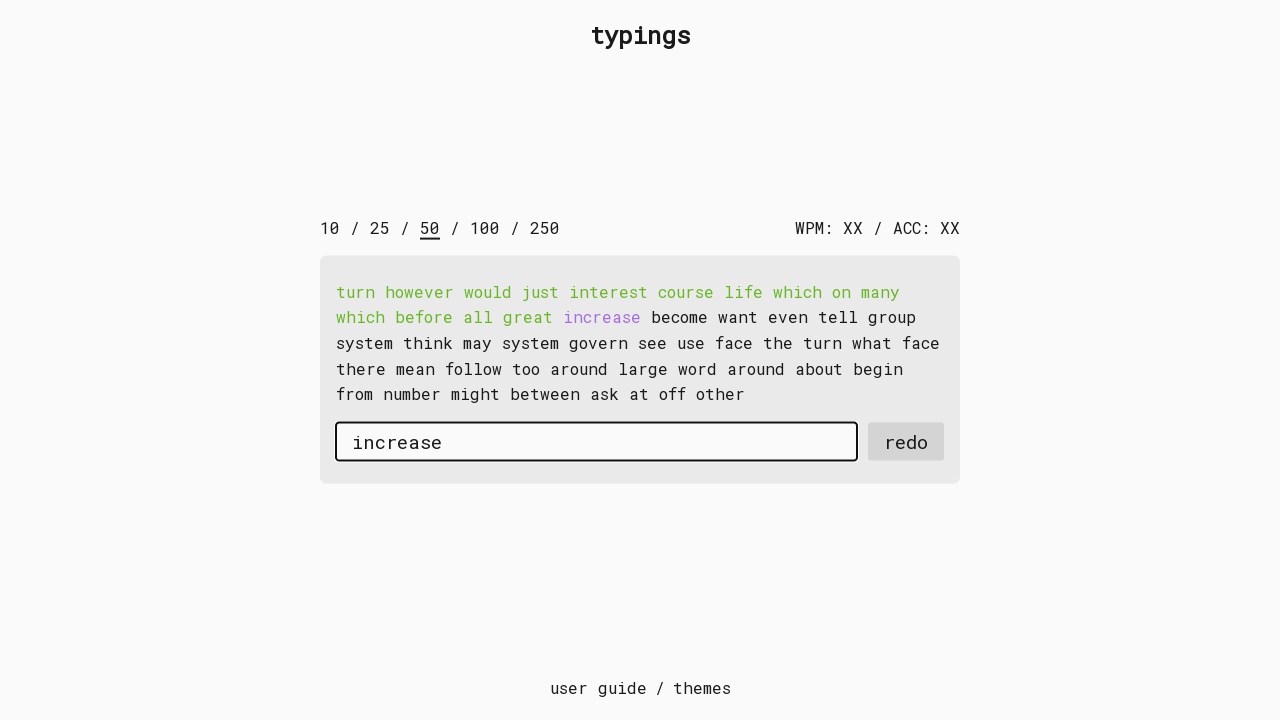

Pressed space after word on #input-field
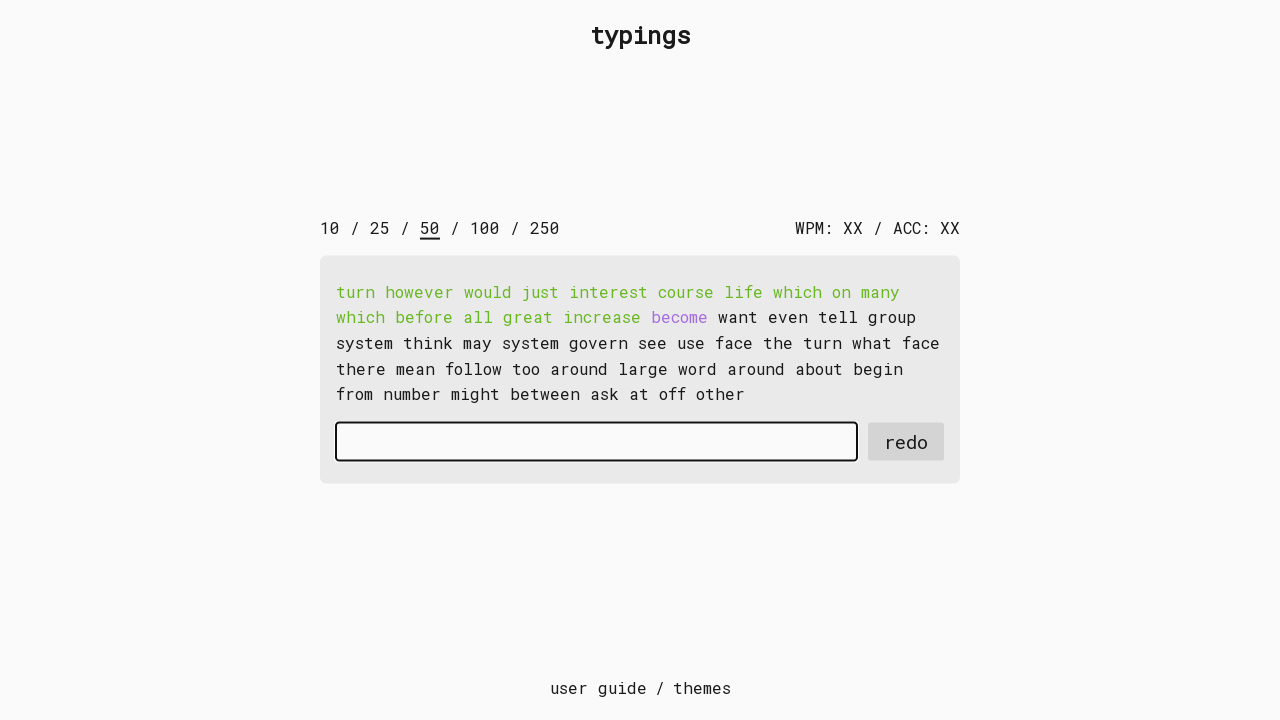

Typed character 'b' into input field on #input-field
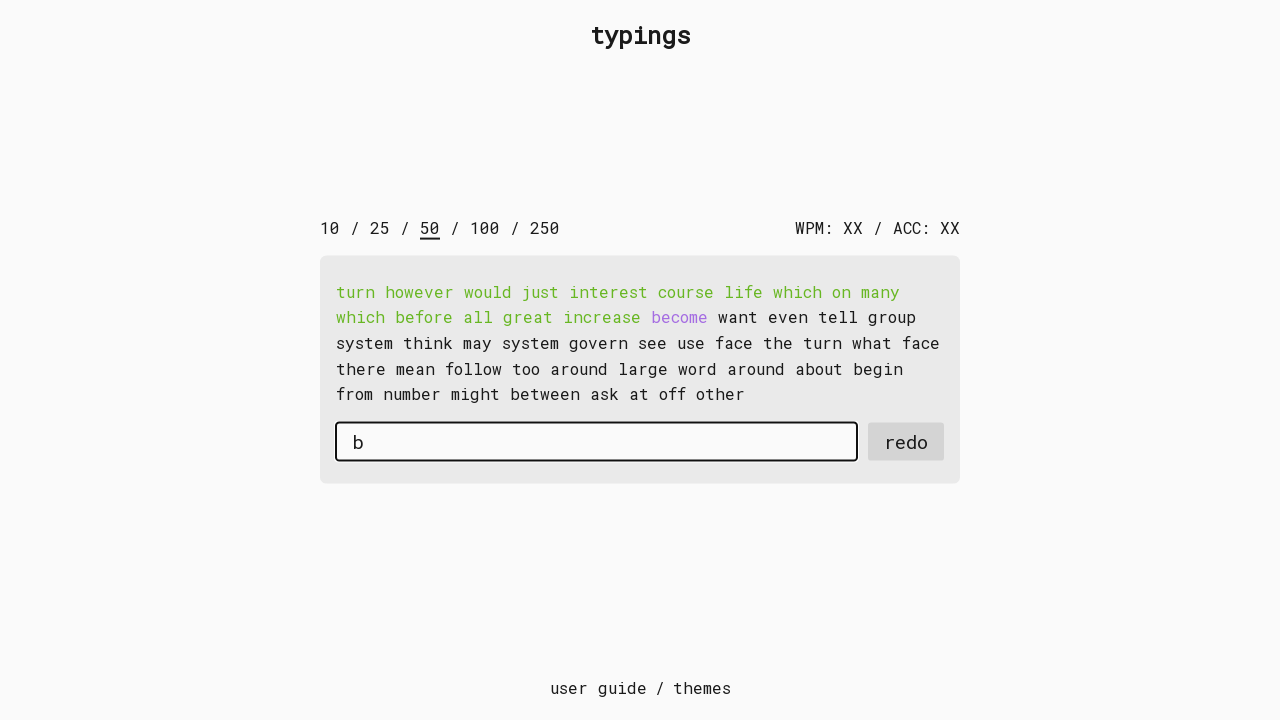

Typed character 'e' into input field on #input-field
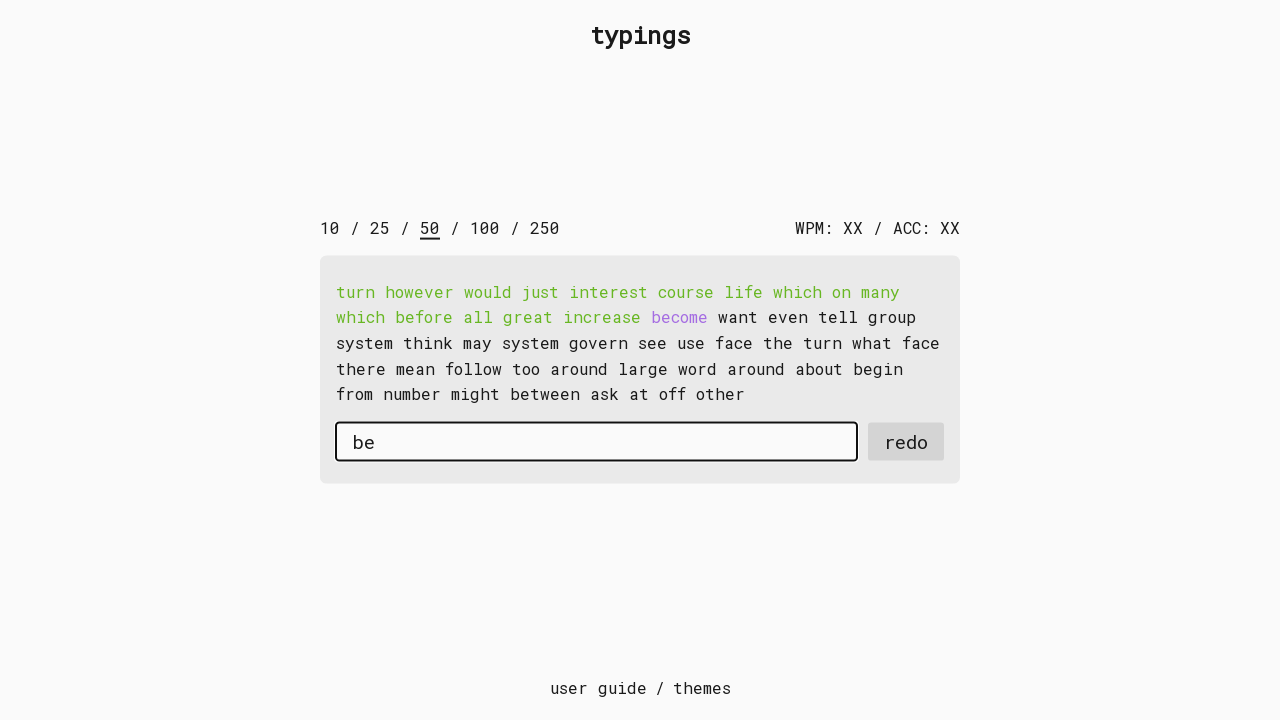

Typed character 'c' into input field on #input-field
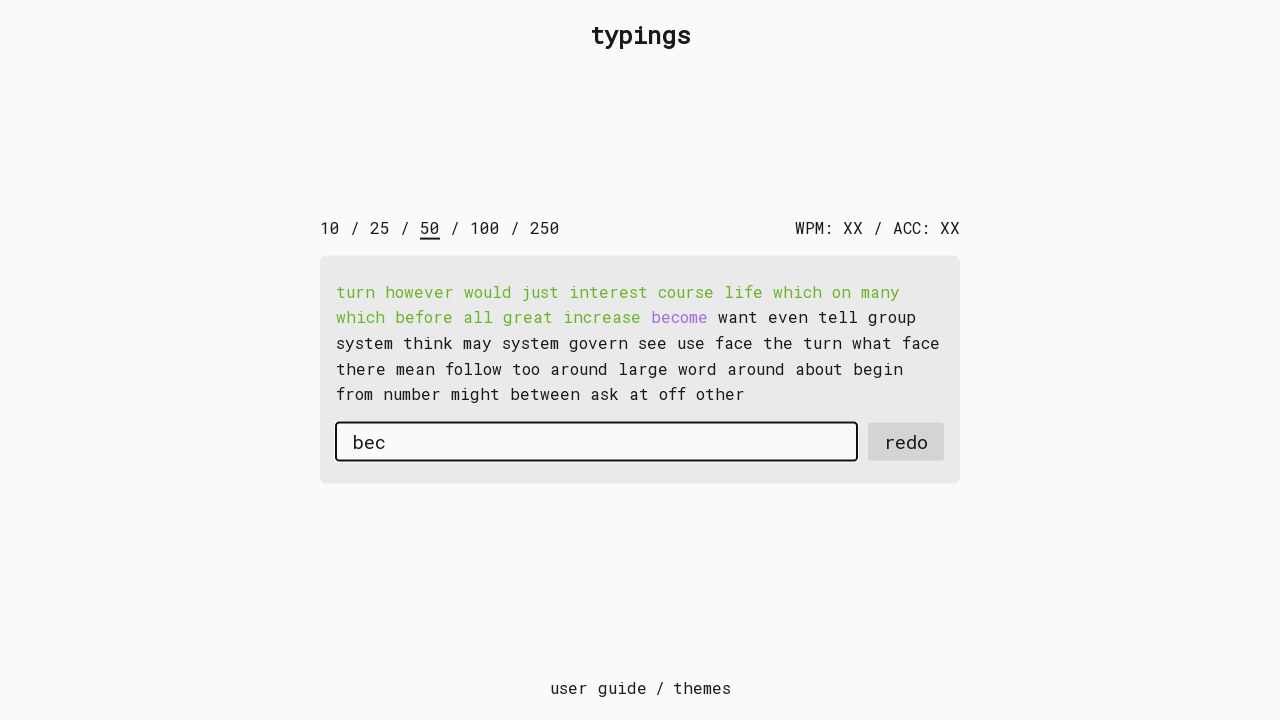

Typed character 'o' into input field on #input-field
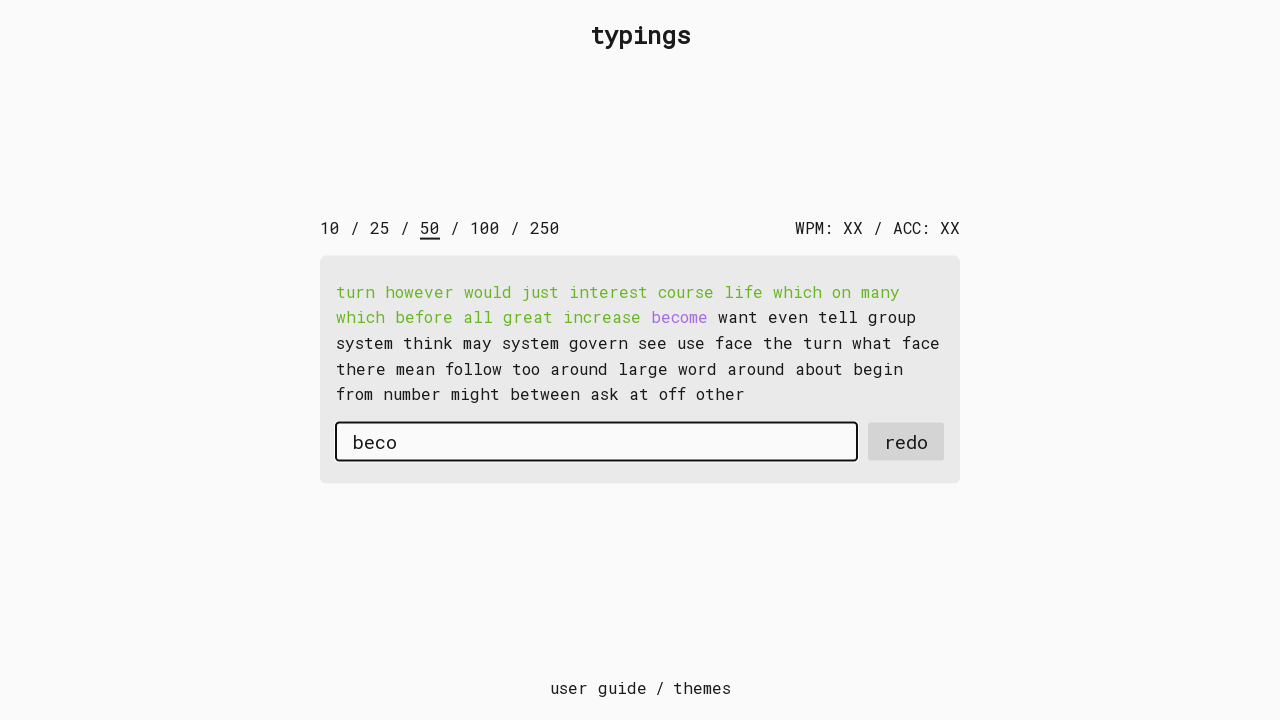

Typed character 'm' into input field on #input-field
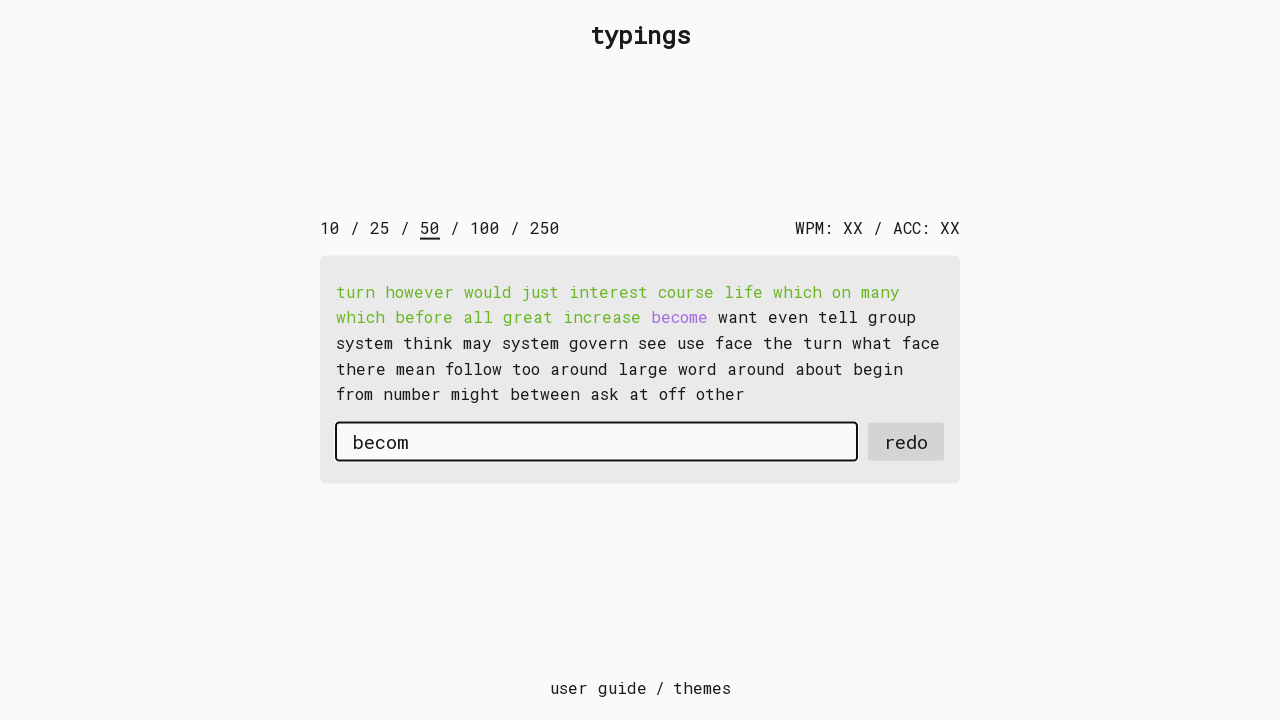

Typed character 'e' into input field on #input-field
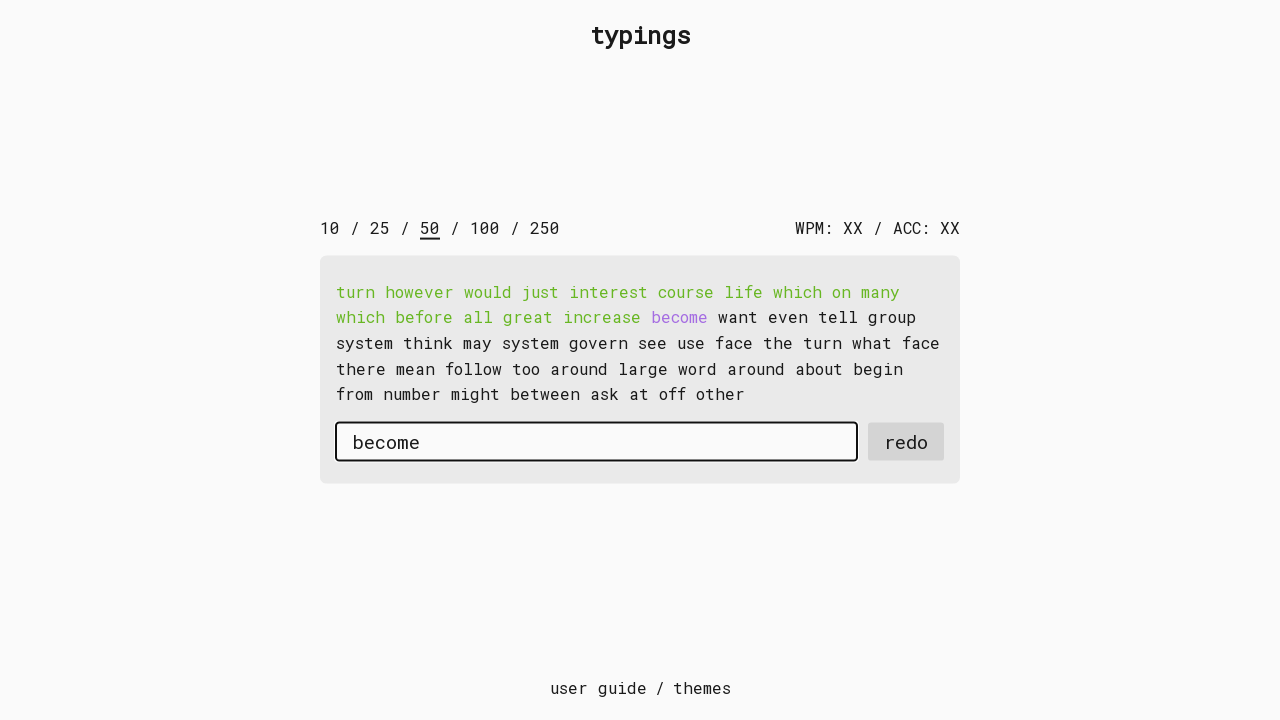

Pressed space after word on #input-field
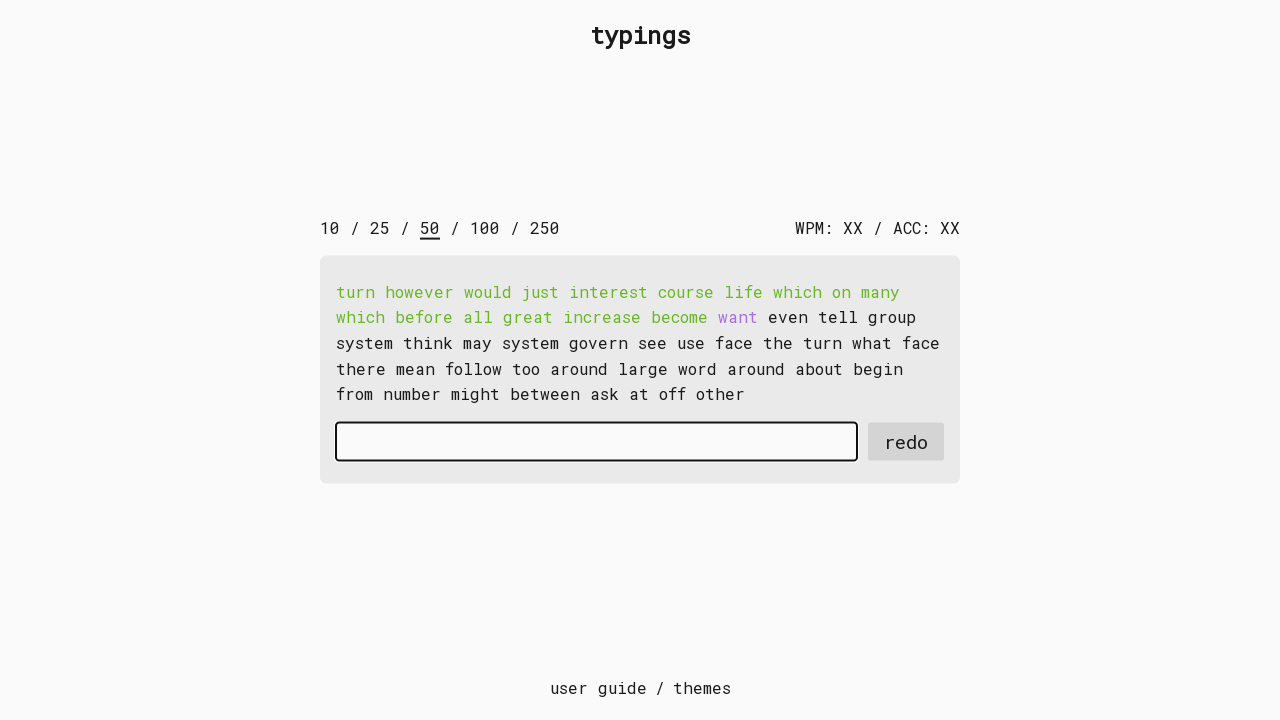

Typed character 'w' into input field on #input-field
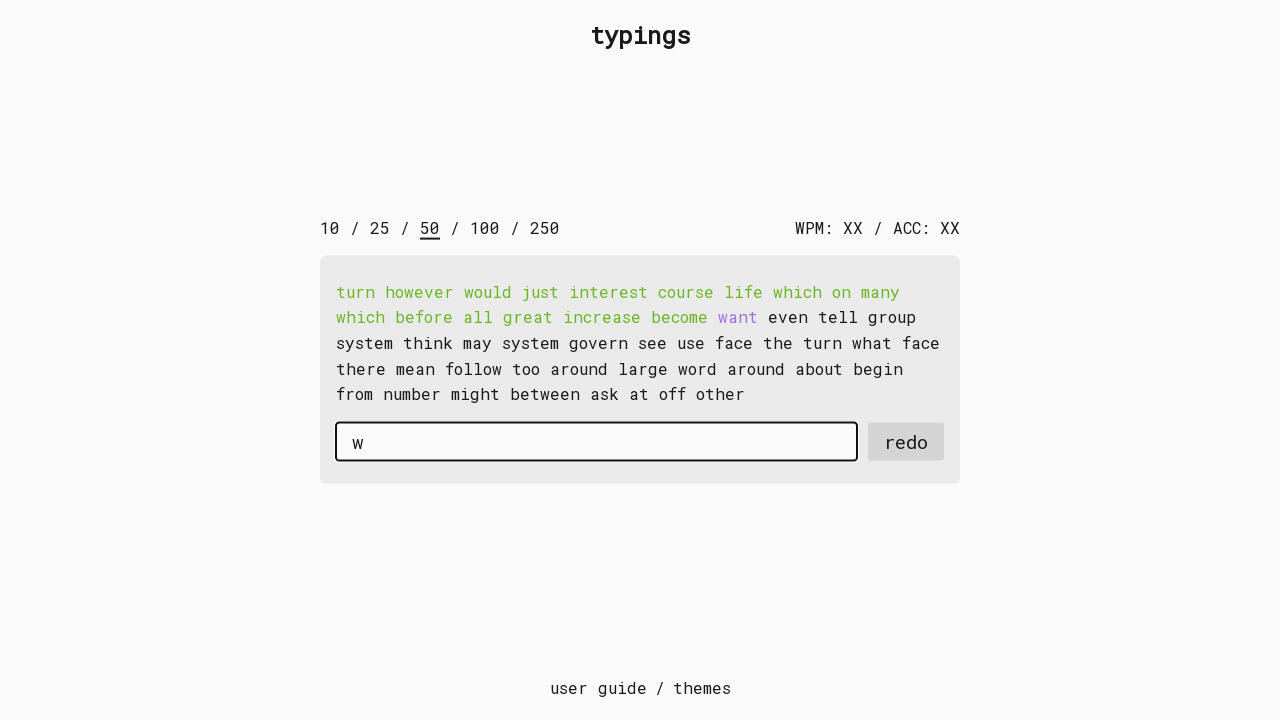

Typed character 'a' into input field on #input-field
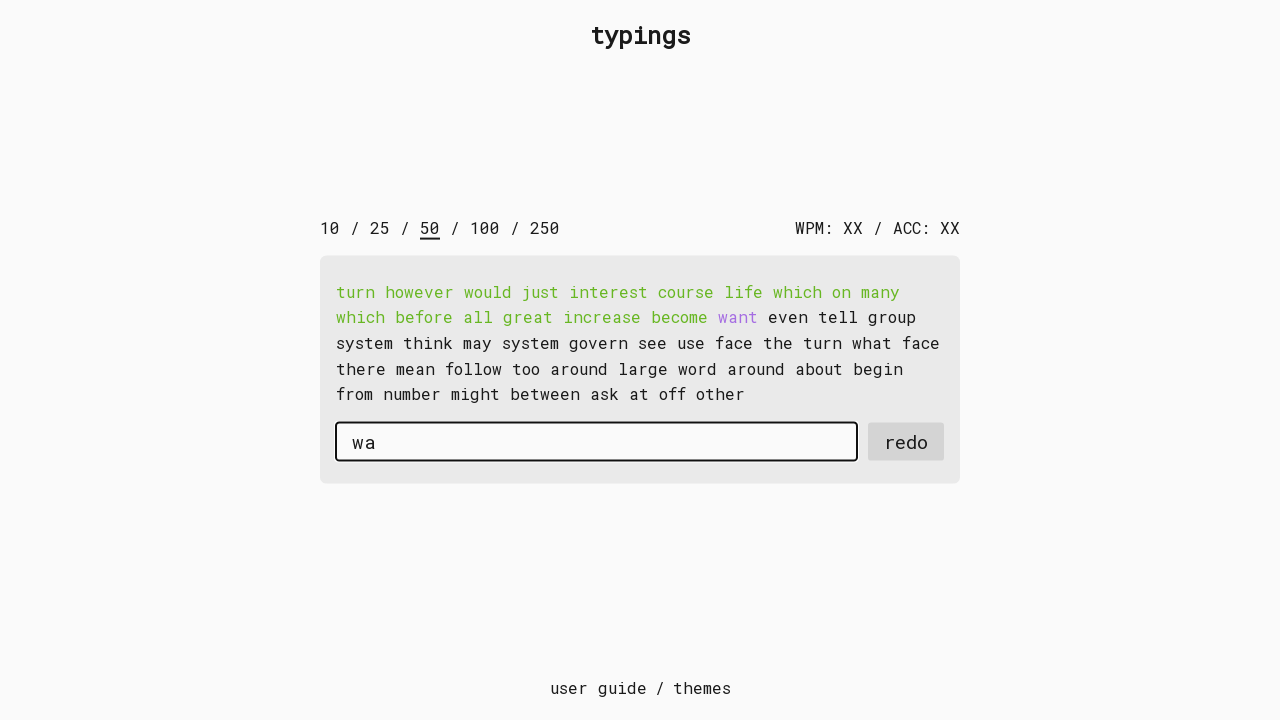

Typed character 'n' into input field on #input-field
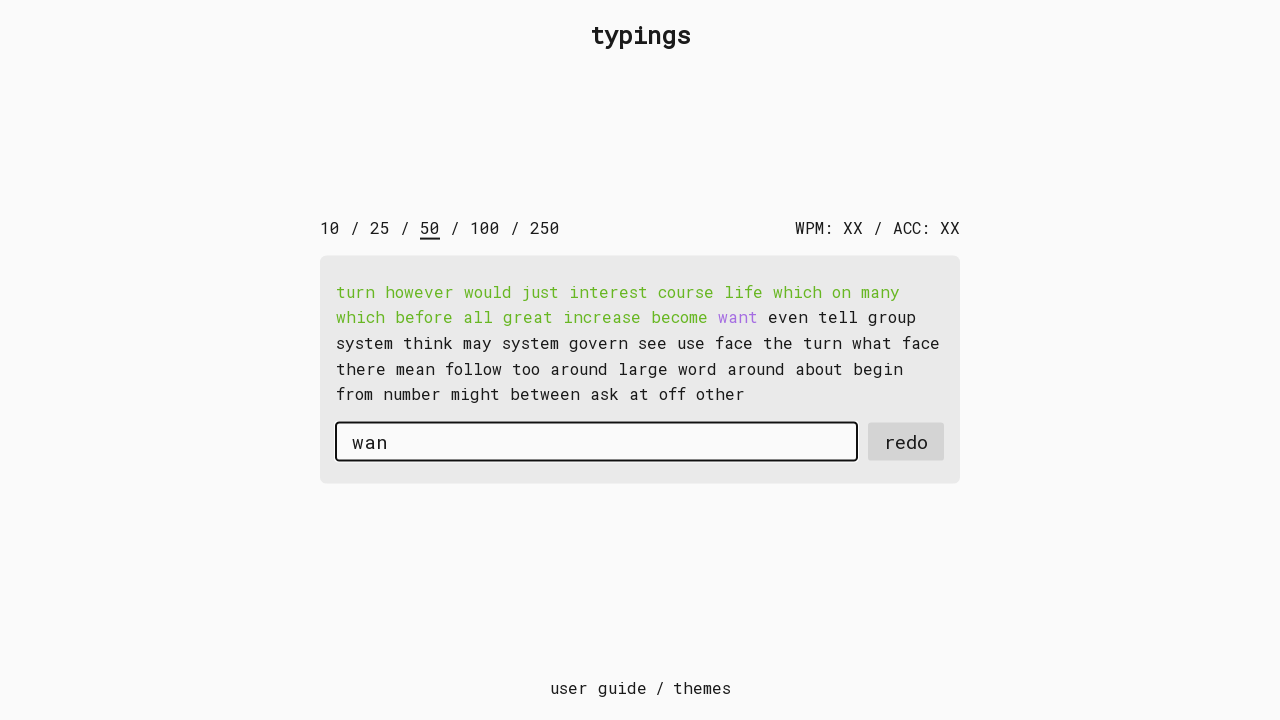

Typed character 't' into input field on #input-field
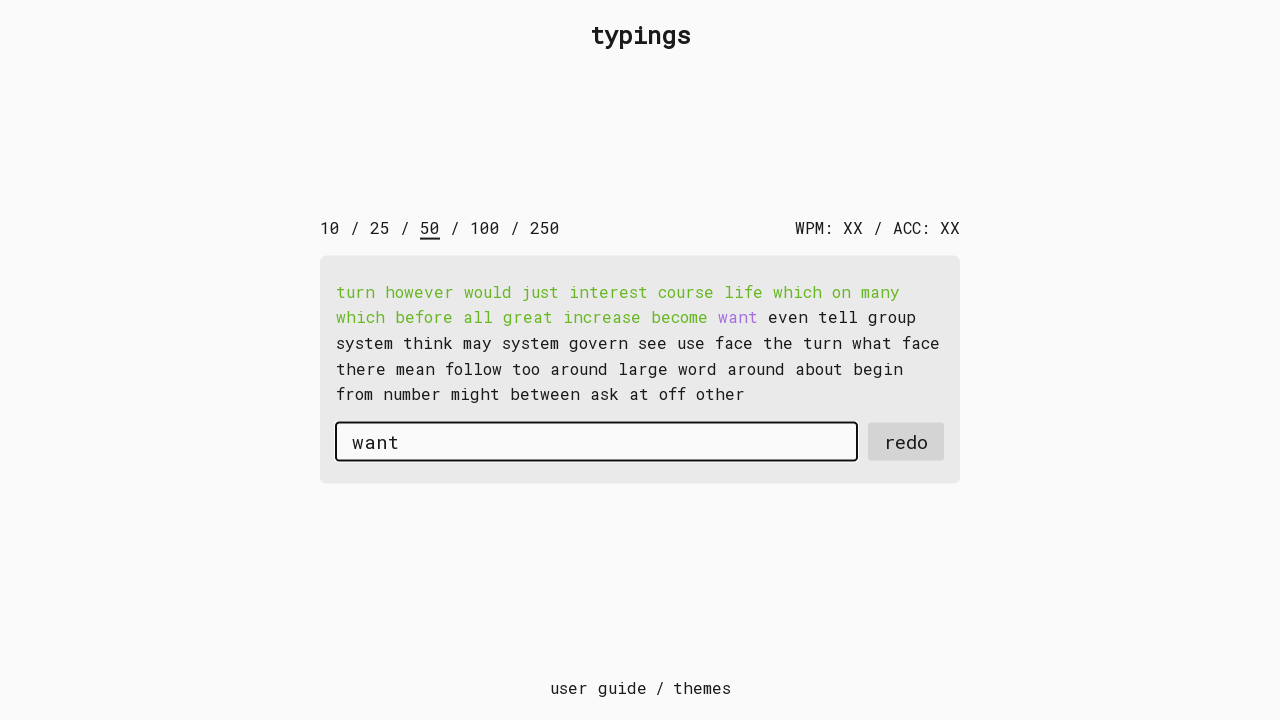

Pressed space after word on #input-field
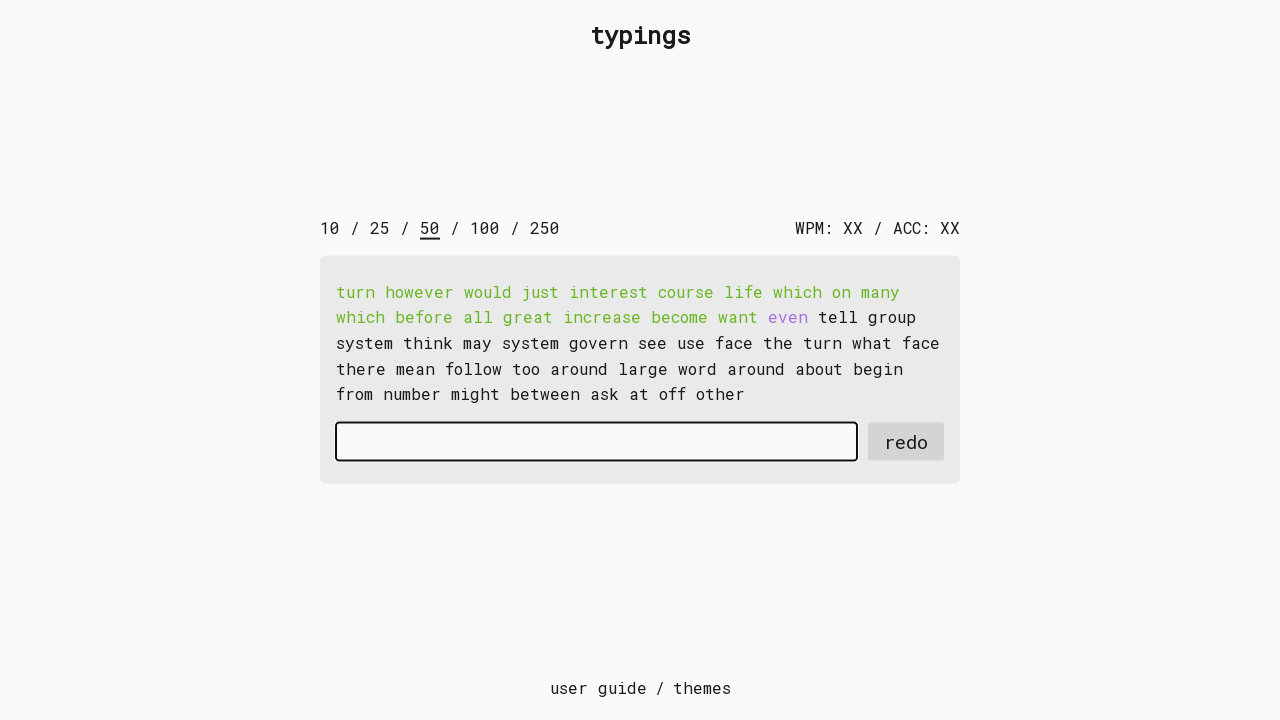

Typed character 'e' into input field on #input-field
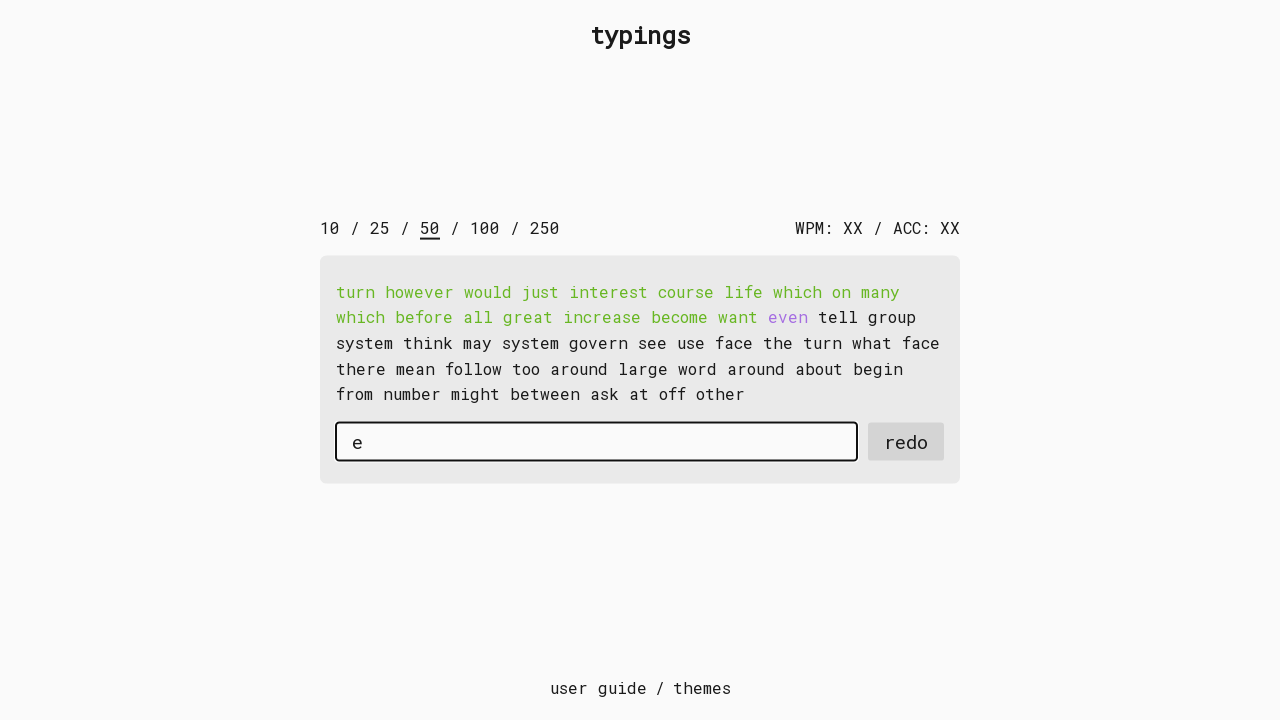

Typed character 'v' into input field on #input-field
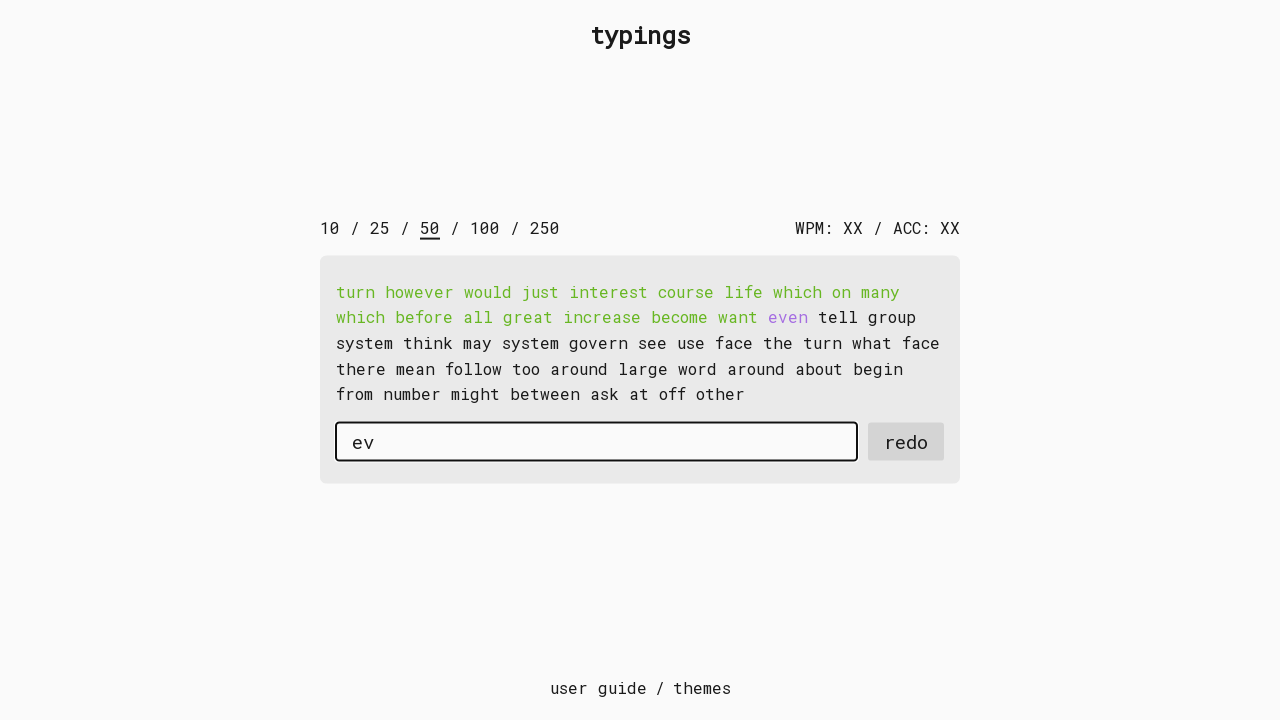

Typed character 'e' into input field on #input-field
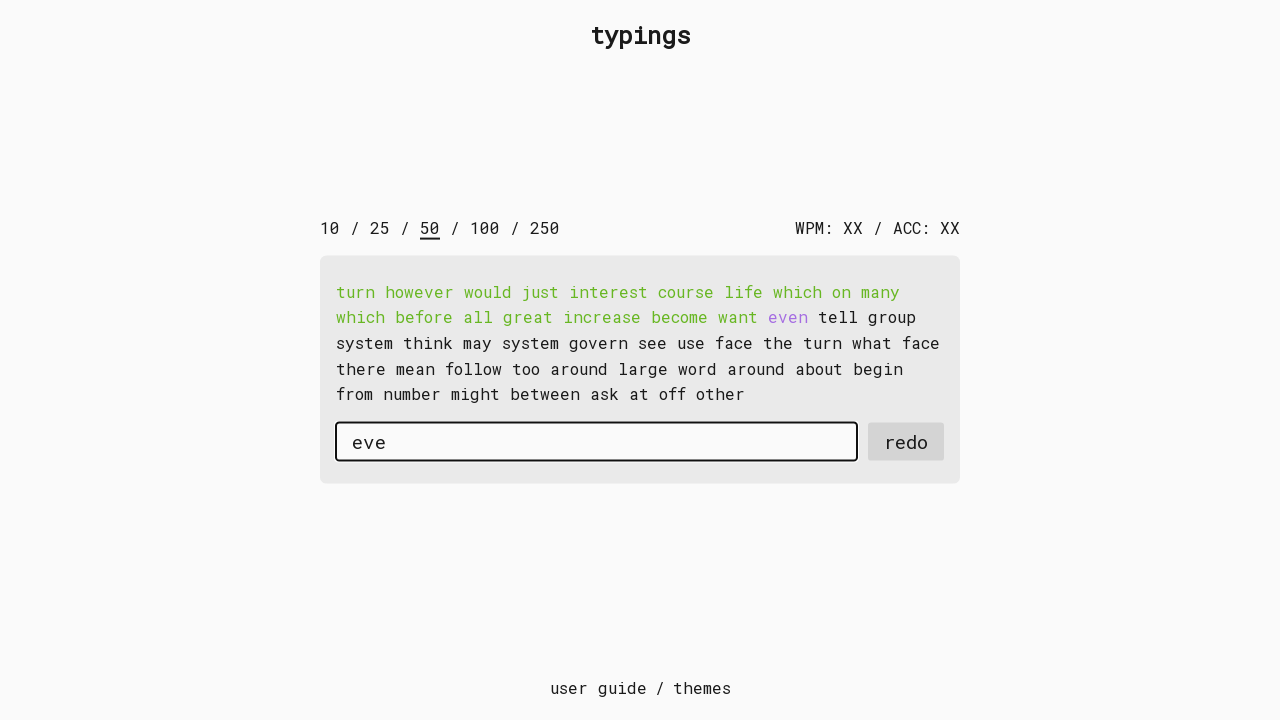

Typed character 'n' into input field on #input-field
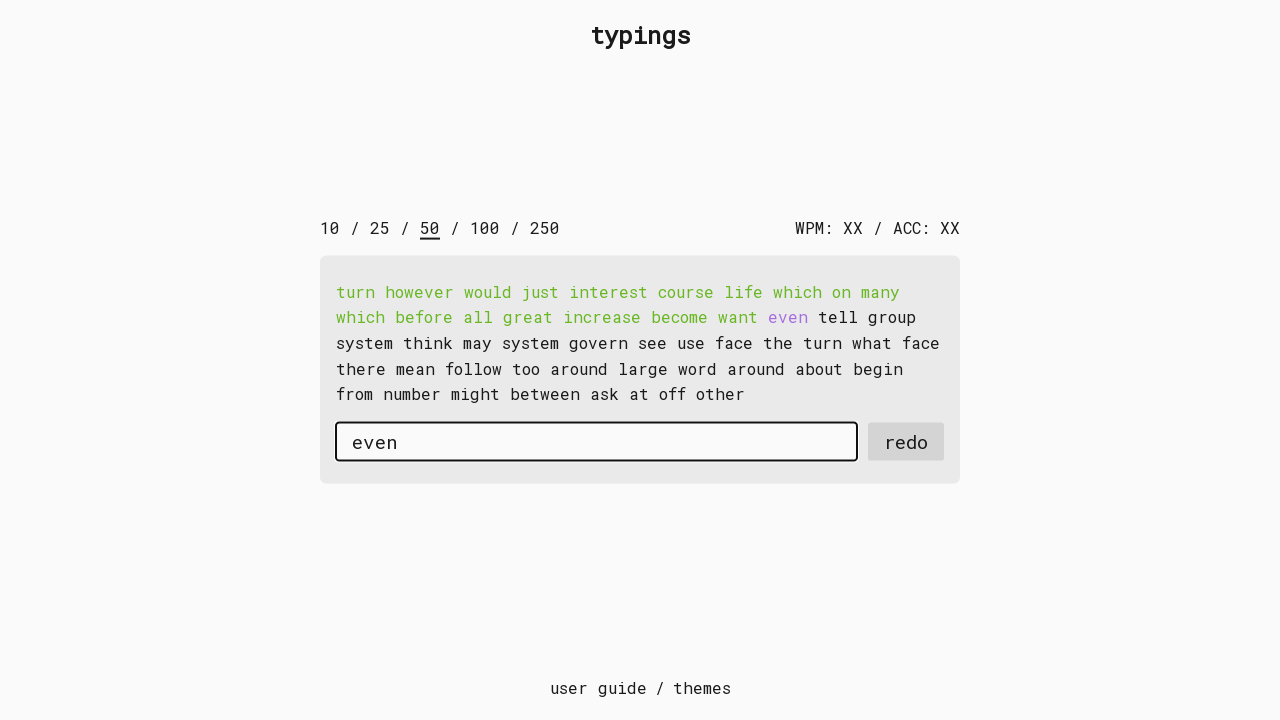

Pressed space after word on #input-field
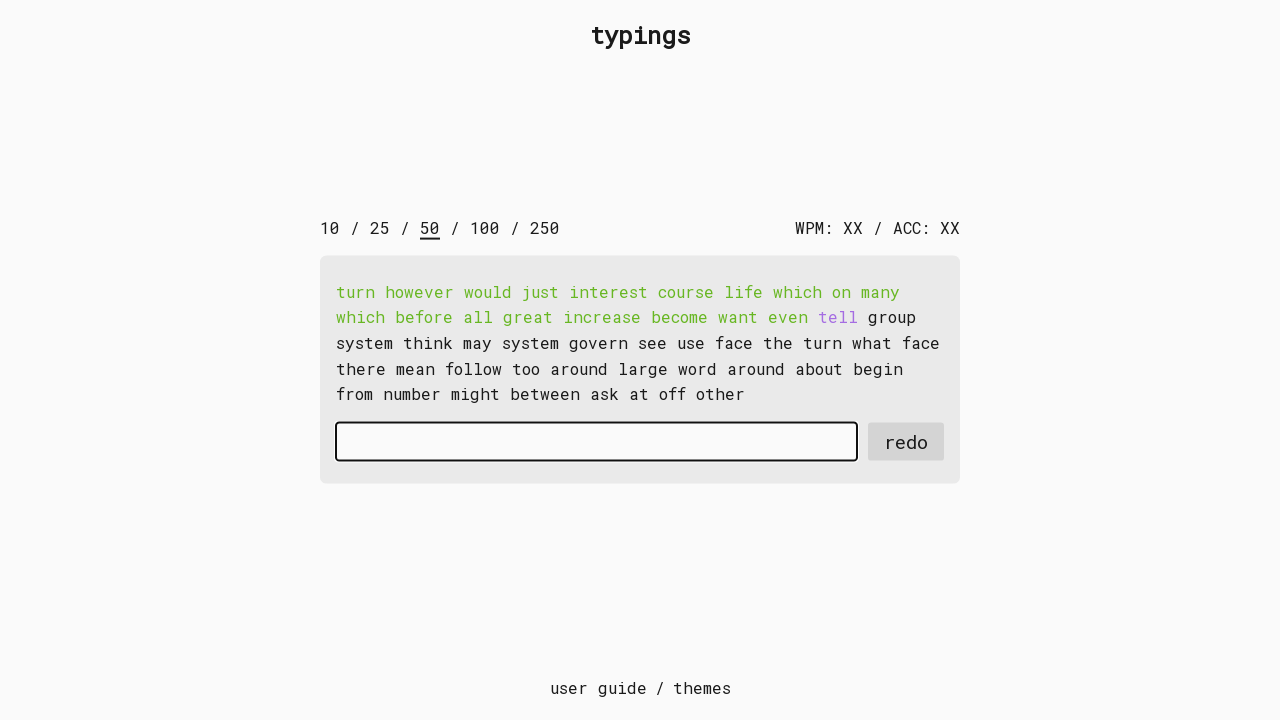

Typed character 't' into input field on #input-field
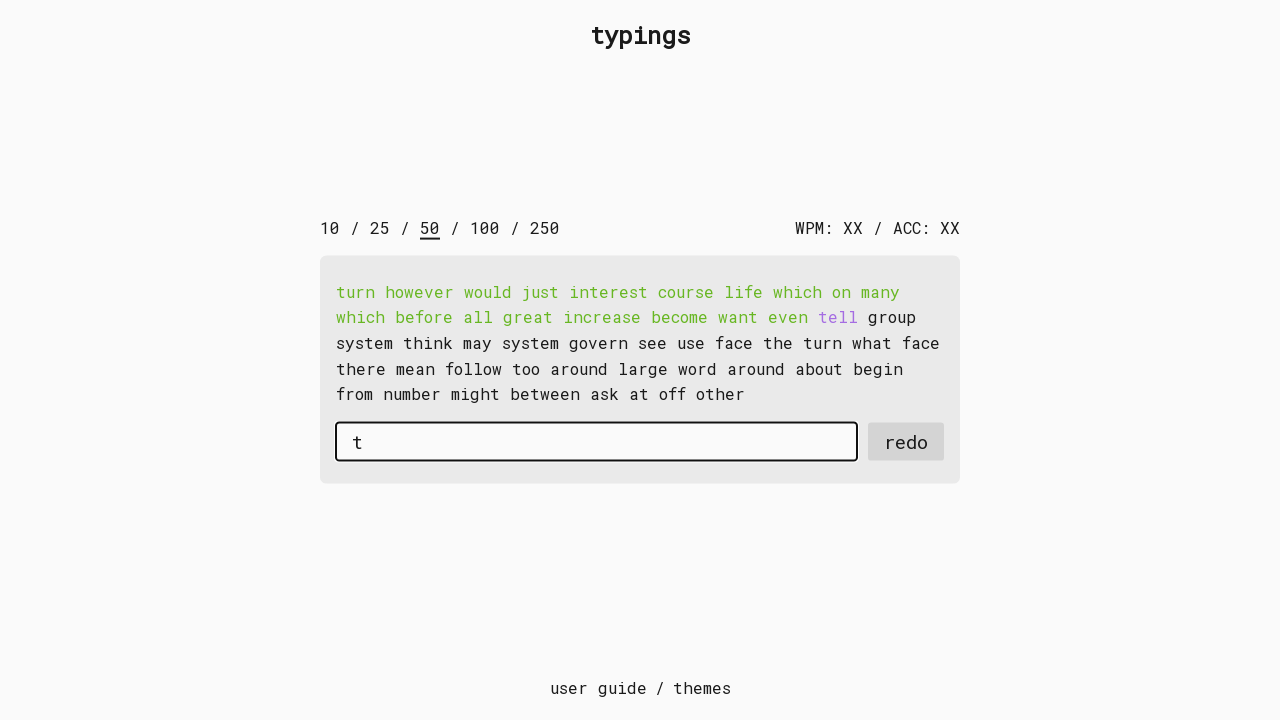

Typed character 'e' into input field on #input-field
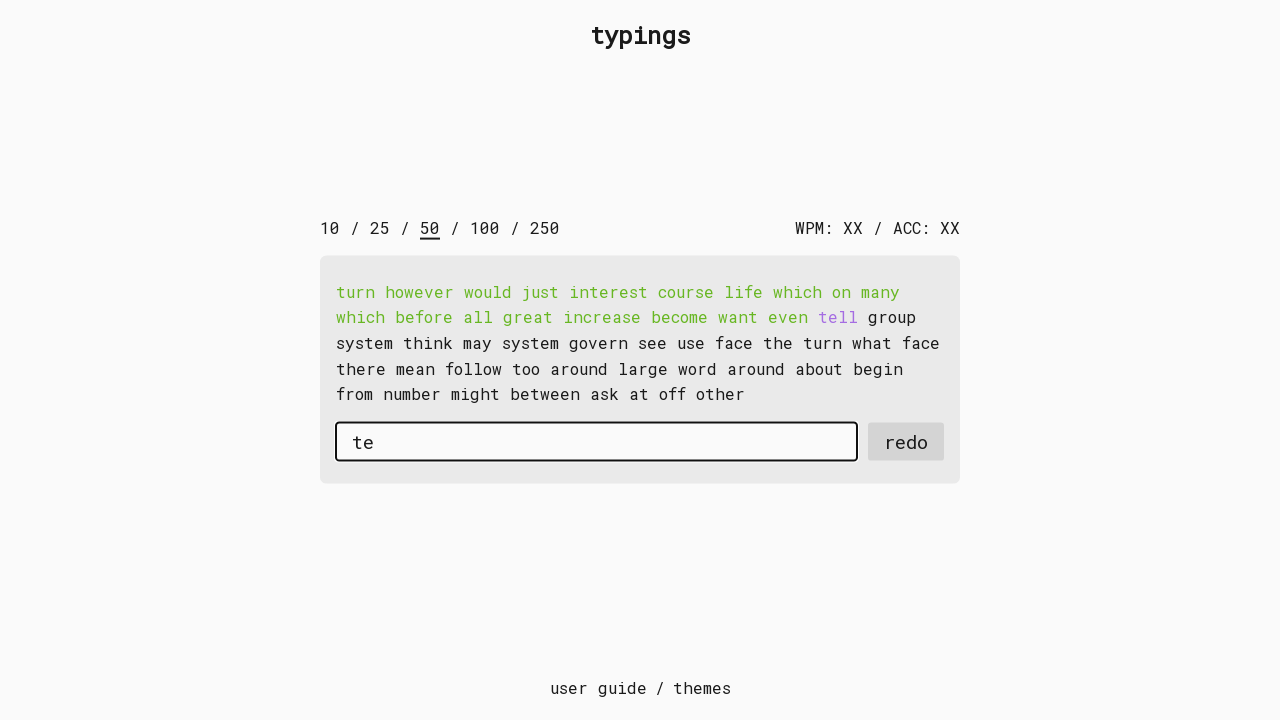

Typed character 'l' into input field on #input-field
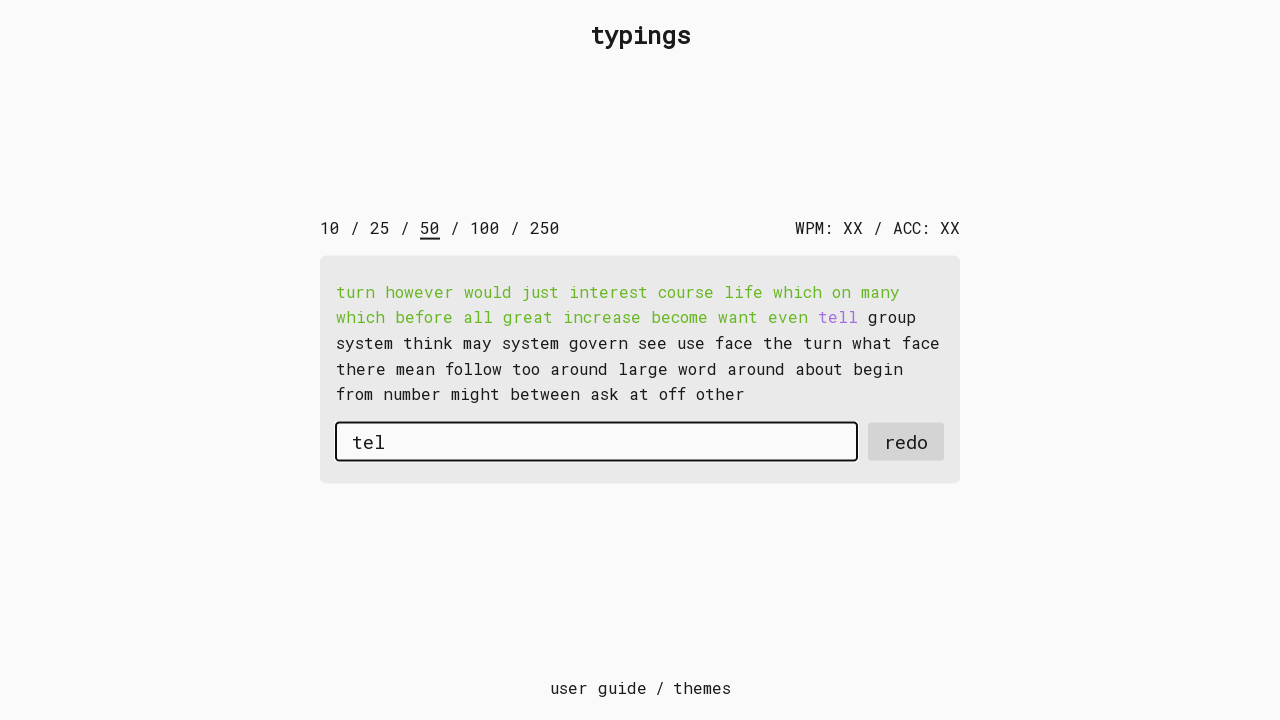

Typed character 'l' into input field on #input-field
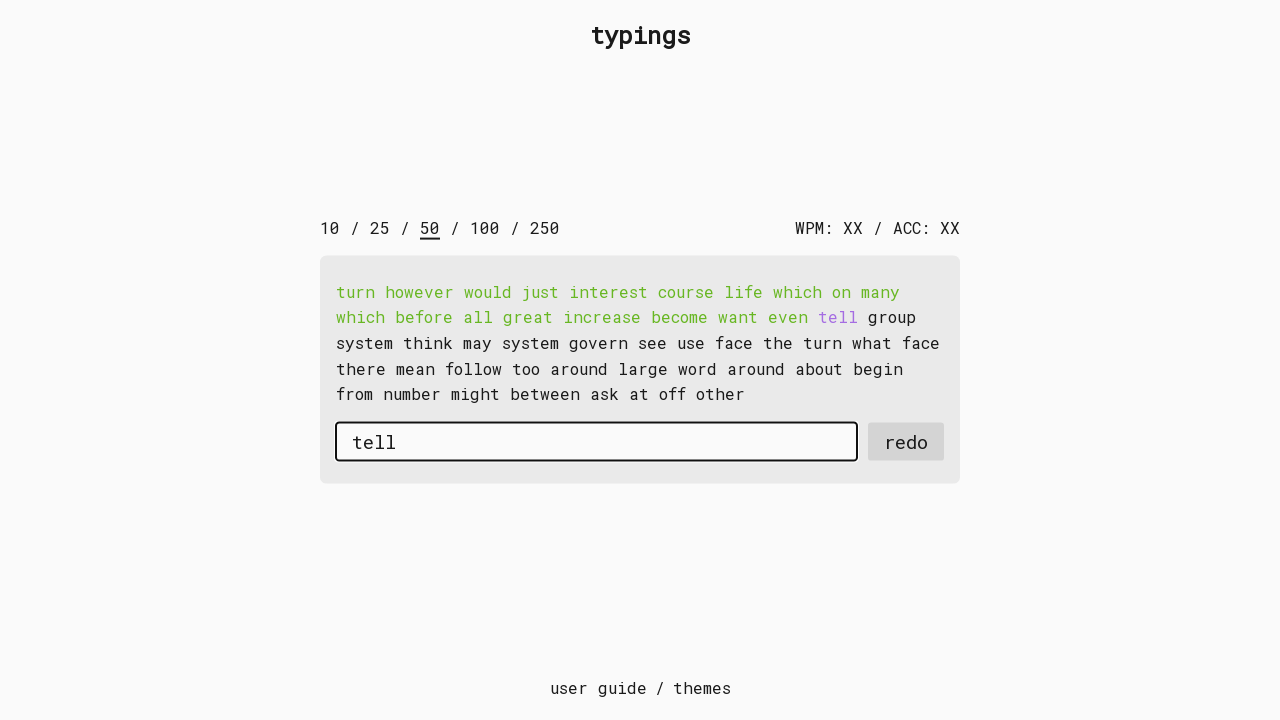

Pressed space after word on #input-field
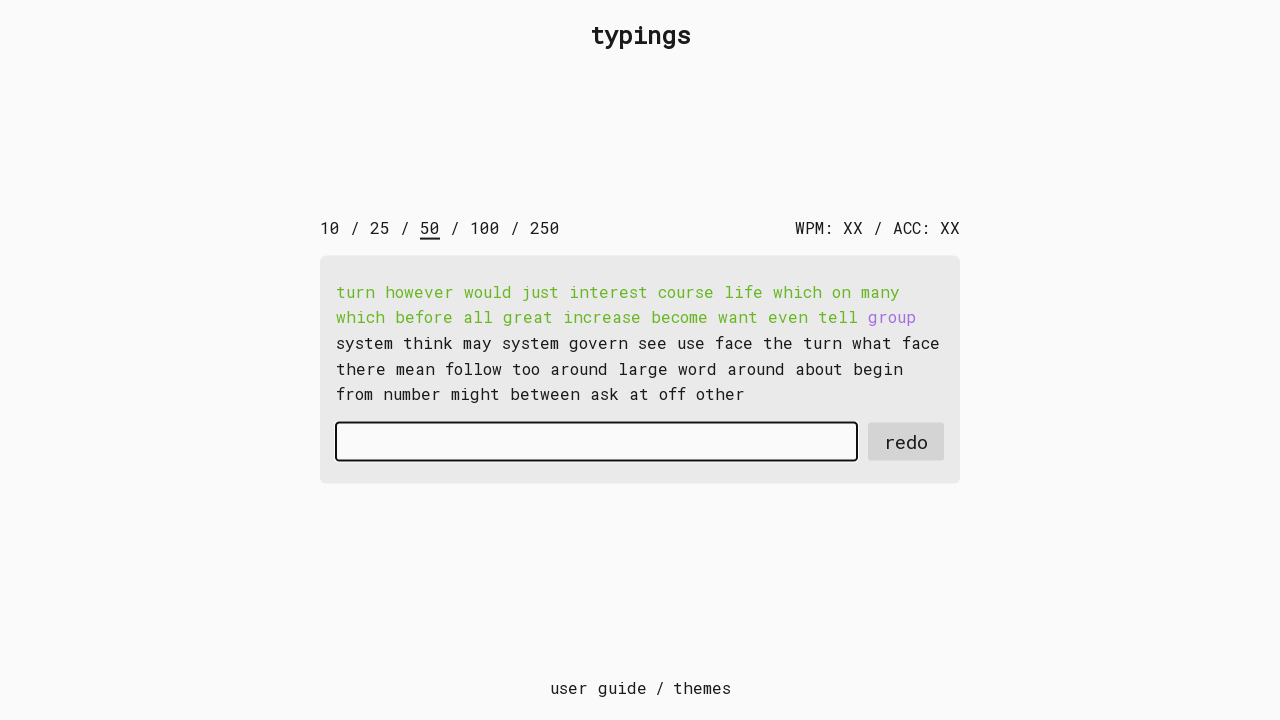

Typed character 'g' into input field on #input-field
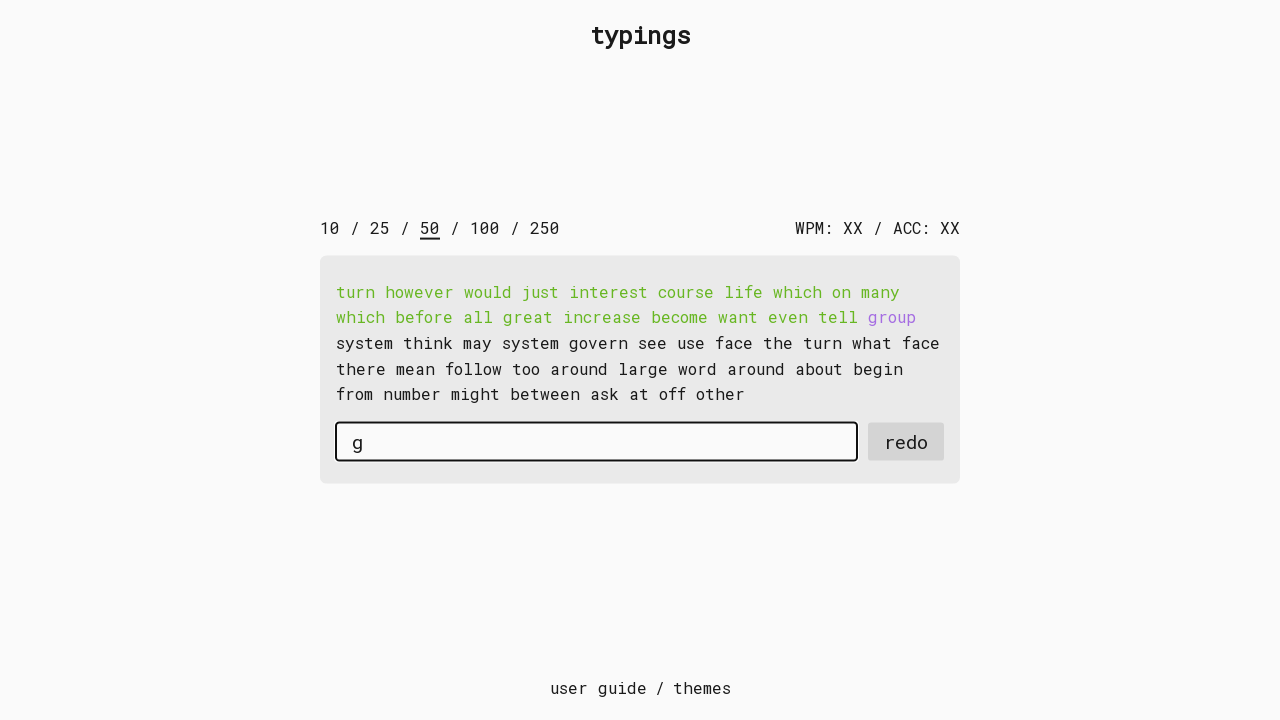

Typed character 'r' into input field on #input-field
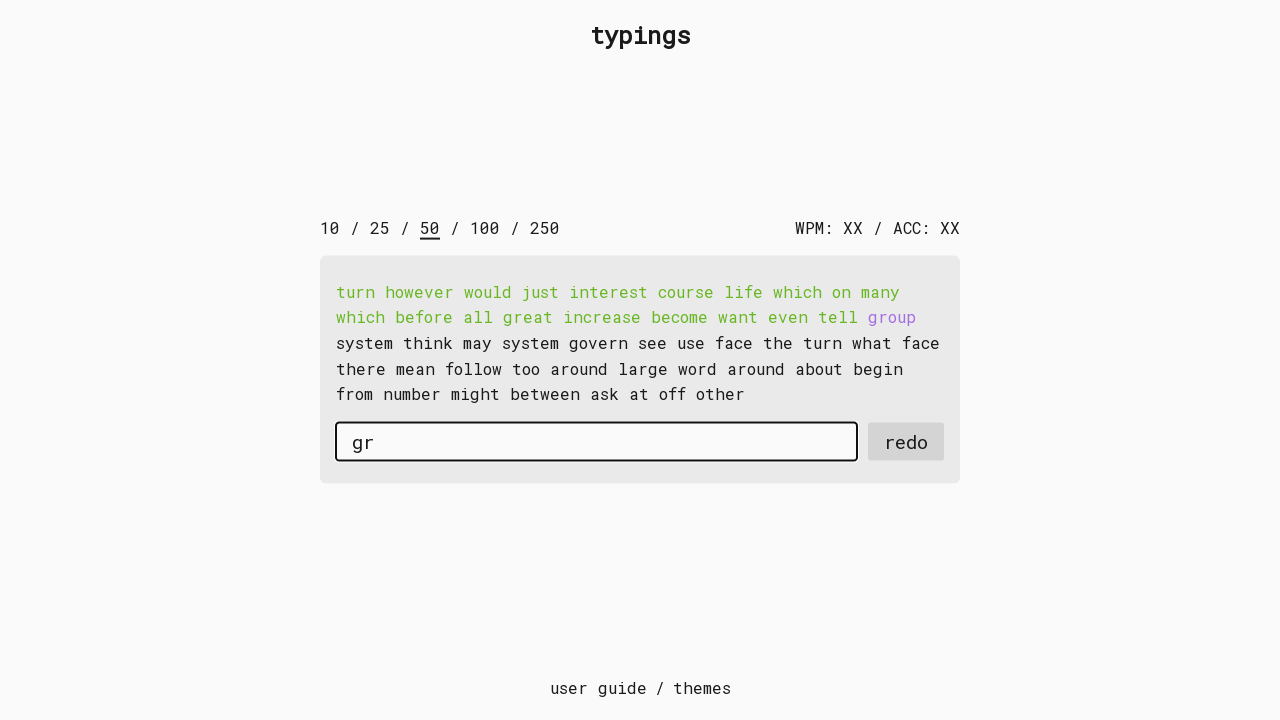

Typed character 'o' into input field on #input-field
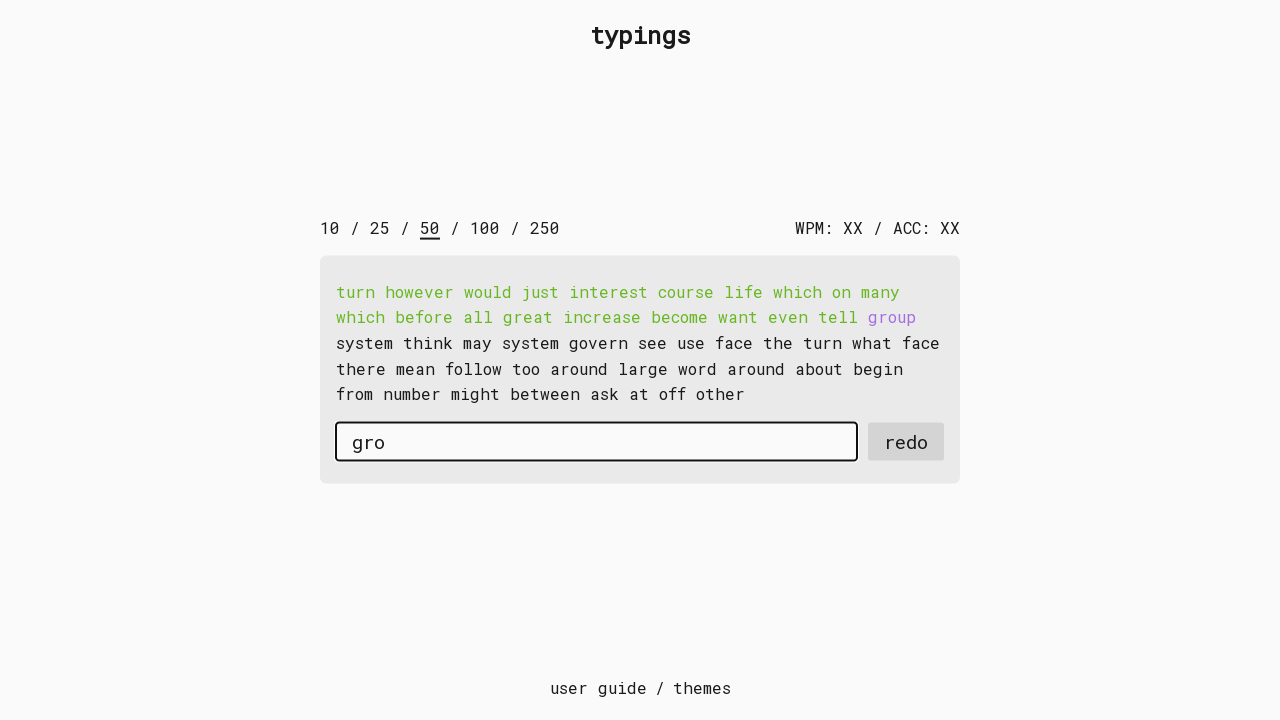

Typed character 'u' into input field on #input-field
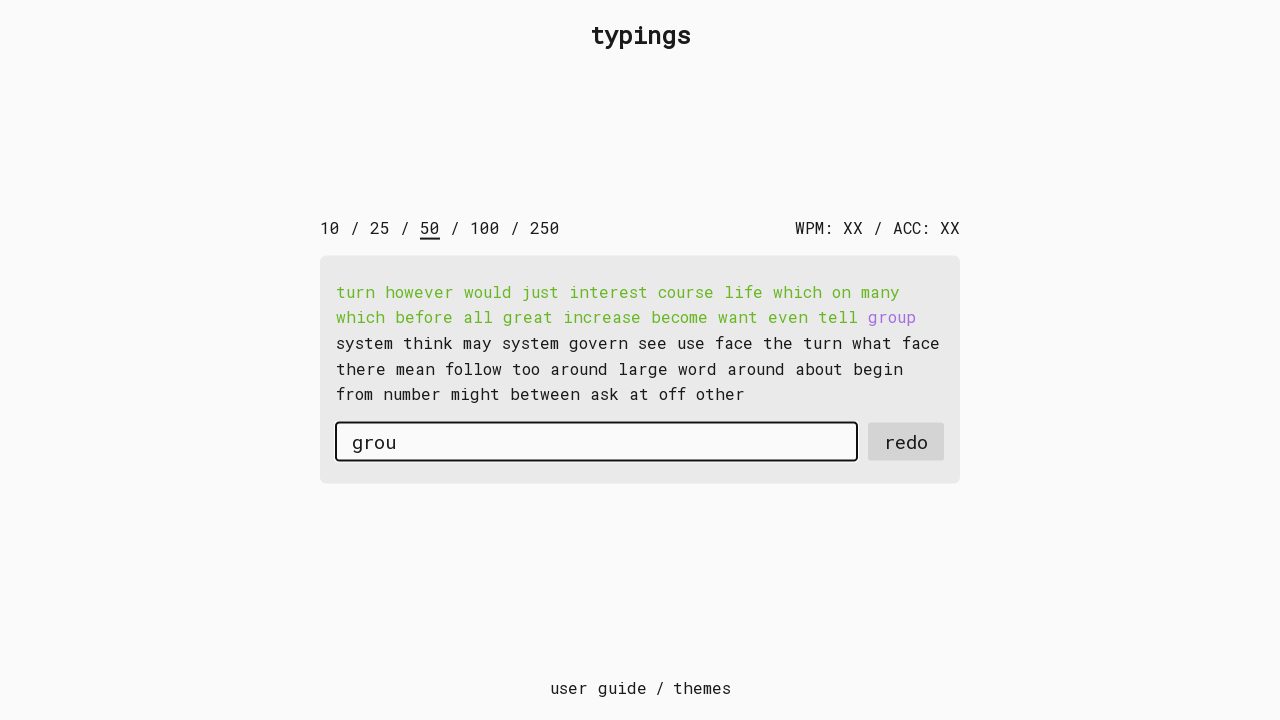

Typed character 'p' into input field on #input-field
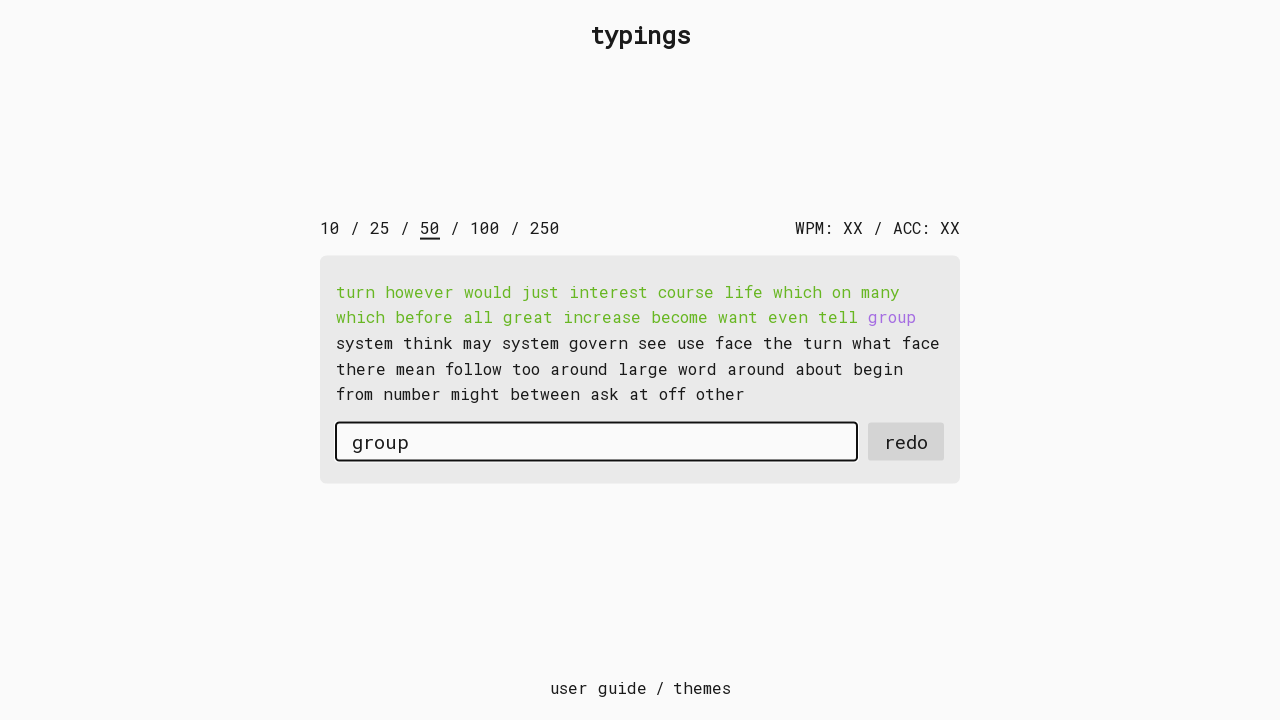

Pressed space after word on #input-field
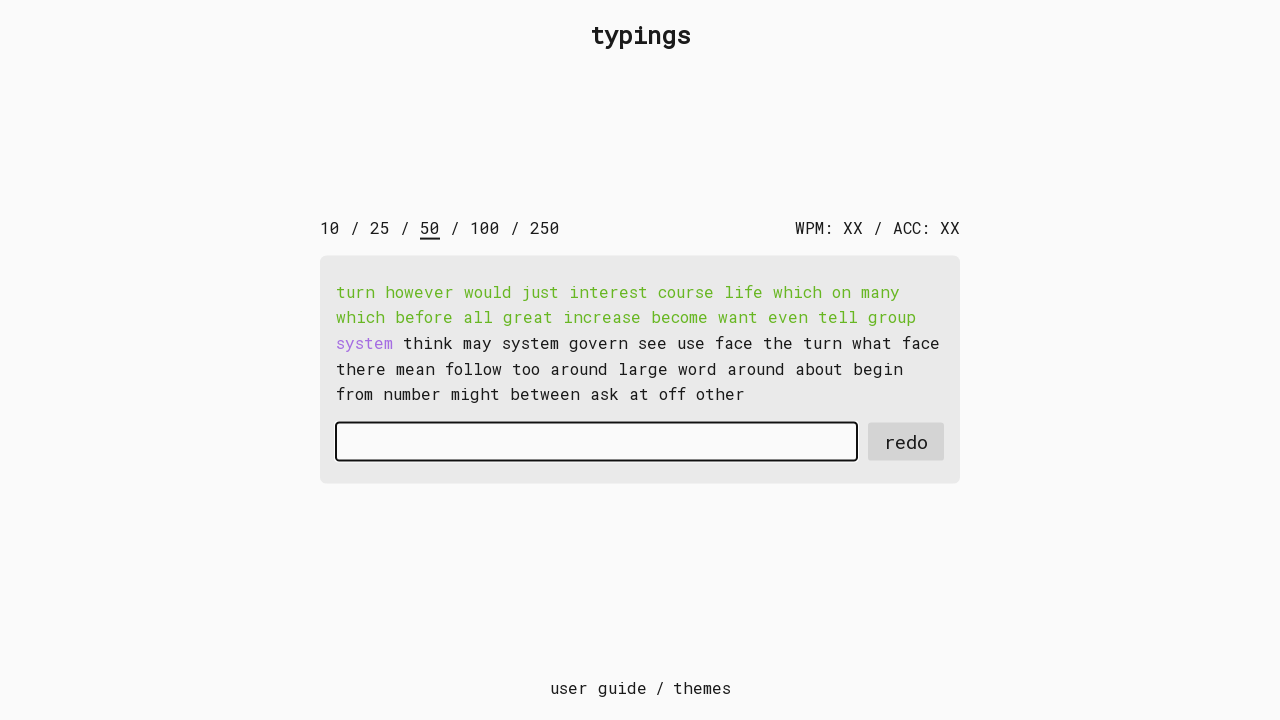

Typed character 's' into input field on #input-field
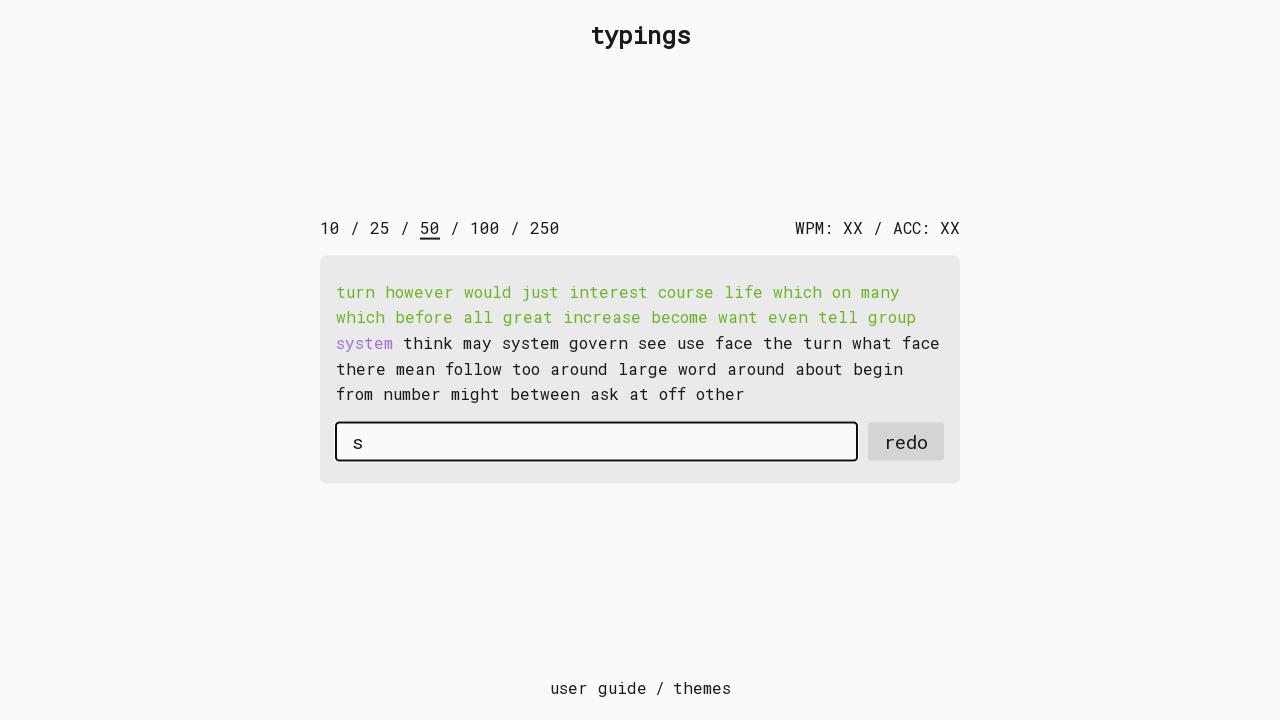

Typed character 'y' into input field on #input-field
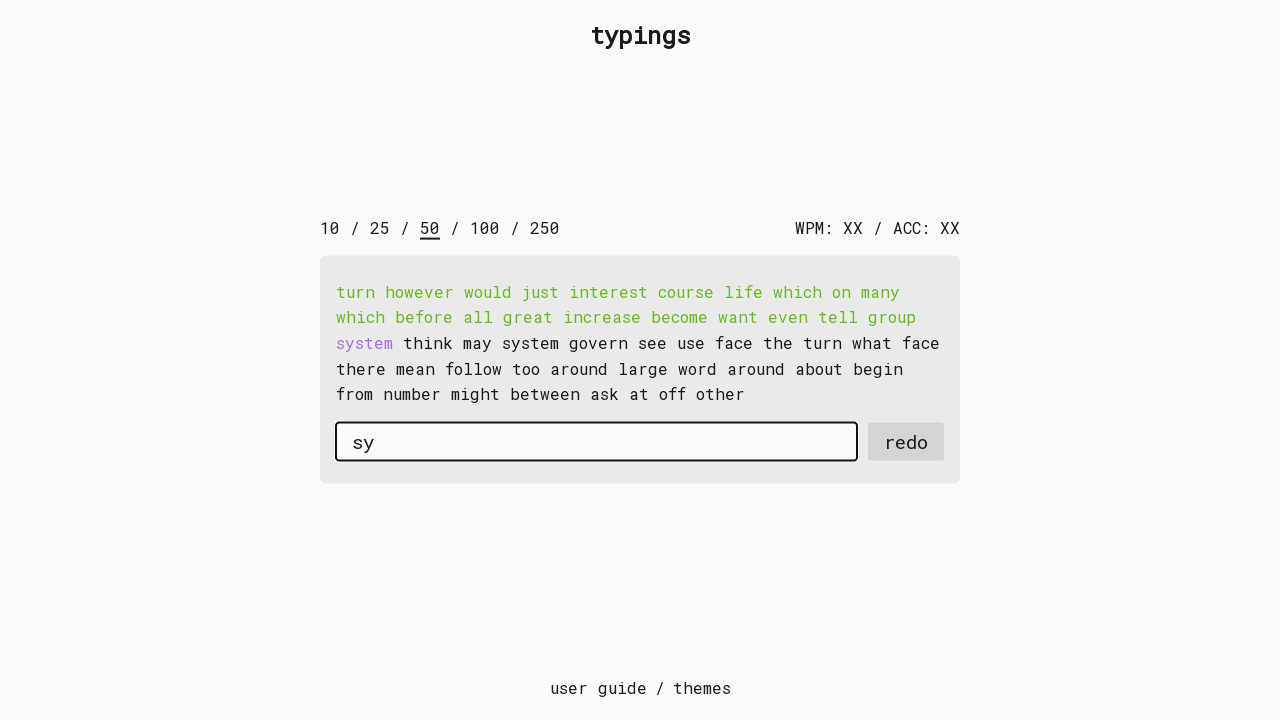

Typed character 's' into input field on #input-field
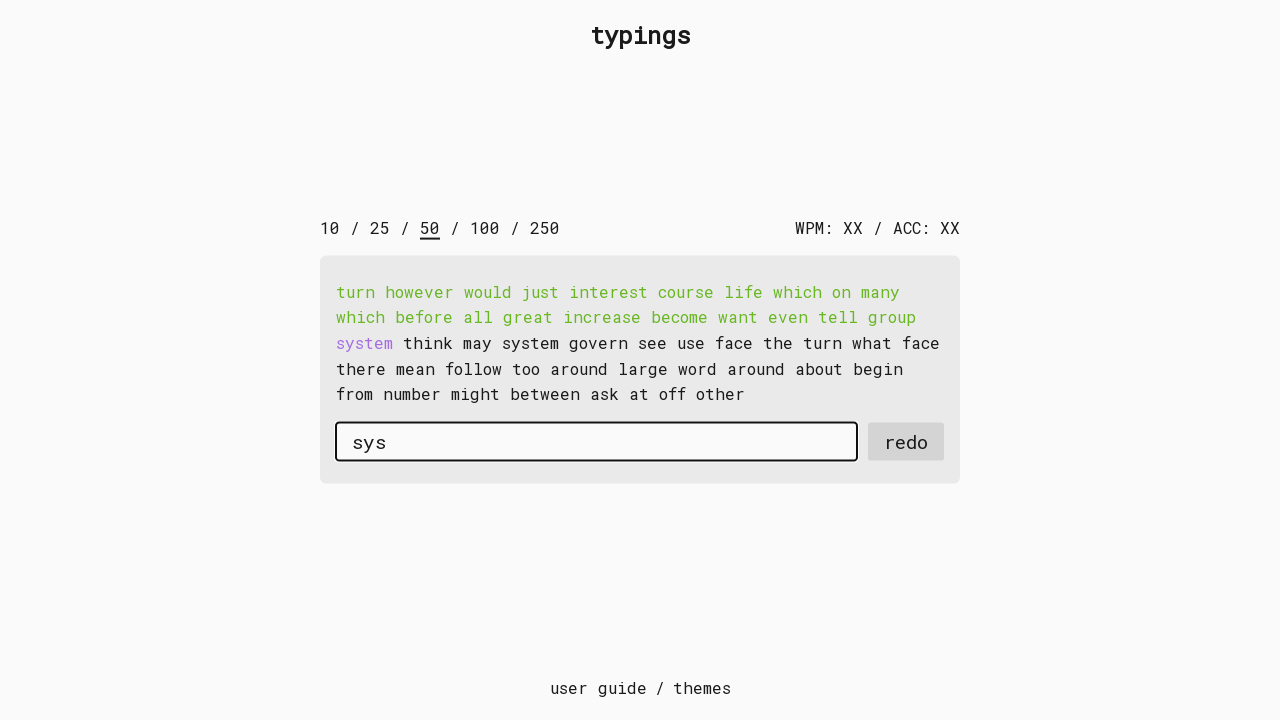

Typed character 't' into input field on #input-field
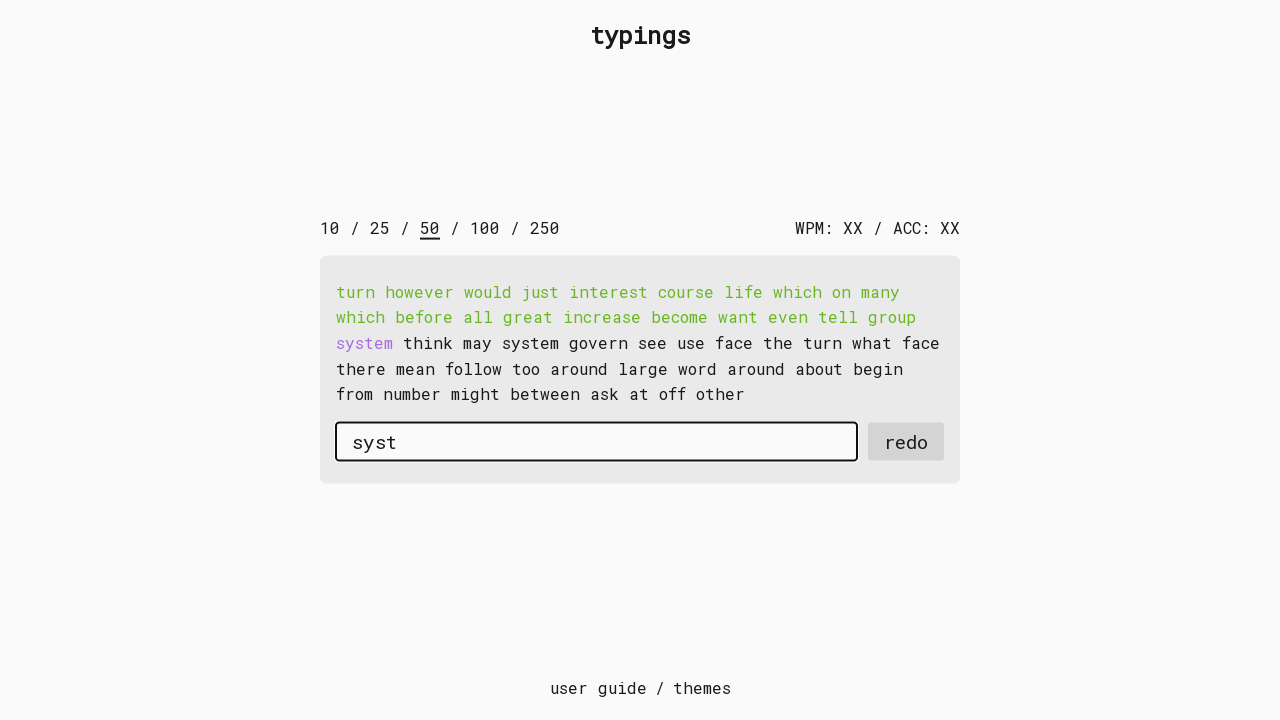

Typed character 'e' into input field on #input-field
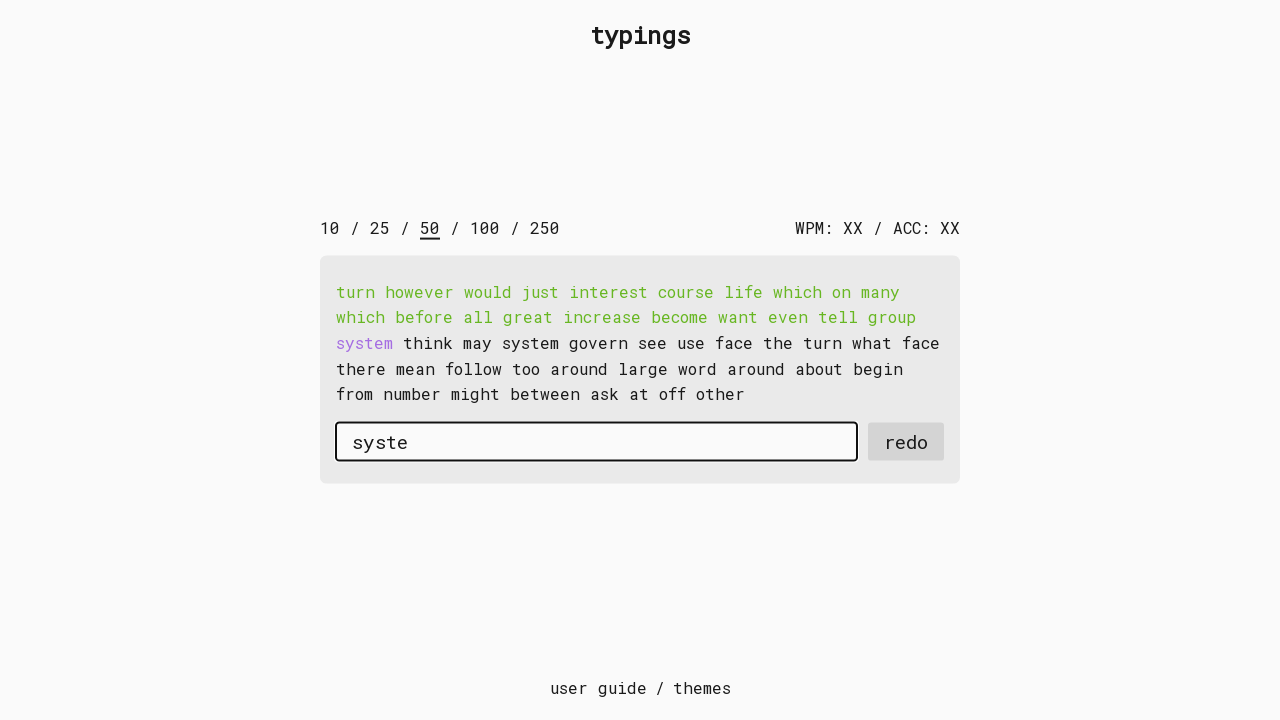

Typed character 'm' into input field on #input-field
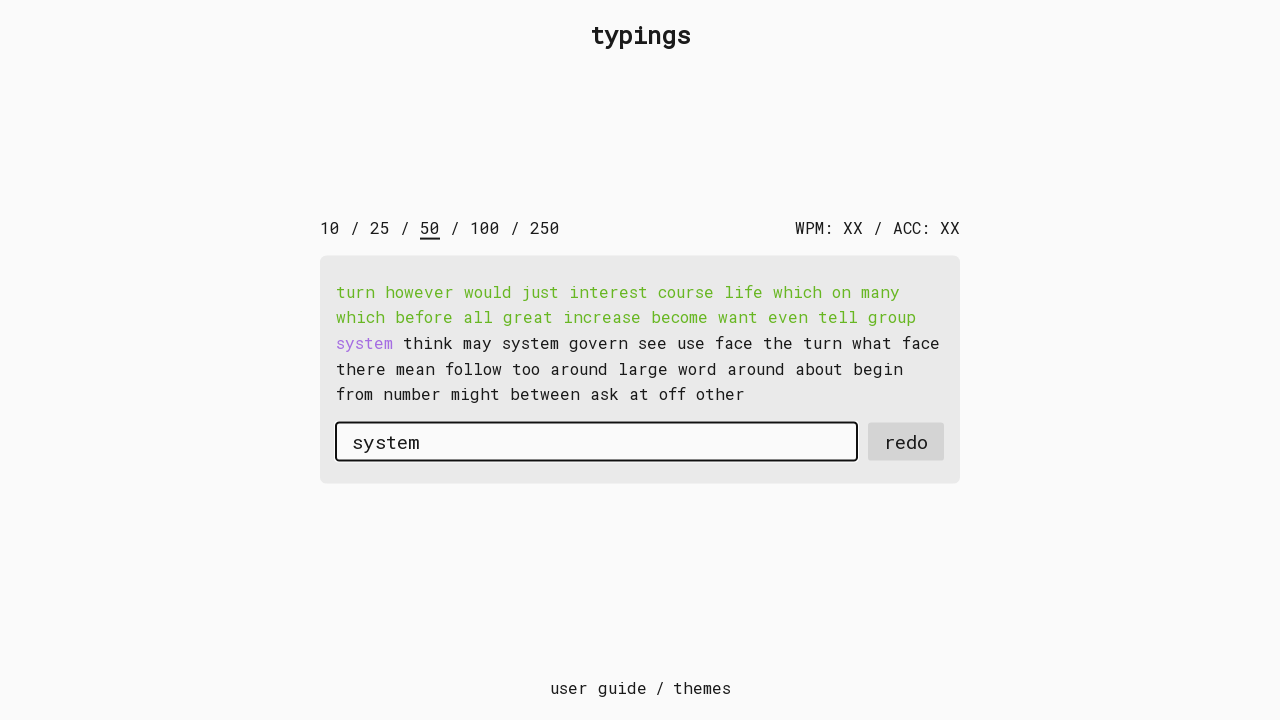

Pressed space after word on #input-field
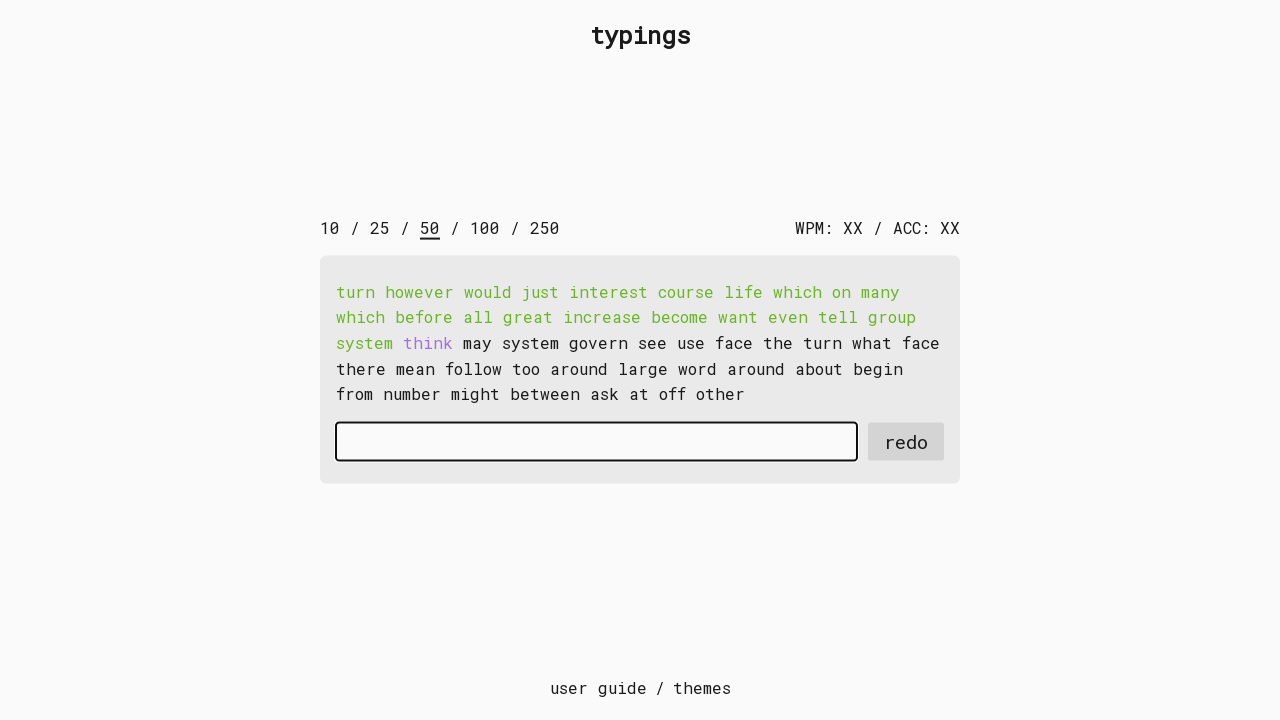

Typed character 't' into input field on #input-field
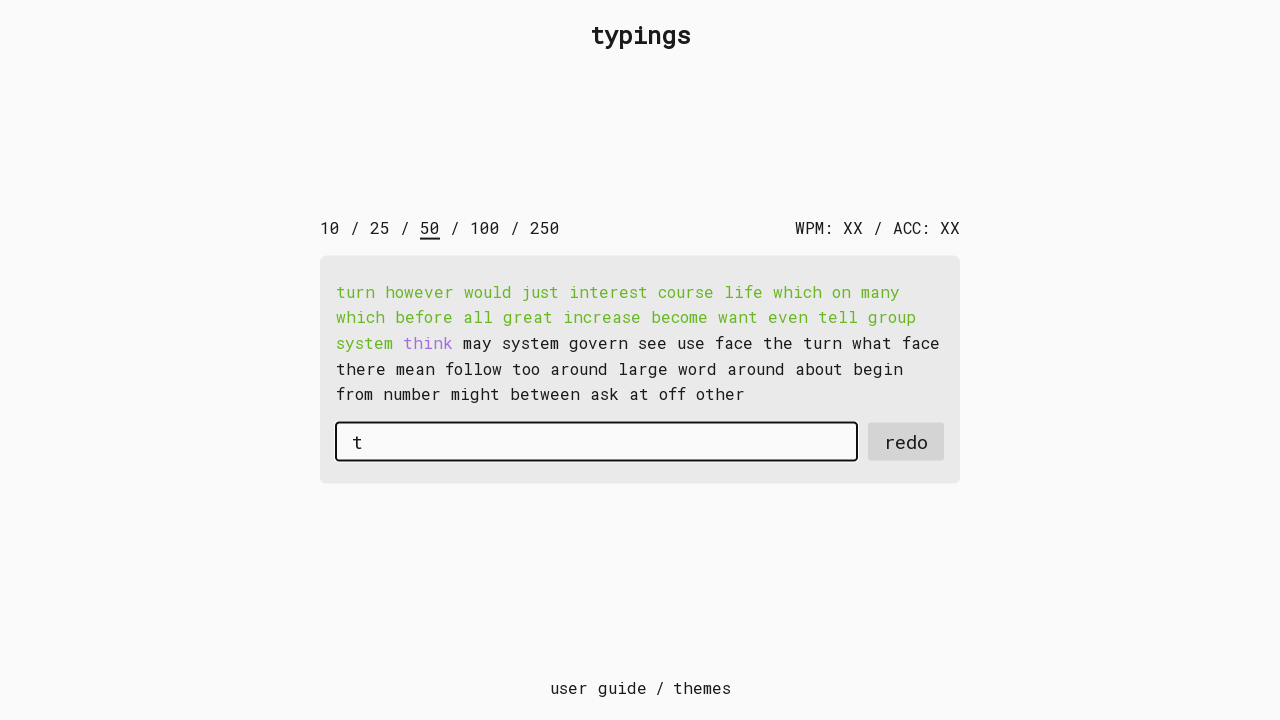

Typed character 'h' into input field on #input-field
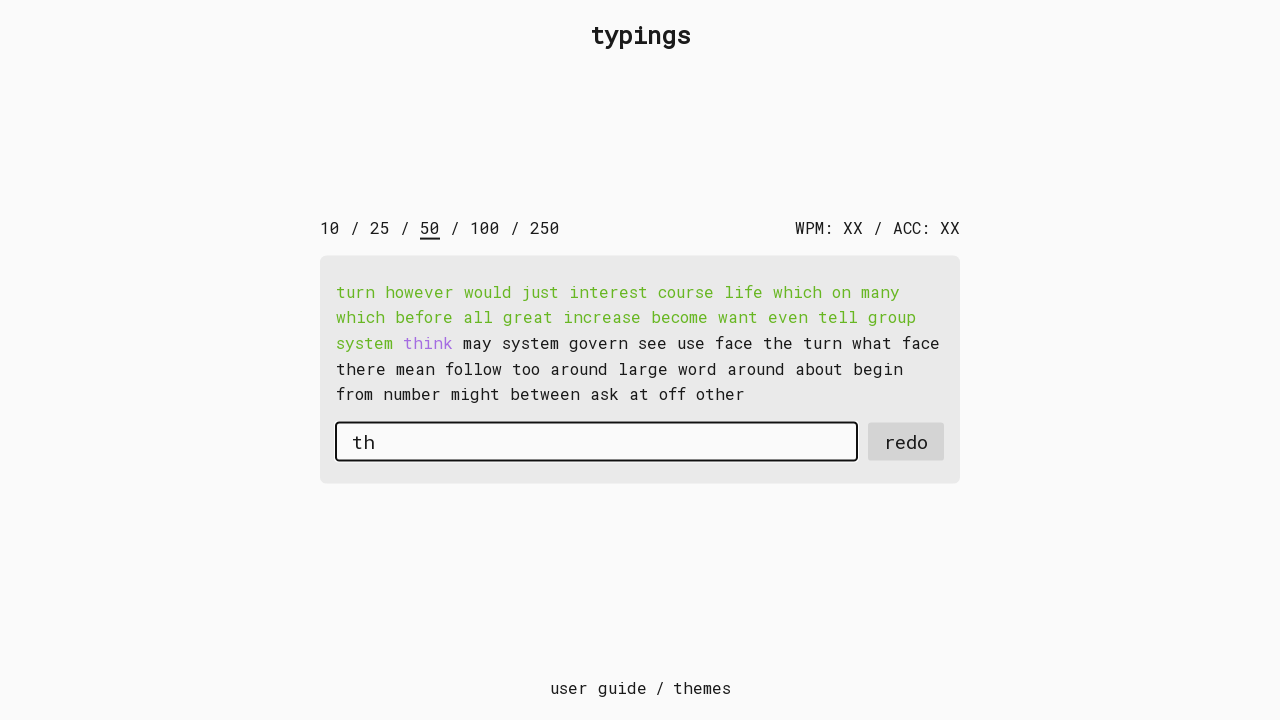

Typed character 'i' into input field on #input-field
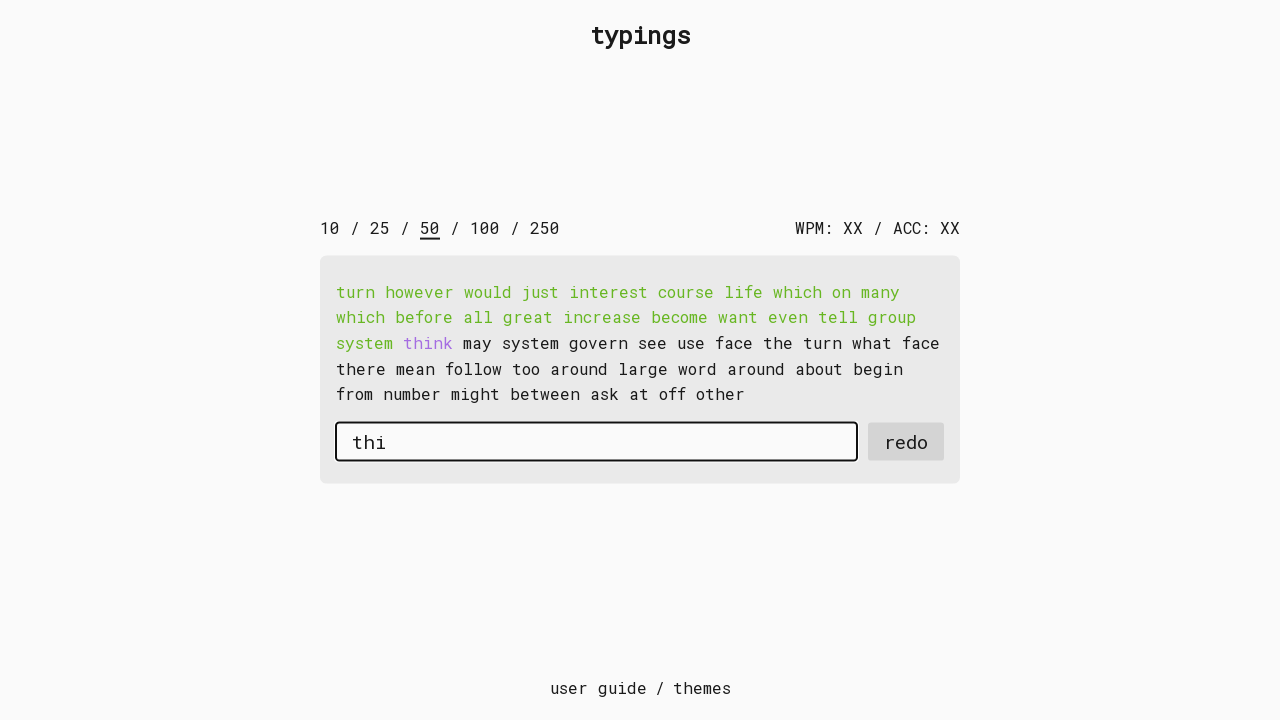

Typed character 'n' into input field on #input-field
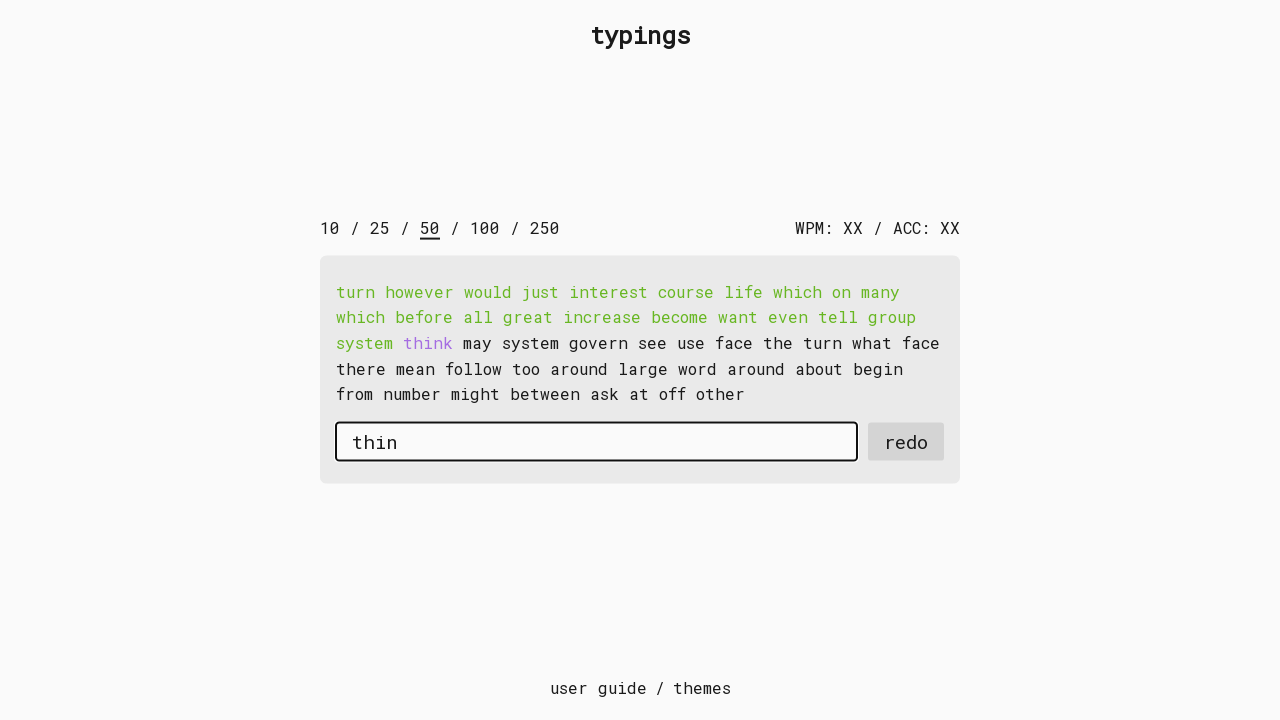

Typed character 'k' into input field on #input-field
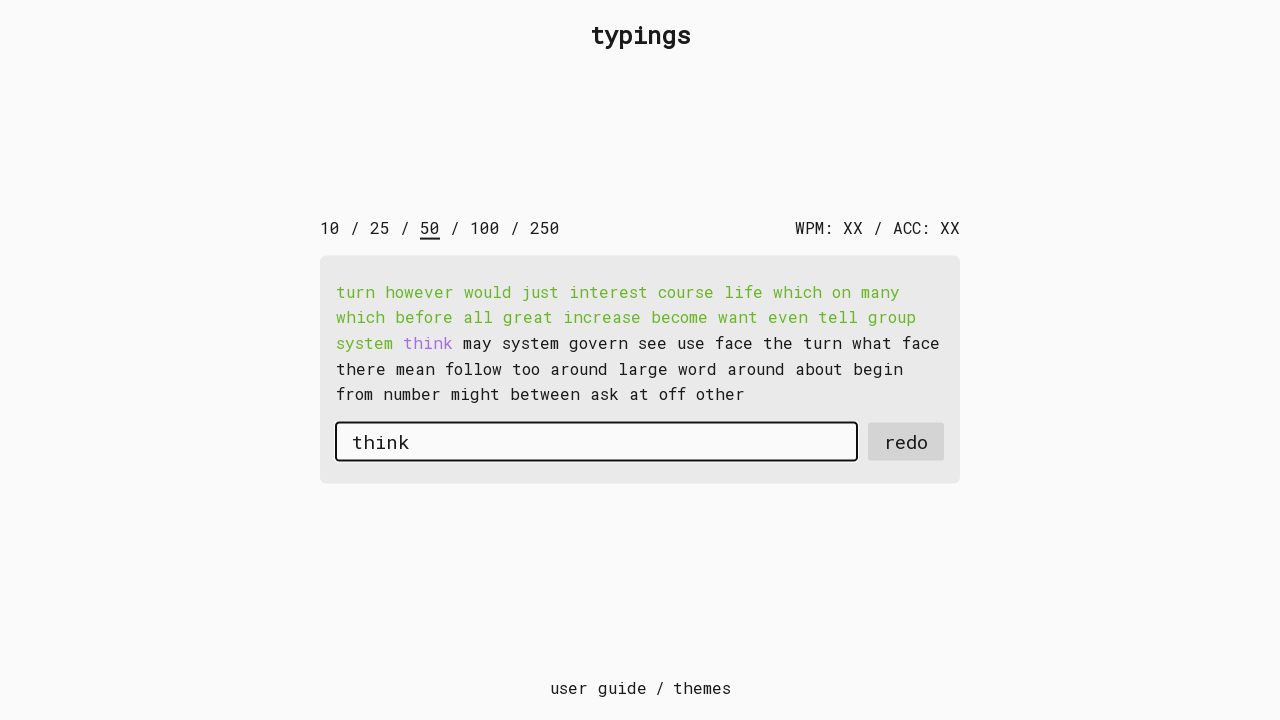

Pressed space after word on #input-field
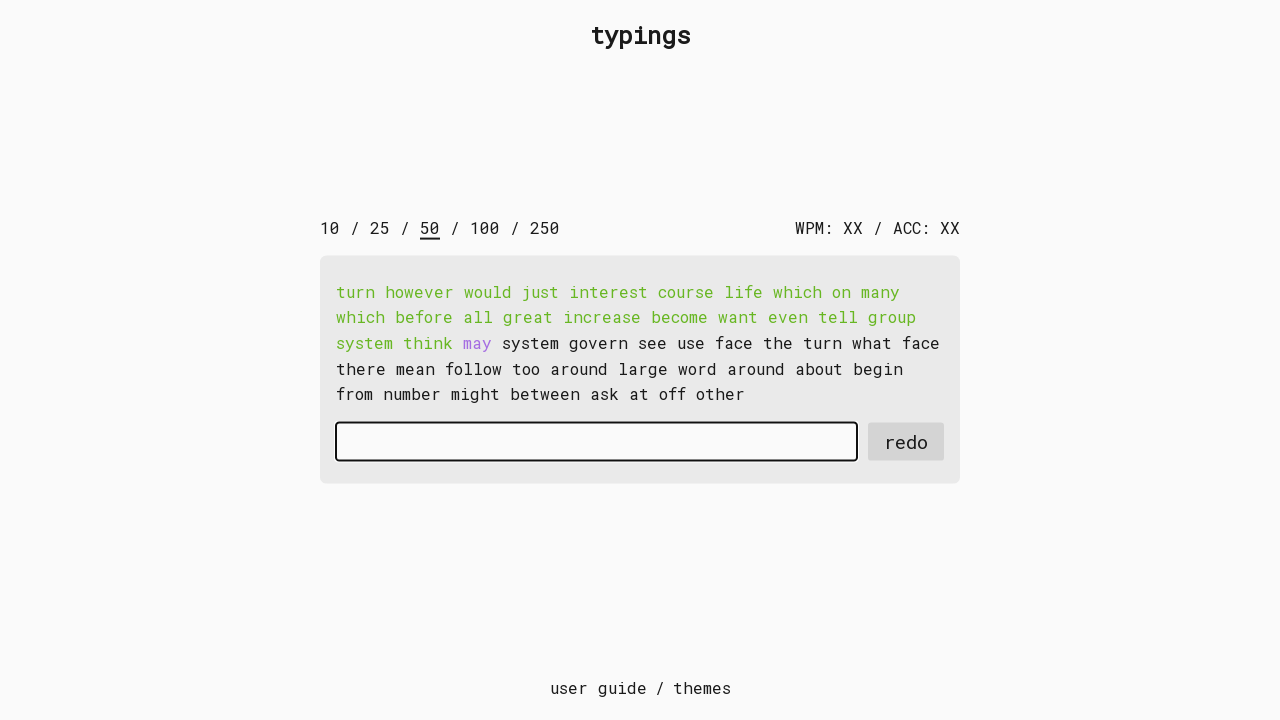

Typed character 'm' into input field on #input-field
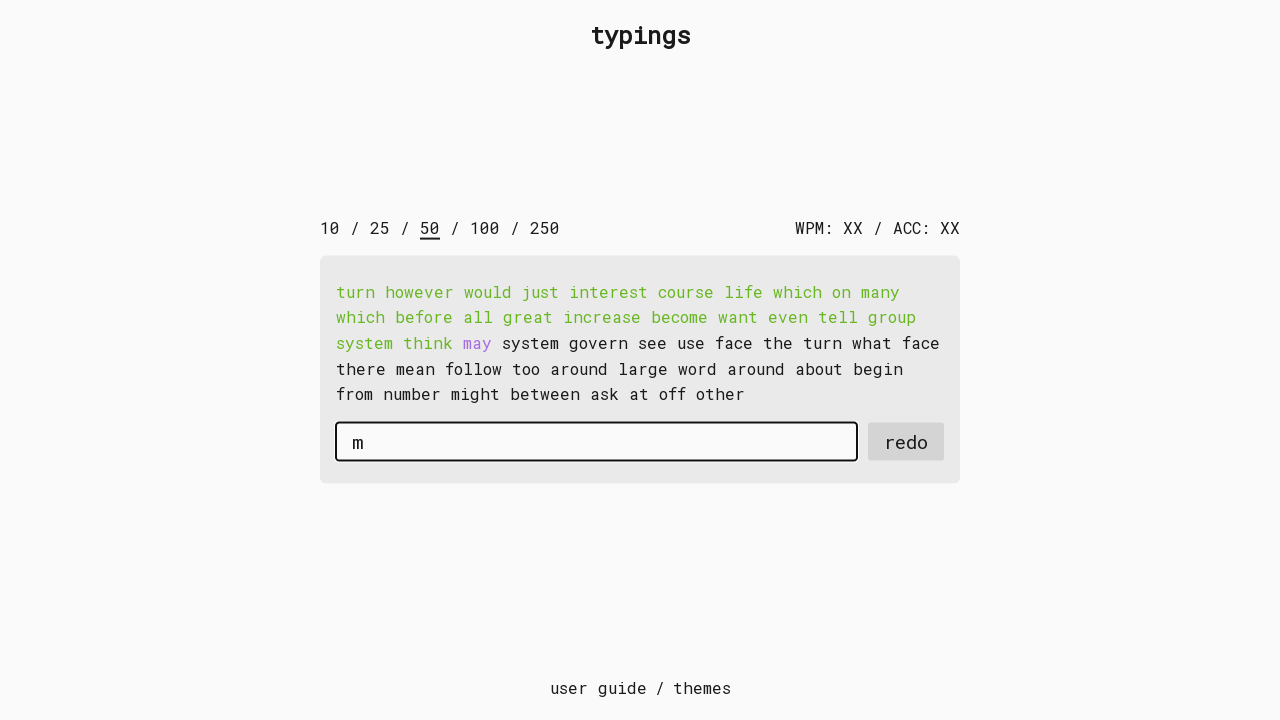

Typed character 'a' into input field on #input-field
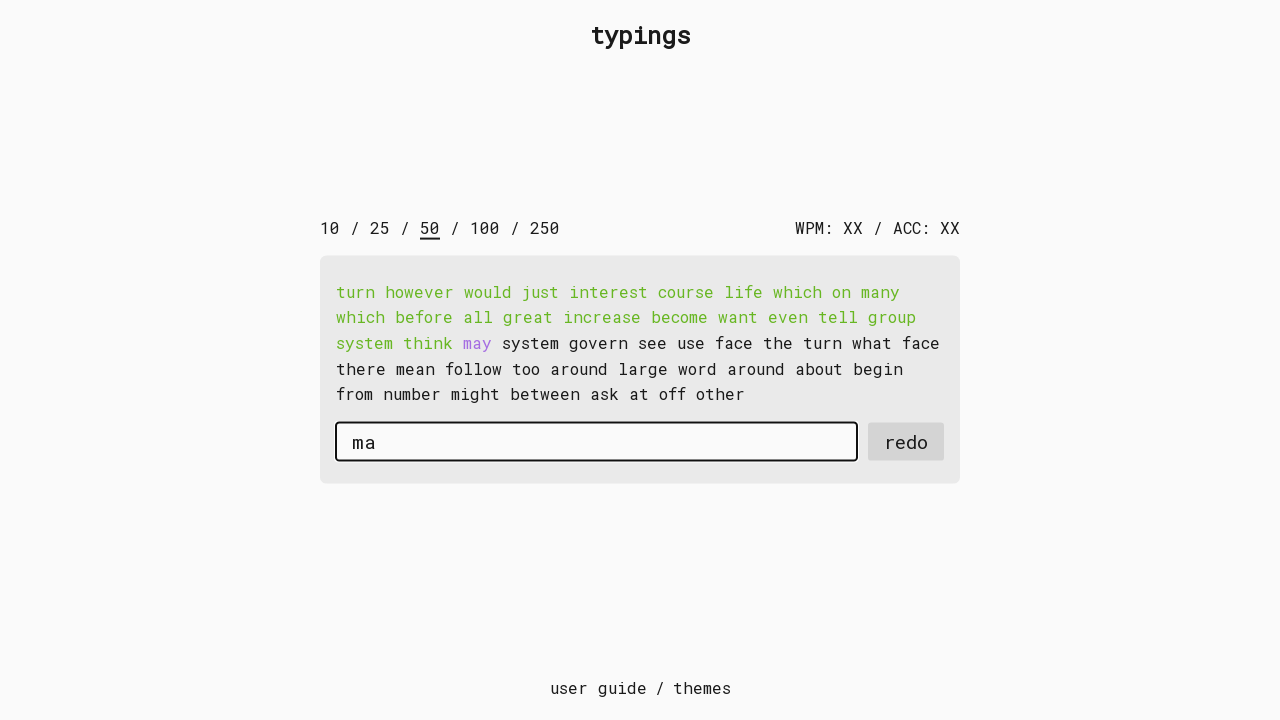

Typed character 'y' into input field on #input-field
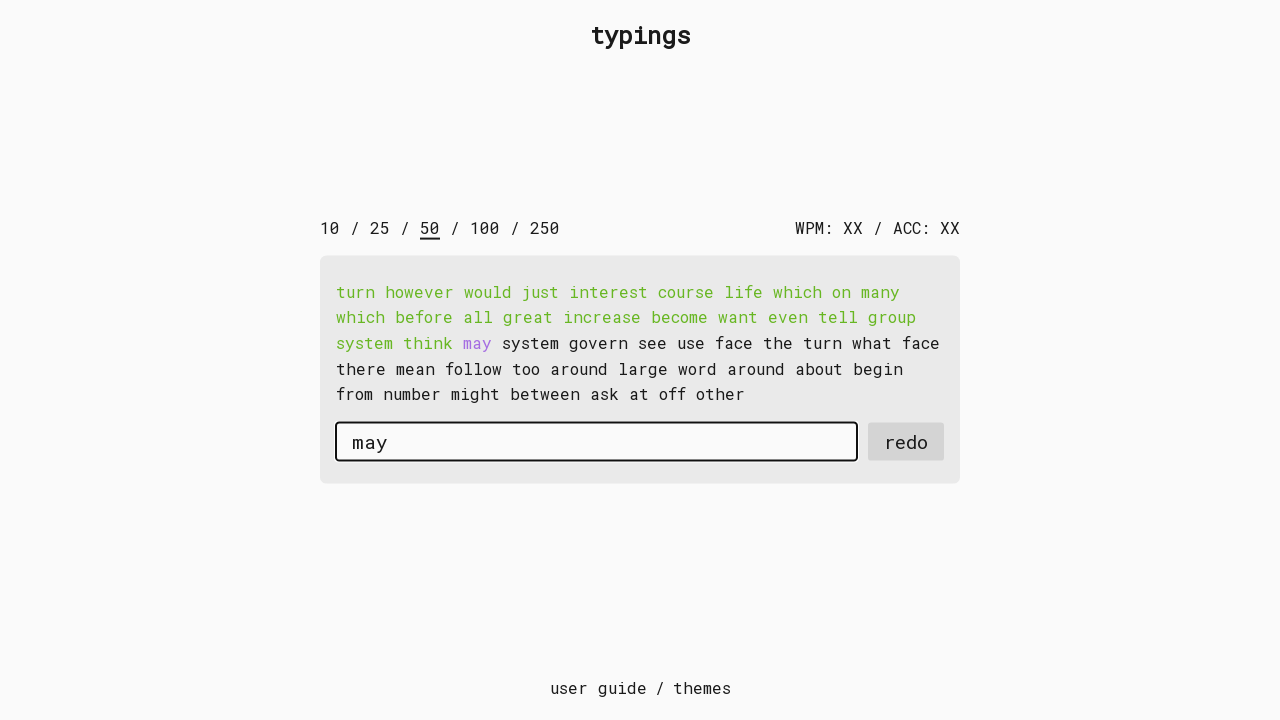

Pressed space after word on #input-field
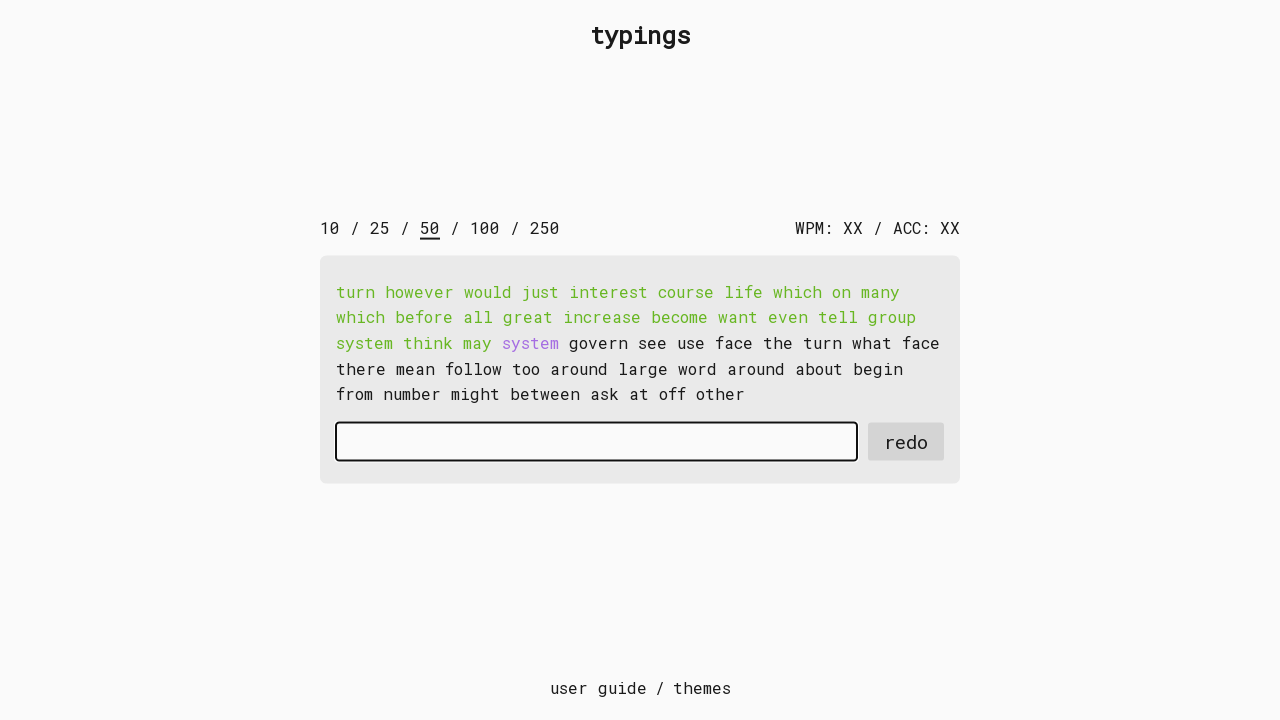

Typed character 's' into input field on #input-field
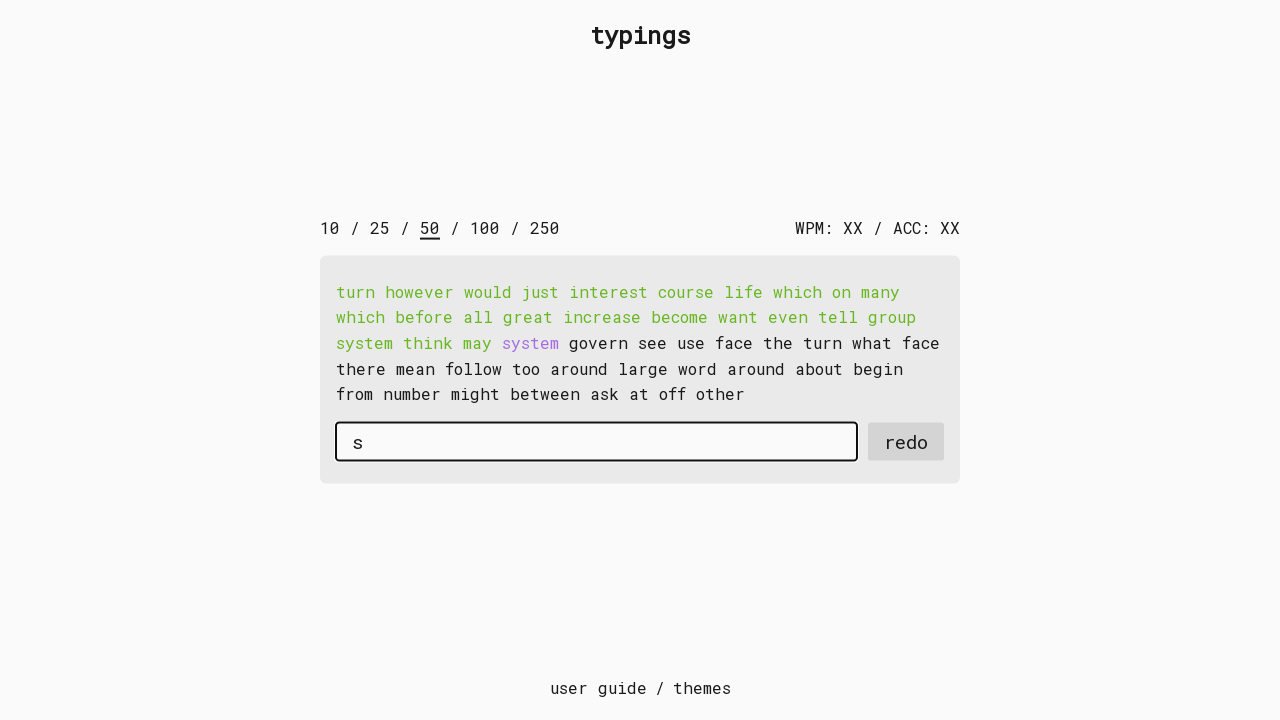

Typed character 'y' into input field on #input-field
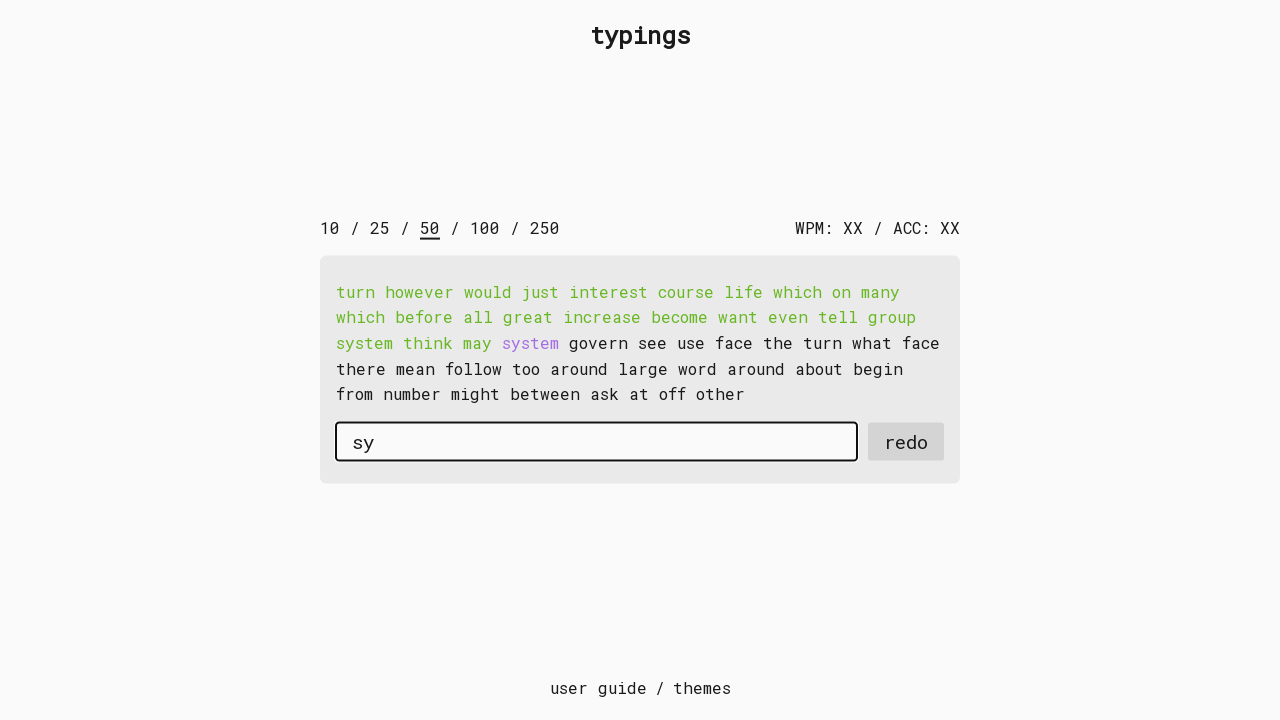

Typed character 's' into input field on #input-field
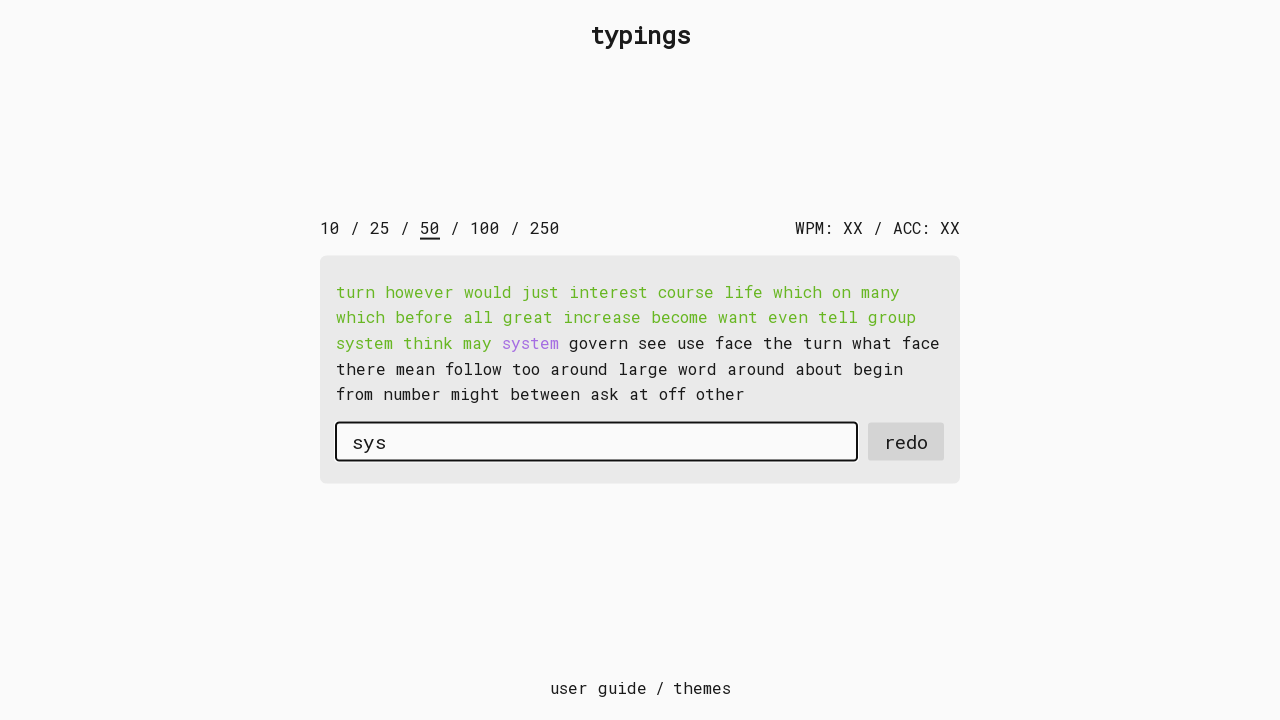

Typed character 't' into input field on #input-field
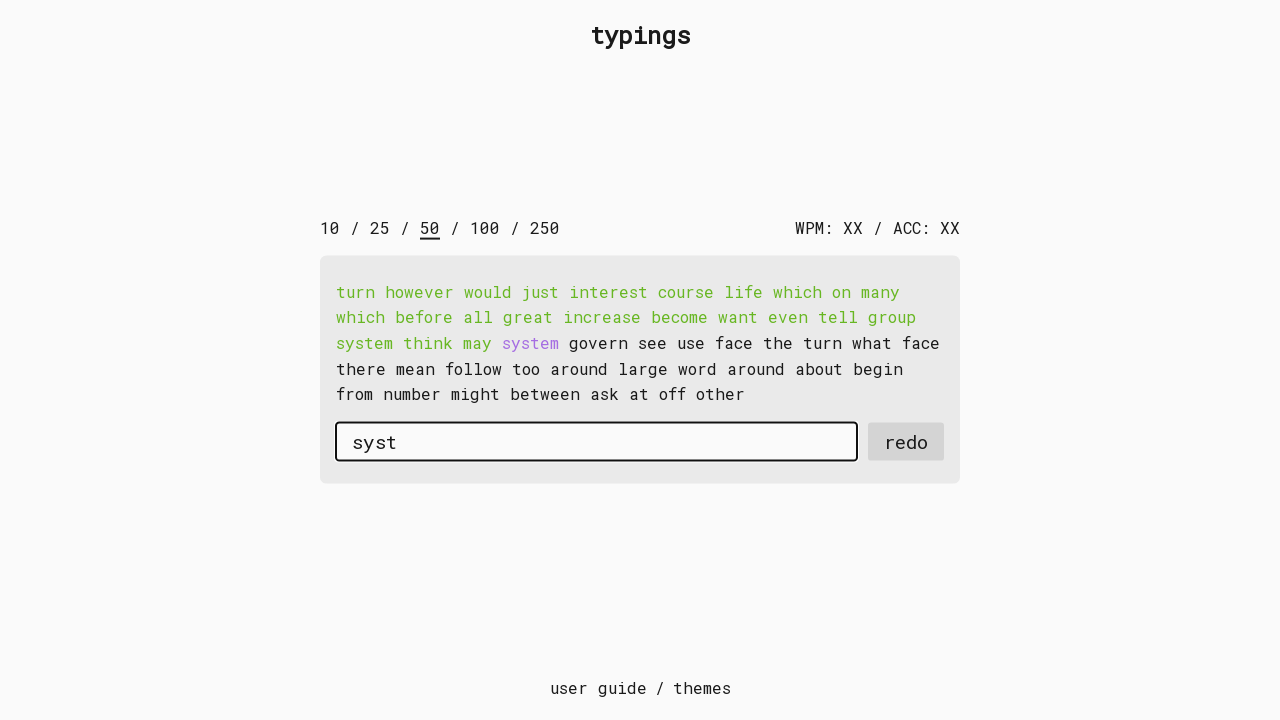

Typed character 'e' into input field on #input-field
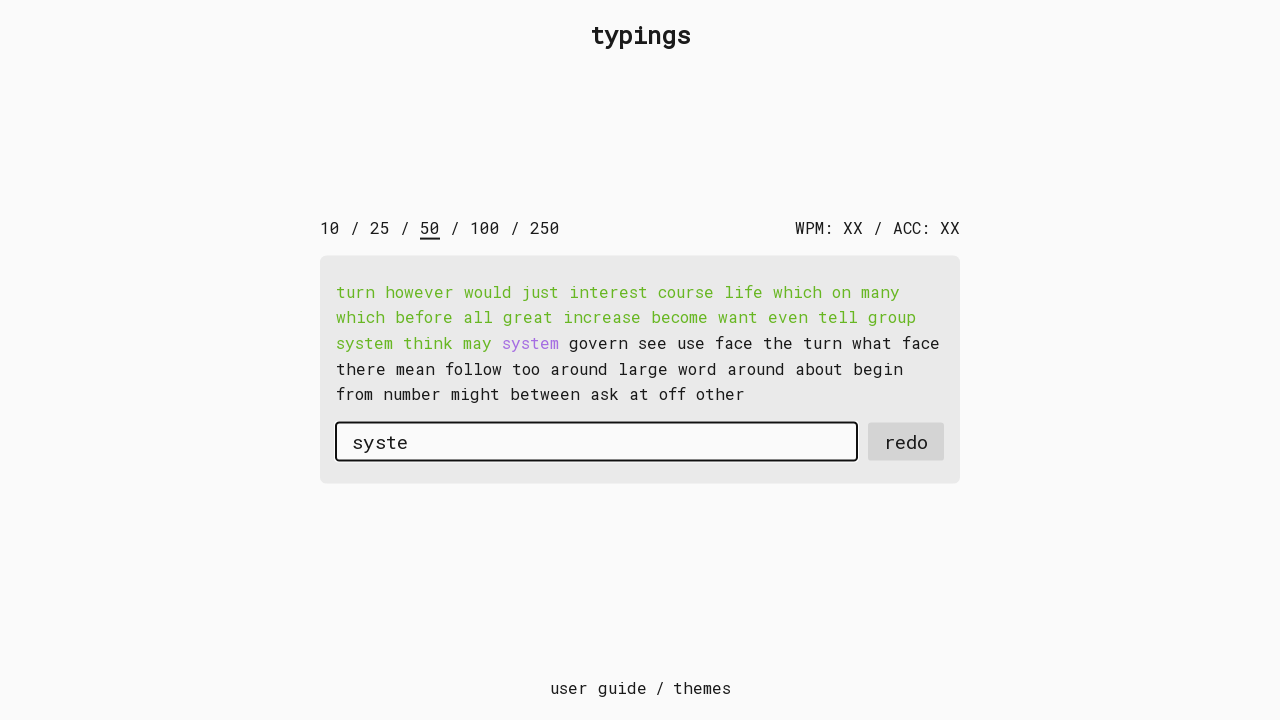

Typed character 'm' into input field on #input-field
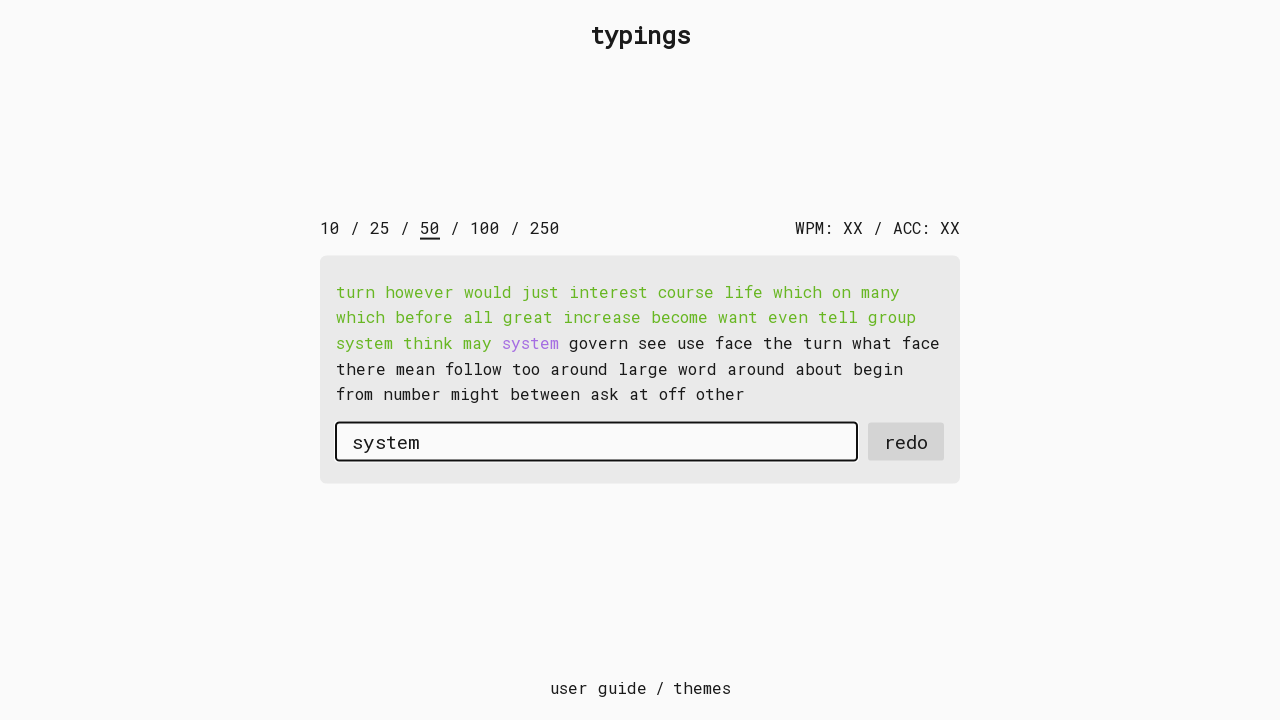

Pressed space after word on #input-field
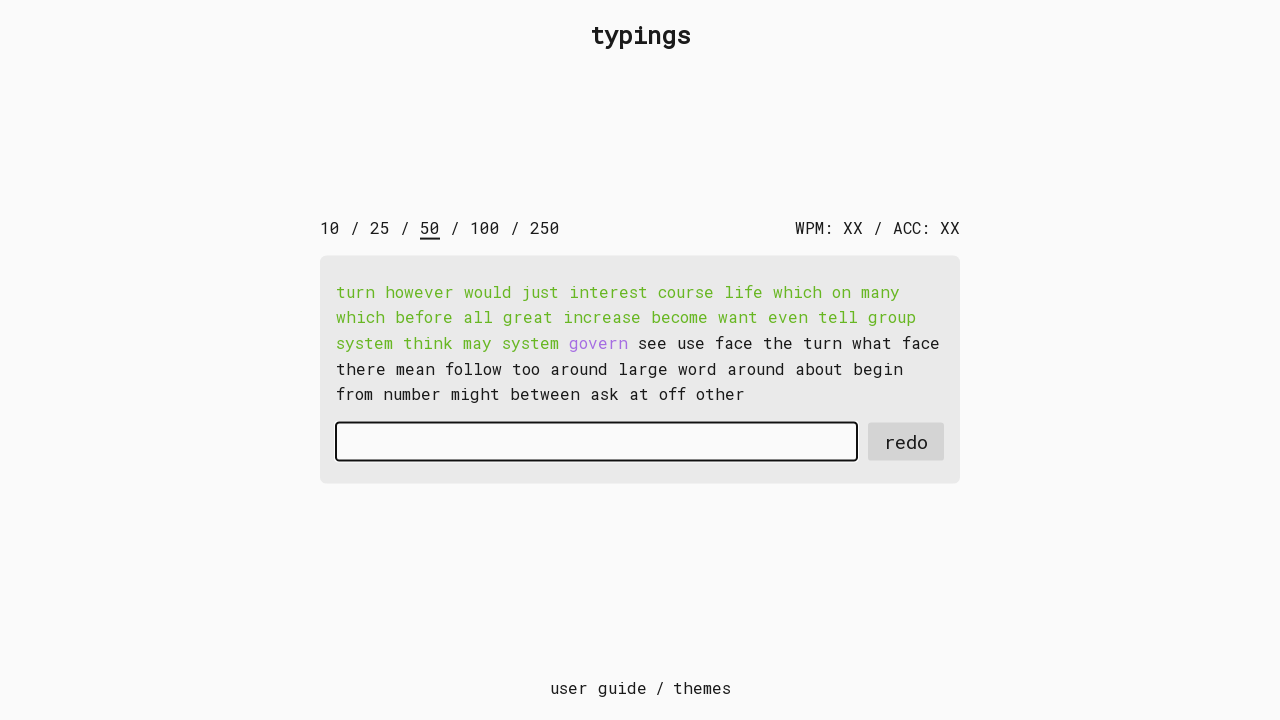

Typed character 'g' into input field on #input-field
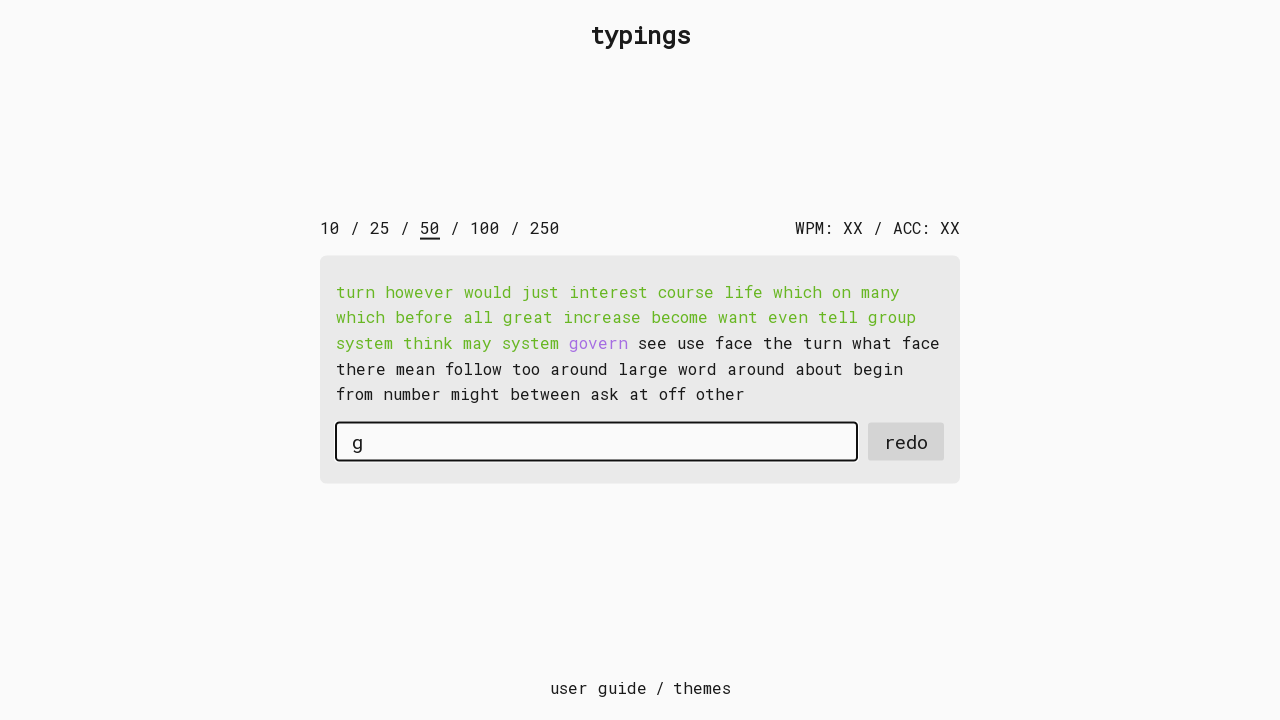

Typed character 'o' into input field on #input-field
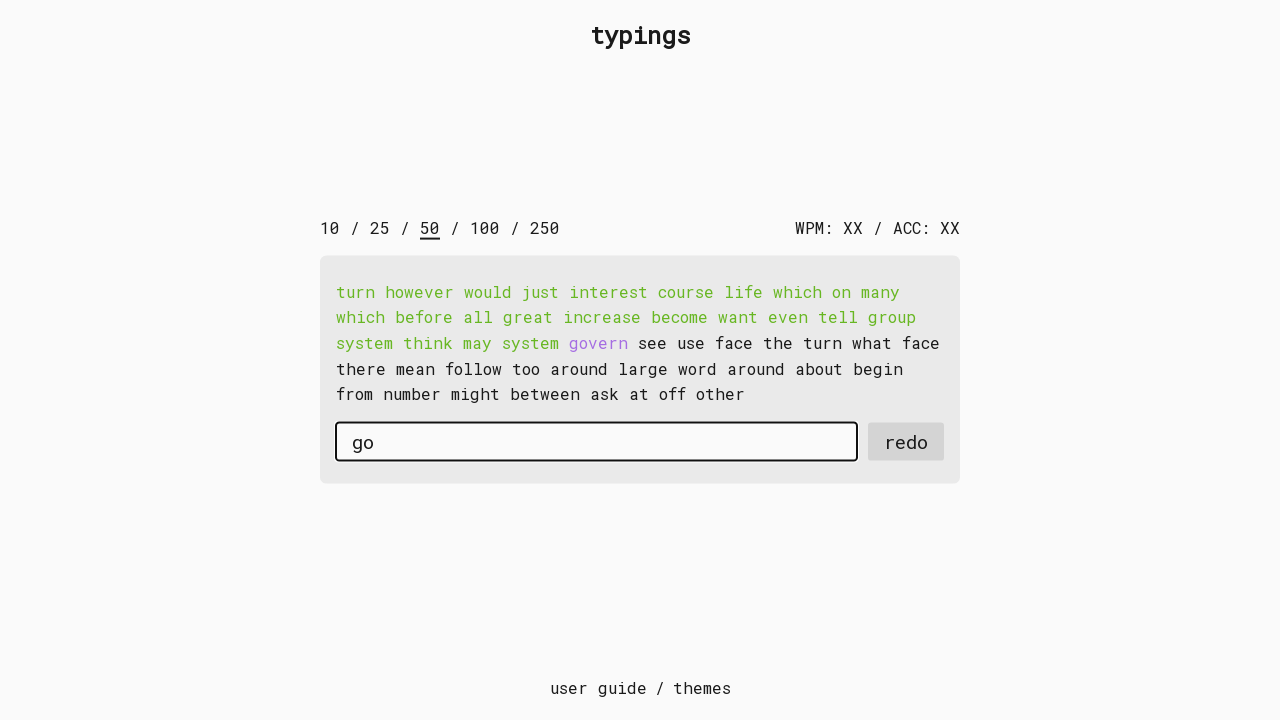

Typed character 'v' into input field on #input-field
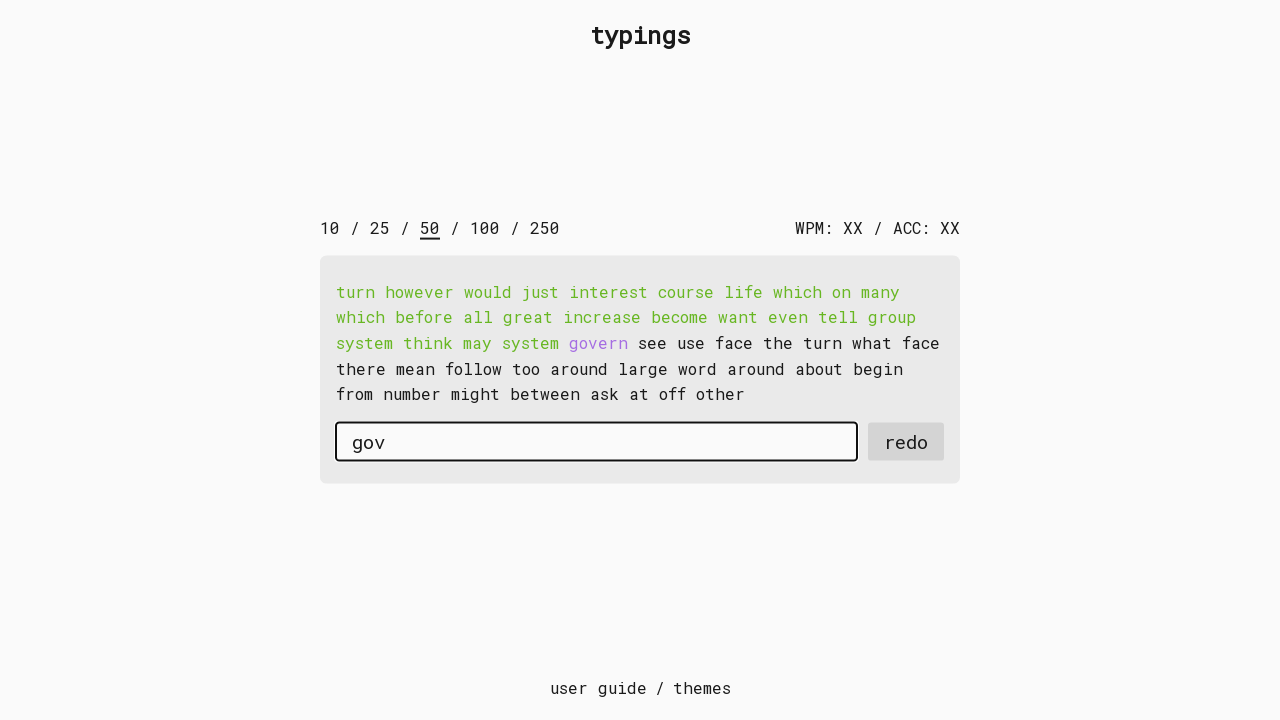

Typed character 'e' into input field on #input-field
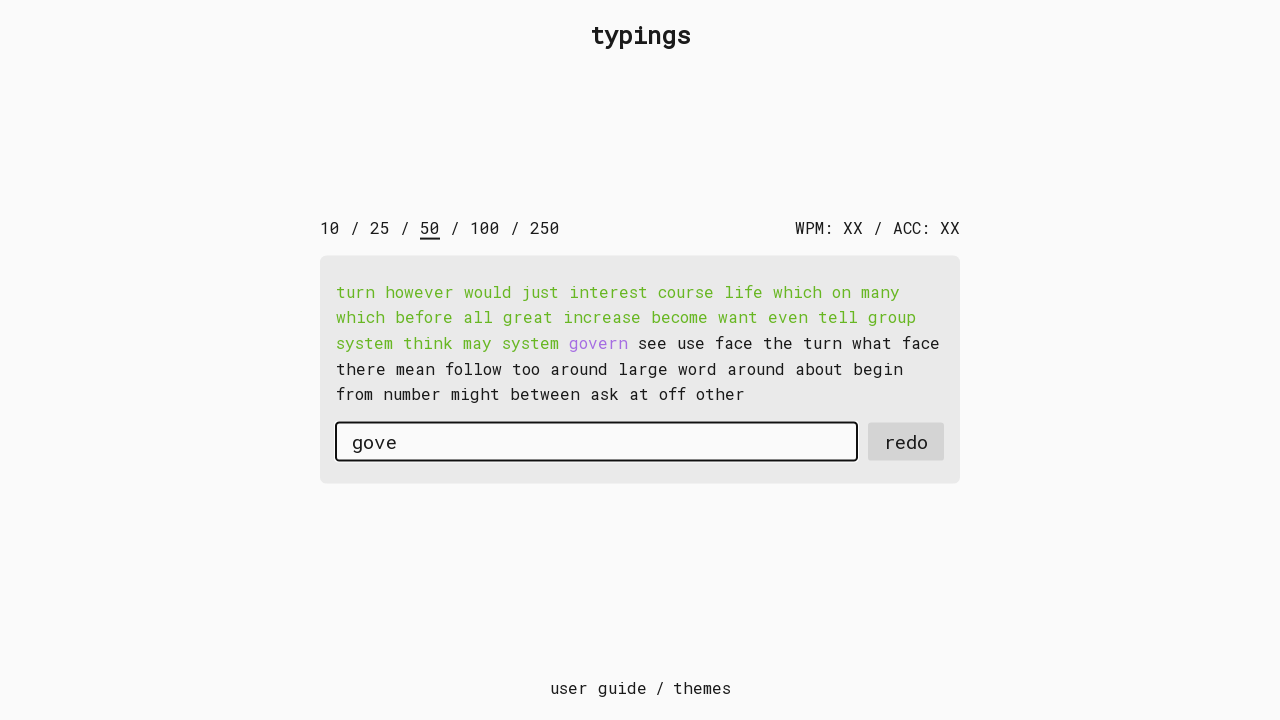

Typed character 'r' into input field on #input-field
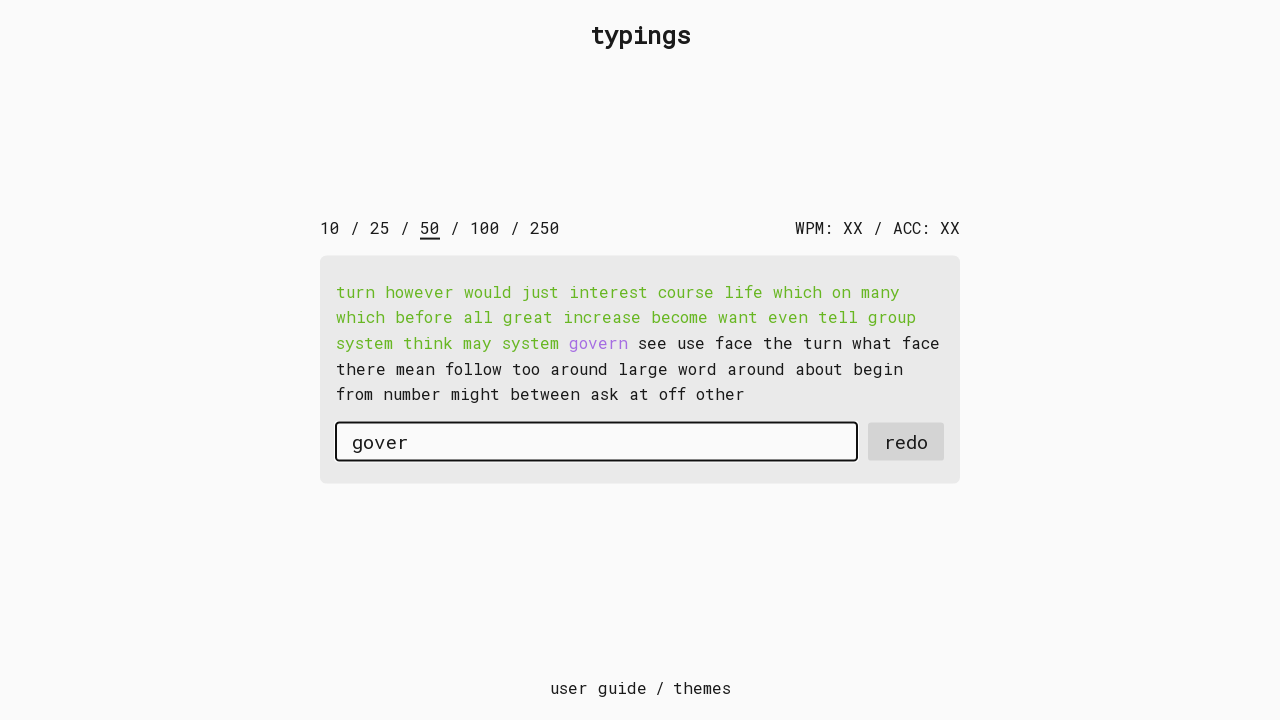

Typed character 'n' into input field on #input-field
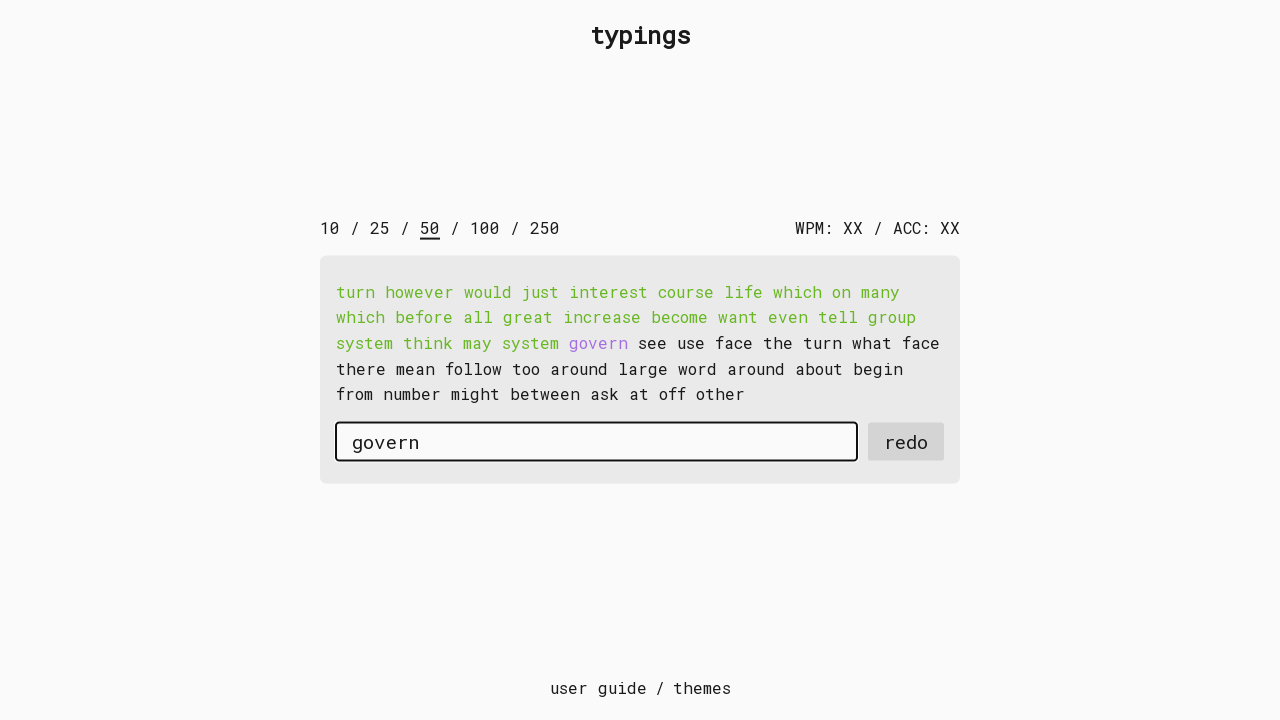

Pressed space after word on #input-field
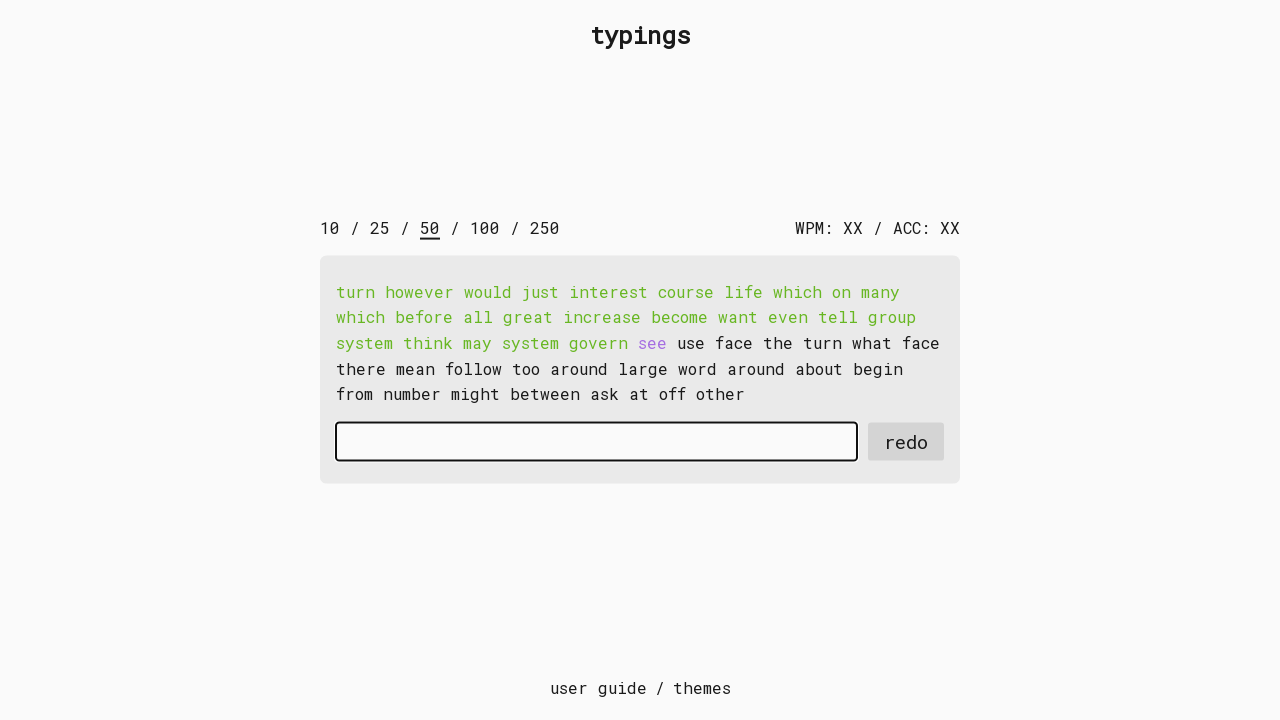

Typed character 's' into input field on #input-field
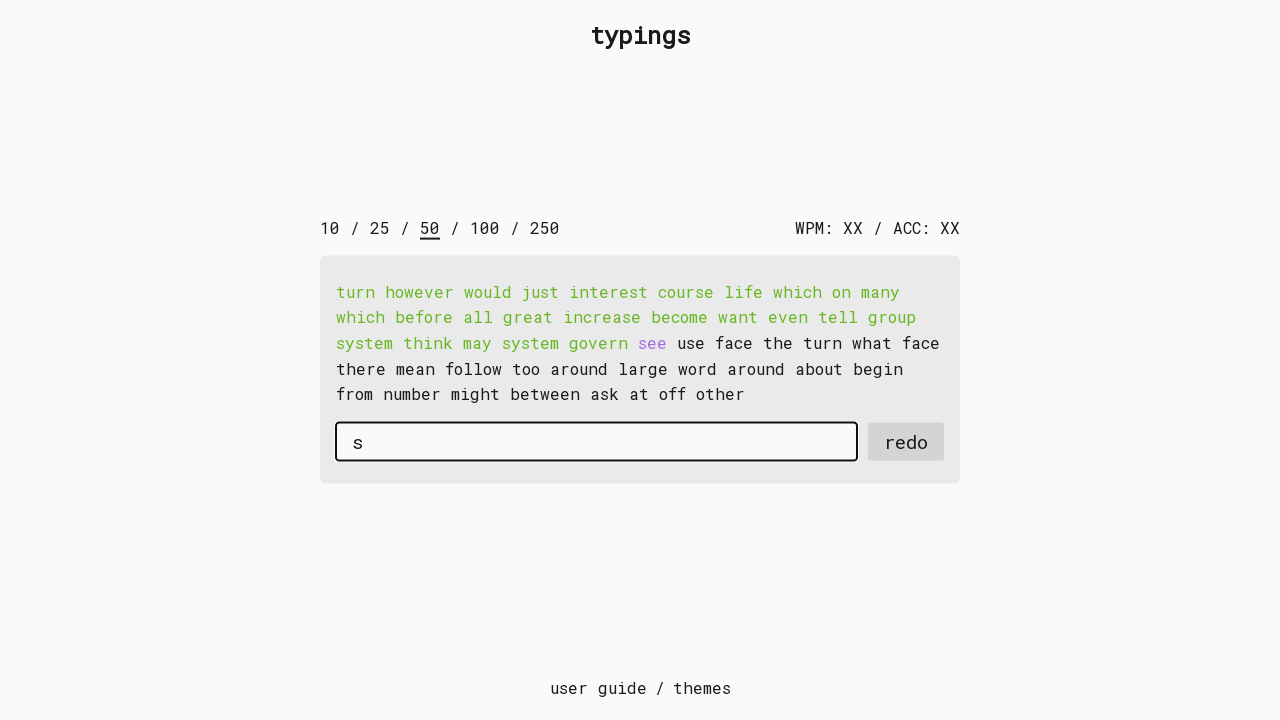

Typed character 'e' into input field on #input-field
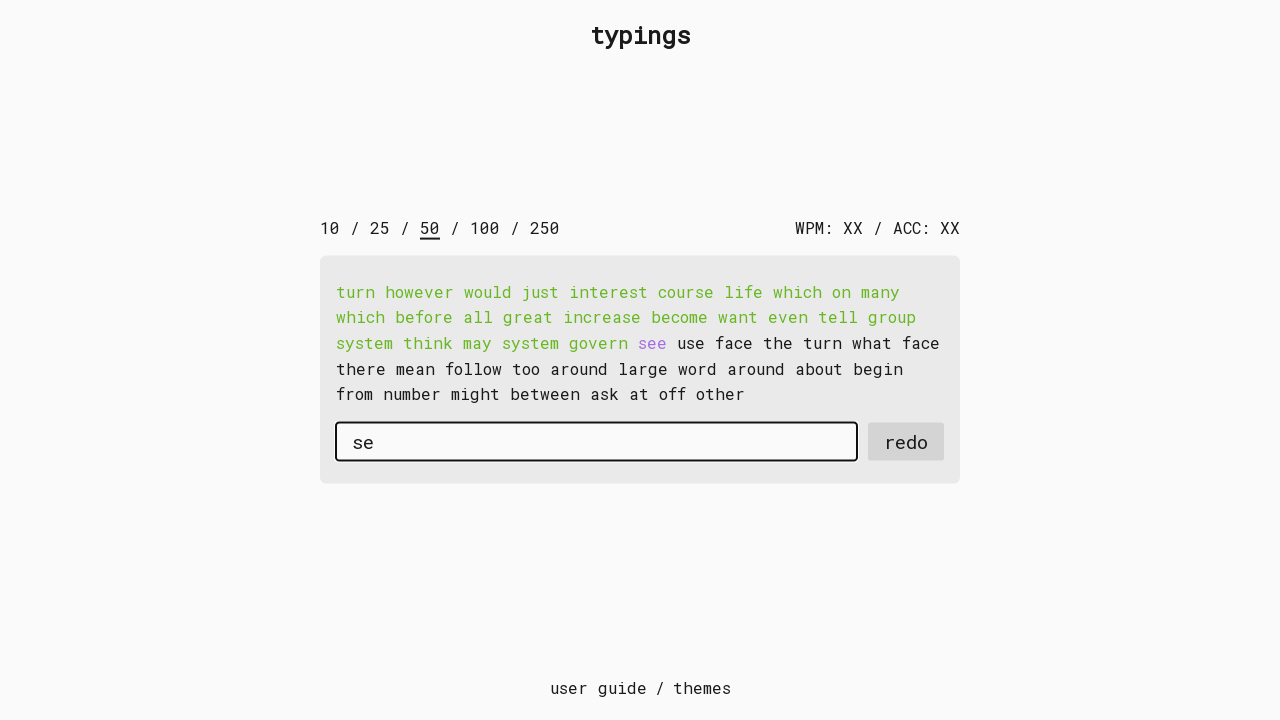

Typed character 'e' into input field on #input-field
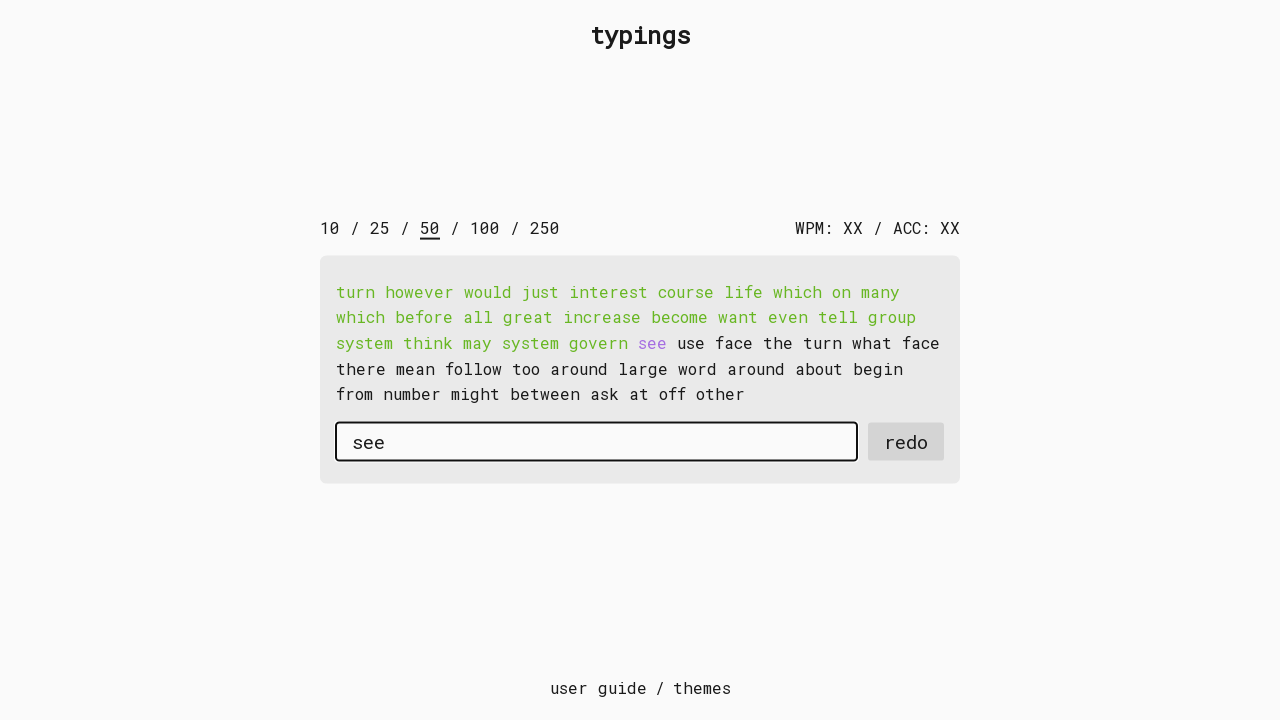

Pressed space after word on #input-field
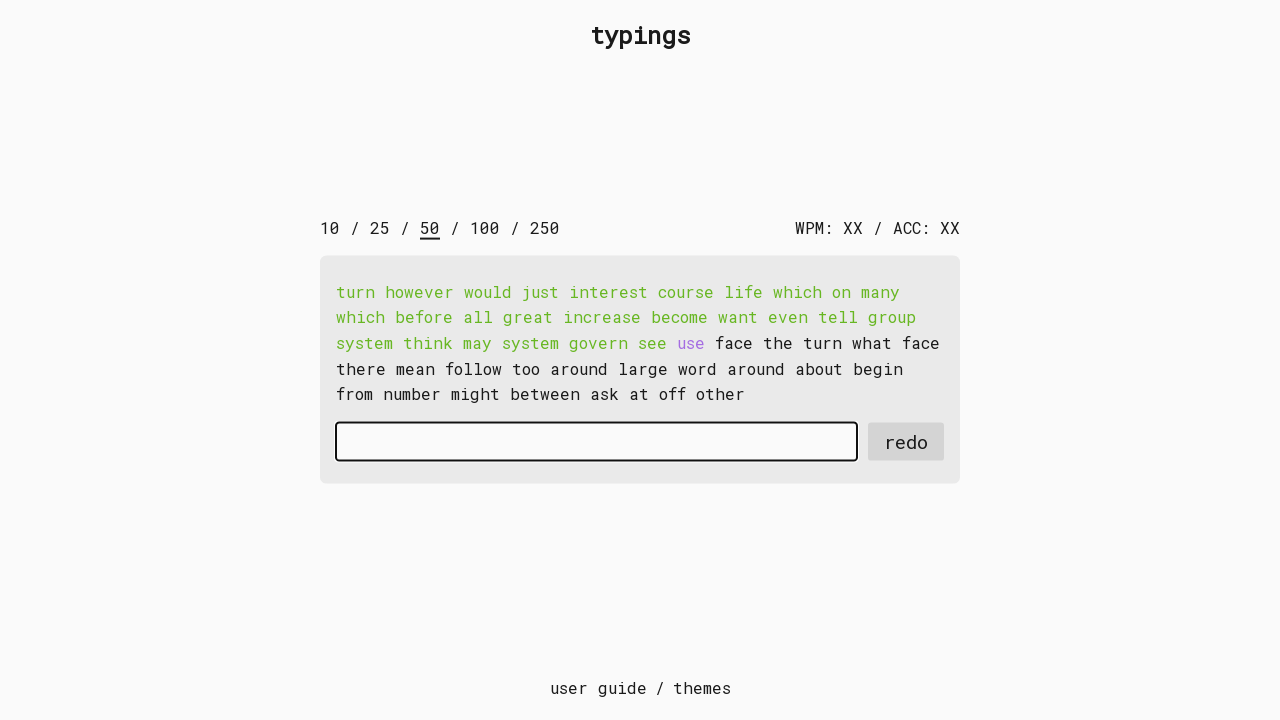

Typed character 'u' into input field on #input-field
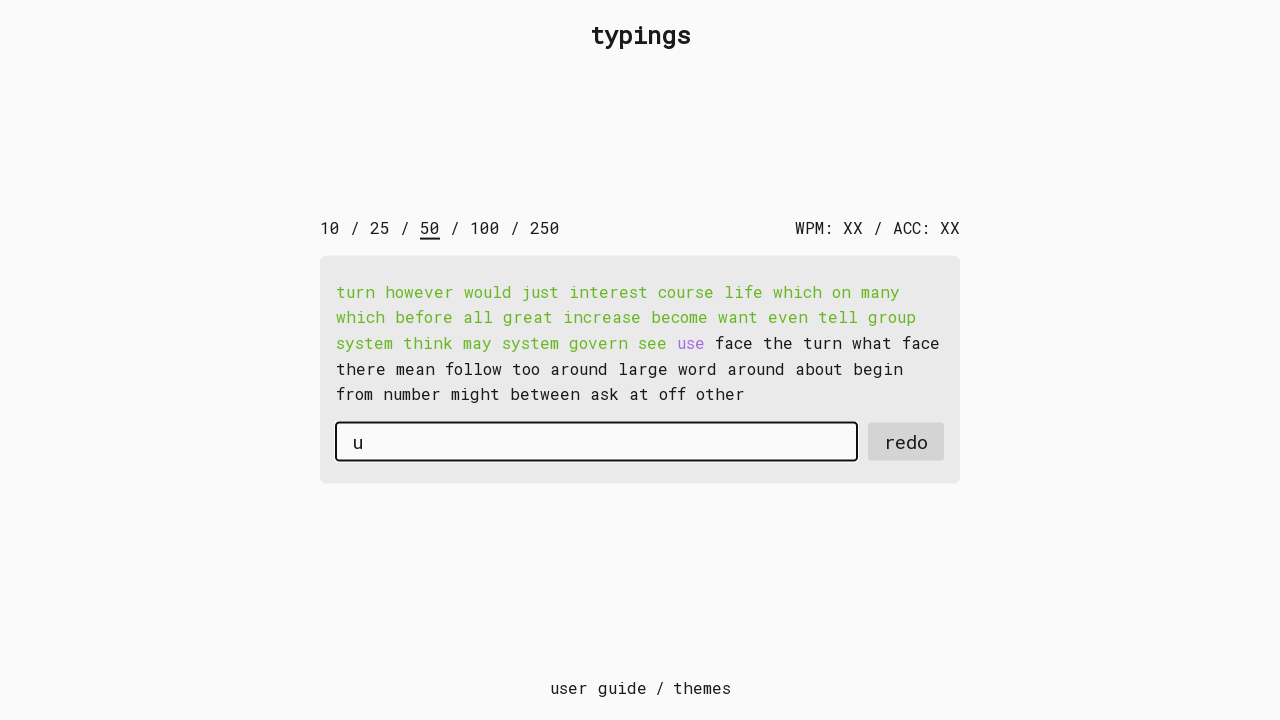

Typed character 's' into input field on #input-field
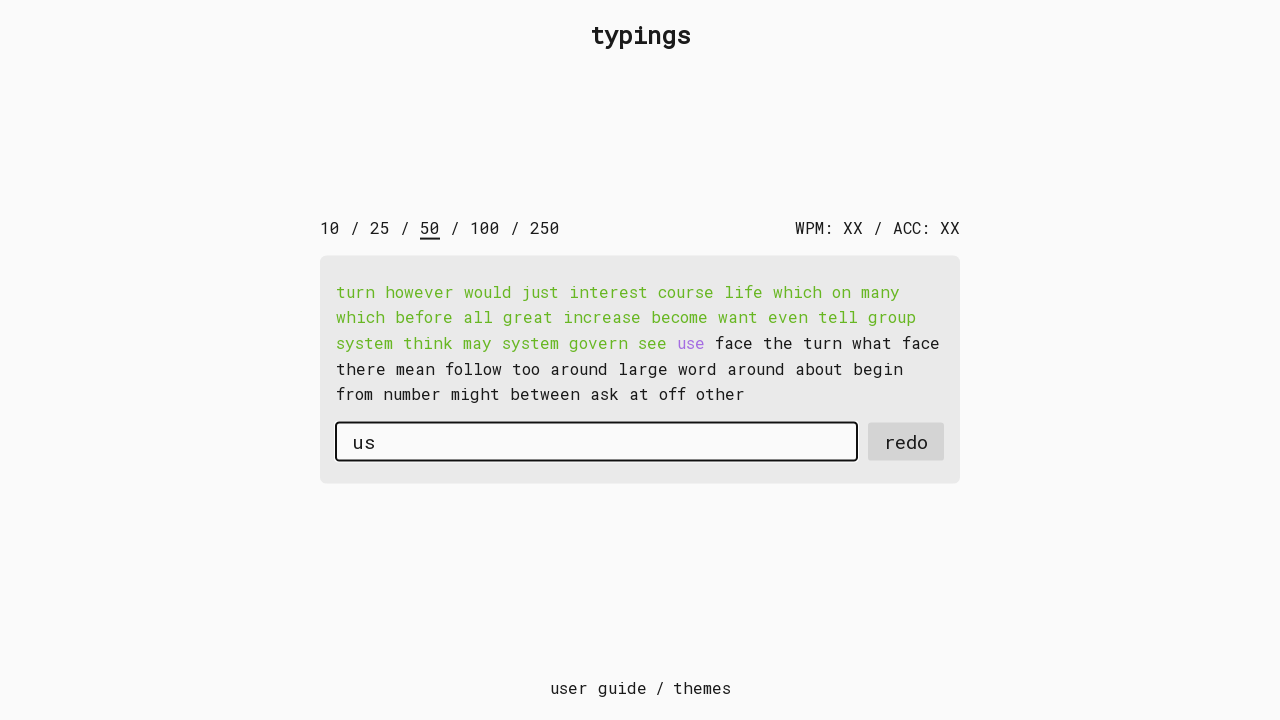

Typed character 'e' into input field on #input-field
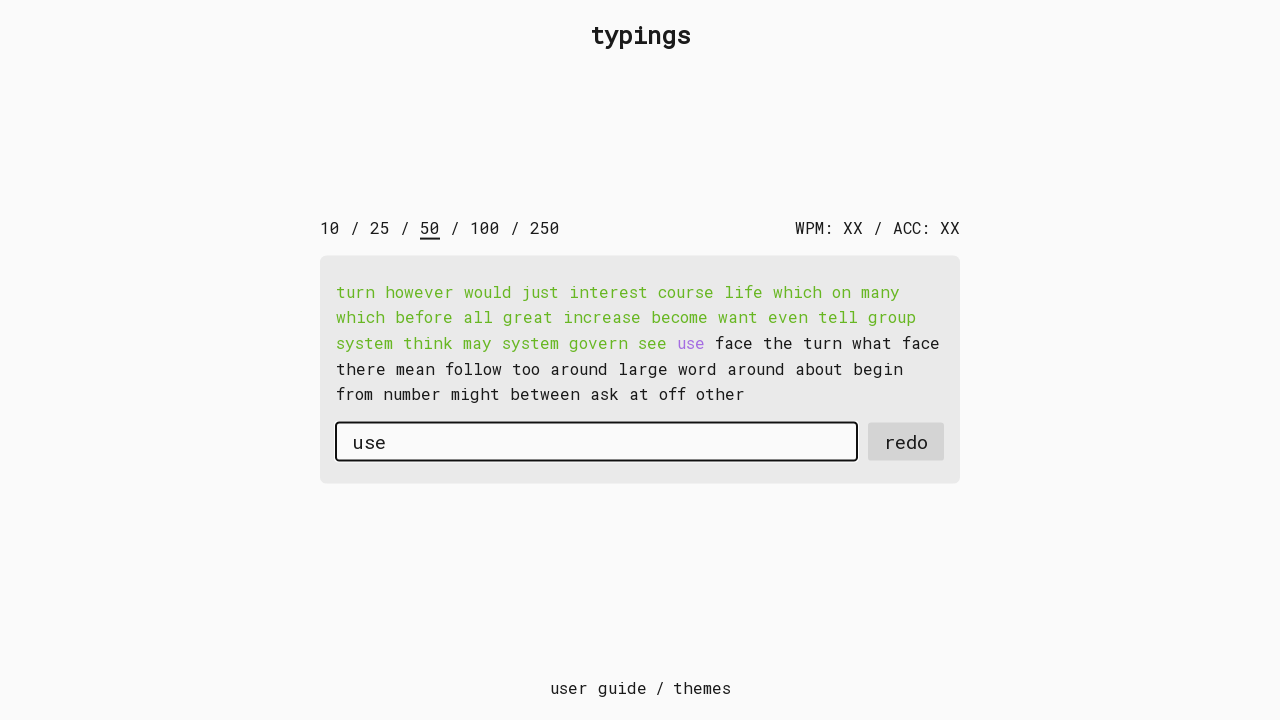

Pressed space after word on #input-field
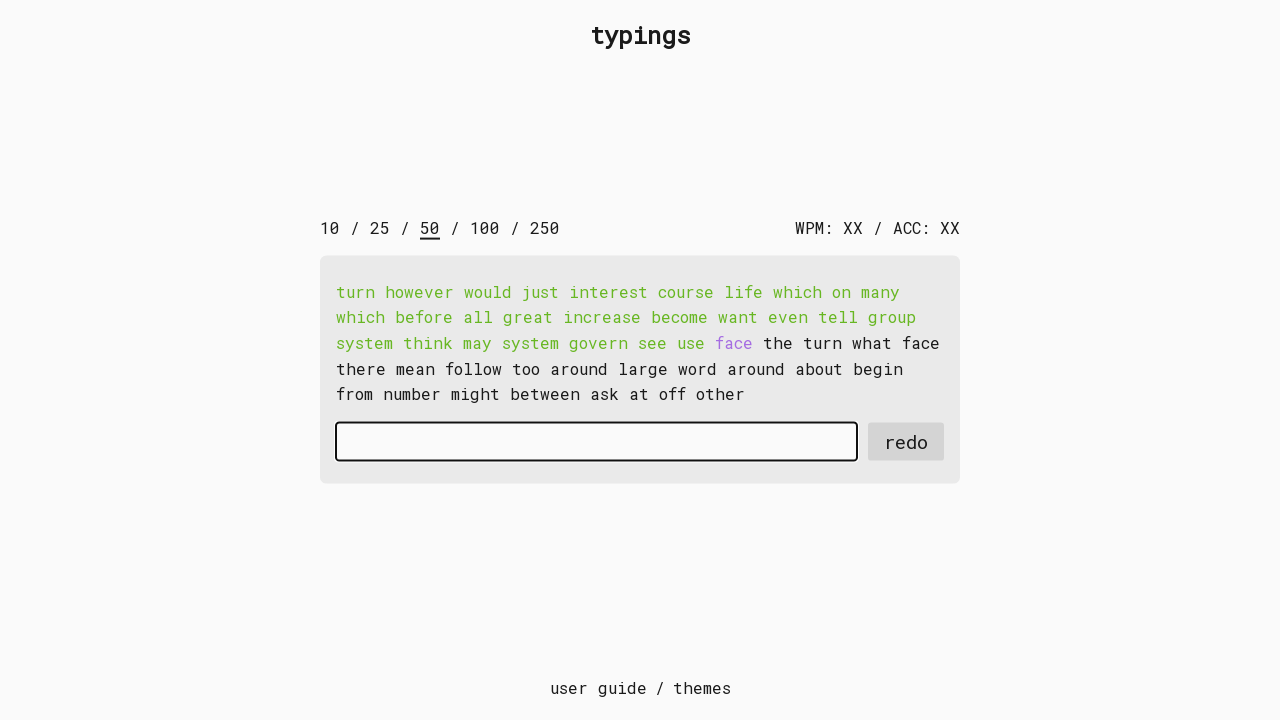

Typed character 'f' into input field on #input-field
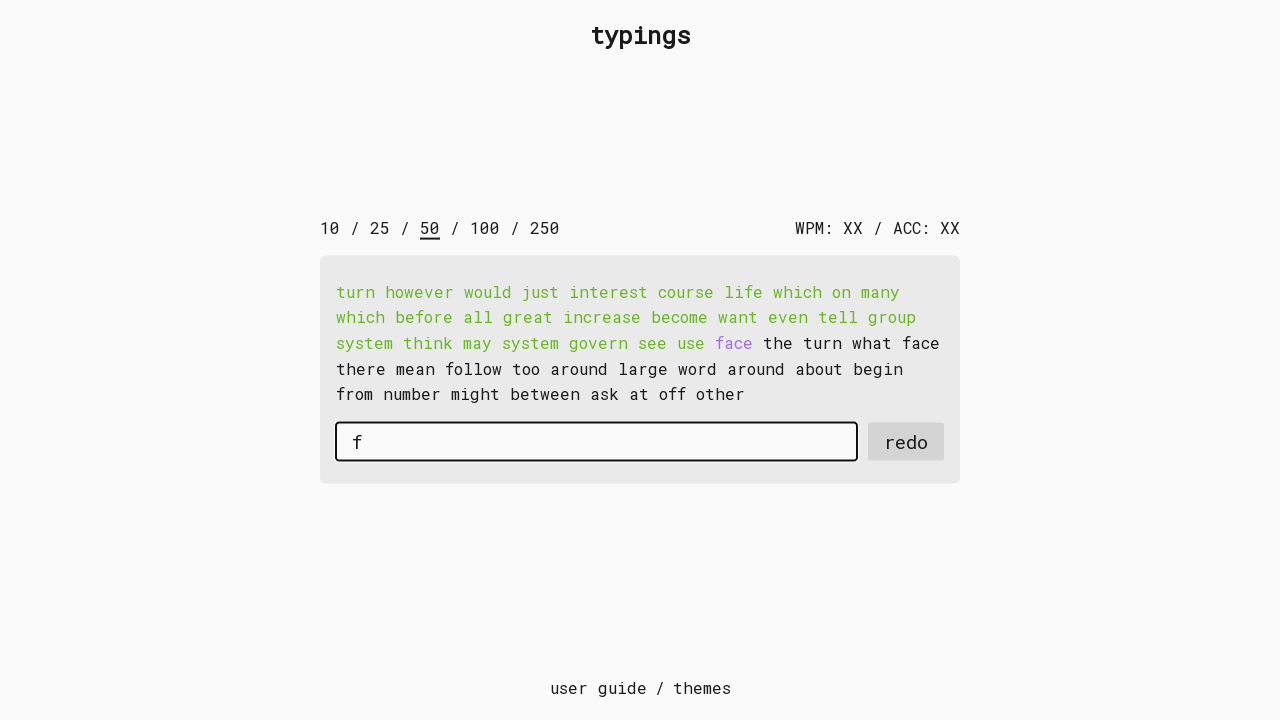

Typed character 'a' into input field on #input-field
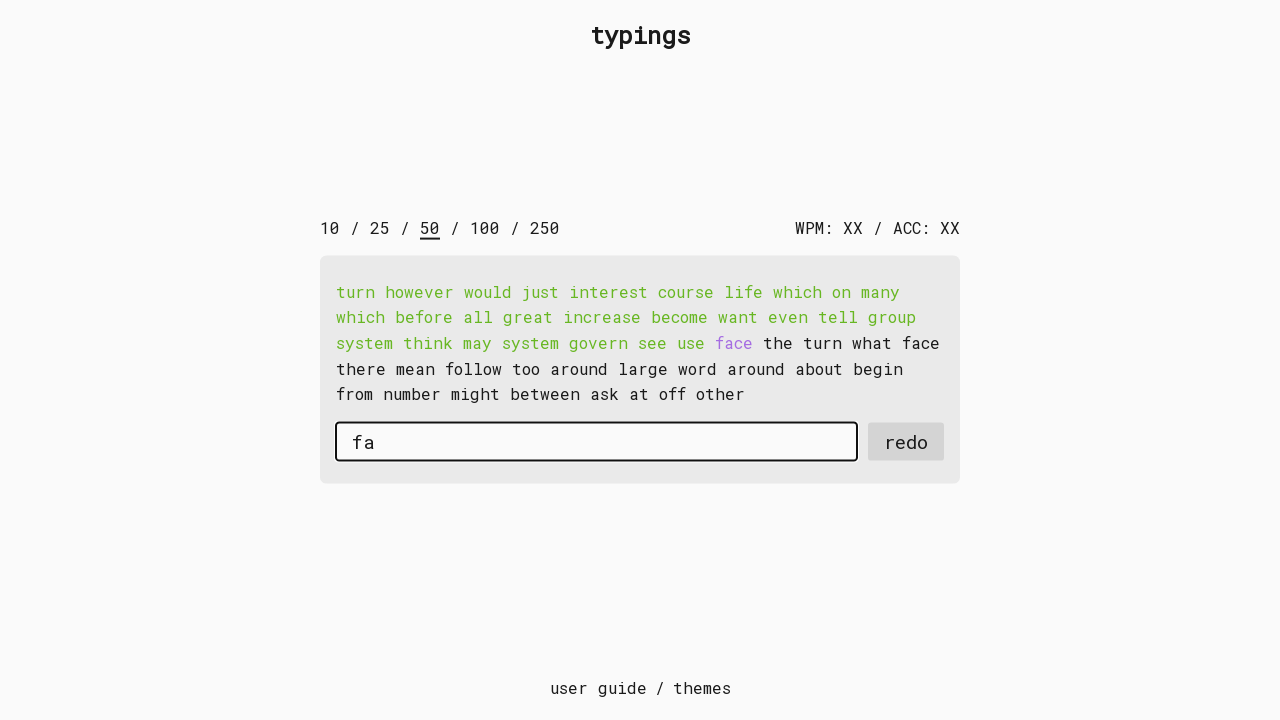

Typed character 'c' into input field on #input-field
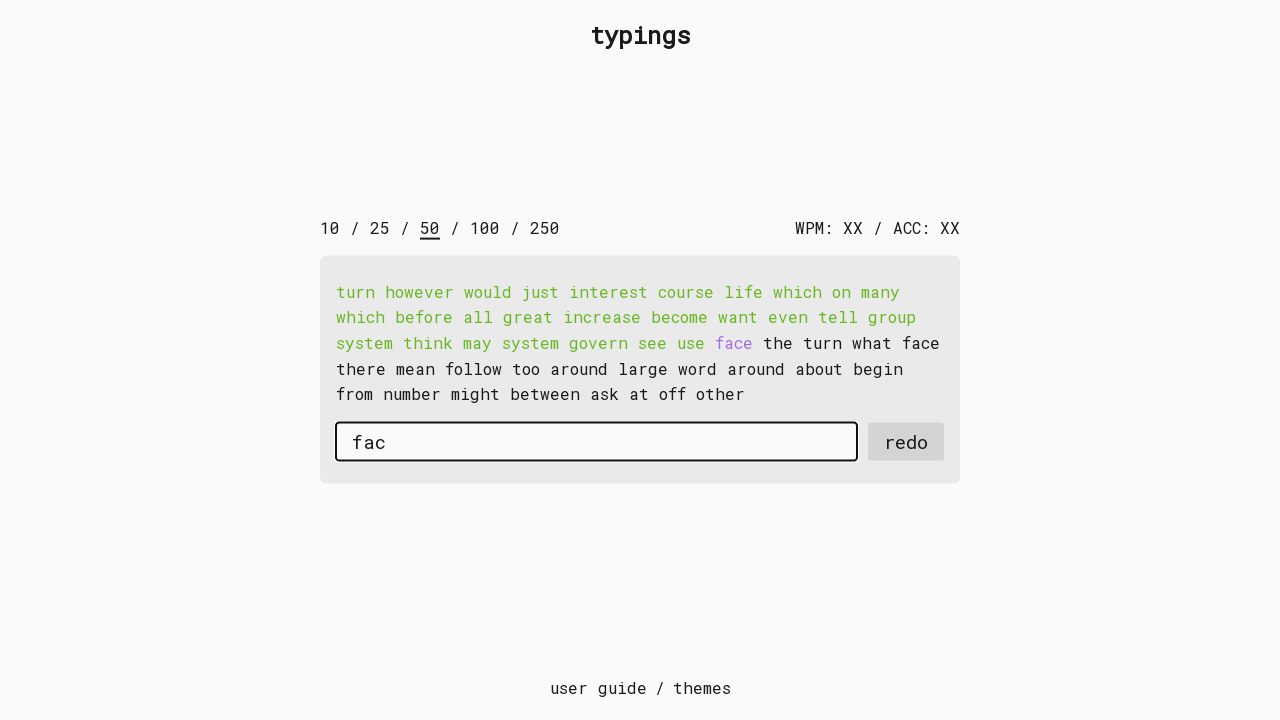

Typed character 'e' into input field on #input-field
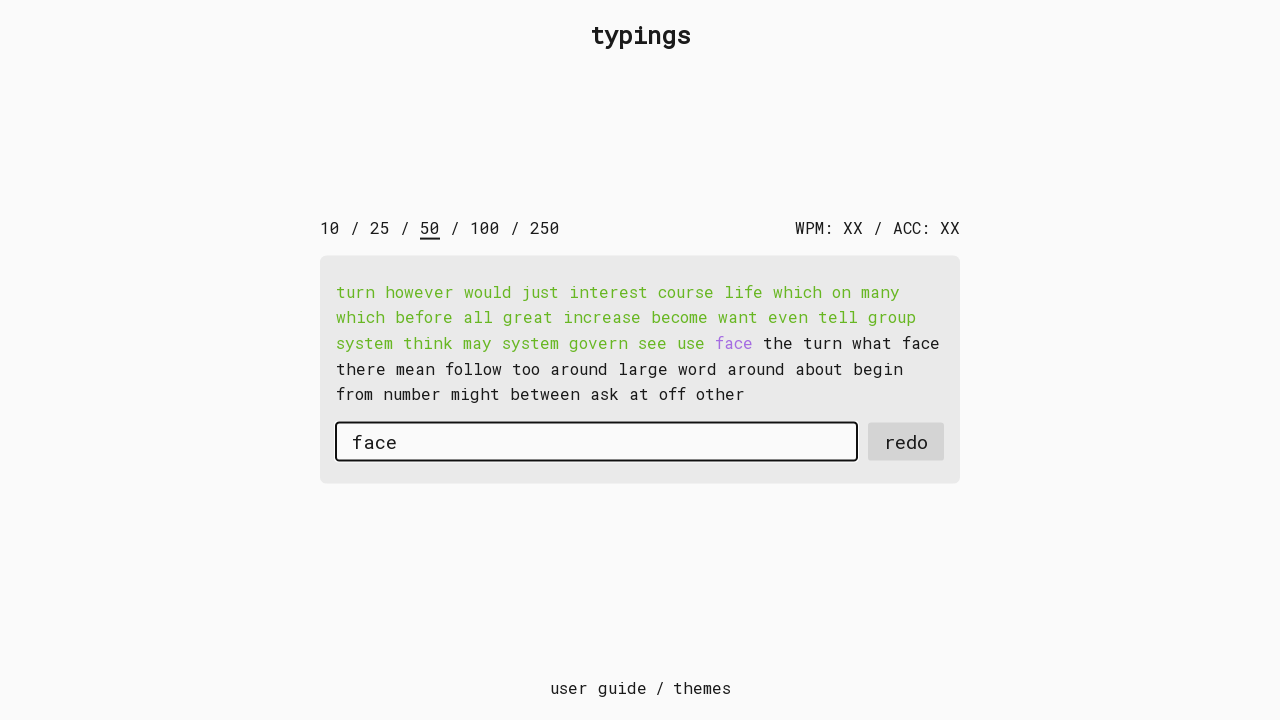

Pressed space after word on #input-field
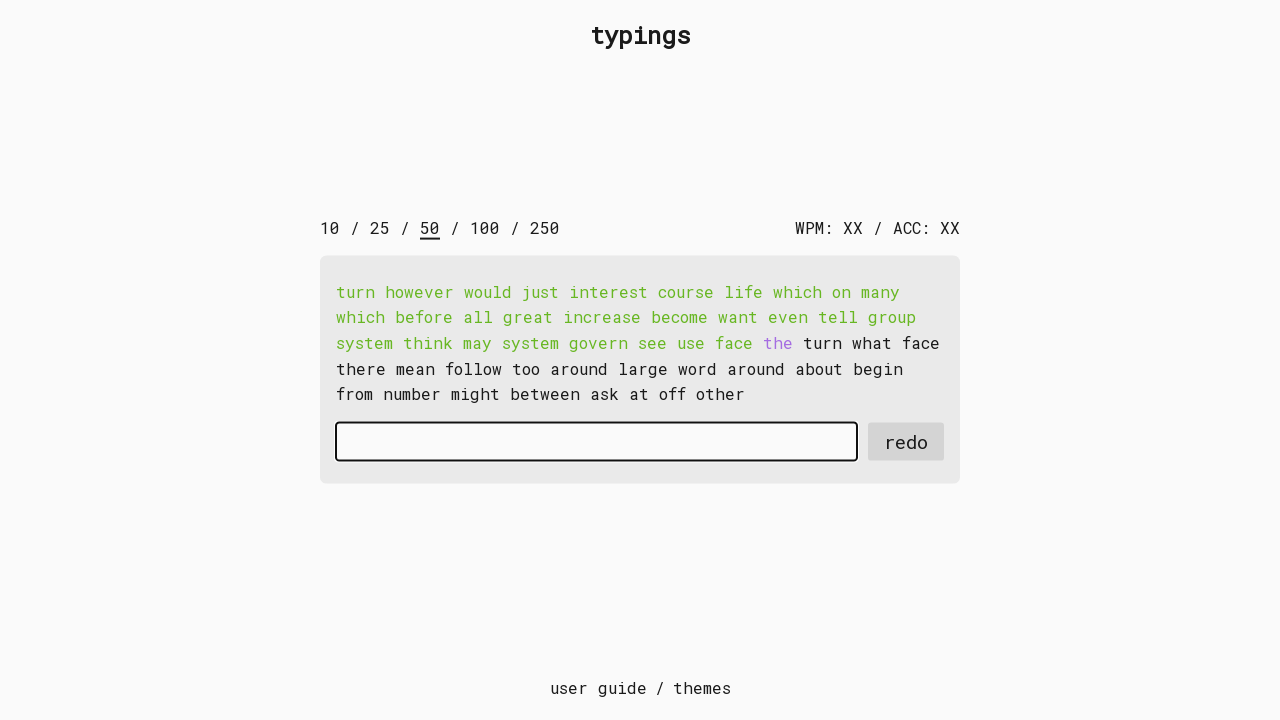

Typed character 't' into input field on #input-field
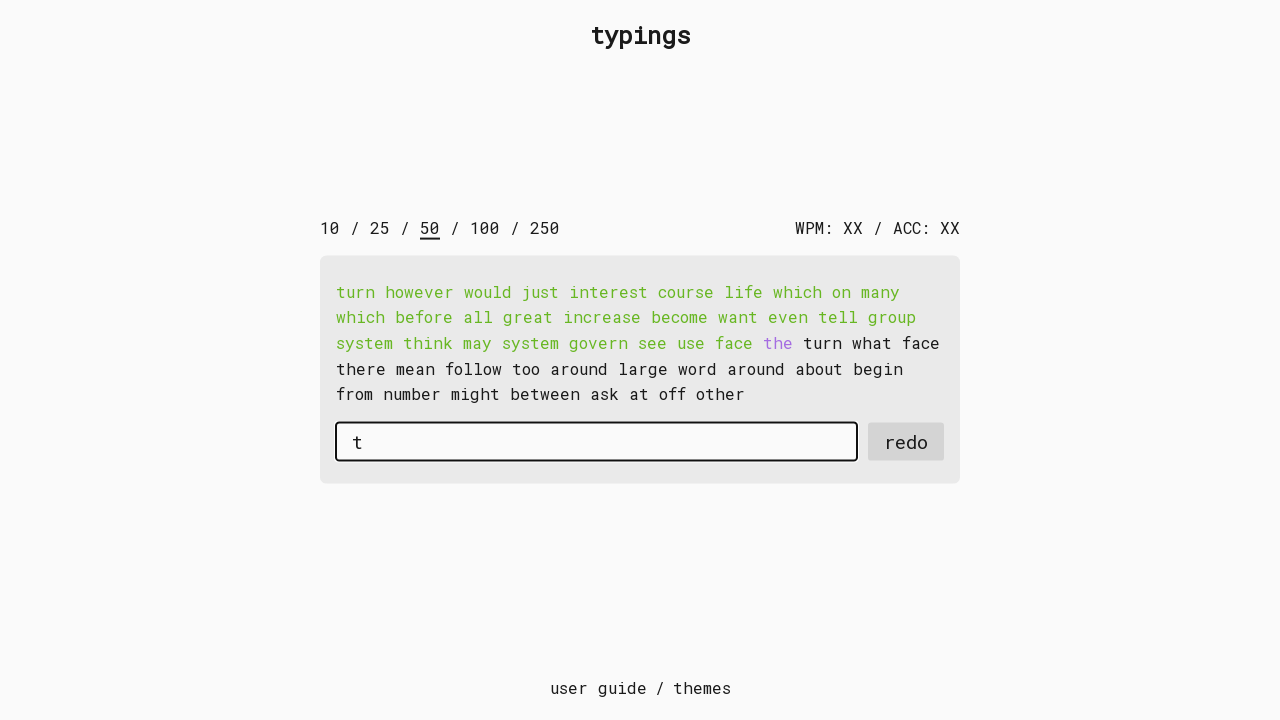

Typed character 'h' into input field on #input-field
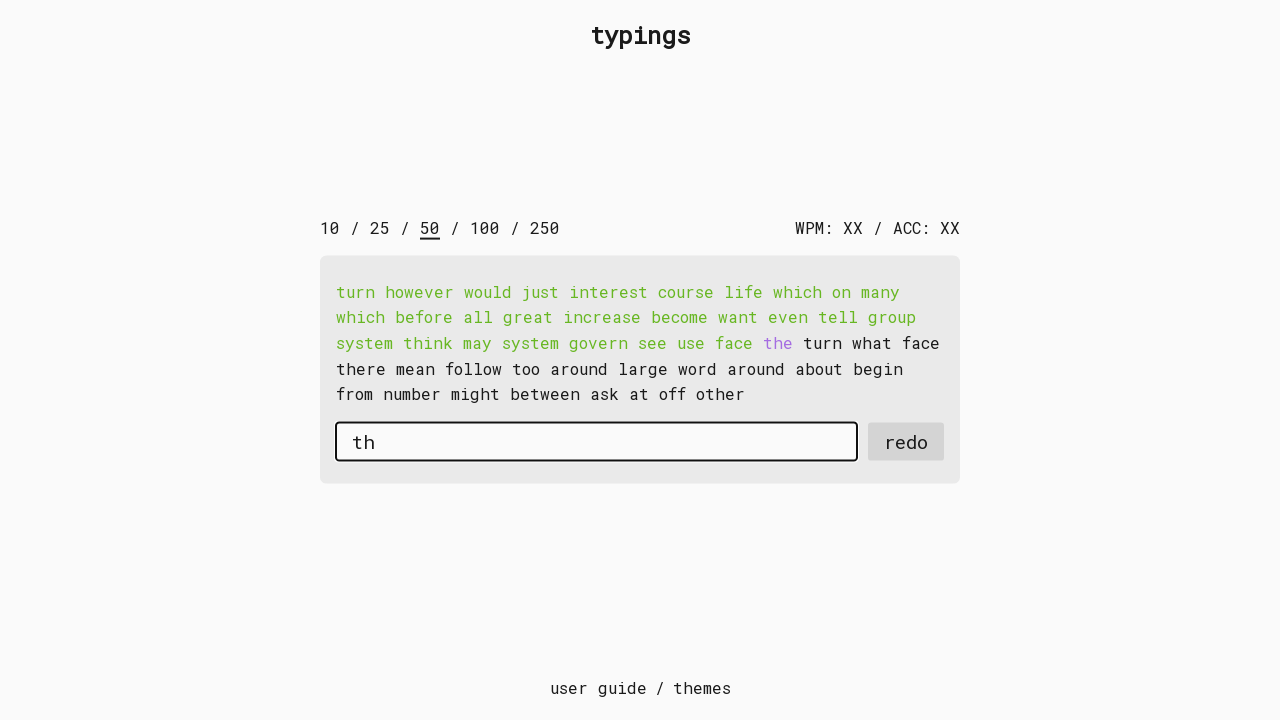

Typed character 'e' into input field on #input-field
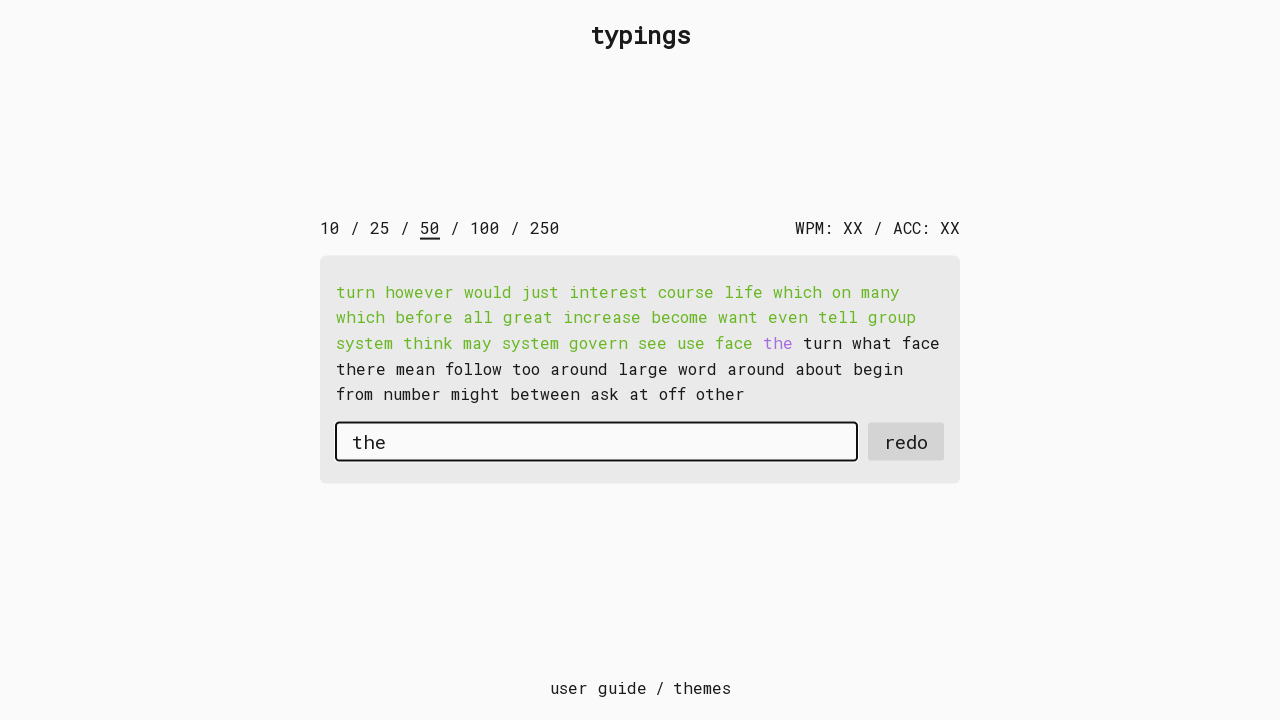

Pressed space after word on #input-field
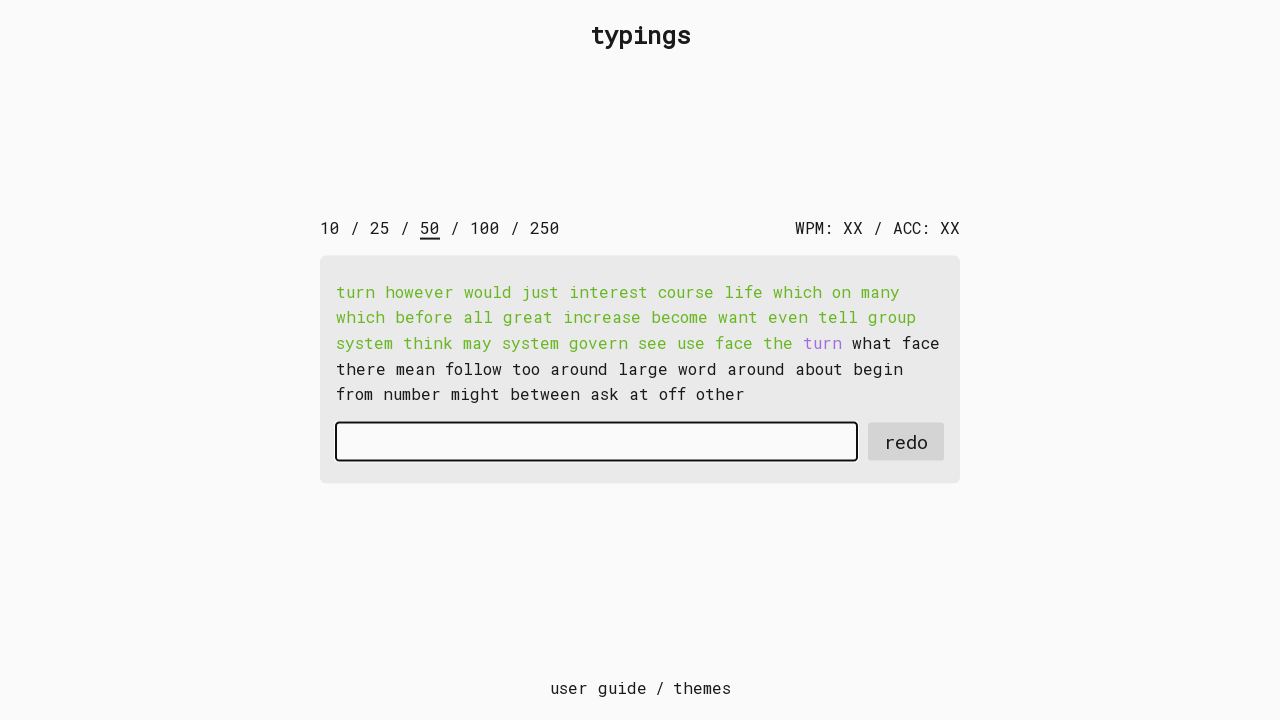

Typed character 't' into input field on #input-field
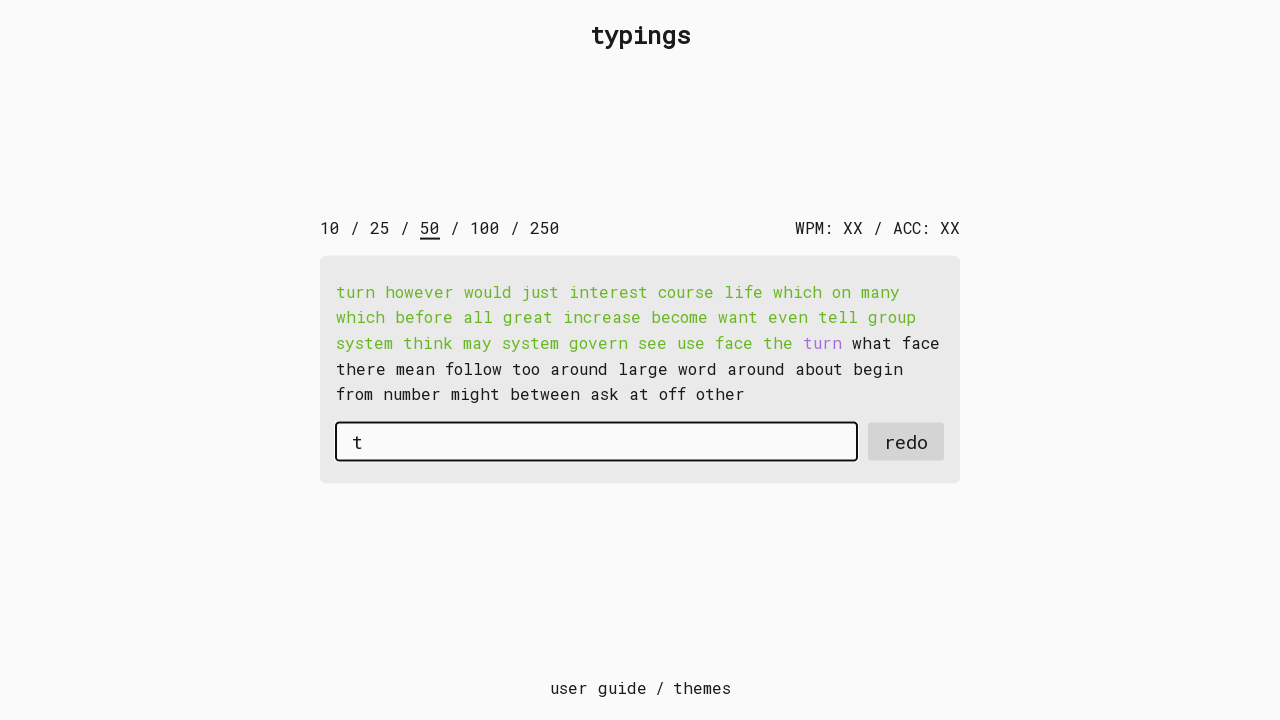

Typed character 'u' into input field on #input-field
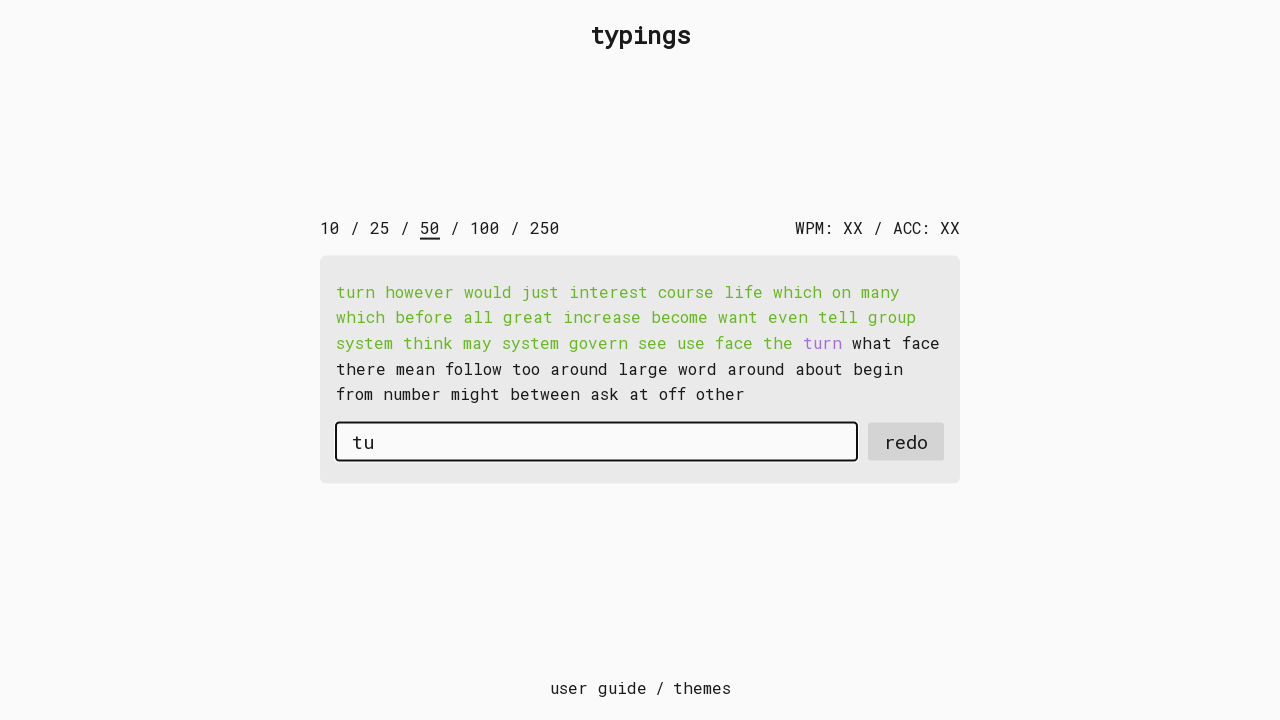

Typed character 'r' into input field on #input-field
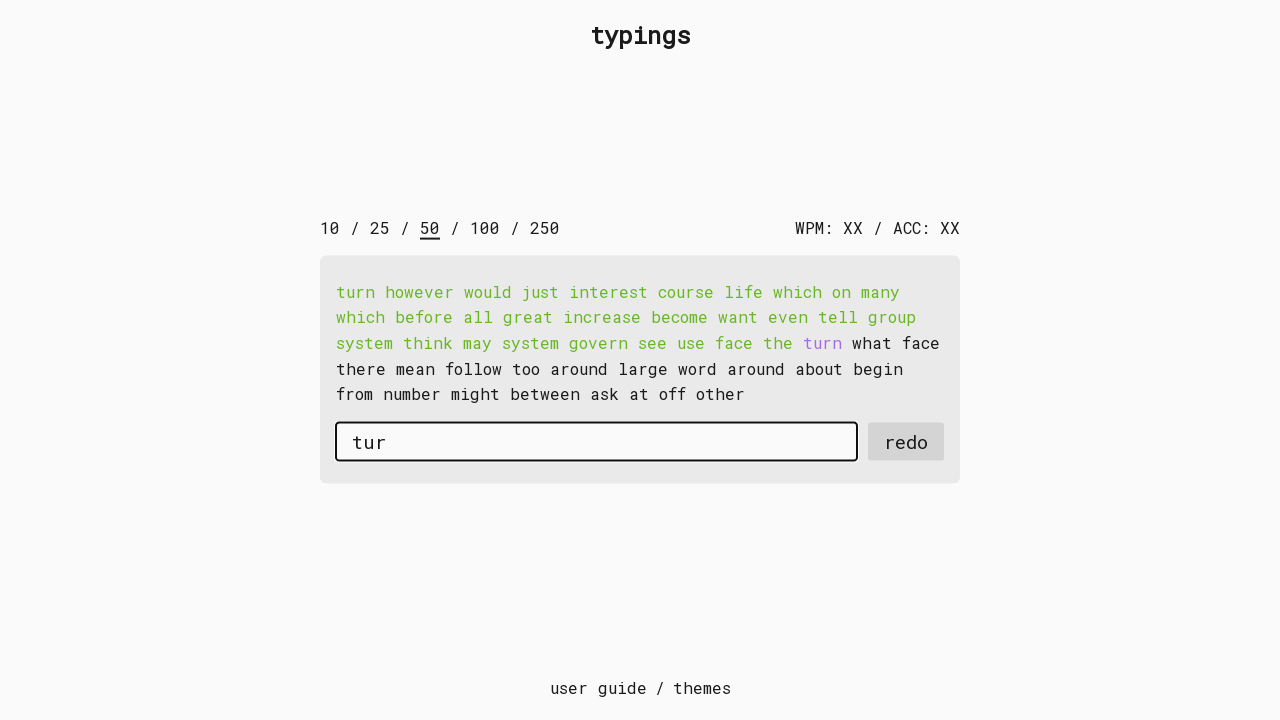

Typed character 'n' into input field on #input-field
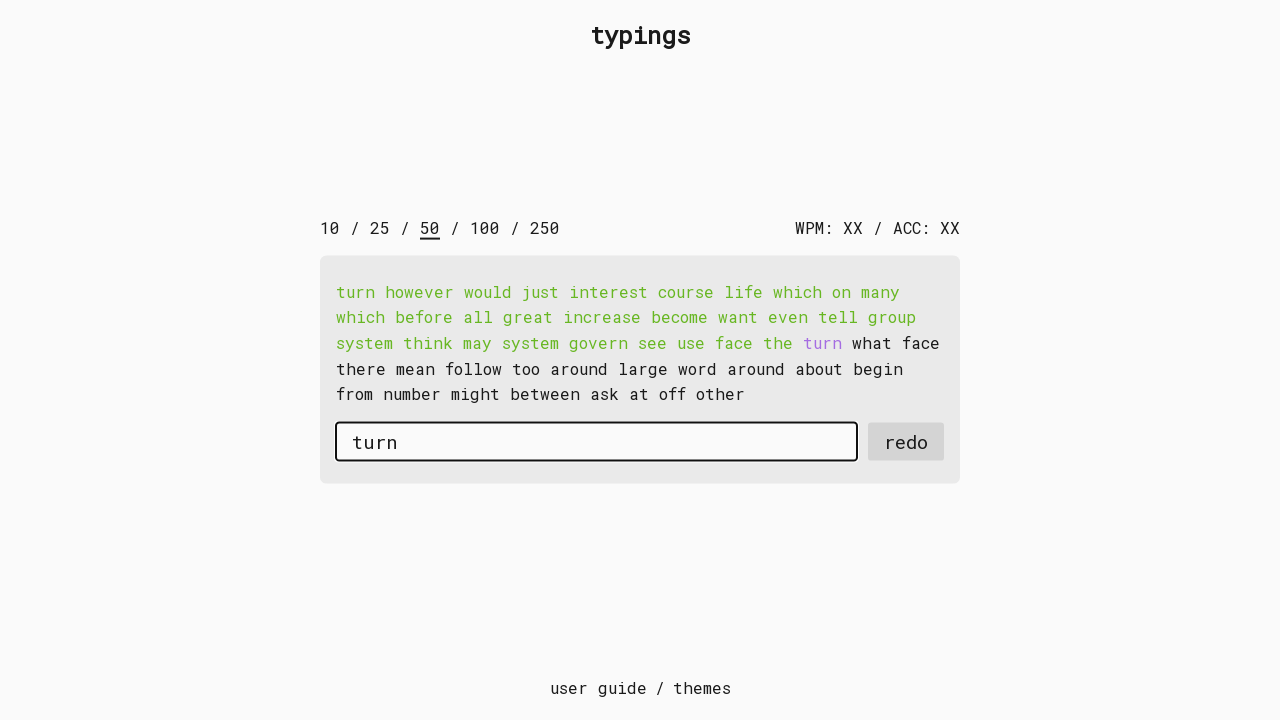

Pressed space after word on #input-field
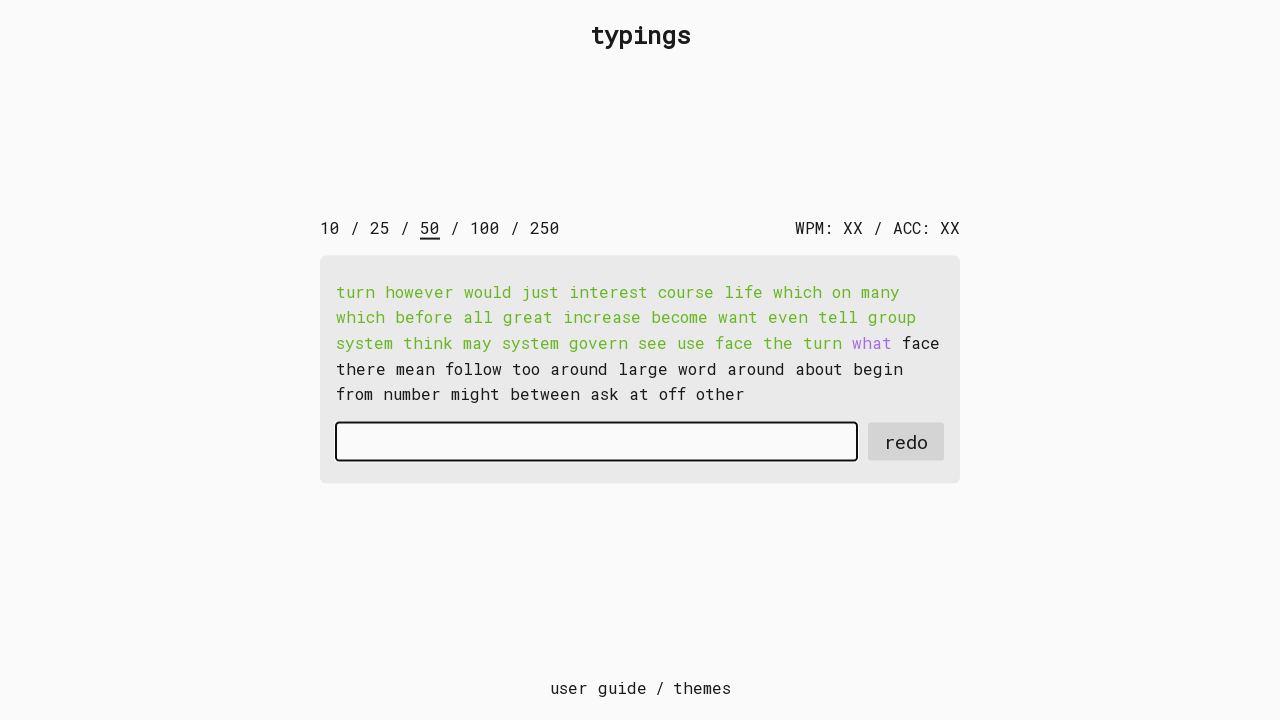

Typed character 'w' into input field on #input-field
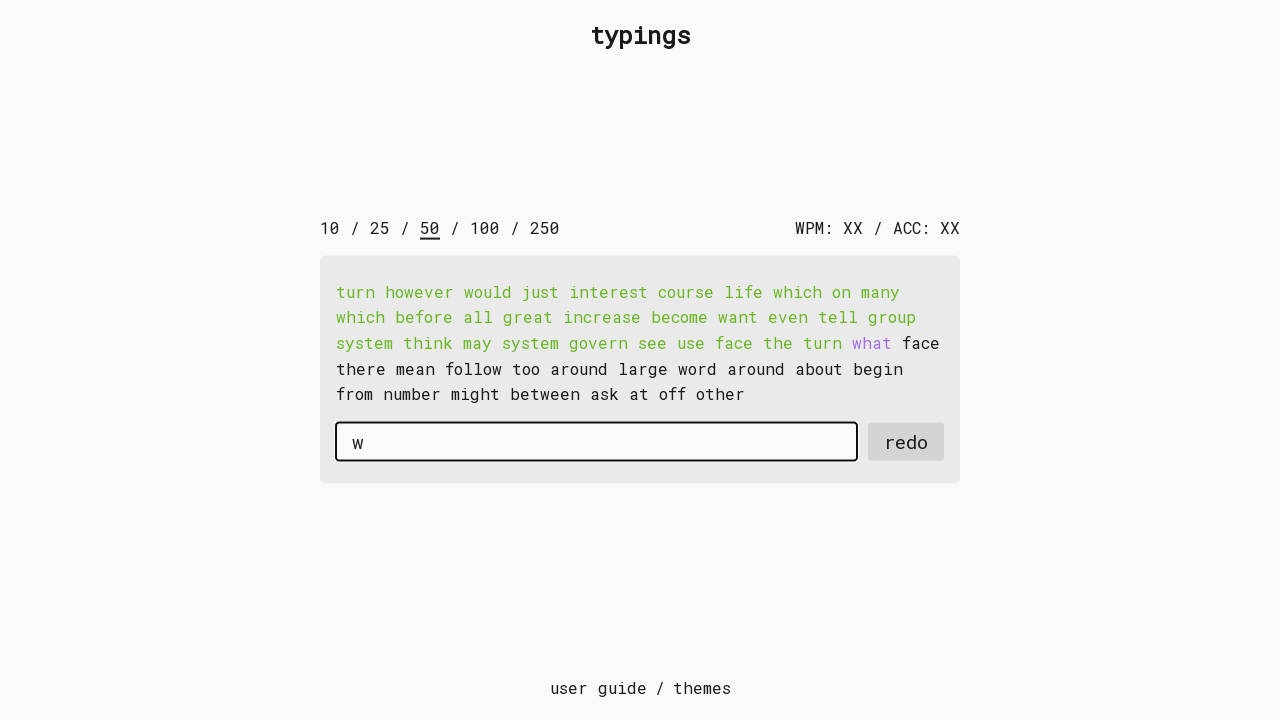

Typed character 'h' into input field on #input-field
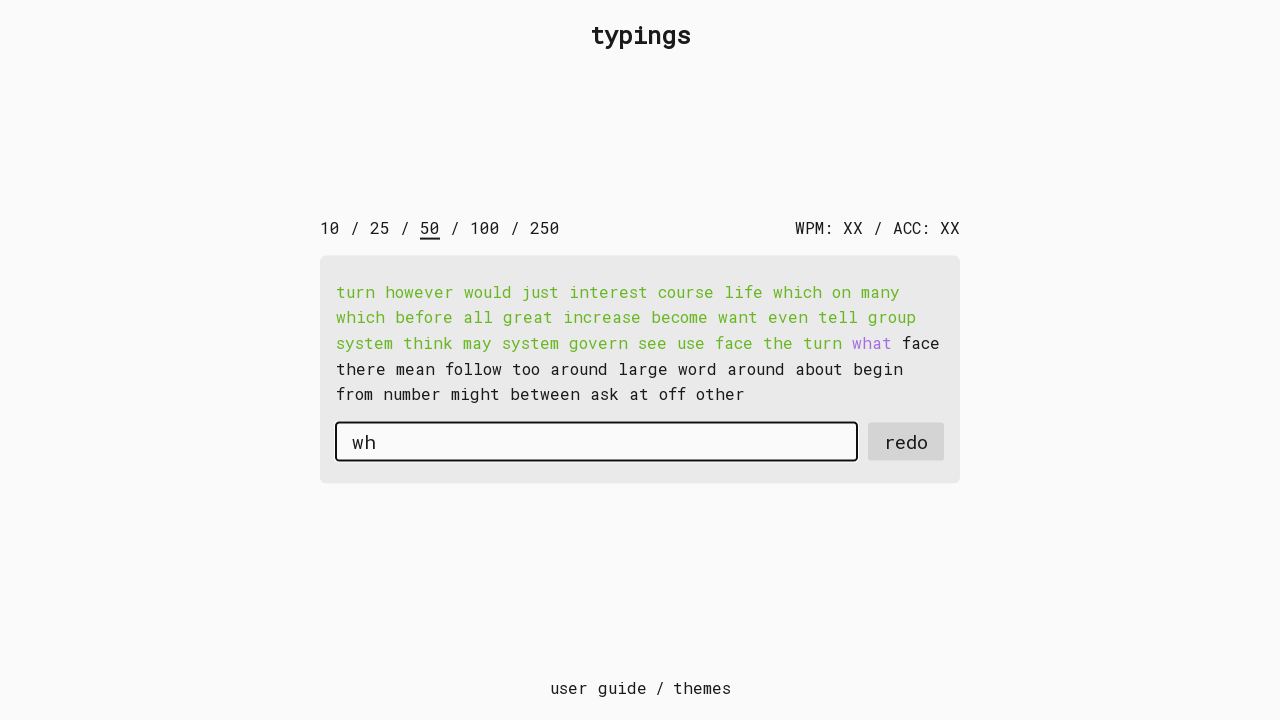

Typed character 'a' into input field on #input-field
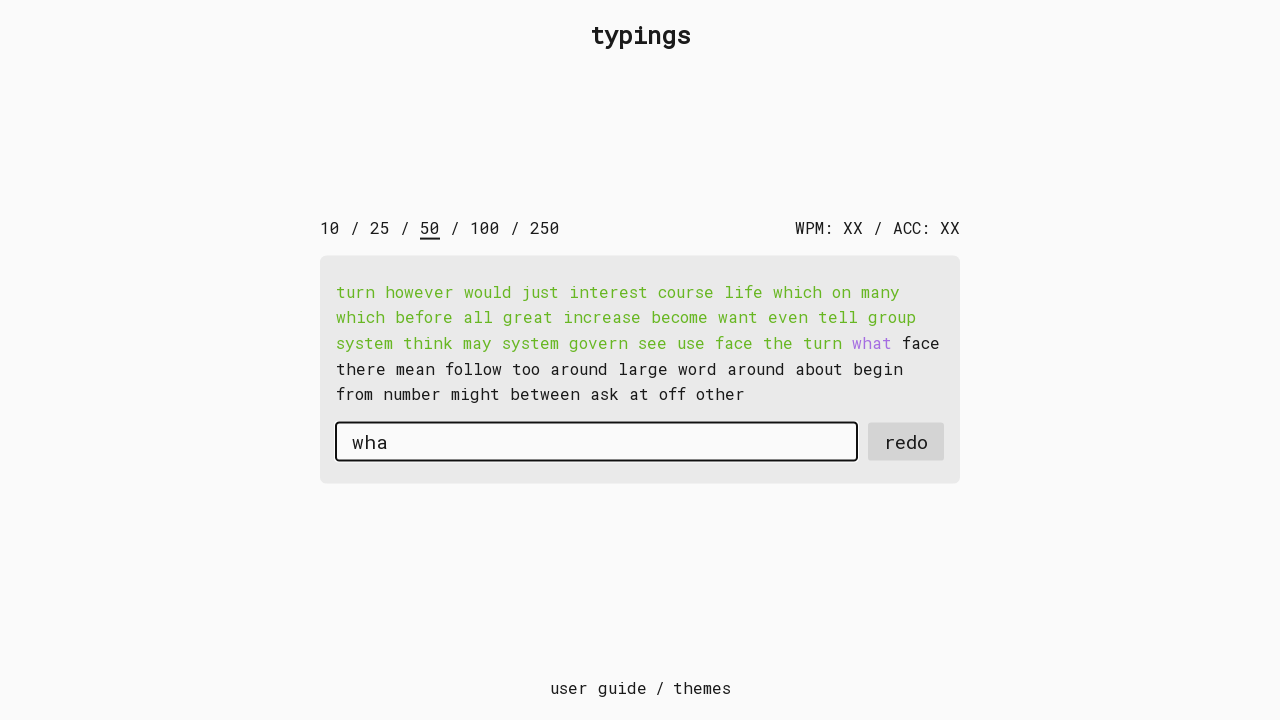

Typed character 't' into input field on #input-field
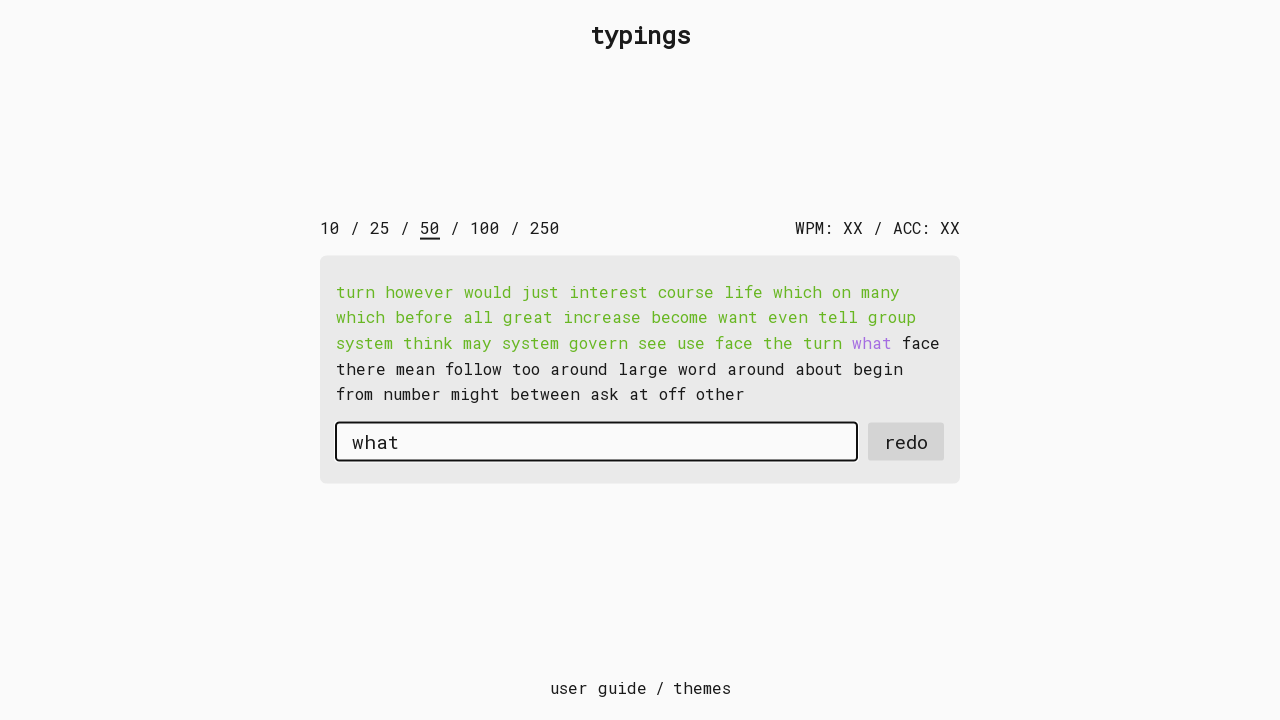

Pressed space after word on #input-field
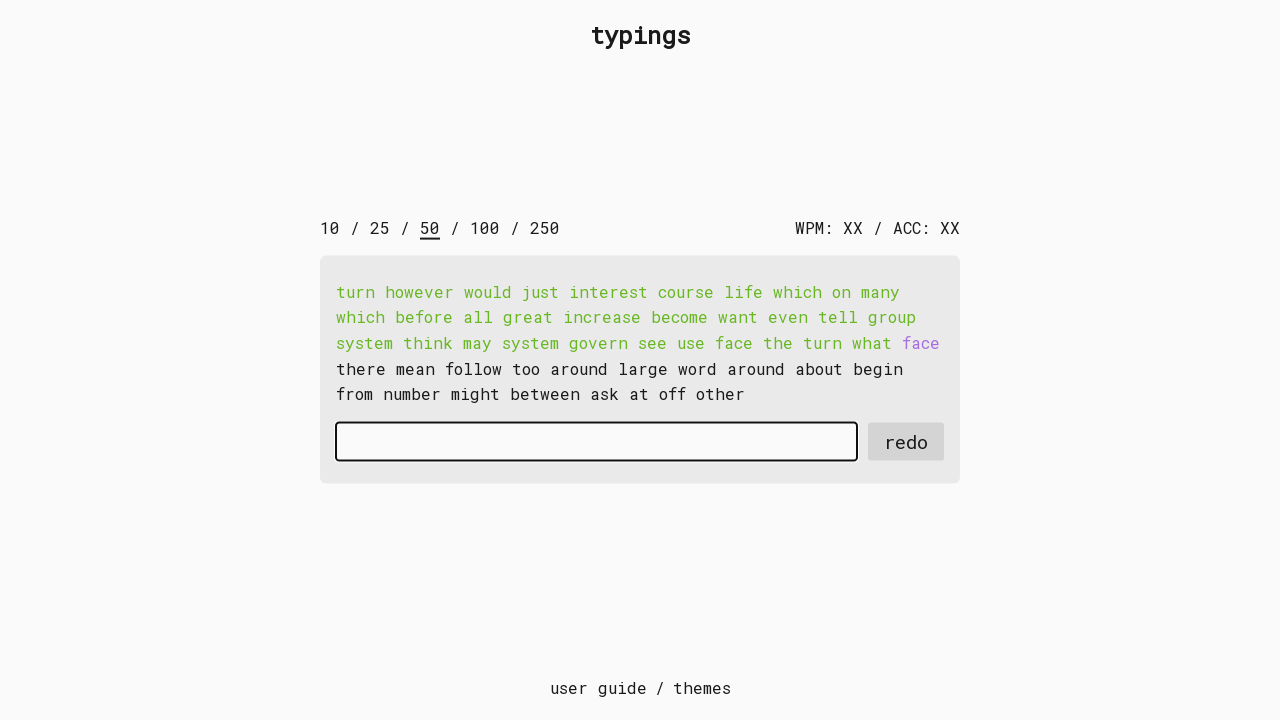

Typed character 'f' into input field on #input-field
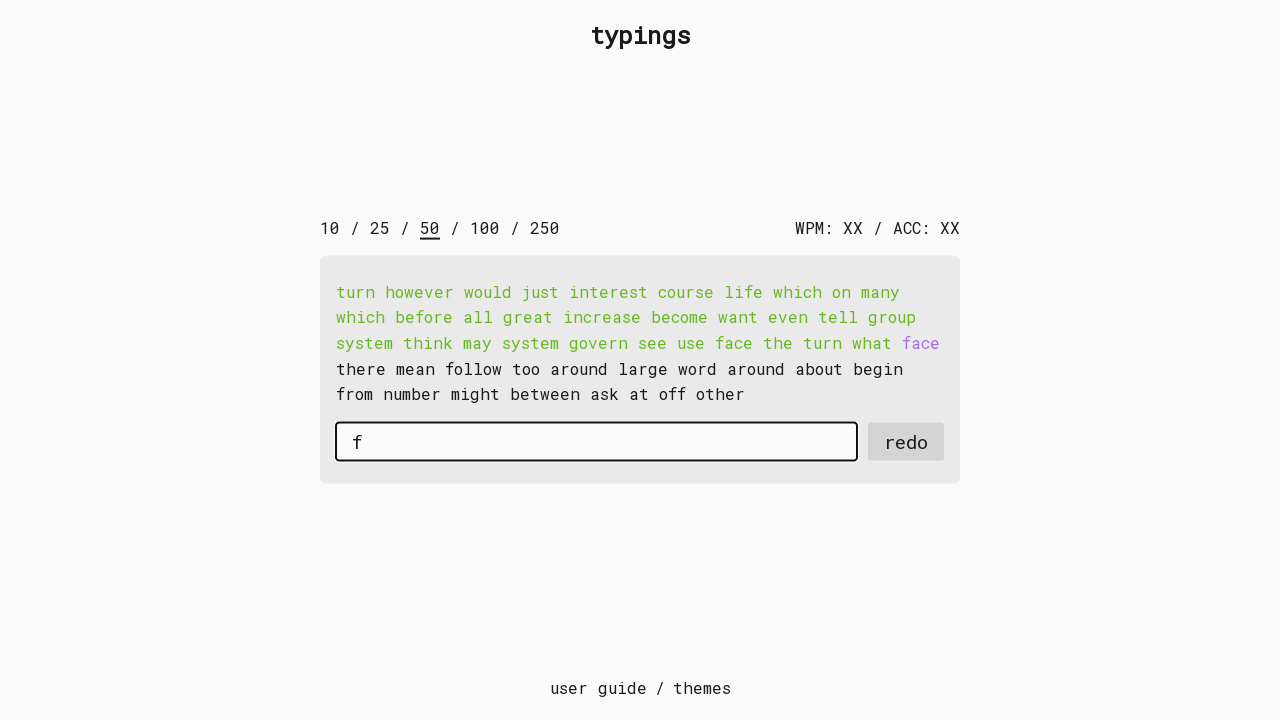

Typed character 'a' into input field on #input-field
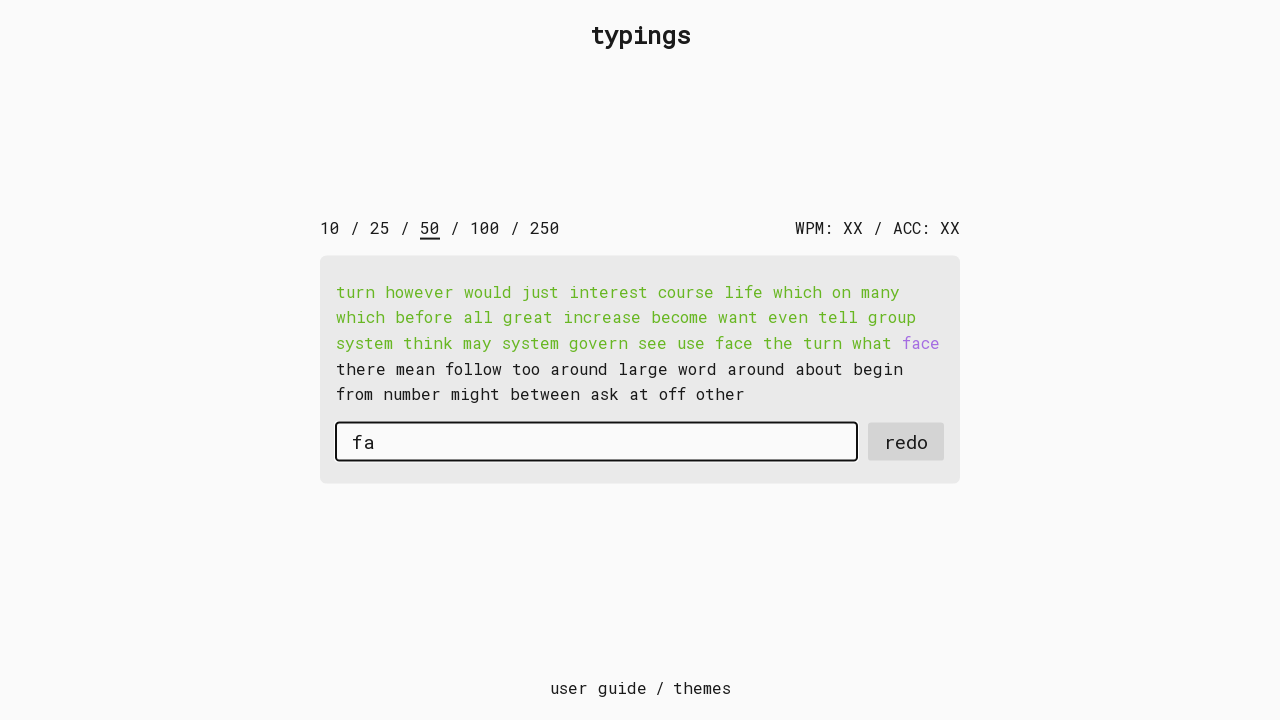

Typed character 'c' into input field on #input-field
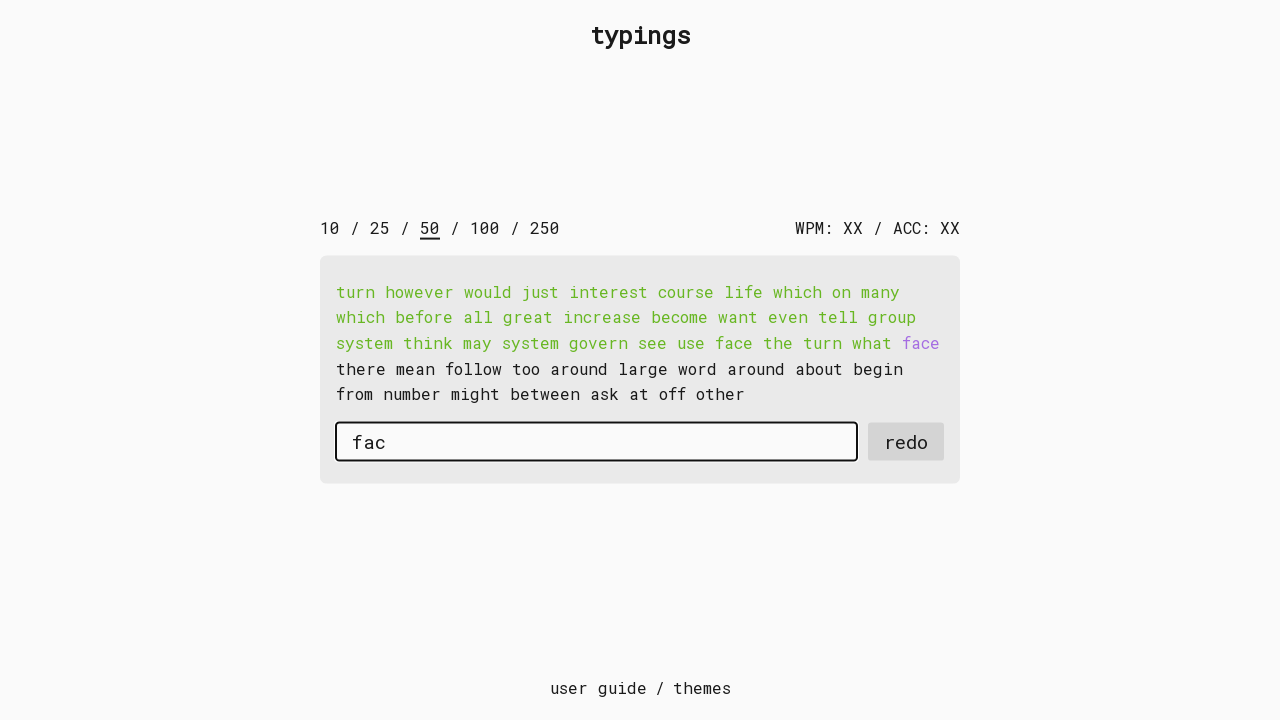

Typed character 'e' into input field on #input-field
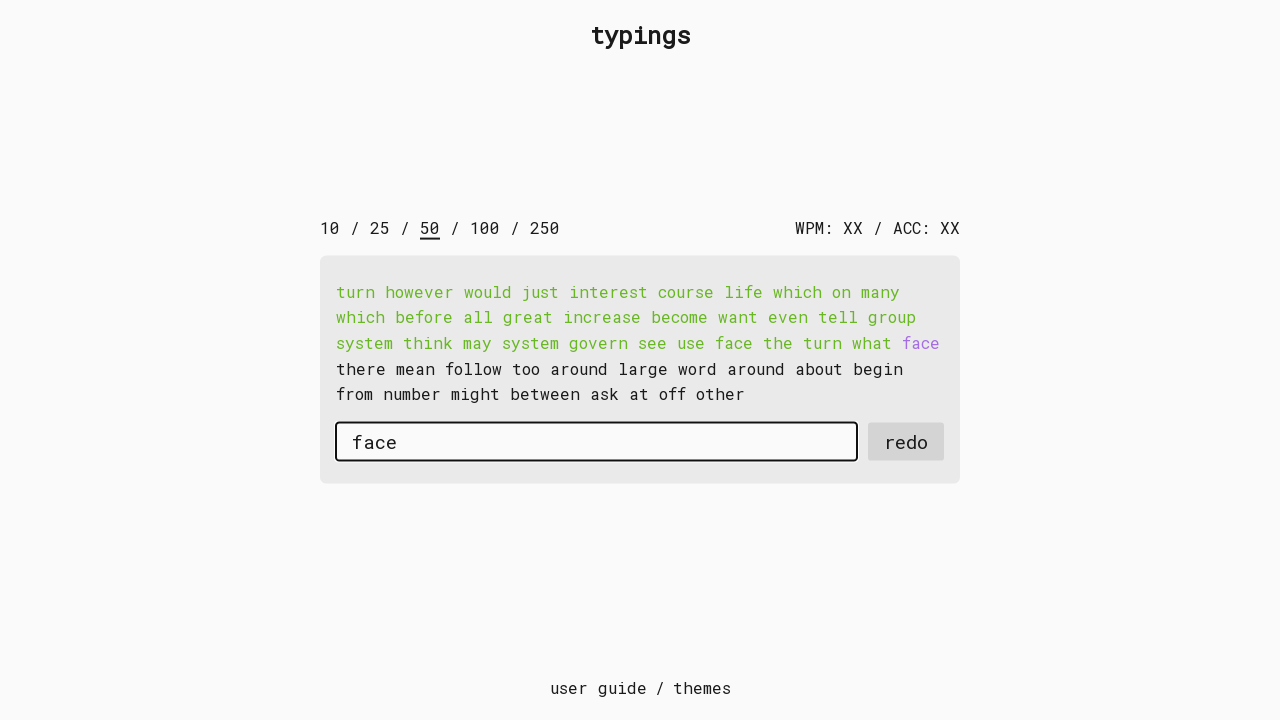

Pressed space after word on #input-field
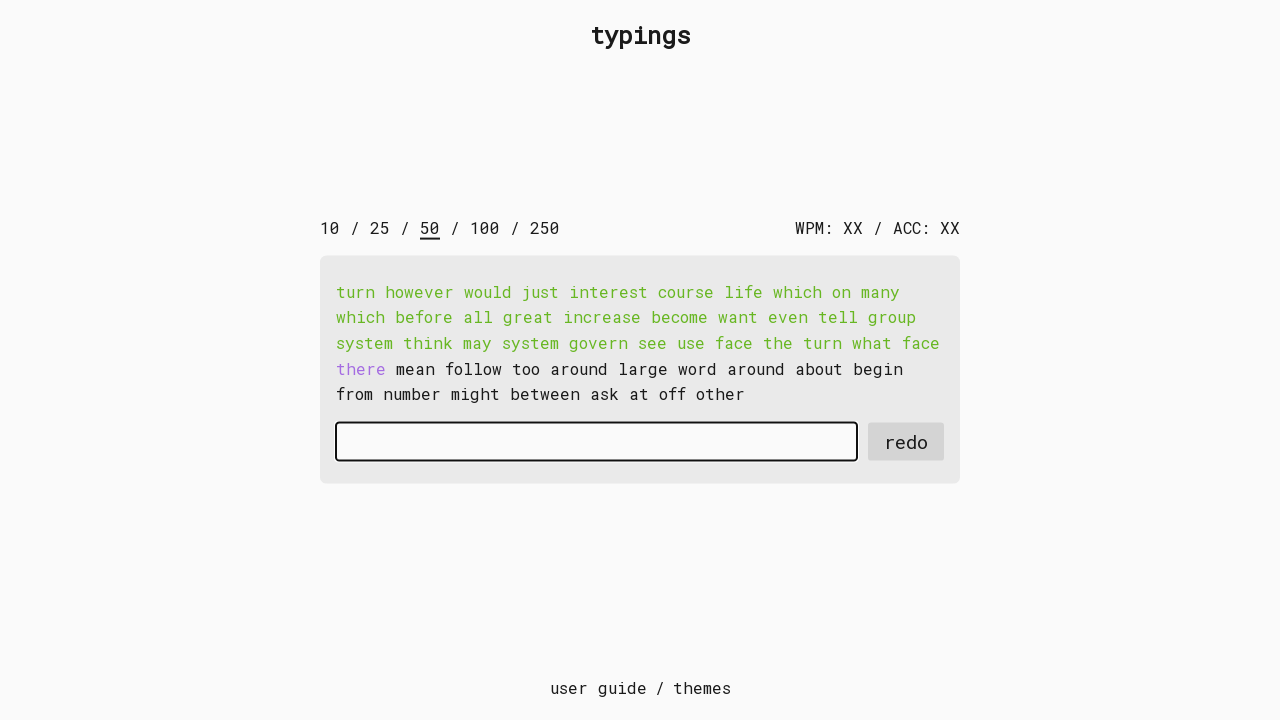

Typed character 't' into input field on #input-field
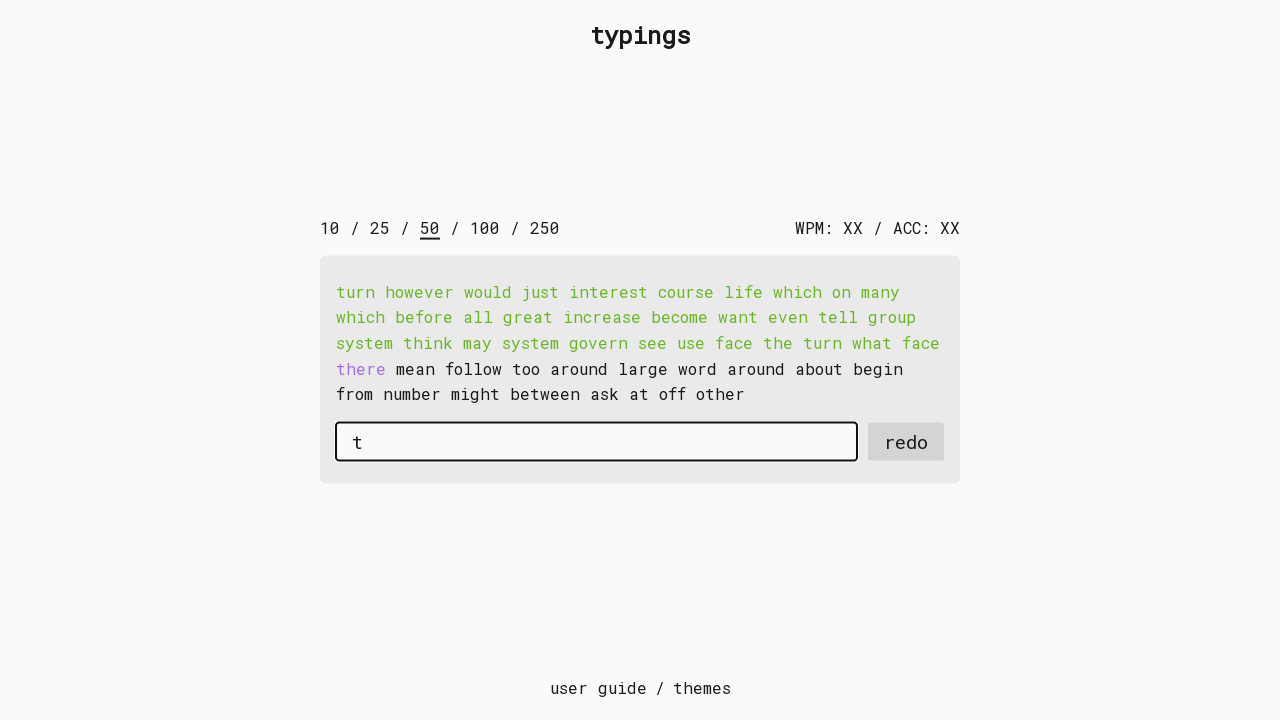

Typed character 'h' into input field on #input-field
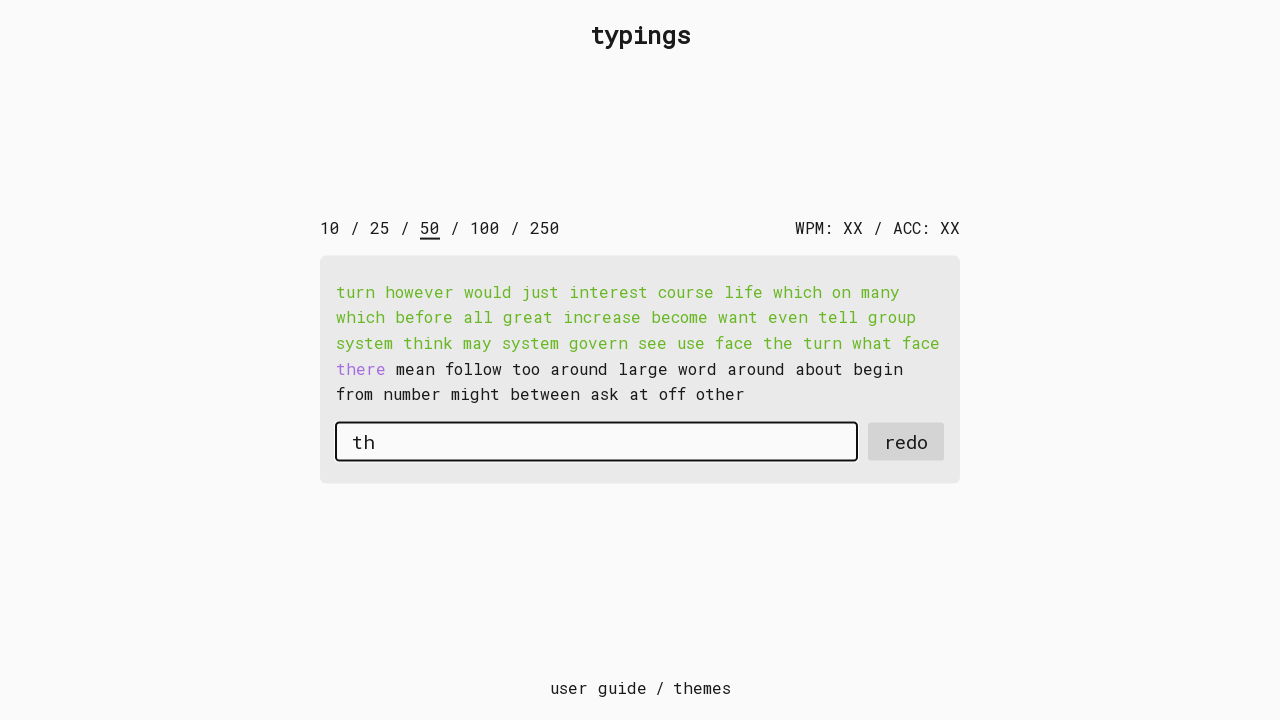

Typed character 'e' into input field on #input-field
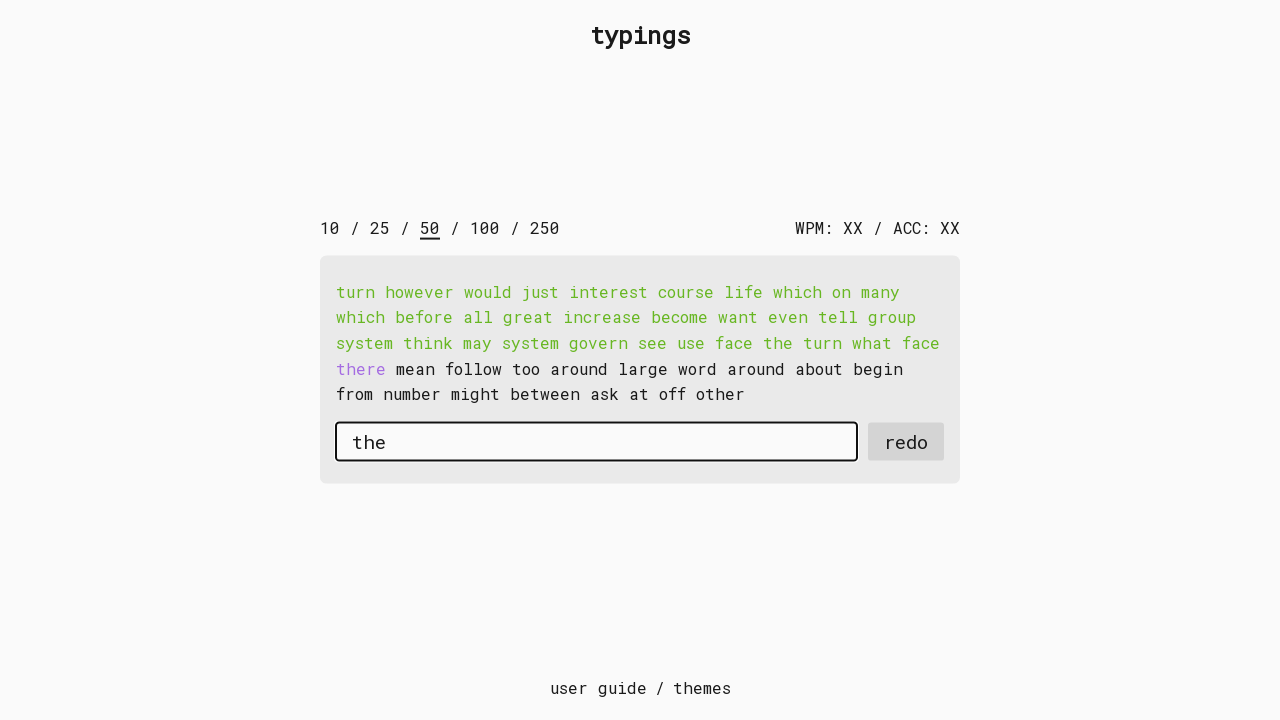

Typed character 'r' into input field on #input-field
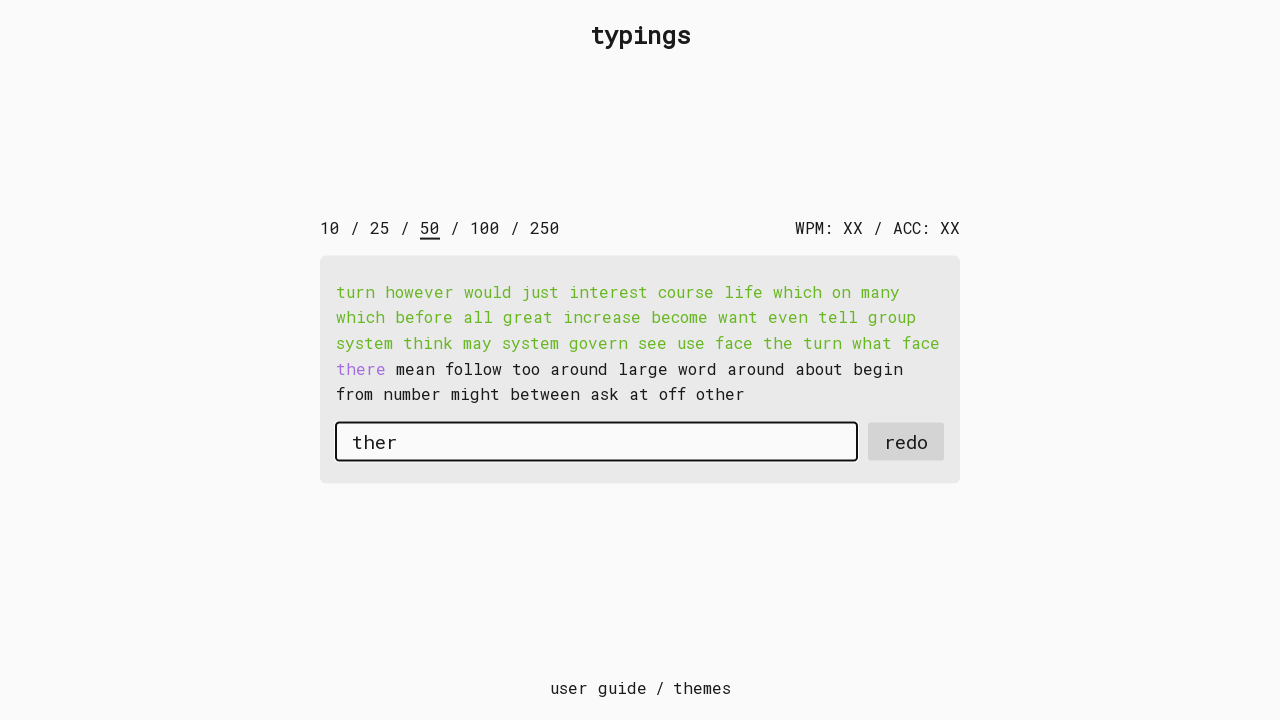

Typed character 'e' into input field on #input-field
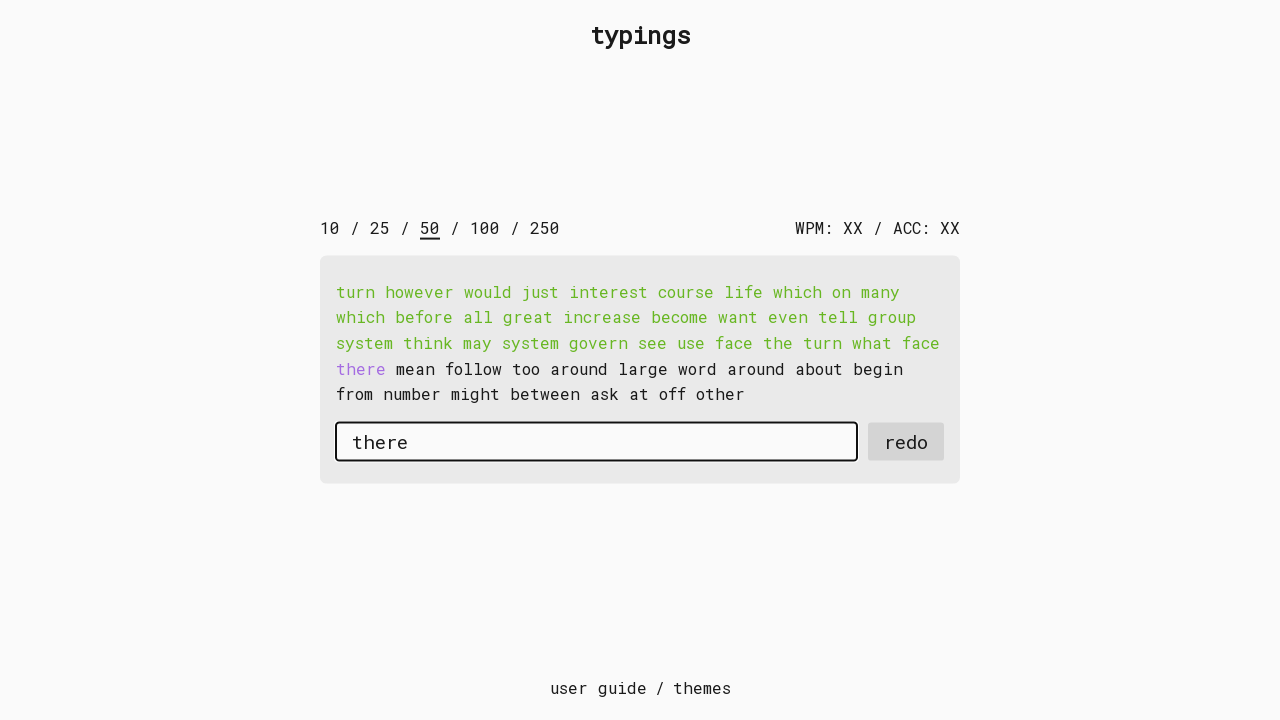

Pressed space after word on #input-field
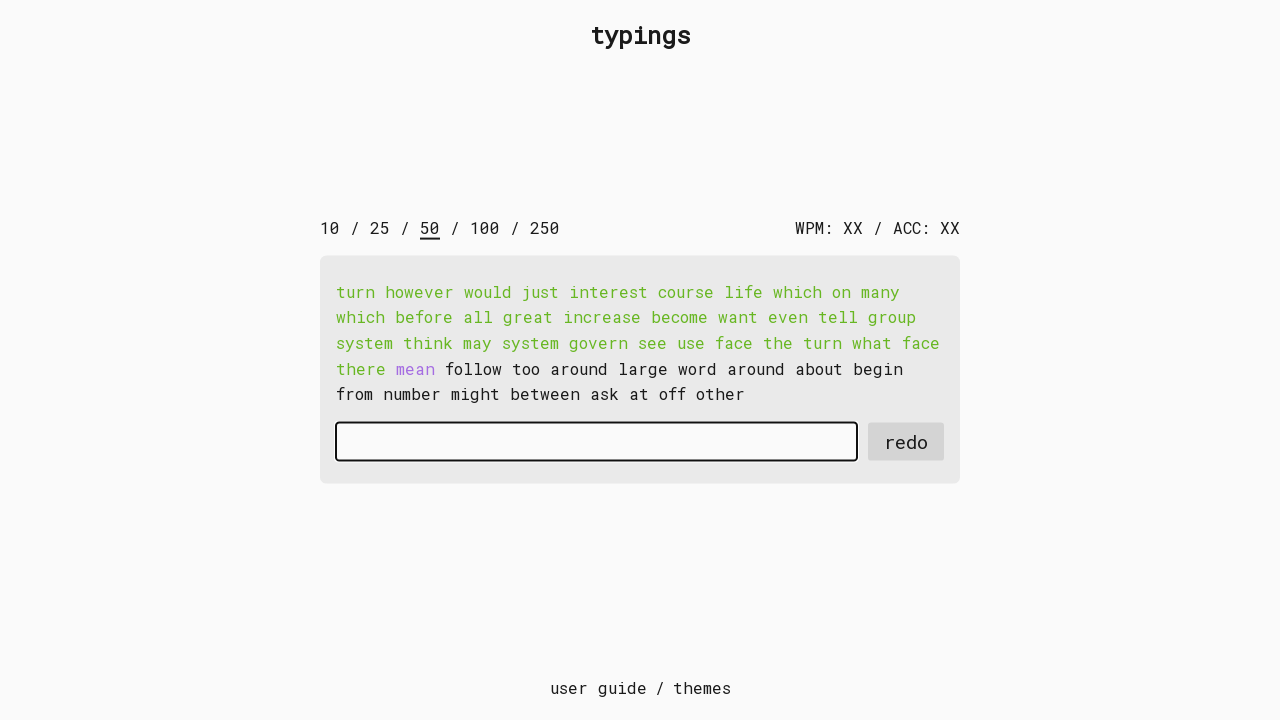

Typed character 'm' into input field on #input-field
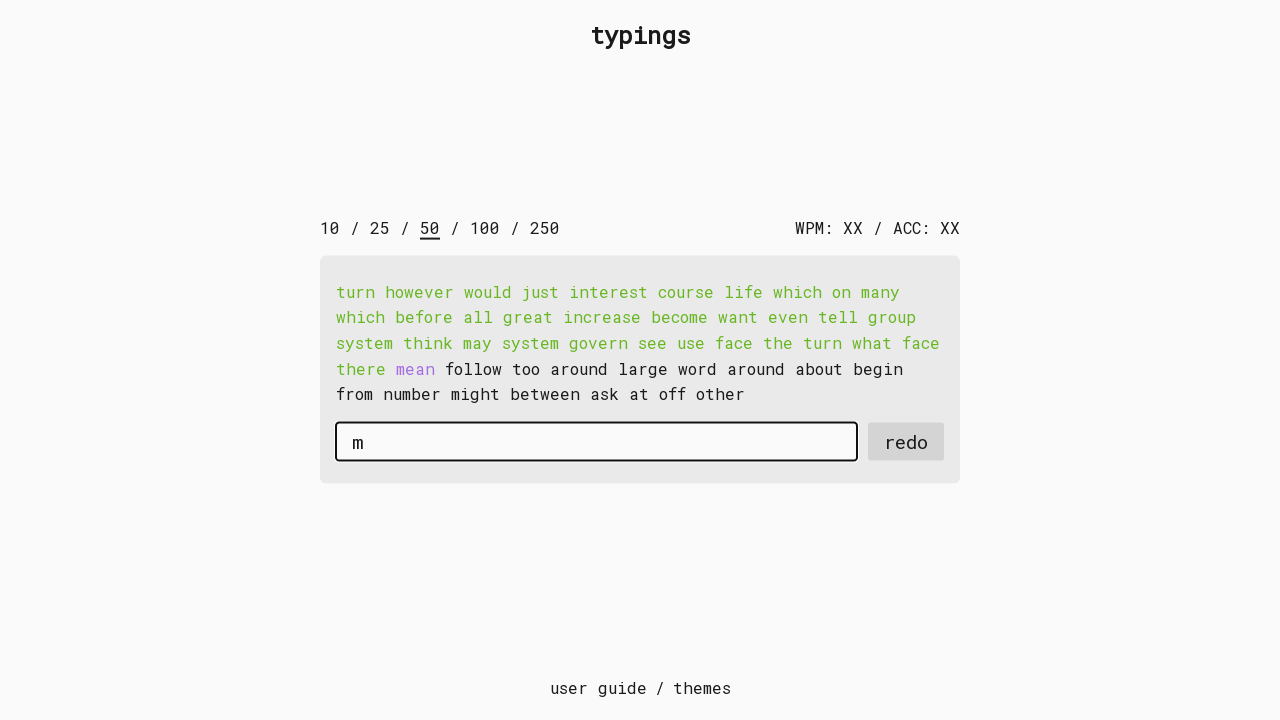

Typed character 'e' into input field on #input-field
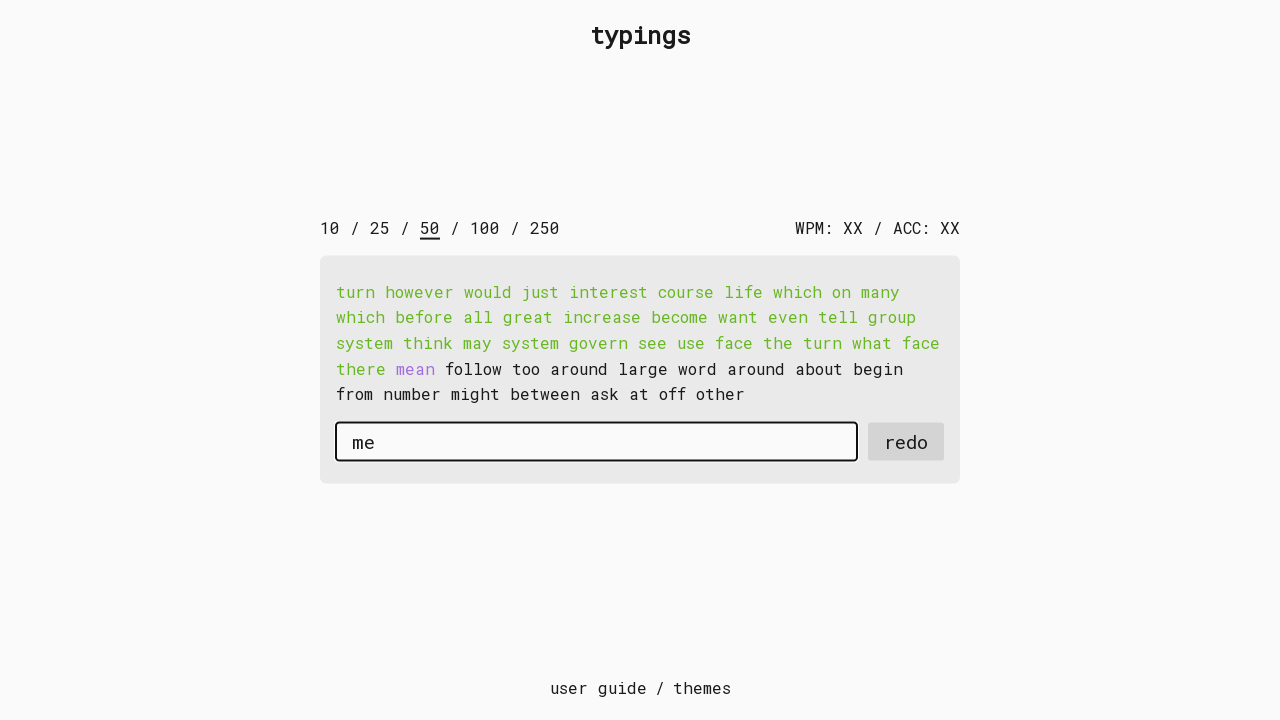

Typed character 'a' into input field on #input-field
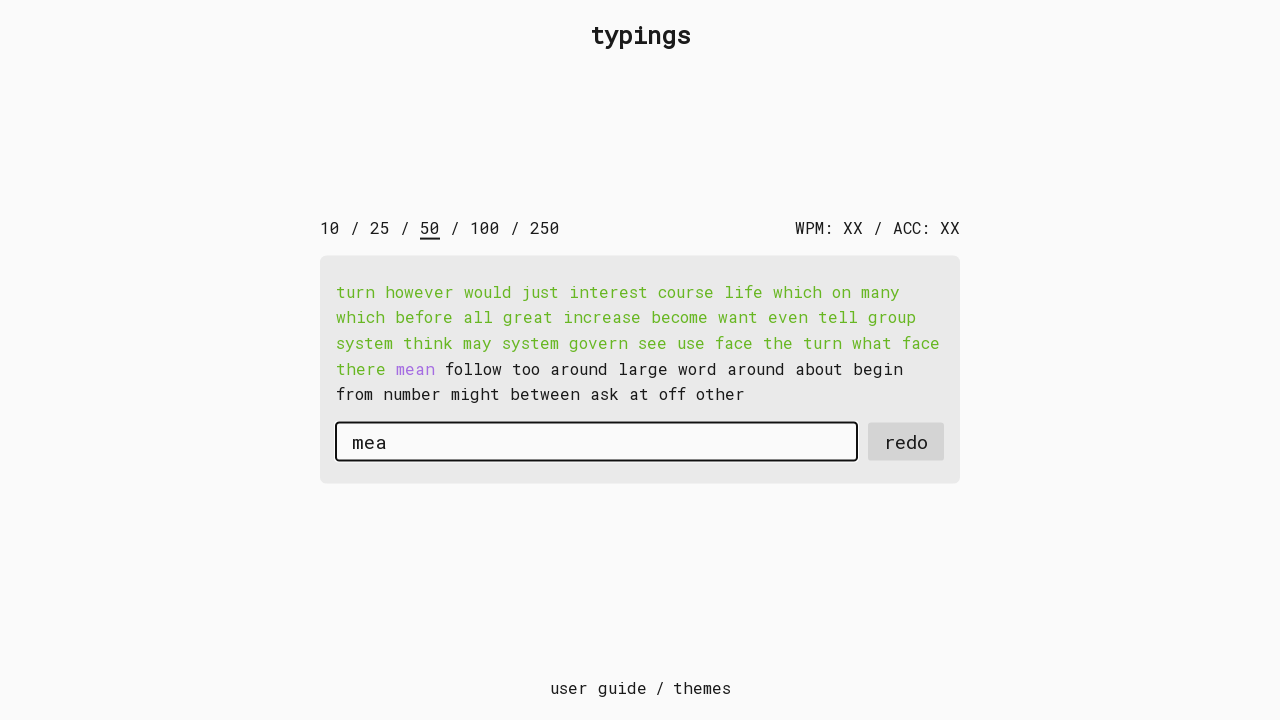

Typed character 'n' into input field on #input-field
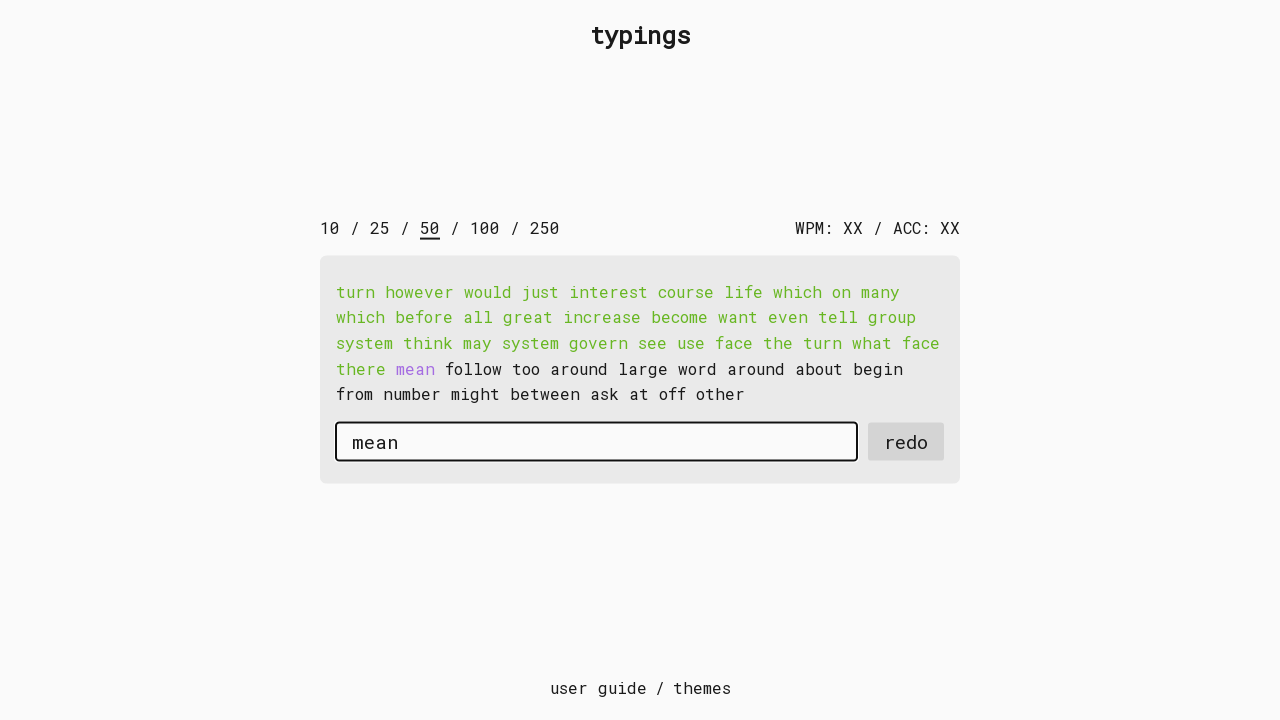

Pressed space after word on #input-field
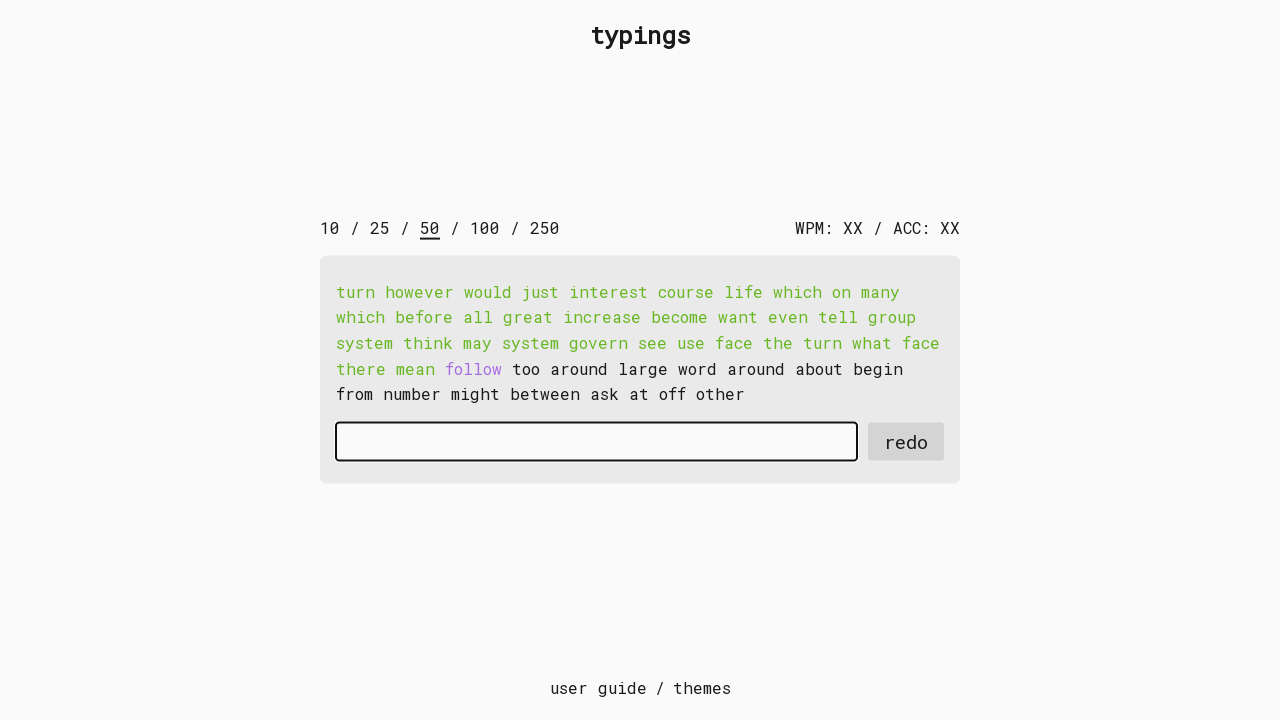

Typed character 'f' into input field on #input-field
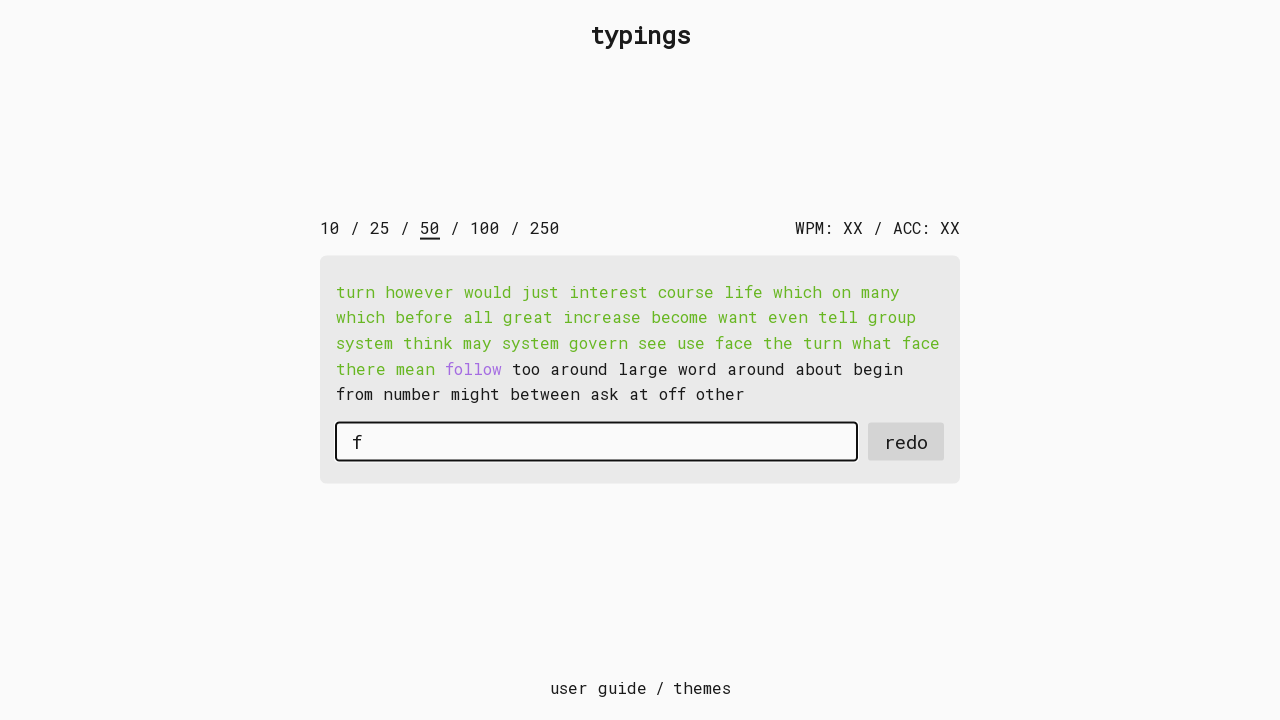

Typed character 'o' into input field on #input-field
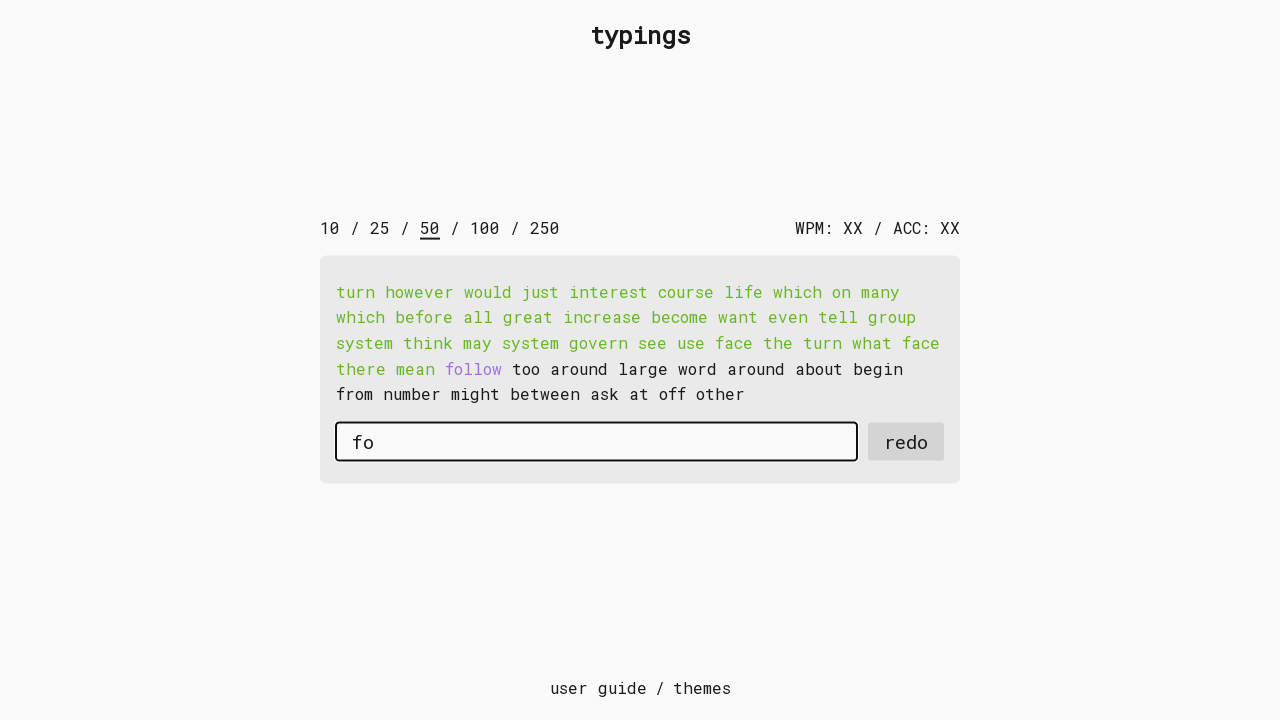

Typed character 'l' into input field on #input-field
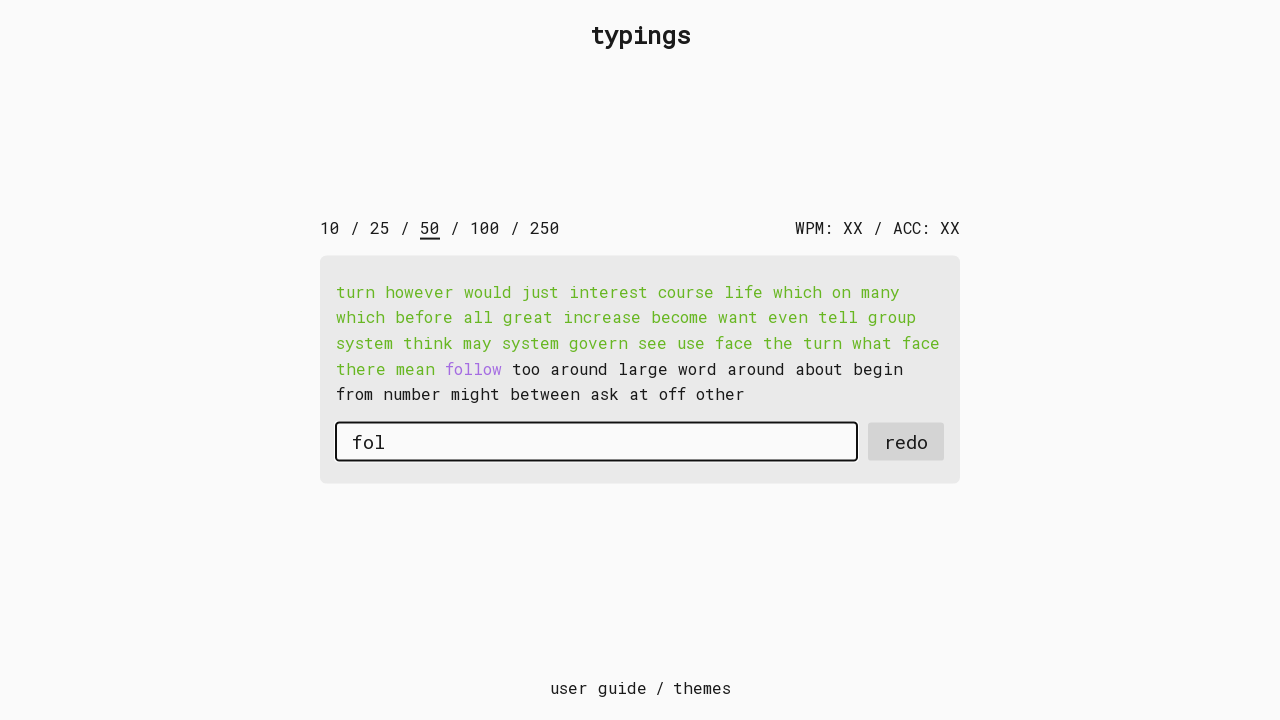

Typed character 'l' into input field on #input-field
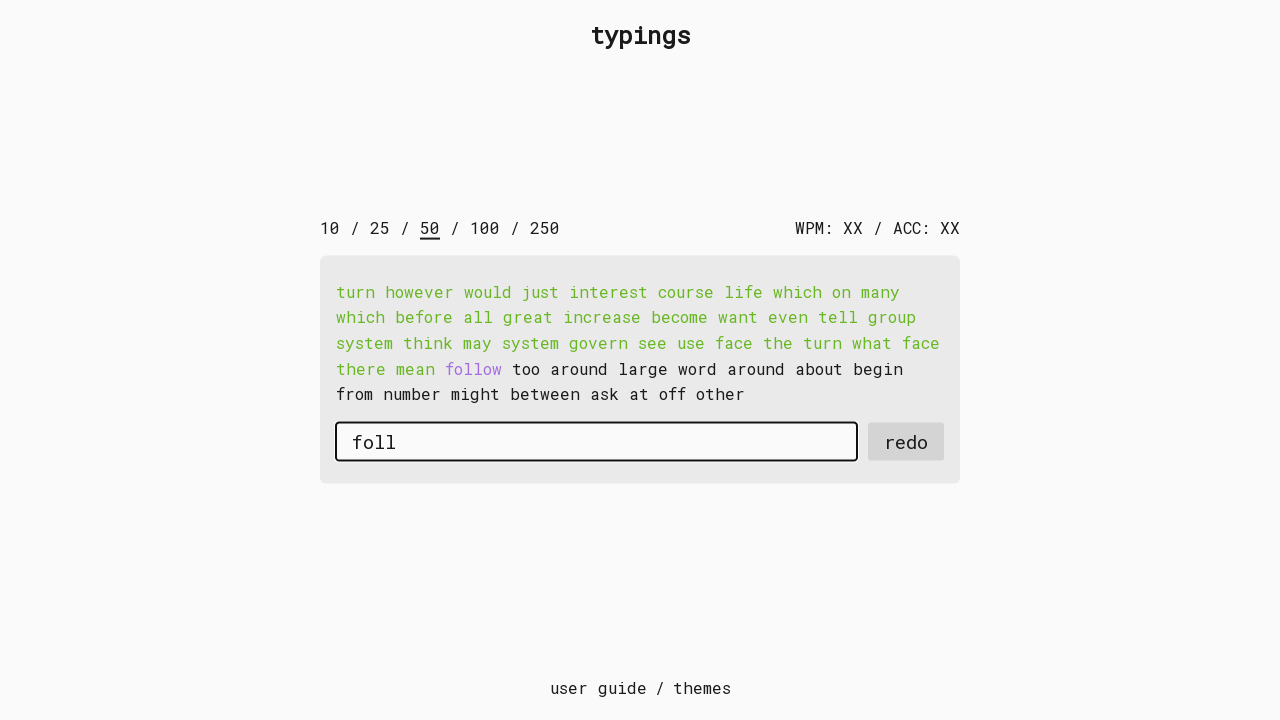

Typed character 'o' into input field on #input-field
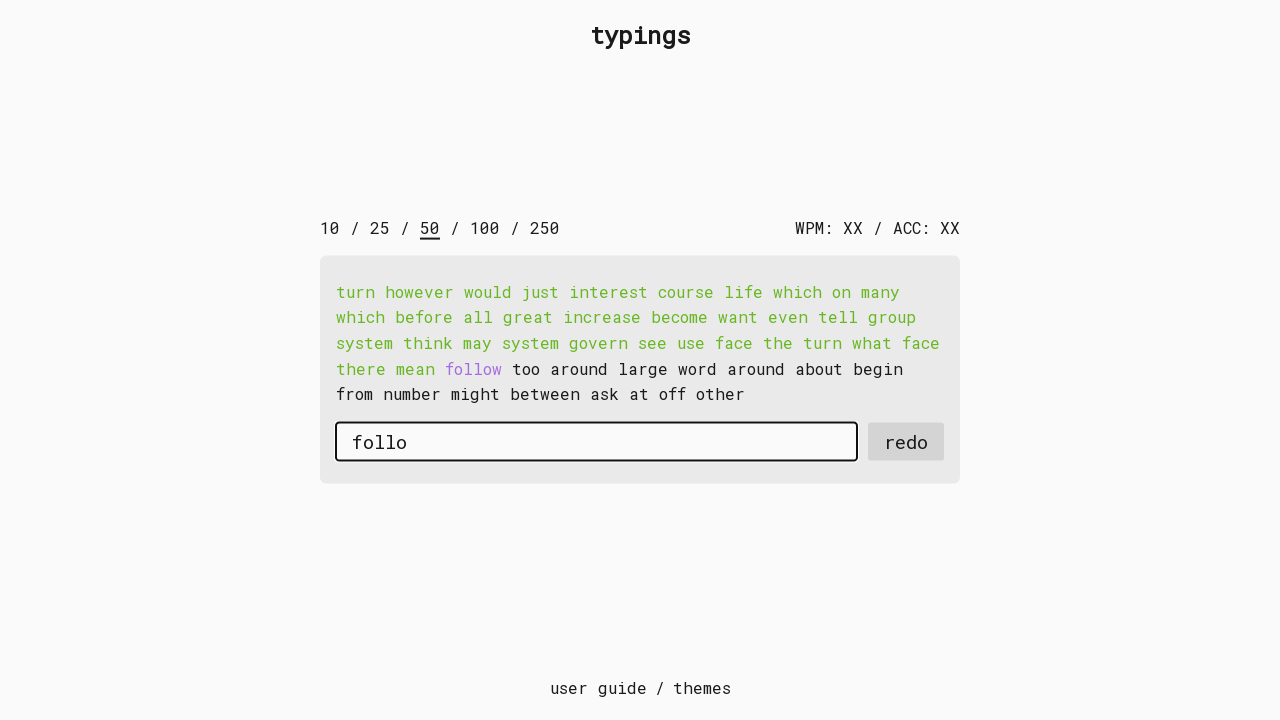

Typed character 'w' into input field on #input-field
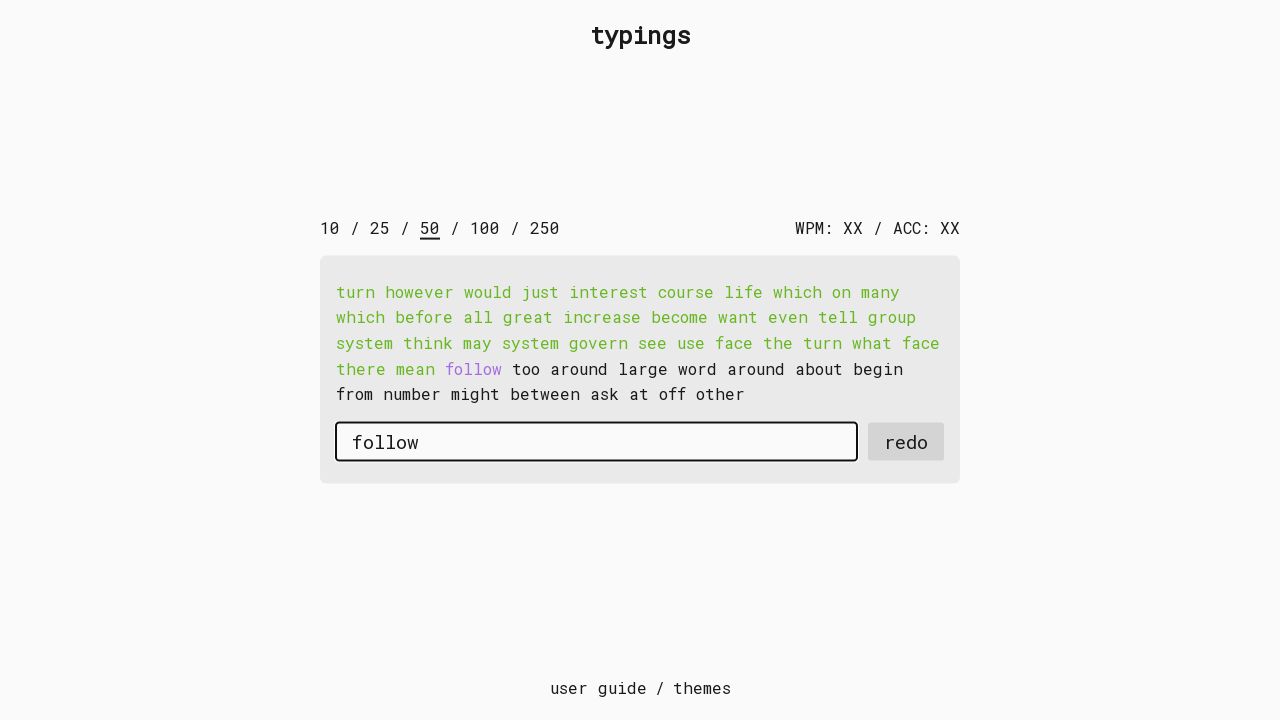

Pressed space after word on #input-field
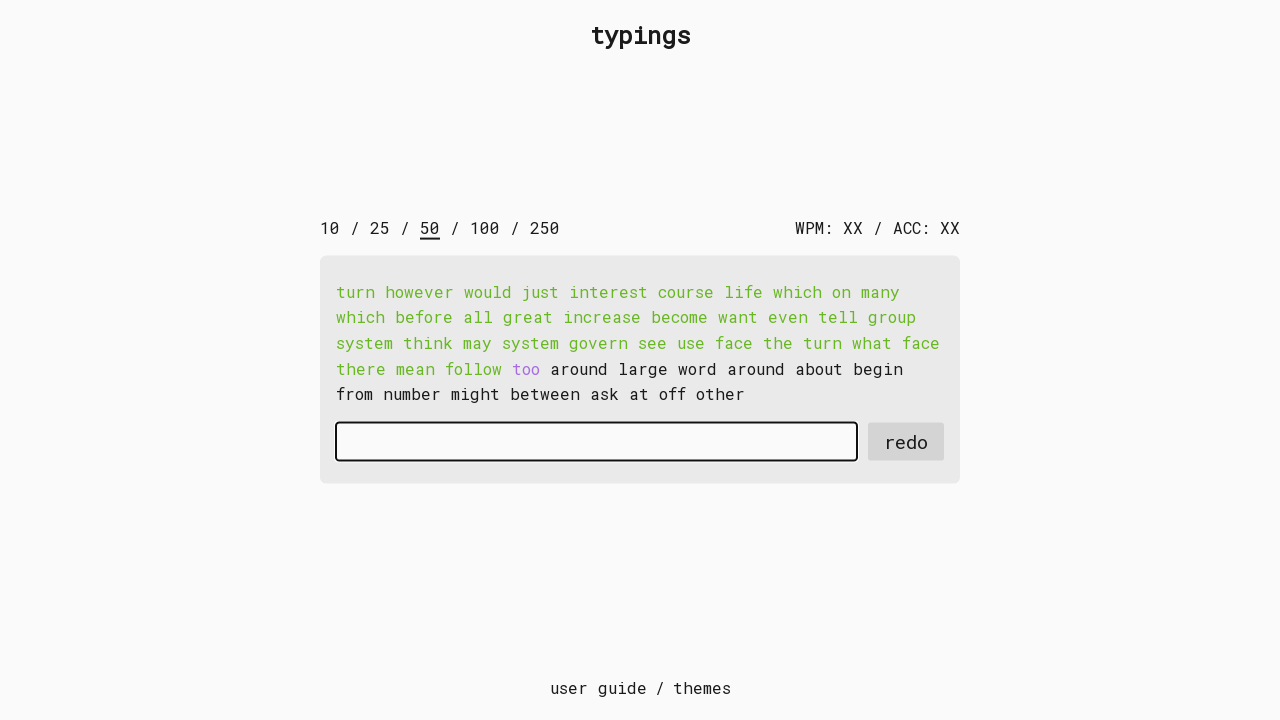

Typed character 't' into input field on #input-field
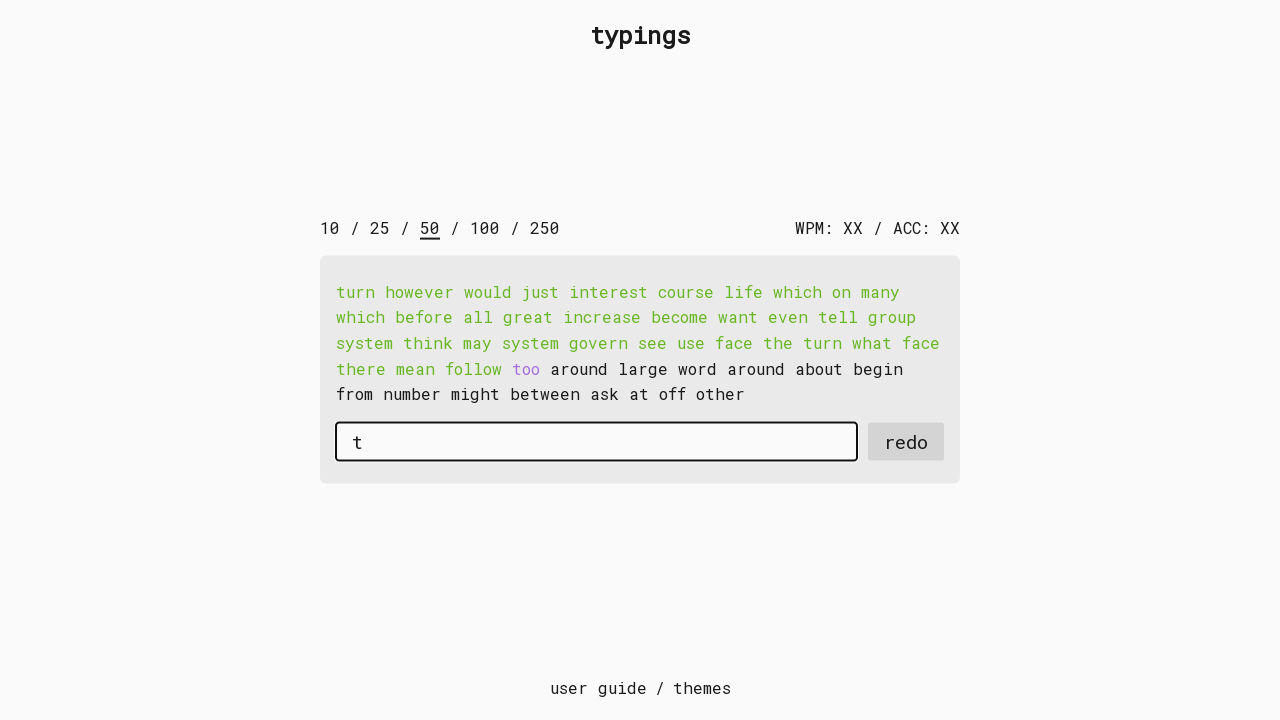

Typed character 'o' into input field on #input-field
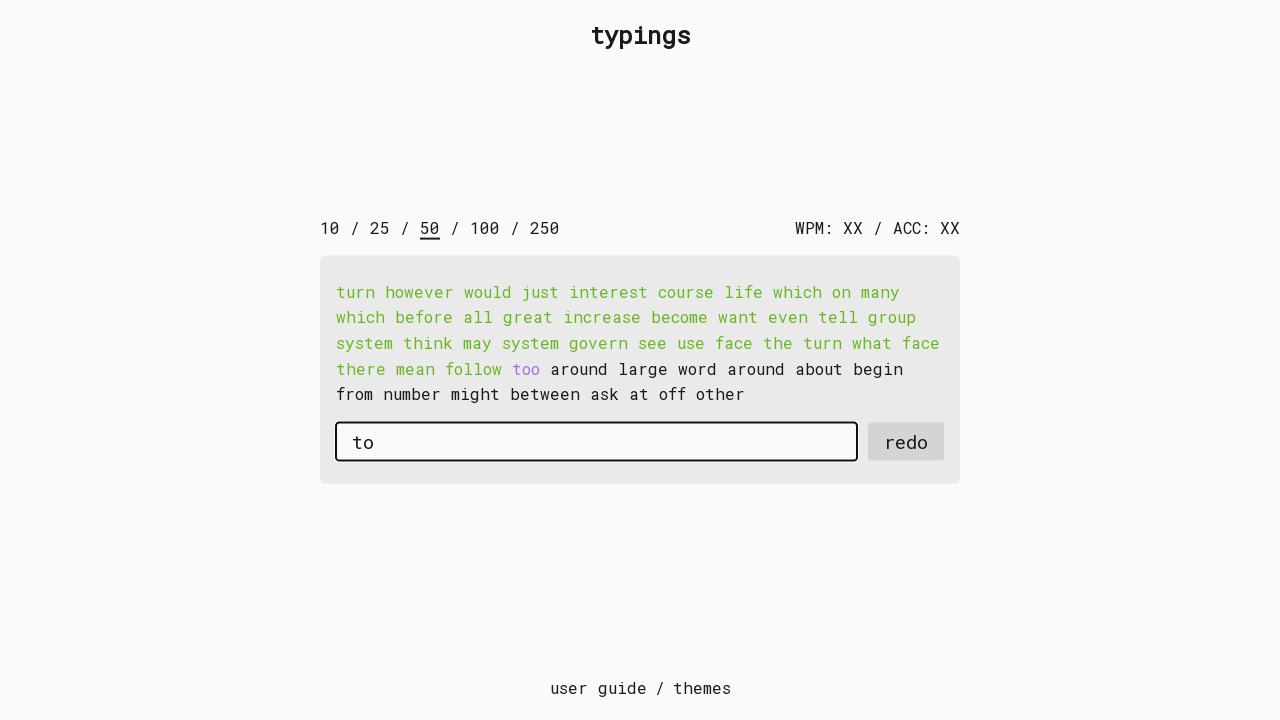

Typed character 'o' into input field on #input-field
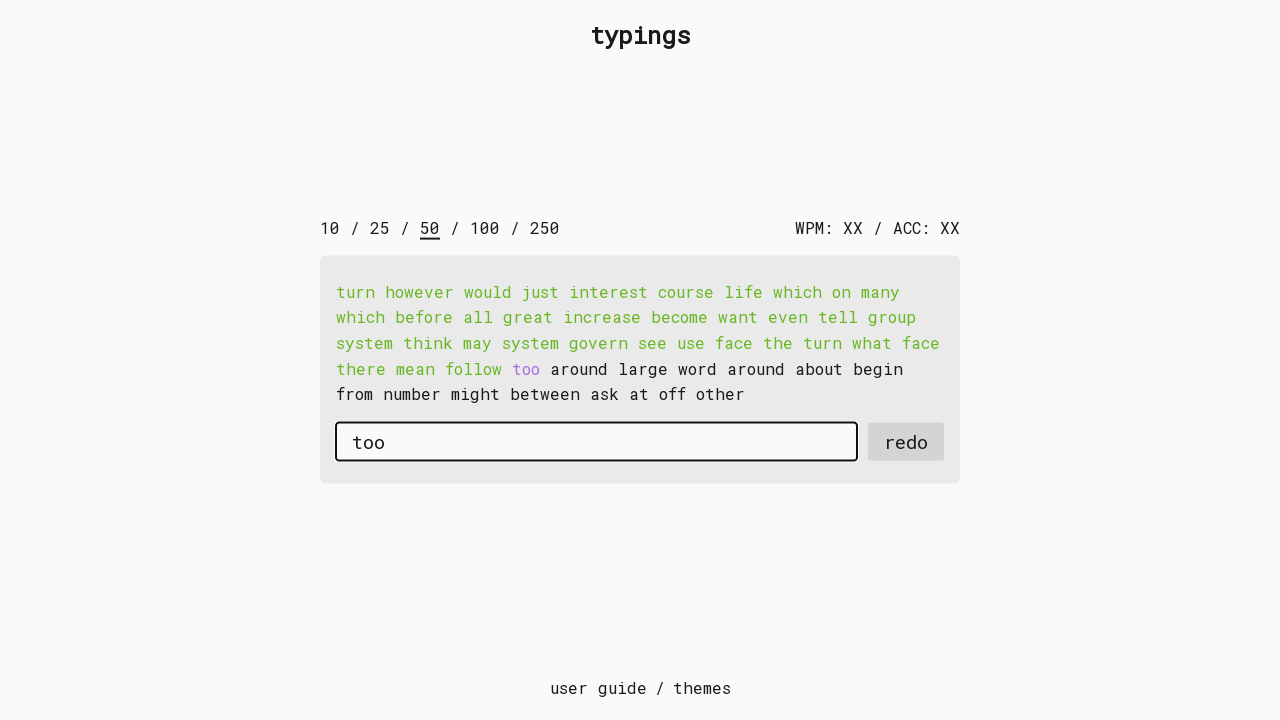

Pressed space after word on #input-field
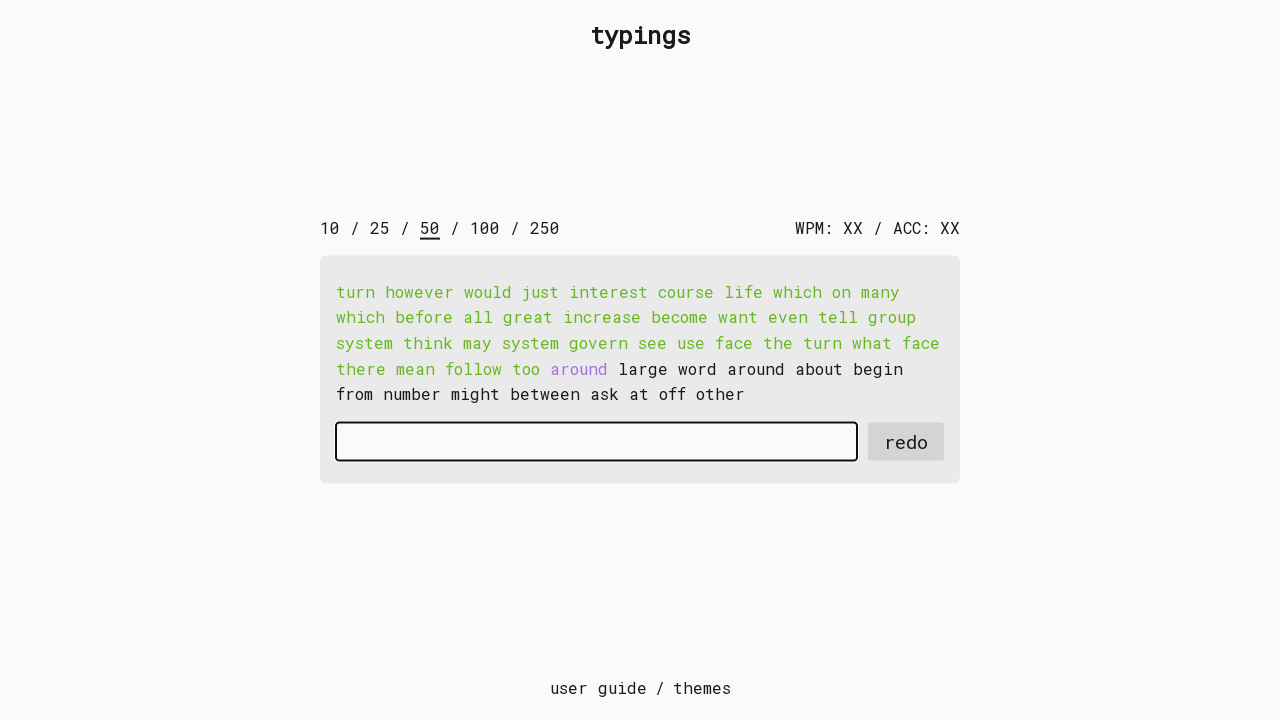

Typed character 'a' into input field on #input-field
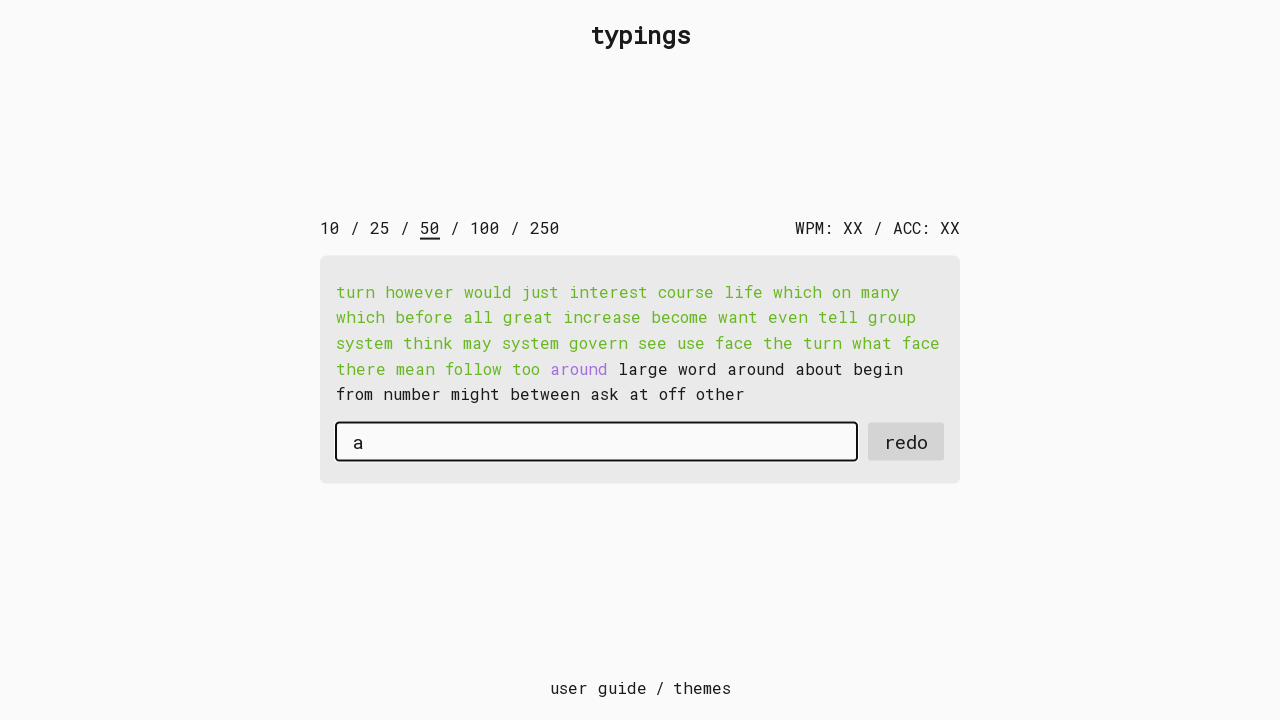

Typed character 'r' into input field on #input-field
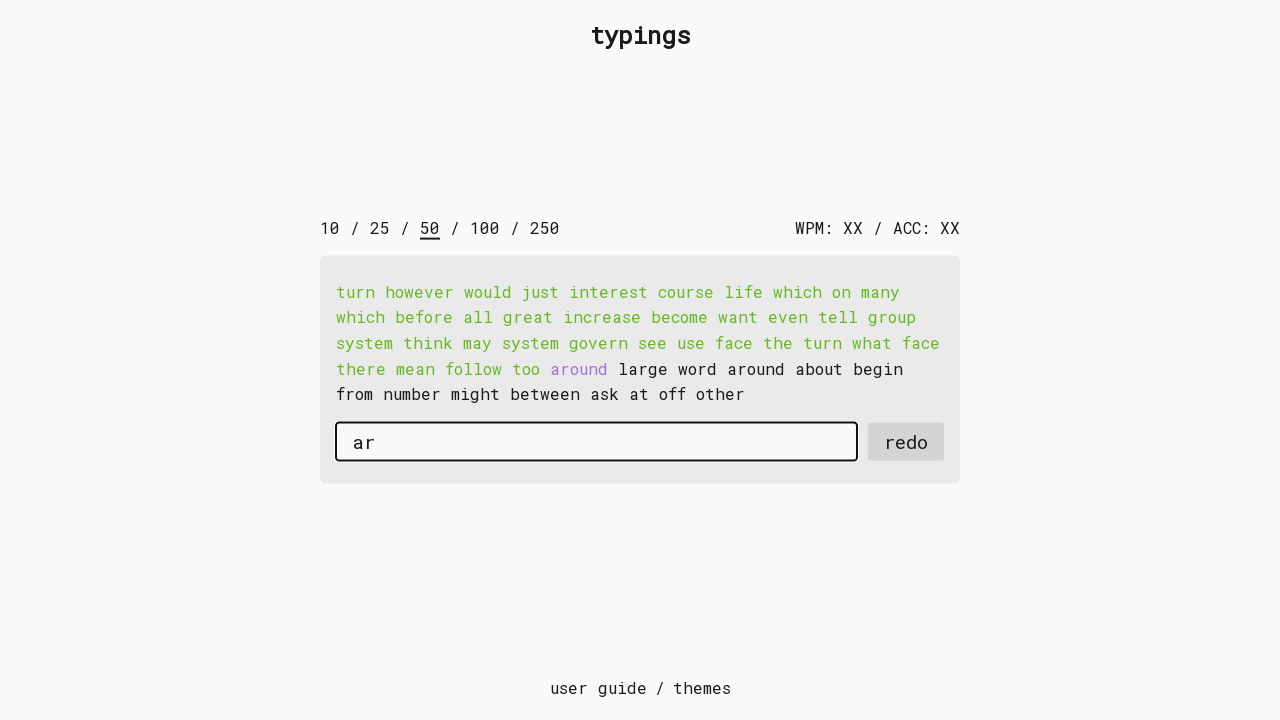

Typed character 'o' into input field on #input-field
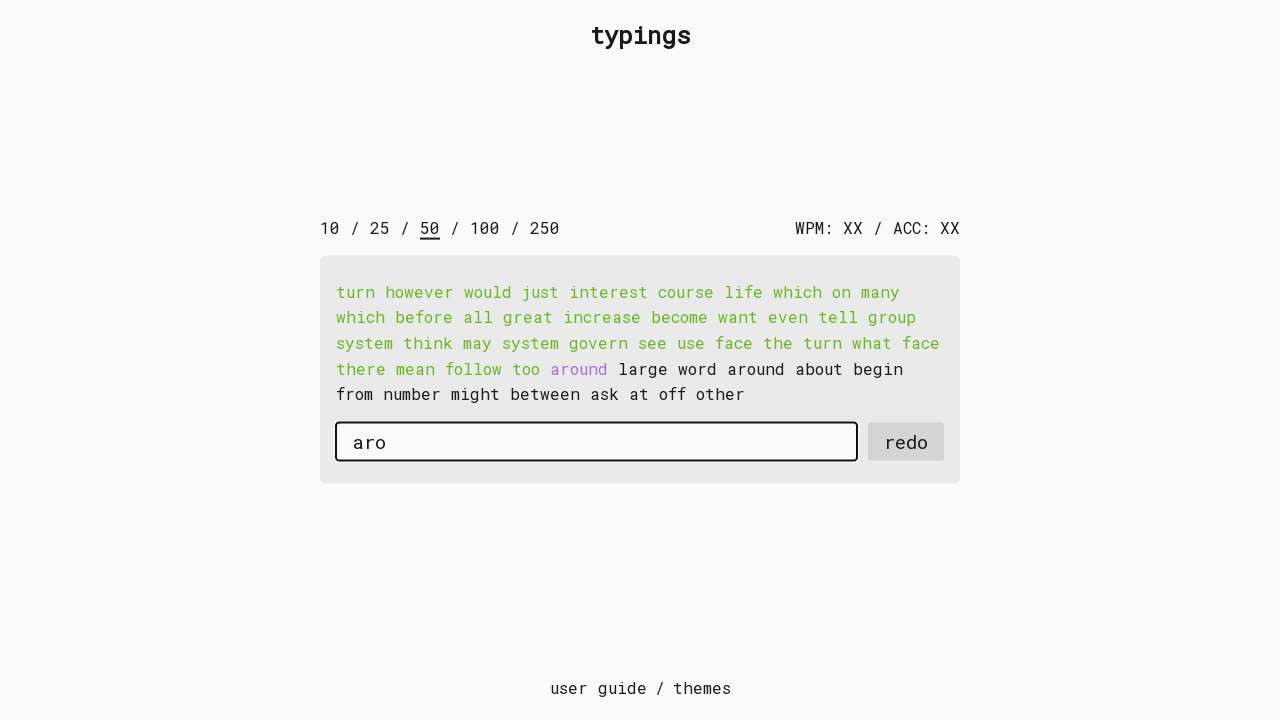

Typed character 'u' into input field on #input-field
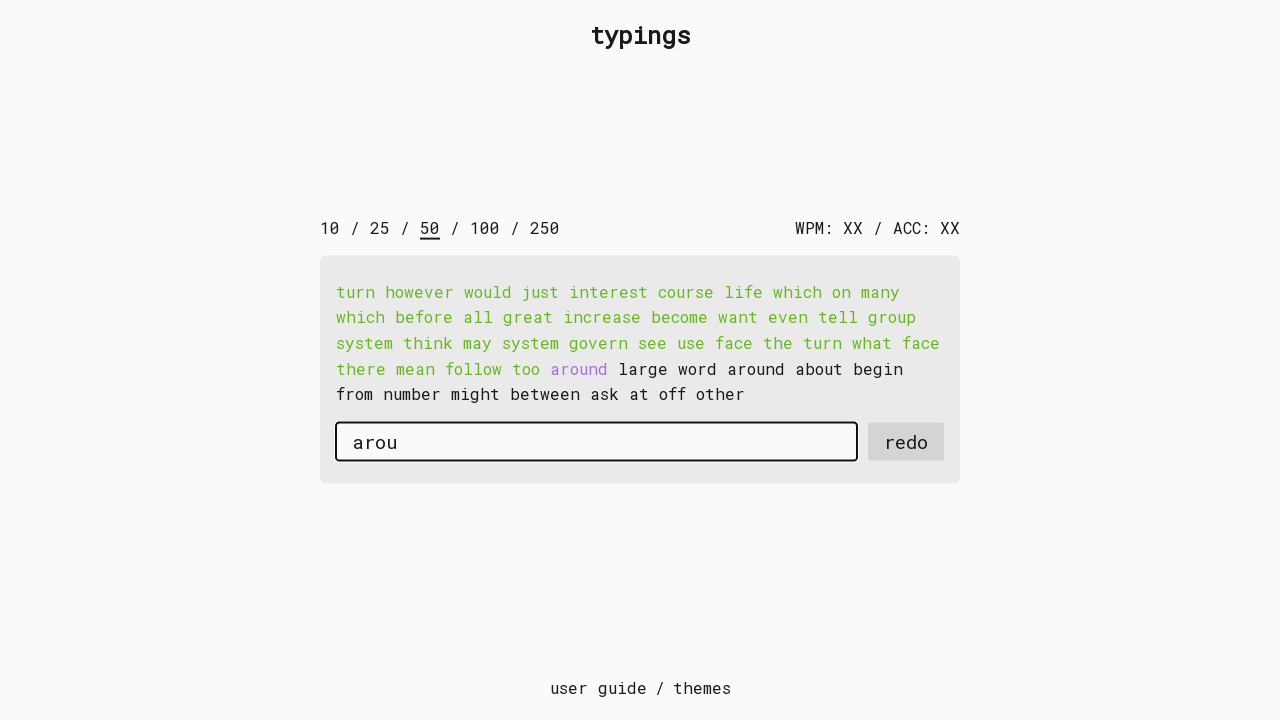

Typed character 'n' into input field on #input-field
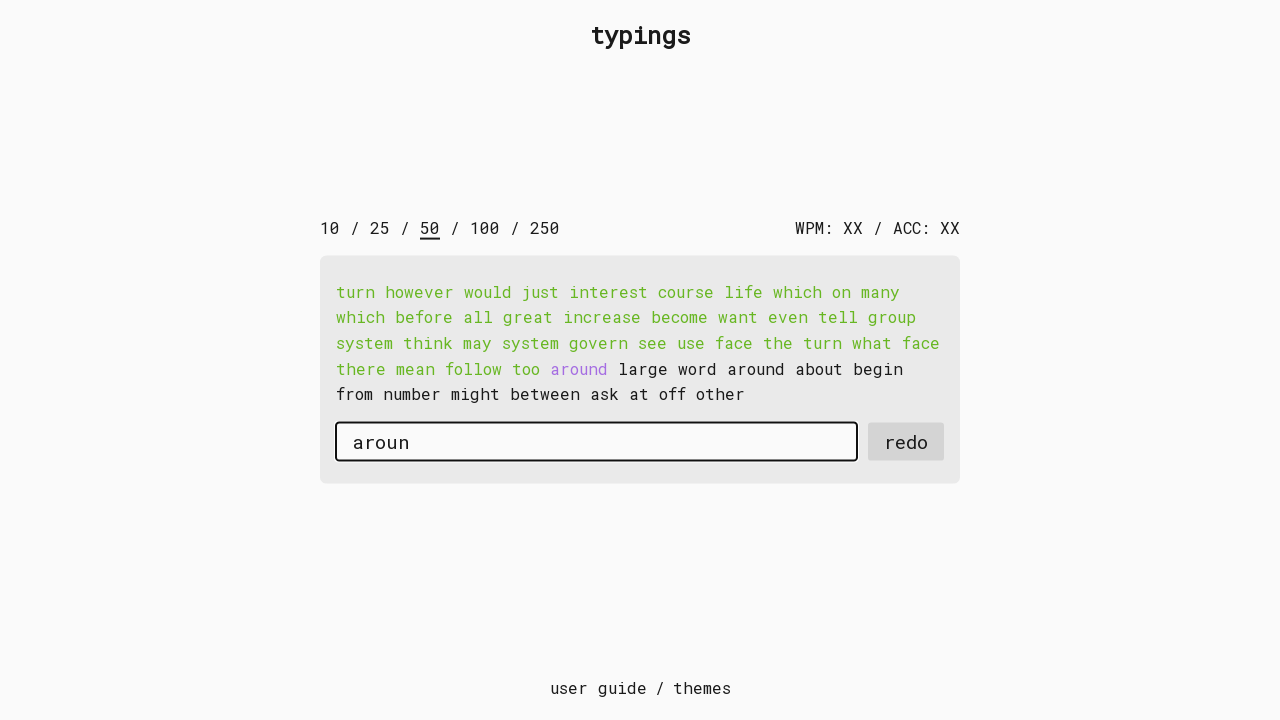

Typed character 'd' into input field on #input-field
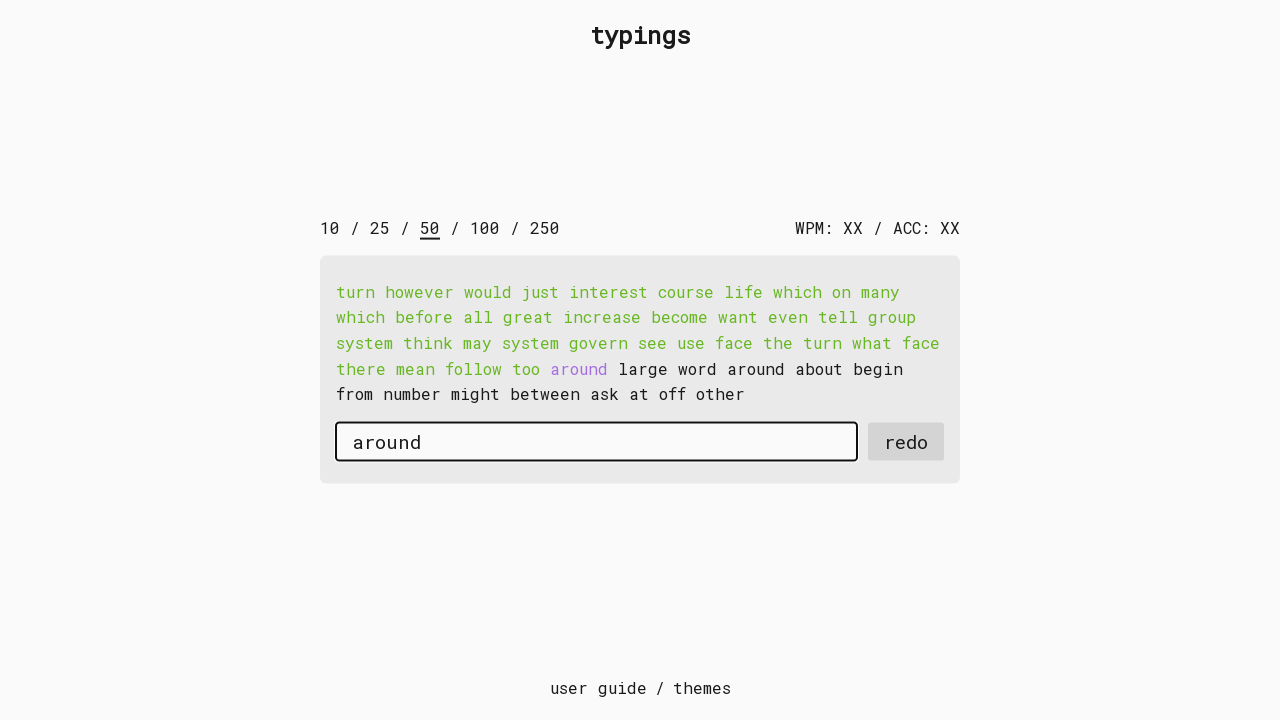

Pressed space after word on #input-field
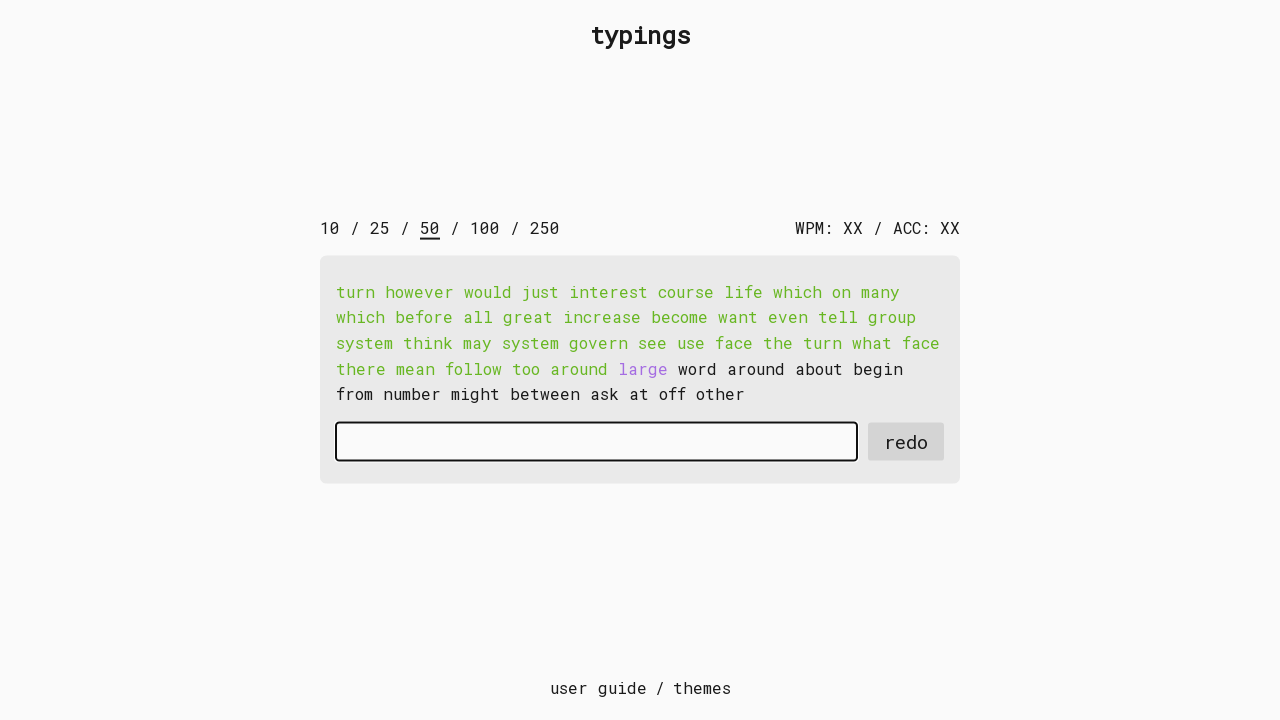

Typed character 'l' into input field on #input-field
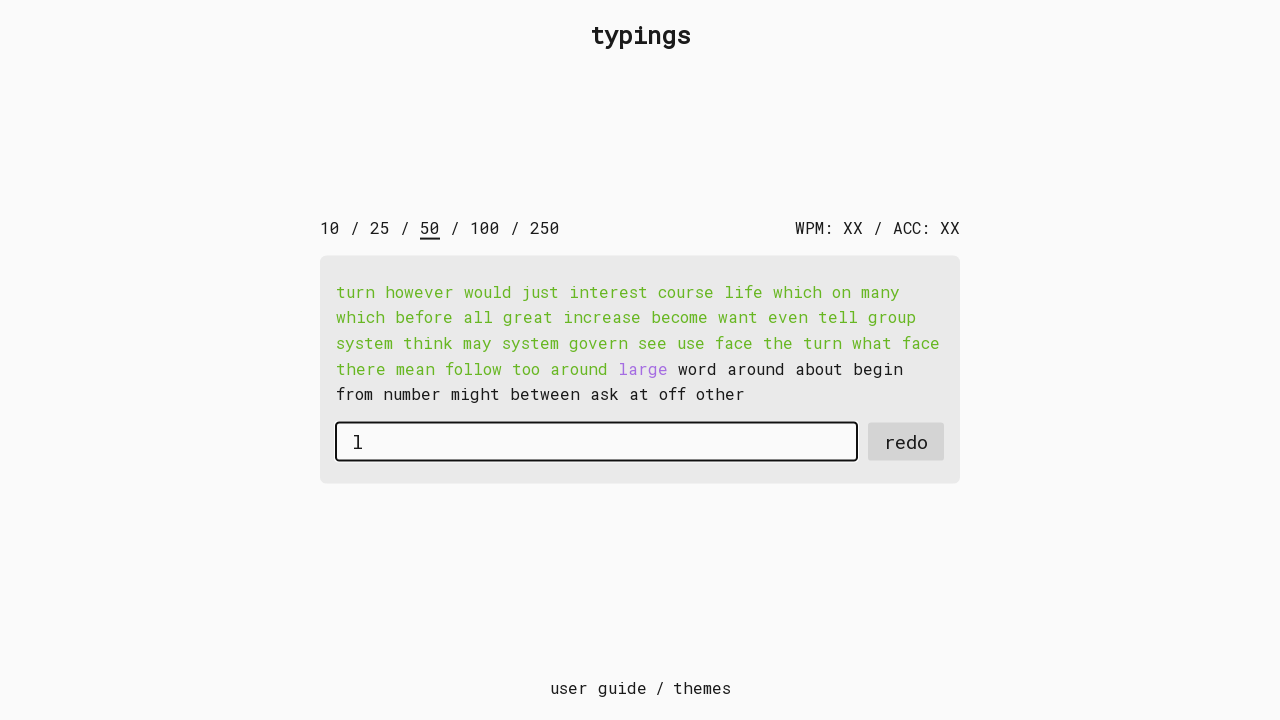

Typed character 'a' into input field on #input-field
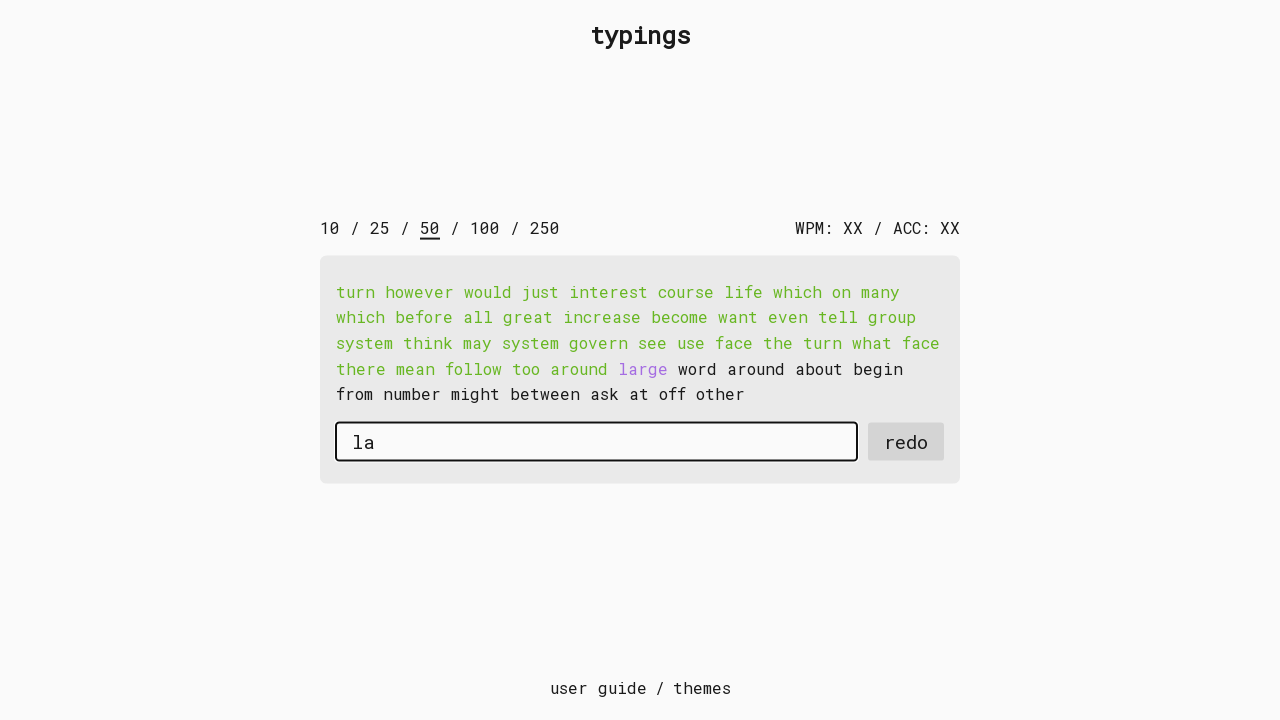

Typed character 'r' into input field on #input-field
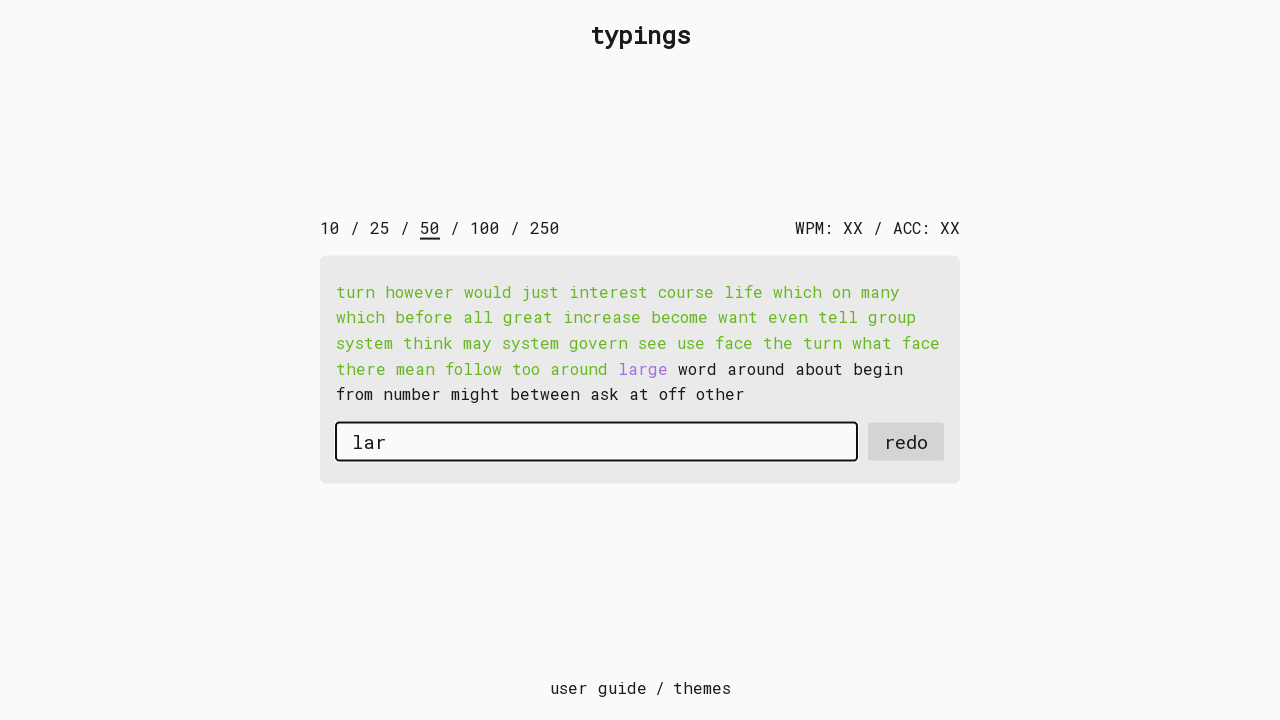

Typed character 'g' into input field on #input-field
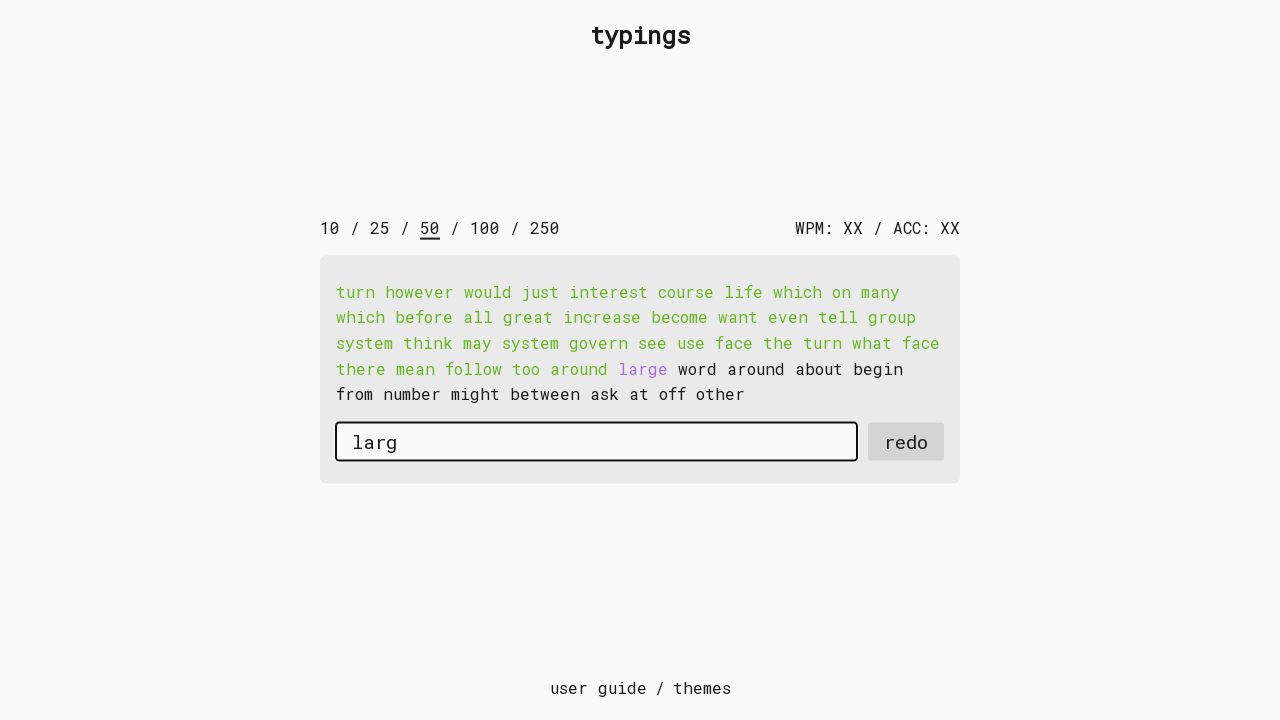

Typed character 'e' into input field on #input-field
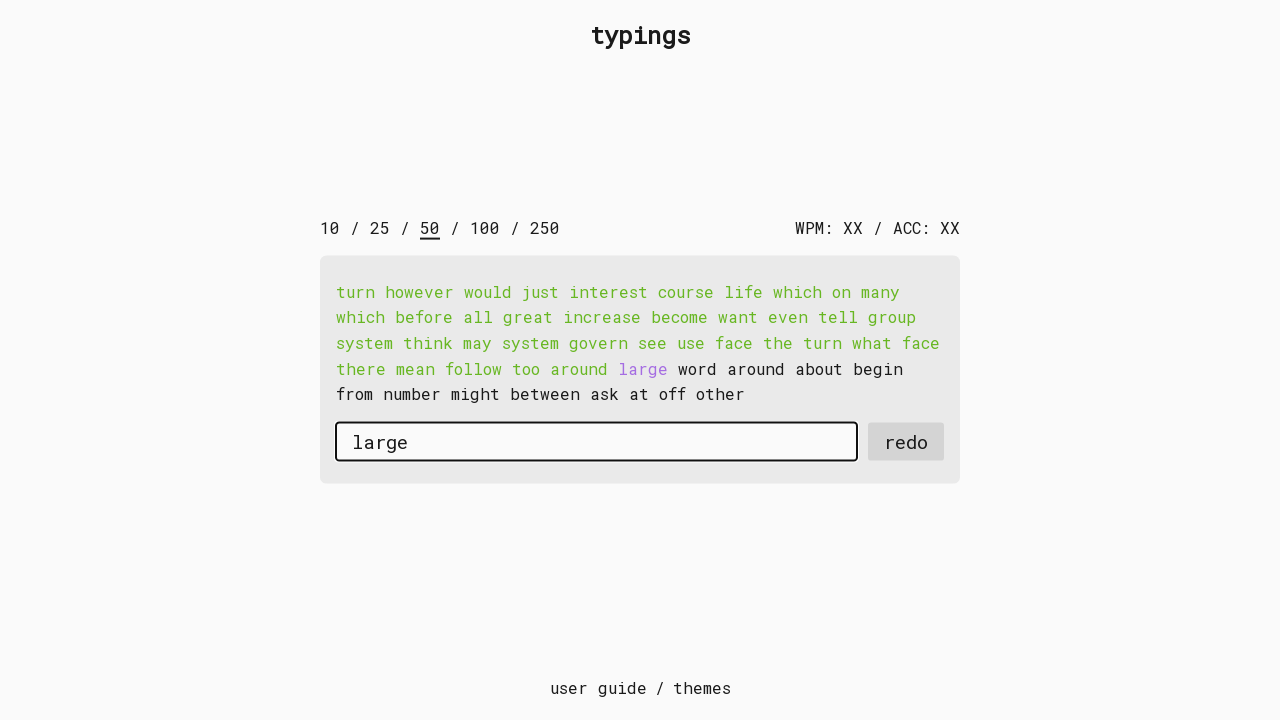

Pressed space after word on #input-field
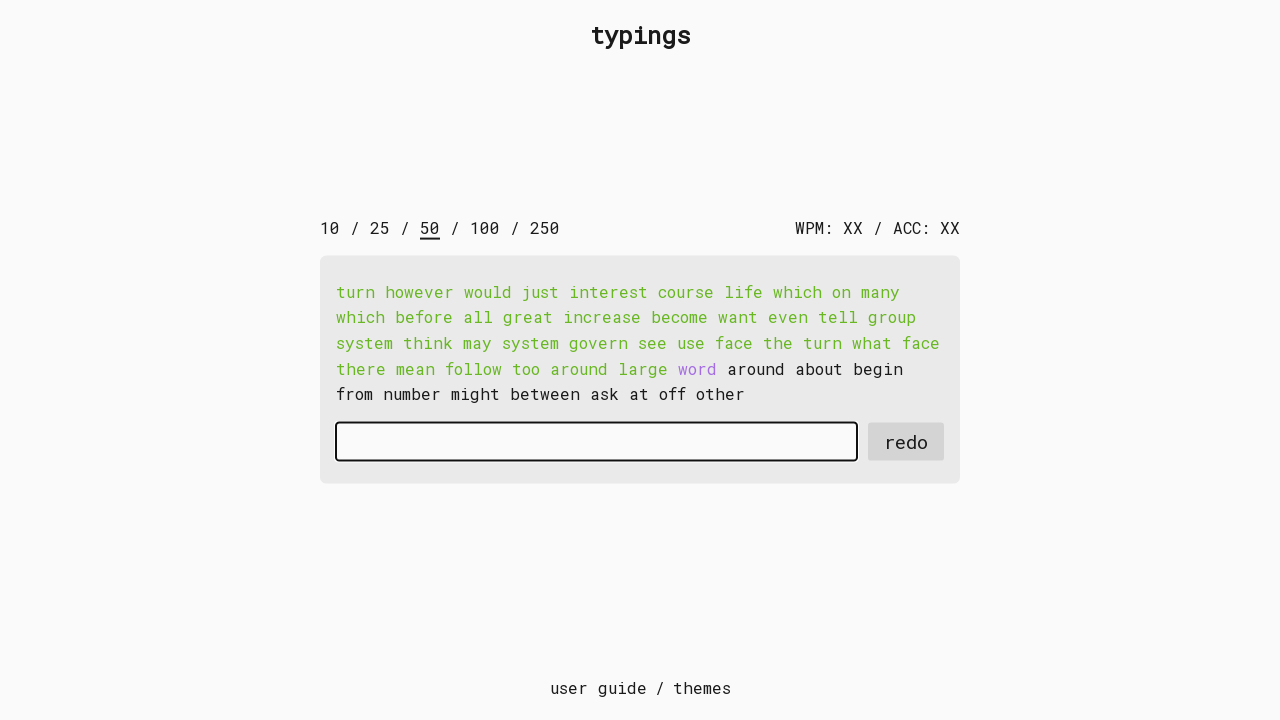

Typed character 'w' into input field on #input-field
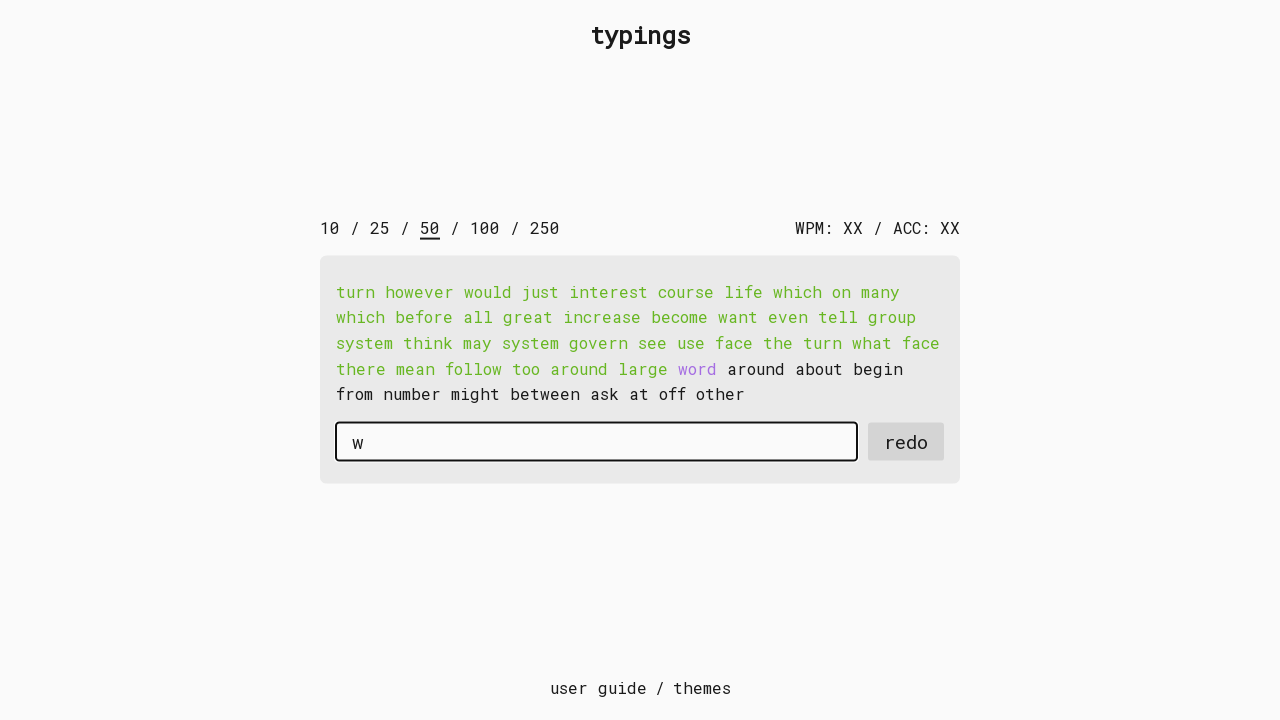

Typed character 'o' into input field on #input-field
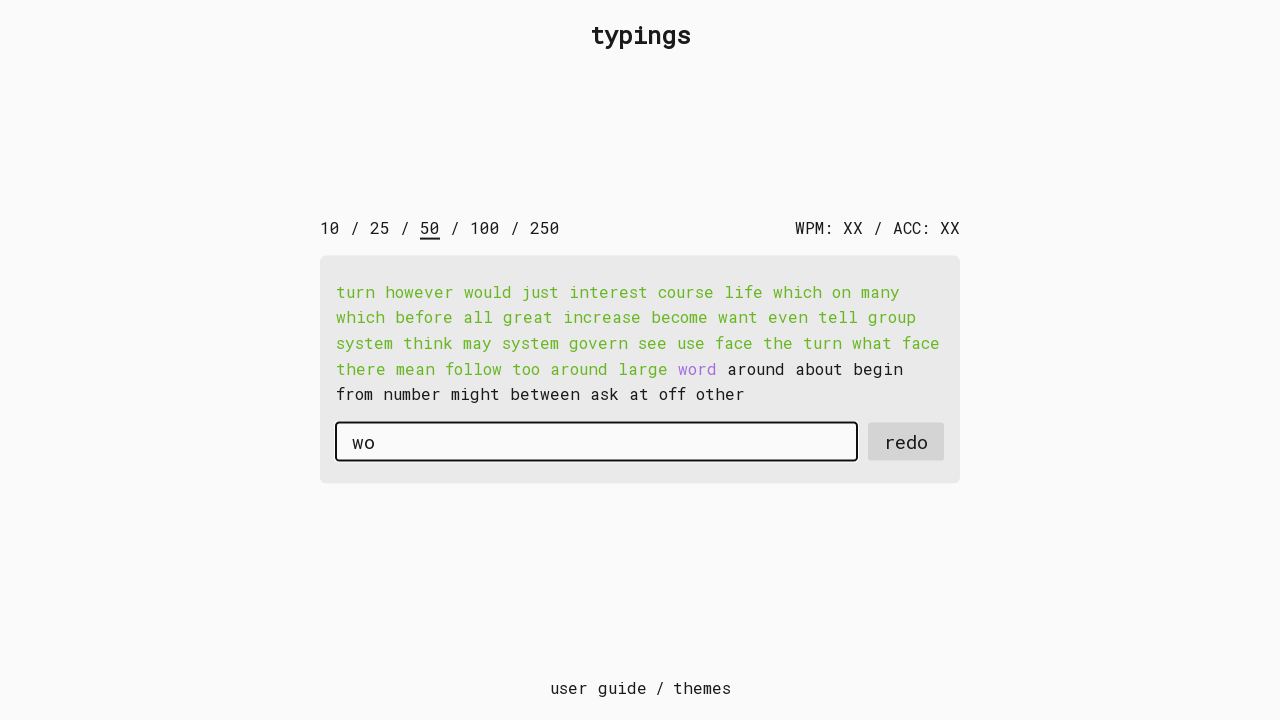

Typed character 'r' into input field on #input-field
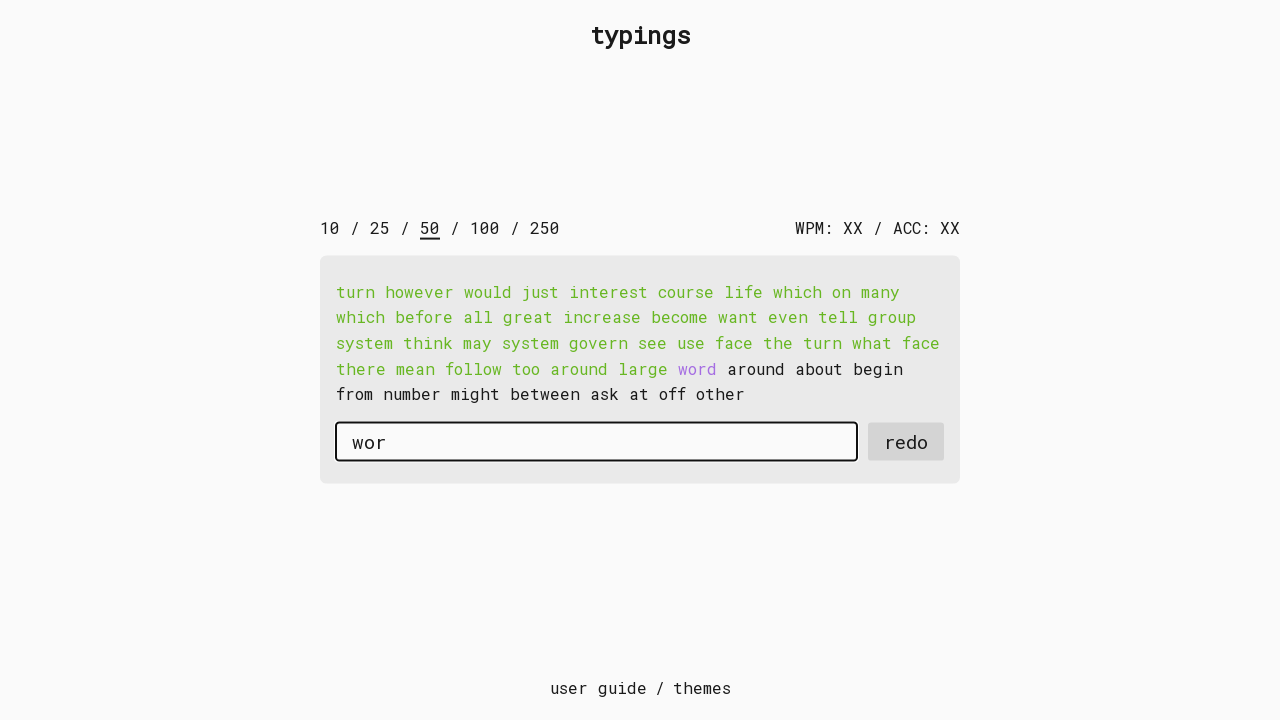

Typed character 'd' into input field on #input-field
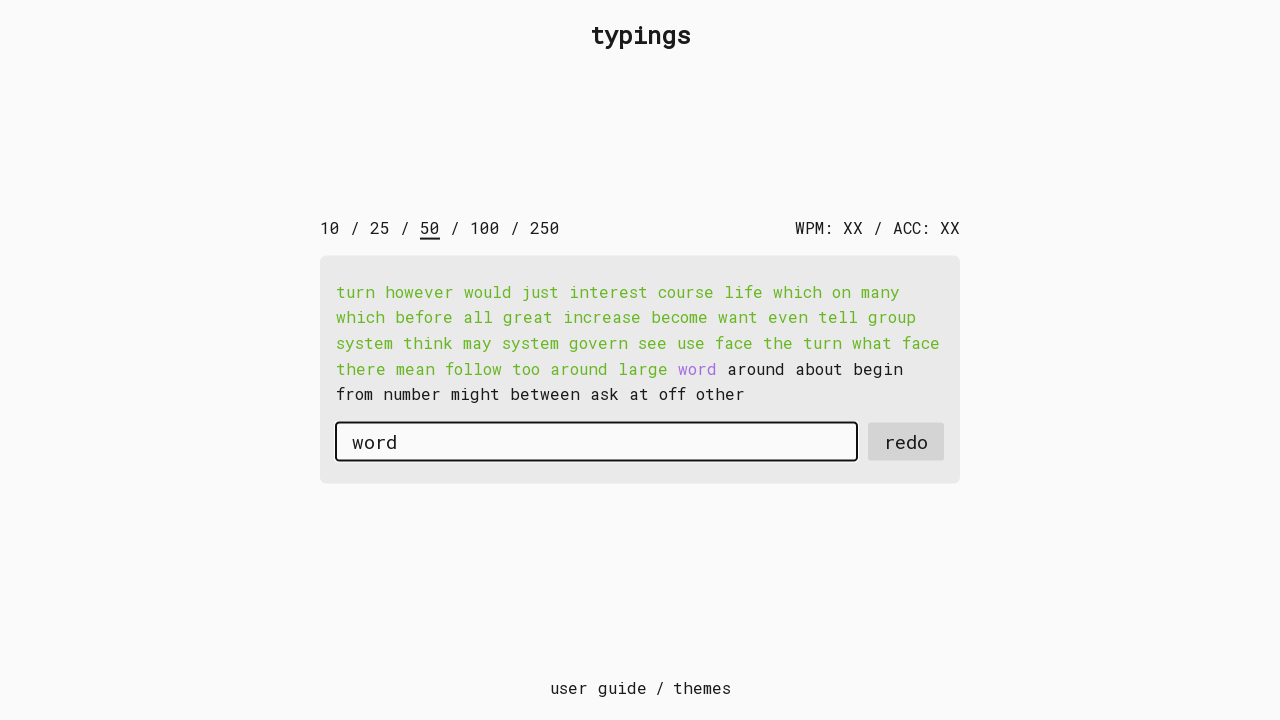

Pressed space after word on #input-field
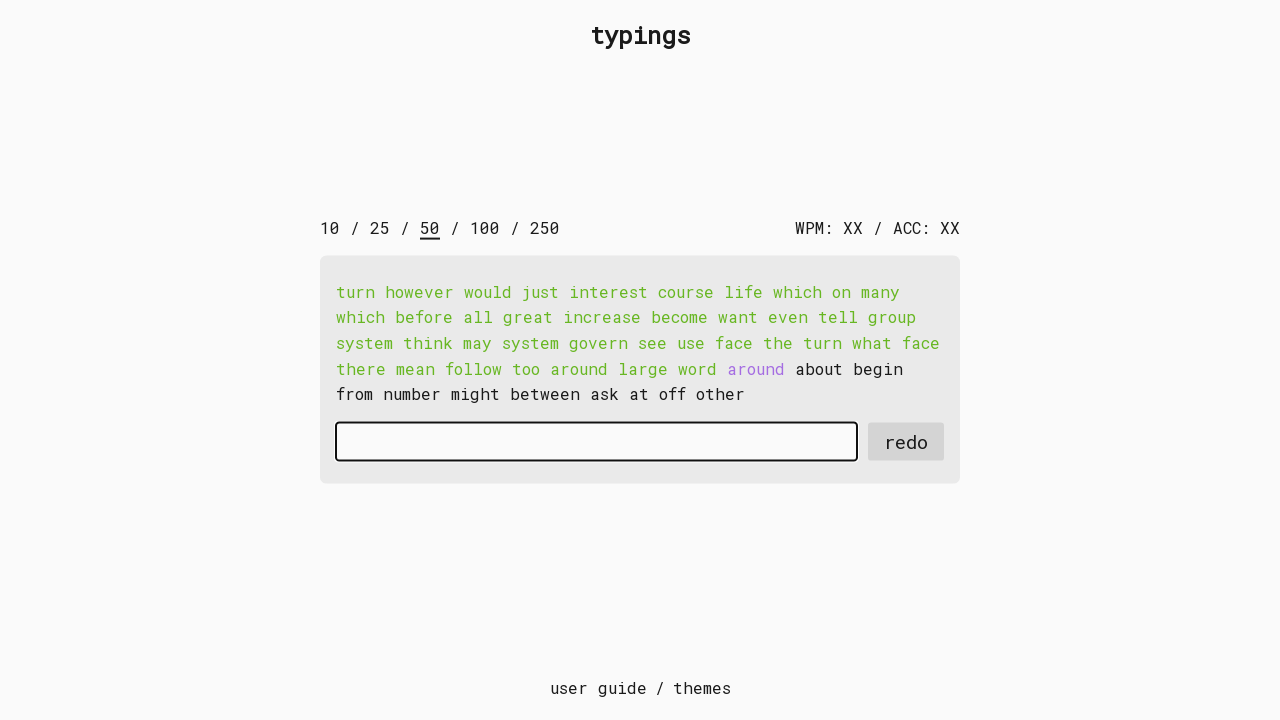

Typed character 'a' into input field on #input-field
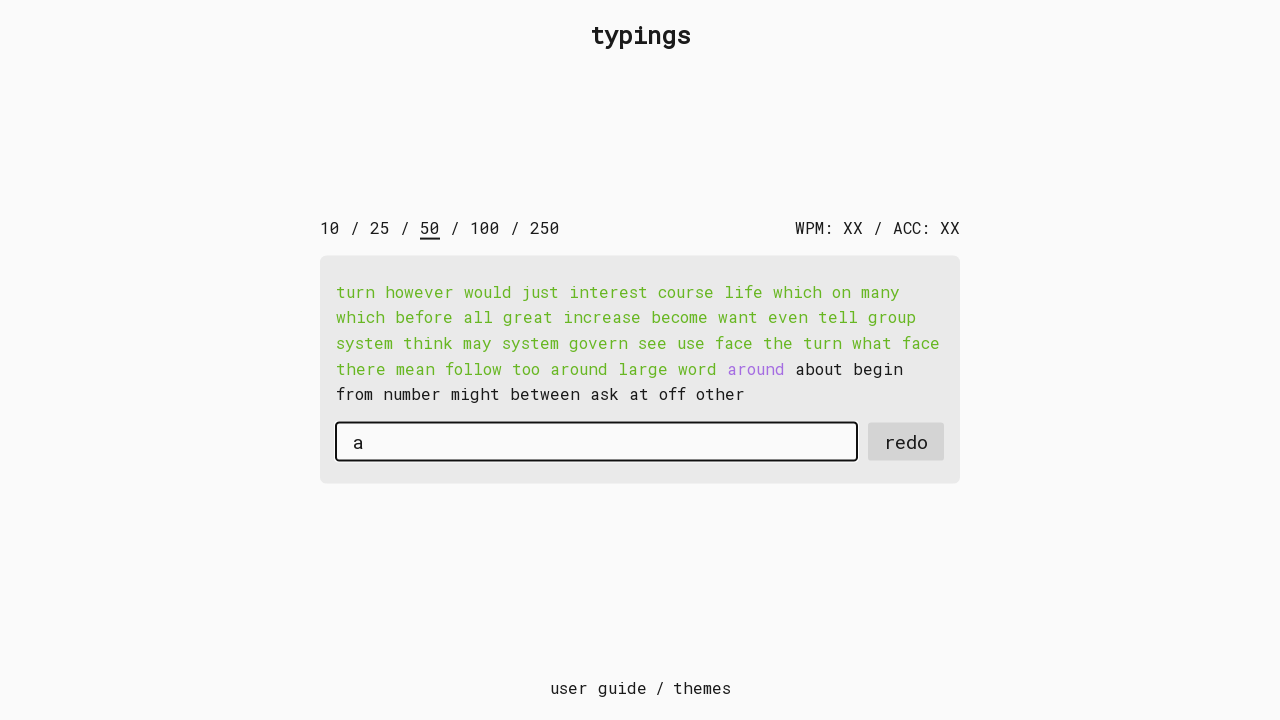

Typed character 'r' into input field on #input-field
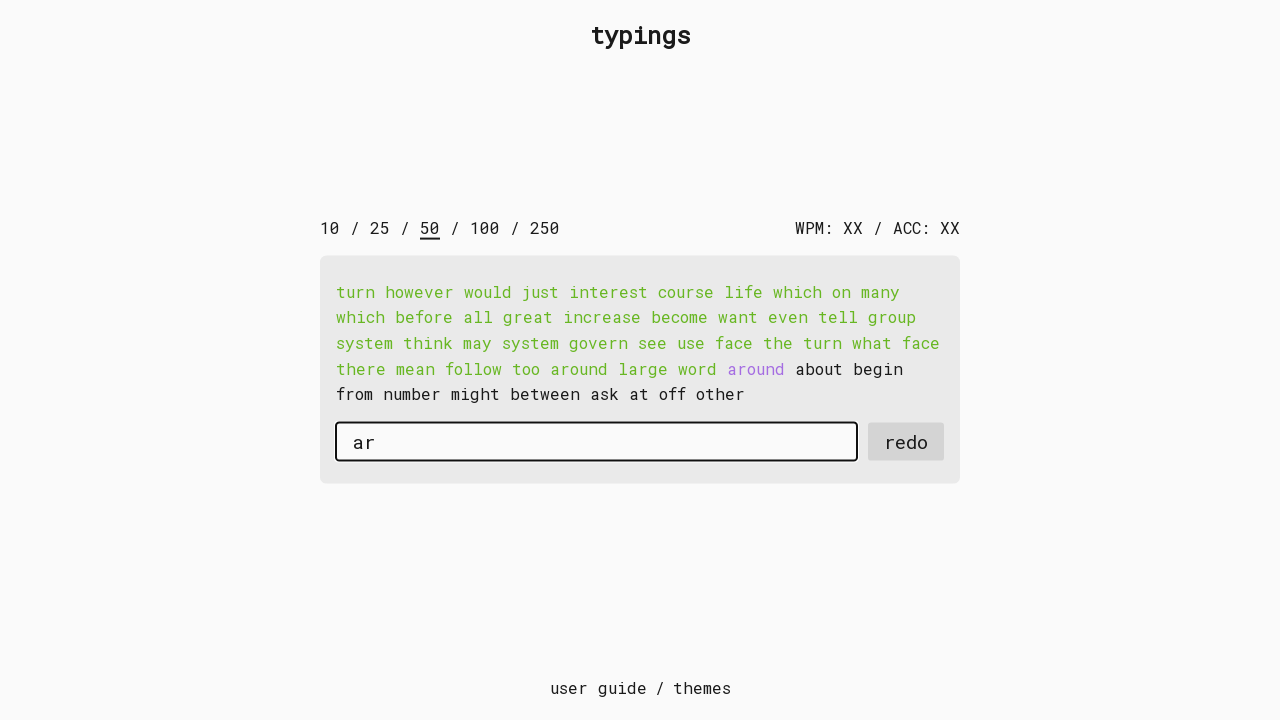

Typed character 'o' into input field on #input-field
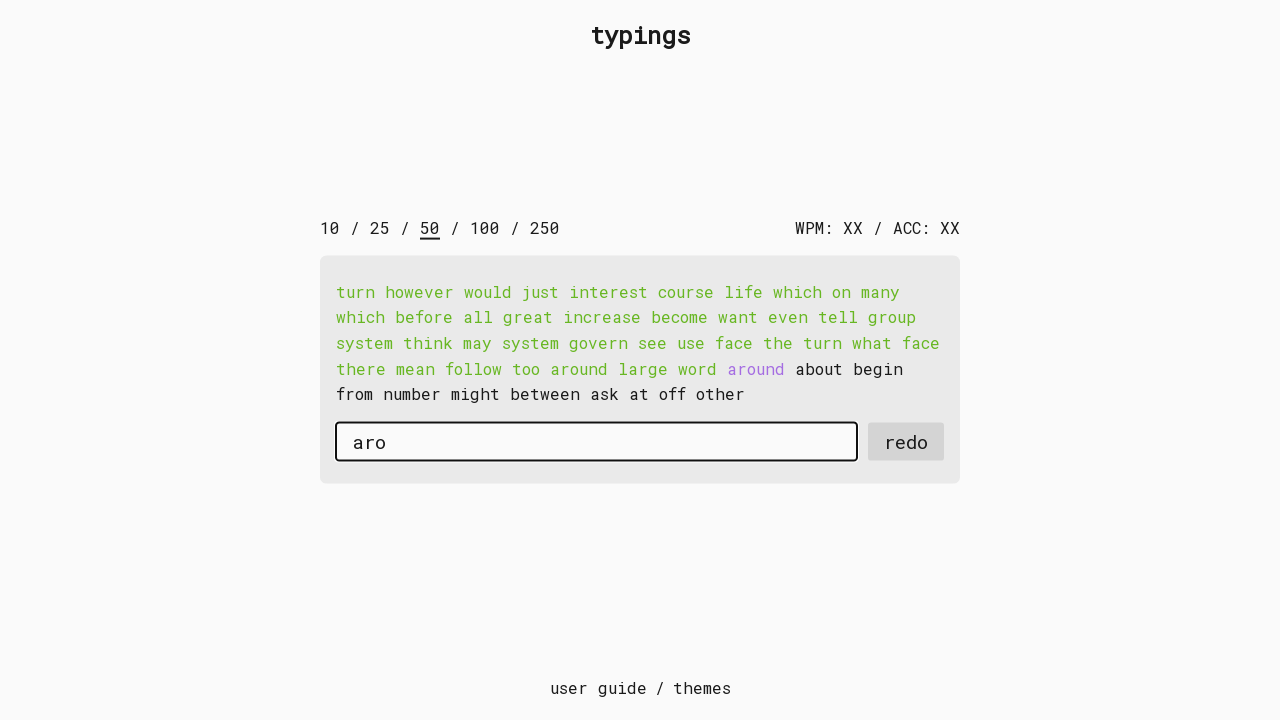

Typed character 'u' into input field on #input-field
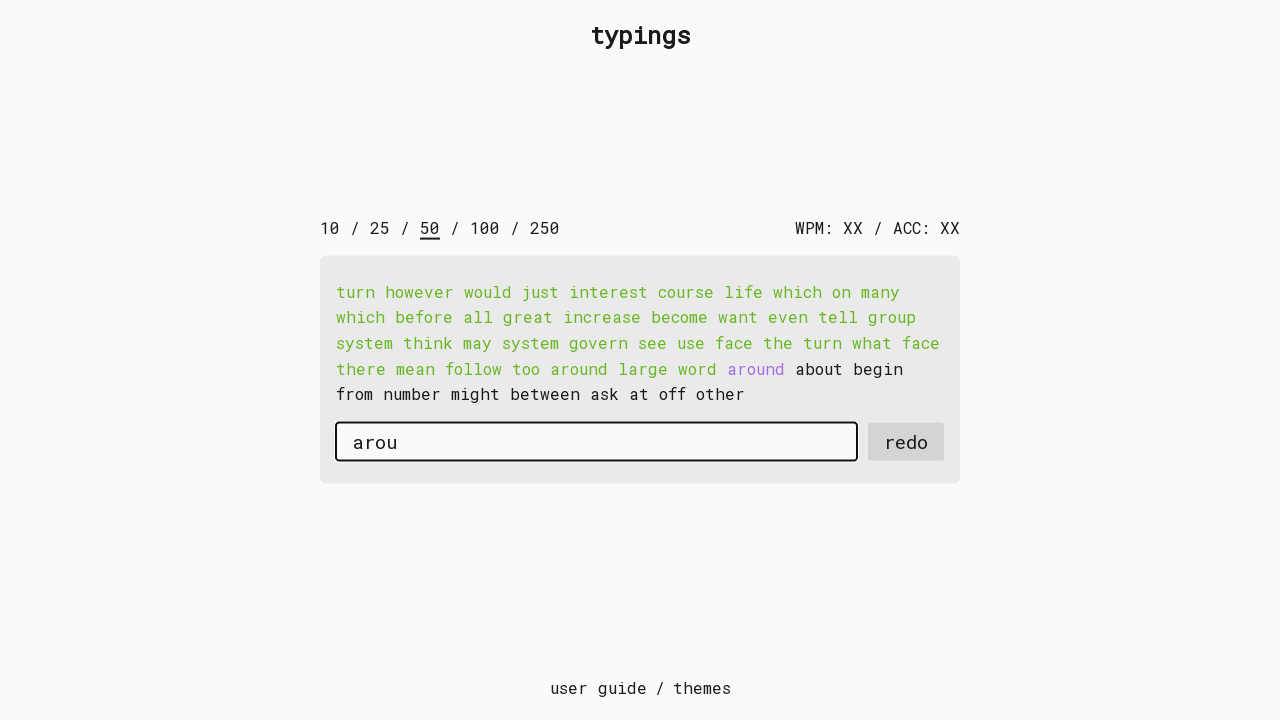

Typed character 'n' into input field on #input-field
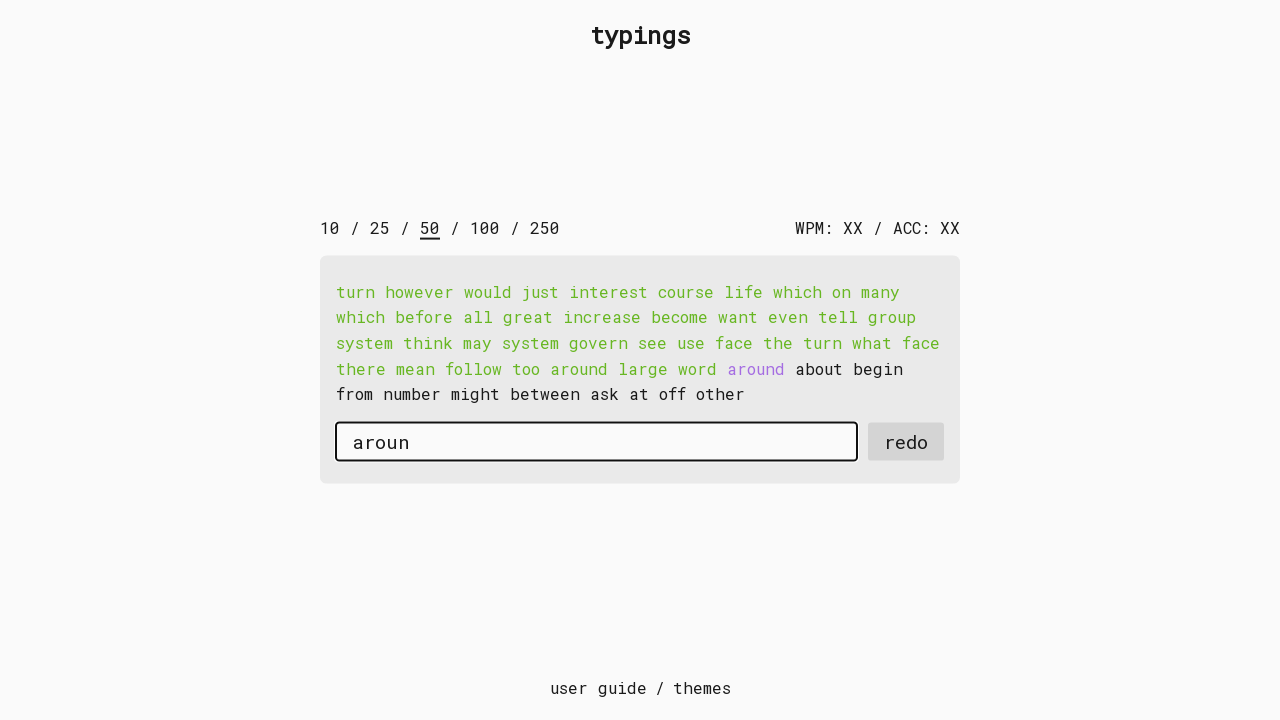

Typed character 'd' into input field on #input-field
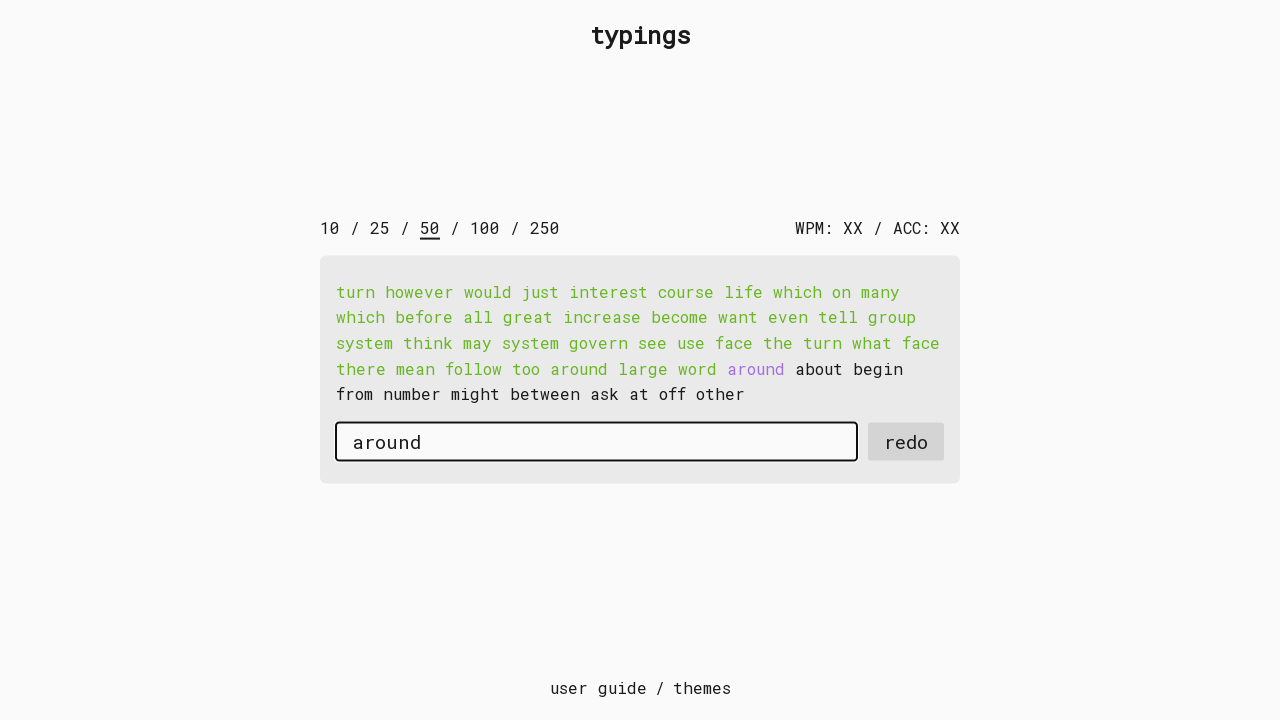

Pressed space after word on #input-field
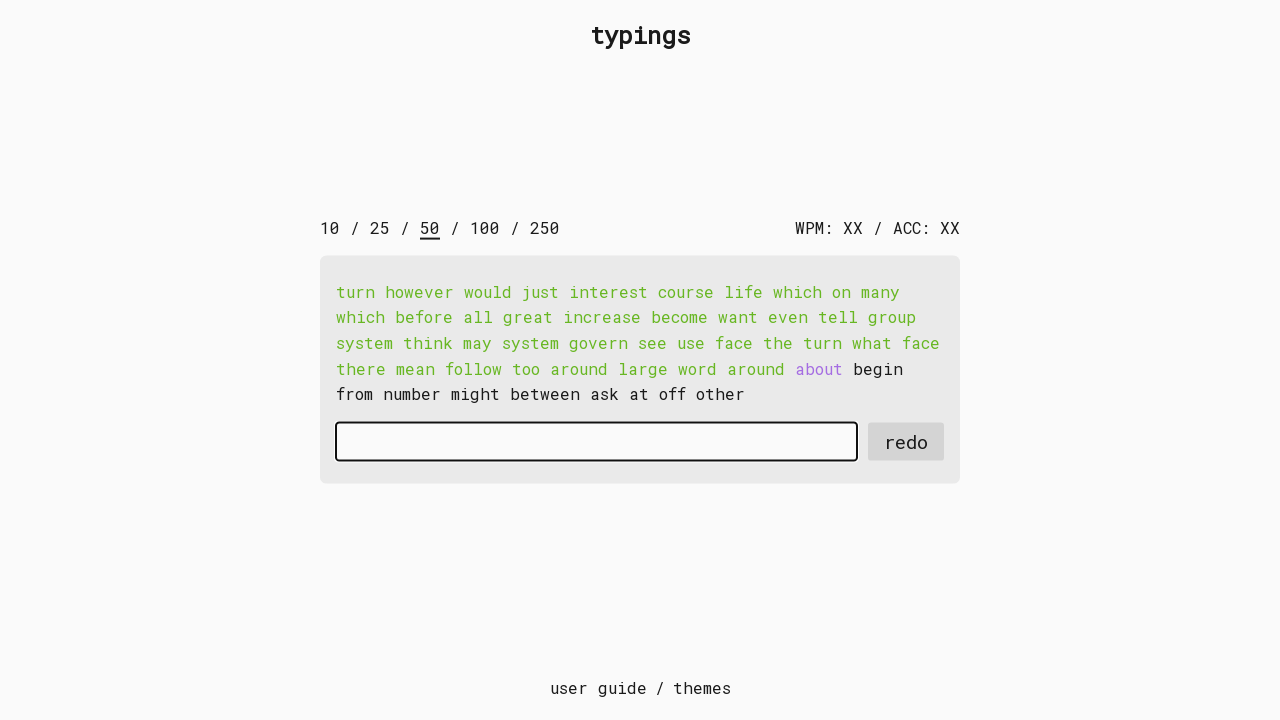

Typed character 'a' into input field on #input-field
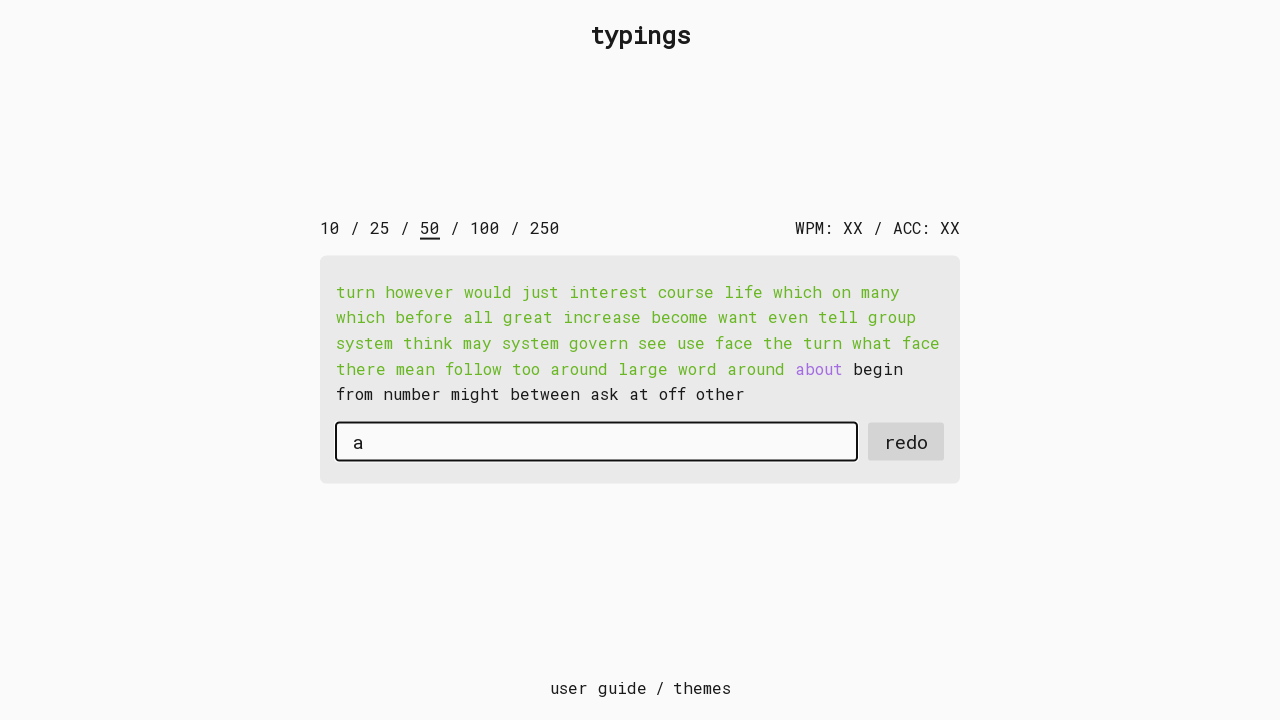

Typed character 'b' into input field on #input-field
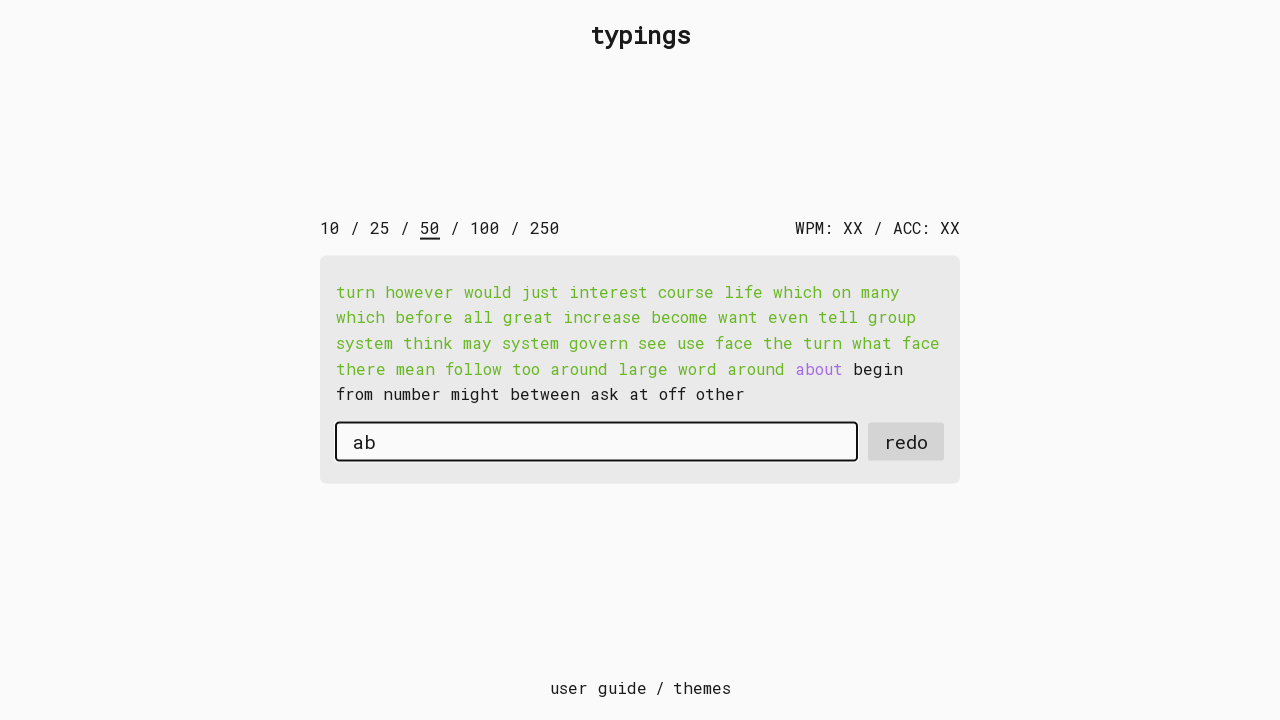

Typed character 'o' into input field on #input-field
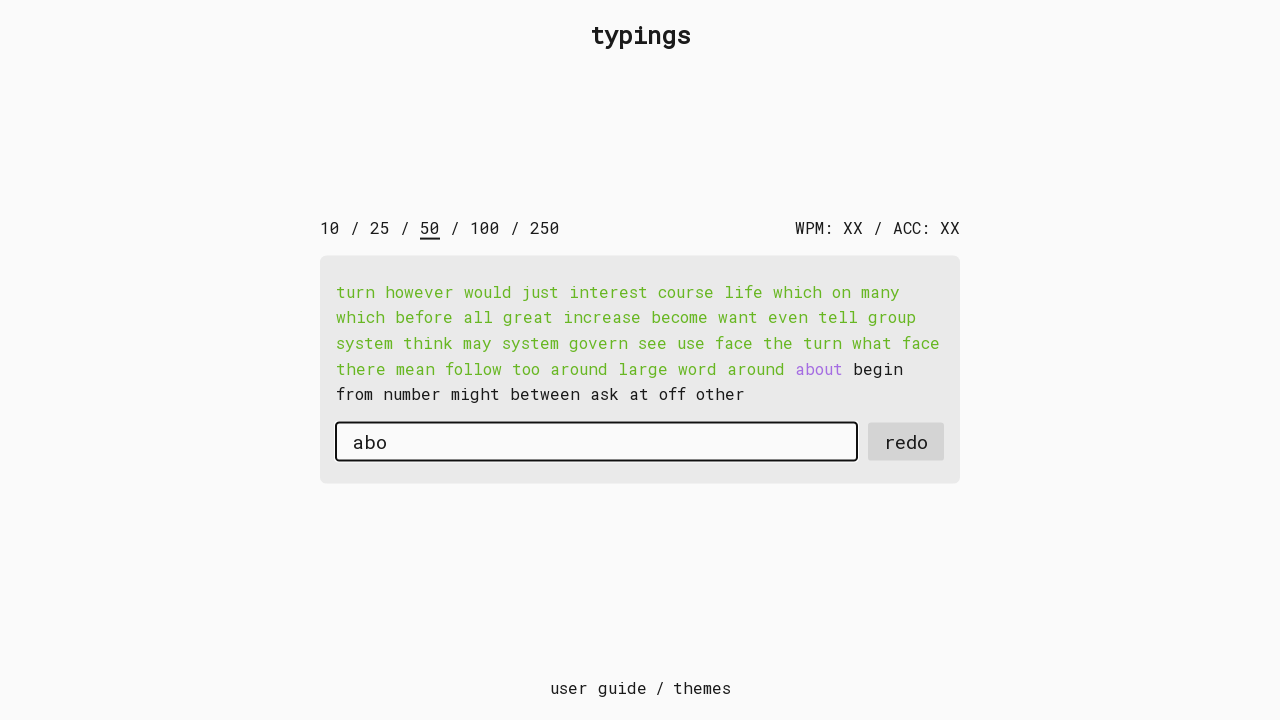

Typed character 'u' into input field on #input-field
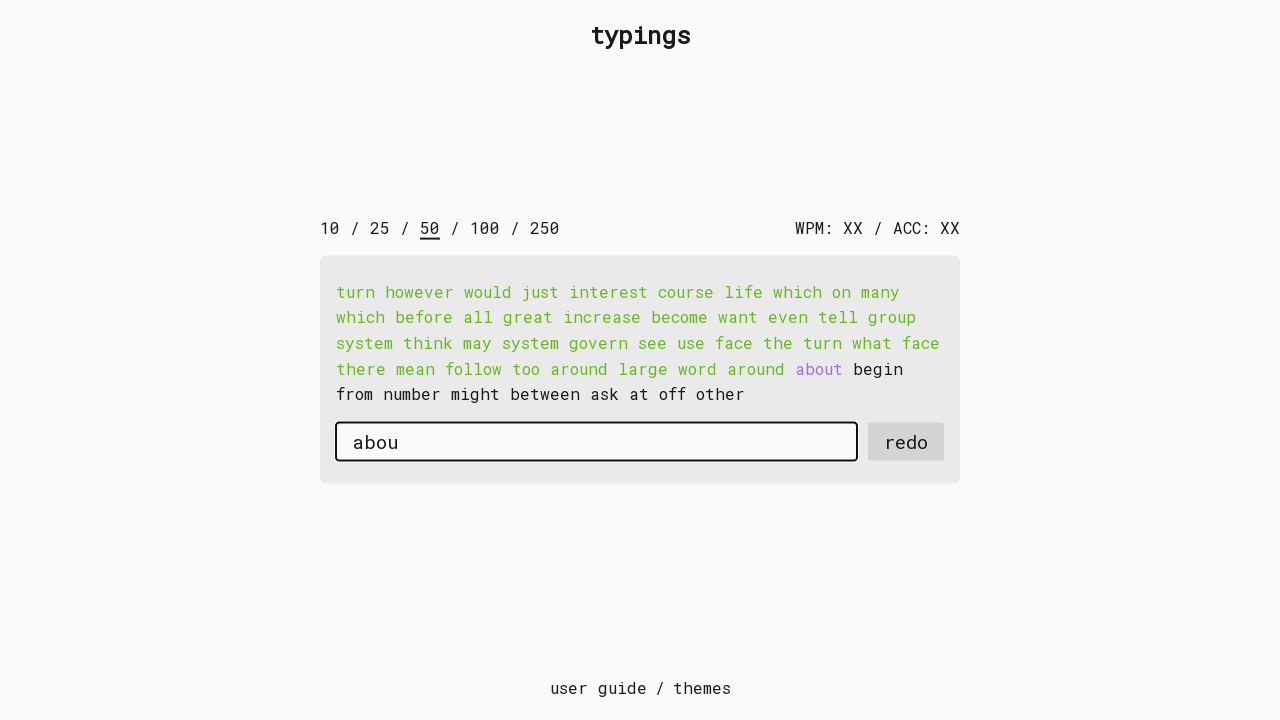

Typed character 't' into input field on #input-field
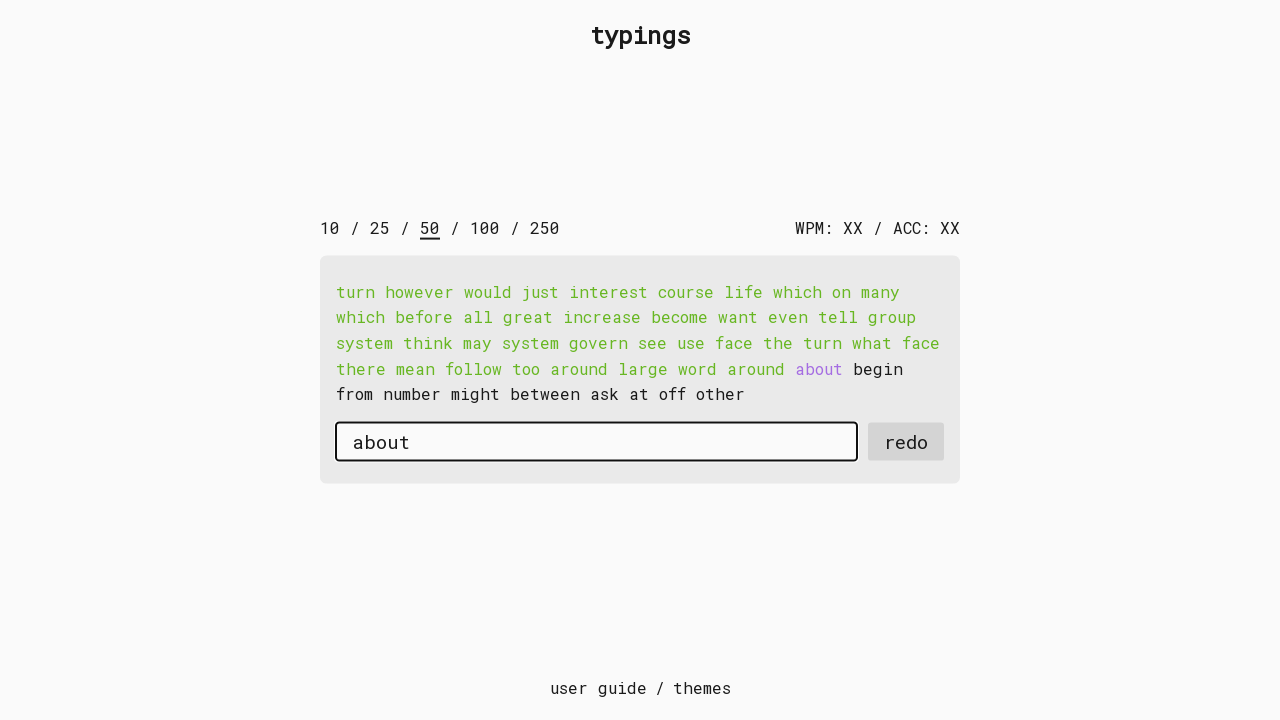

Pressed space after word on #input-field
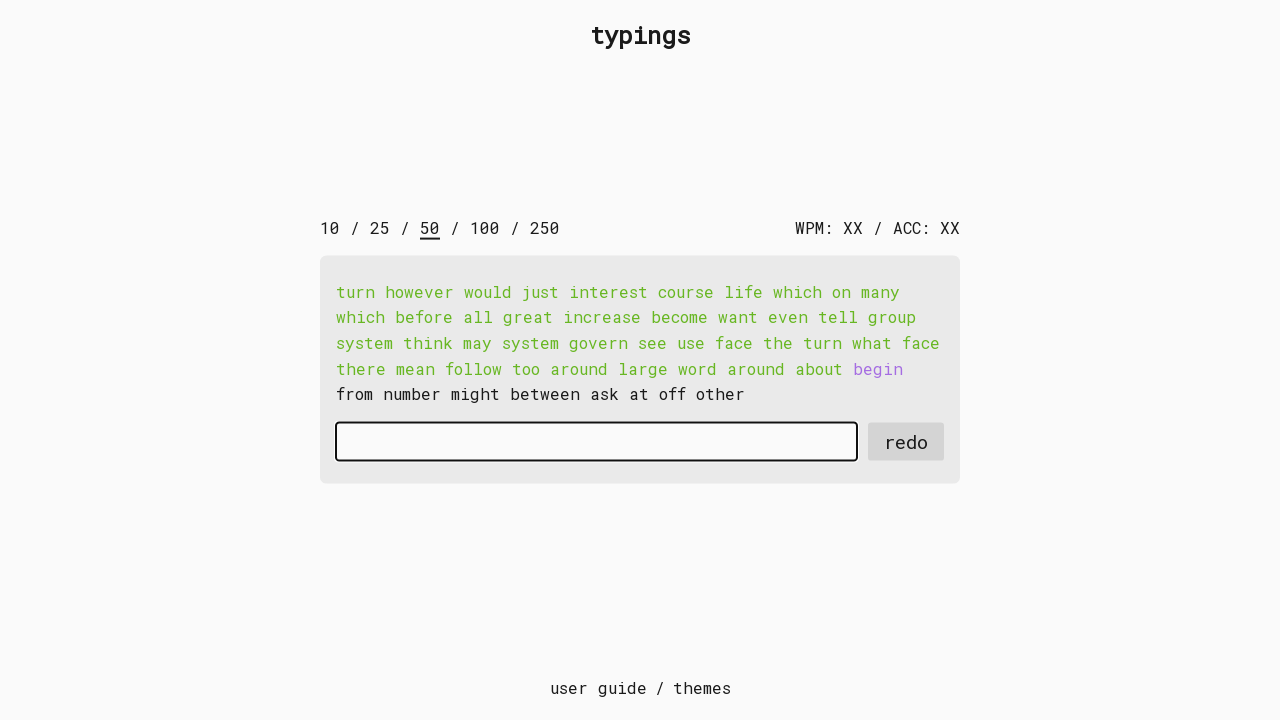

Typed character 'b' into input field on #input-field
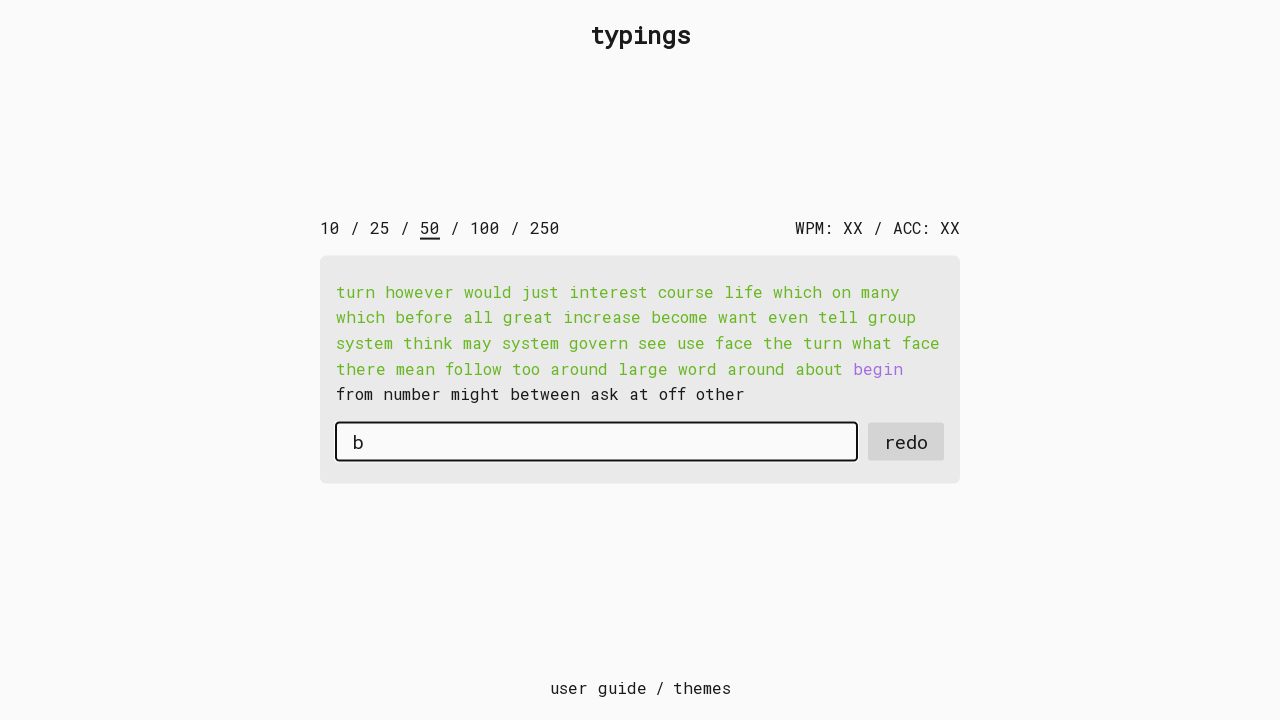

Typed character 'e' into input field on #input-field
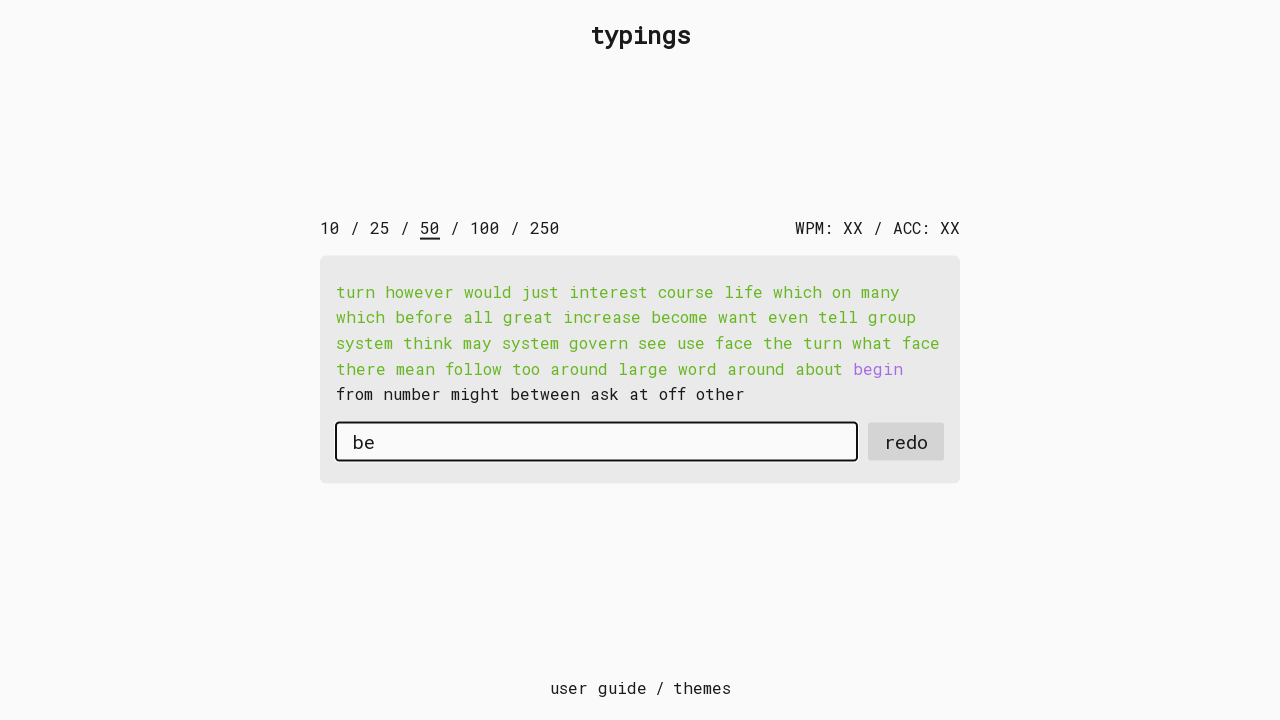

Typed character 'g' into input field on #input-field
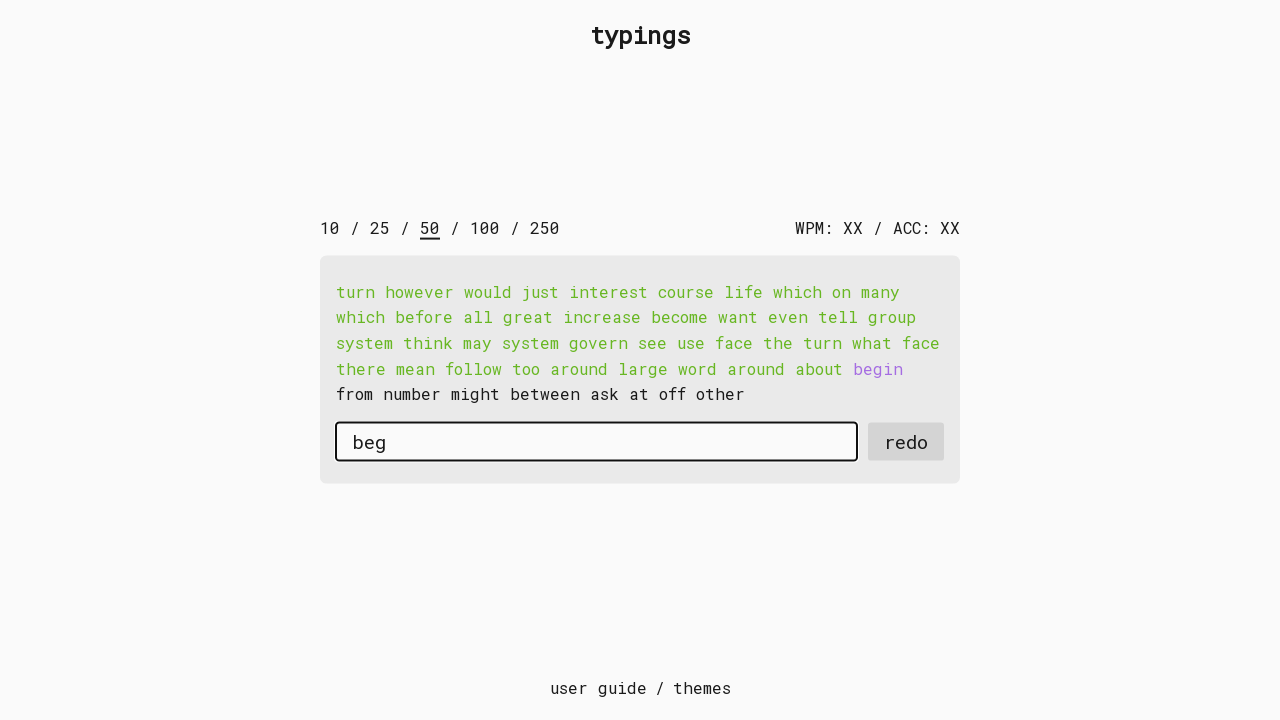

Typed character 'i' into input field on #input-field
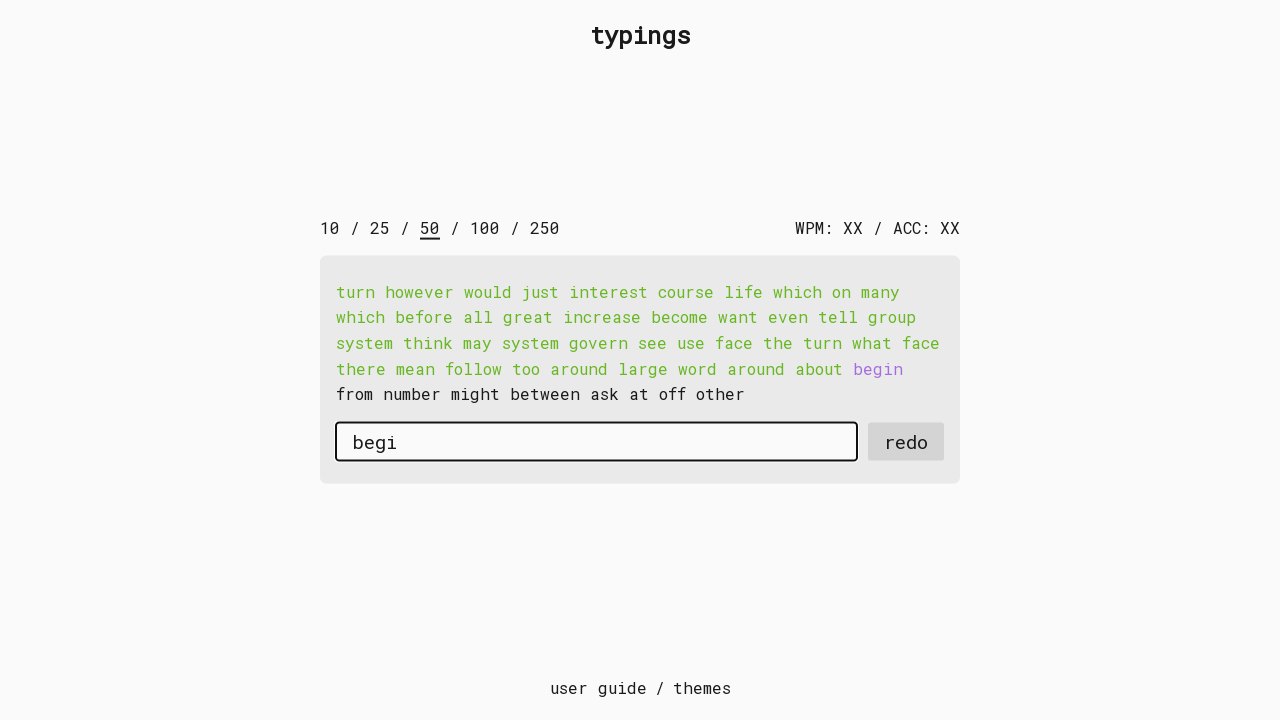

Typed character 'n' into input field on #input-field
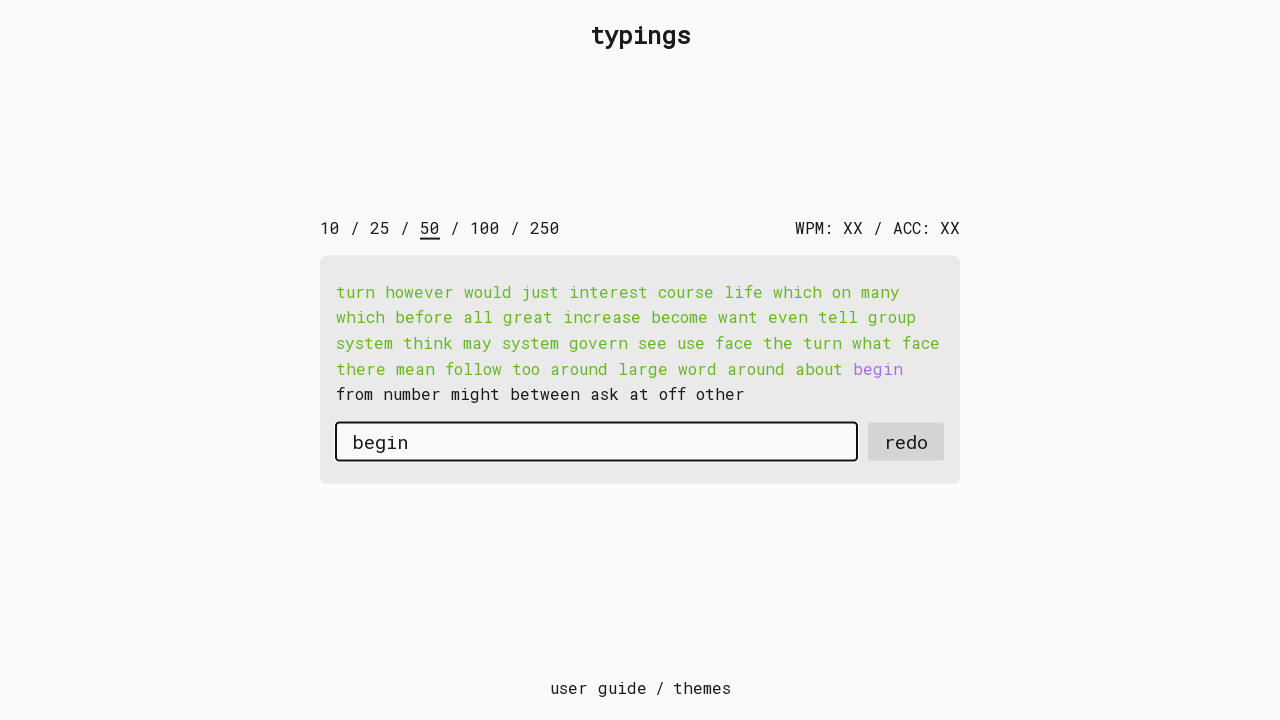

Pressed space after word on #input-field
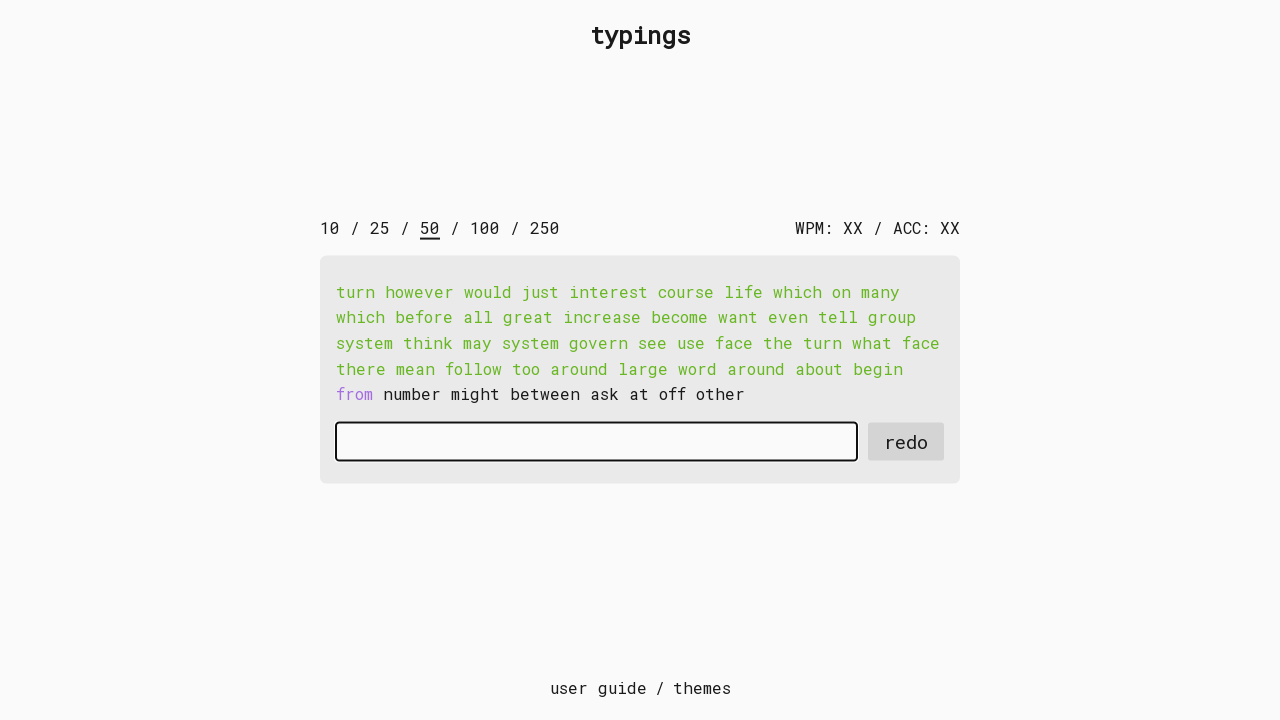

Typed character 'f' into input field on #input-field
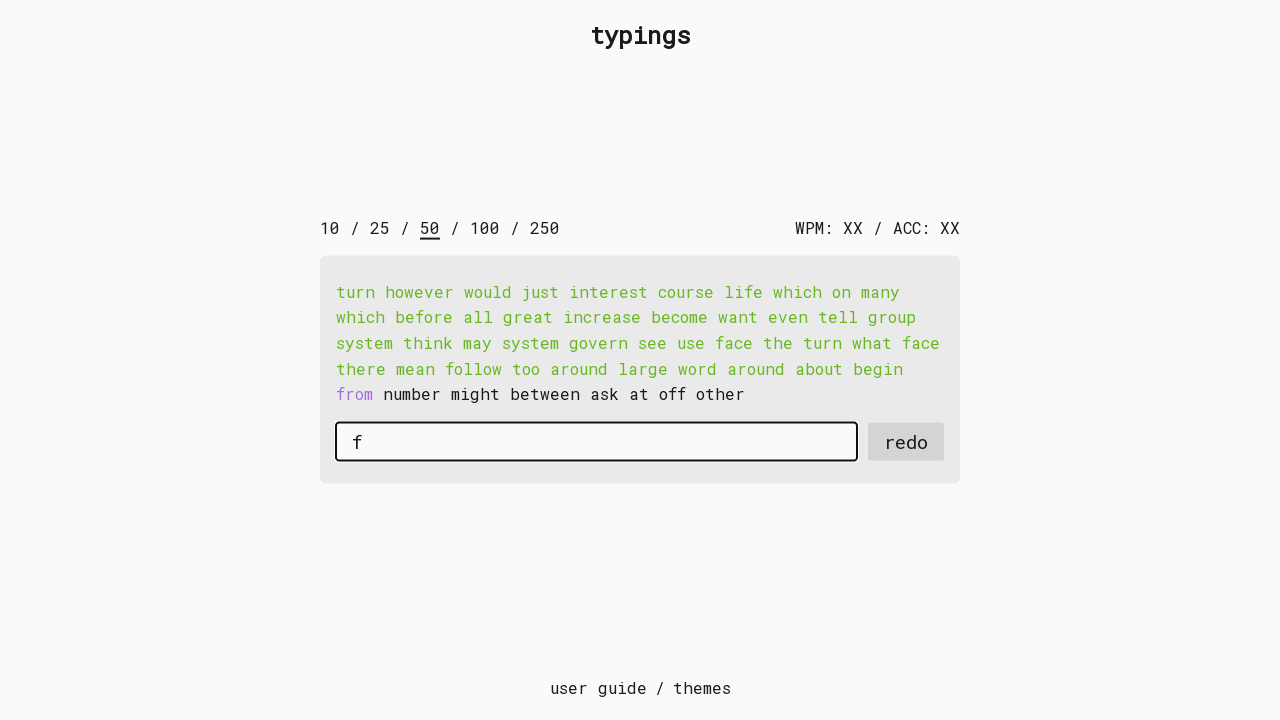

Typed character 'r' into input field on #input-field
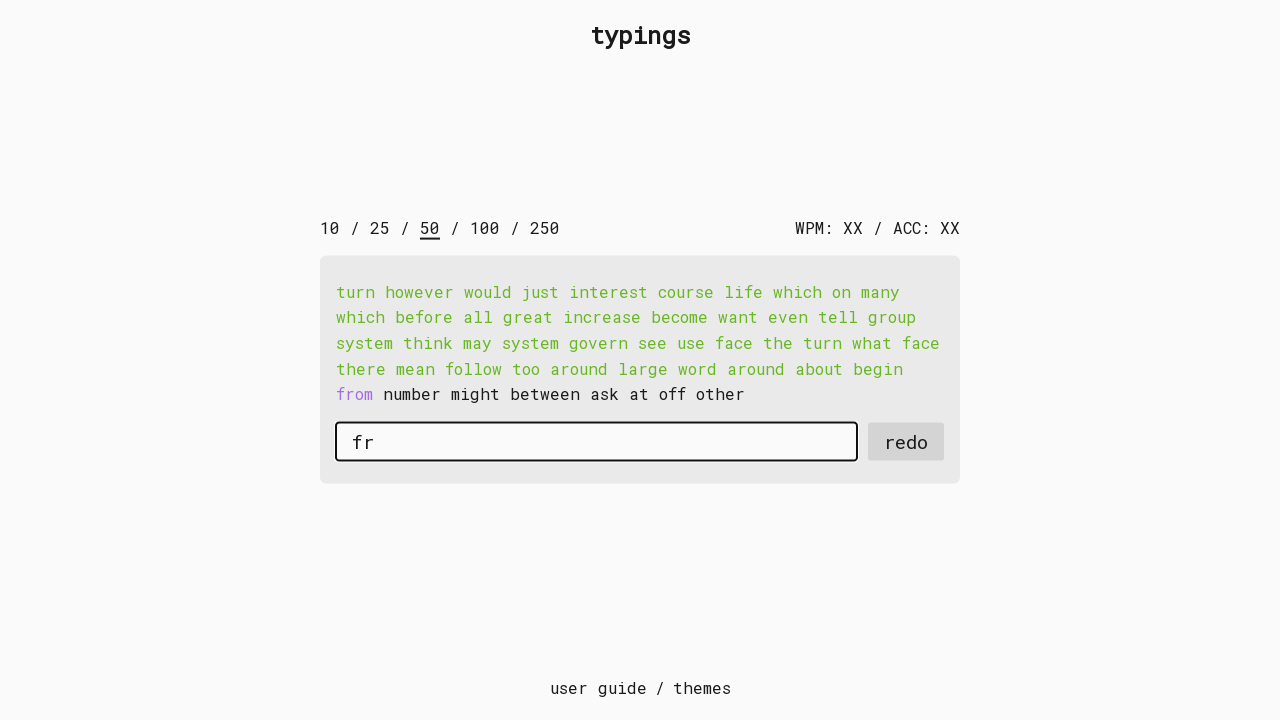

Typed character 'o' into input field on #input-field
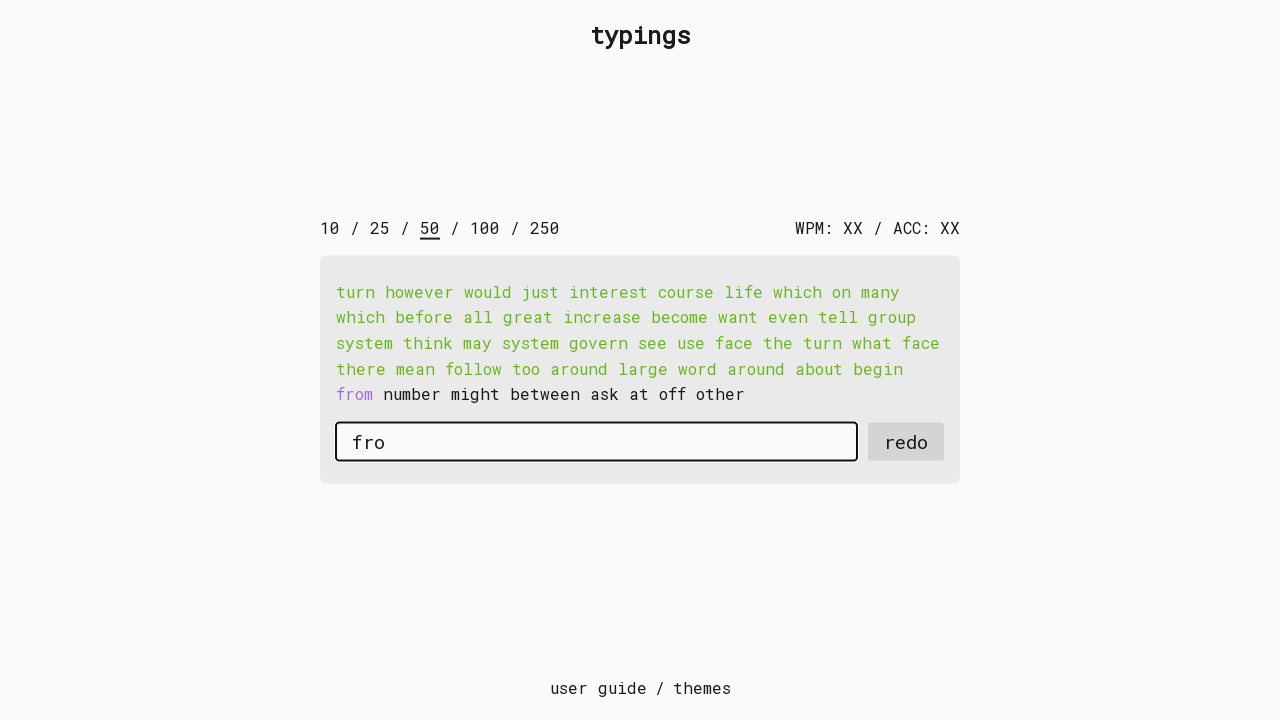

Typed character 'm' into input field on #input-field
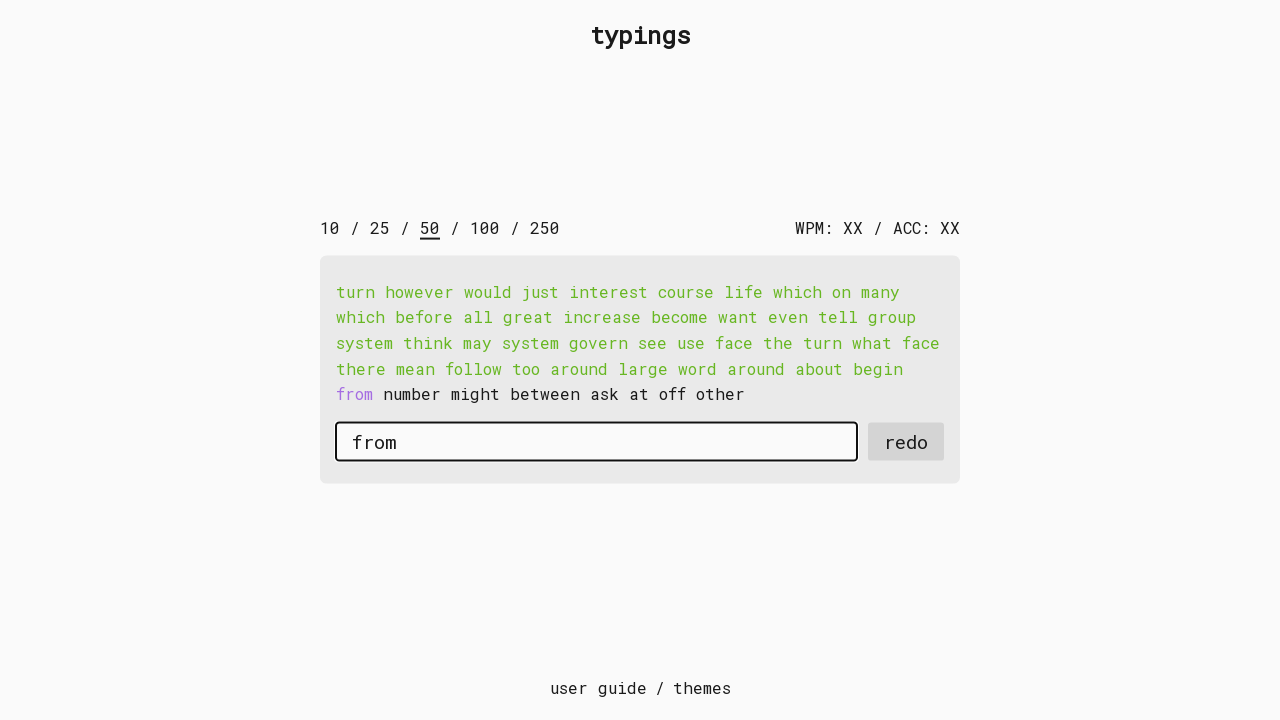

Pressed space after word on #input-field
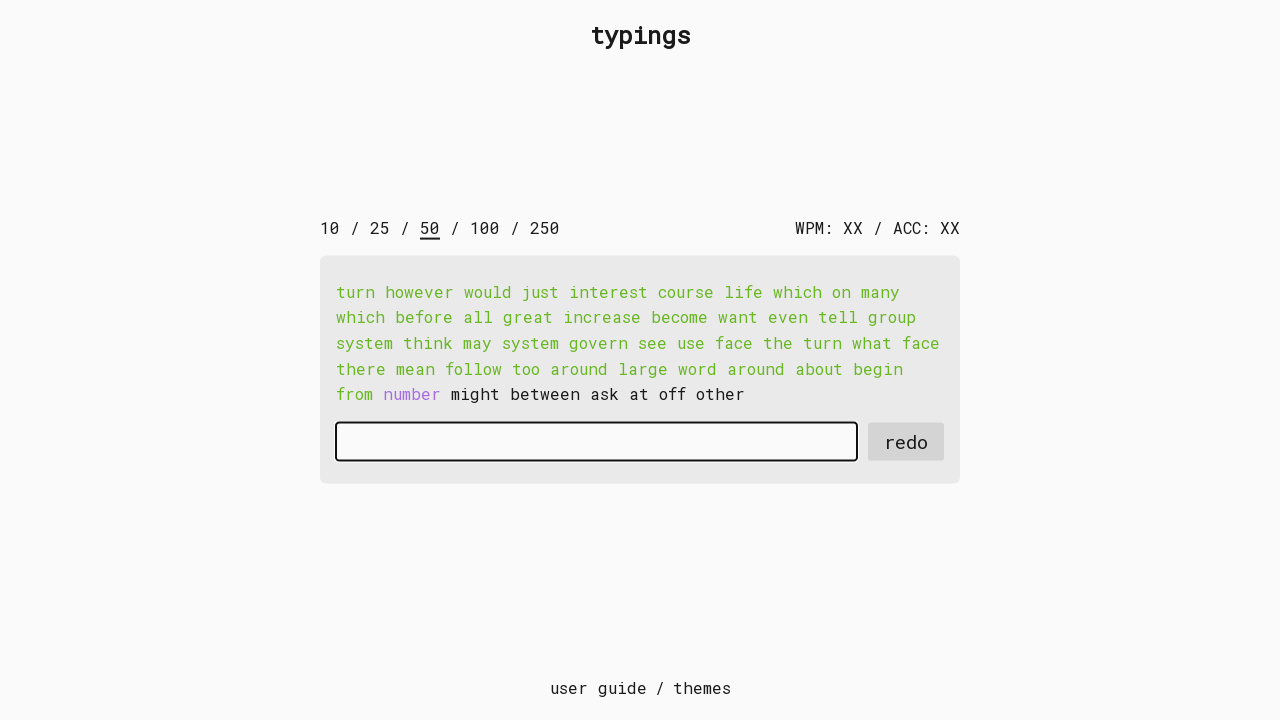

Typed character 'n' into input field on #input-field
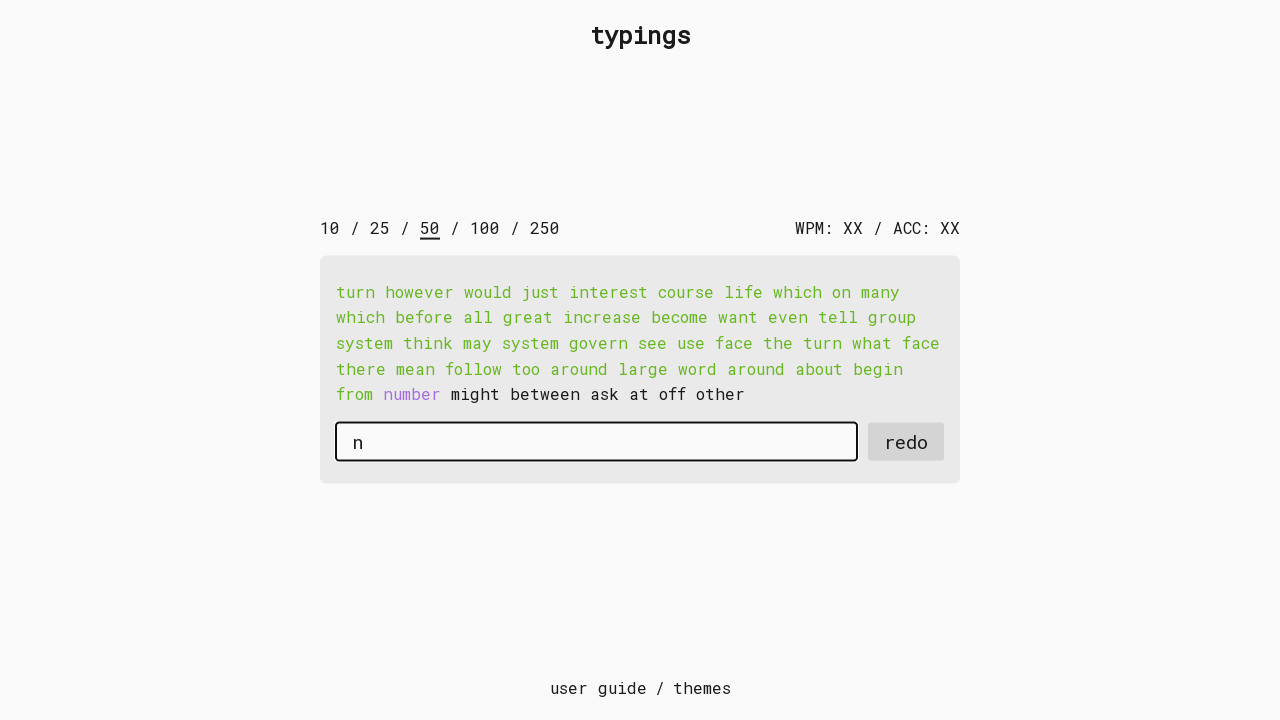

Typed character 'u' into input field on #input-field
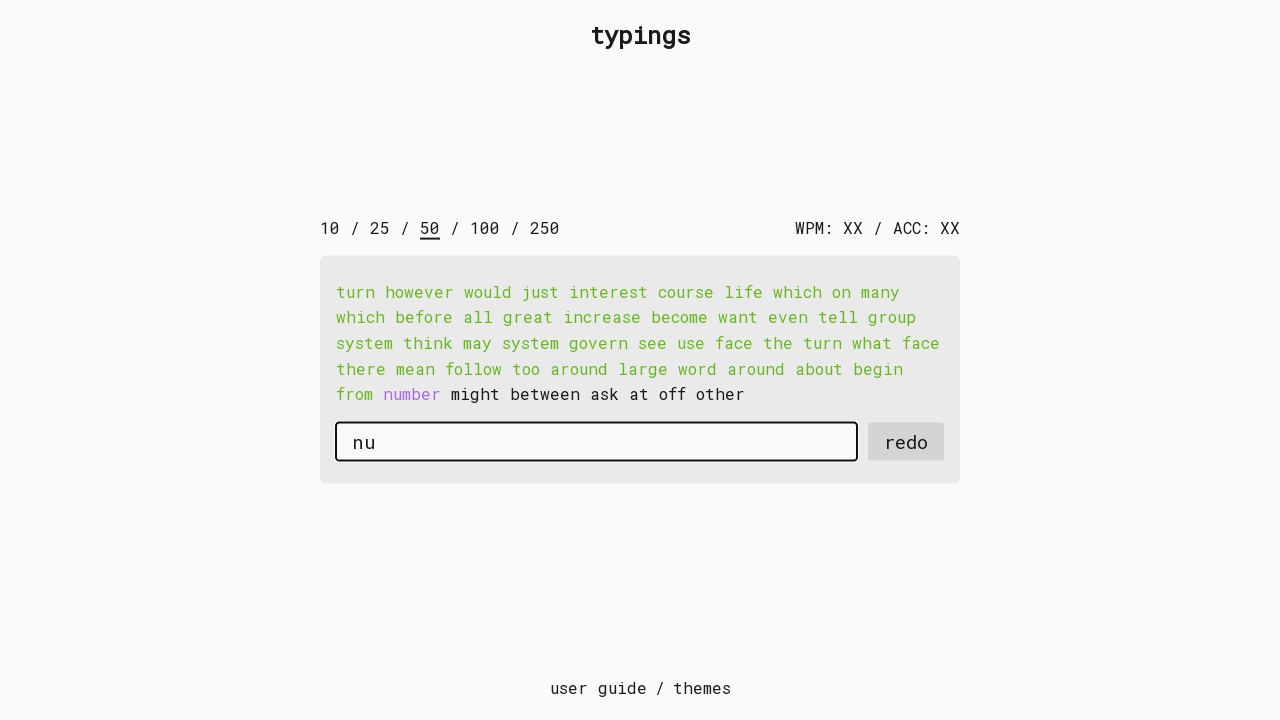

Typed character 'm' into input field on #input-field
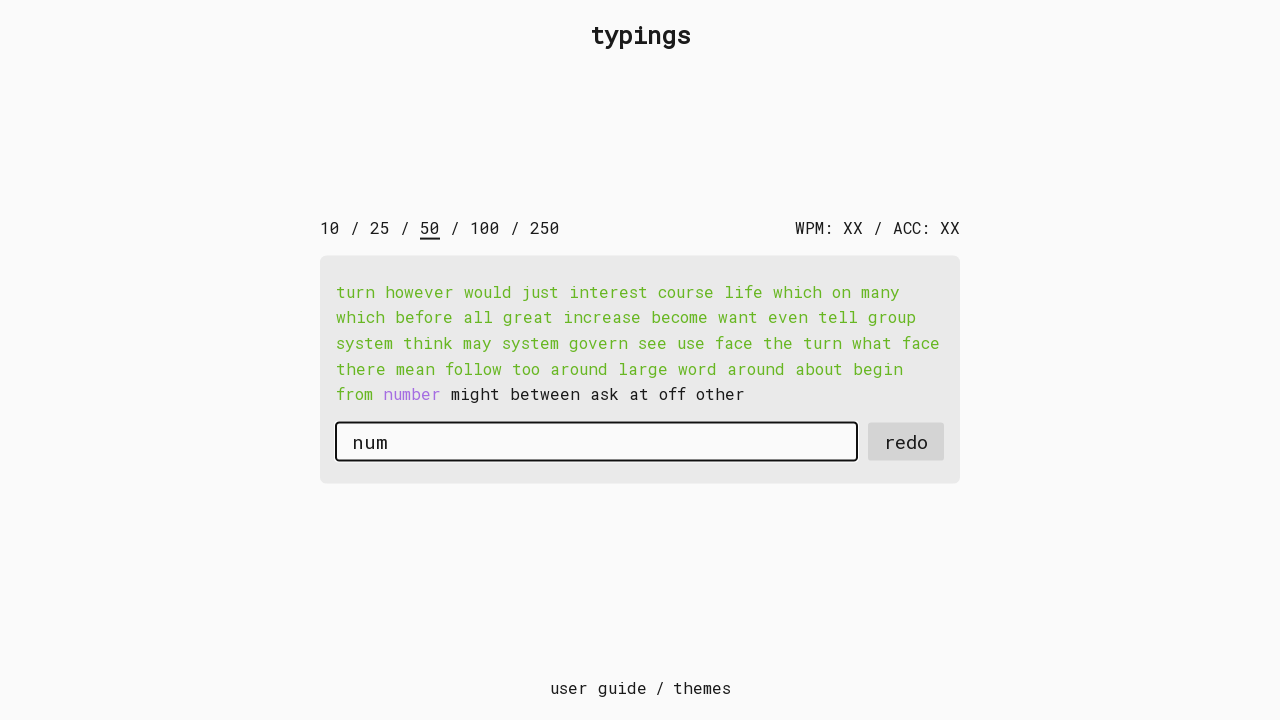

Typed character 'b' into input field on #input-field
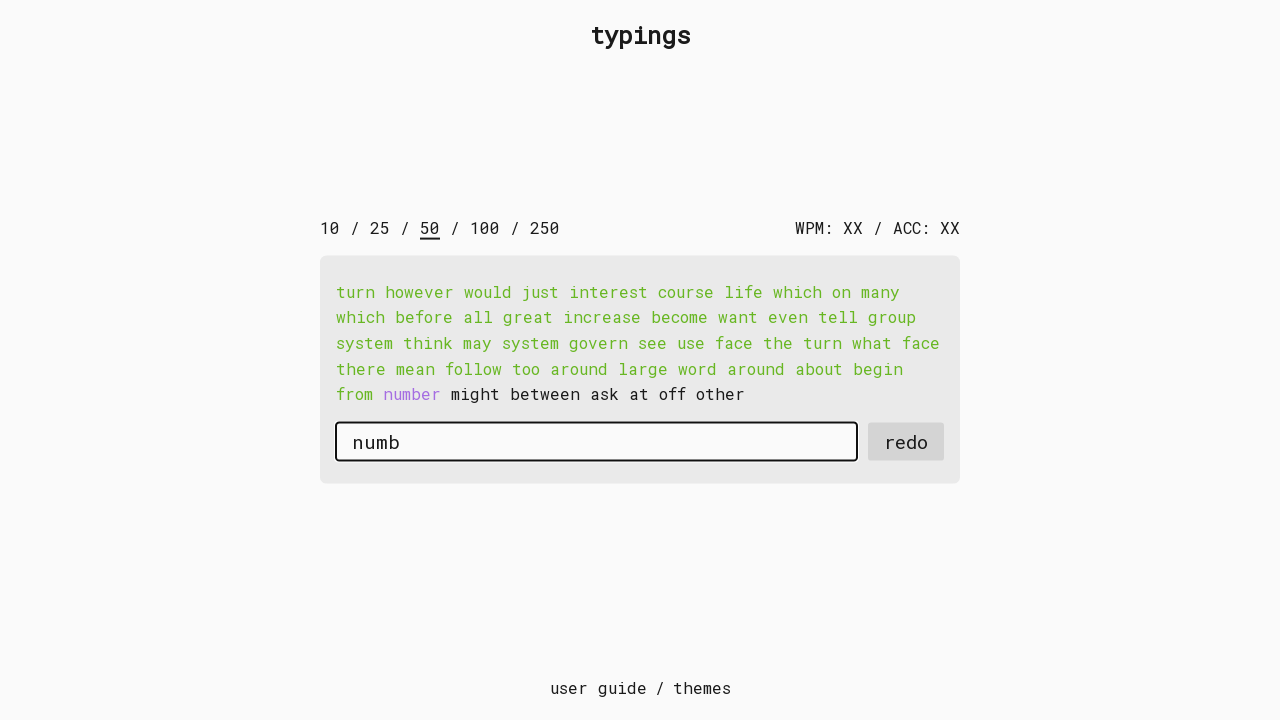

Typed character 'e' into input field on #input-field
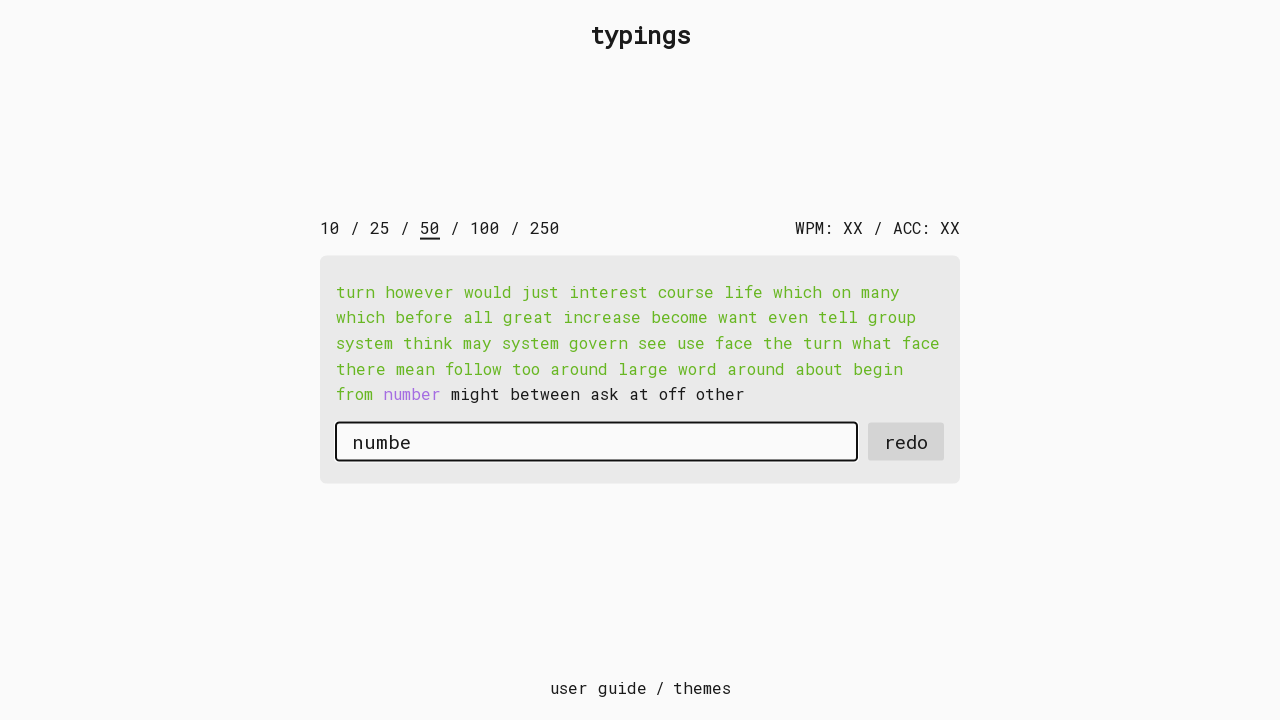

Typed character 'r' into input field on #input-field
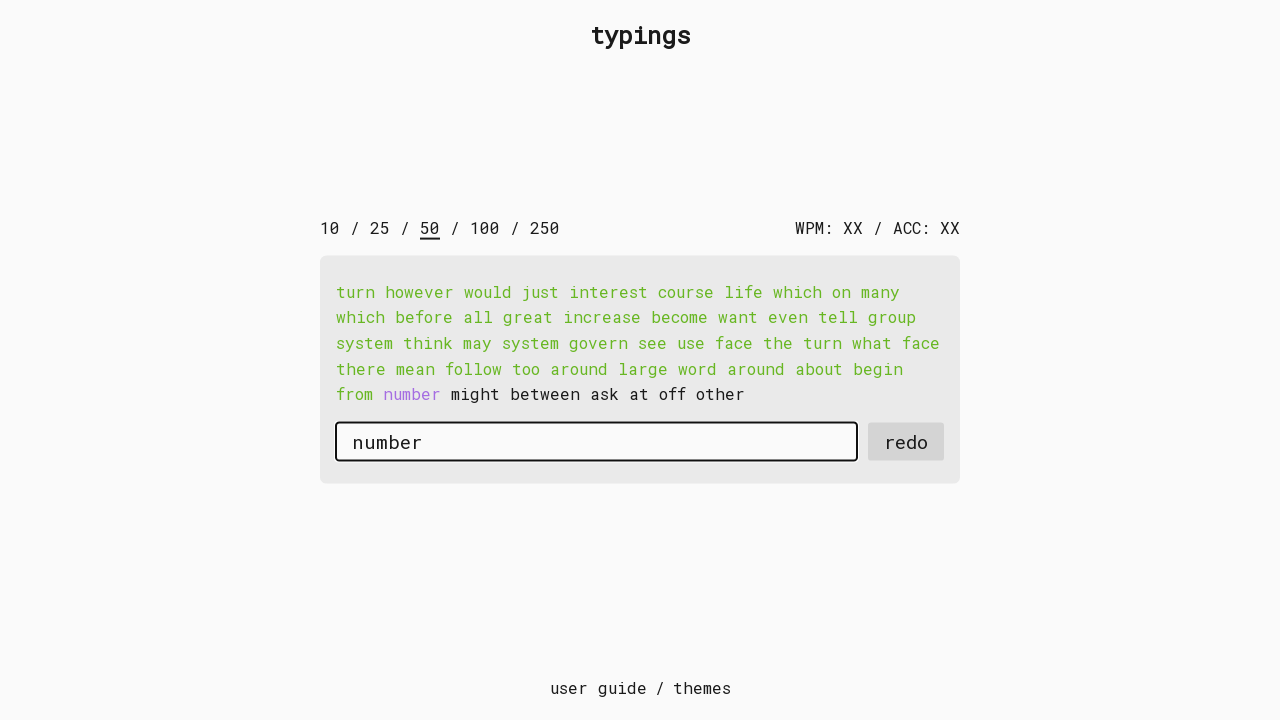

Pressed space after word on #input-field
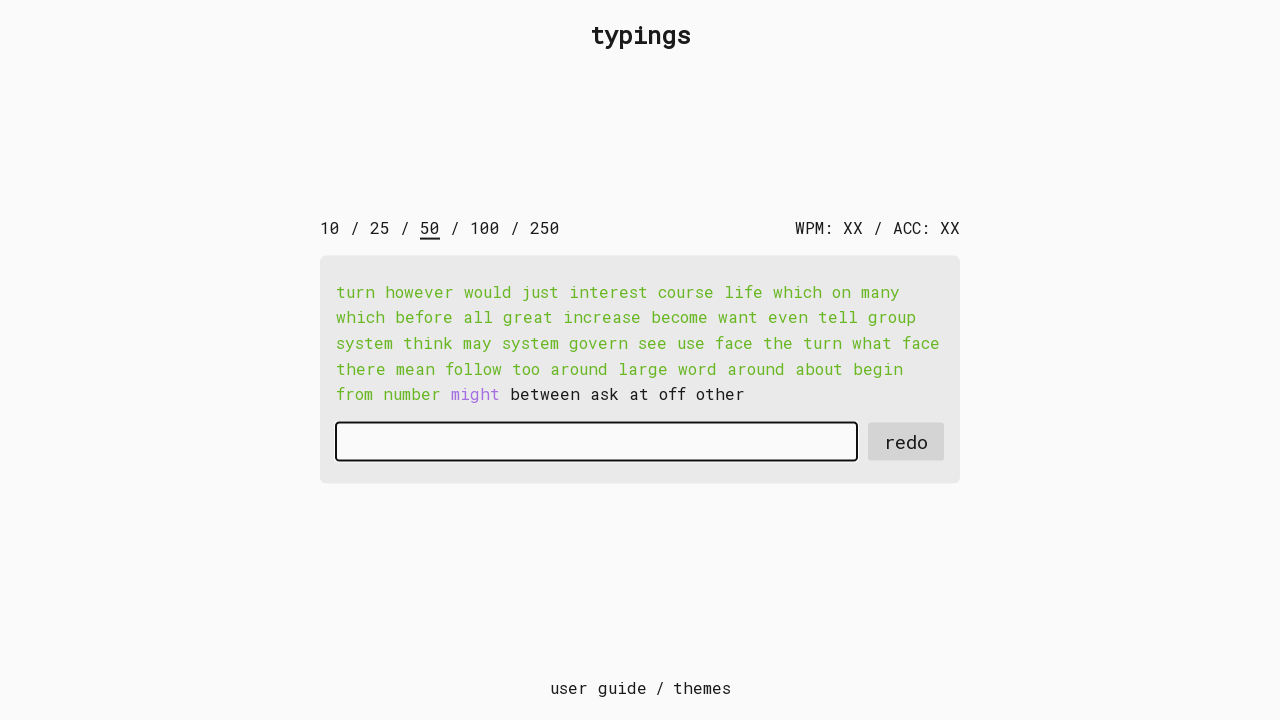

Typed character 'm' into input field on #input-field
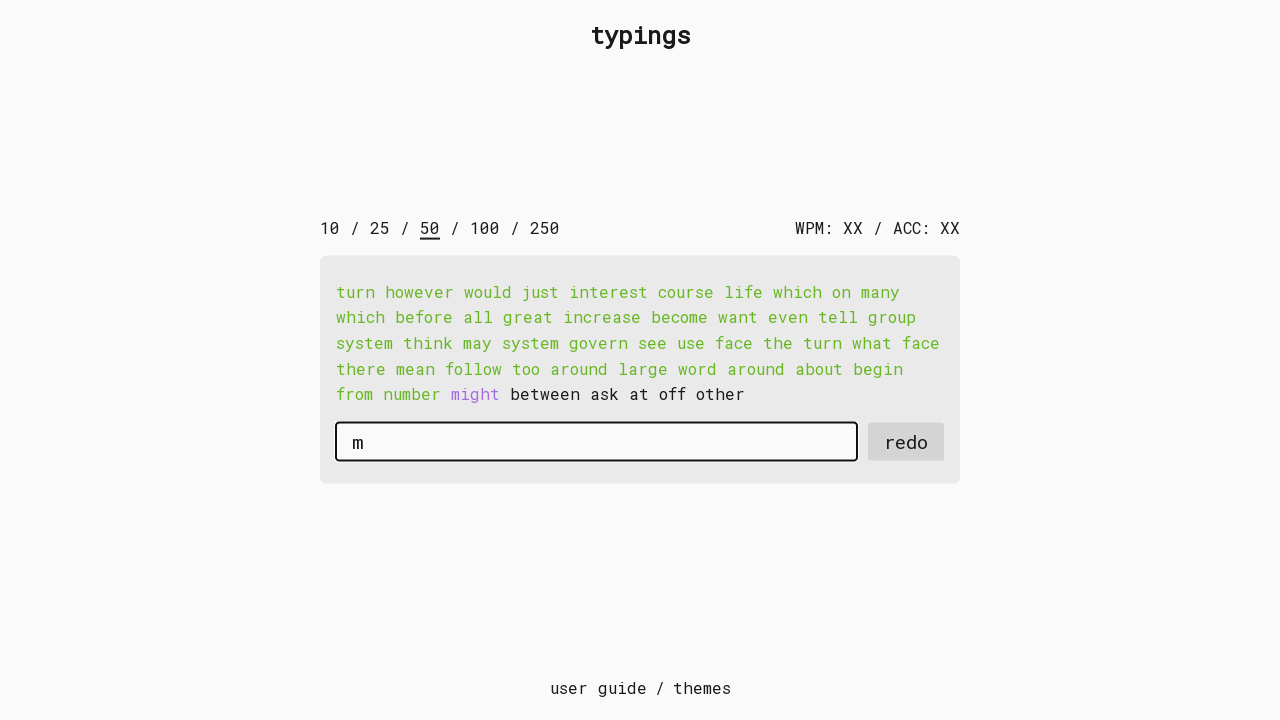

Typed character 'i' into input field on #input-field
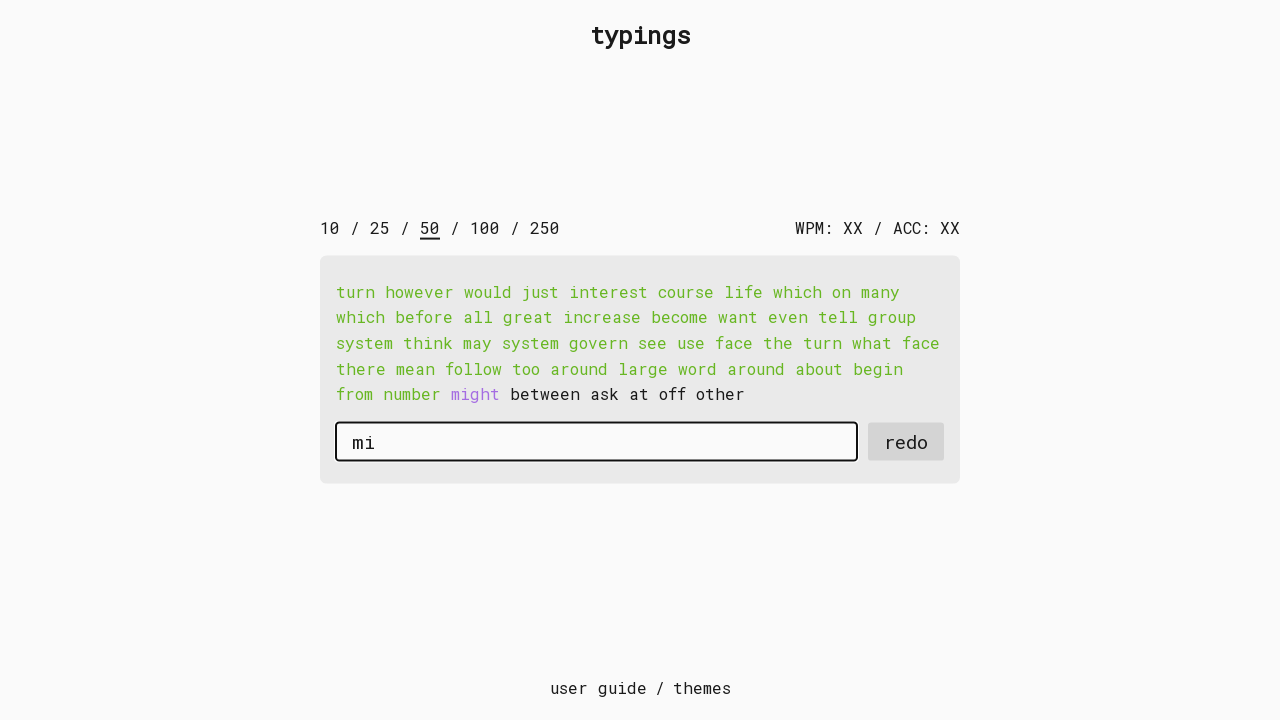

Typed character 'g' into input field on #input-field
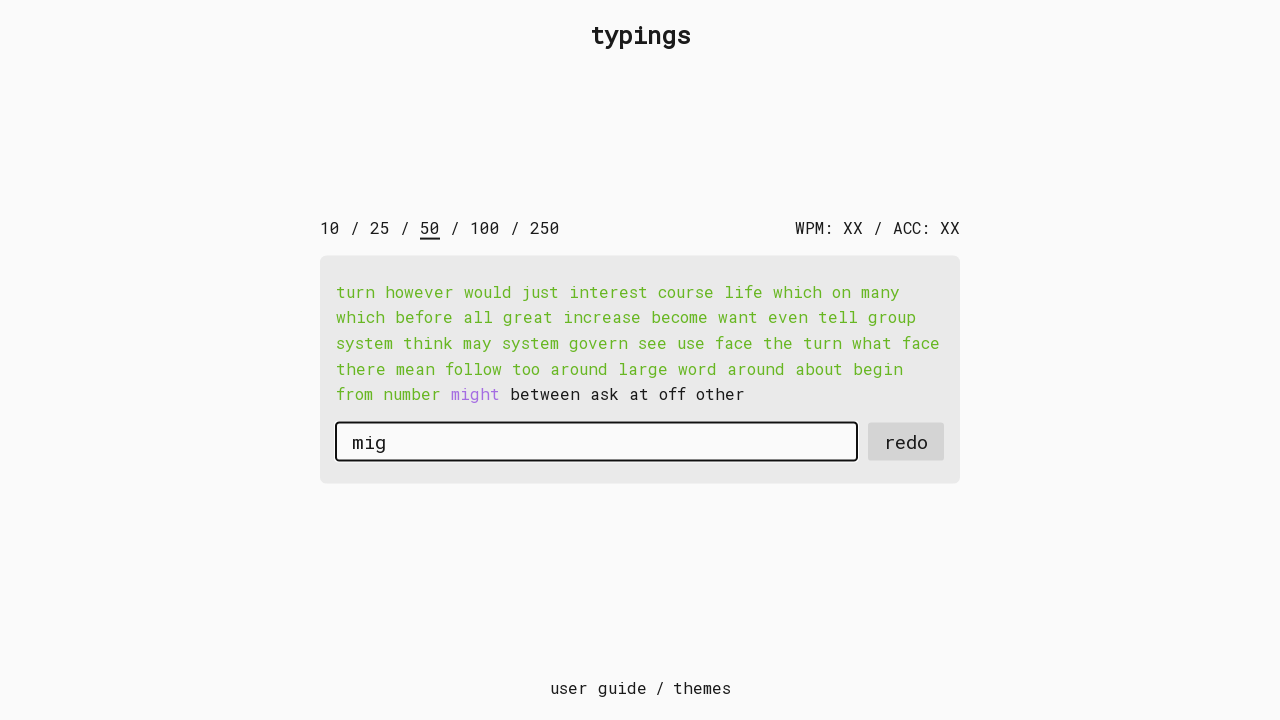

Typed character 'h' into input field on #input-field
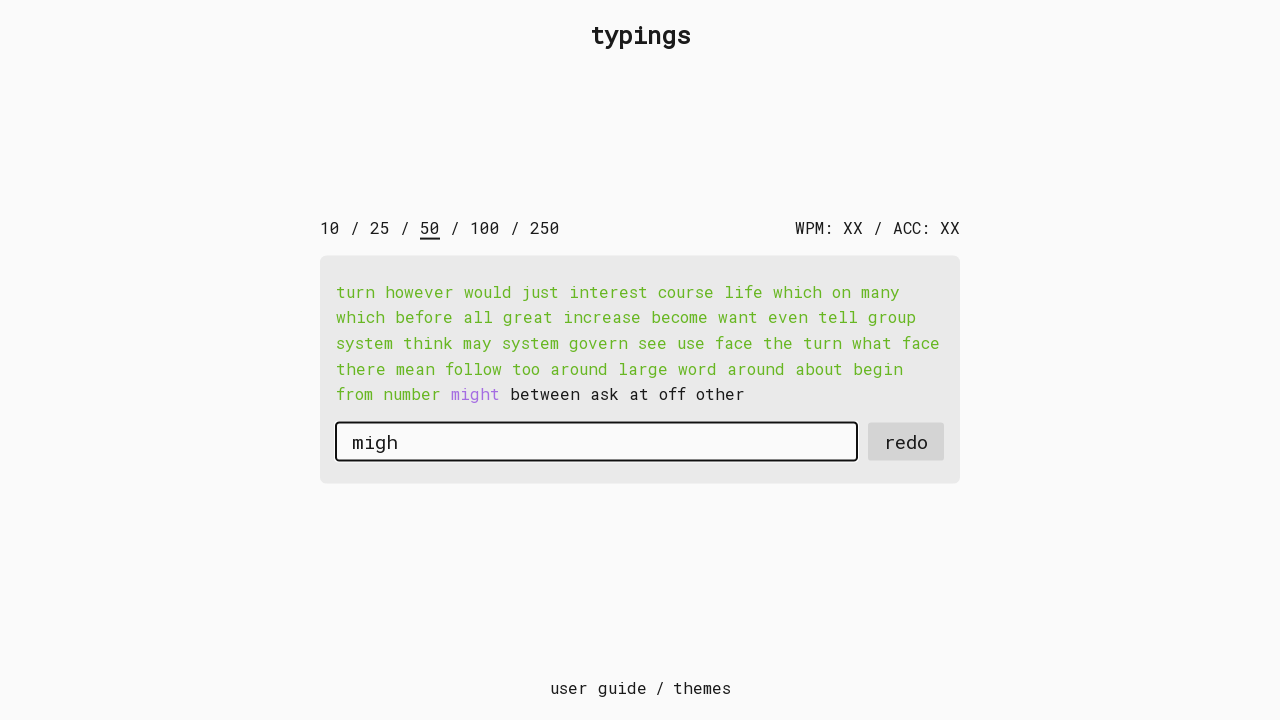

Typed character 't' into input field on #input-field
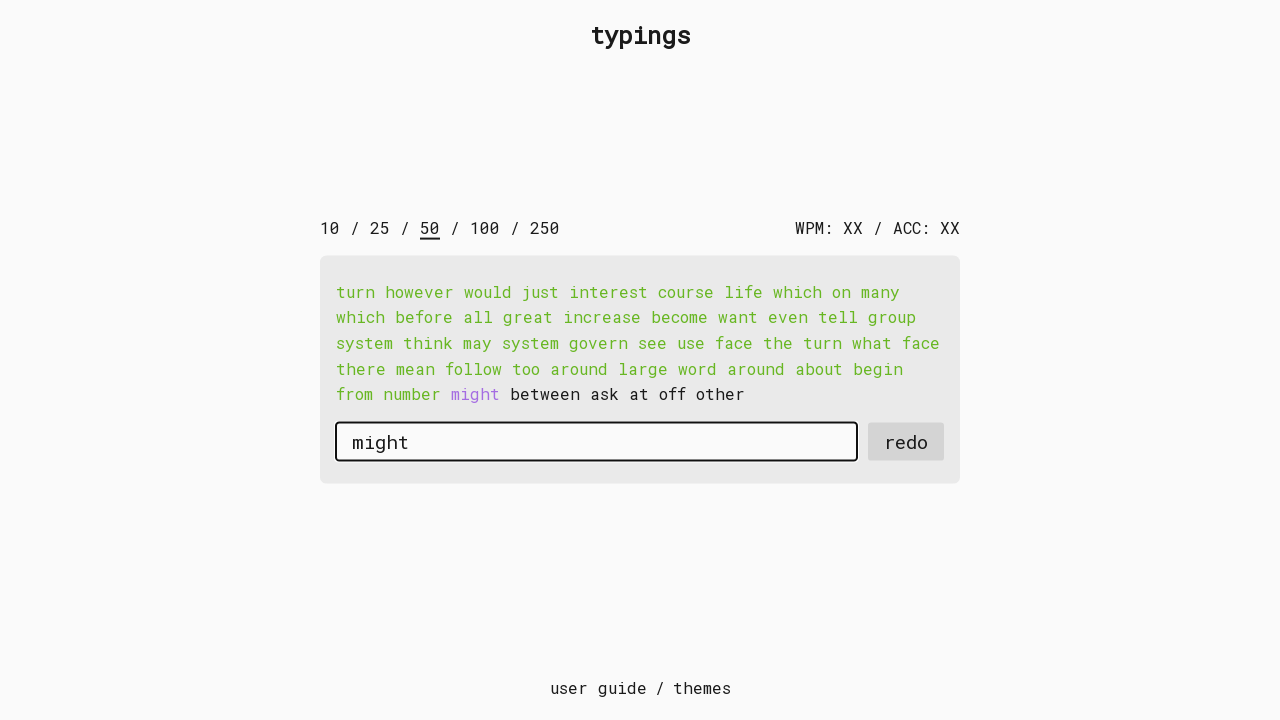

Pressed space after word on #input-field
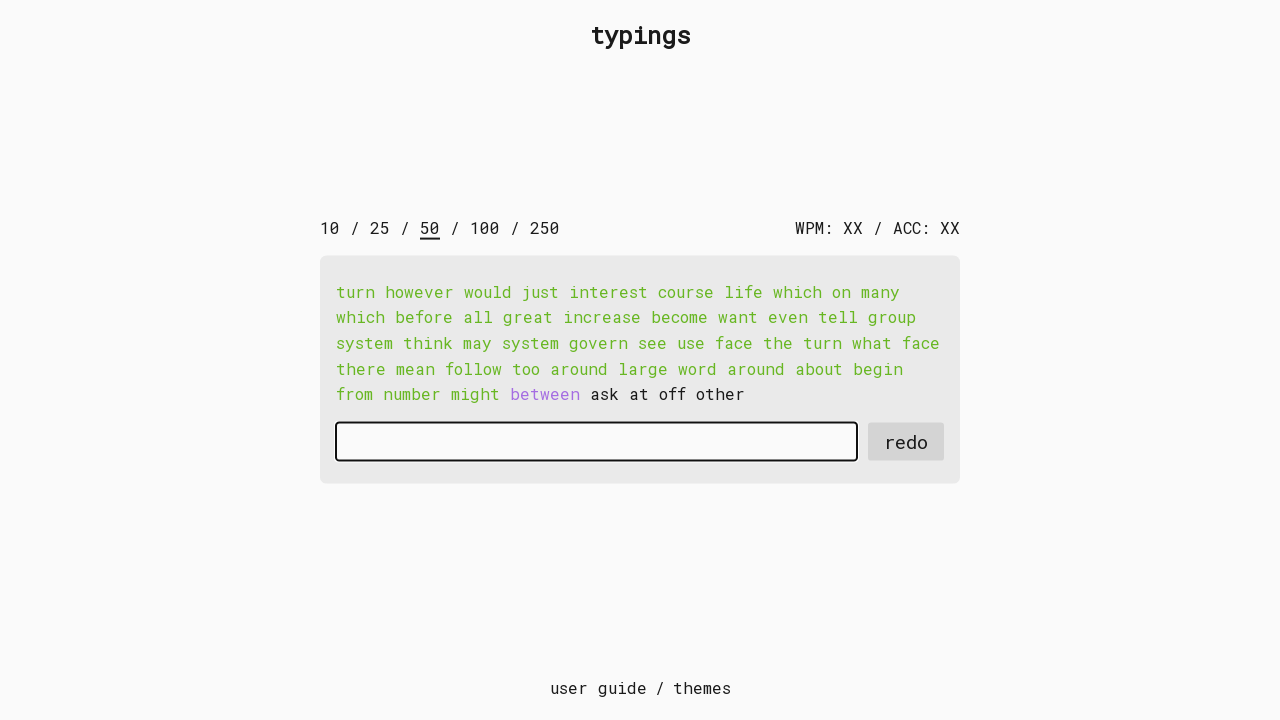

Typed character 'b' into input field on #input-field
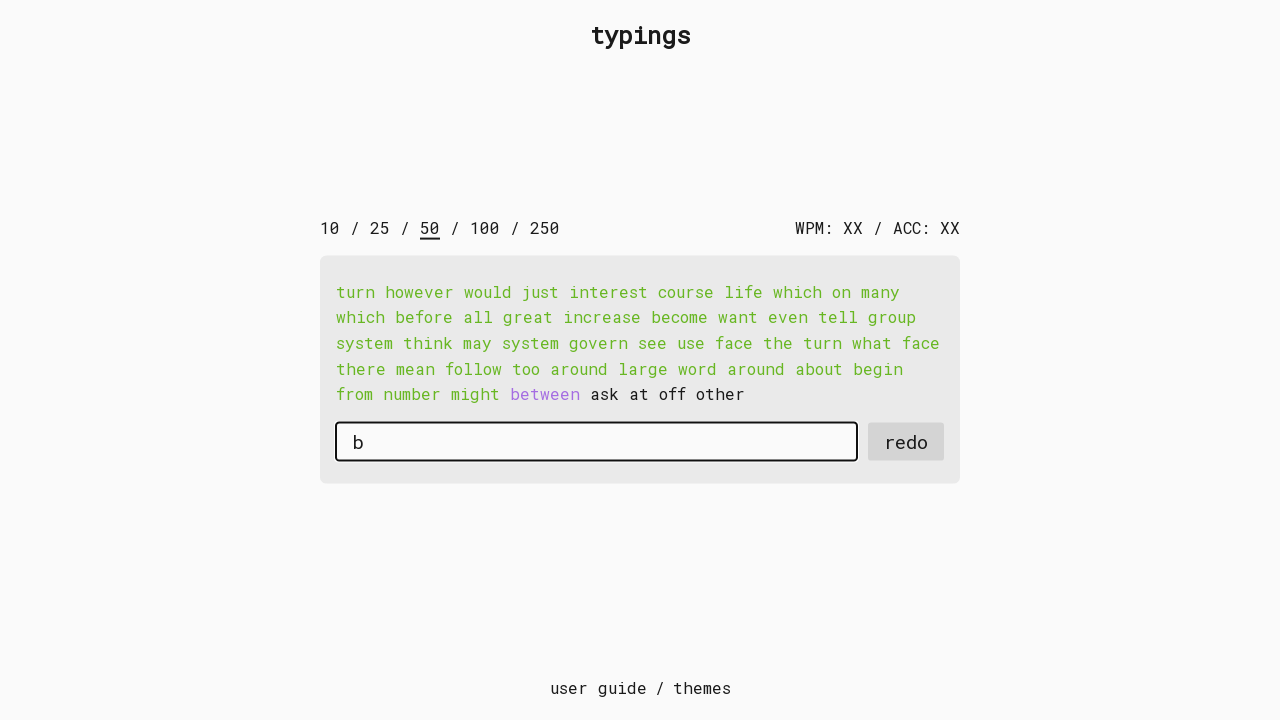

Typed character 'e' into input field on #input-field
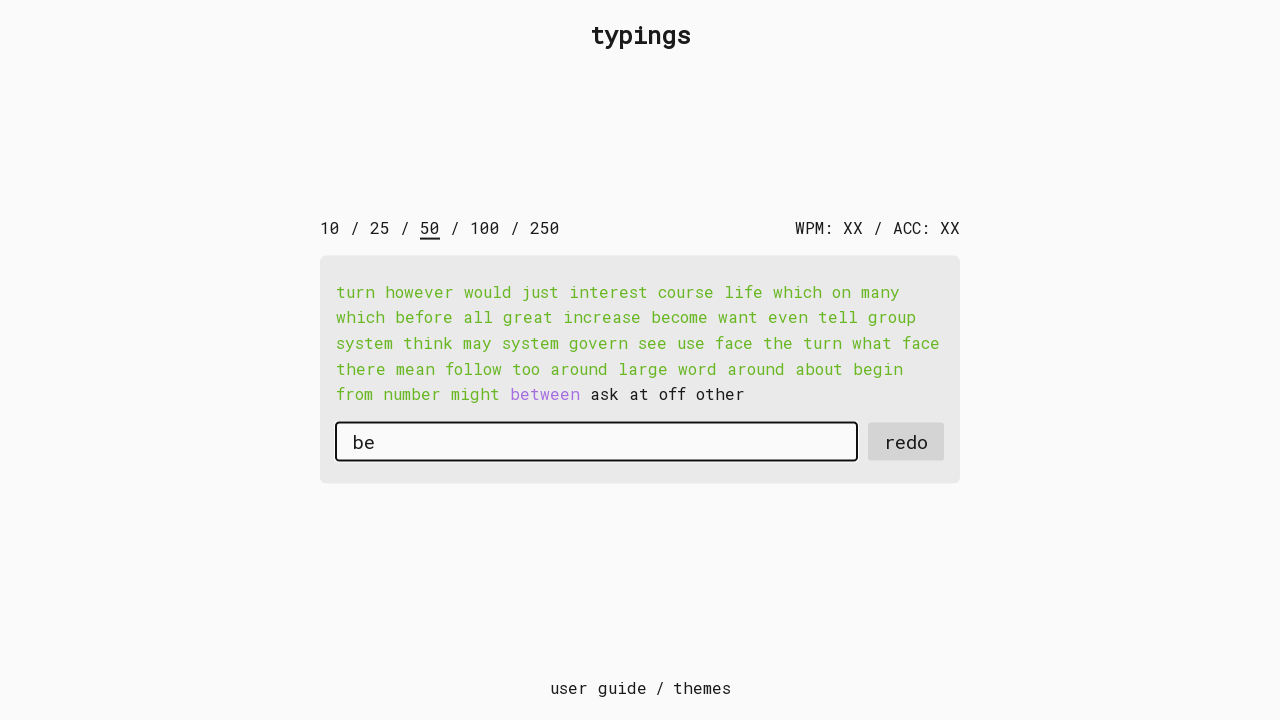

Typed character 't' into input field on #input-field
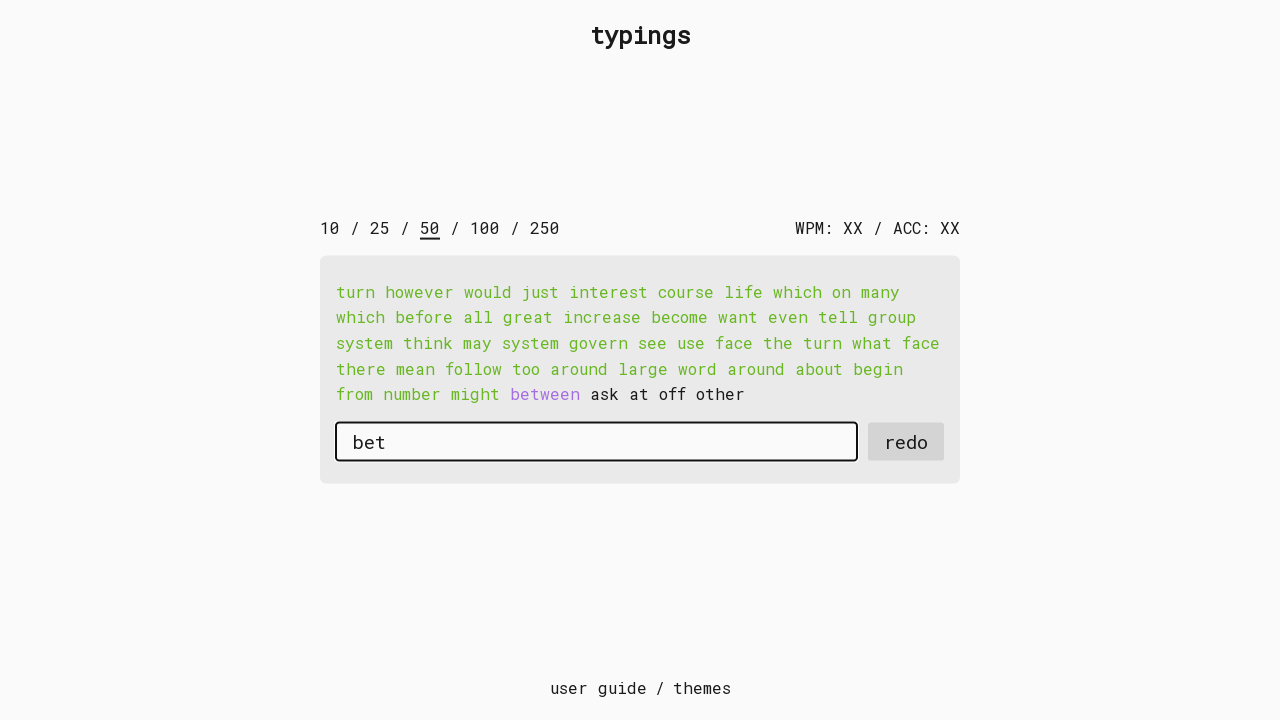

Typed character 'w' into input field on #input-field
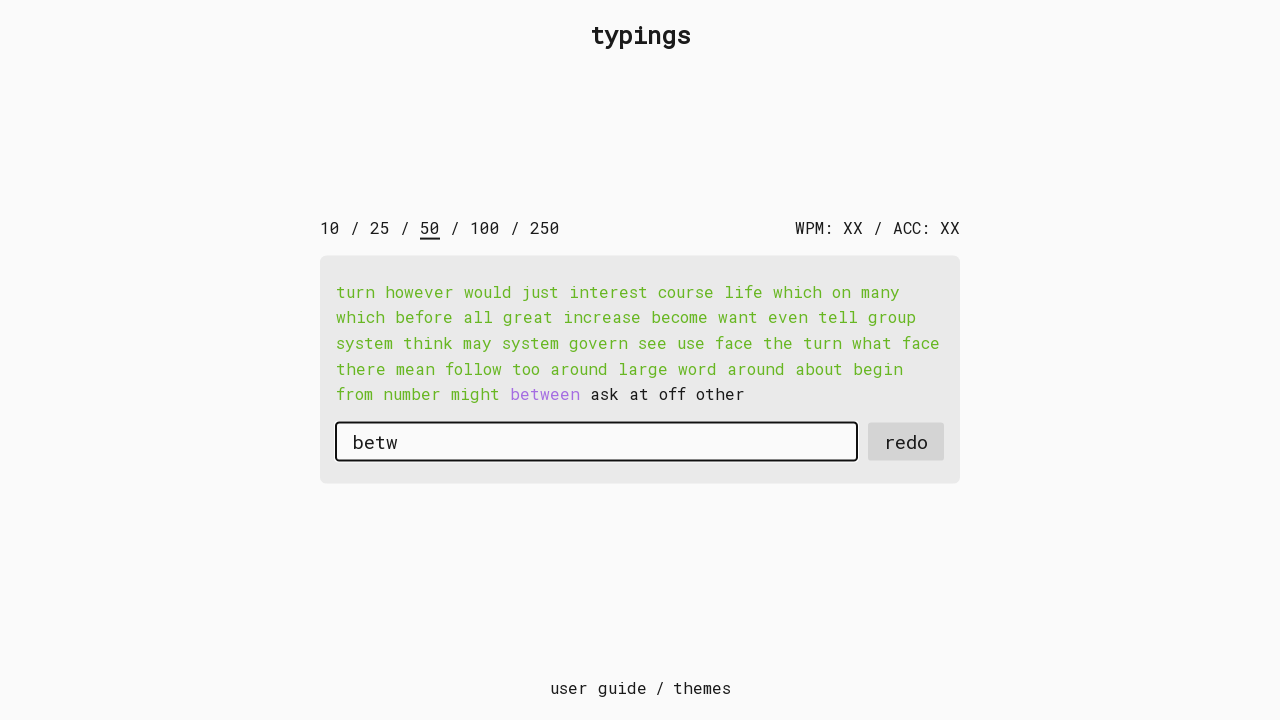

Typed character 'e' into input field on #input-field
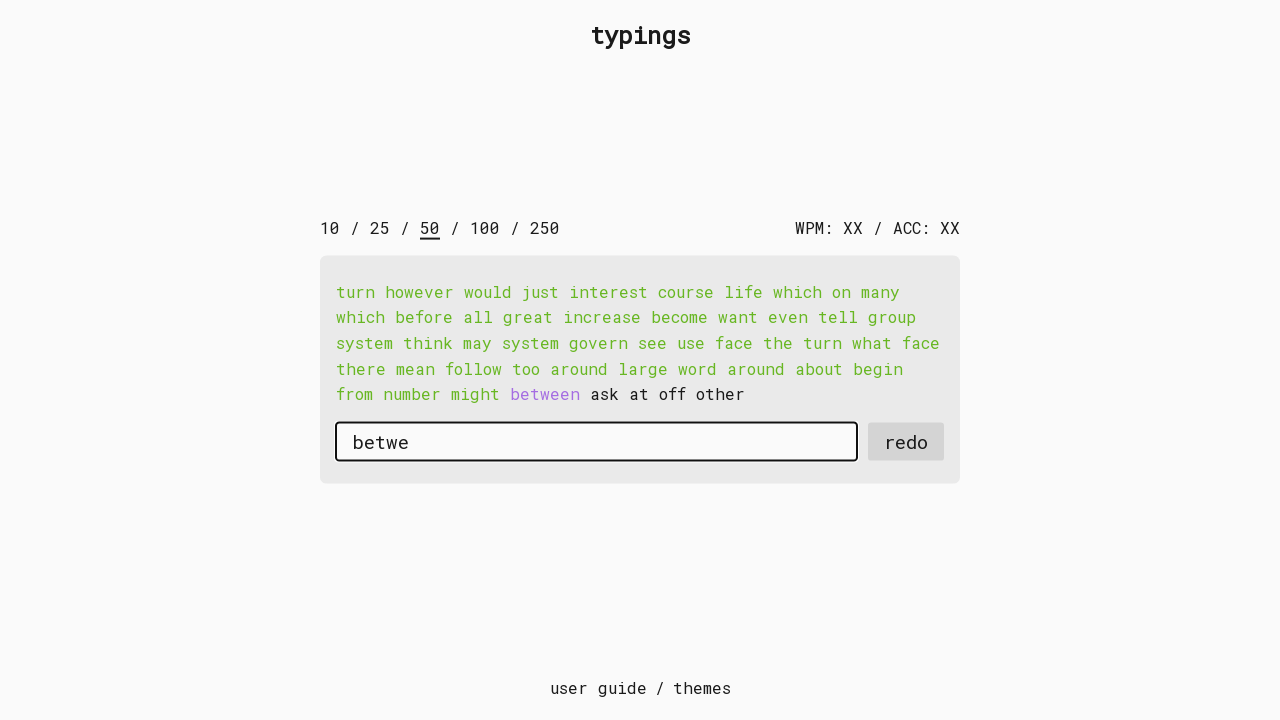

Typed character 'e' into input field on #input-field
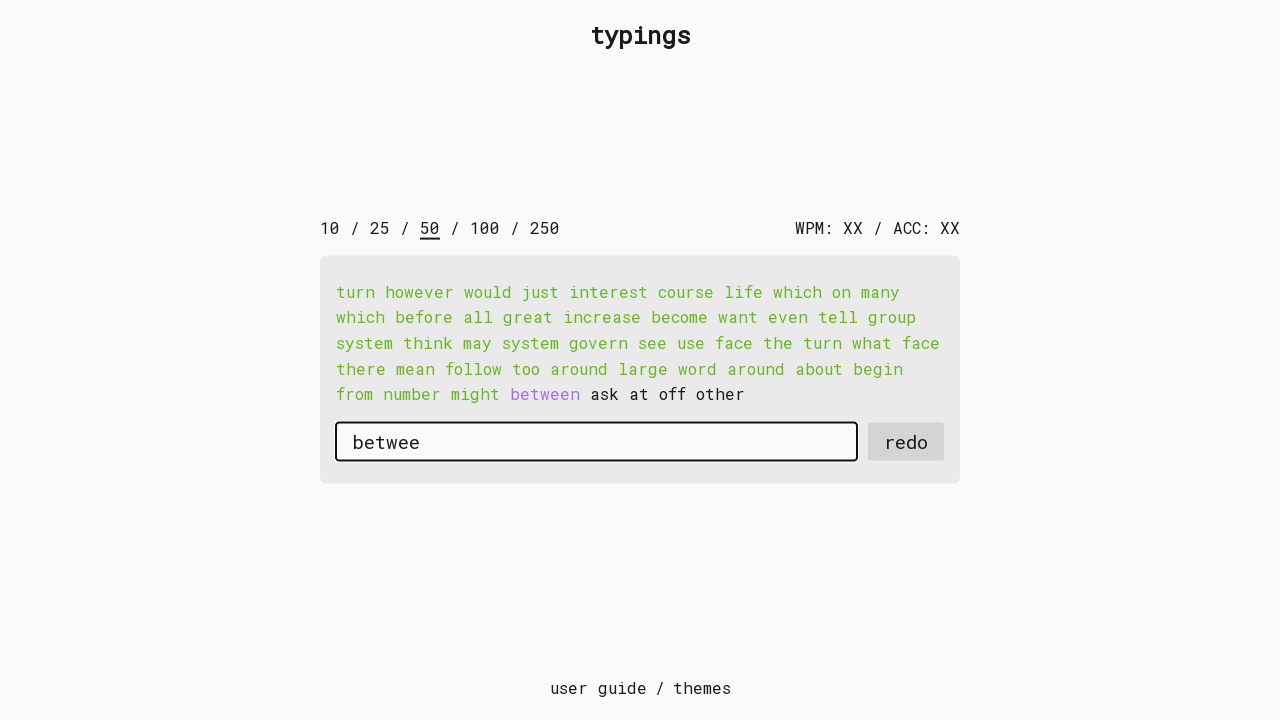

Typed character 'n' into input field on #input-field
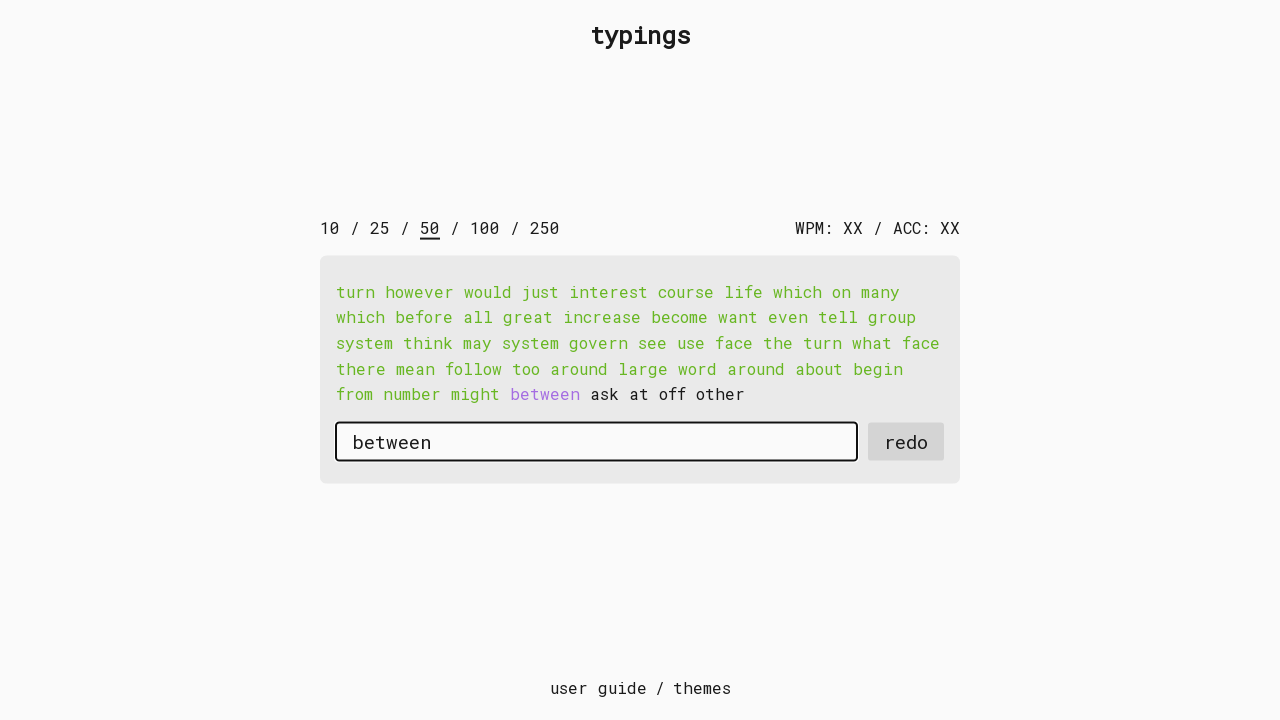

Pressed space after word on #input-field
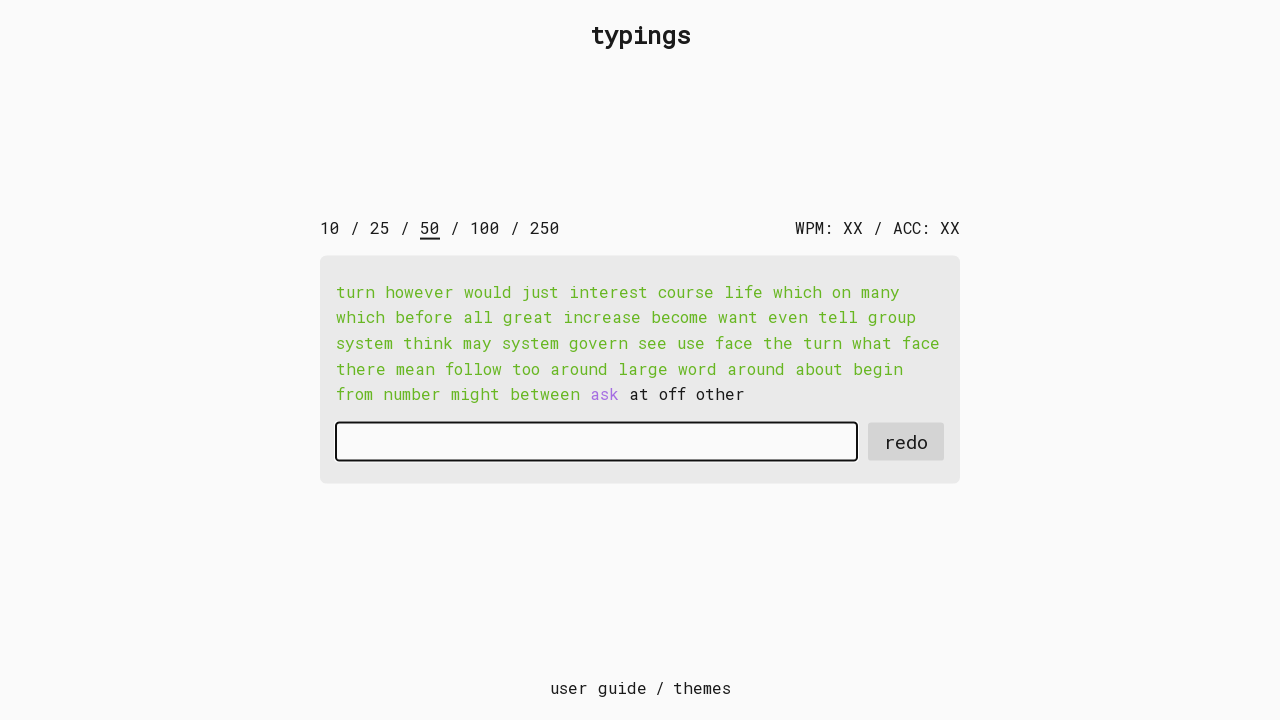

Typed character 'a' into input field on #input-field
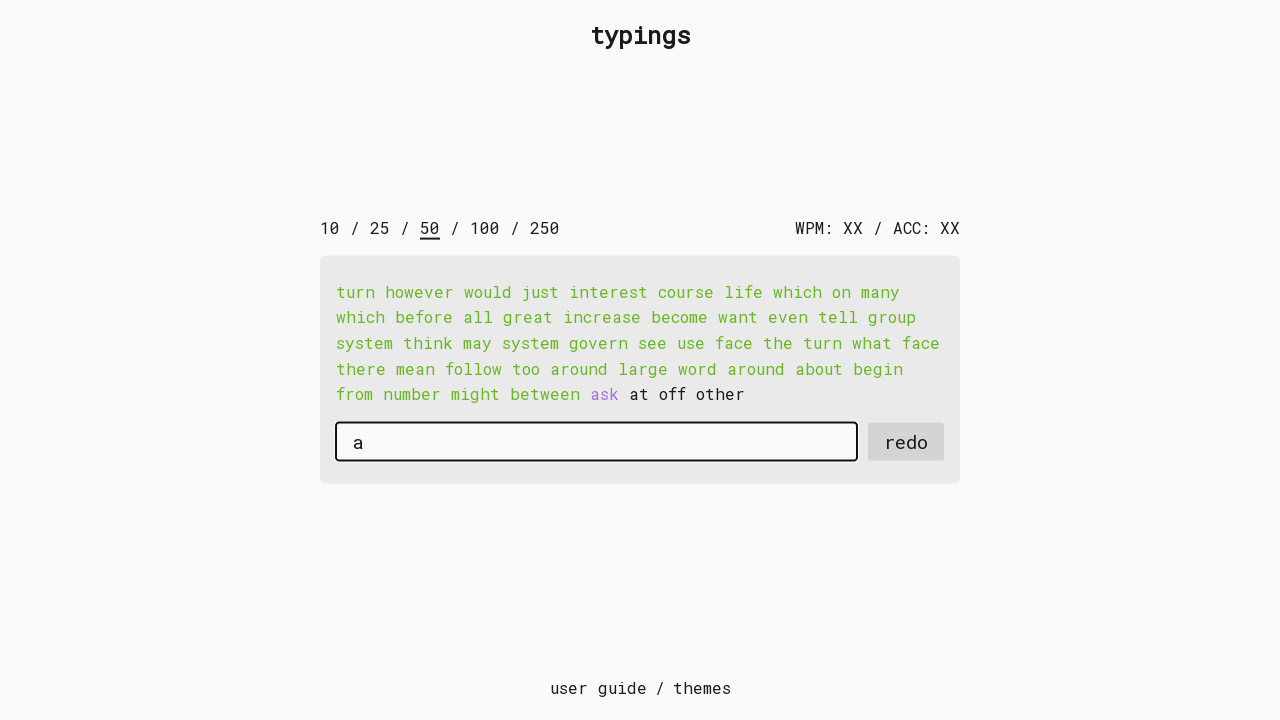

Typed character 's' into input field on #input-field
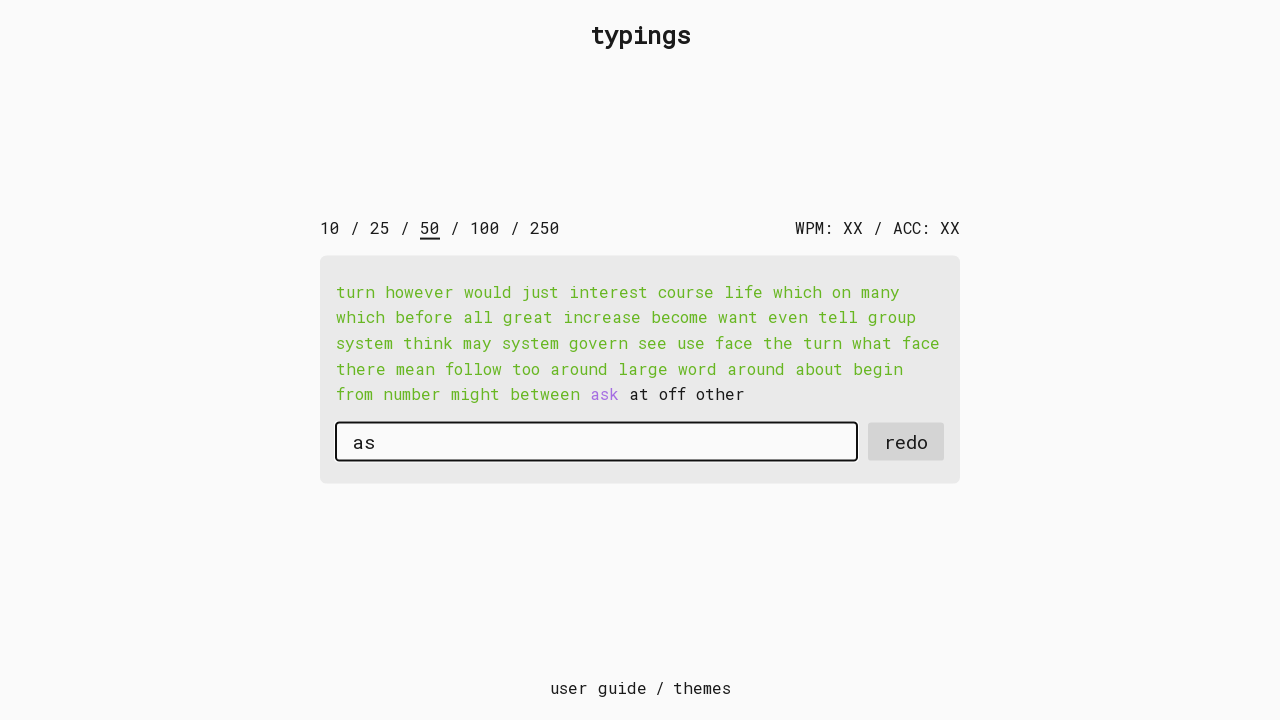

Typed character 'k' into input field on #input-field
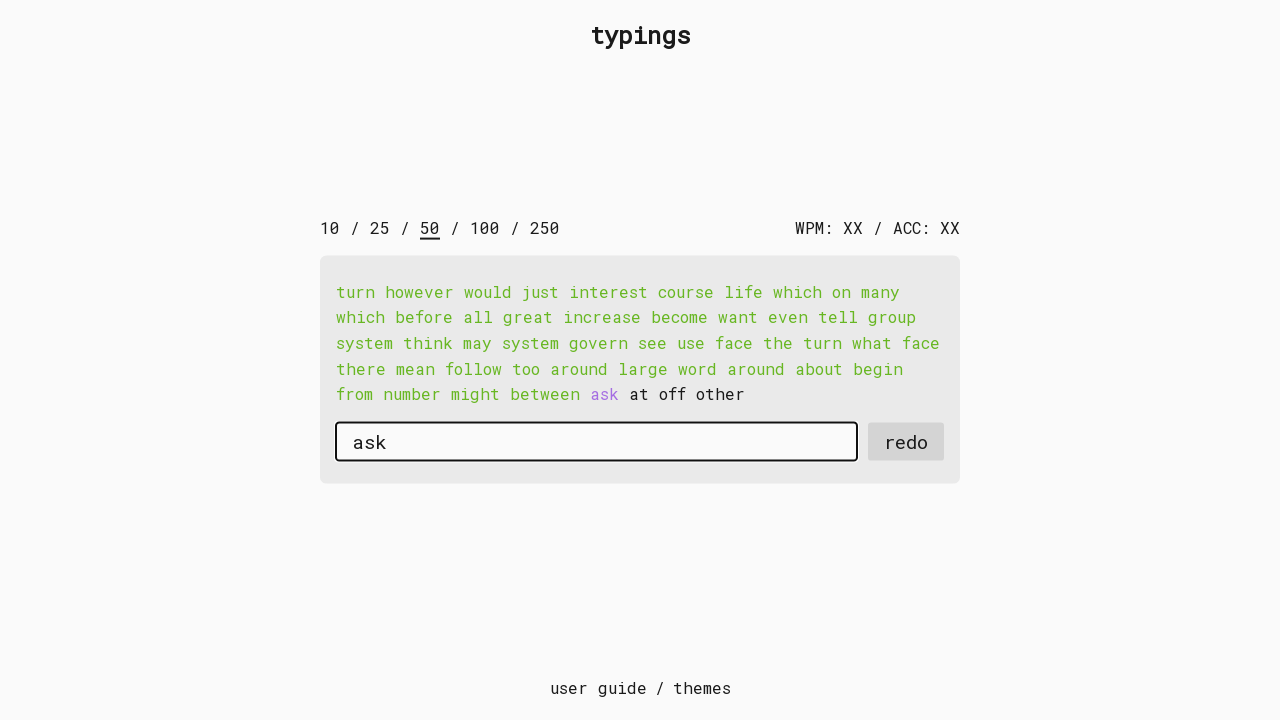

Pressed space after word on #input-field
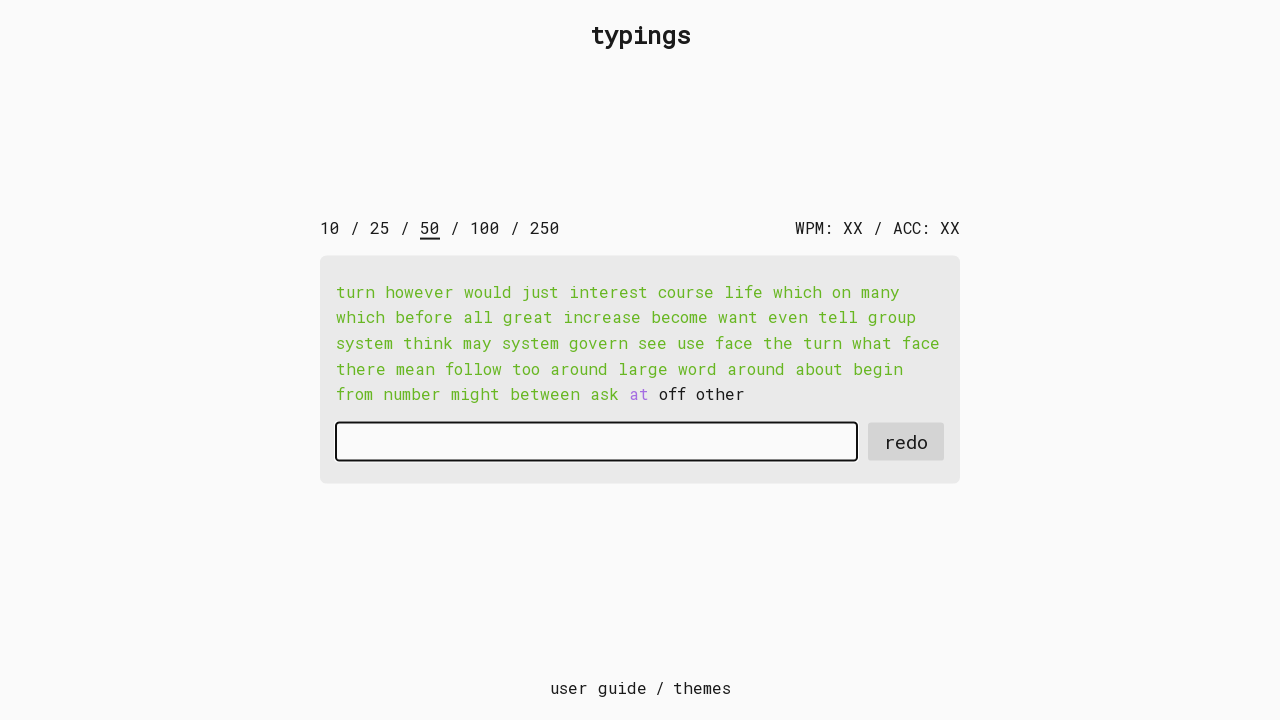

Typed character 'a' into input field on #input-field
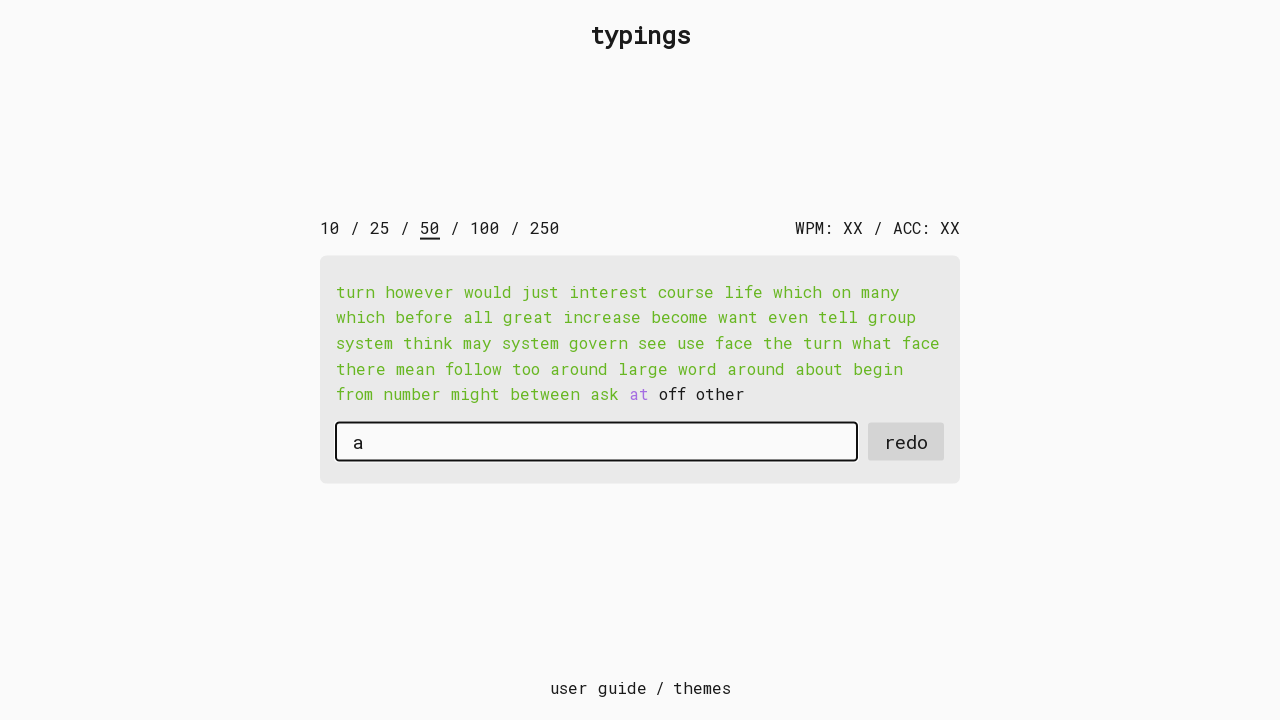

Typed character 't' into input field on #input-field
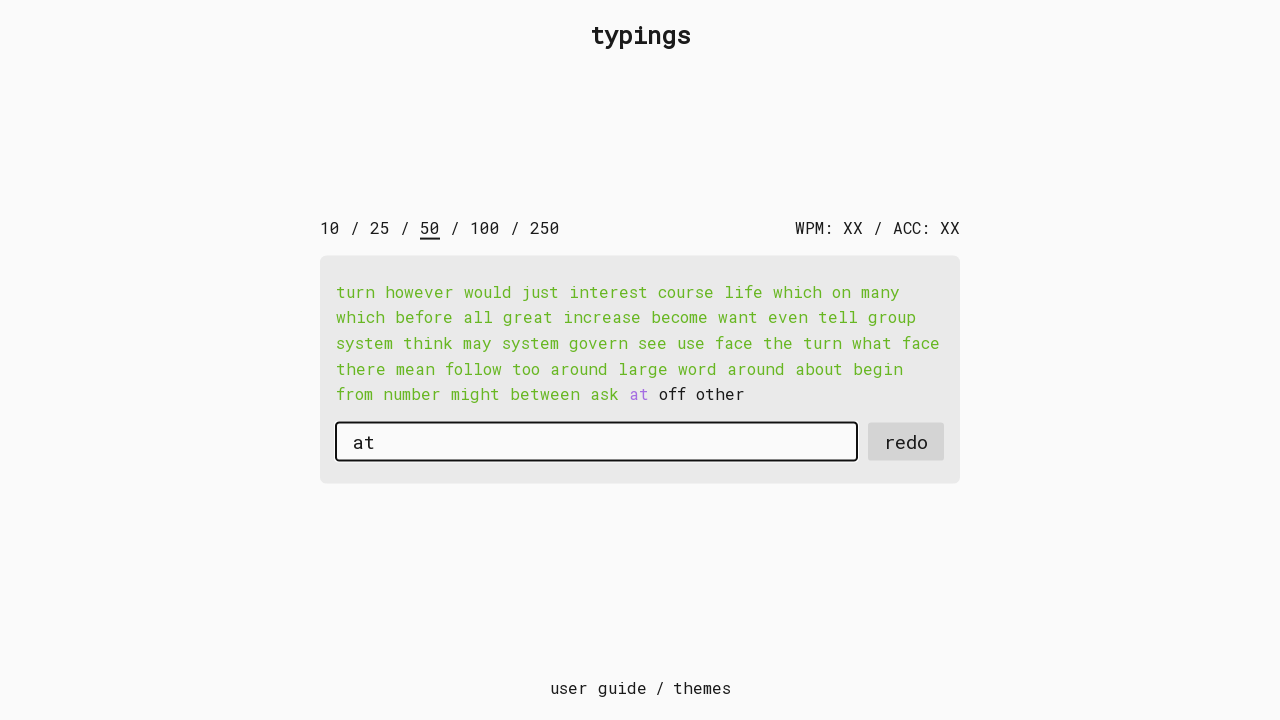

Pressed space after word on #input-field
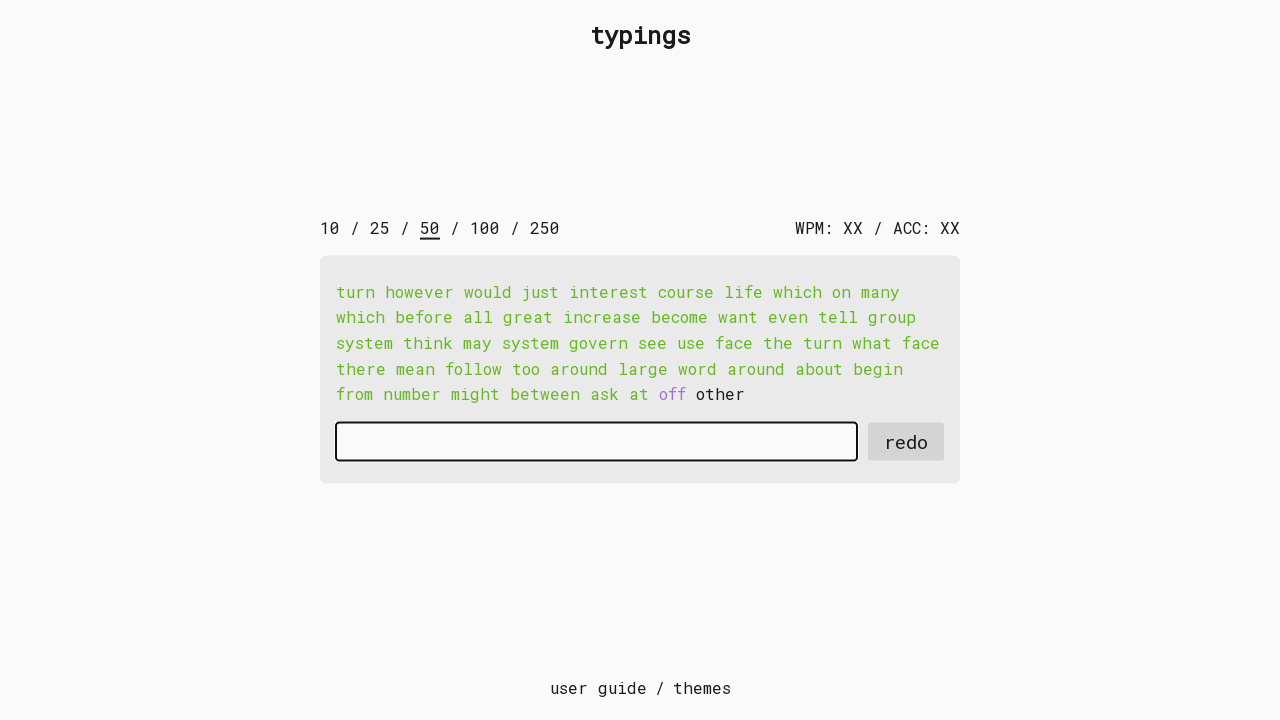

Typed character 'o' into input field on #input-field
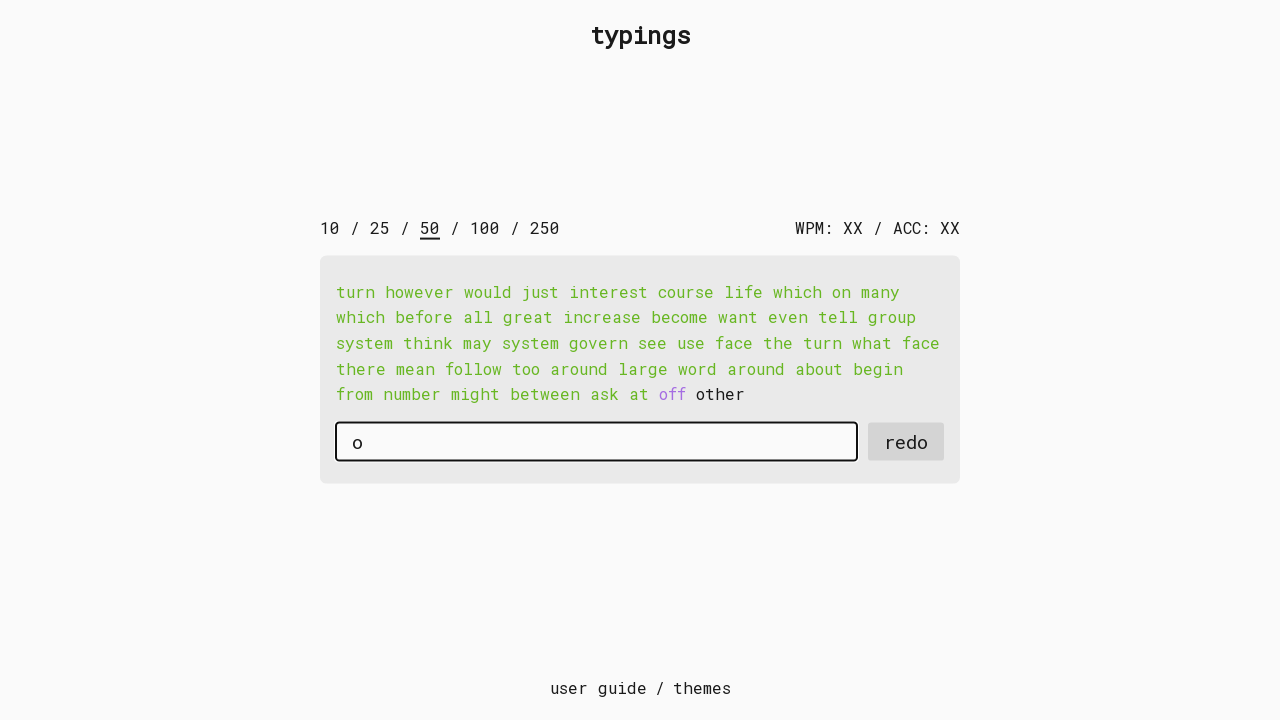

Typed character 'f' into input field on #input-field
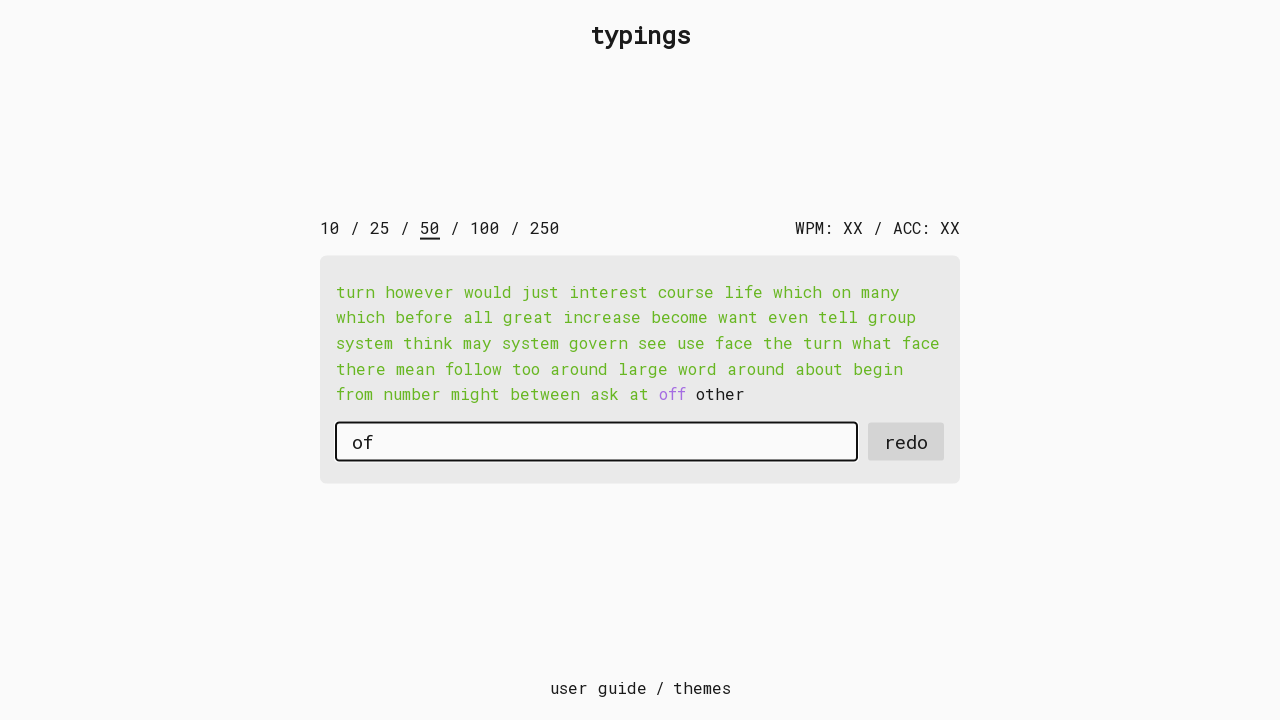

Typed character 'f' into input field on #input-field
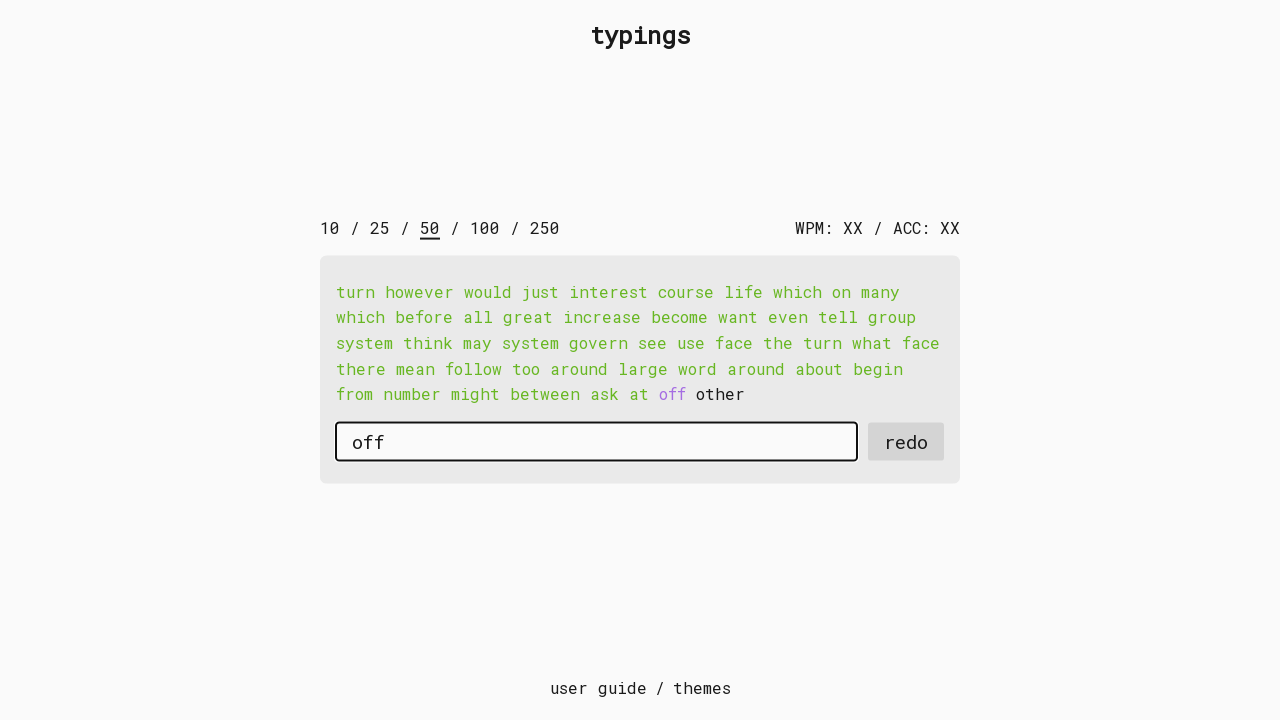

Pressed space after word on #input-field
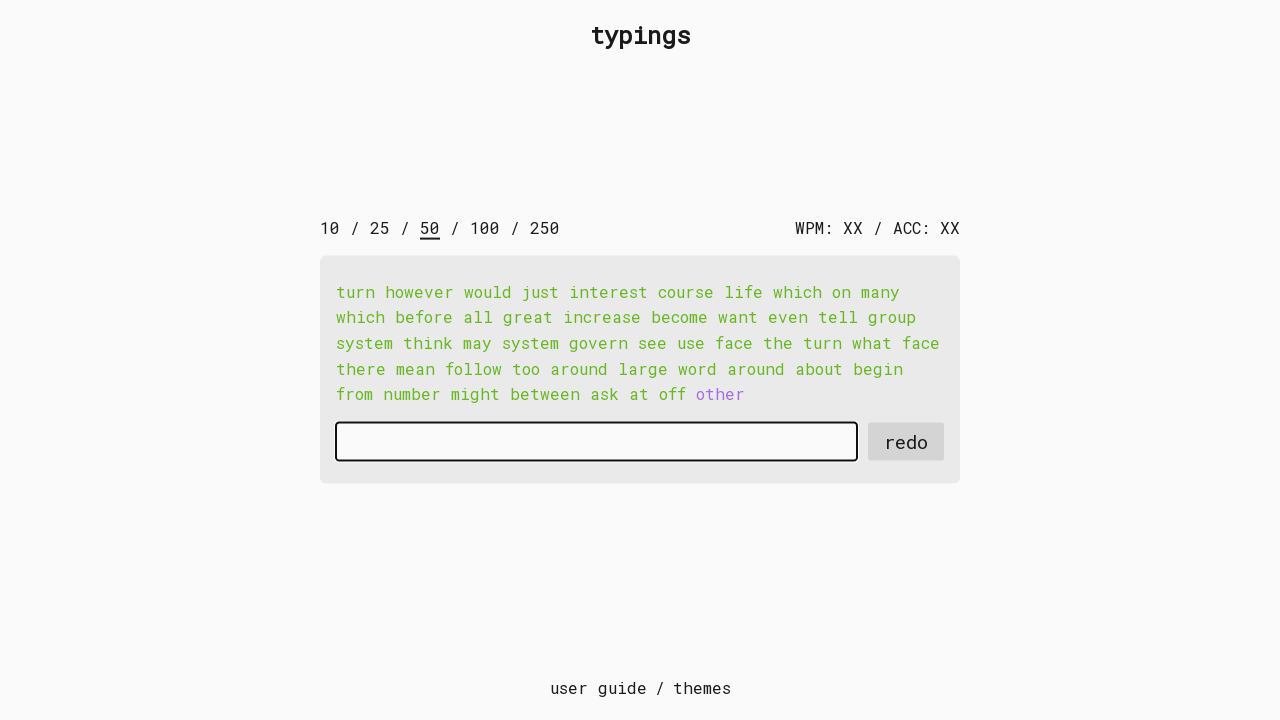

Typed character 'o' into input field on #input-field
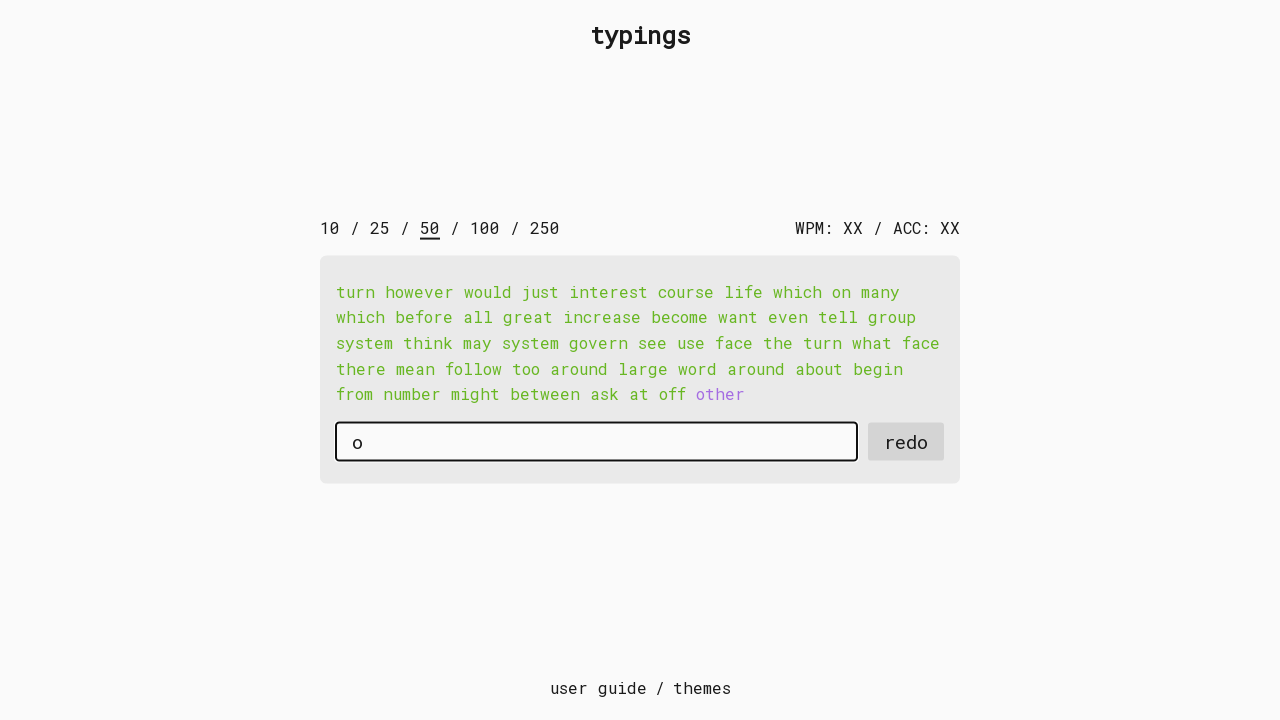

Typed character 't' into input field on #input-field
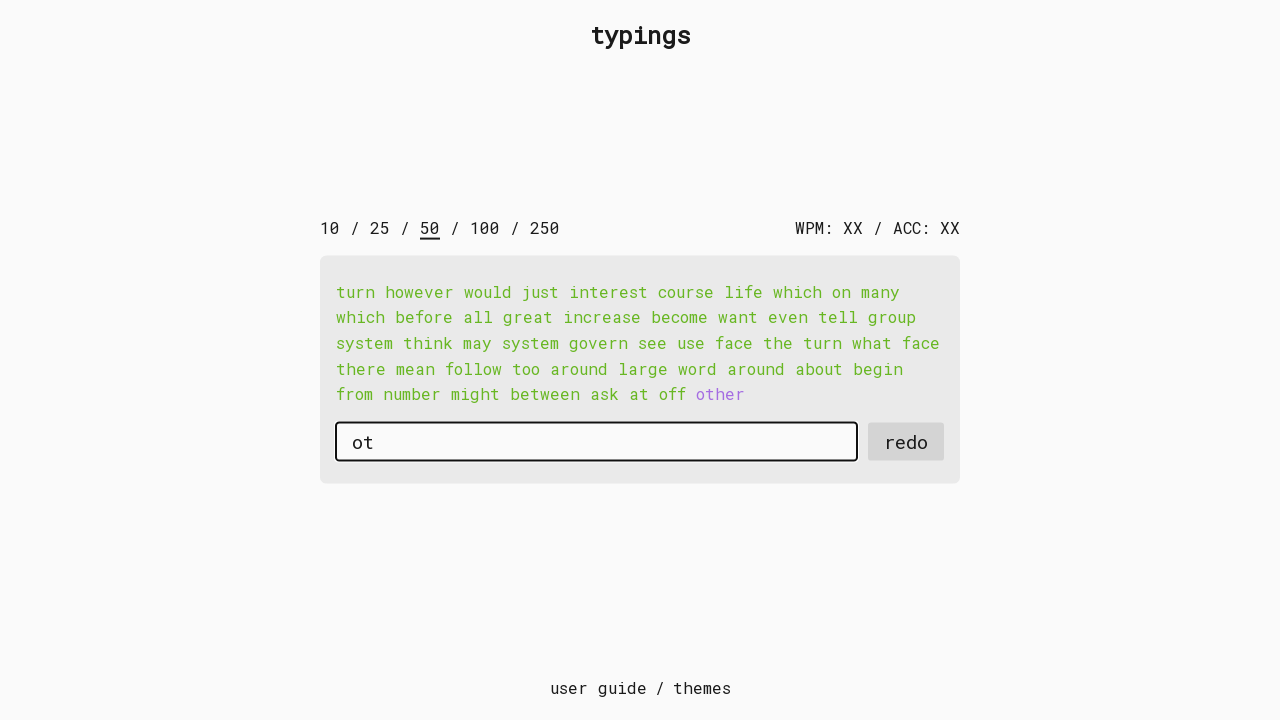

Typed character 'h' into input field on #input-field
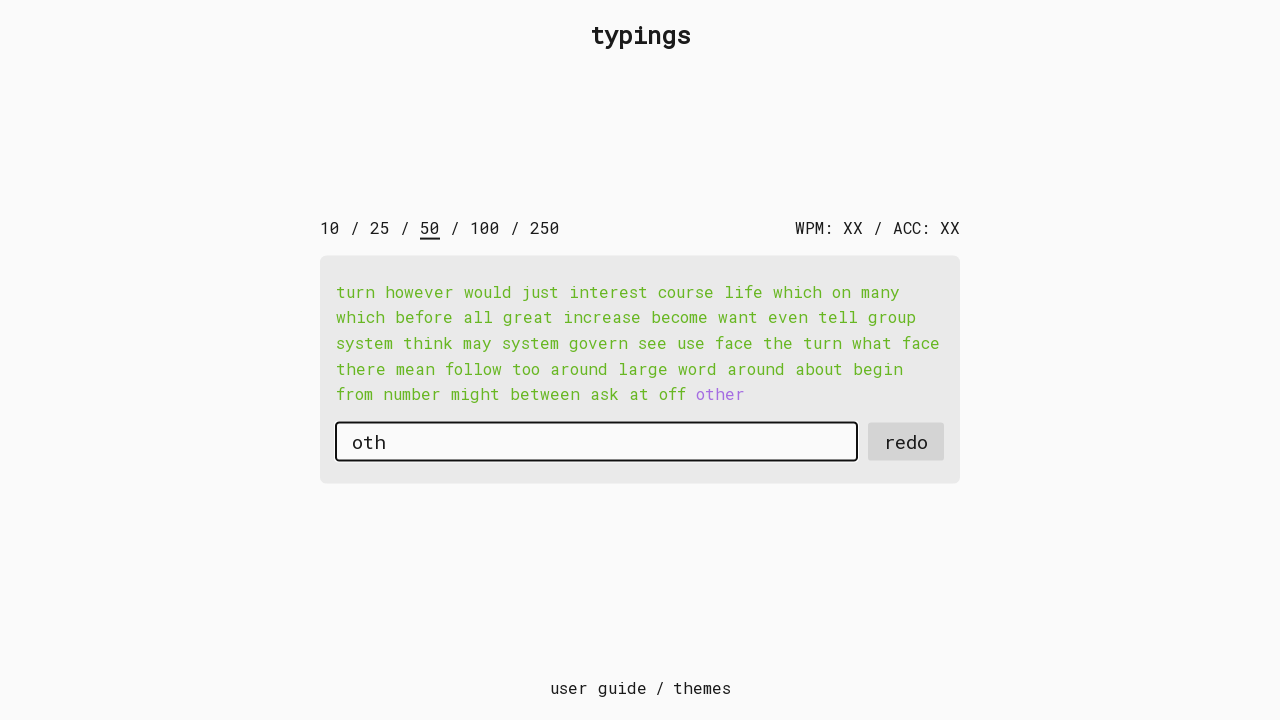

Typed character 'e' into input field on #input-field
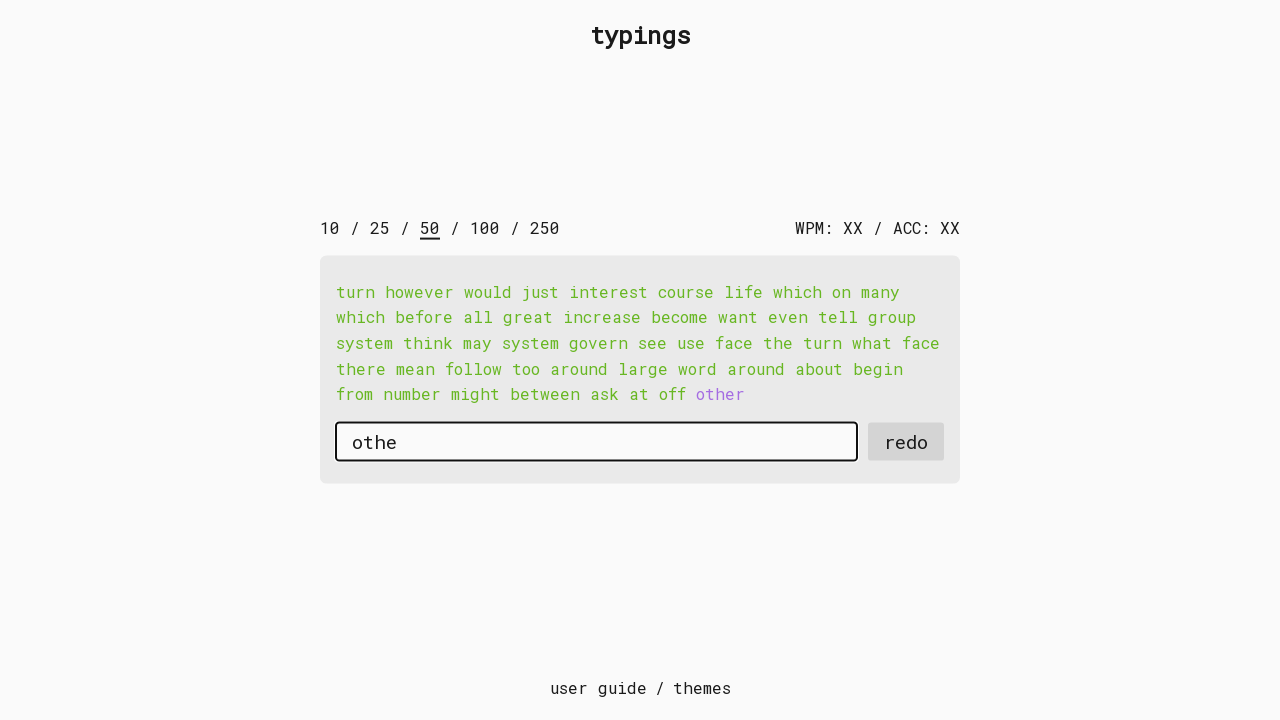

Typed character 'r' into input field on #input-field
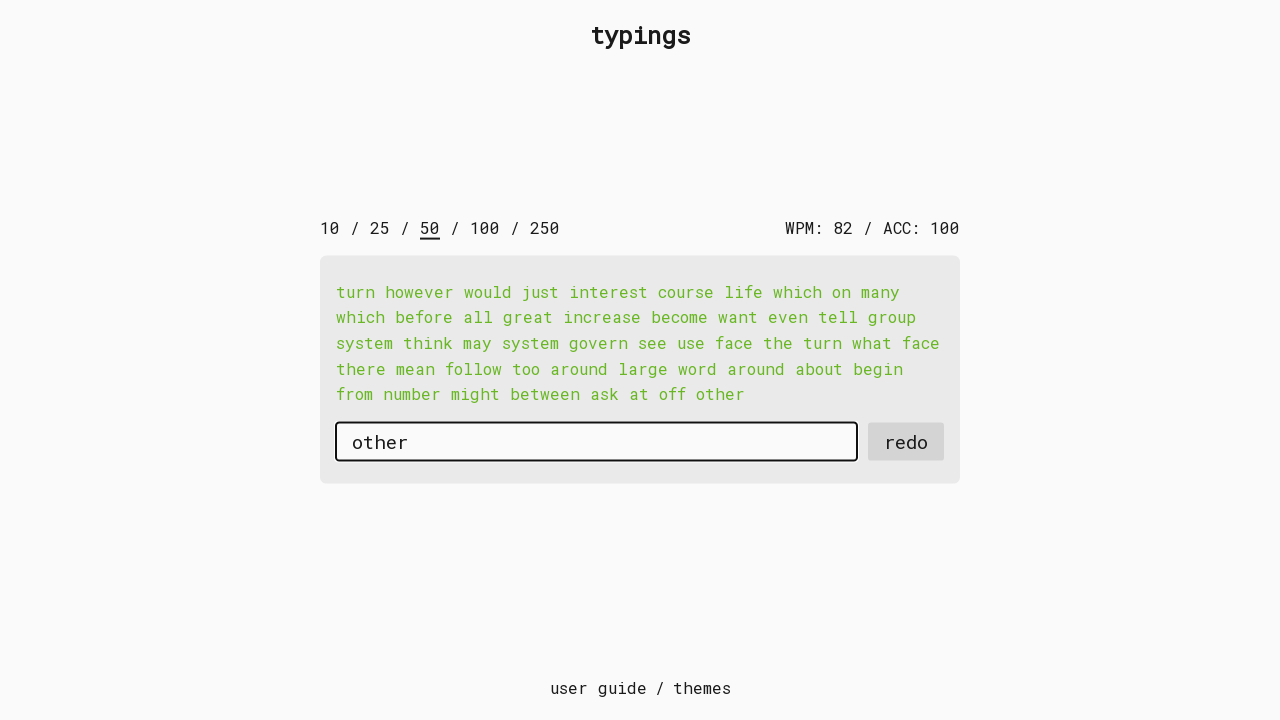

Pressed space after word on #input-field
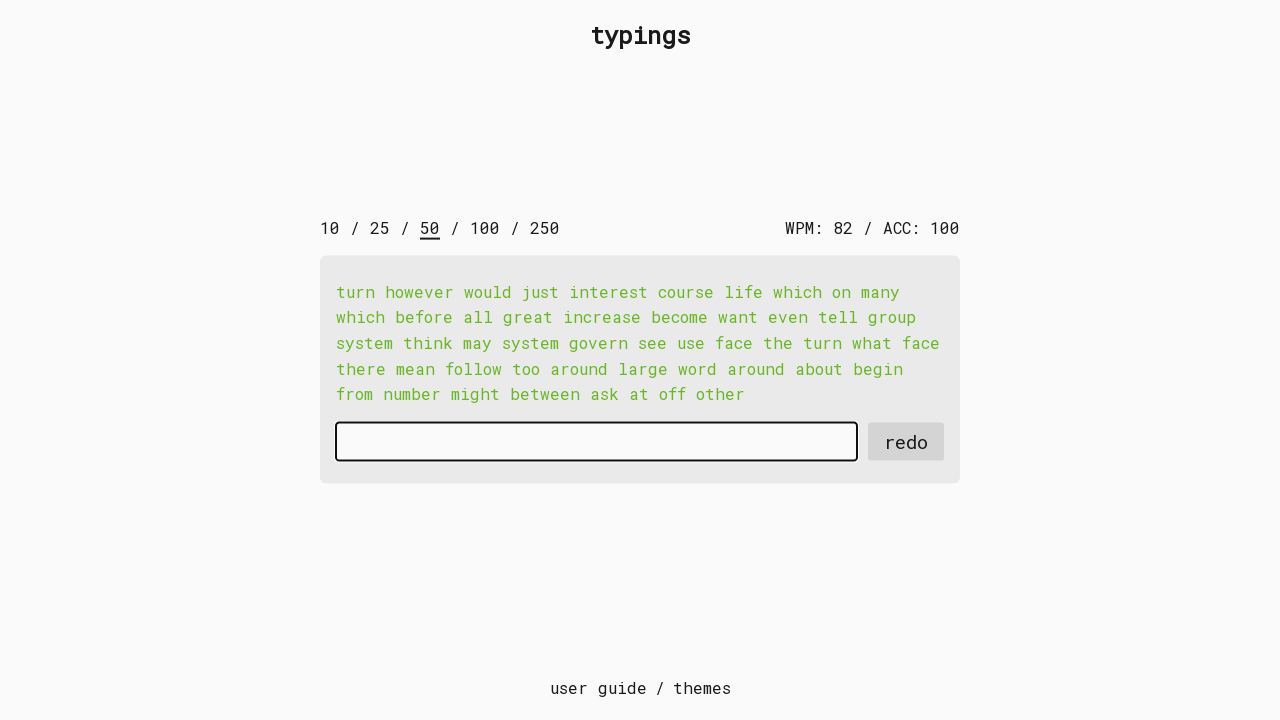

Clicked redo button to restart test at (906, 442) on #redo-button
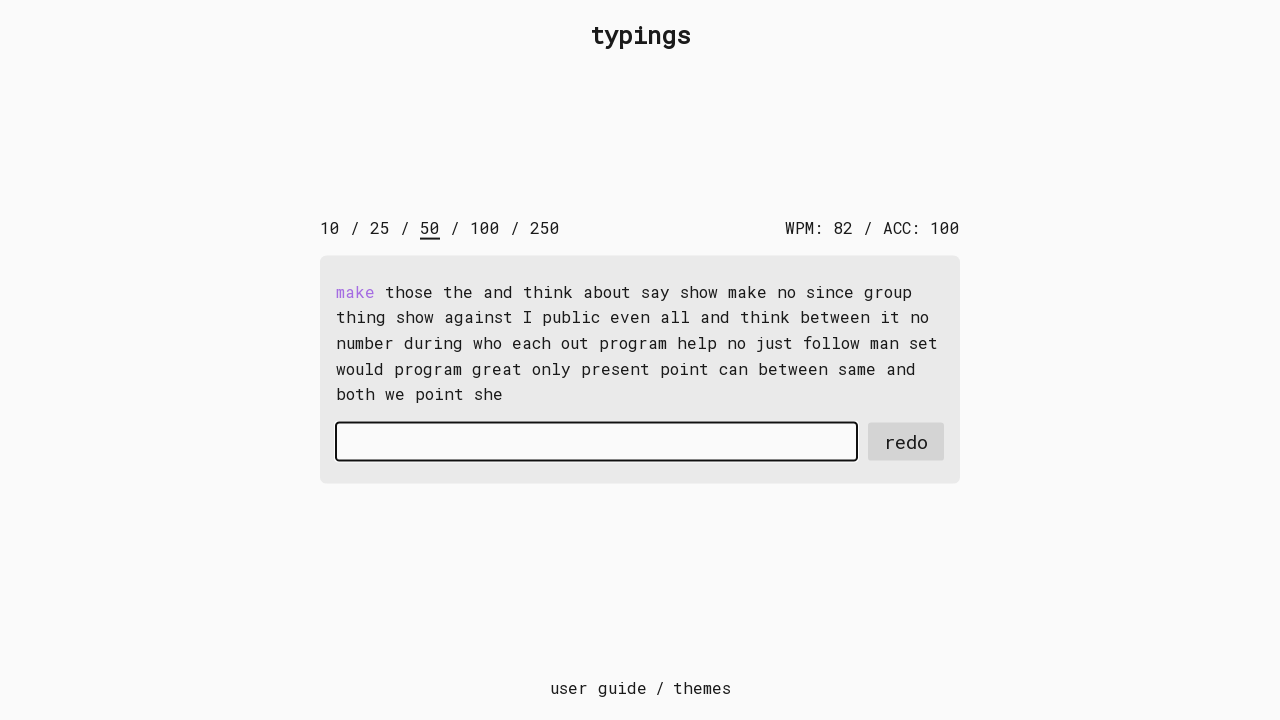

Waited for text display to refresh after redo
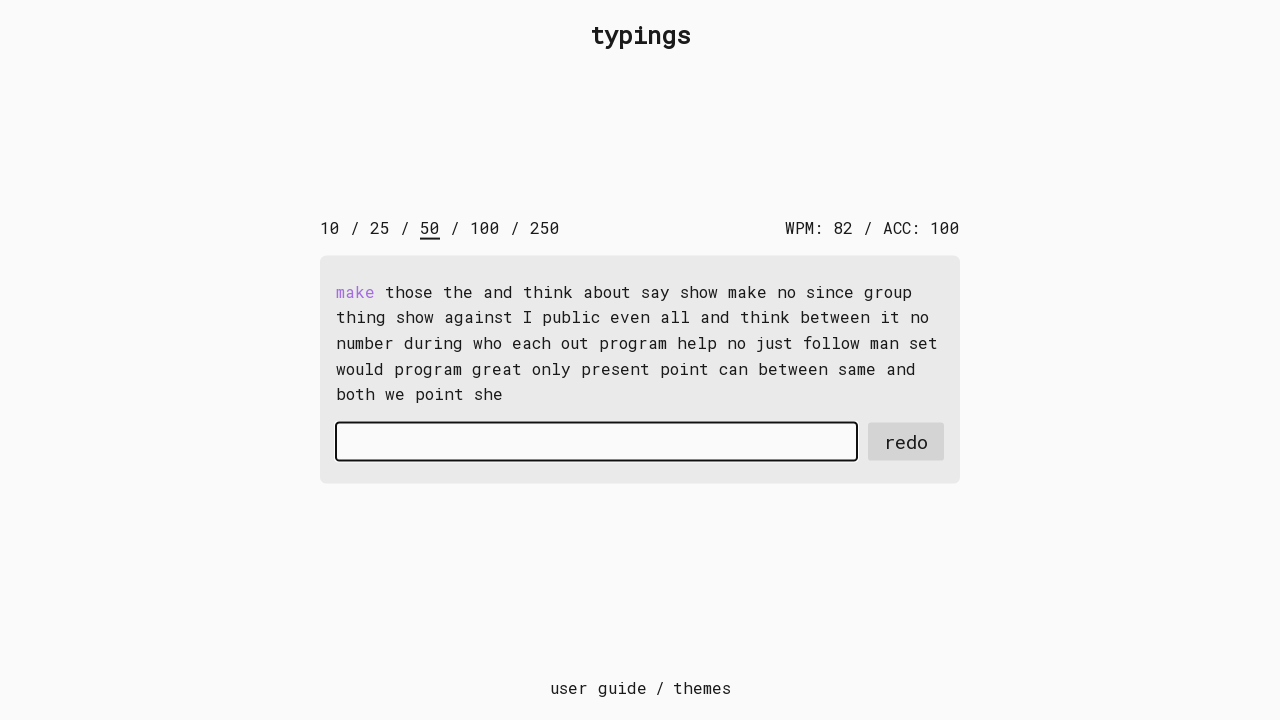

Re-located text display paragraph
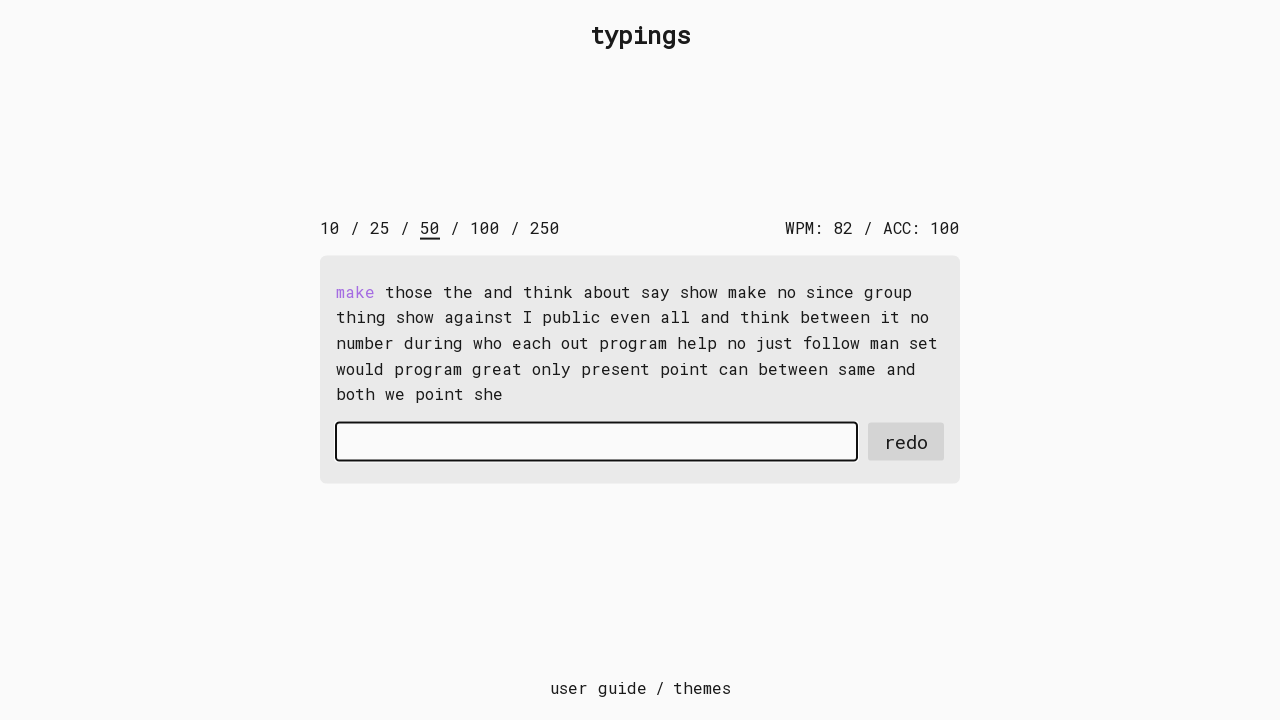

Retrieved refreshed text content from display
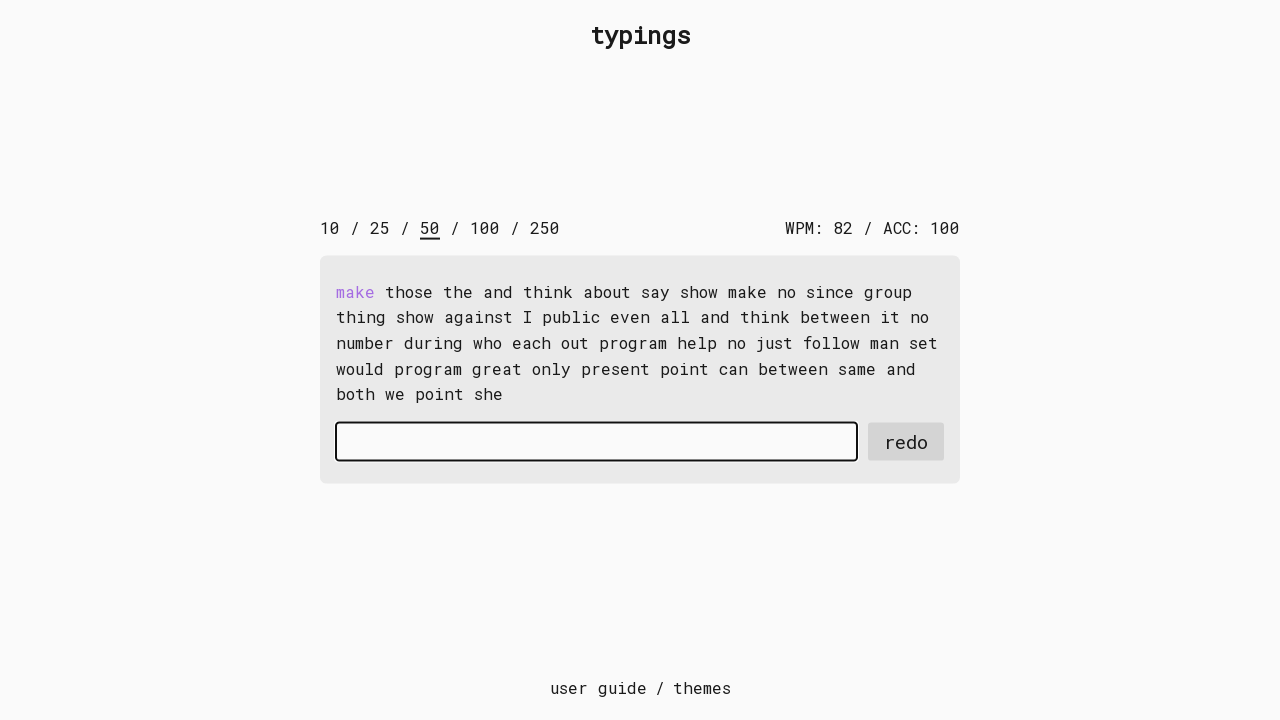

Split refreshed text content into words
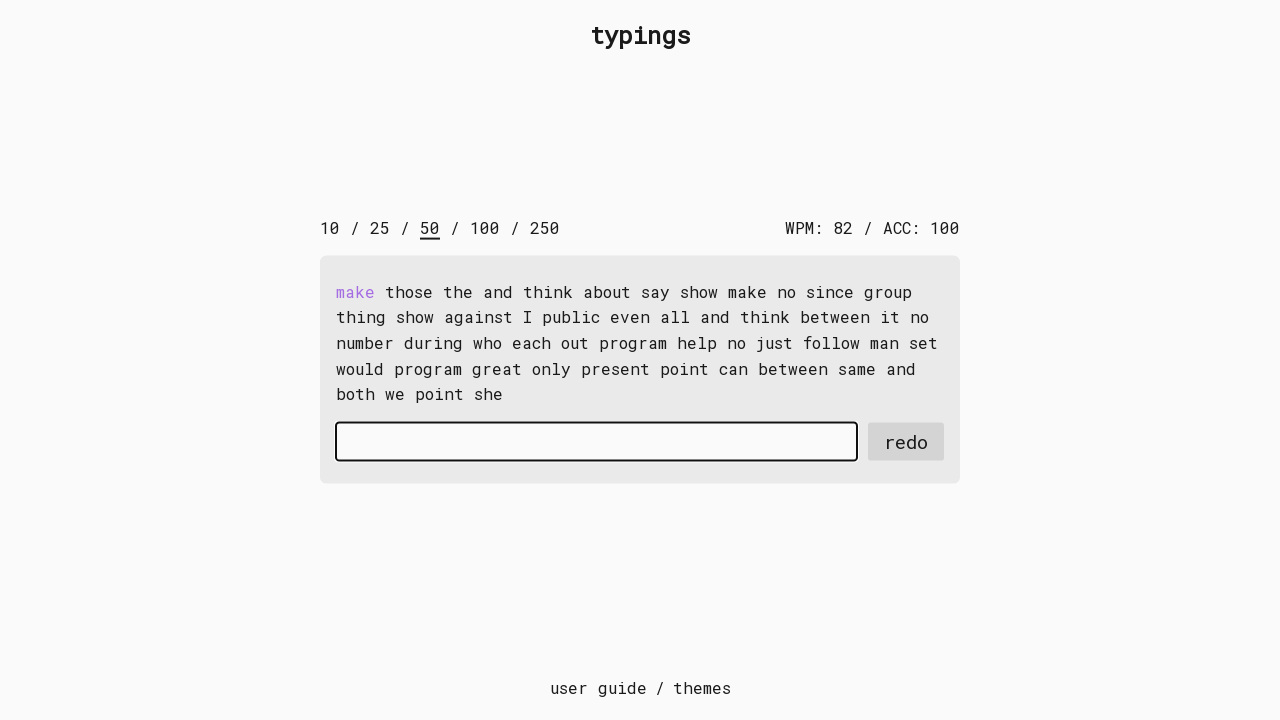

Typed character 'm' into input field on second run on #input-field
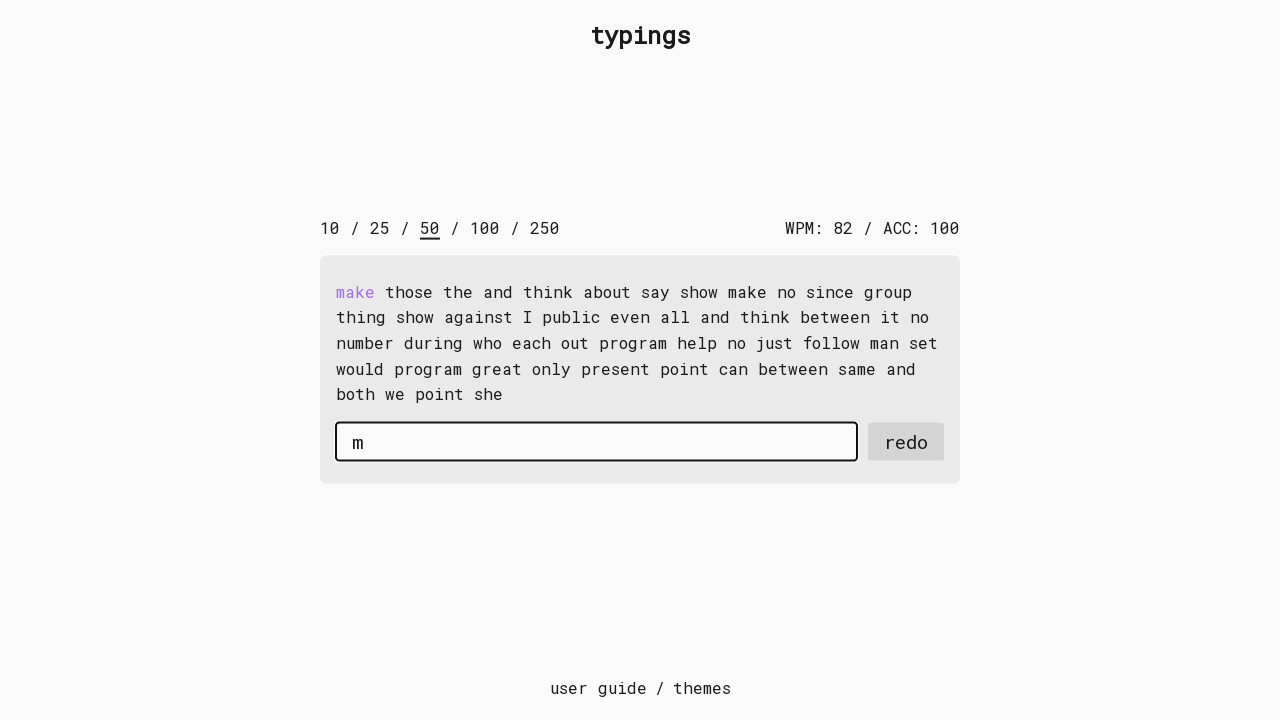

Typed character 'a' into input field on second run on #input-field
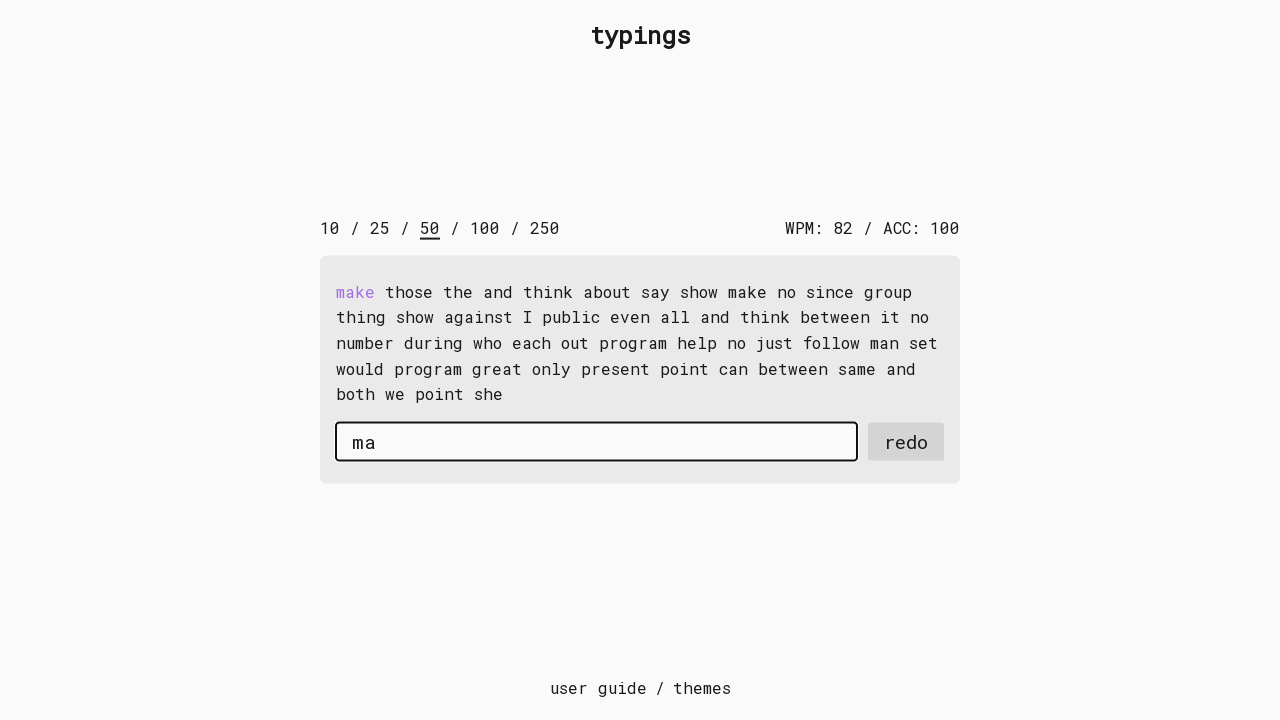

Typed character 'k' into input field on second run on #input-field
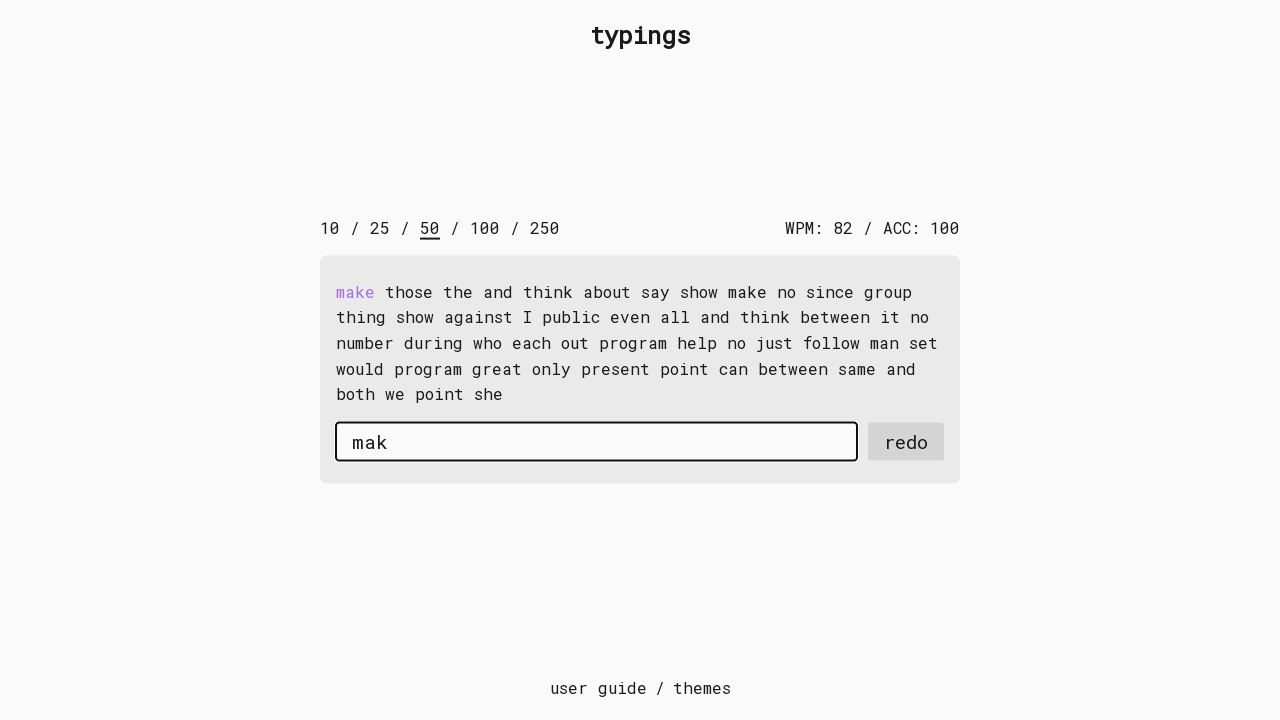

Typed character 'e' into input field on second run on #input-field
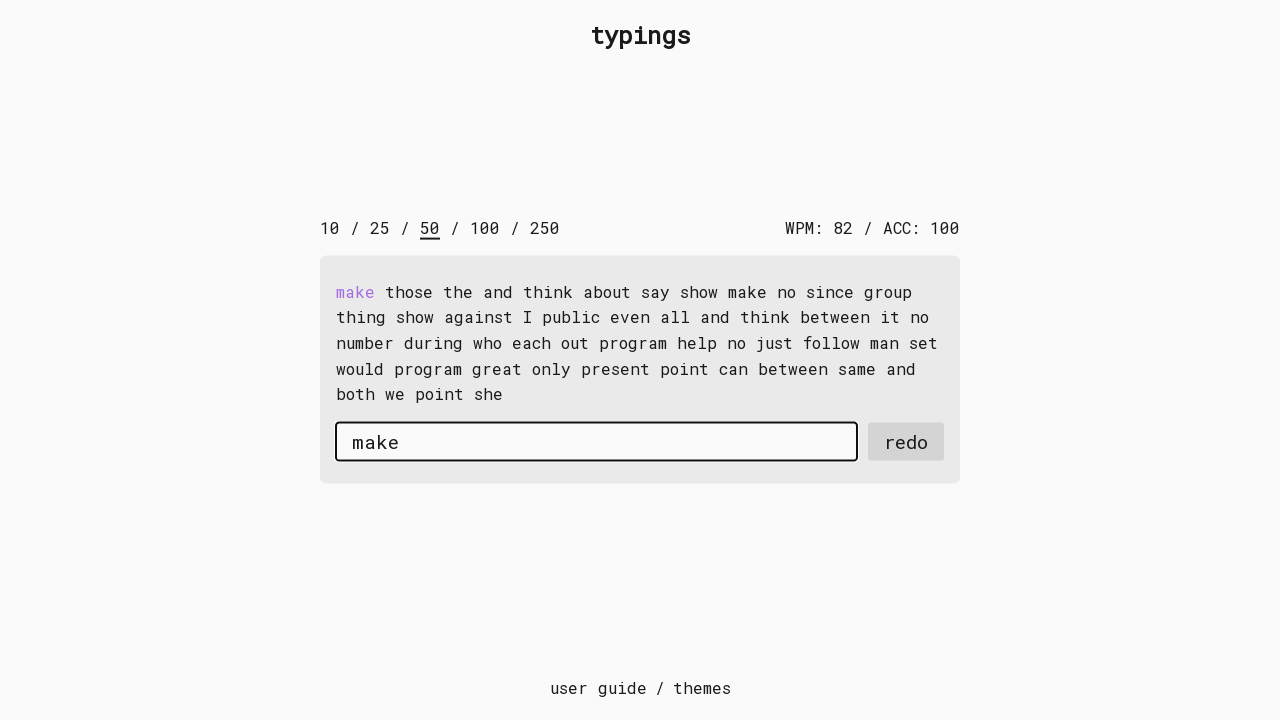

Pressed space after word on second run on #input-field
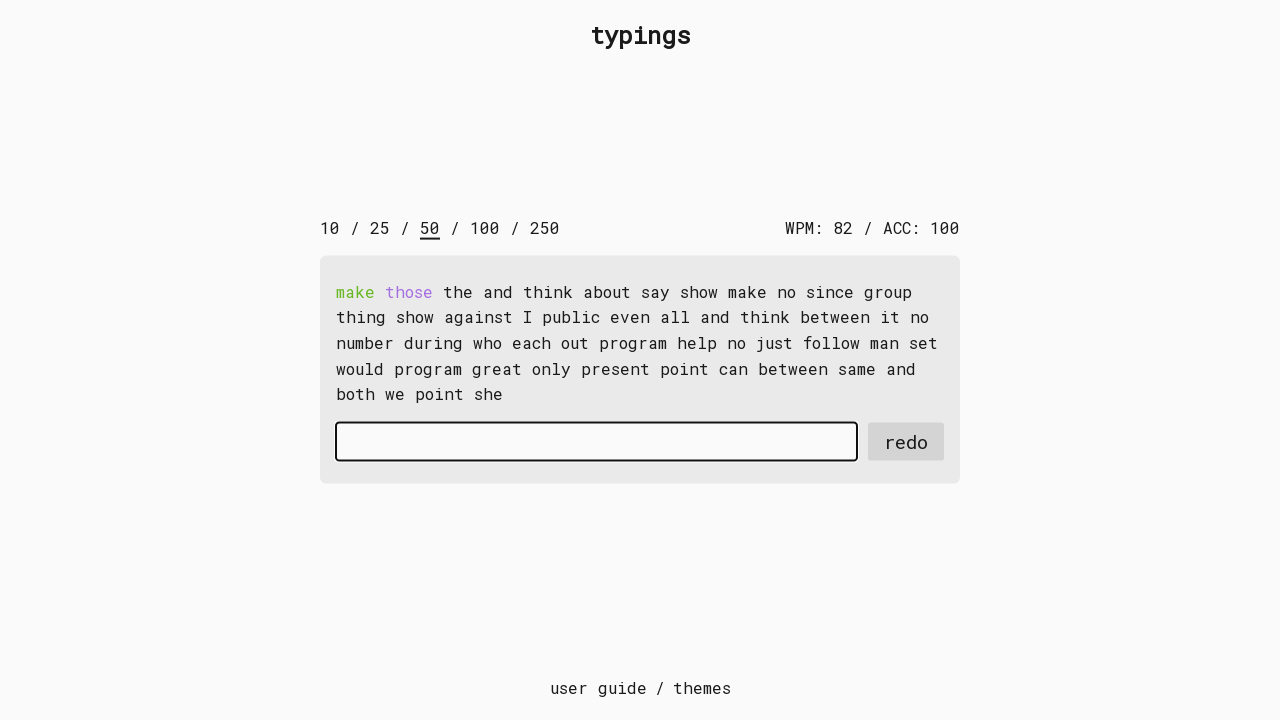

Typed character 't' into input field on second run on #input-field
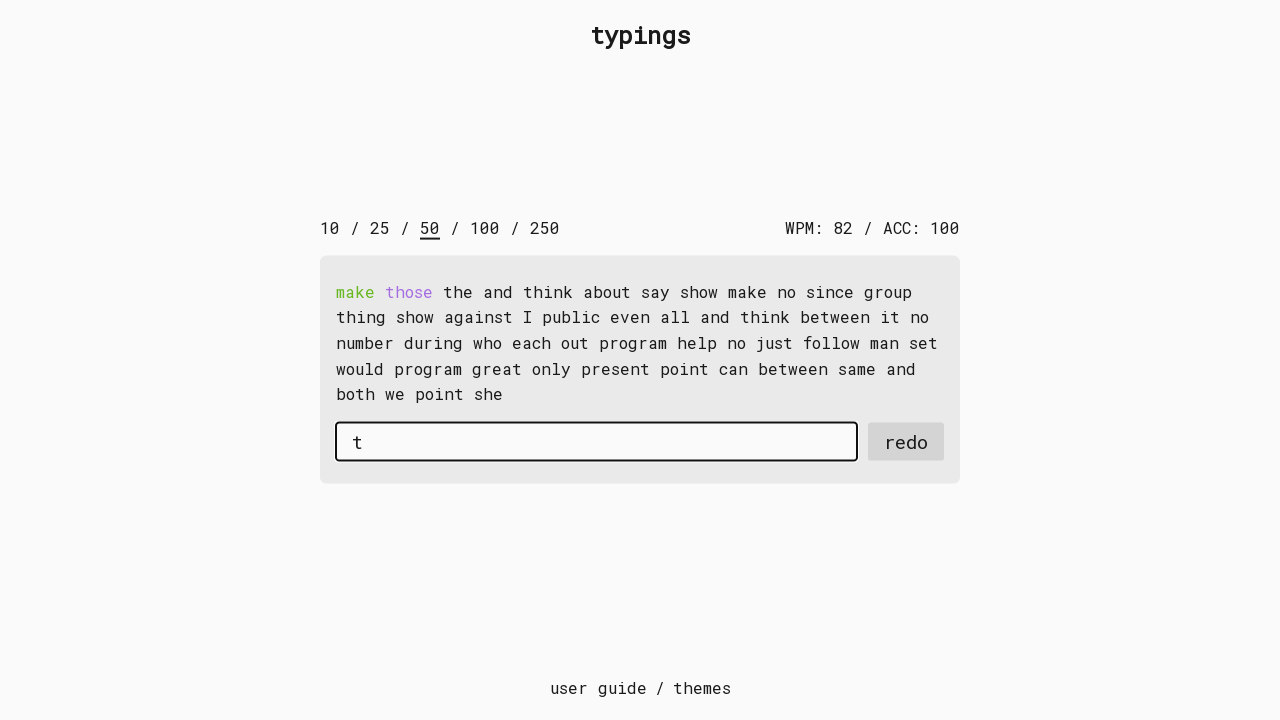

Typed character 'h' into input field on second run on #input-field
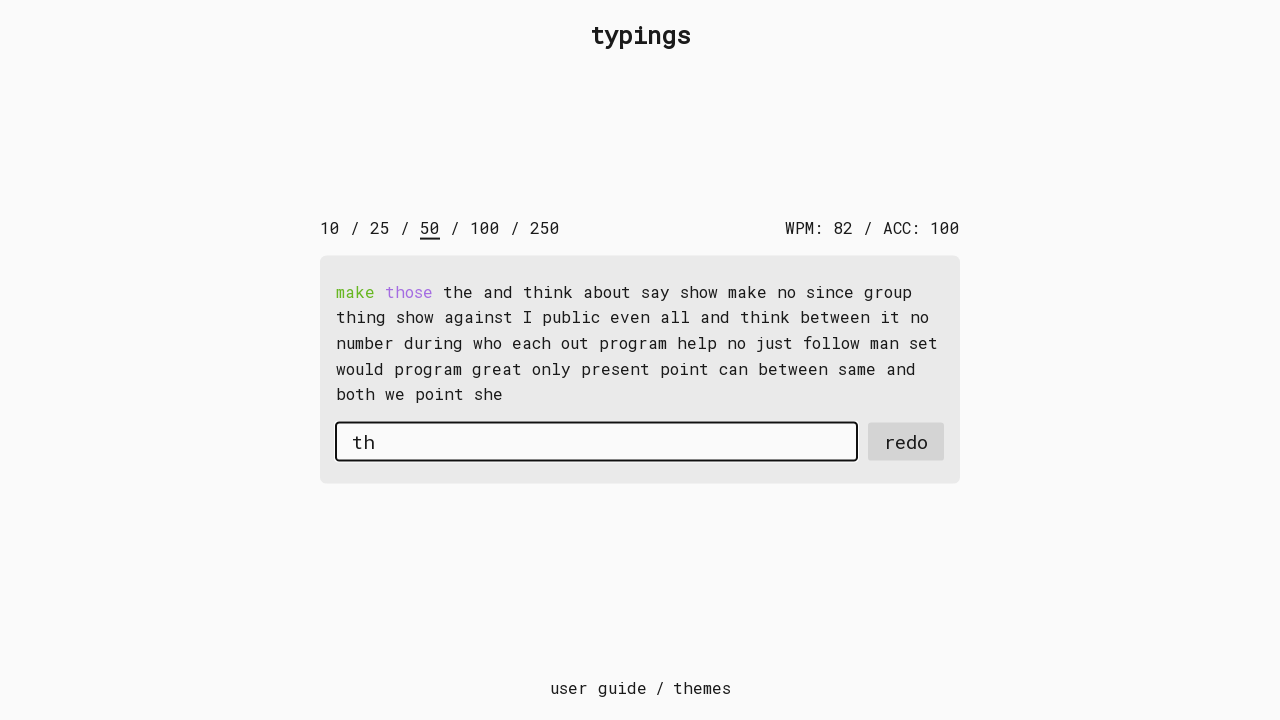

Typed character 'o' into input field on second run on #input-field
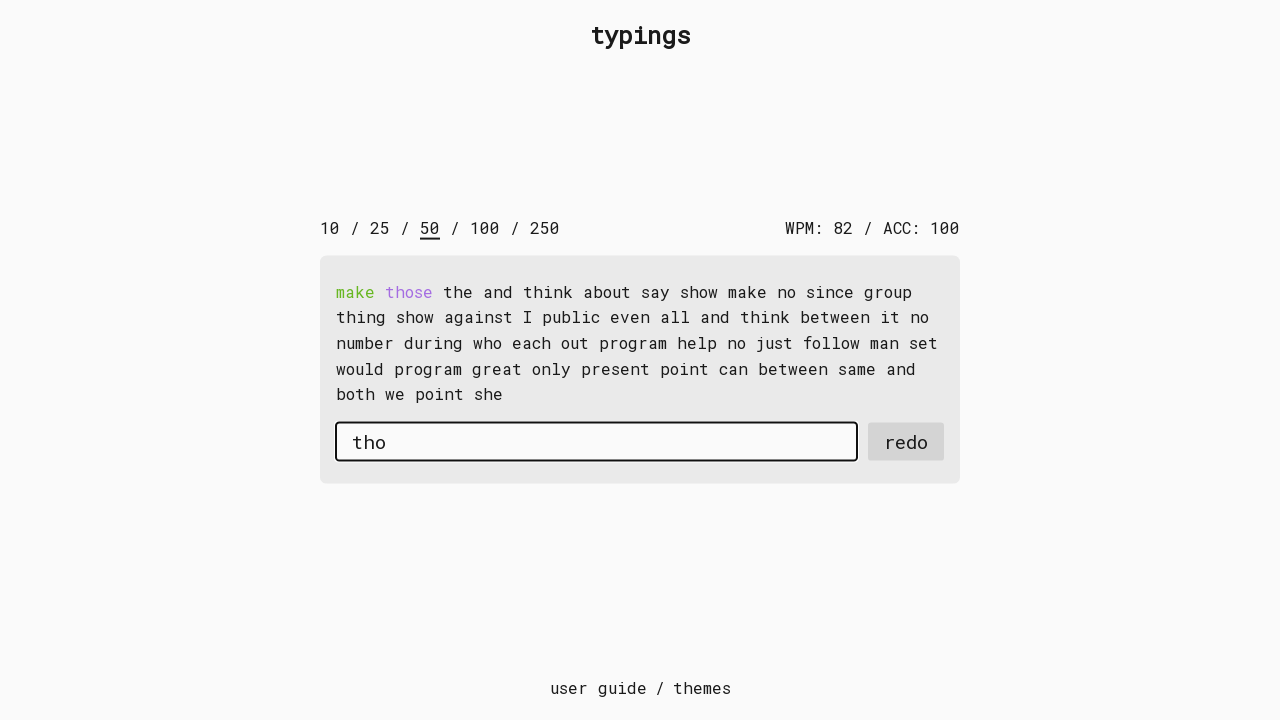

Typed character 's' into input field on second run on #input-field
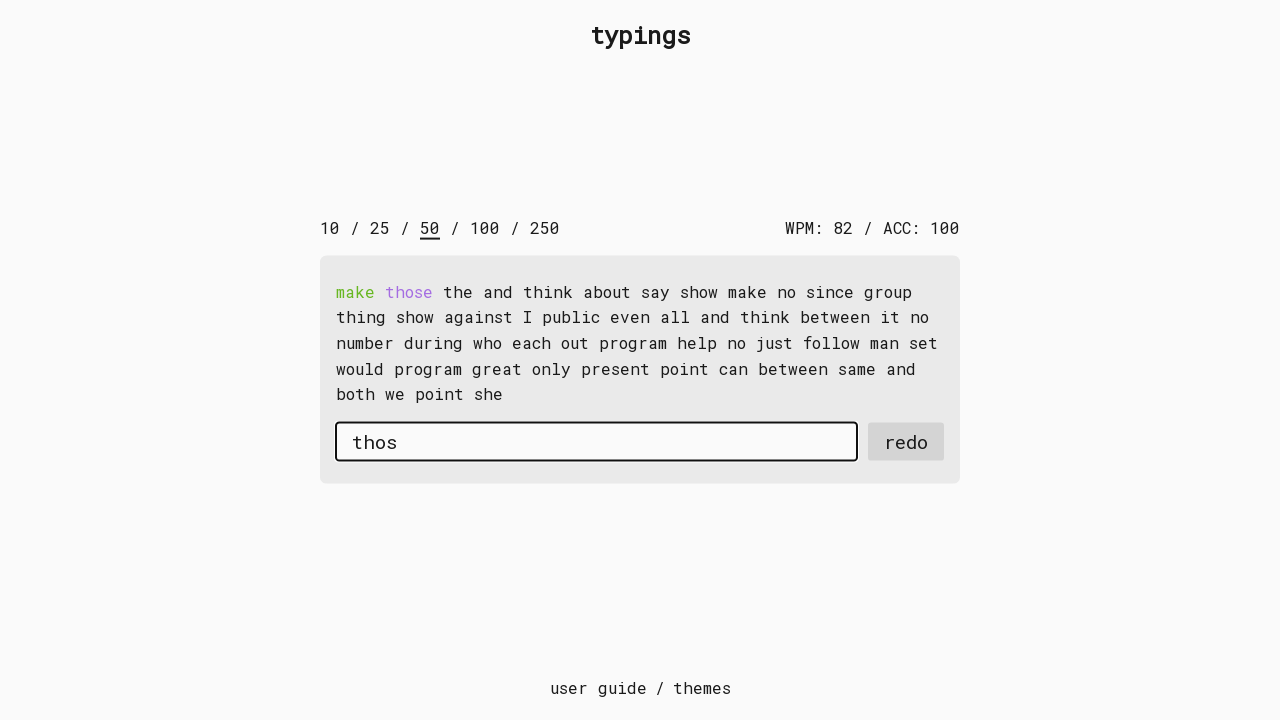

Typed character 'e' into input field on second run on #input-field
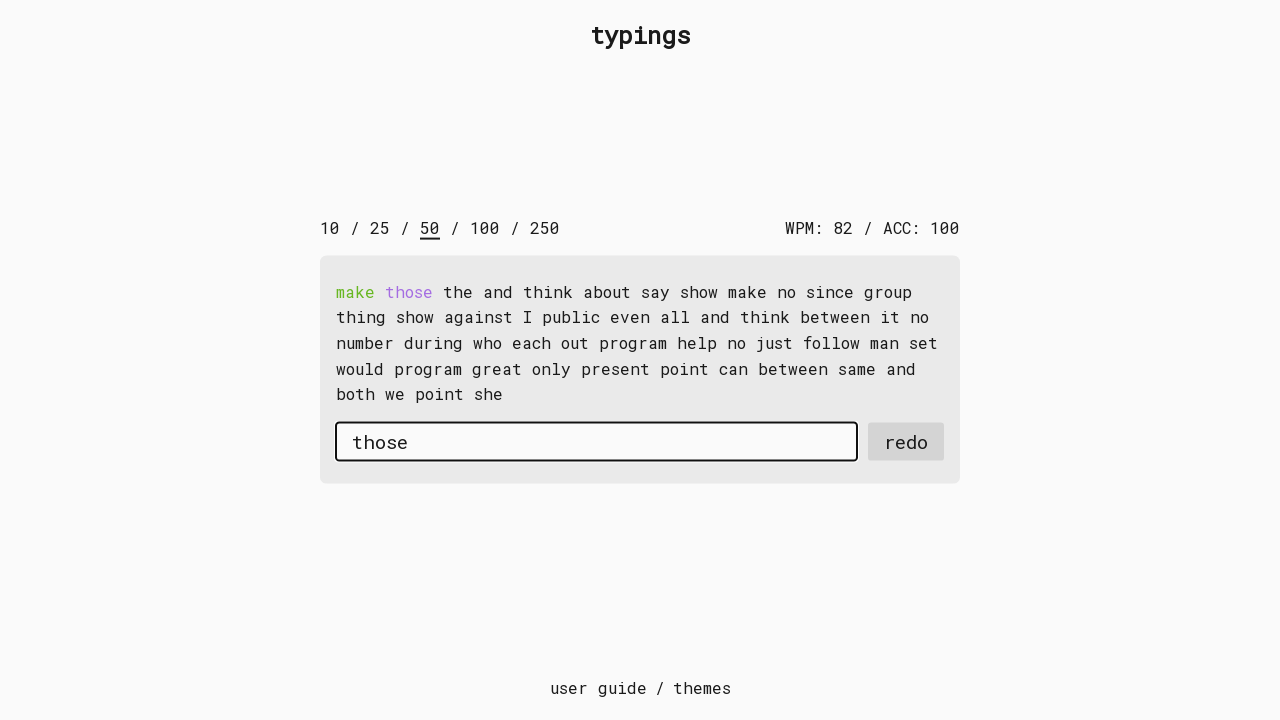

Pressed space after word on second run on #input-field
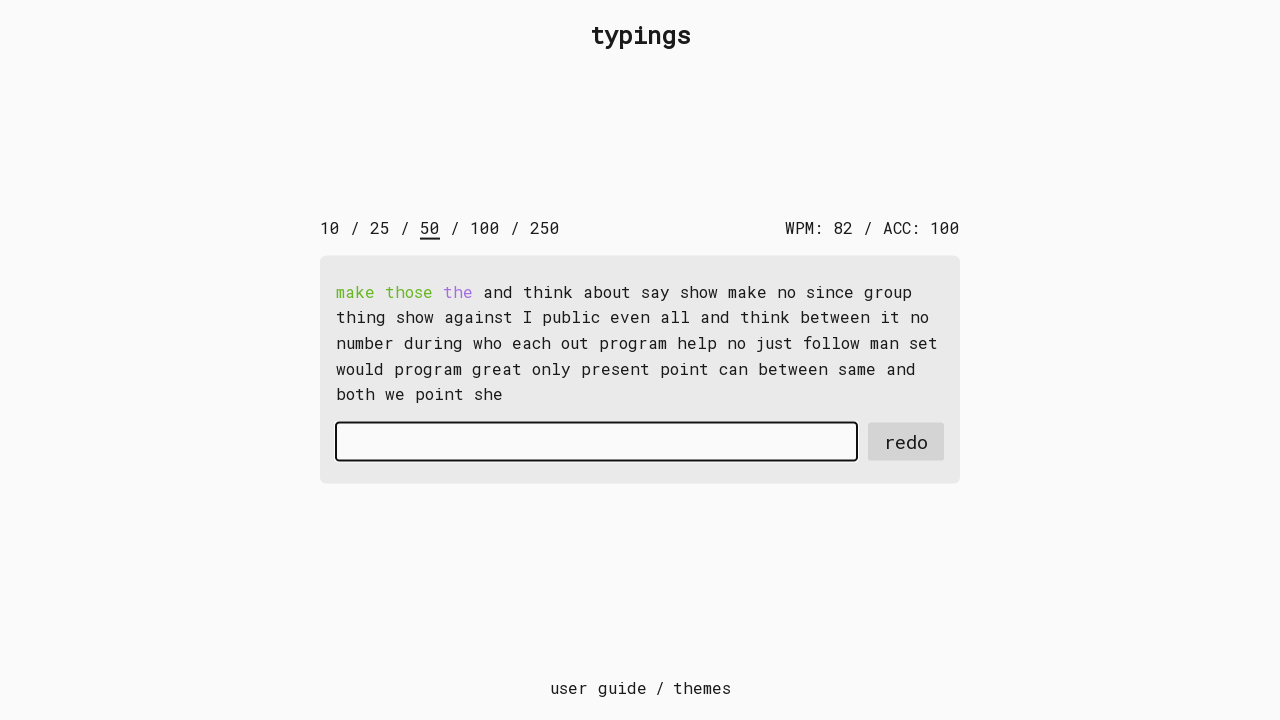

Typed character 't' into input field on second run on #input-field
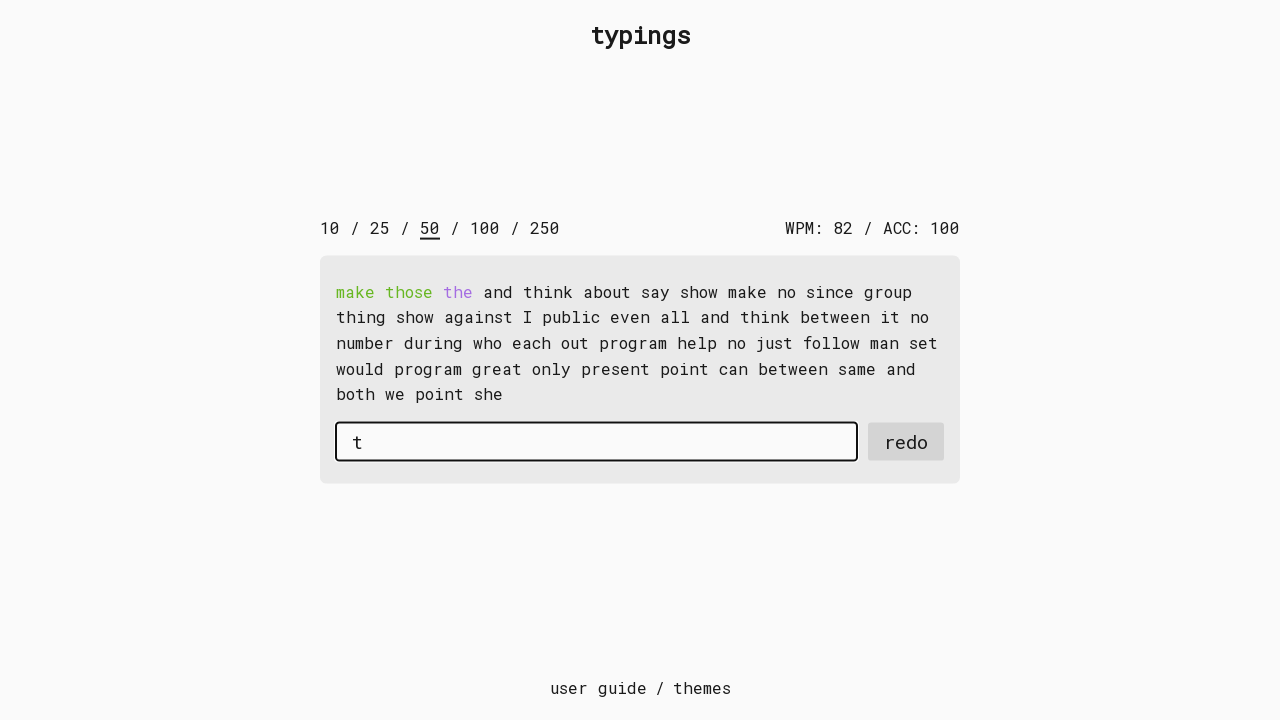

Typed character 'h' into input field on second run on #input-field
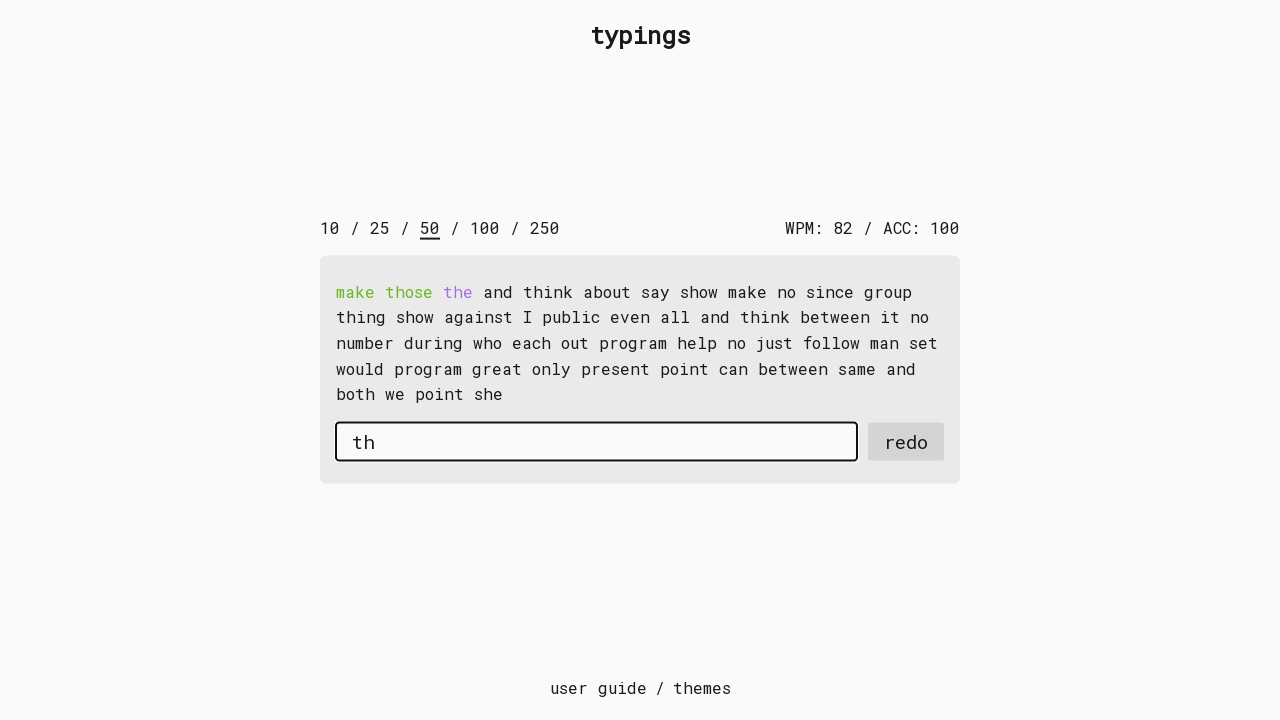

Typed character 'e' into input field on second run on #input-field
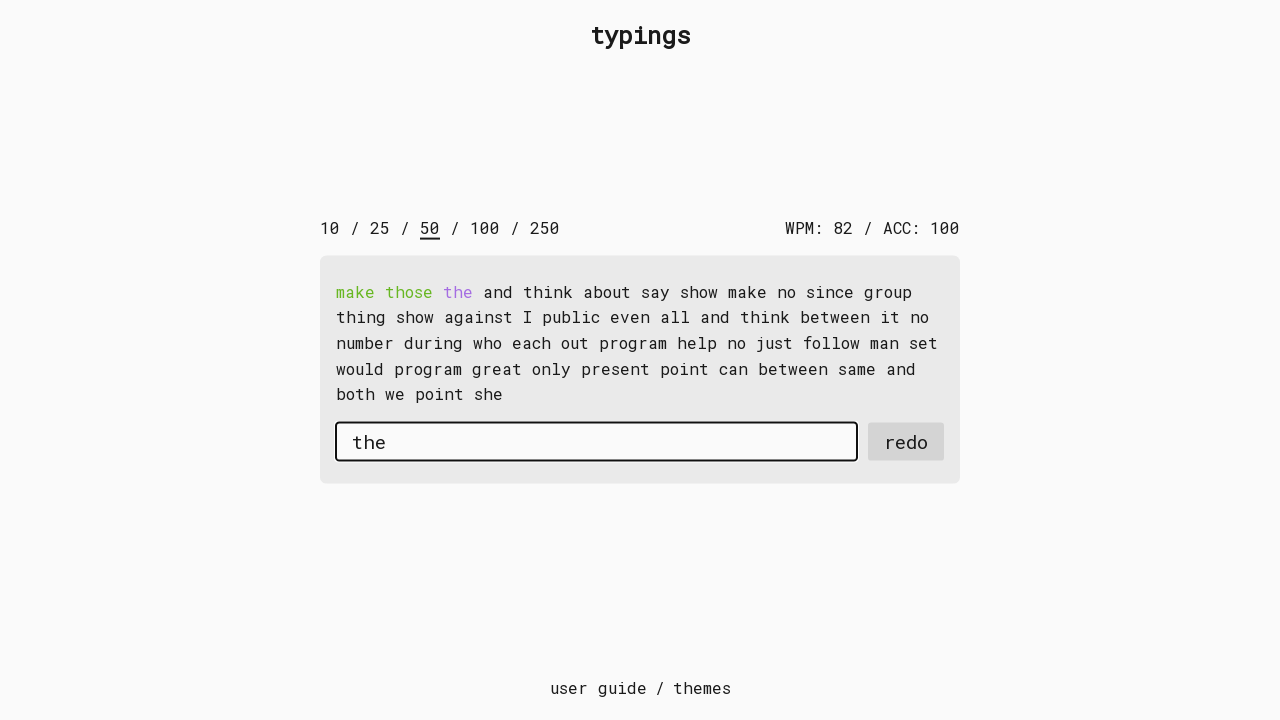

Pressed space after word on second run on #input-field
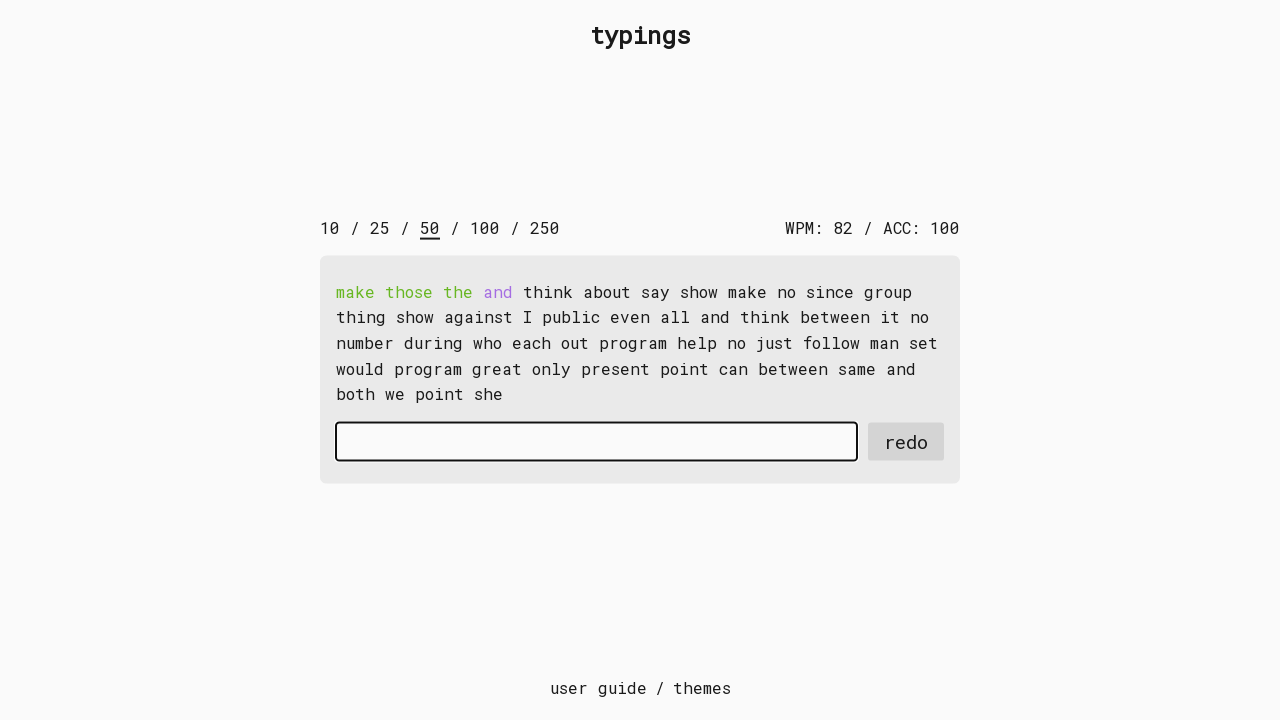

Typed character 'a' into input field on second run on #input-field
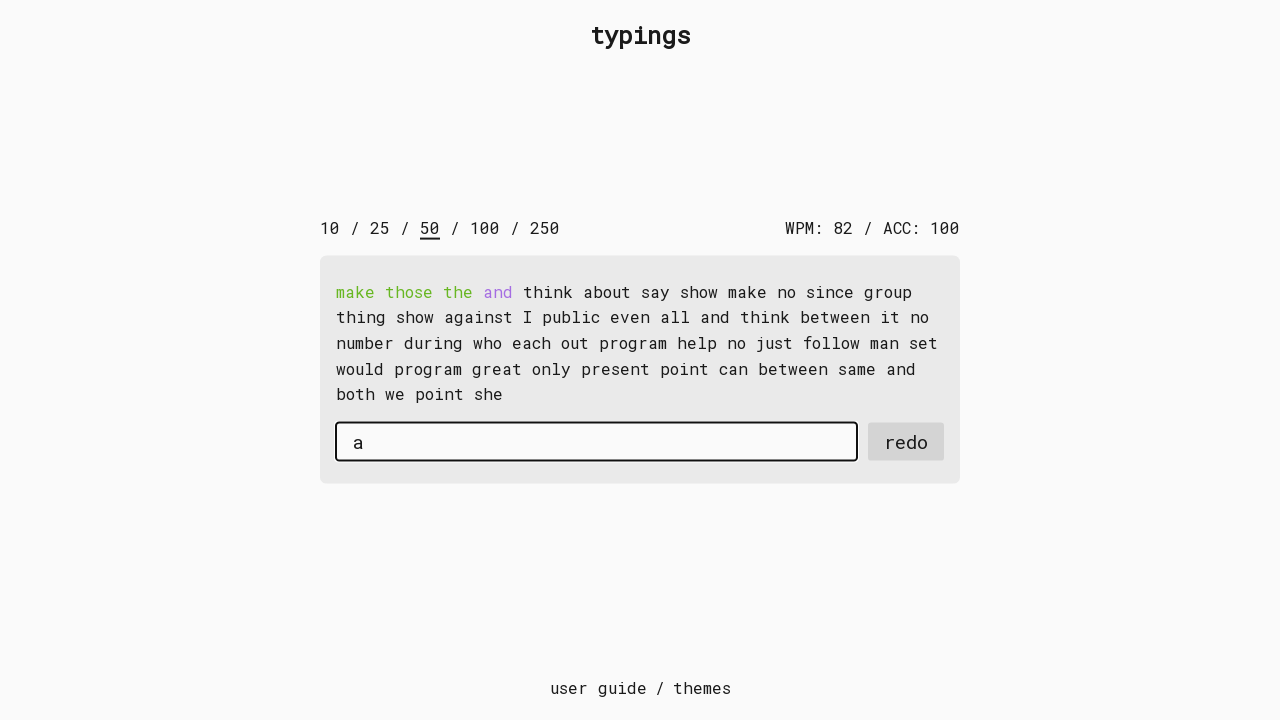

Typed character 'n' into input field on second run on #input-field
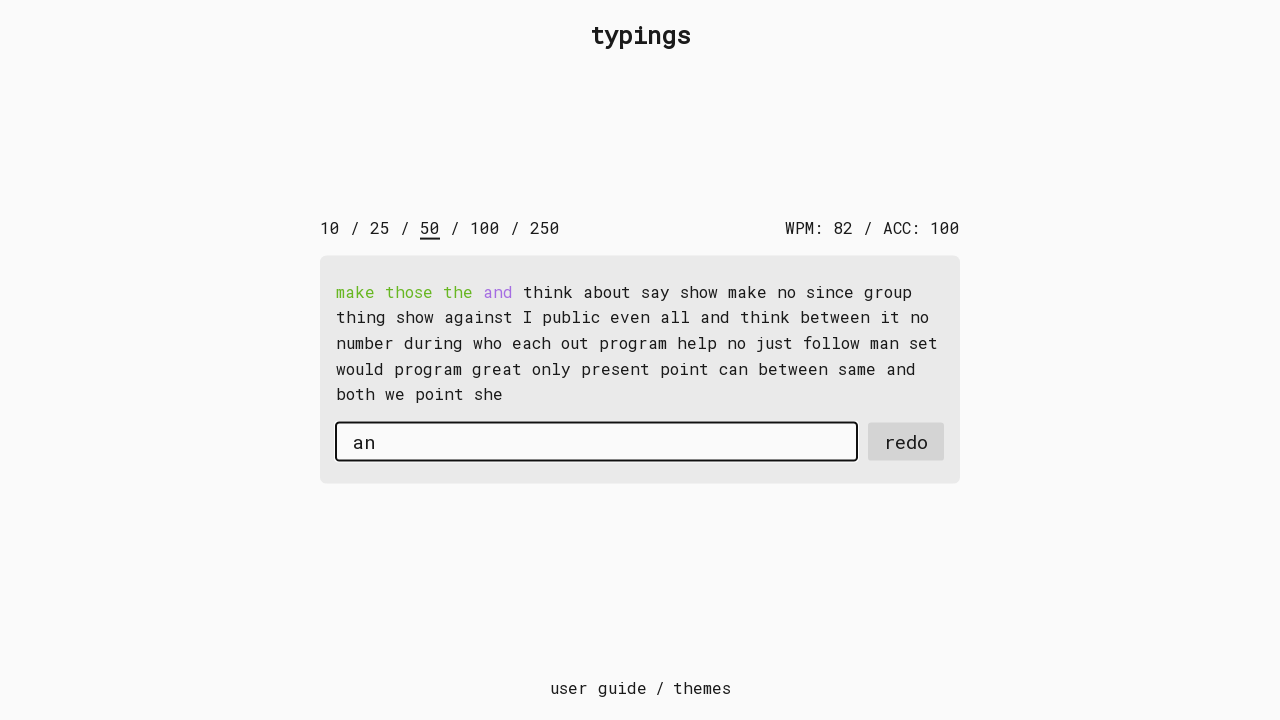

Typed character 'd' into input field on second run on #input-field
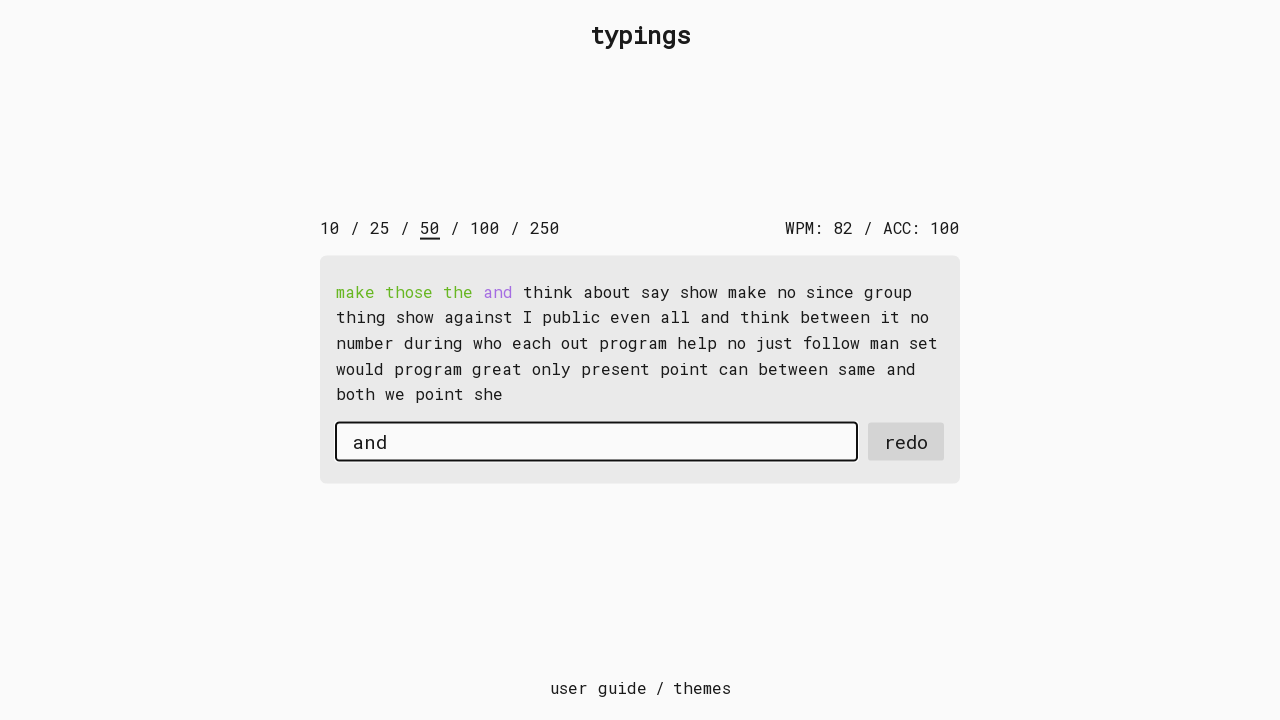

Pressed space after word on second run on #input-field
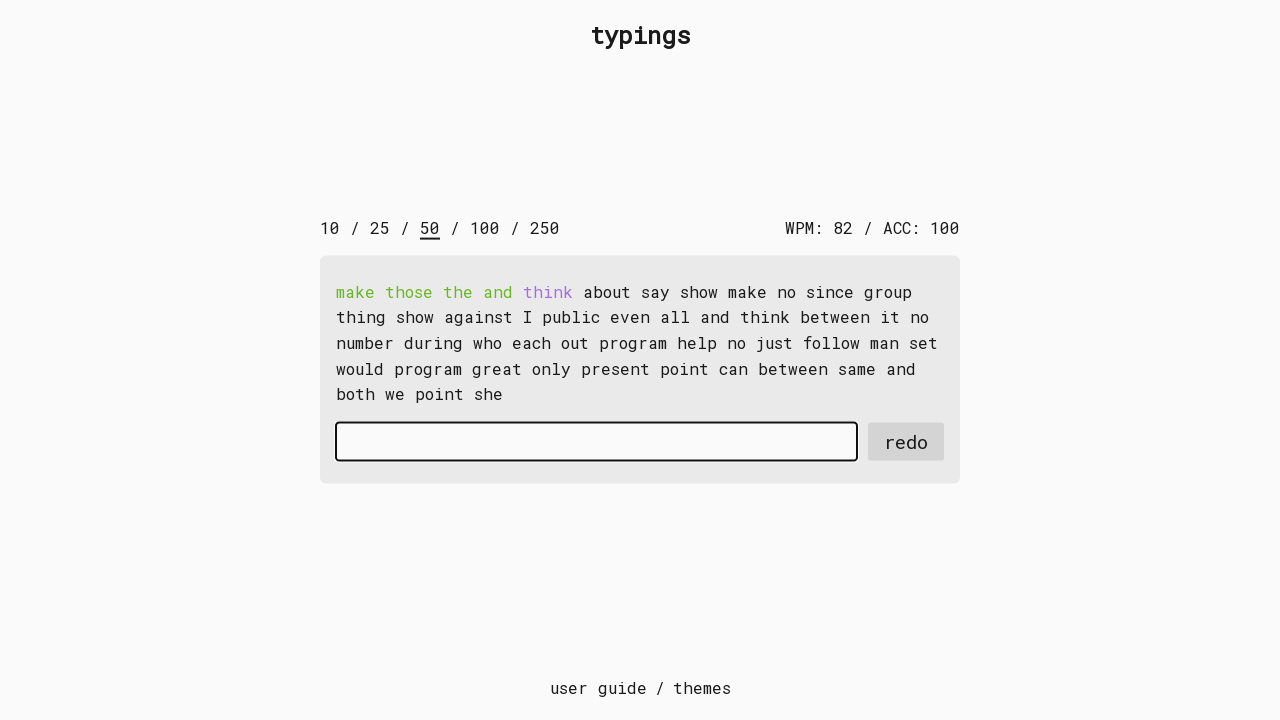

Typed character 't' into input field on second run on #input-field
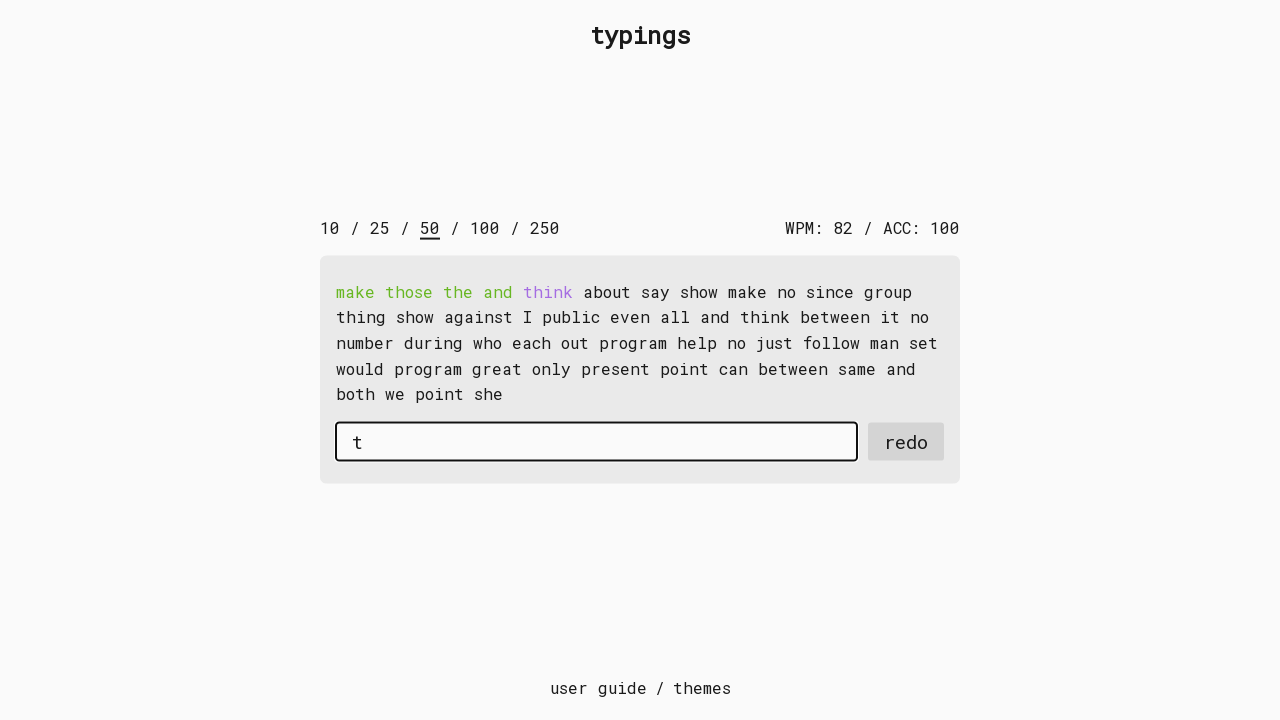

Typed character 'h' into input field on second run on #input-field
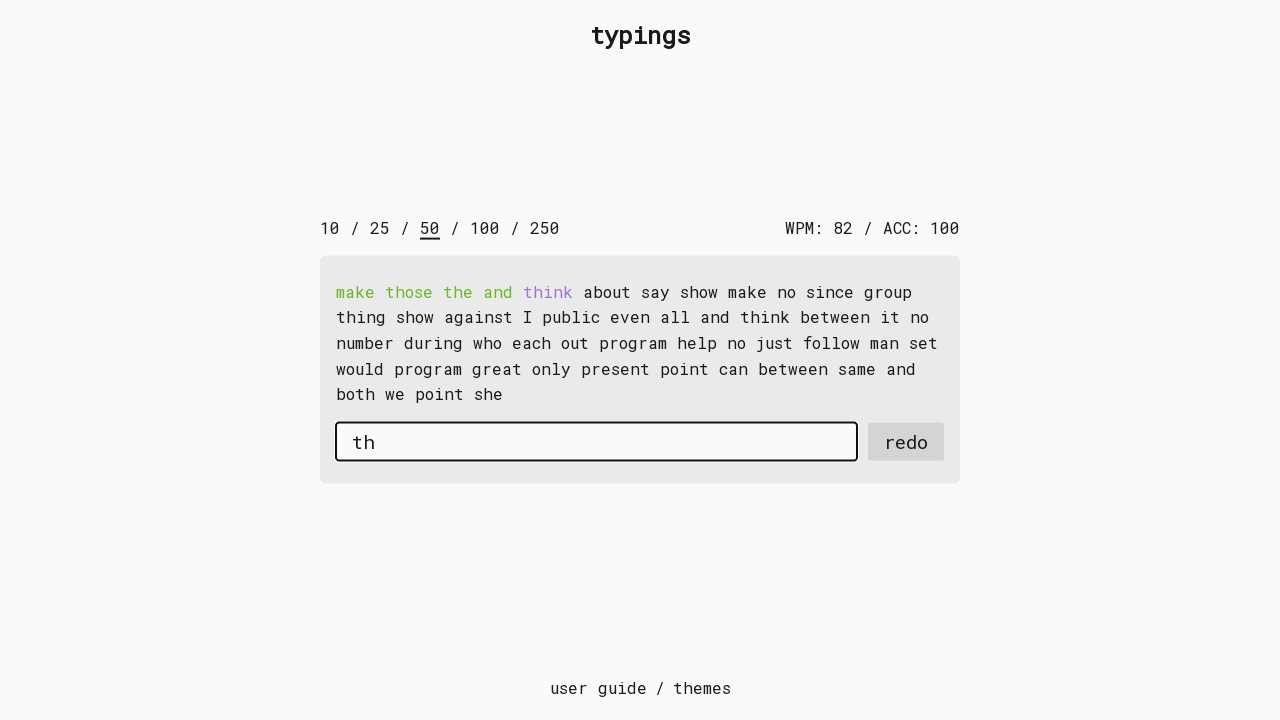

Typed character 'i' into input field on second run on #input-field
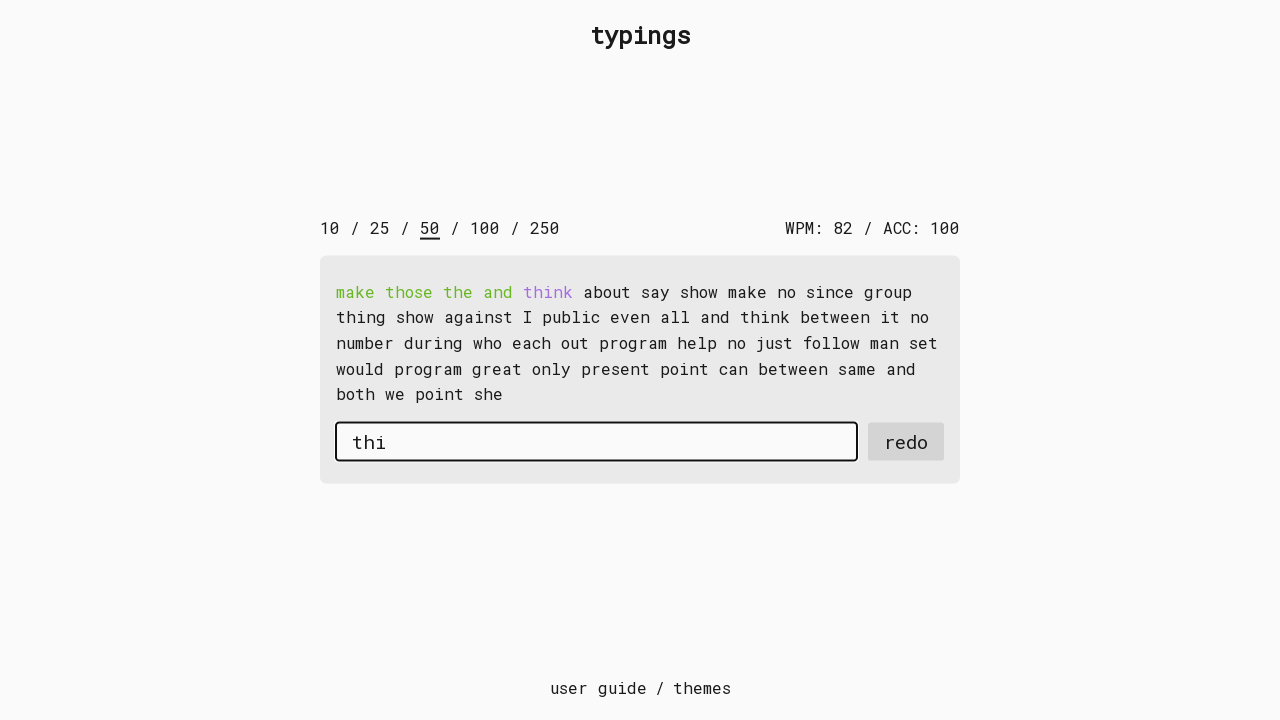

Typed character 'n' into input field on second run on #input-field
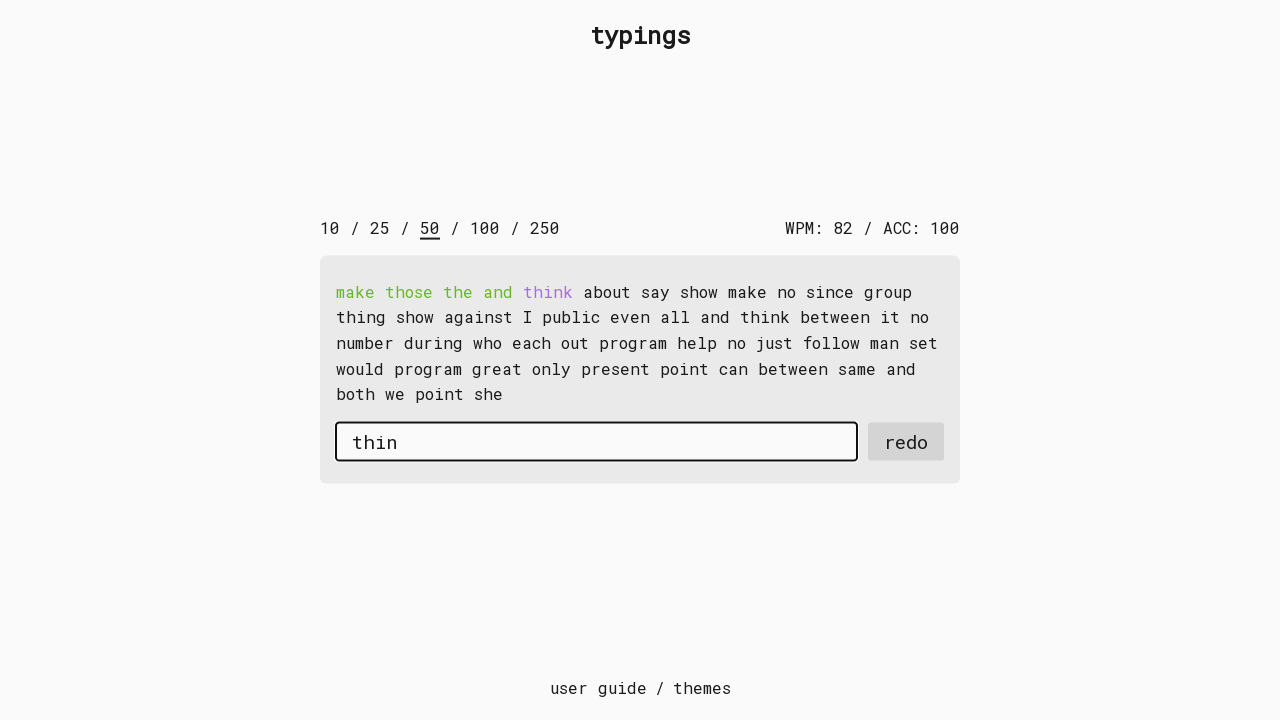

Typed character 'k' into input field on second run on #input-field
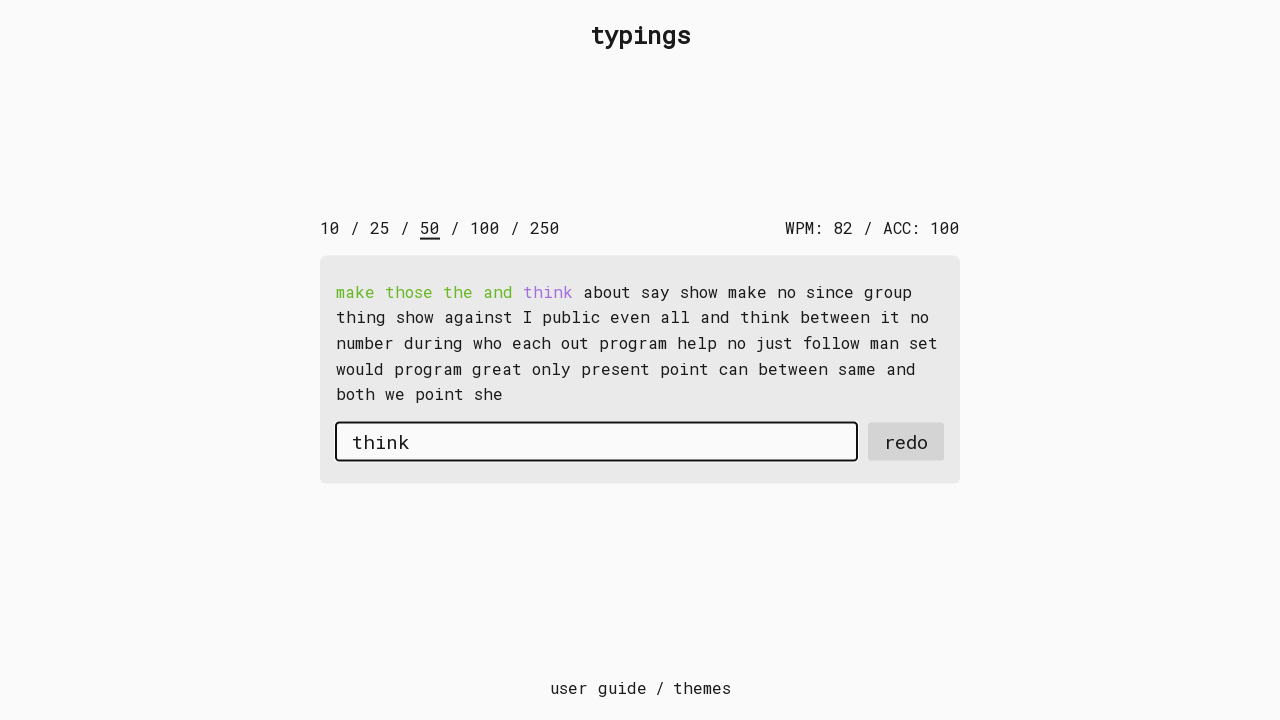

Pressed space after word on second run on #input-field
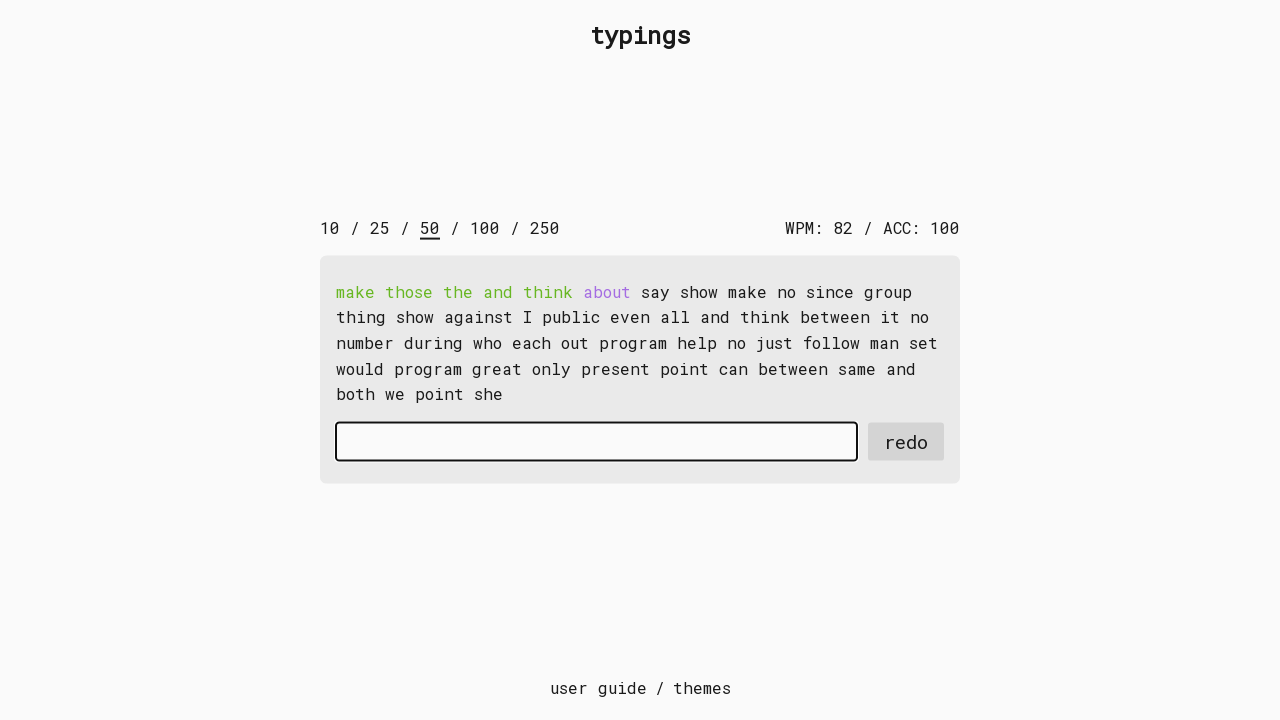

Typed character 'a' into input field on second run on #input-field
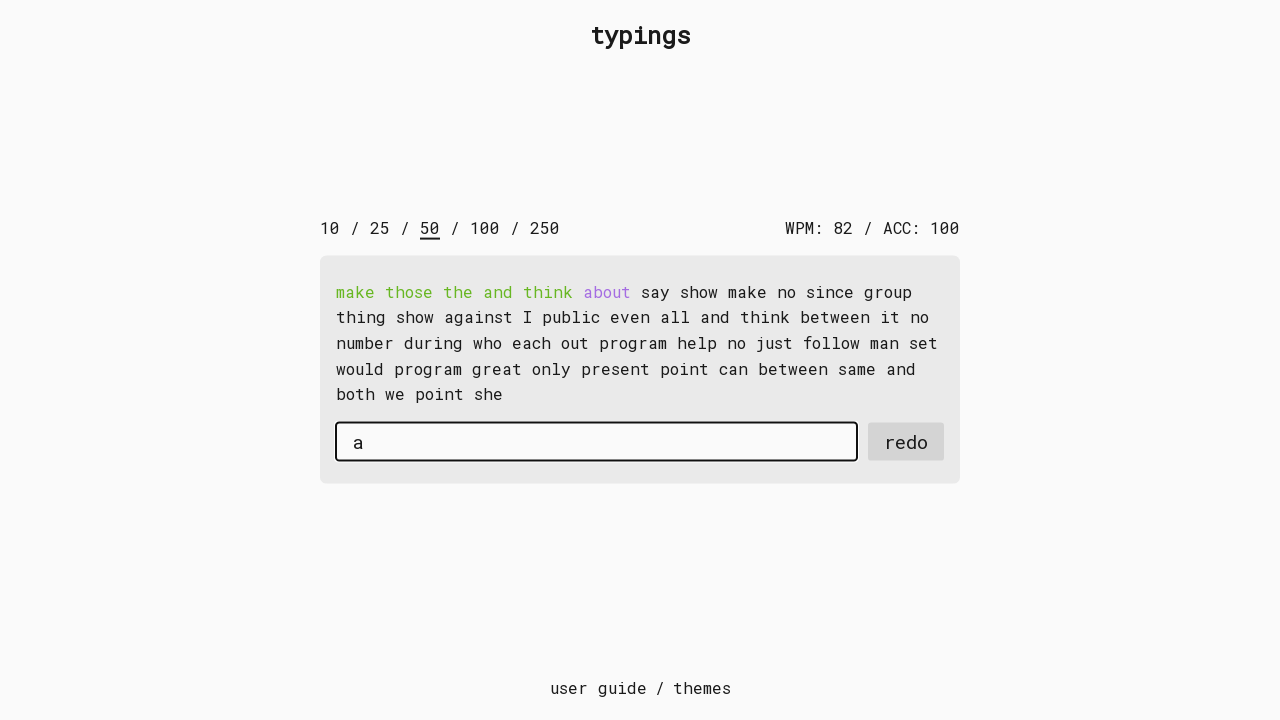

Typed character 'b' into input field on second run on #input-field
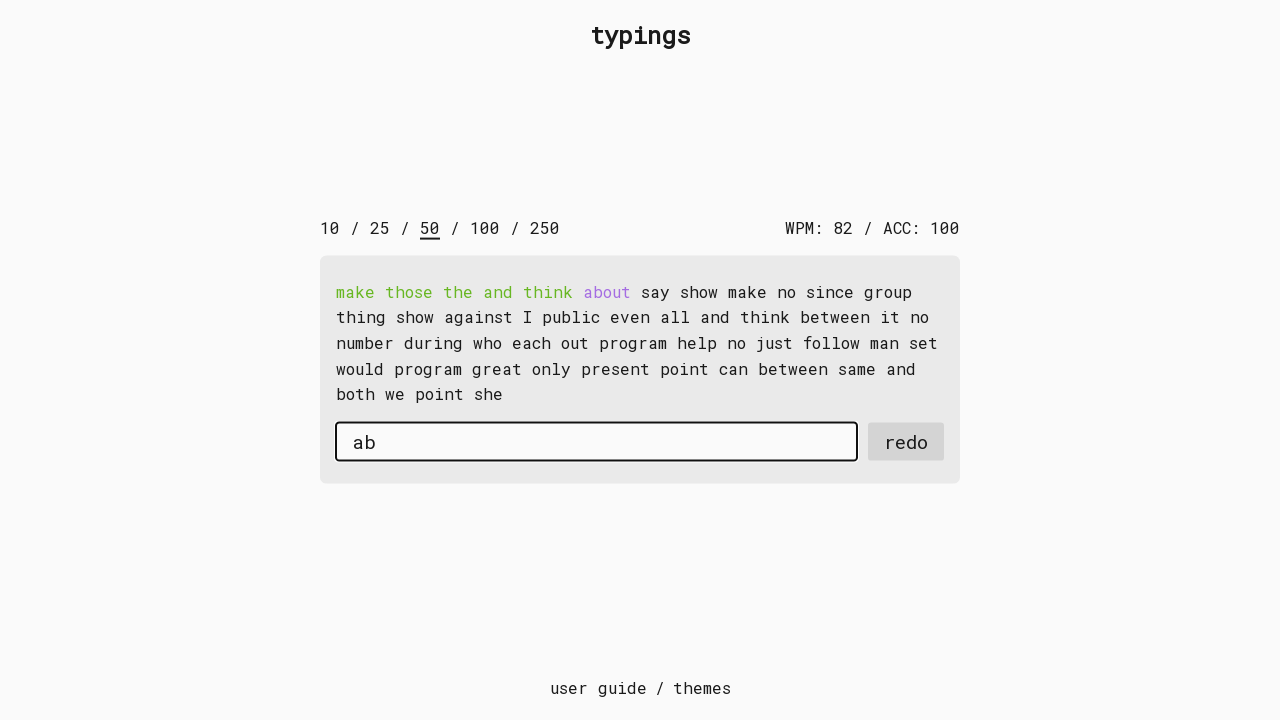

Typed character 'o' into input field on second run on #input-field
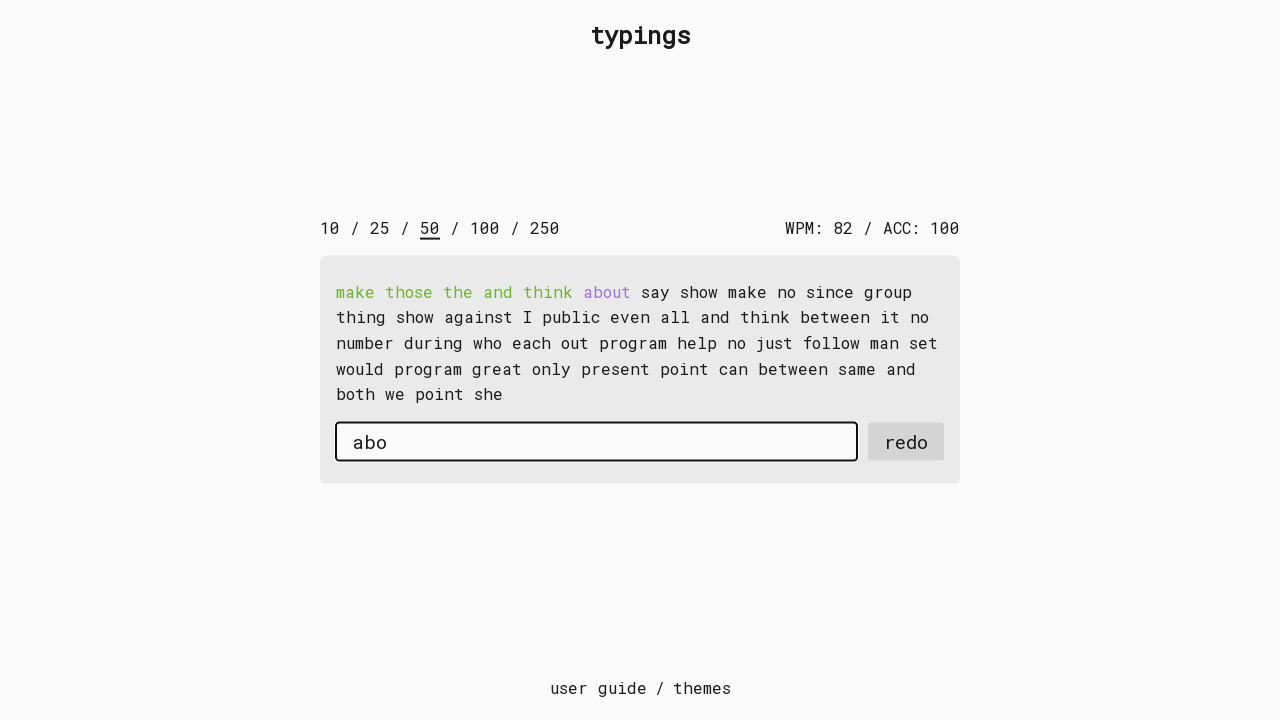

Typed character 'u' into input field on second run on #input-field
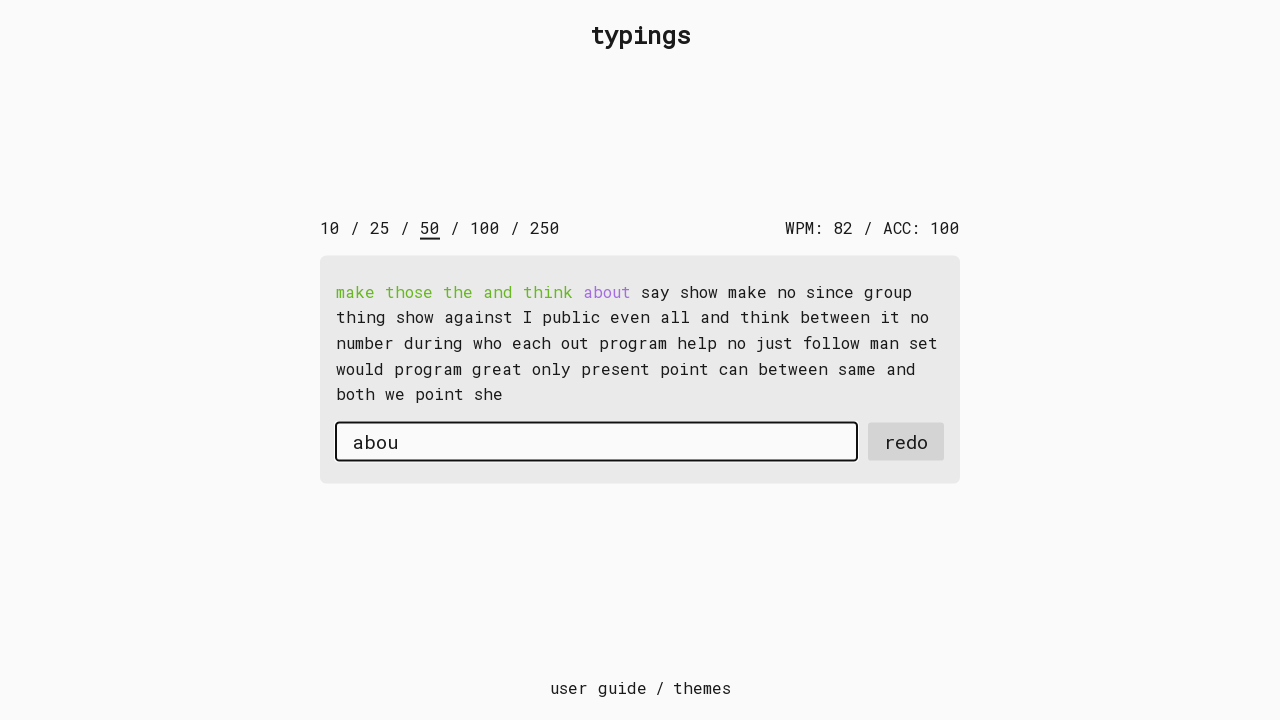

Typed character 't' into input field on second run on #input-field
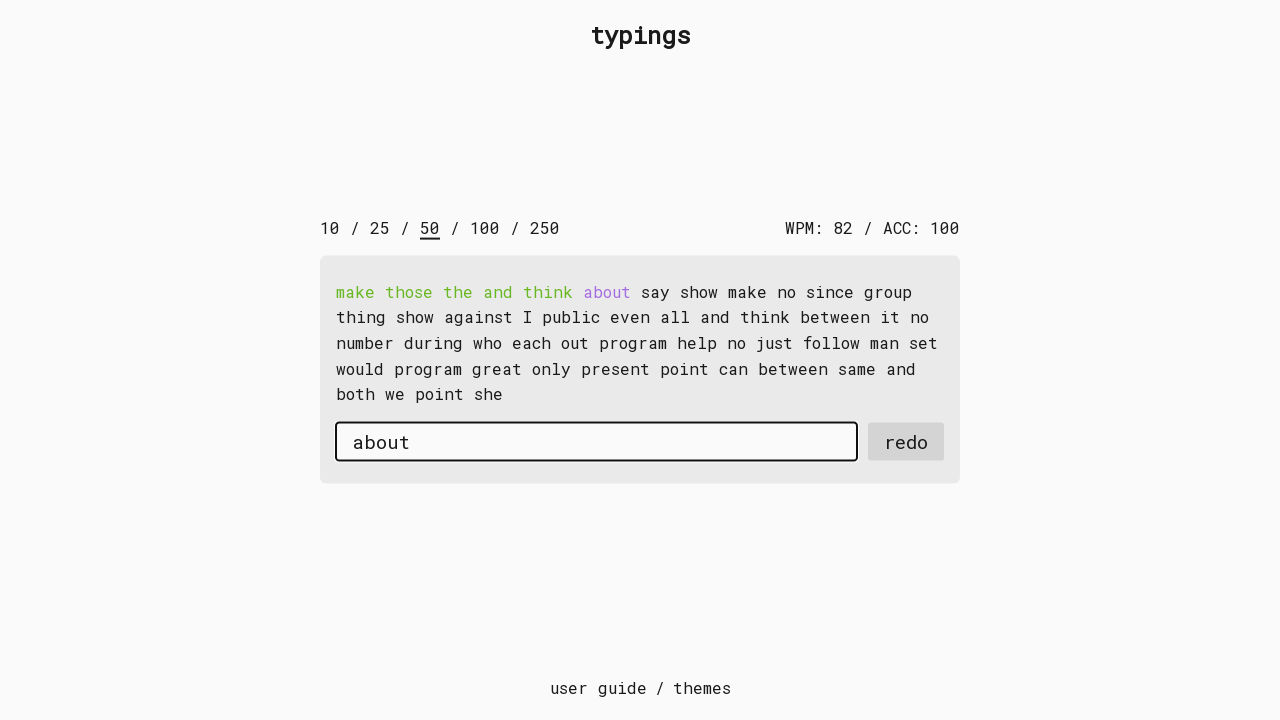

Pressed space after word on second run on #input-field
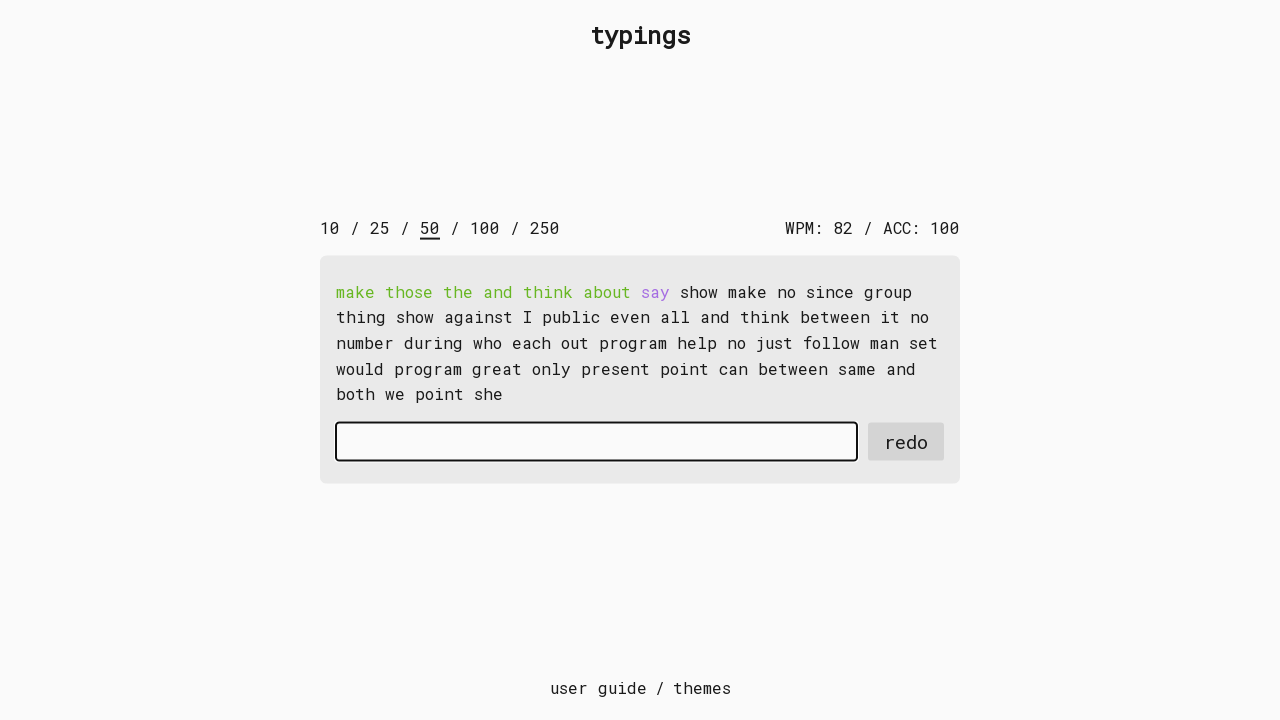

Typed character 's' into input field on second run on #input-field
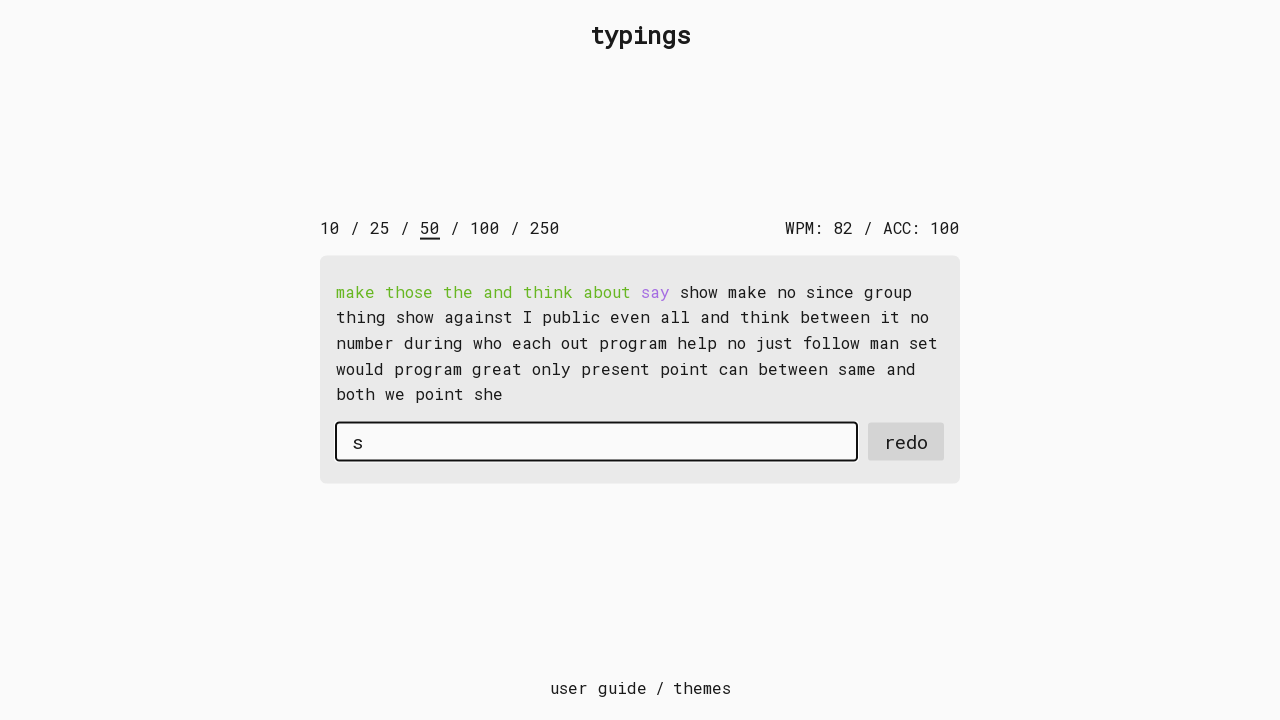

Typed character 'a' into input field on second run on #input-field
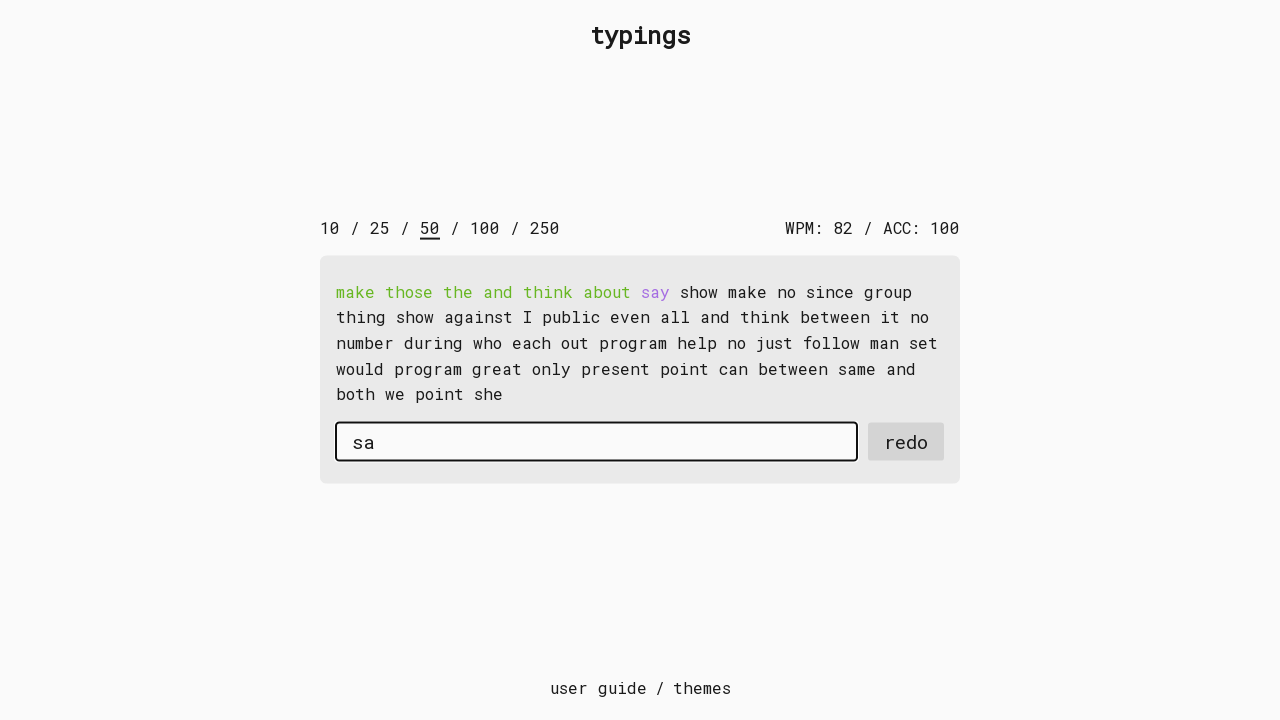

Typed character 'y' into input field on second run on #input-field
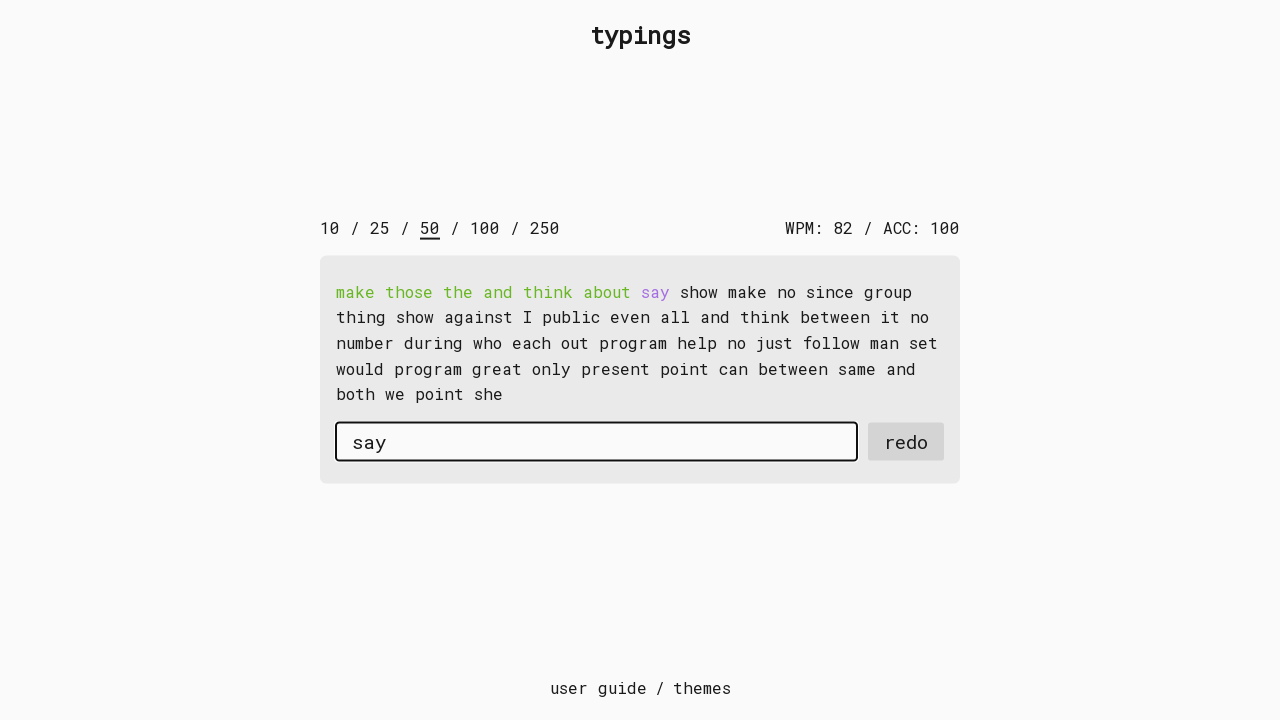

Pressed space after word on second run on #input-field
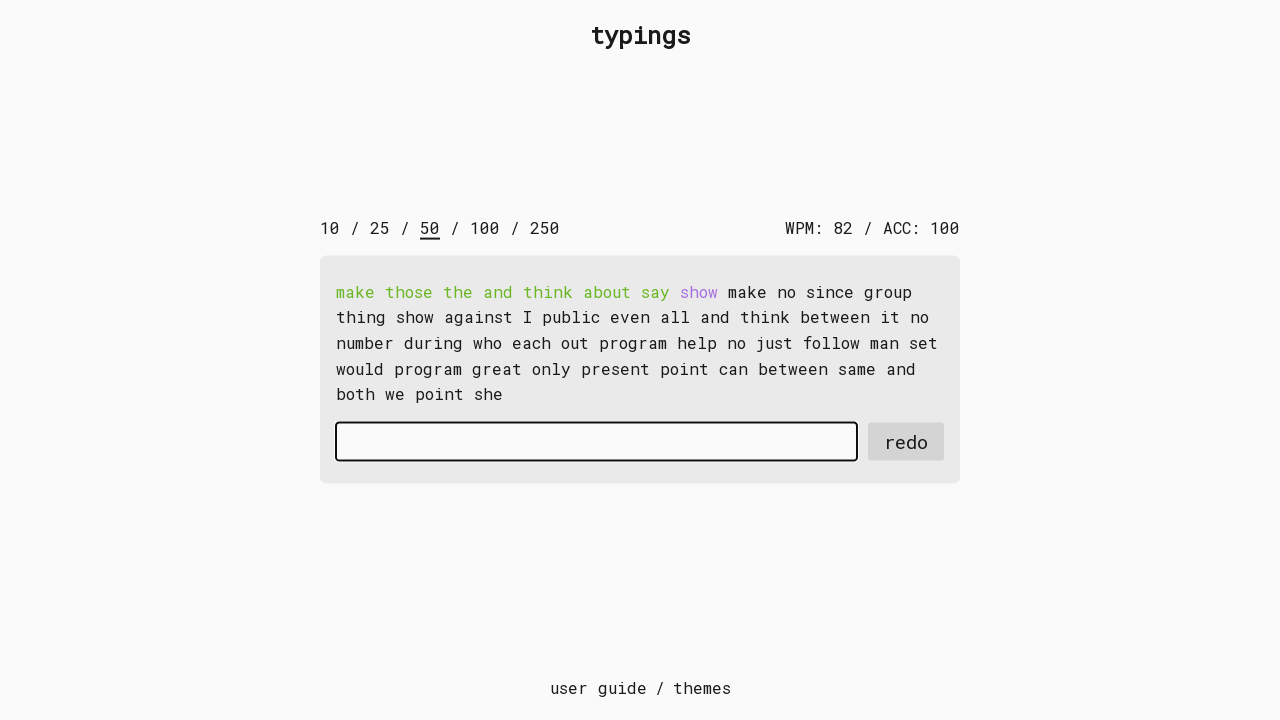

Typed character 's' into input field on second run on #input-field
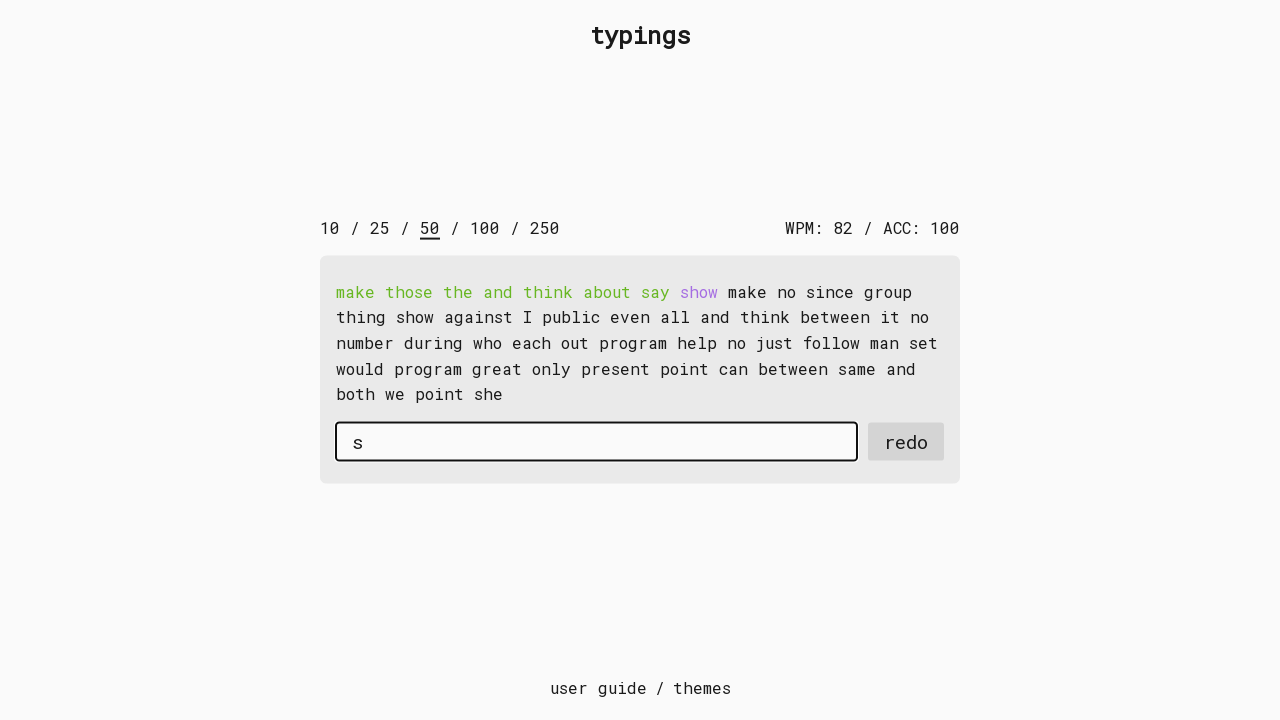

Typed character 'h' into input field on second run on #input-field
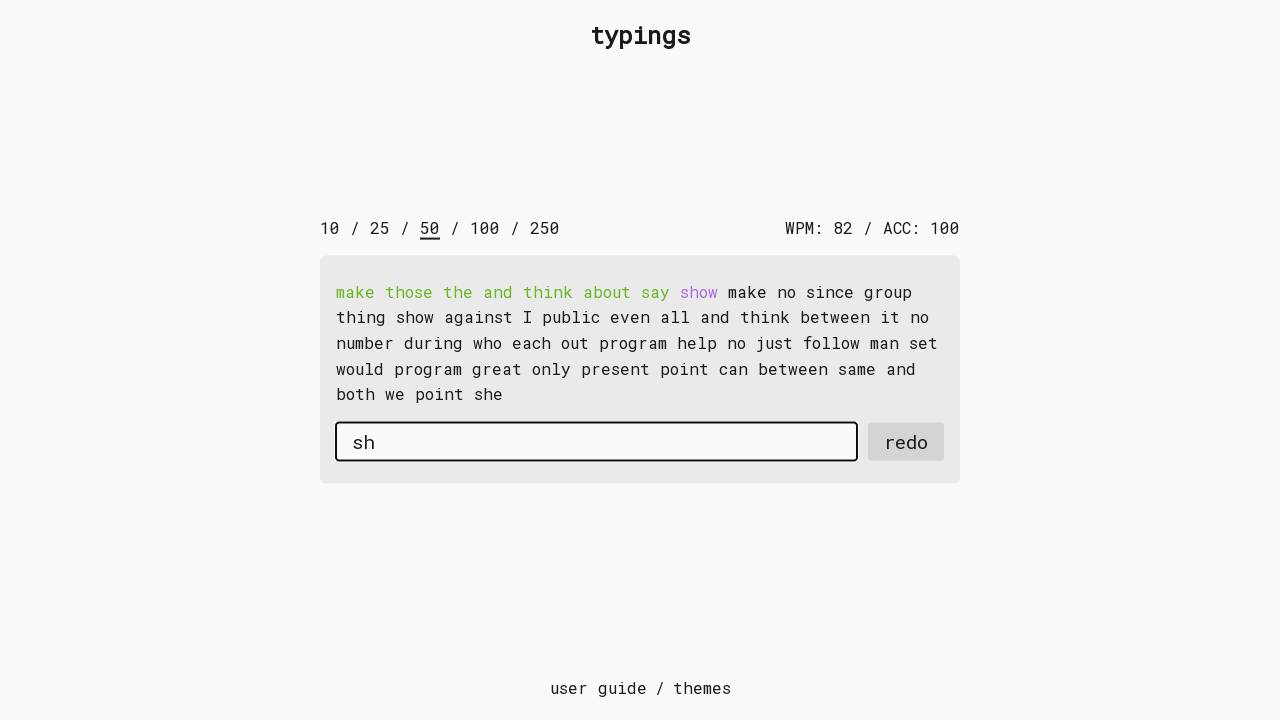

Typed character 'o' into input field on second run on #input-field
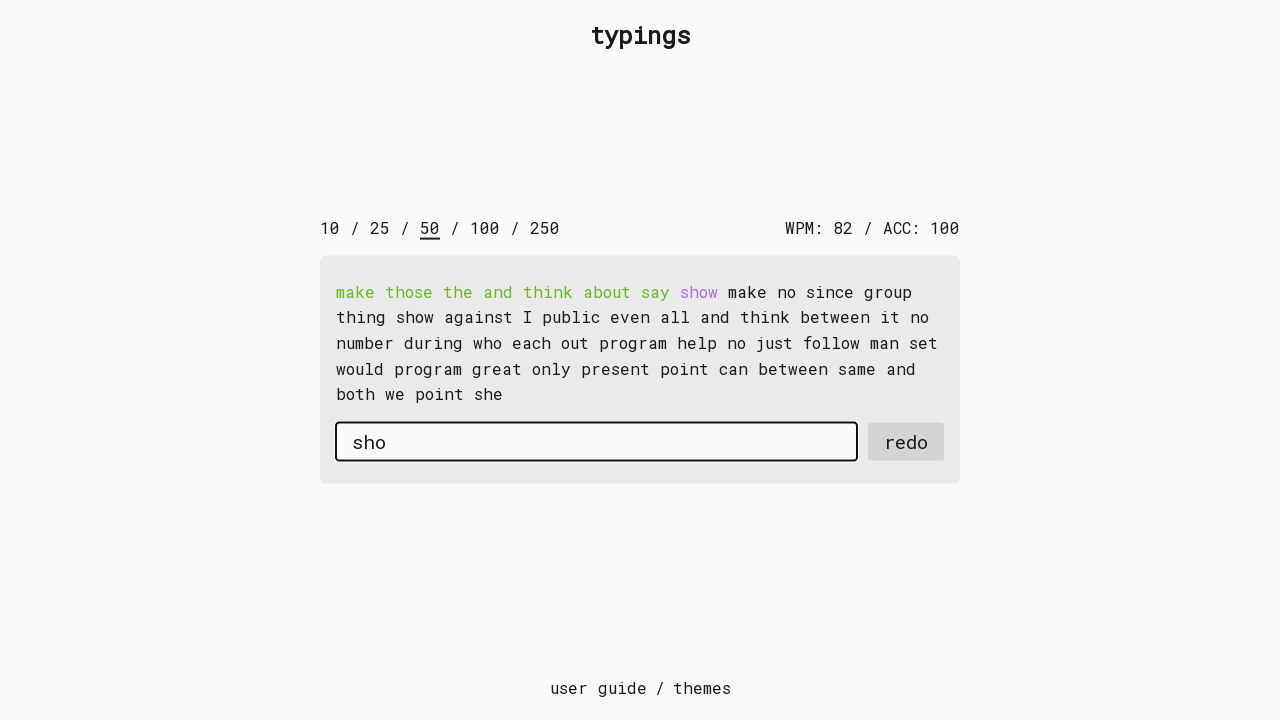

Typed character 'w' into input field on second run on #input-field
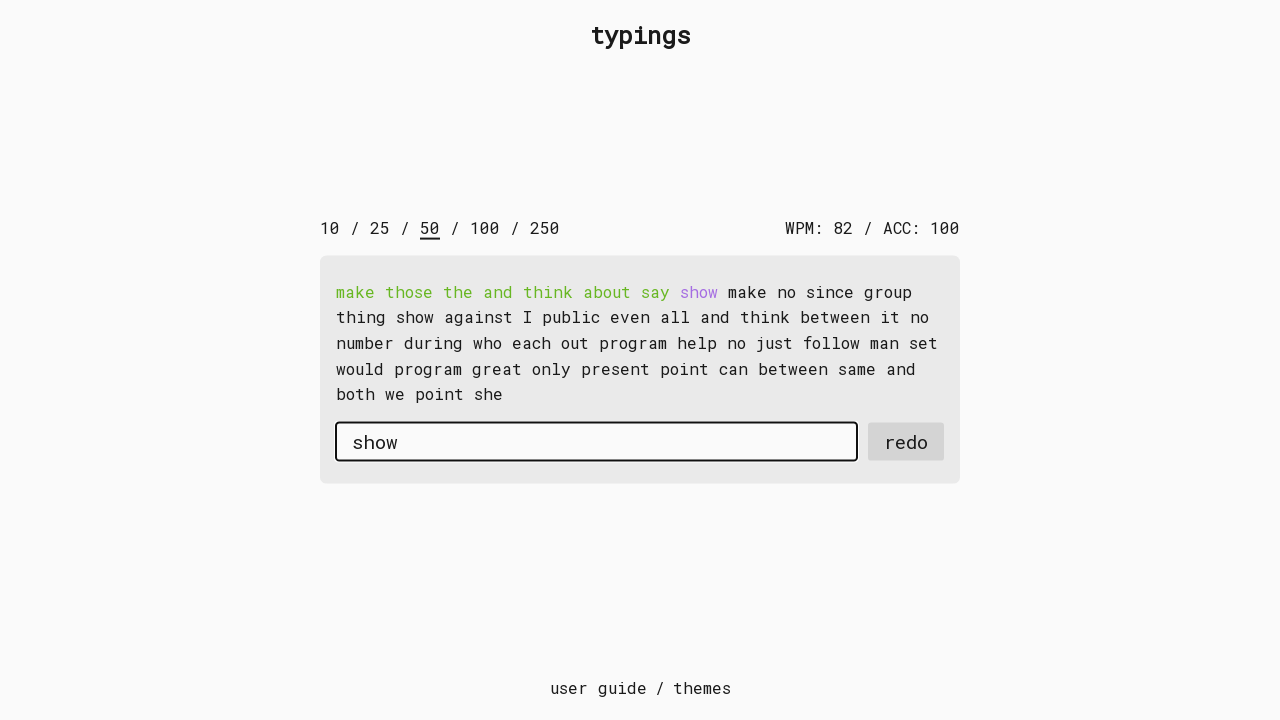

Pressed space after word on second run on #input-field
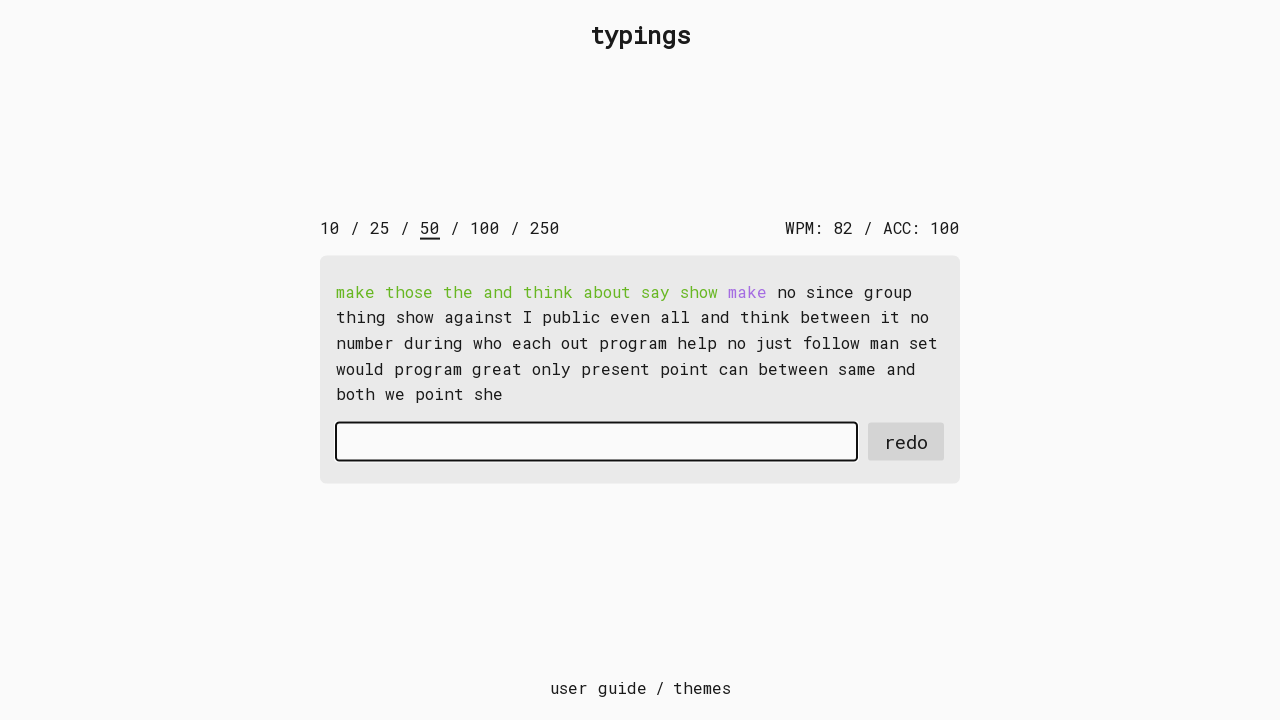

Typed character 'm' into input field on second run on #input-field
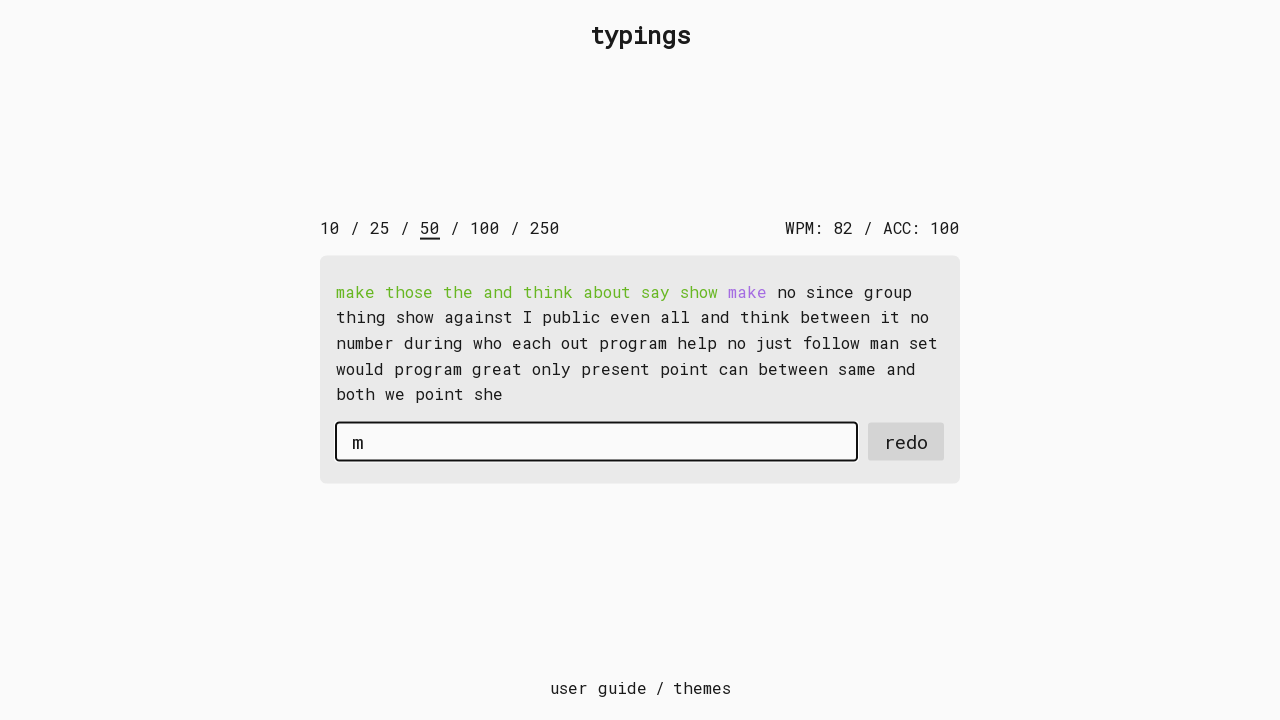

Typed character 'a' into input field on second run on #input-field
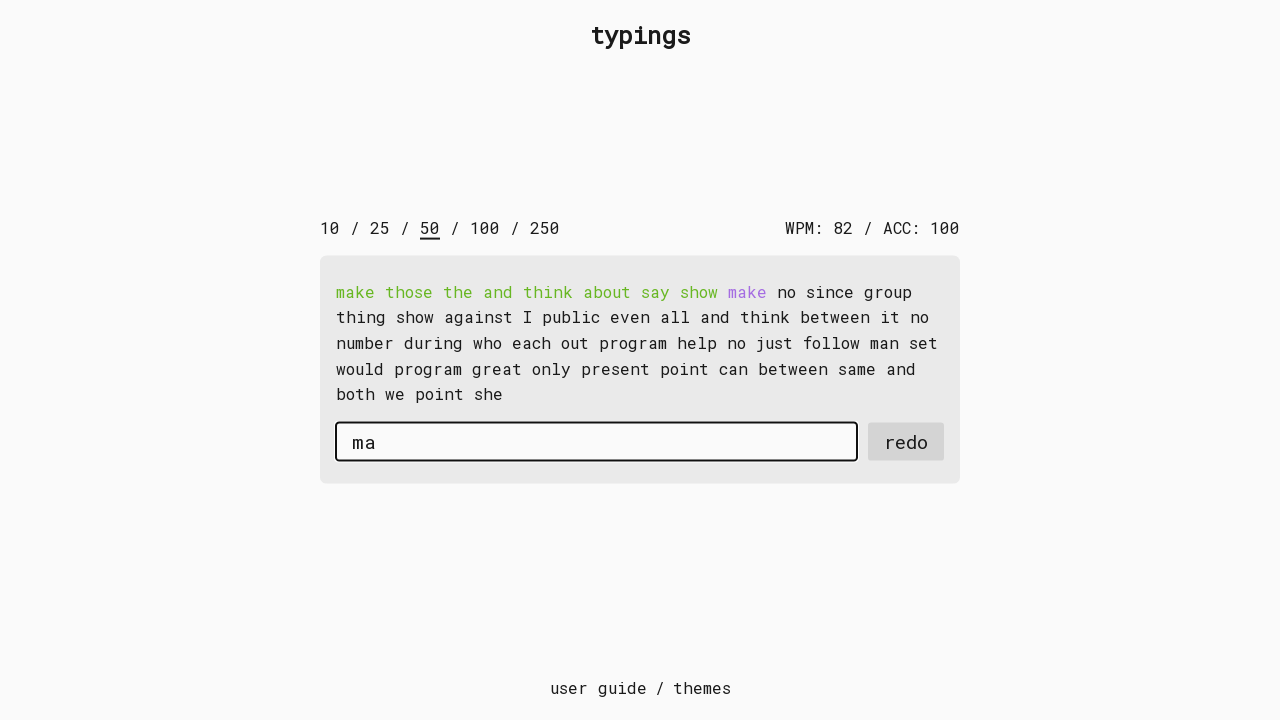

Typed character 'k' into input field on second run on #input-field
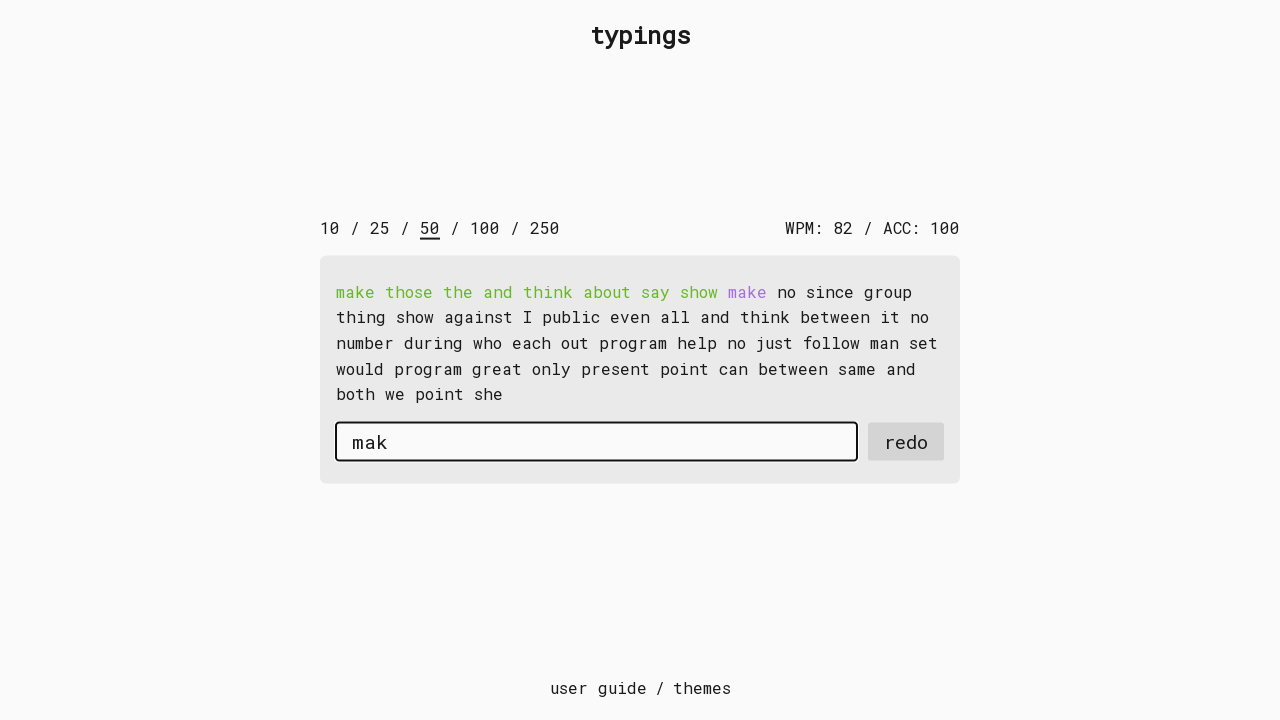

Typed character 'e' into input field on second run on #input-field
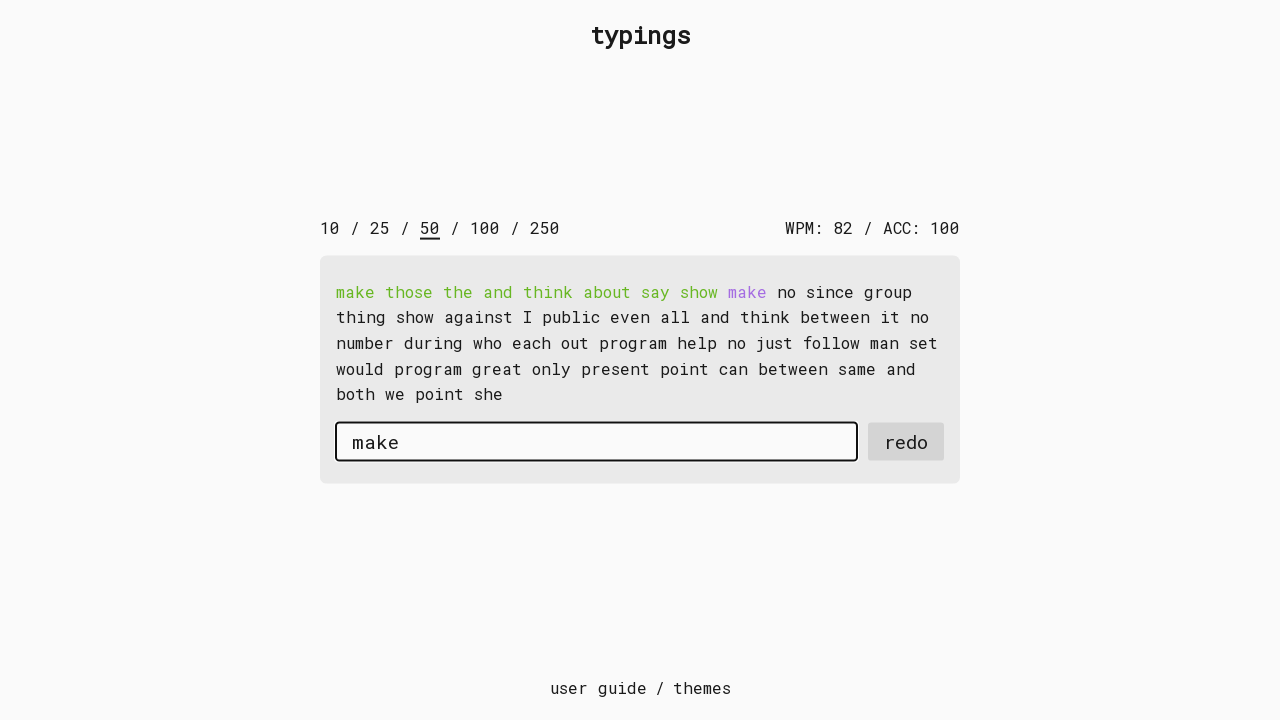

Pressed space after word on second run on #input-field
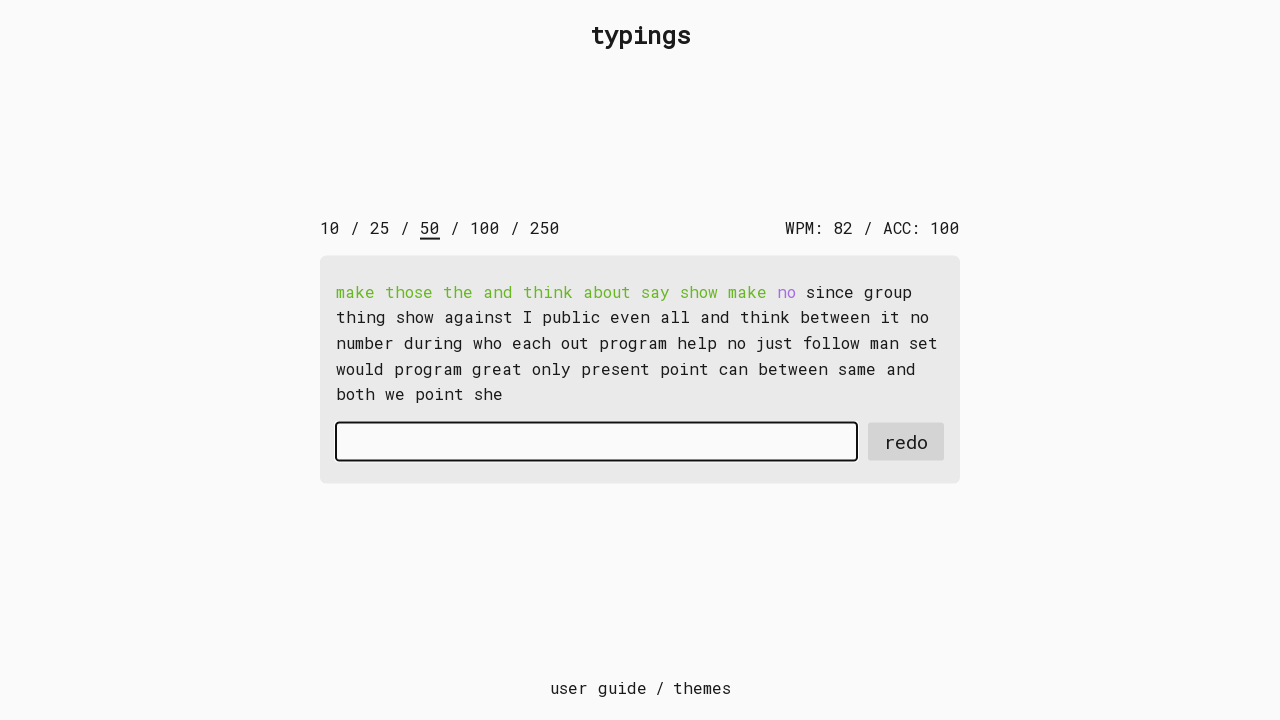

Typed character 'n' into input field on second run on #input-field
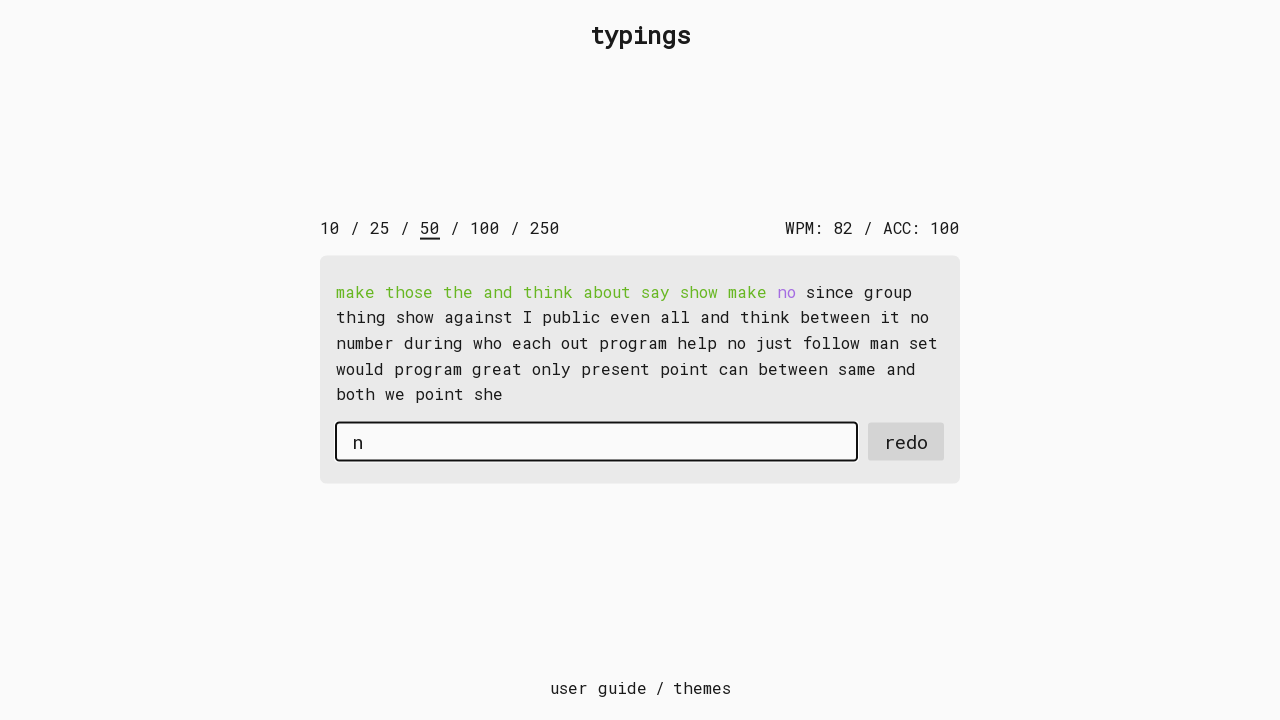

Typed character 'o' into input field on second run on #input-field
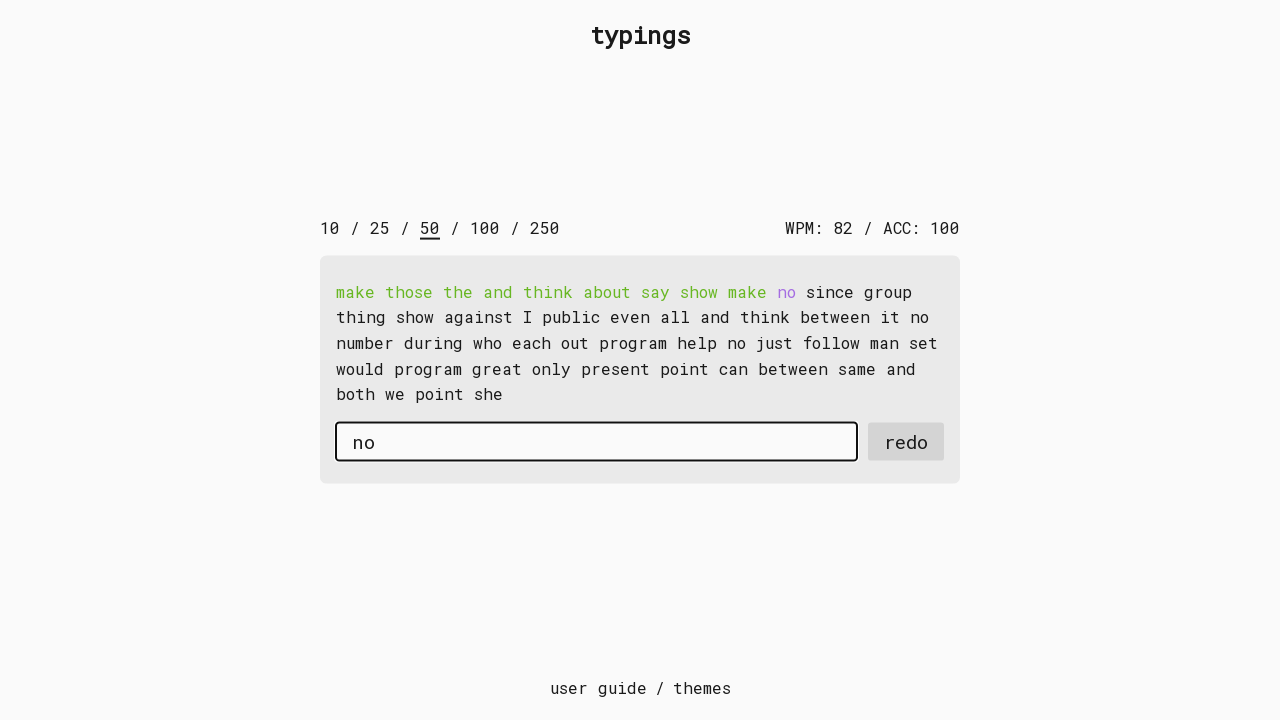

Pressed space after word on second run on #input-field
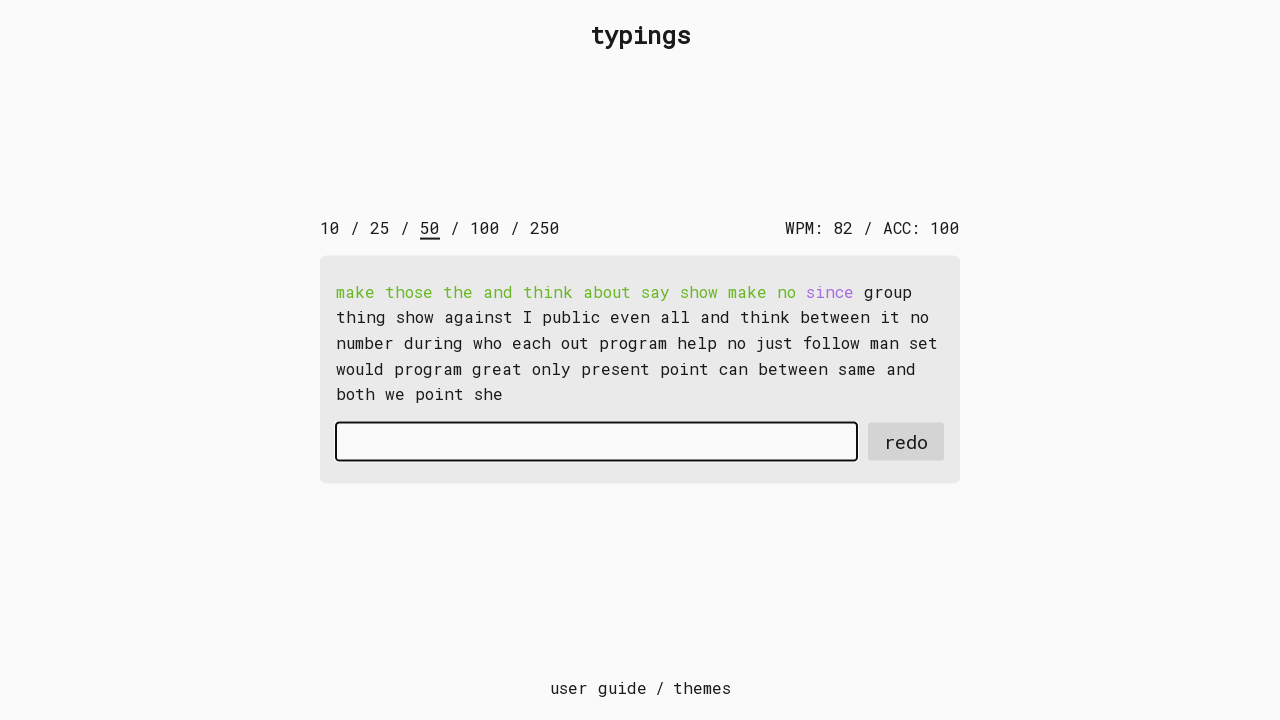

Typed character 's' into input field on second run on #input-field
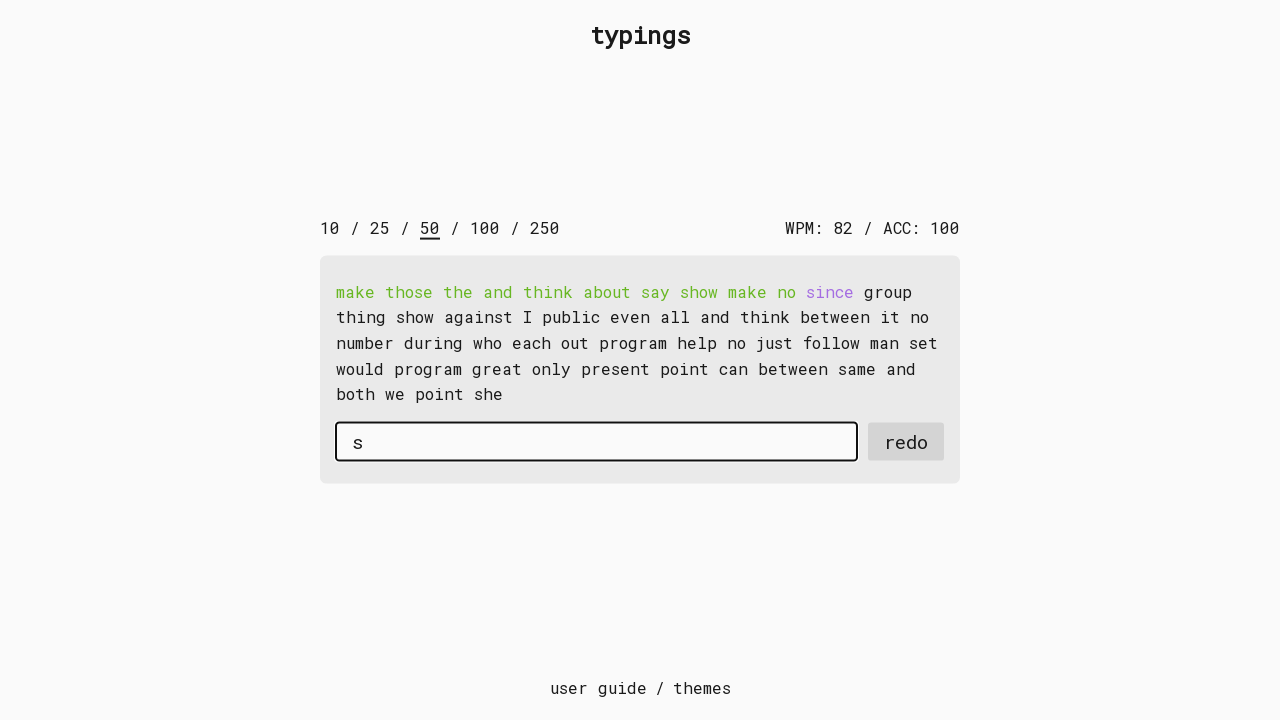

Typed character 'i' into input field on second run on #input-field
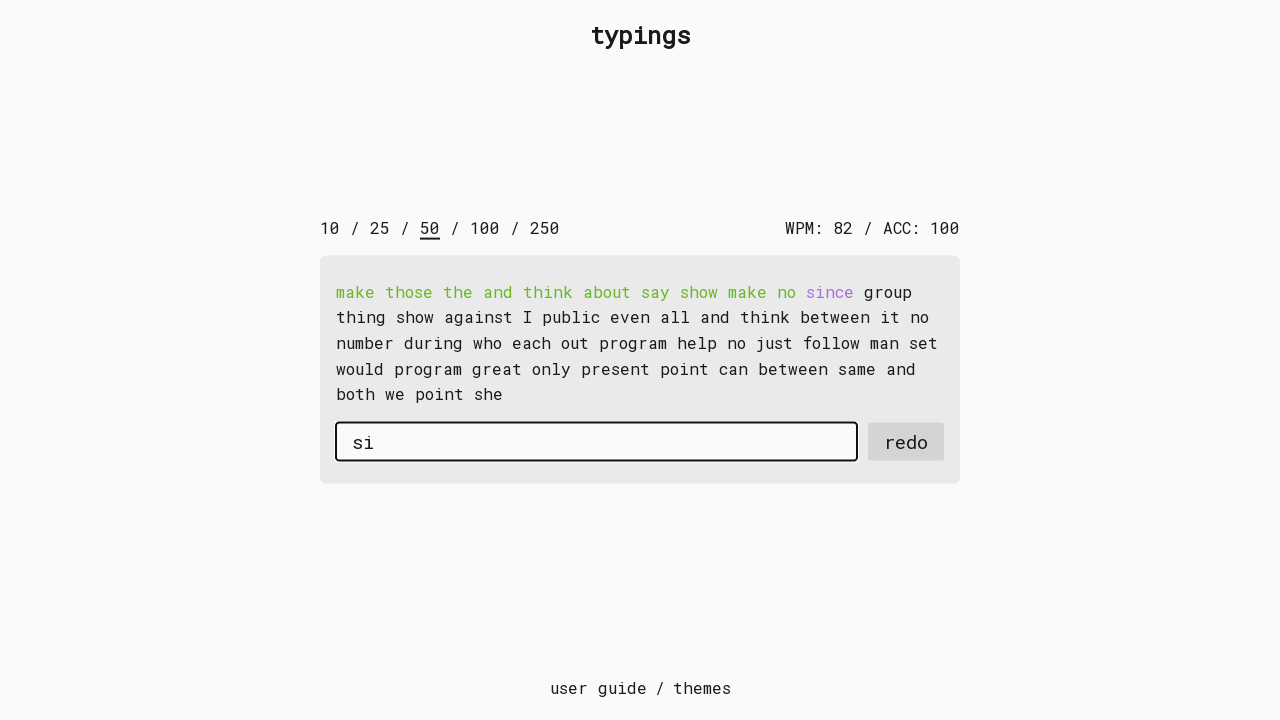

Typed character 'n' into input field on second run on #input-field
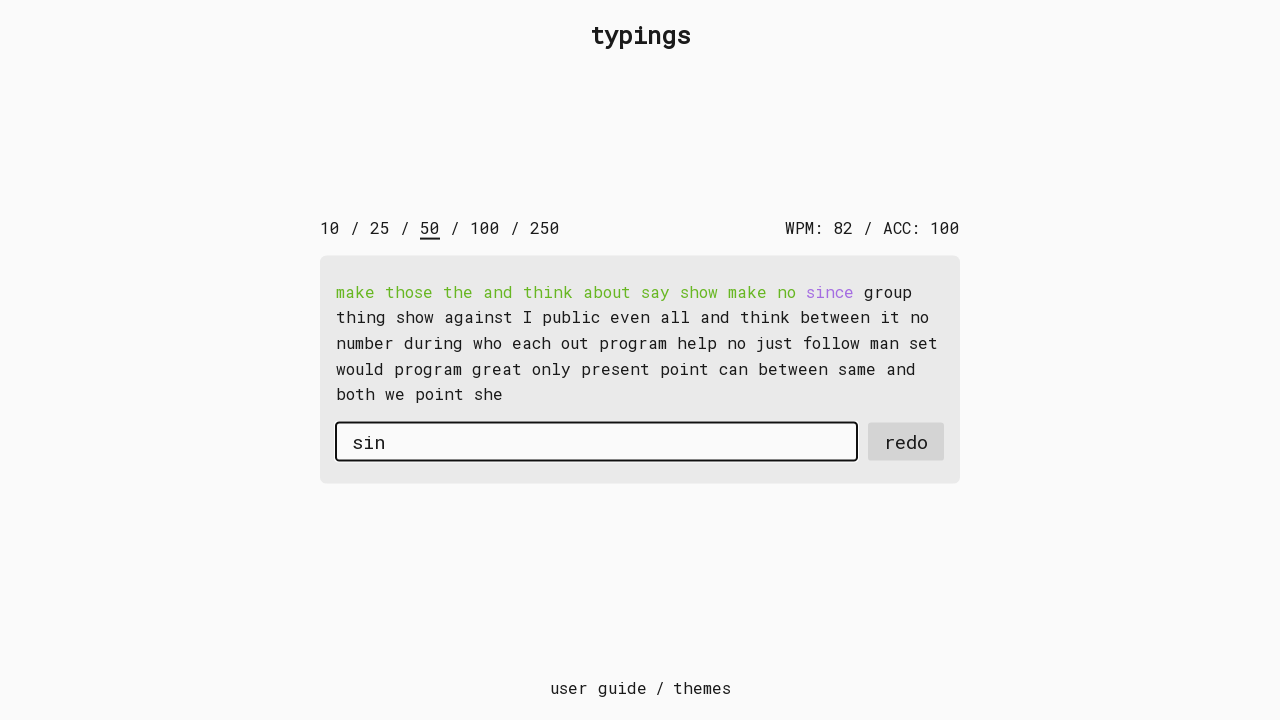

Typed character 'c' into input field on second run on #input-field
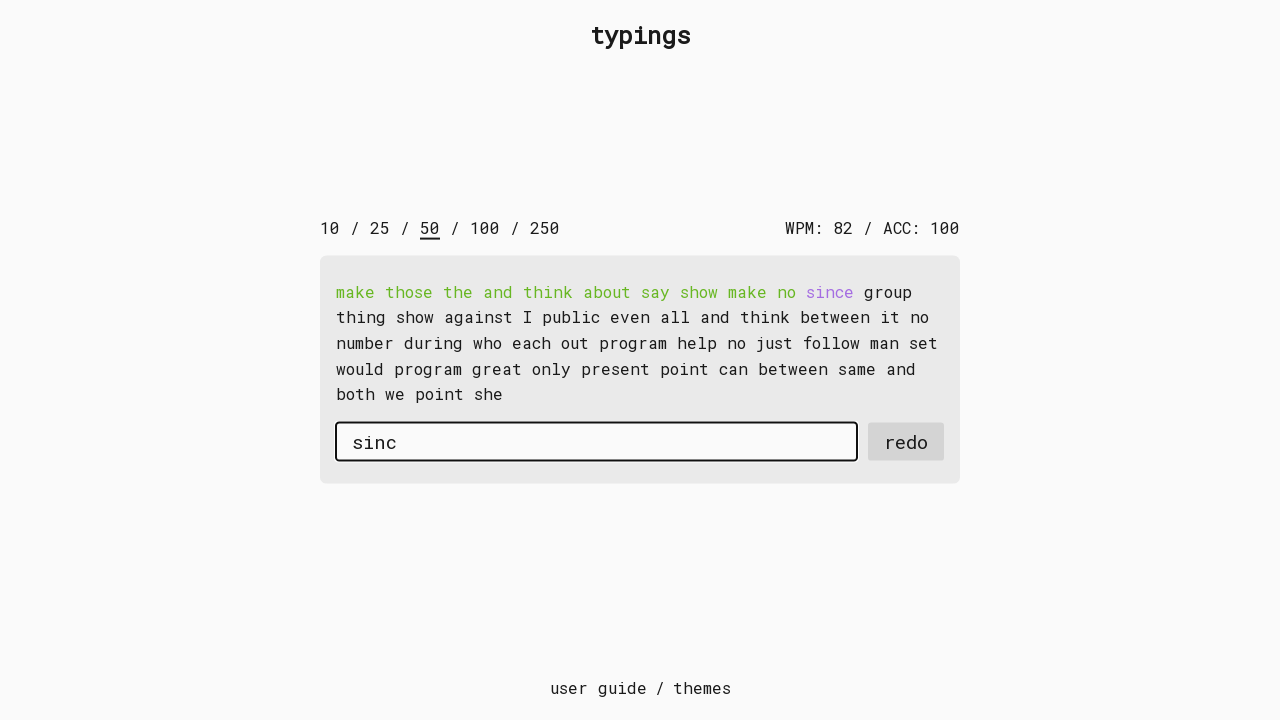

Typed character 'e' into input field on second run on #input-field
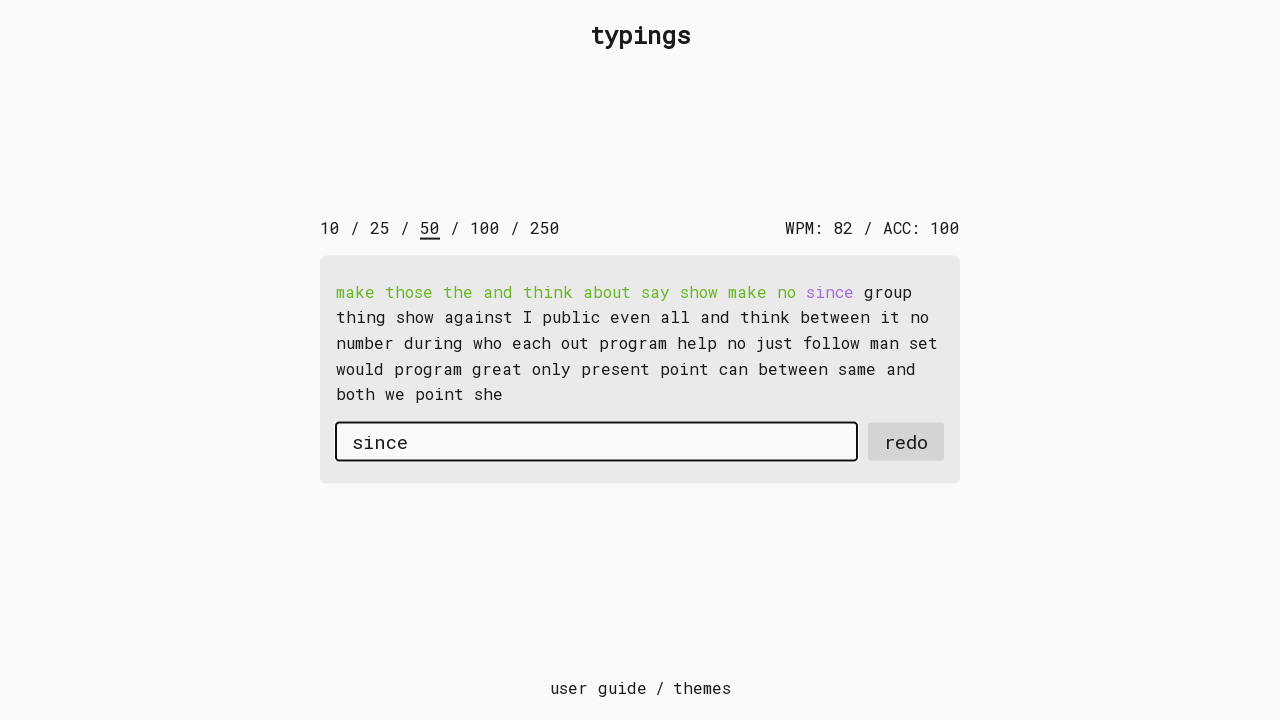

Pressed space after word on second run on #input-field
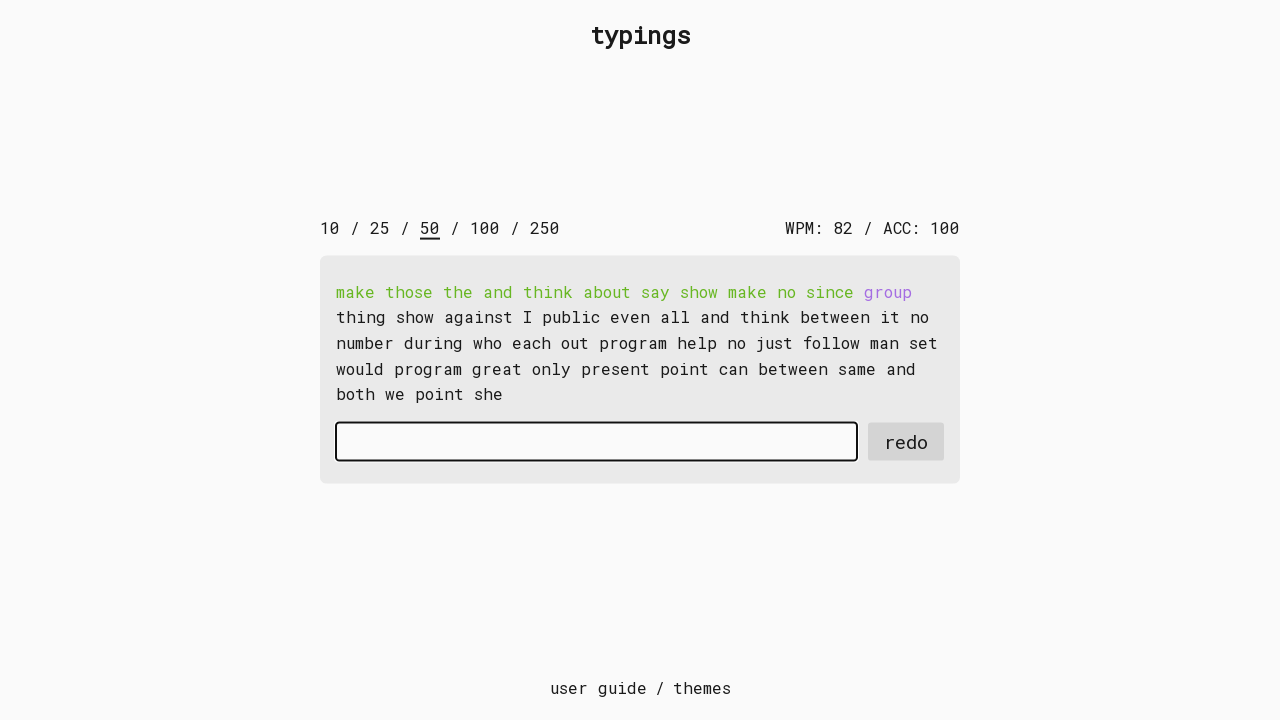

Typed character 'g' into input field on second run on #input-field
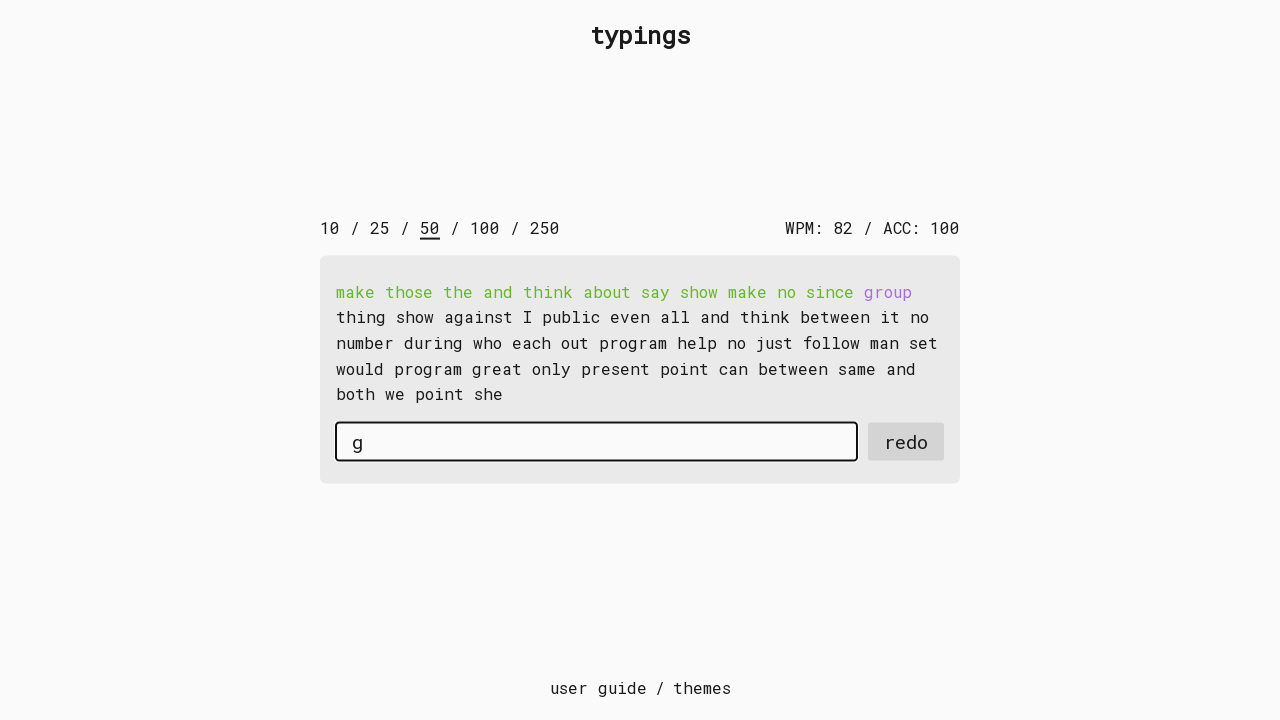

Typed character 'r' into input field on second run on #input-field
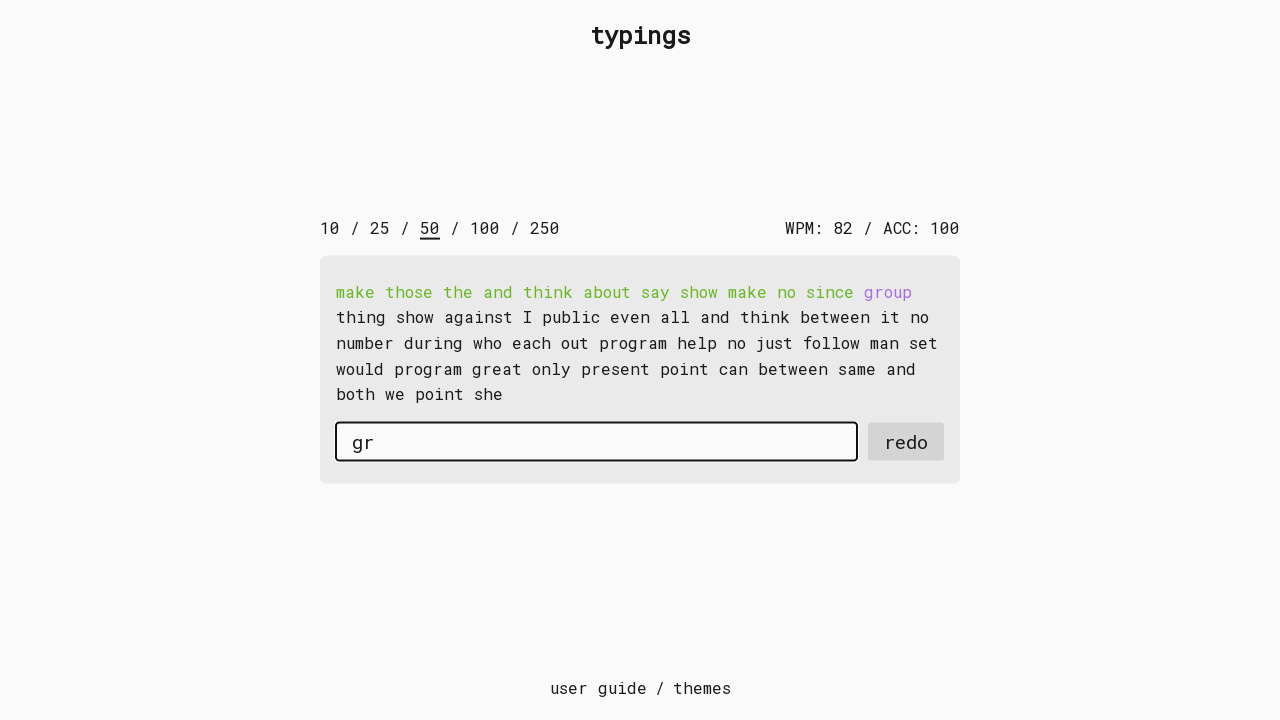

Typed character 'o' into input field on second run on #input-field
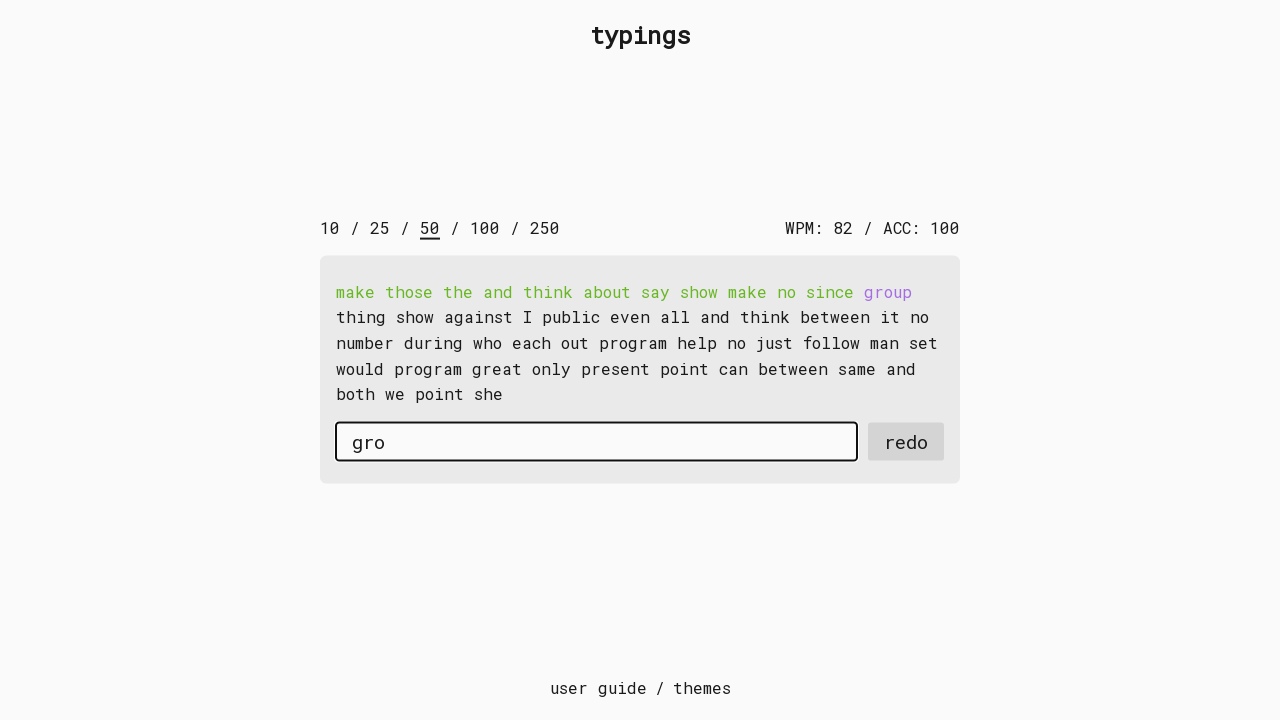

Typed character 'u' into input field on second run on #input-field
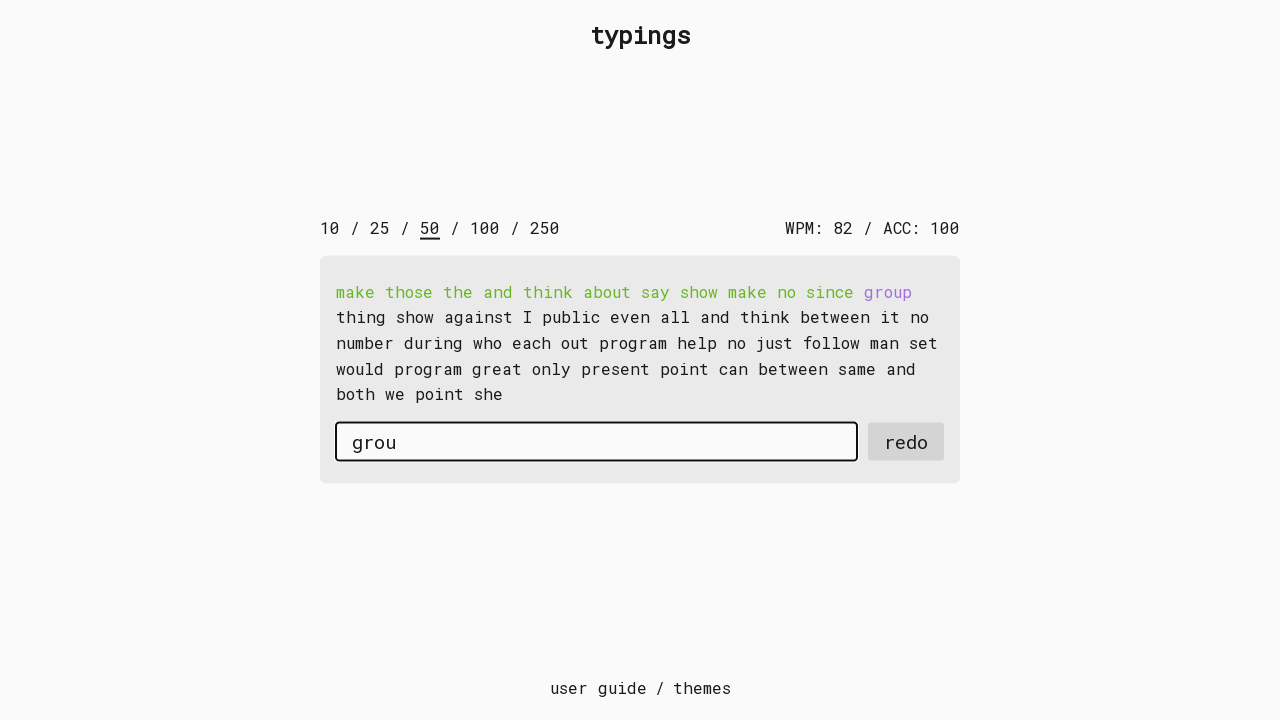

Typed character 'p' into input field on second run on #input-field
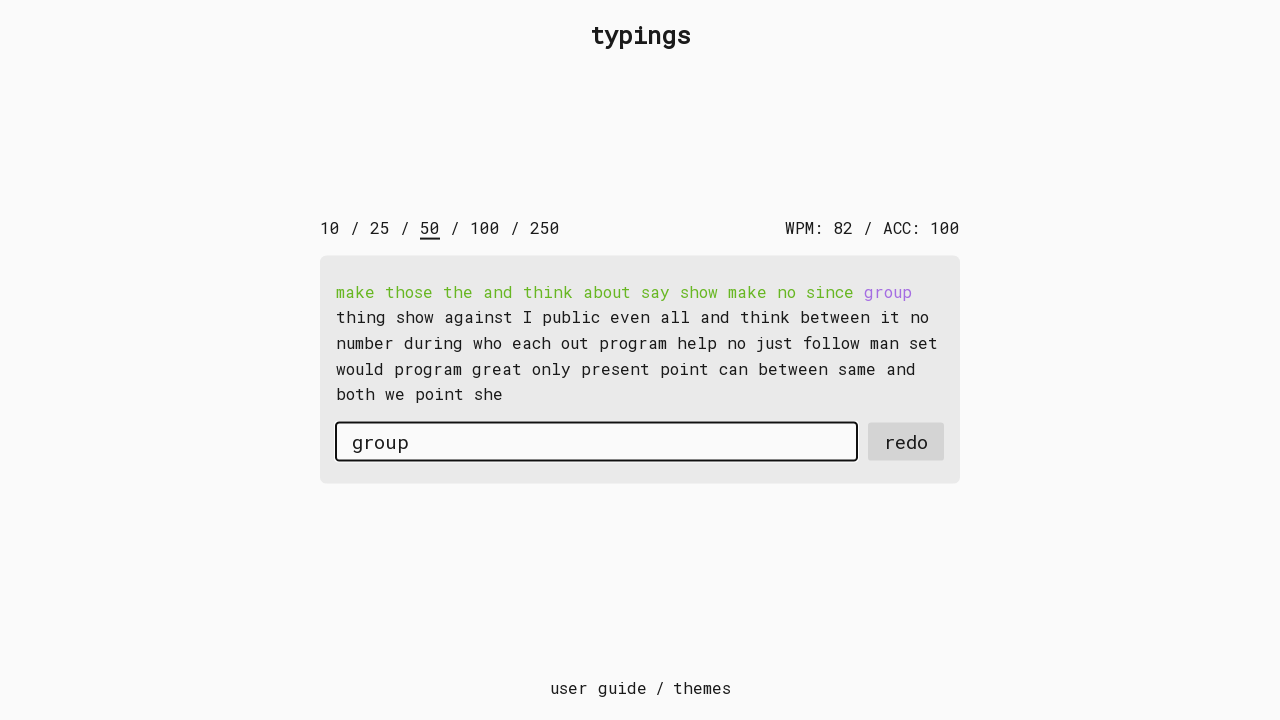

Pressed space after word on second run on #input-field
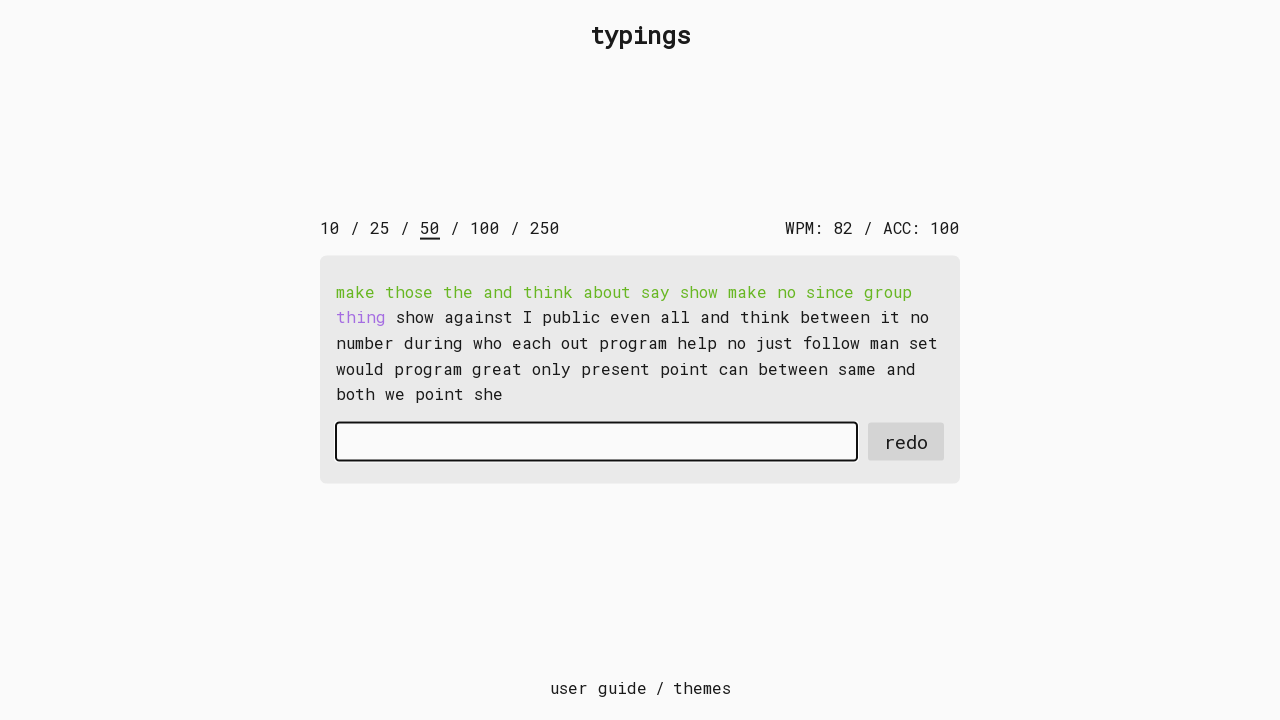

Typed character 't' into input field on second run on #input-field
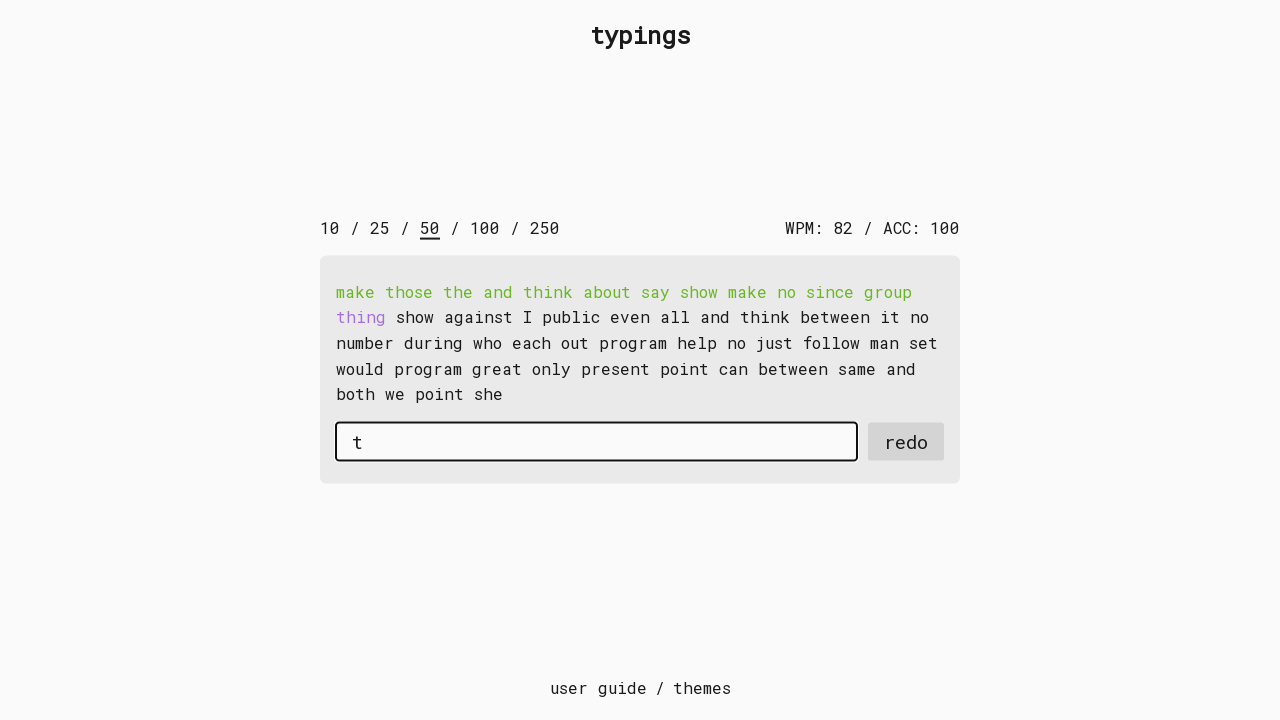

Typed character 'h' into input field on second run on #input-field
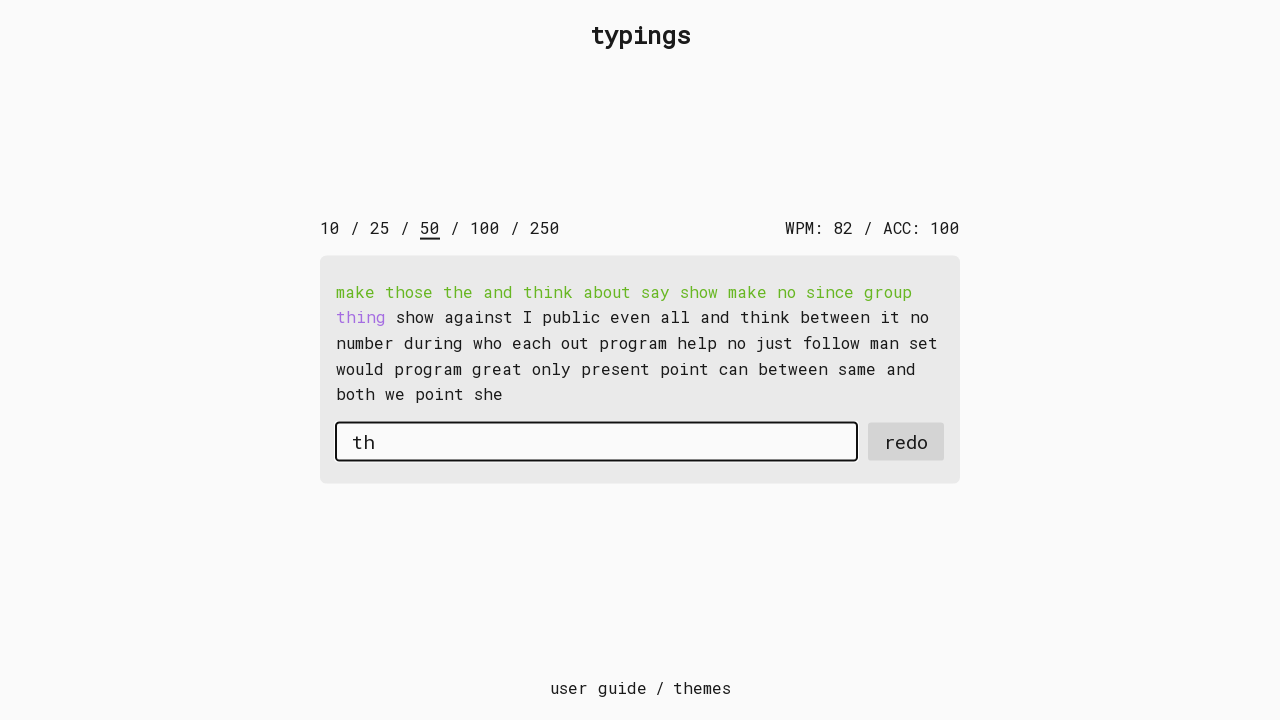

Typed character 'i' into input field on second run on #input-field
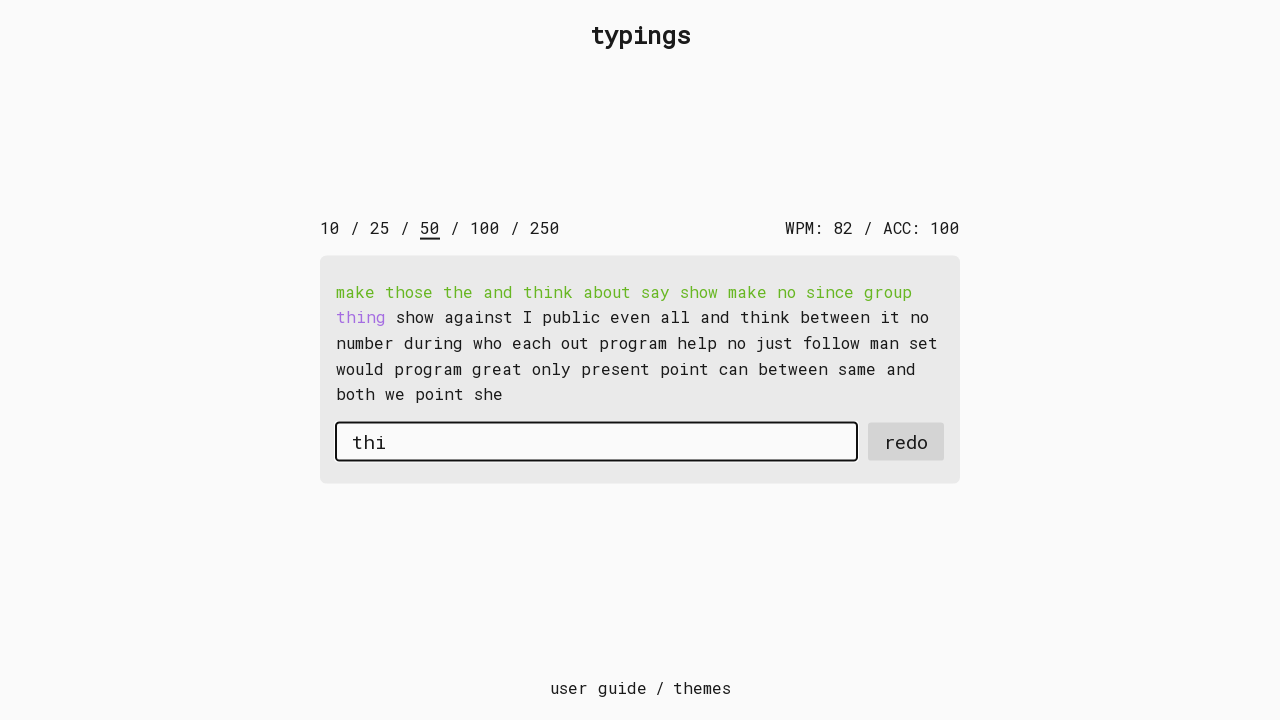

Typed character 'n' into input field on second run on #input-field
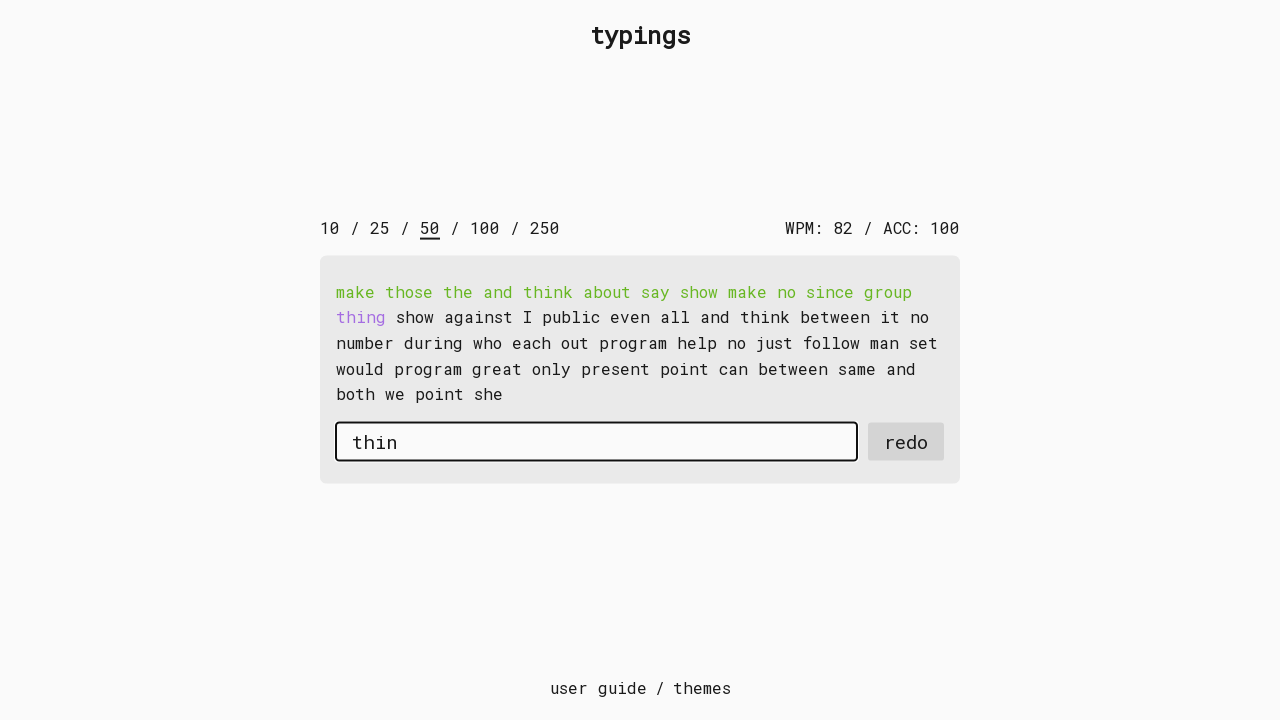

Typed character 'g' into input field on second run on #input-field
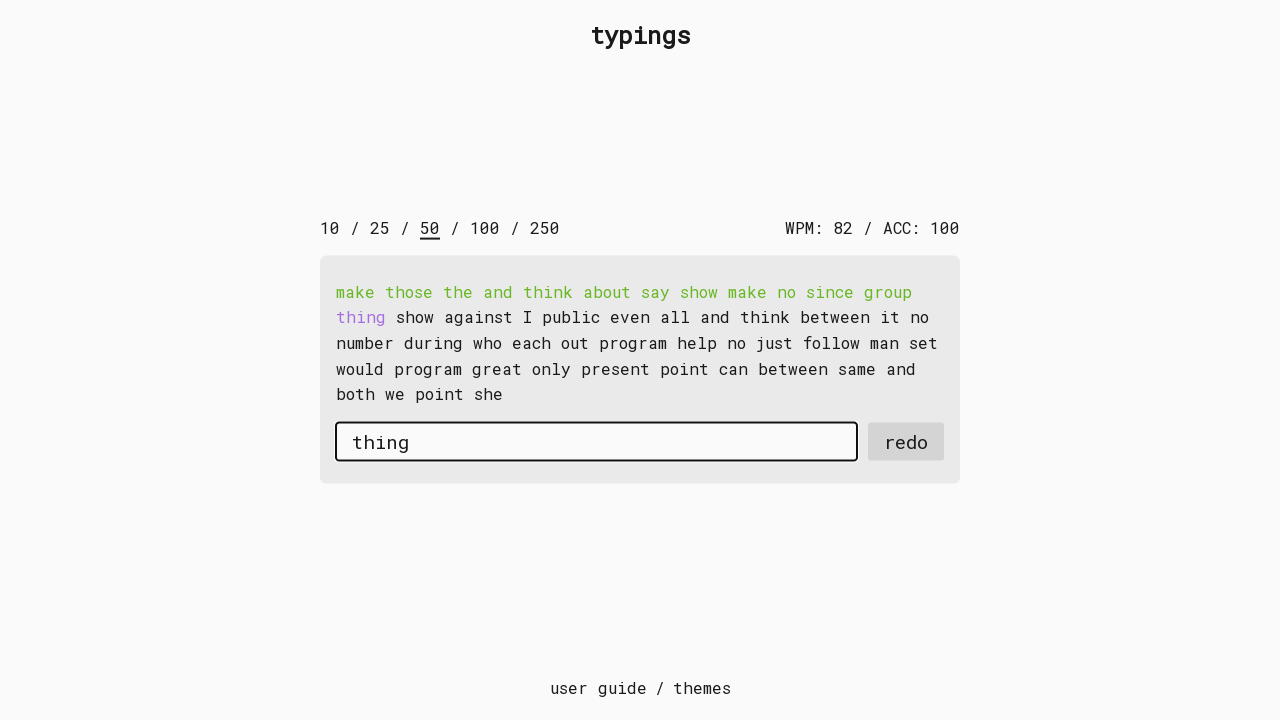

Pressed space after word on second run on #input-field
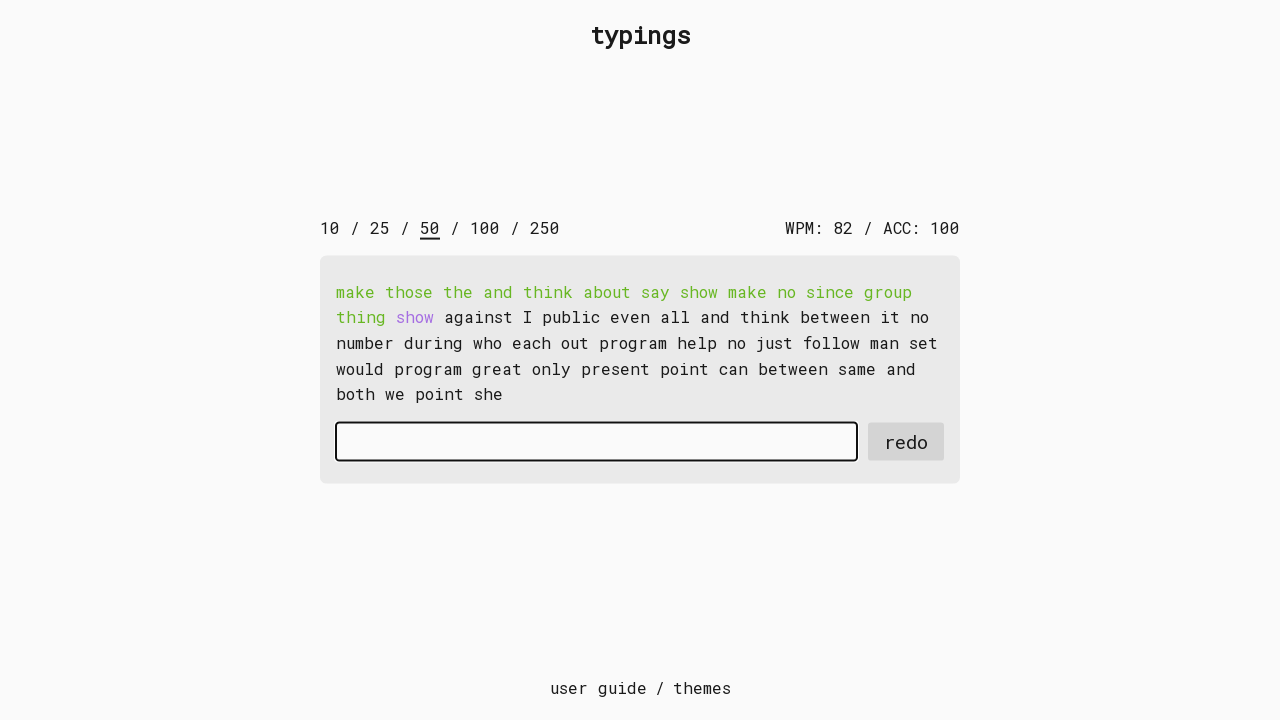

Typed character 's' into input field on second run on #input-field
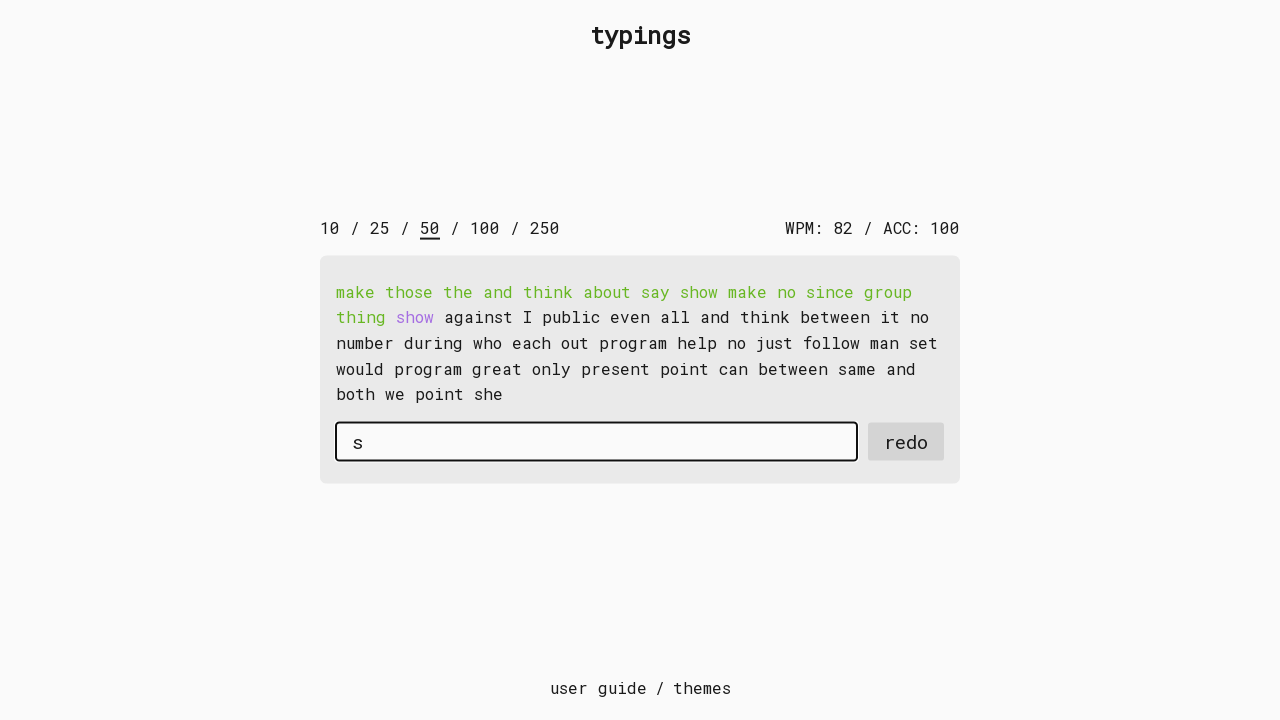

Typed character 'h' into input field on second run on #input-field
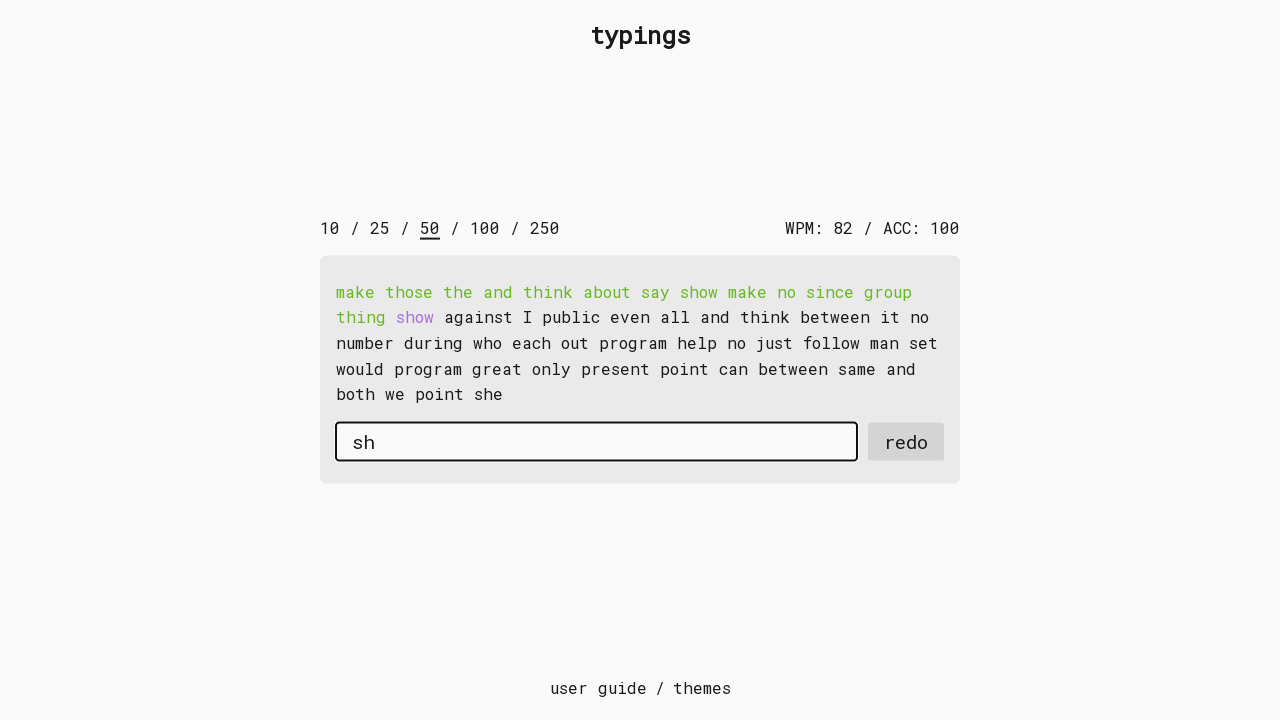

Typed character 'o' into input field on second run on #input-field
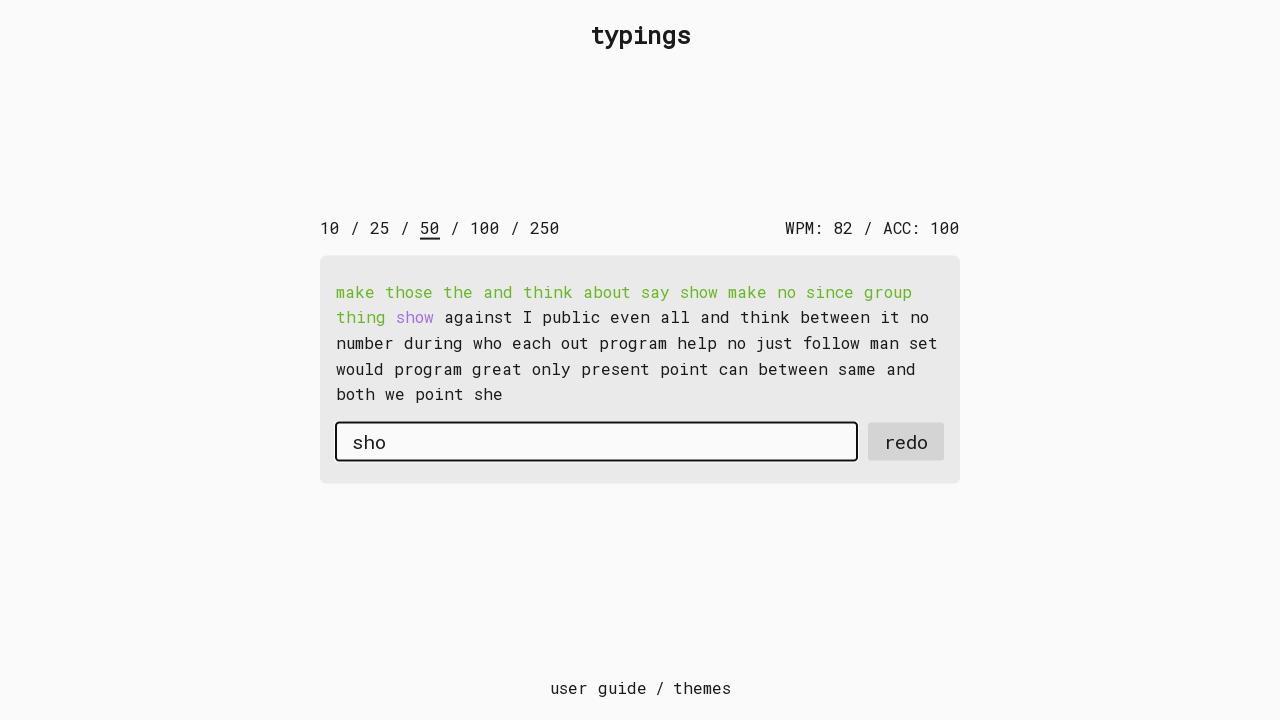

Typed character 'w' into input field on second run on #input-field
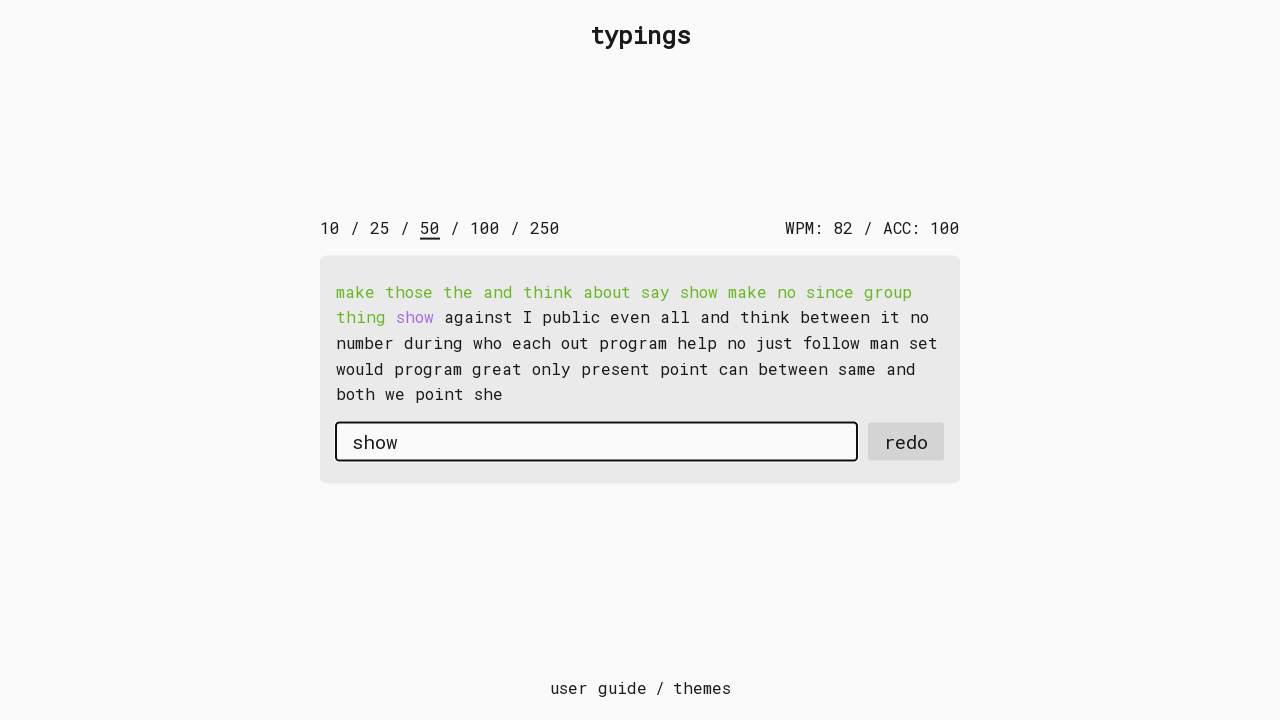

Pressed space after word on second run on #input-field
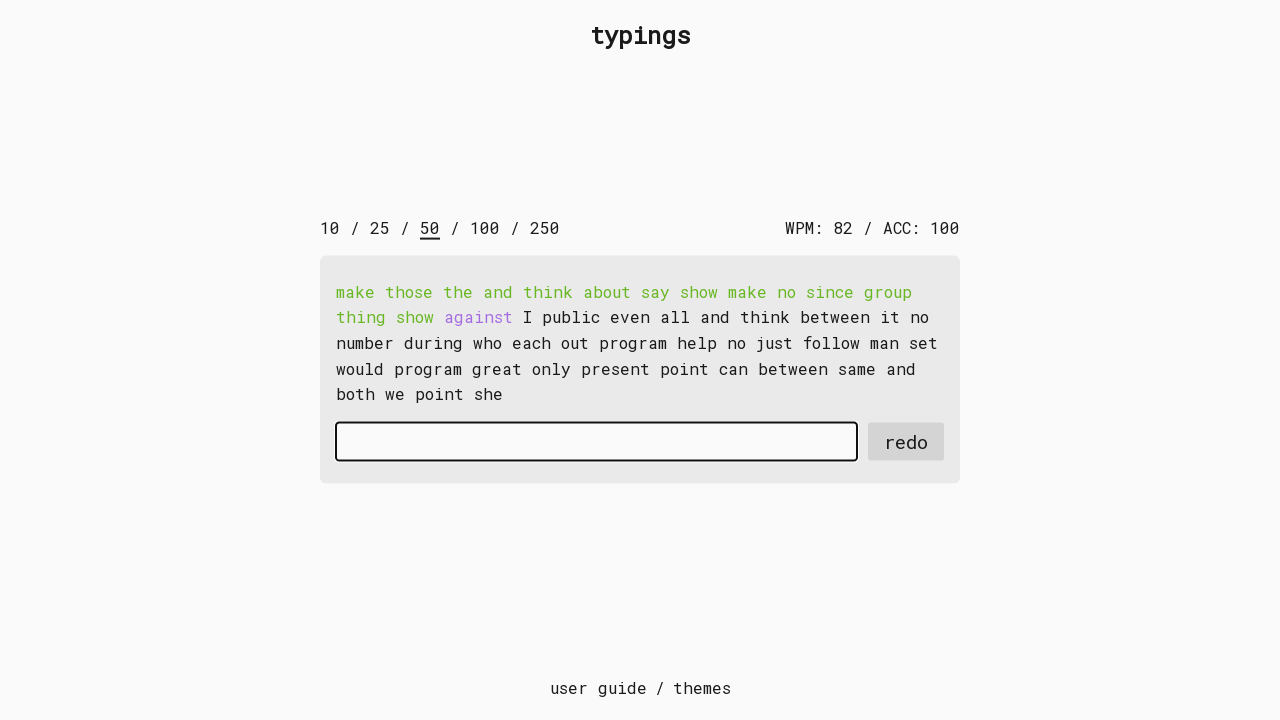

Typed character 'a' into input field on second run on #input-field
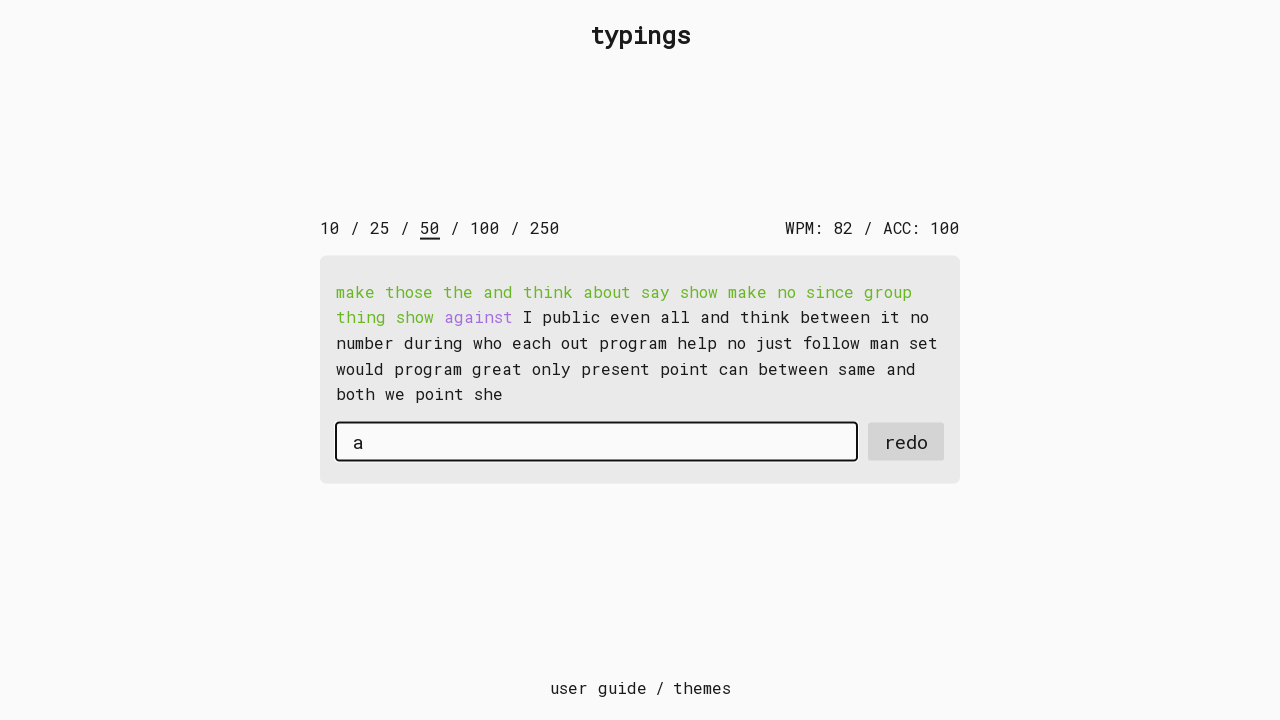

Typed character 'g' into input field on second run on #input-field
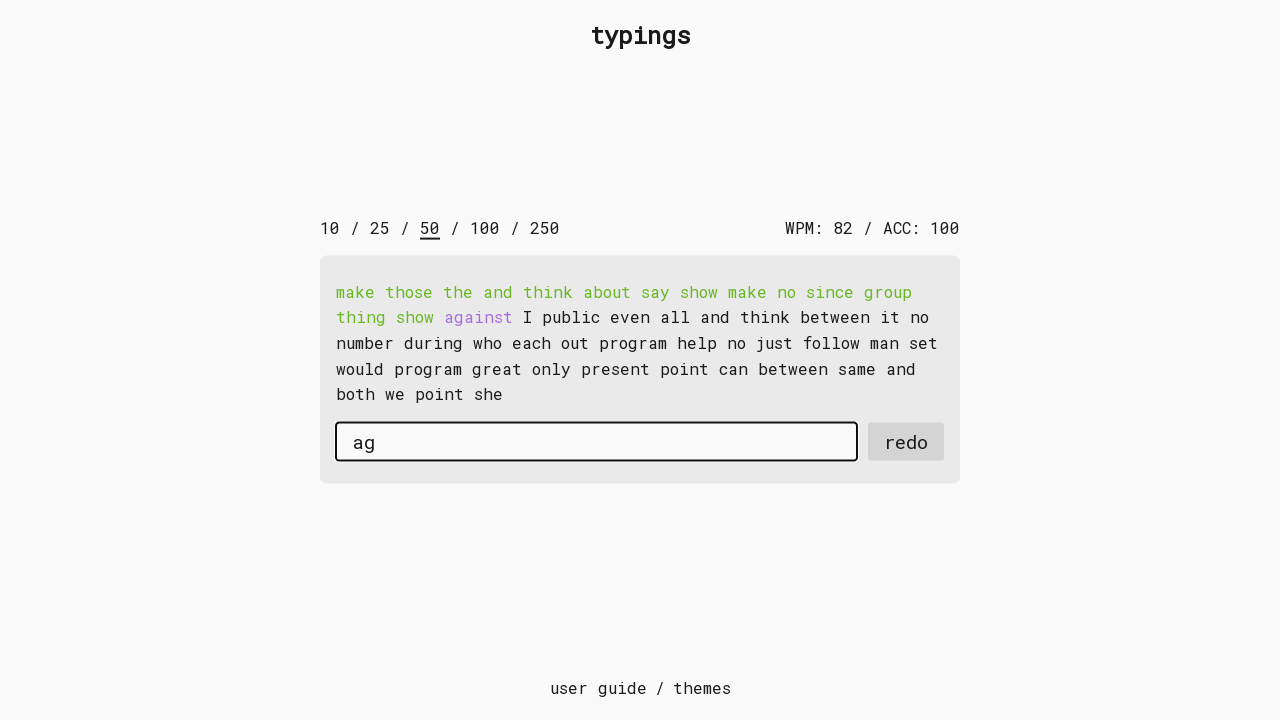

Typed character 'a' into input field on second run on #input-field
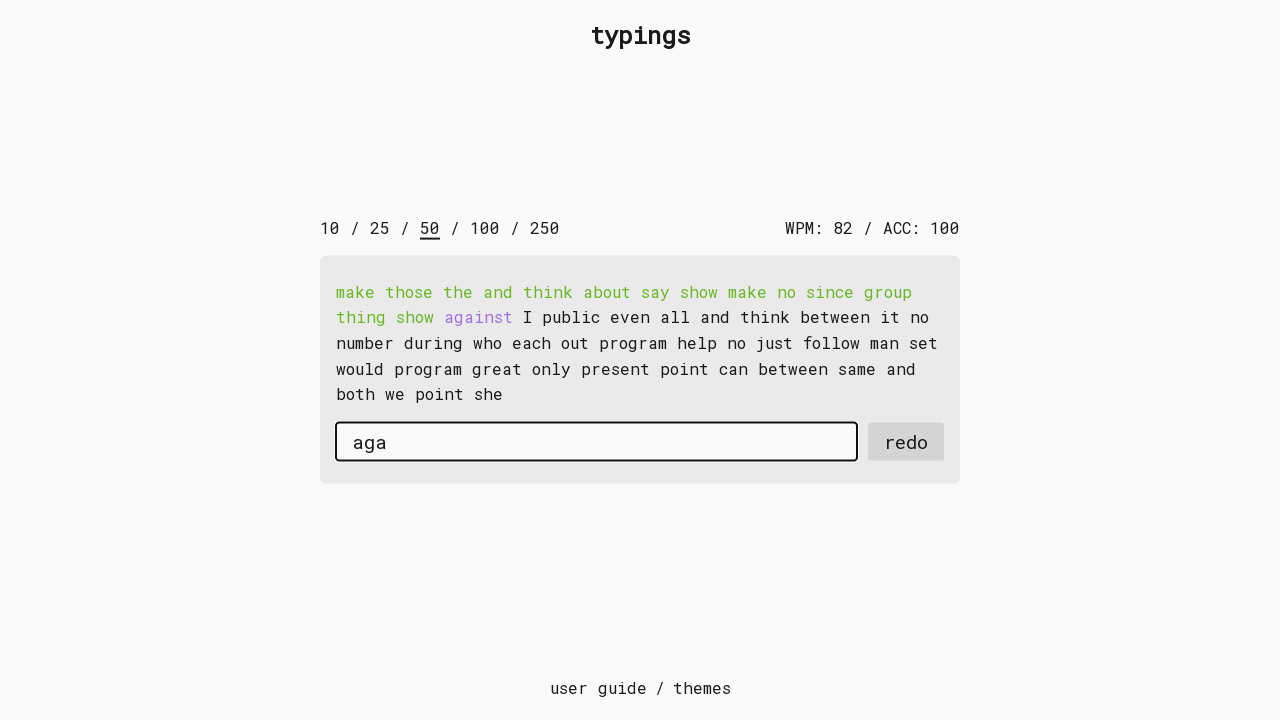

Typed character 'i' into input field on second run on #input-field
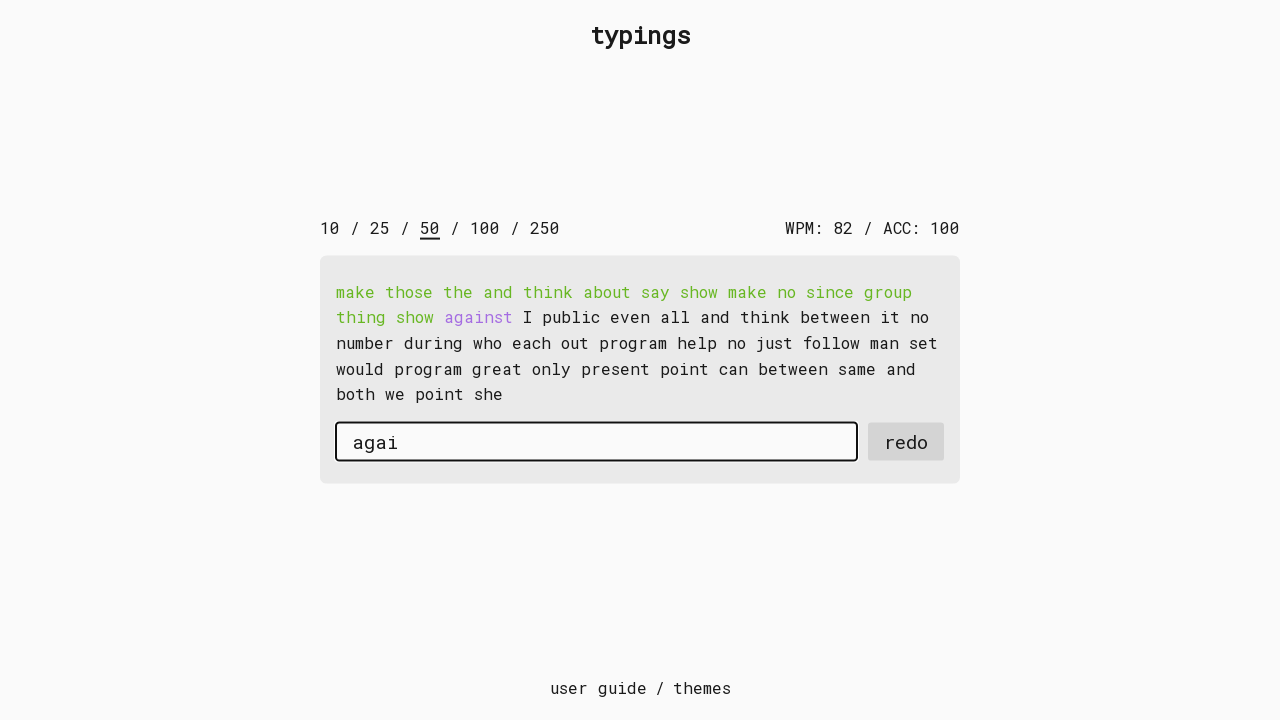

Typed character 'n' into input field on second run on #input-field
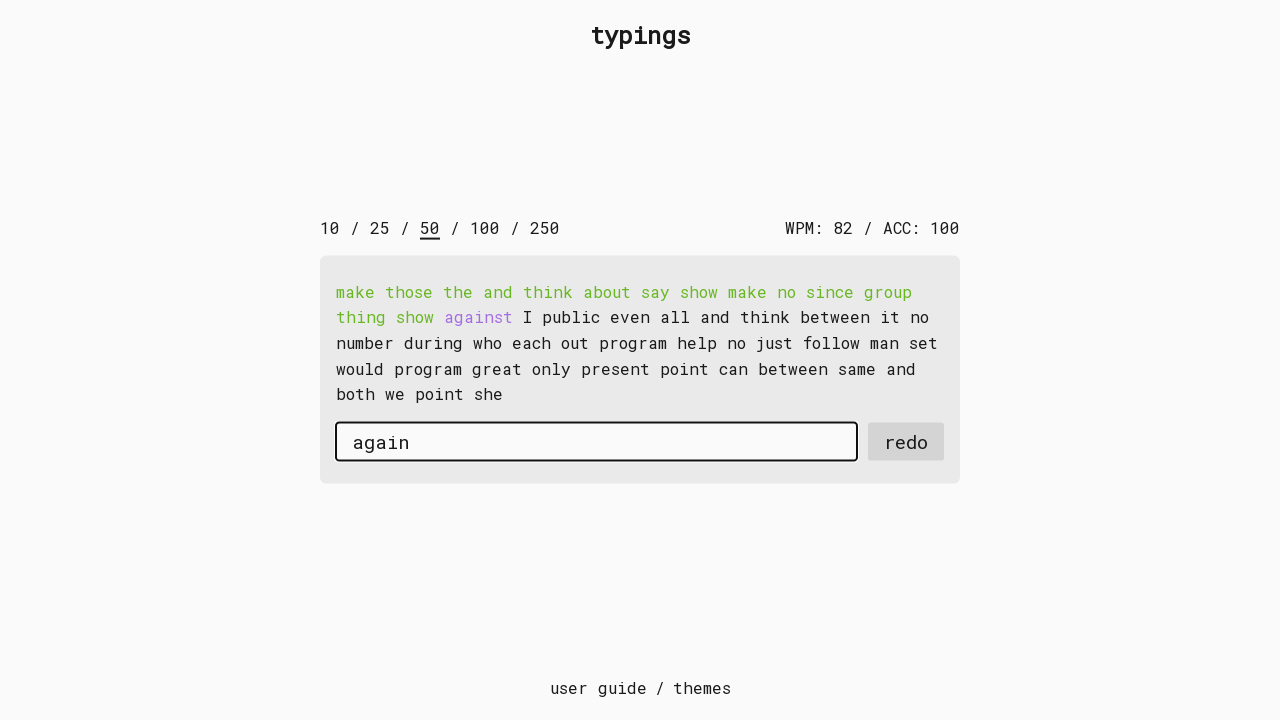

Typed character 's' into input field on second run on #input-field
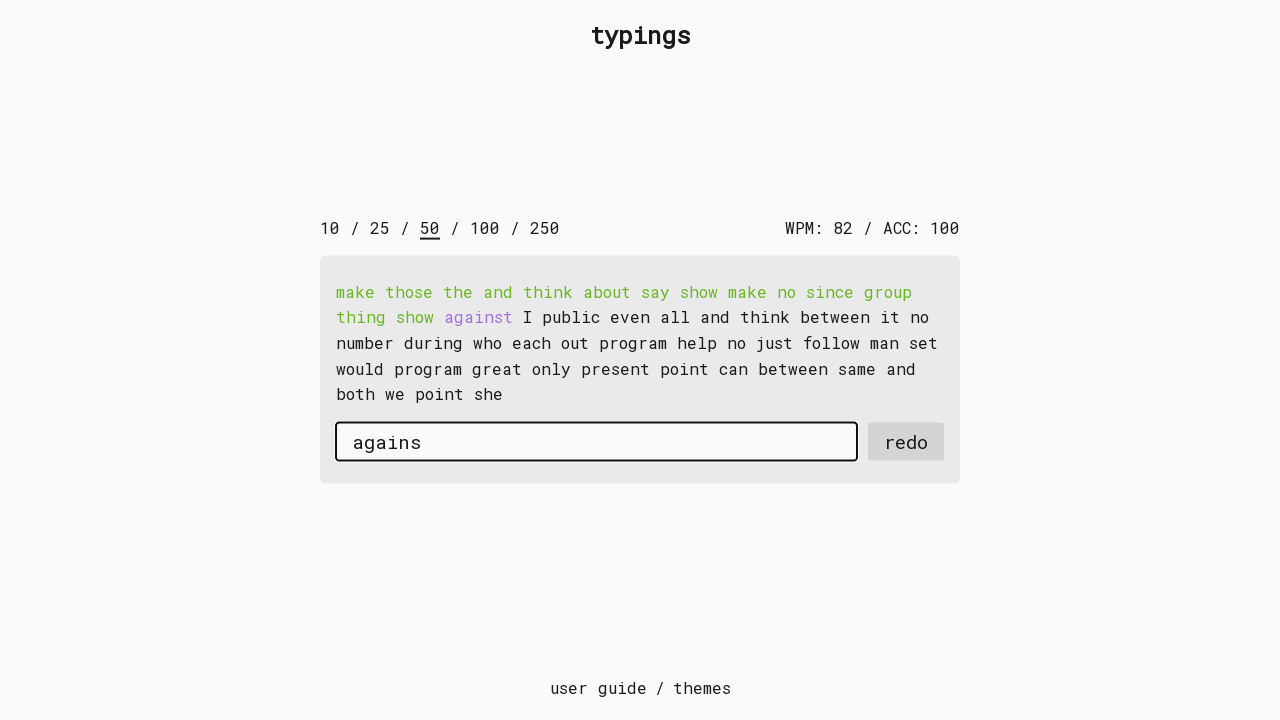

Typed character 't' into input field on second run on #input-field
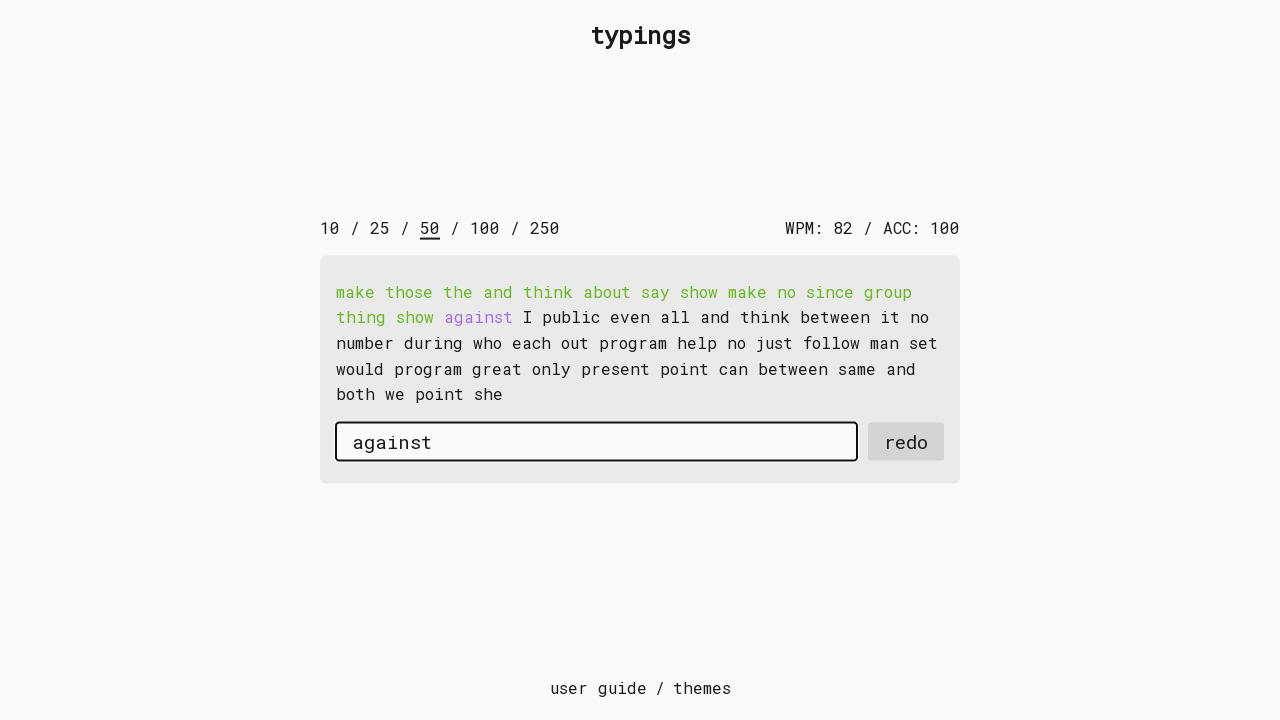

Pressed space after word on second run on #input-field
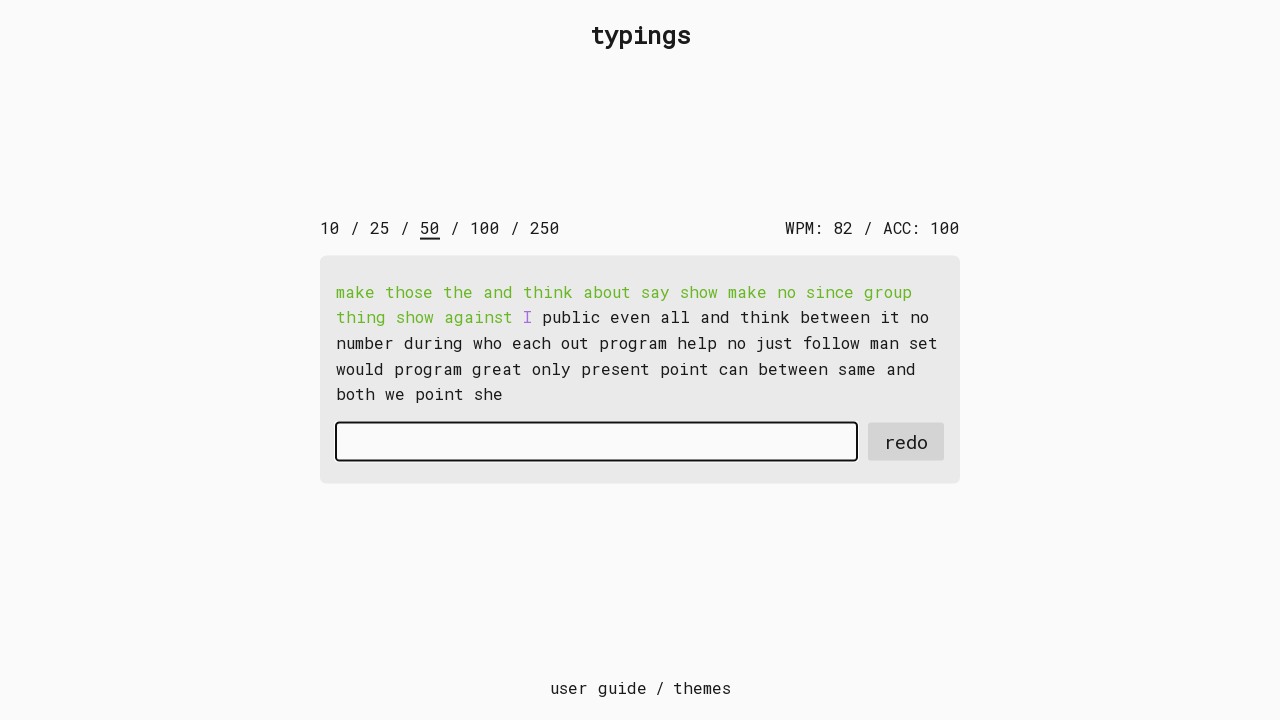

Typed character 'I' into input field on second run on #input-field
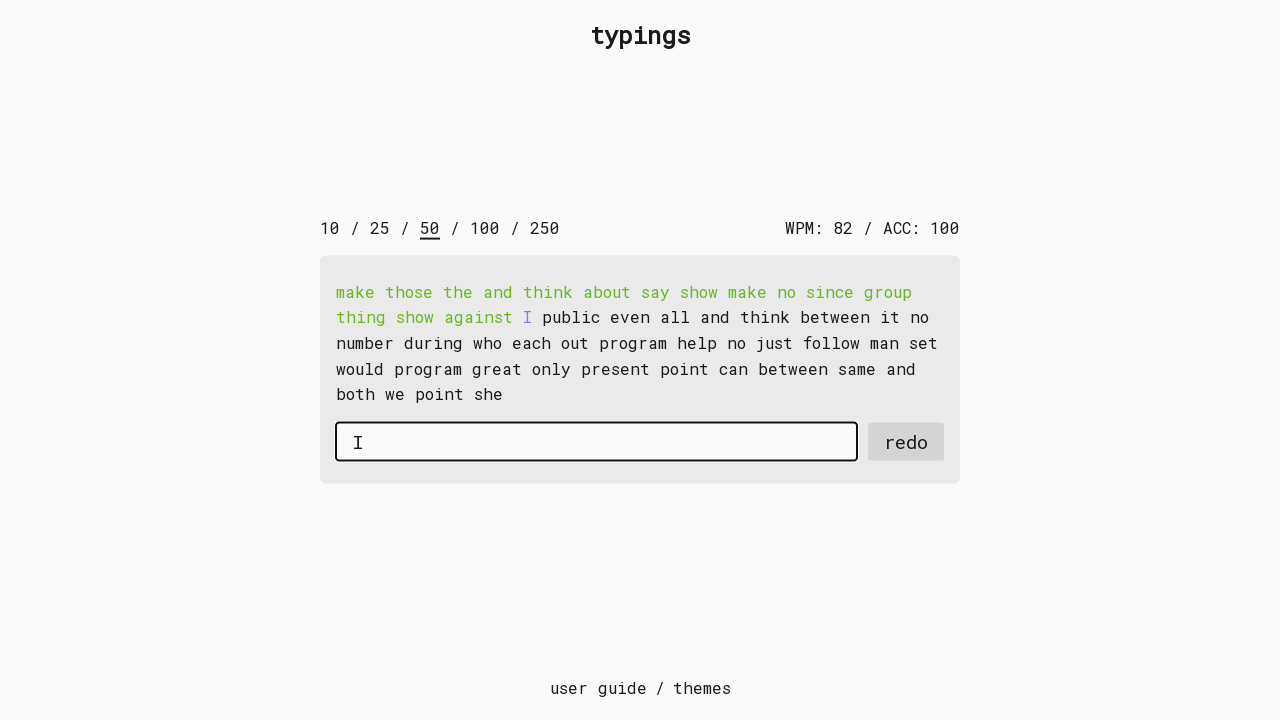

Pressed space after word on second run on #input-field
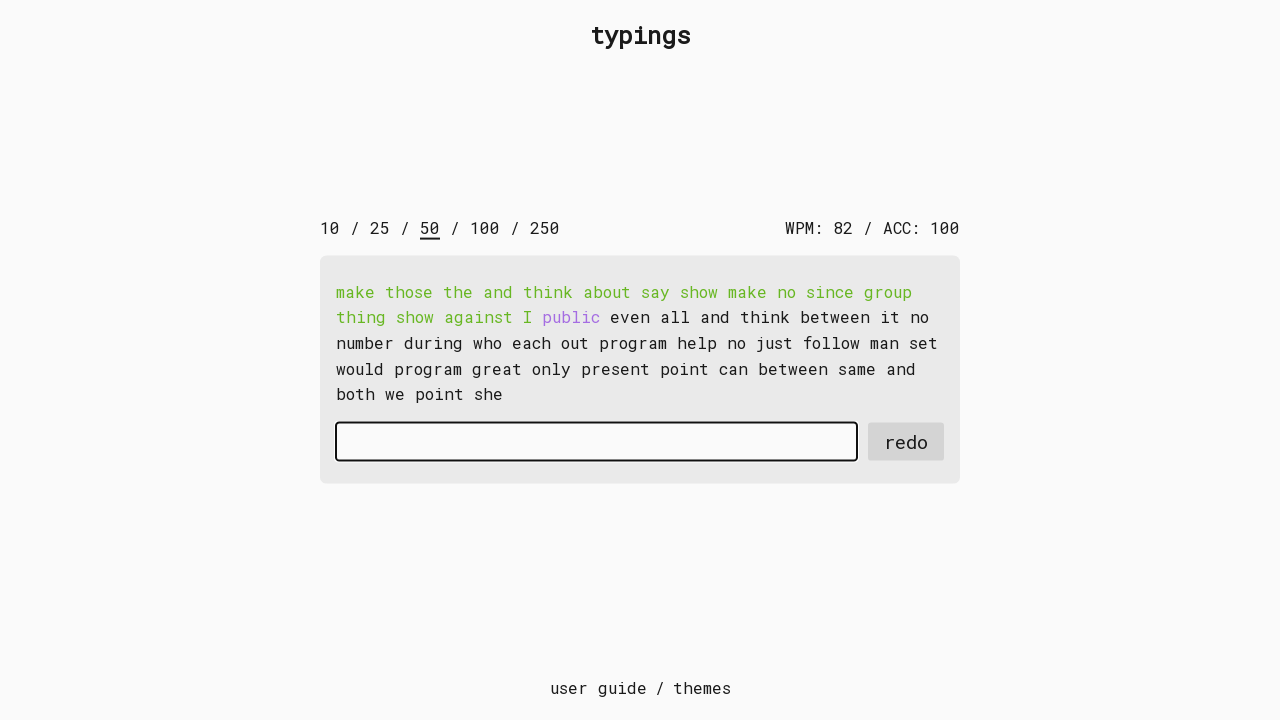

Typed character 'p' into input field on second run on #input-field
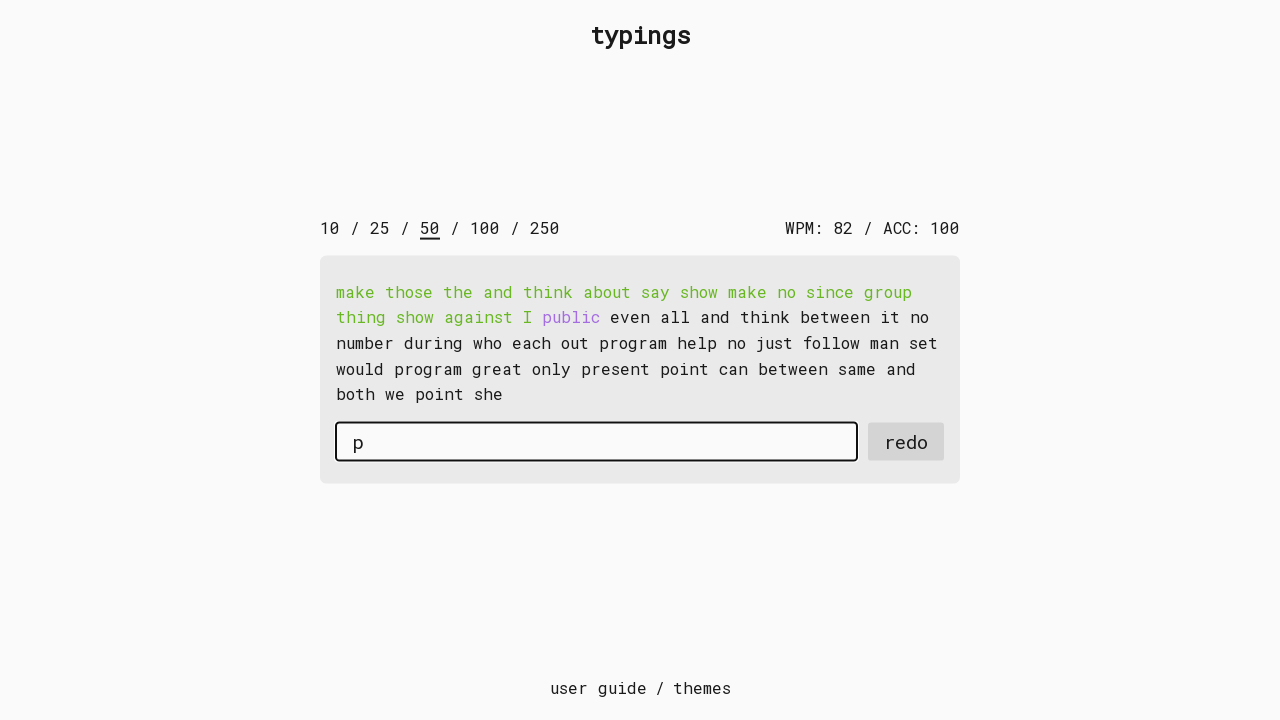

Typed character 'u' into input field on second run on #input-field
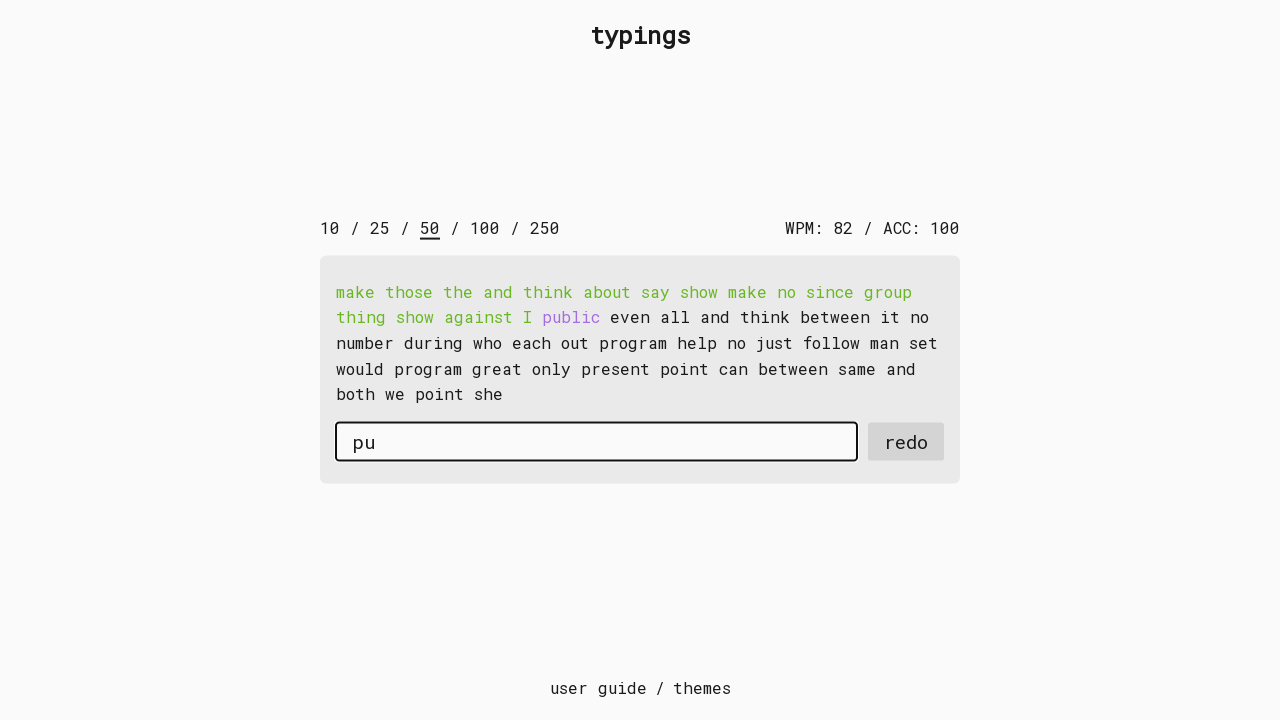

Typed character 'b' into input field on second run on #input-field
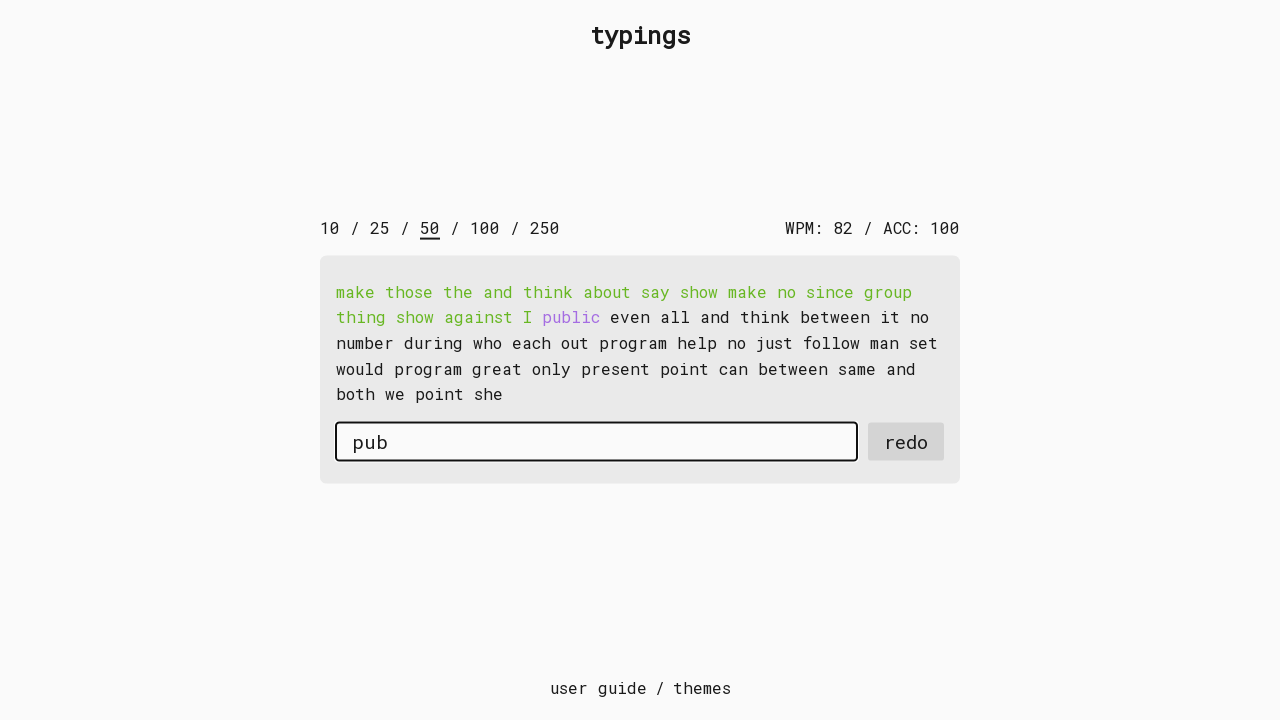

Typed character 'l' into input field on second run on #input-field
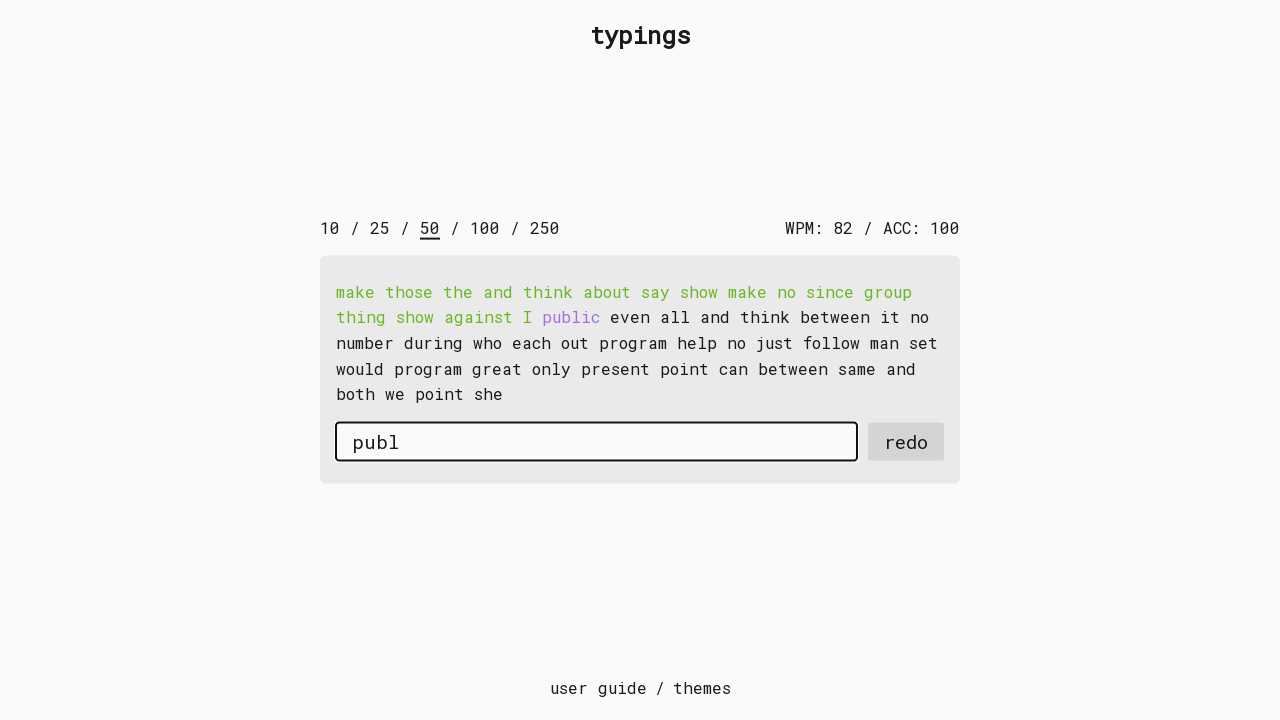

Typed character 'i' into input field on second run on #input-field
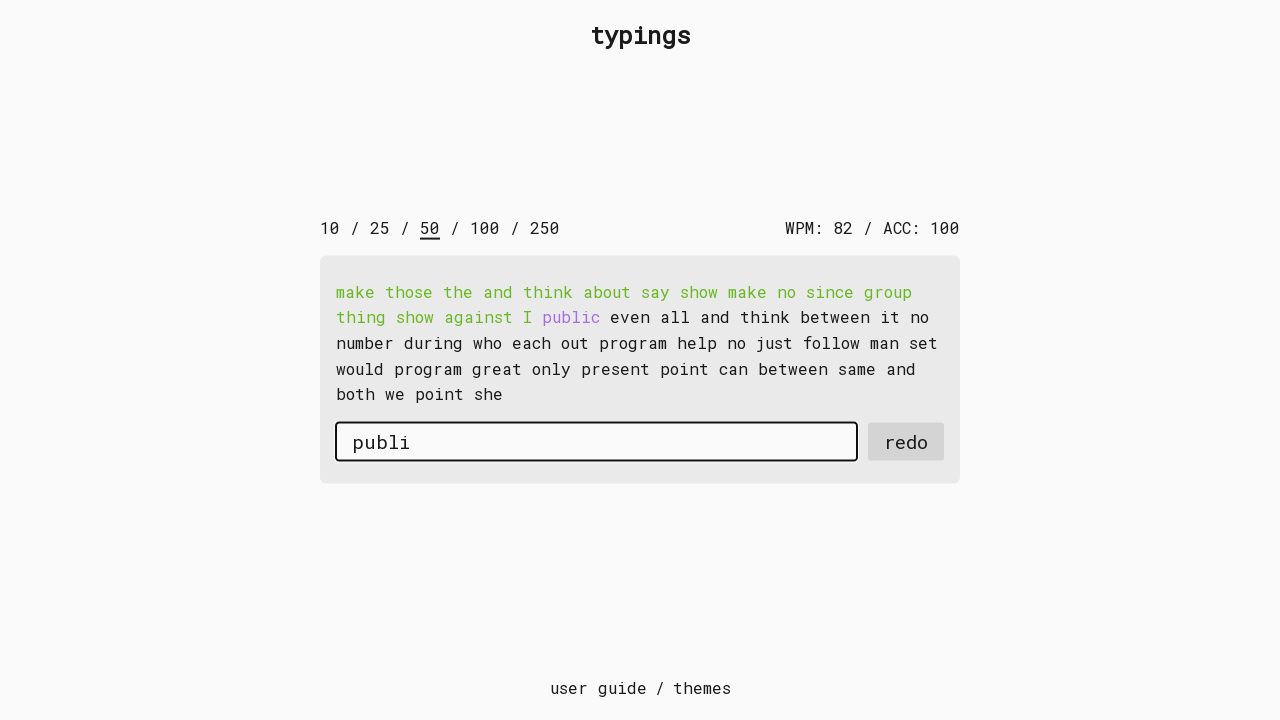

Typed character 'c' into input field on second run on #input-field
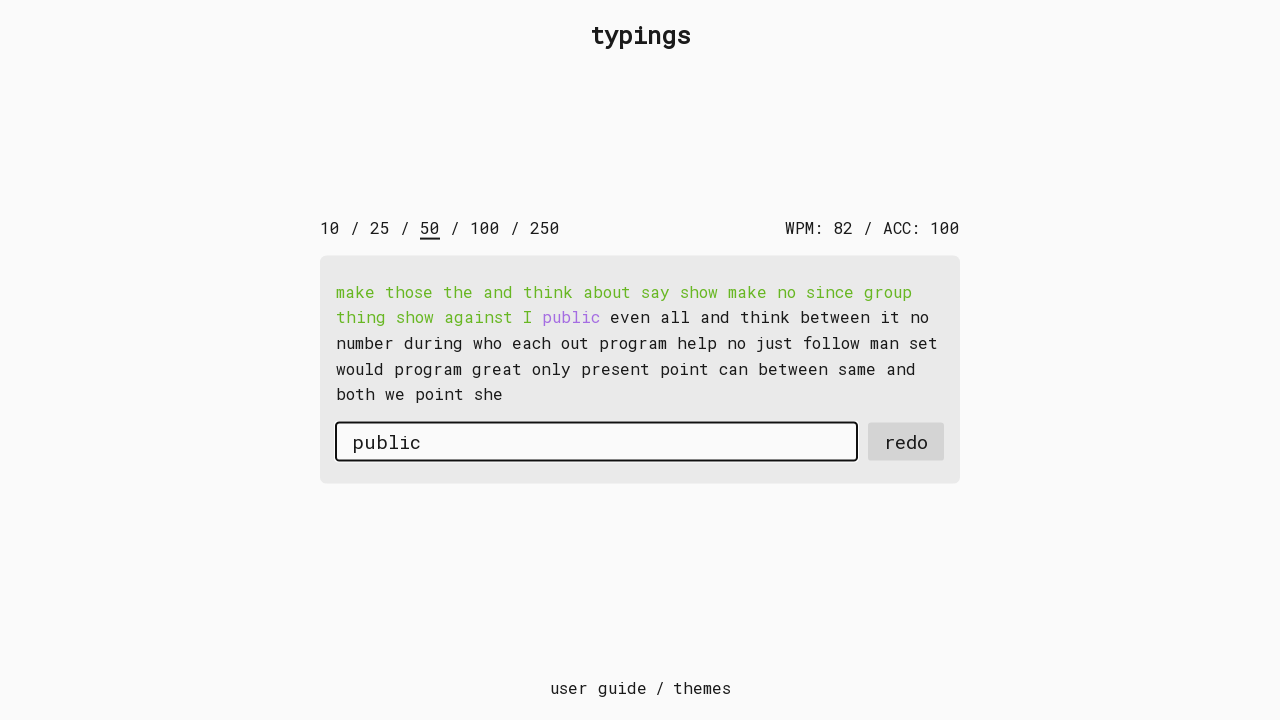

Pressed space after word on second run on #input-field
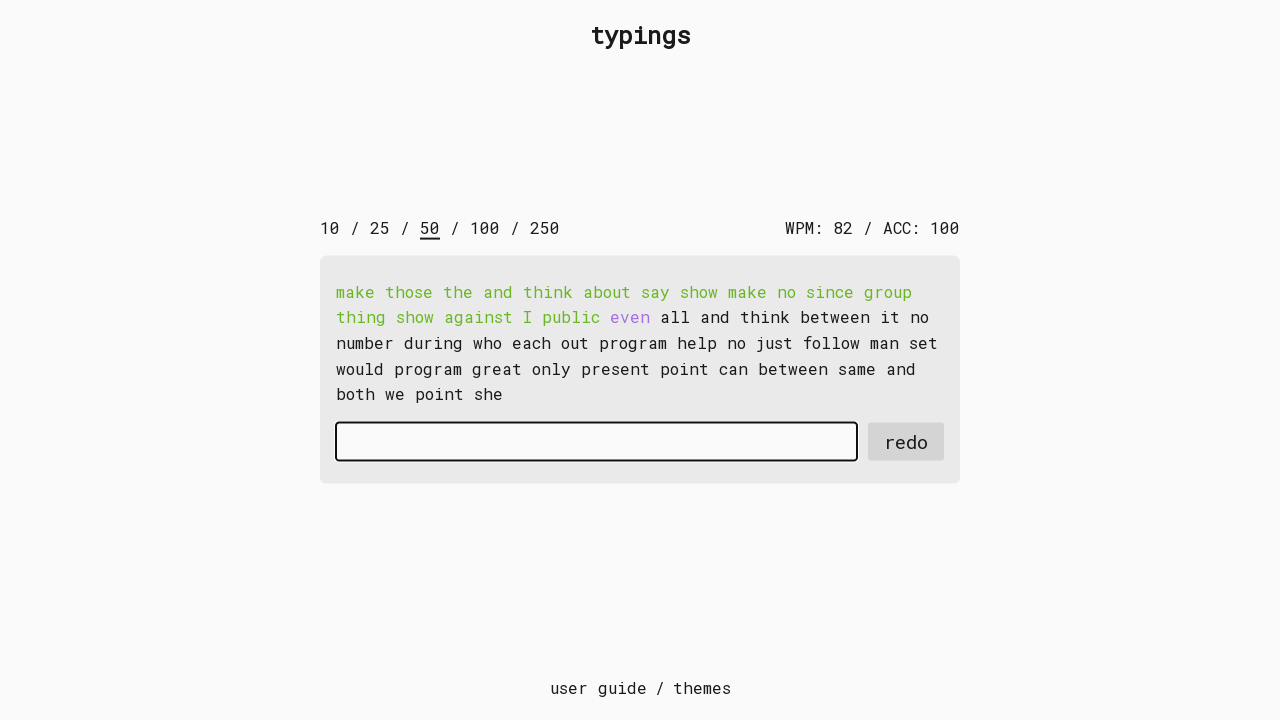

Typed character 'e' into input field on second run on #input-field
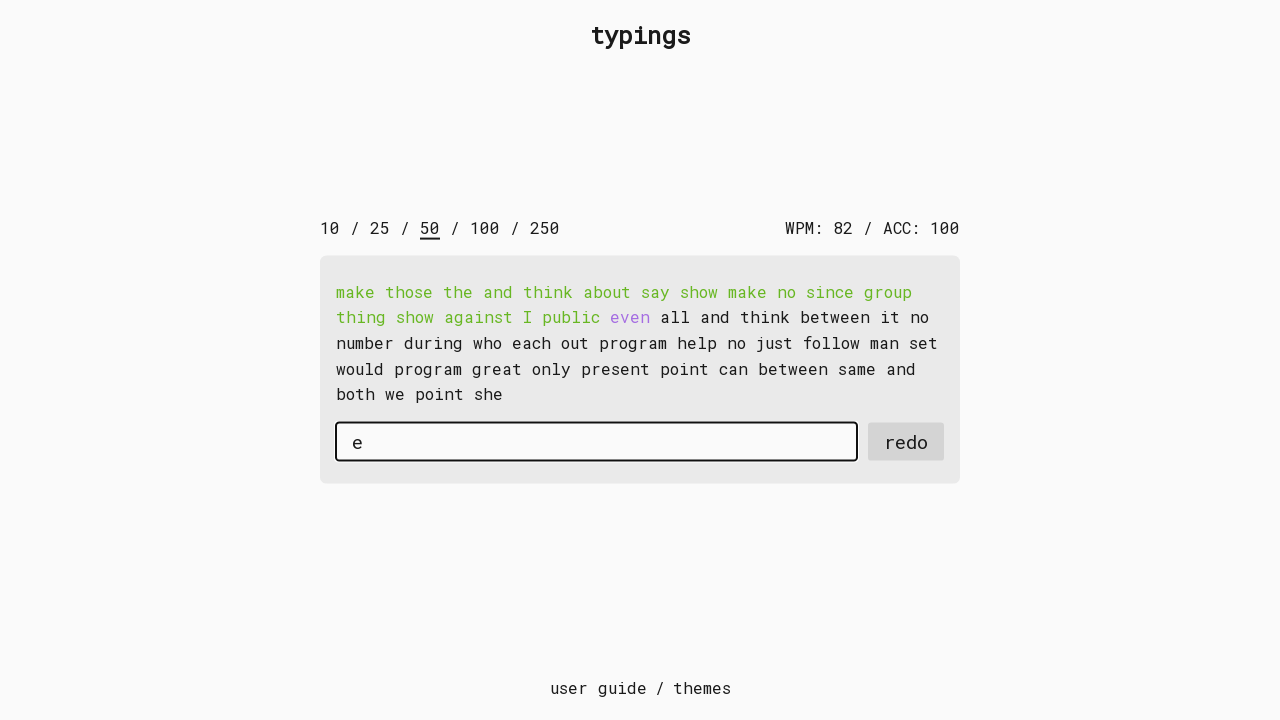

Typed character 'v' into input field on second run on #input-field
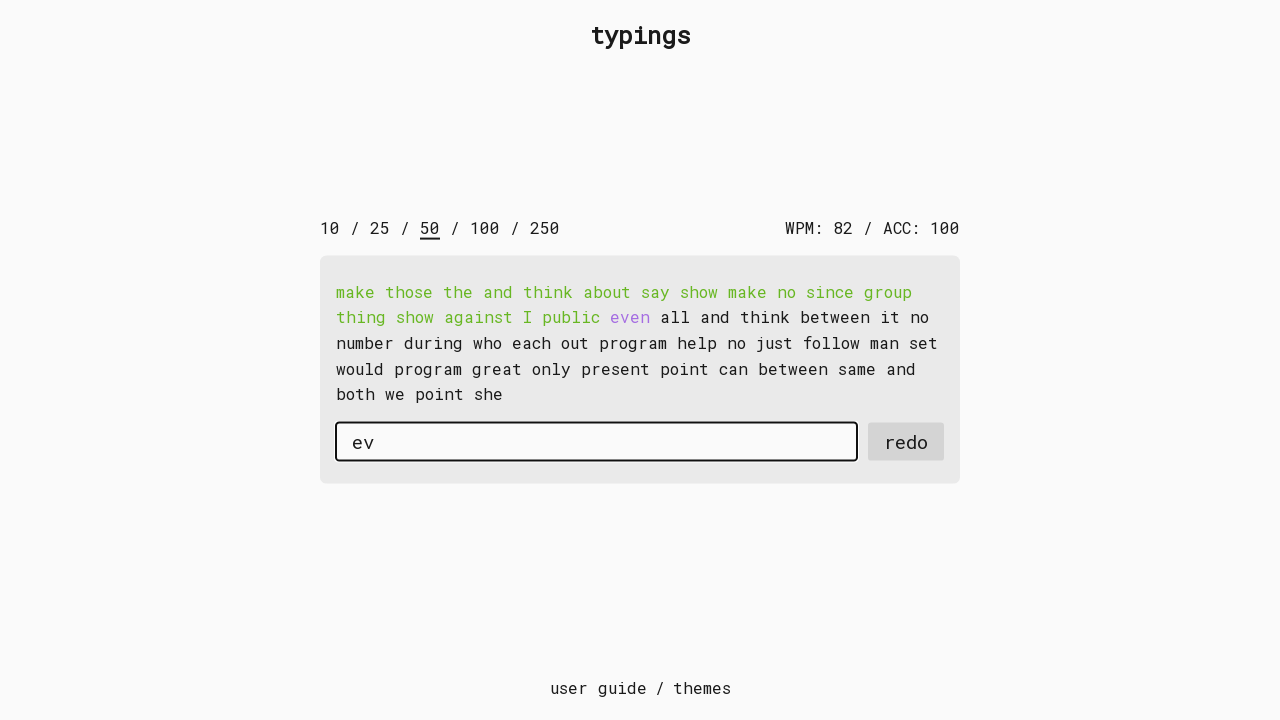

Typed character 'e' into input field on second run on #input-field
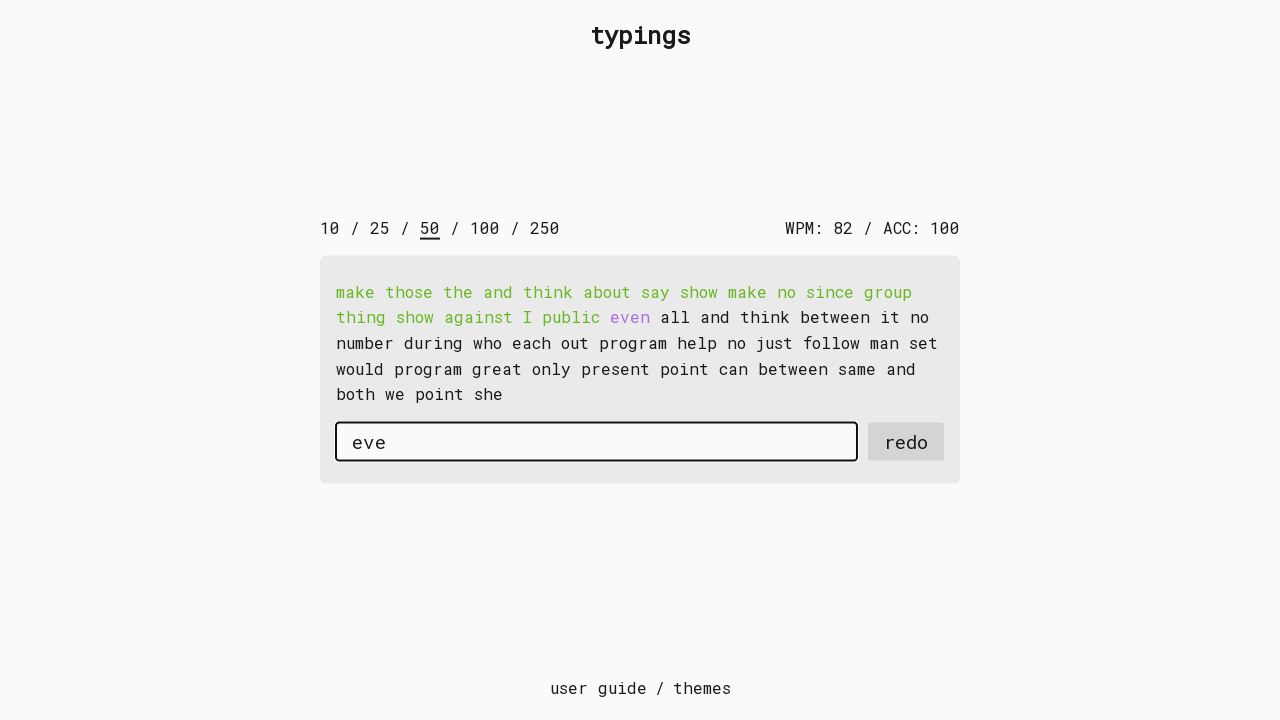

Typed character 'n' into input field on second run on #input-field
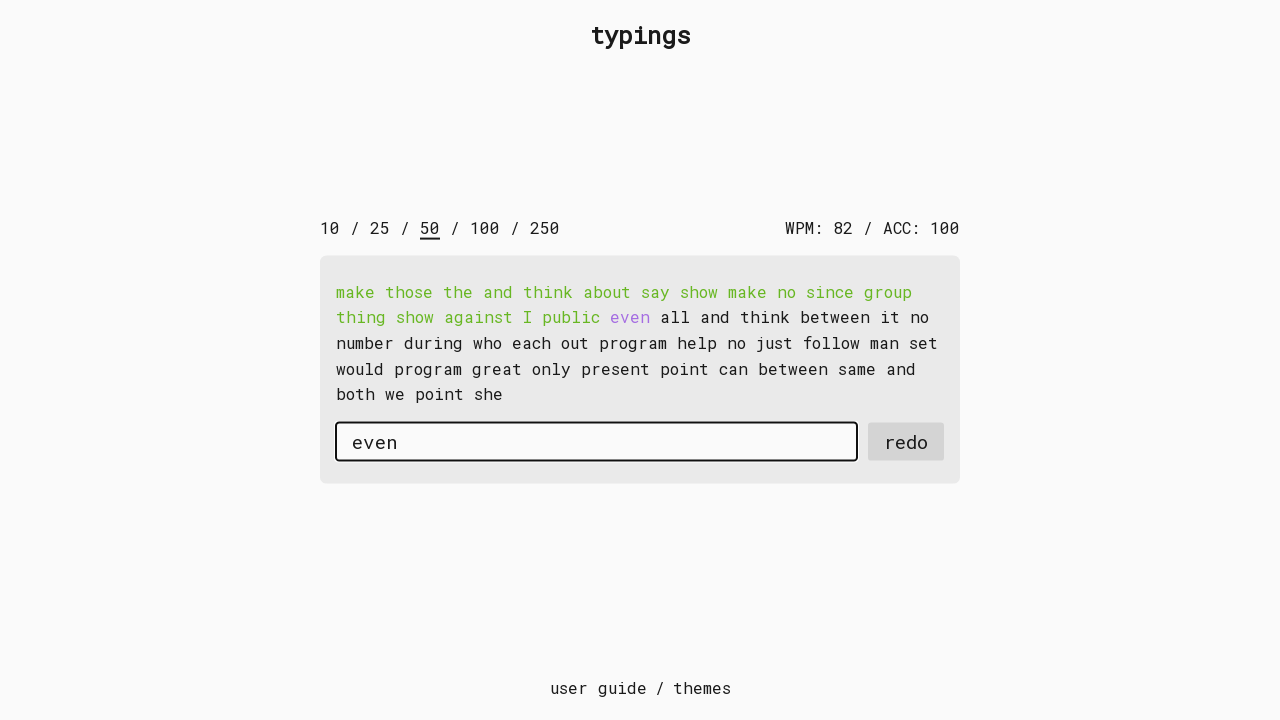

Pressed space after word on second run on #input-field
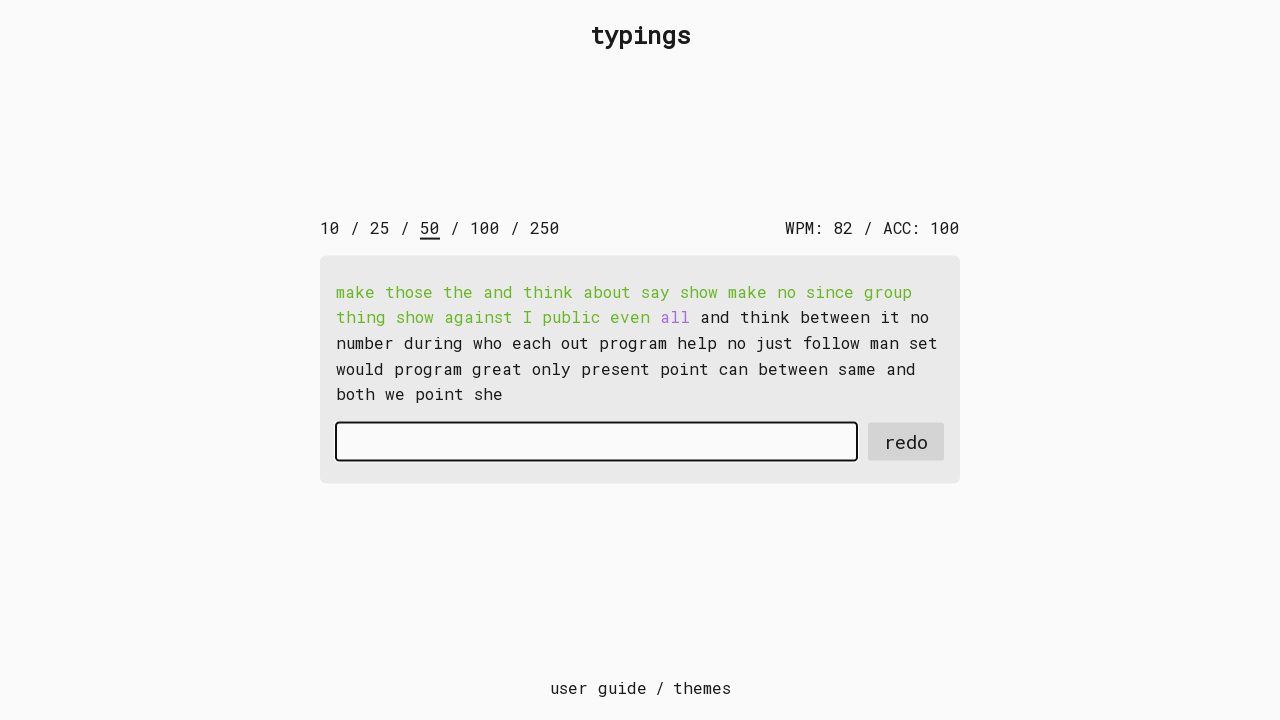

Typed character 'a' into input field on second run on #input-field
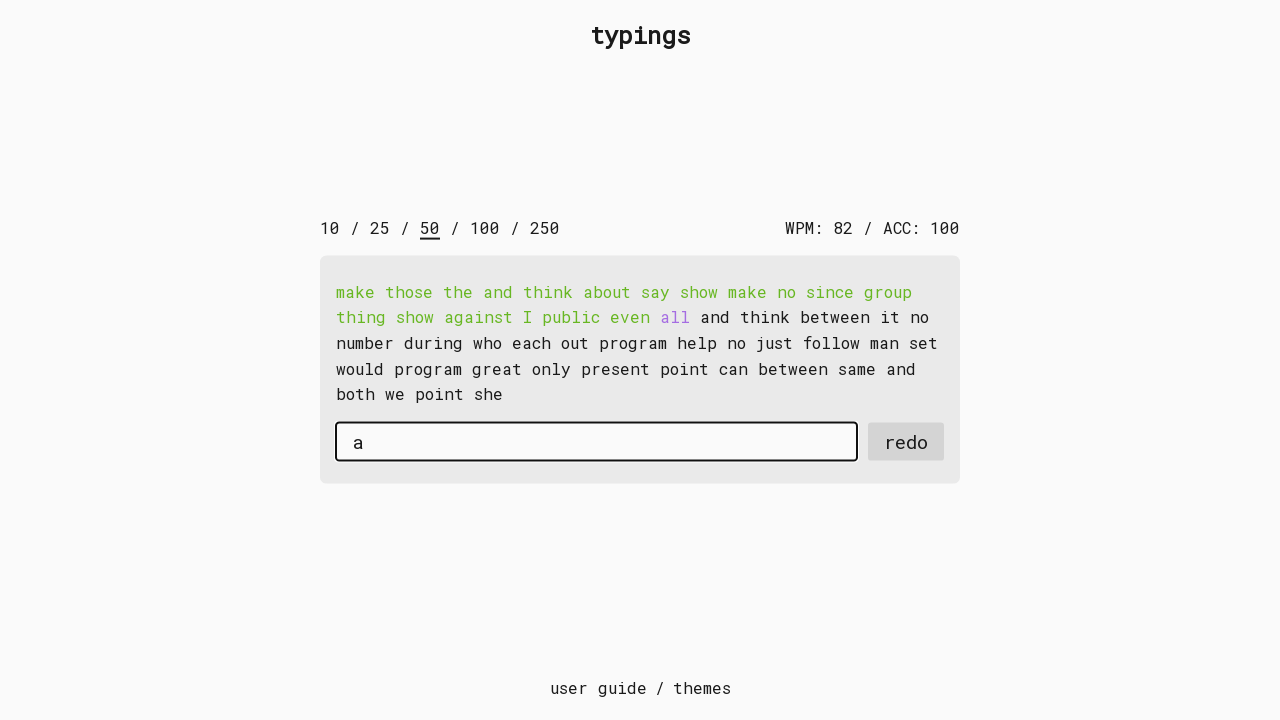

Typed character 'l' into input field on second run on #input-field
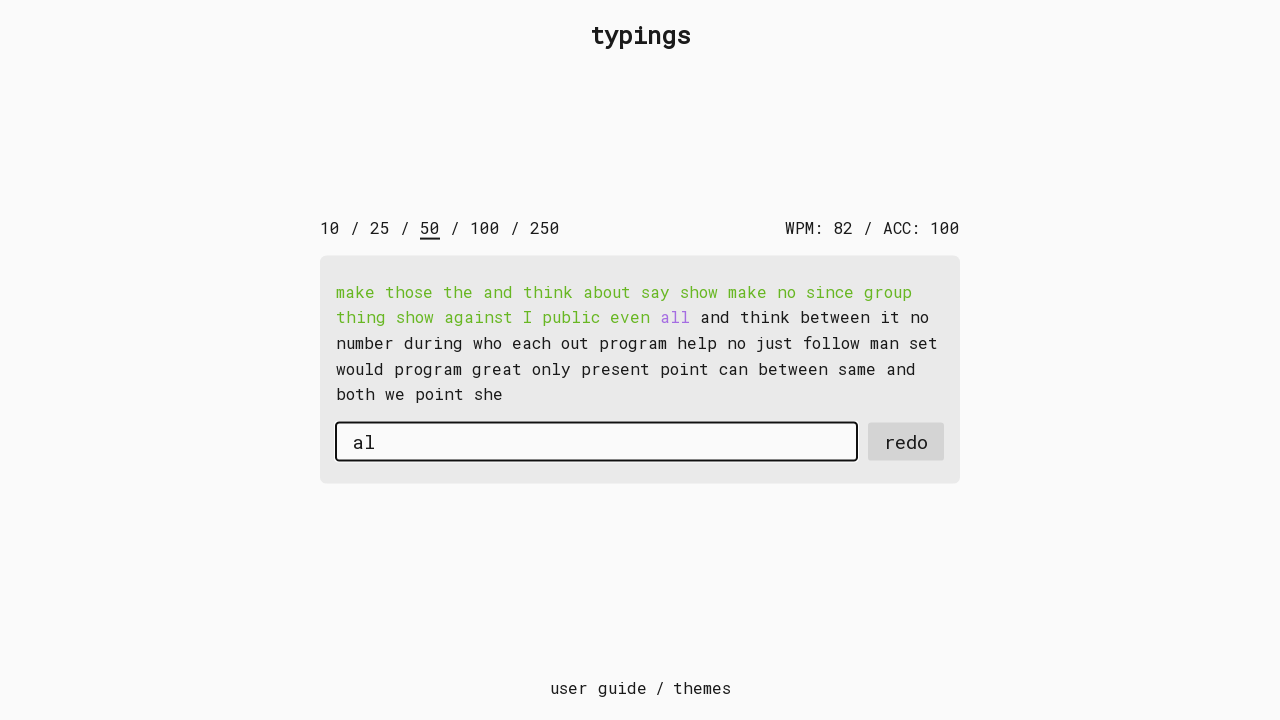

Typed character 'l' into input field on second run on #input-field
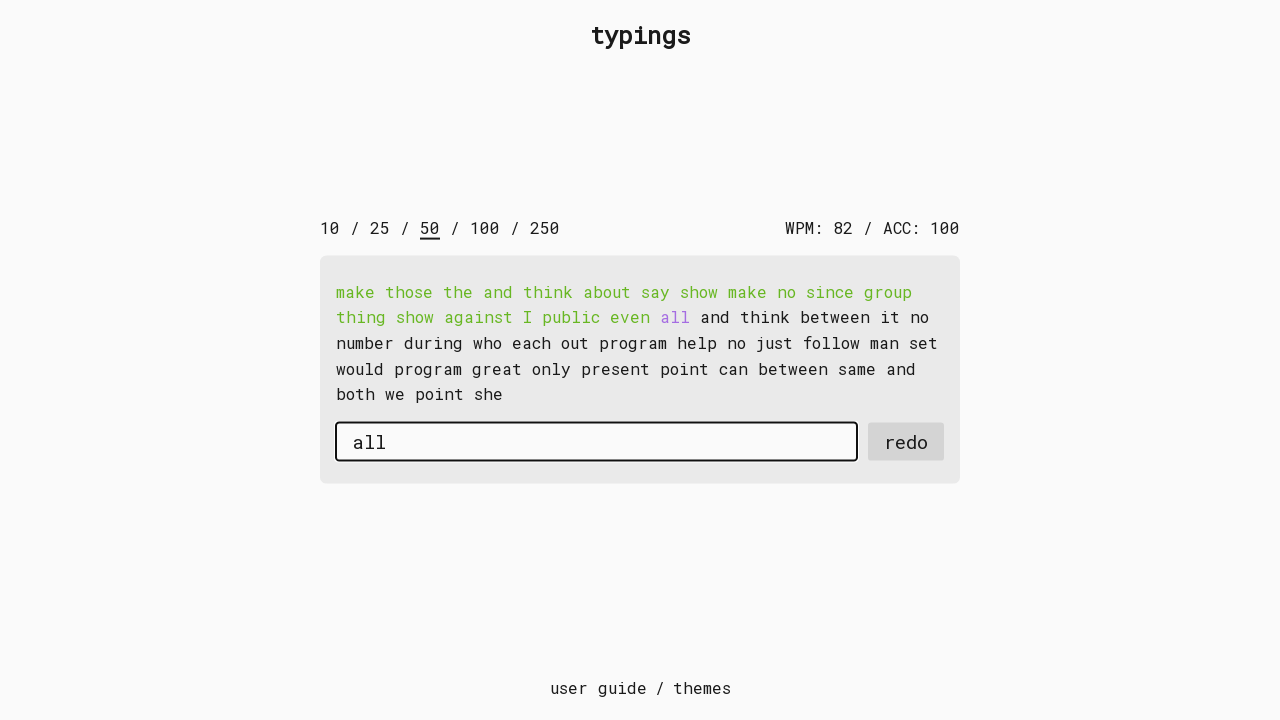

Pressed space after word on second run on #input-field
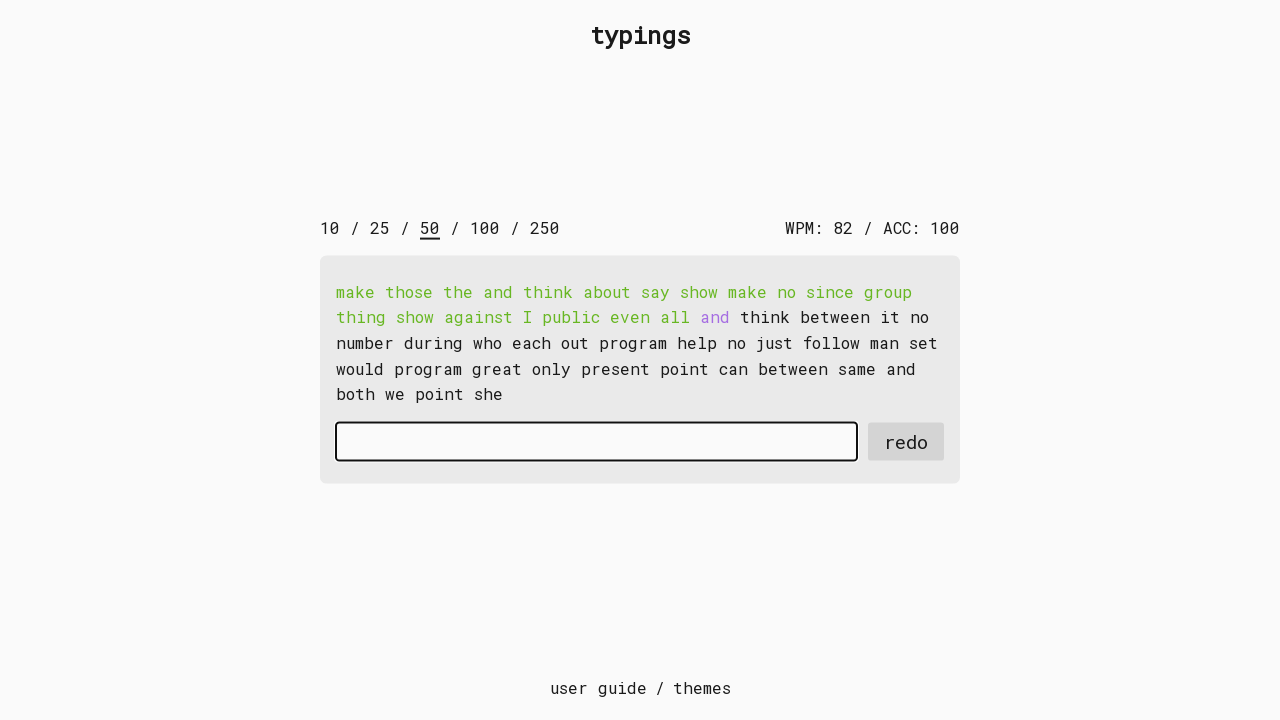

Typed character 'a' into input field on second run on #input-field
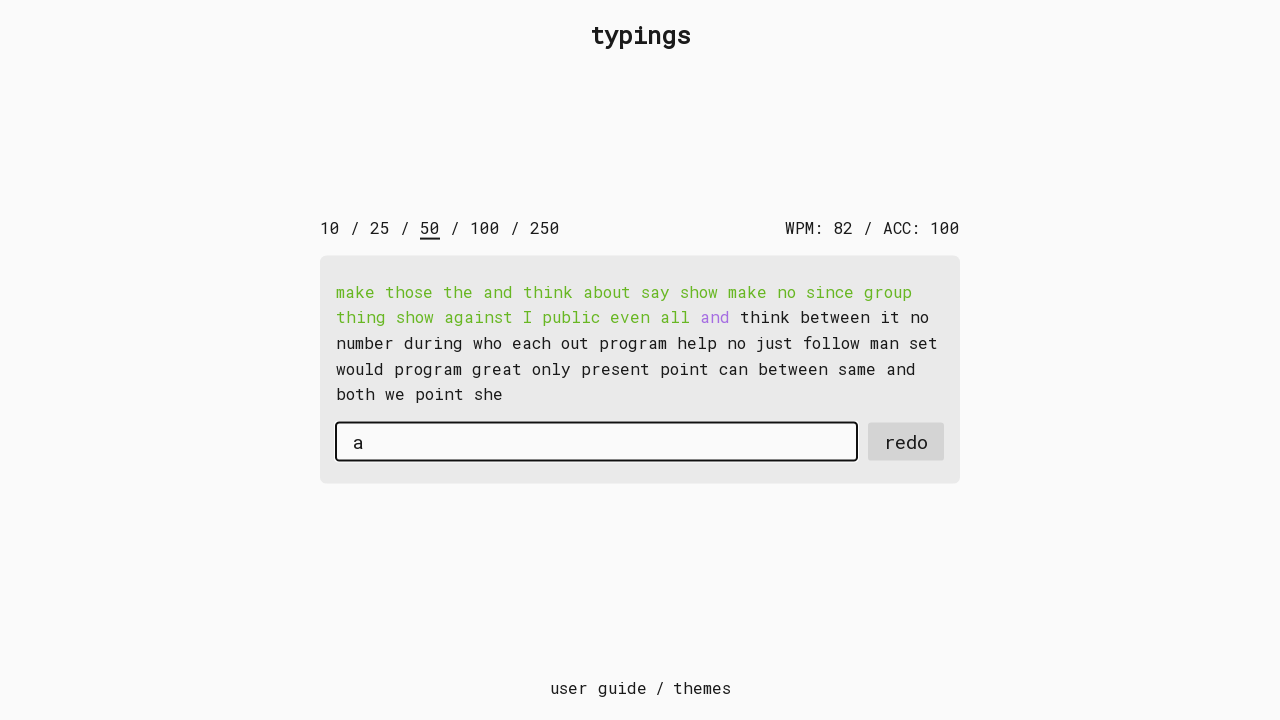

Typed character 'n' into input field on second run on #input-field
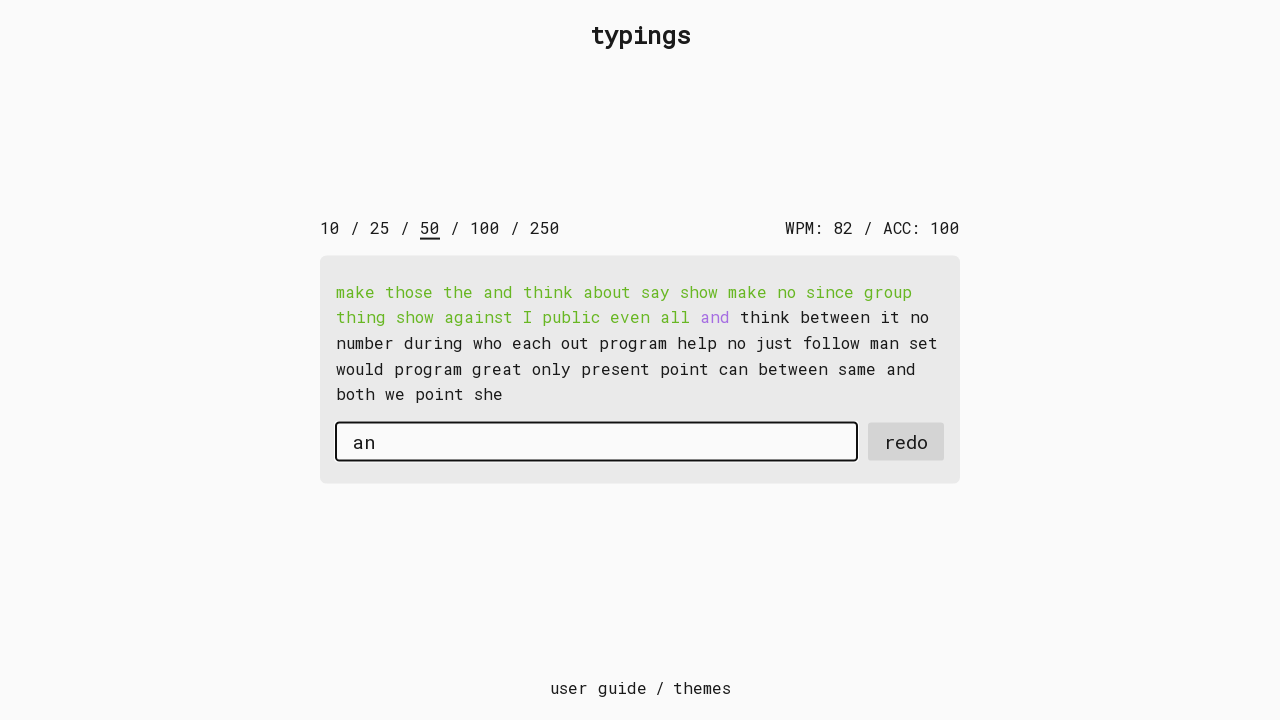

Typed character 'd' into input field on second run on #input-field
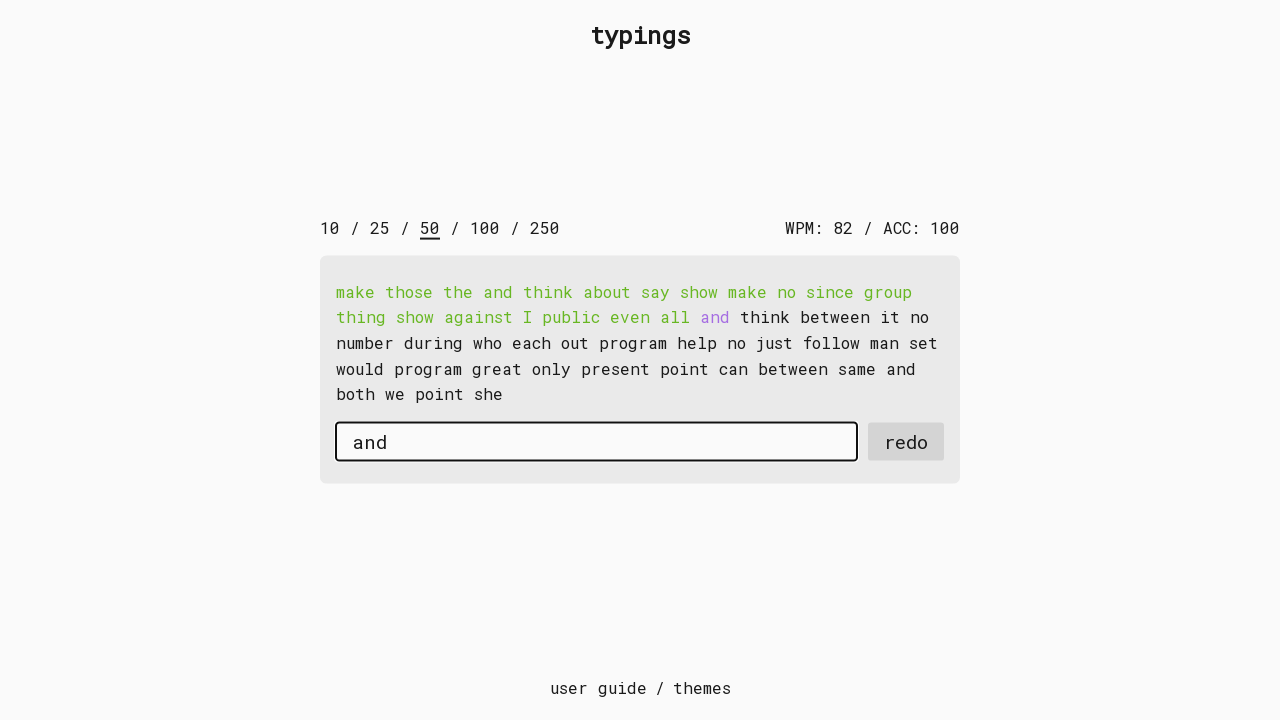

Pressed space after word on second run on #input-field
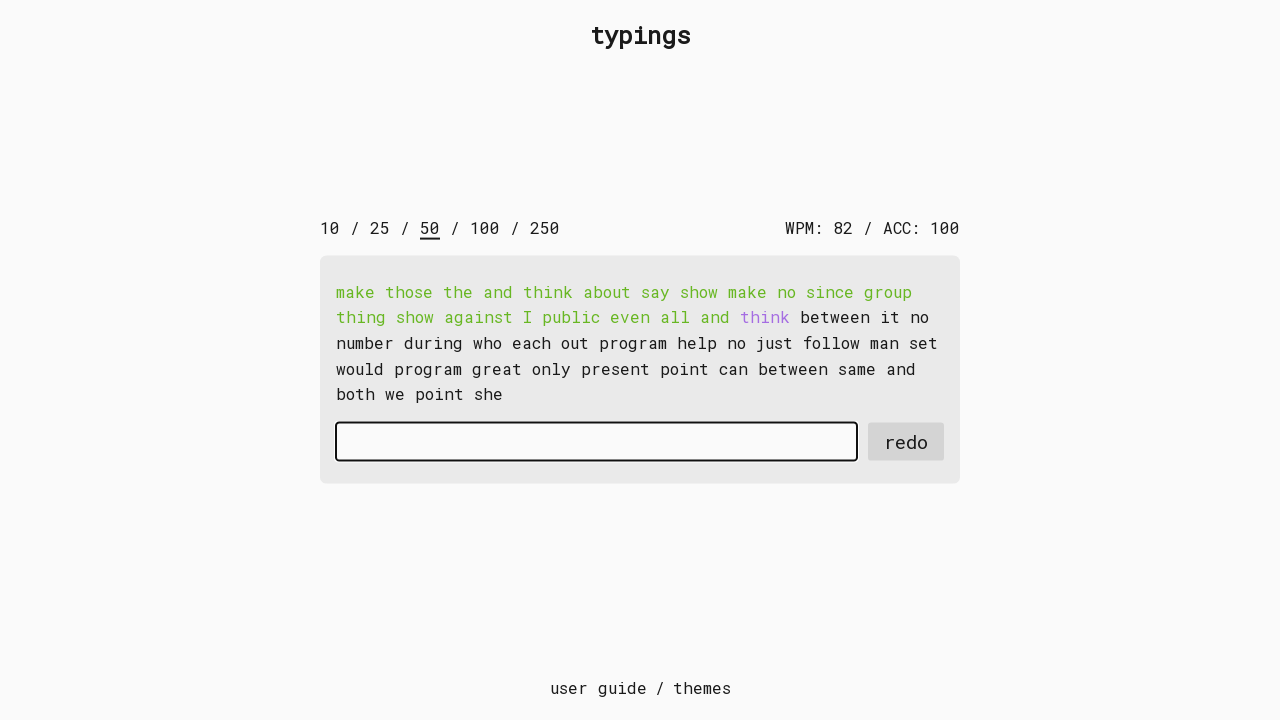

Typed character 't' into input field on second run on #input-field
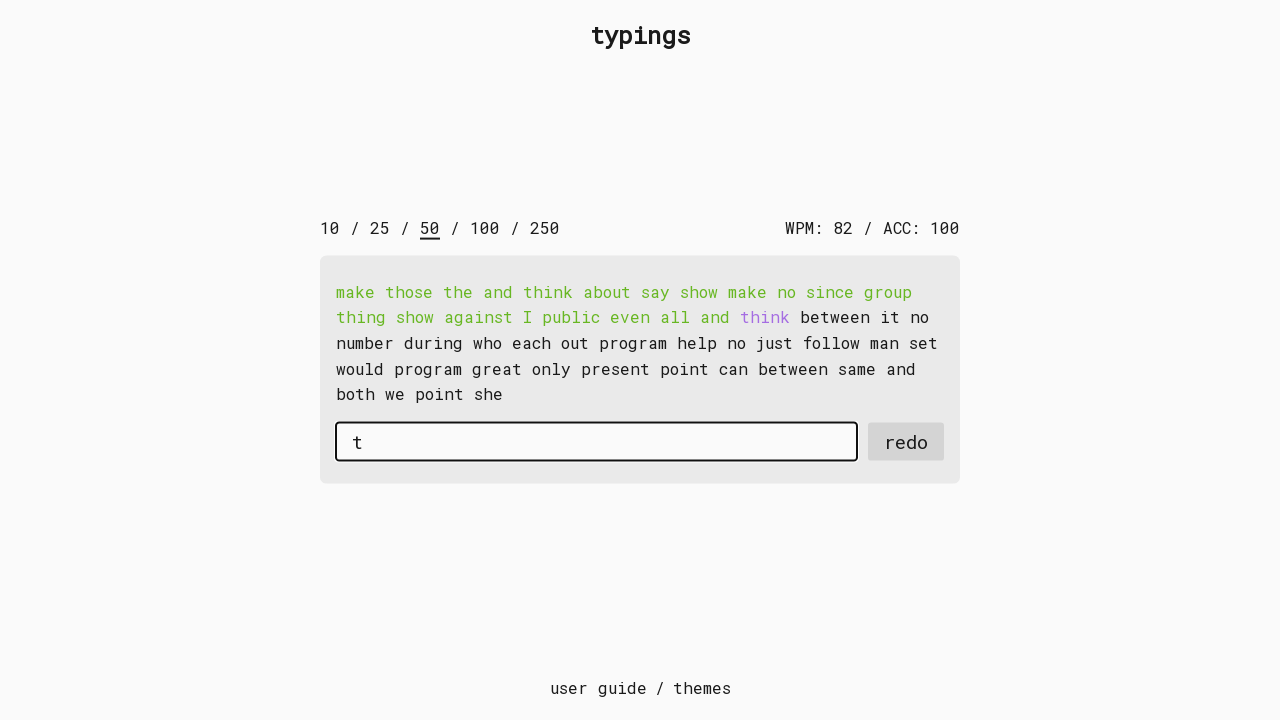

Typed character 'h' into input field on second run on #input-field
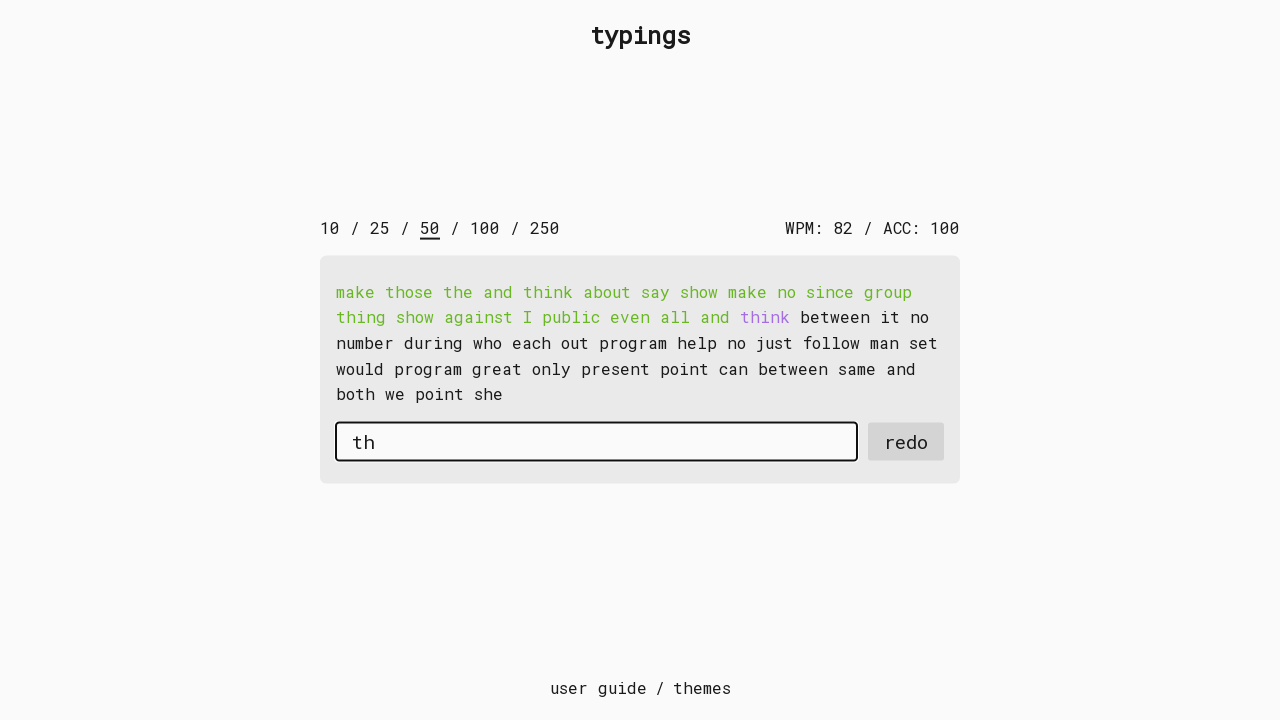

Typed character 'i' into input field on second run on #input-field
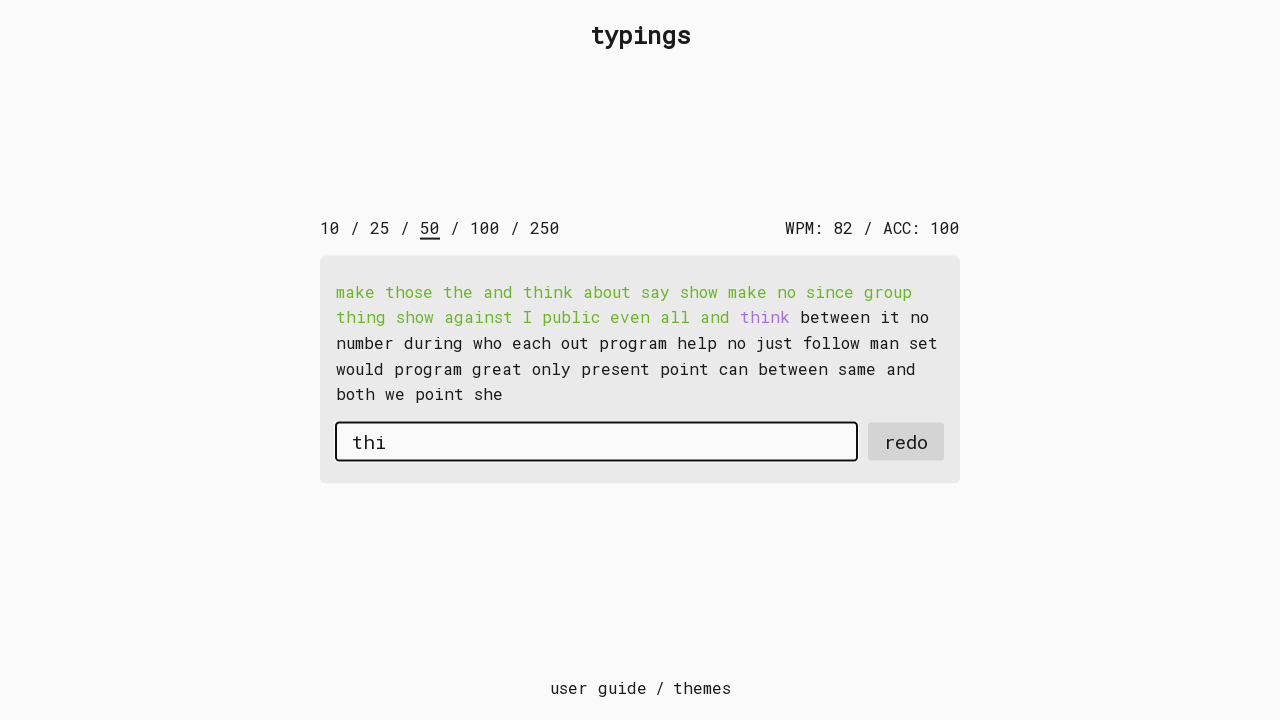

Typed character 'n' into input field on second run on #input-field
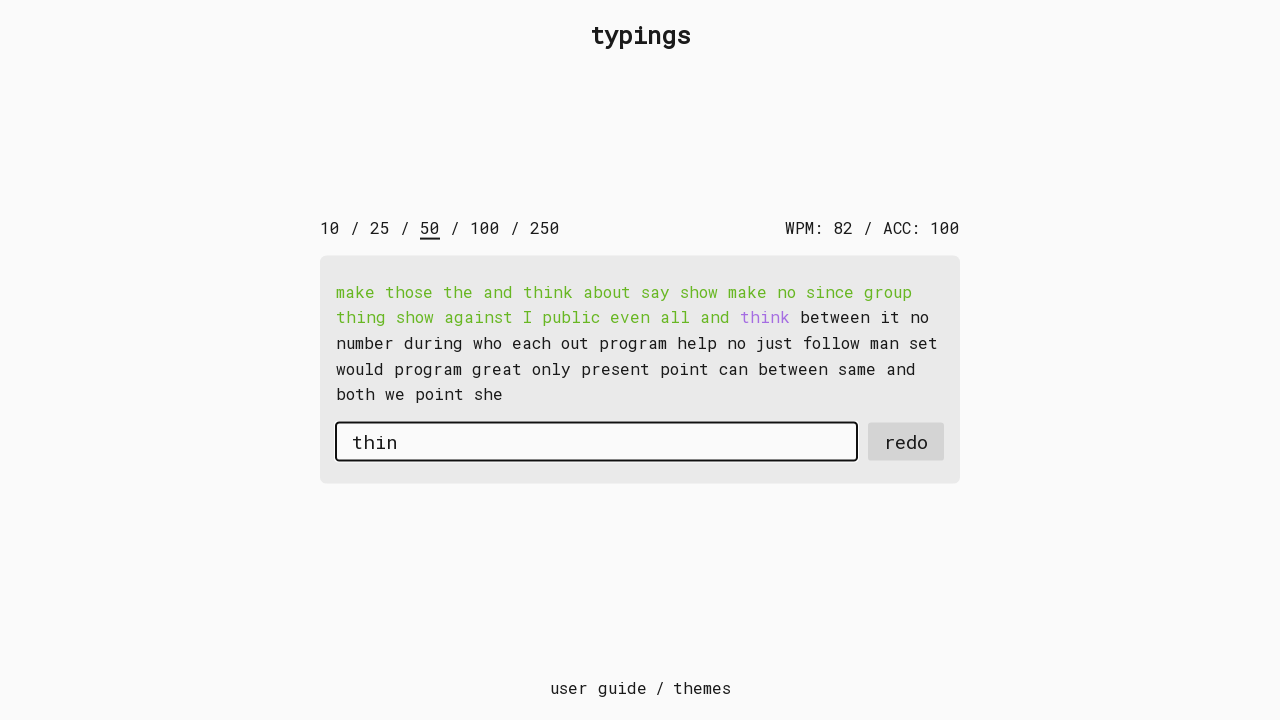

Typed character 'k' into input field on second run on #input-field
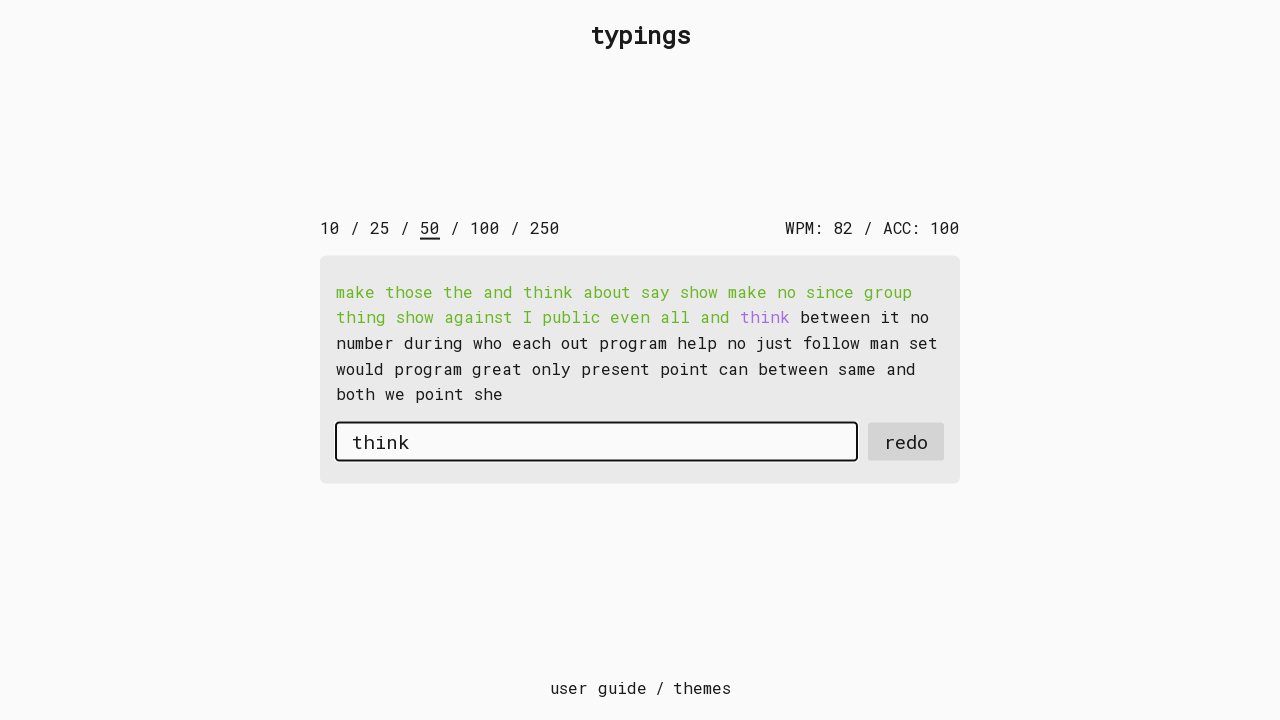

Pressed space after word on second run on #input-field
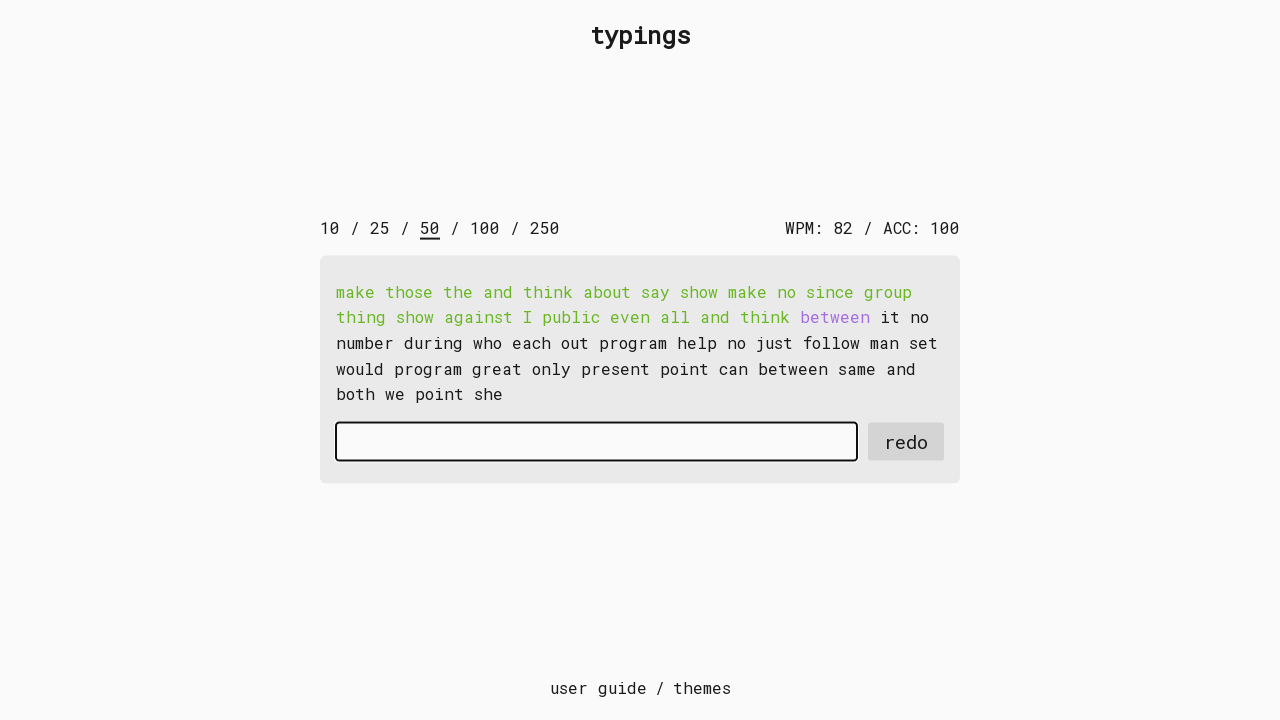

Typed character 'b' into input field on second run on #input-field
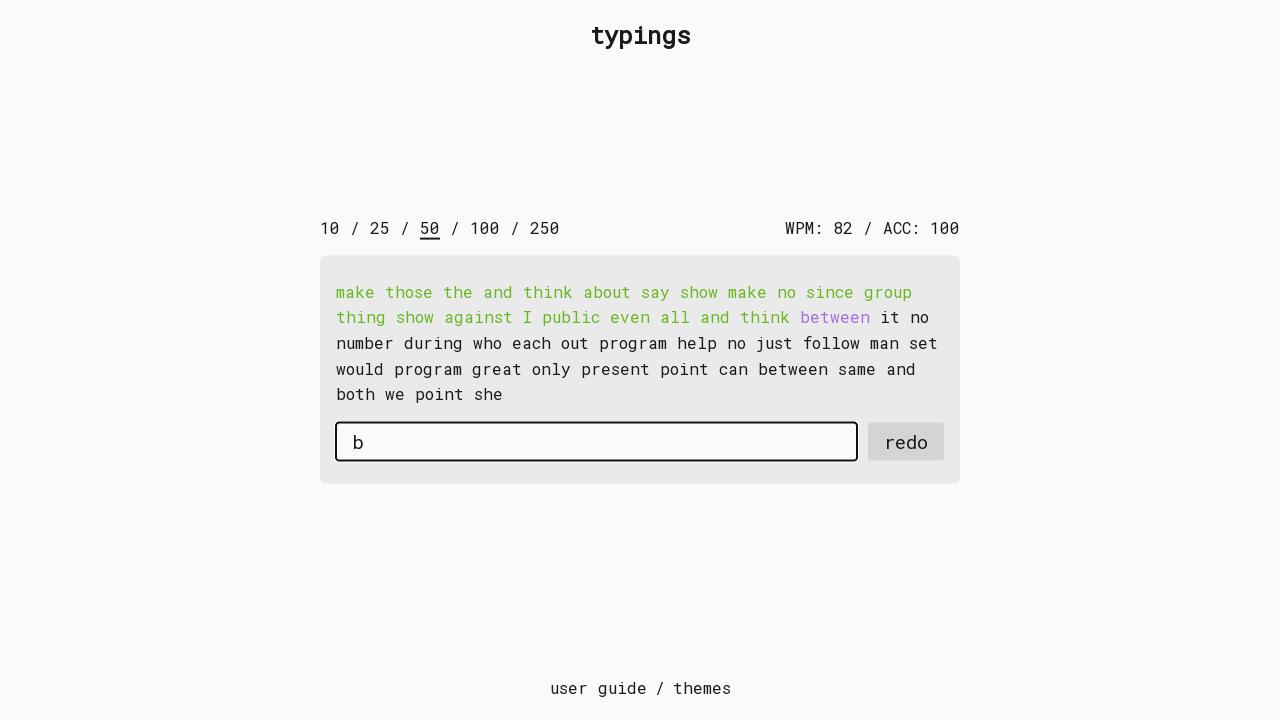

Typed character 'e' into input field on second run on #input-field
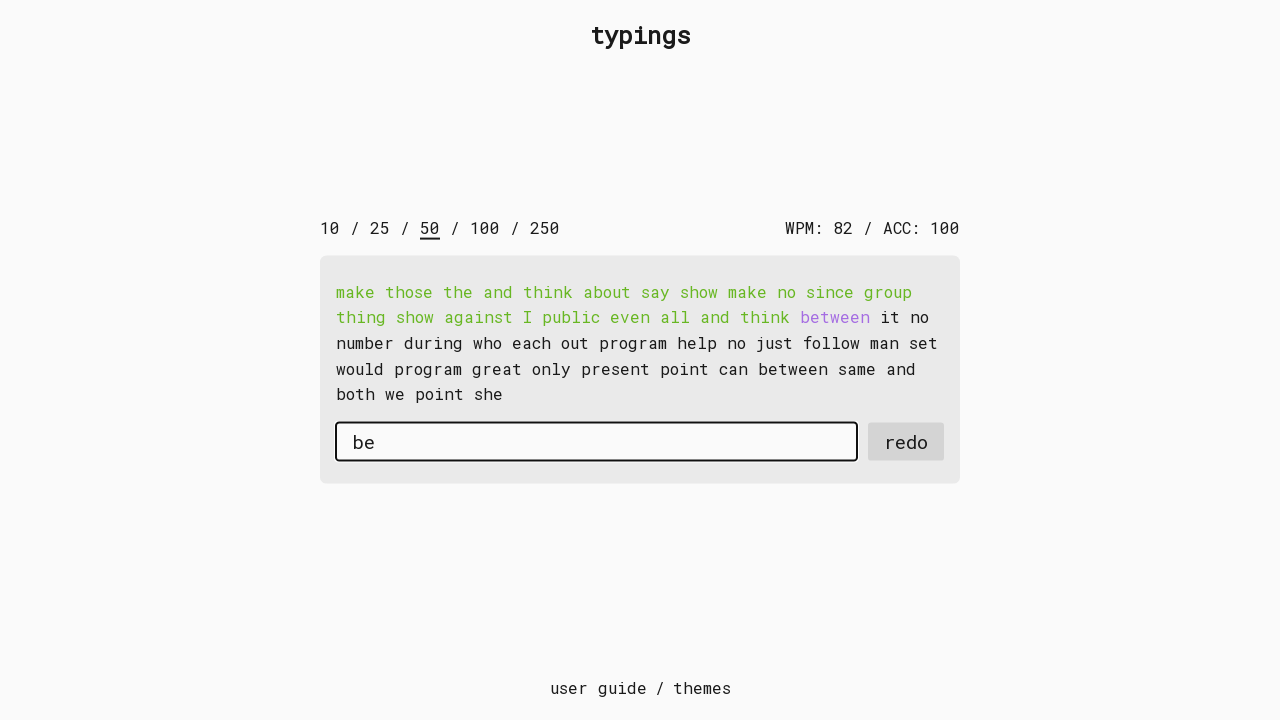

Typed character 't' into input field on second run on #input-field
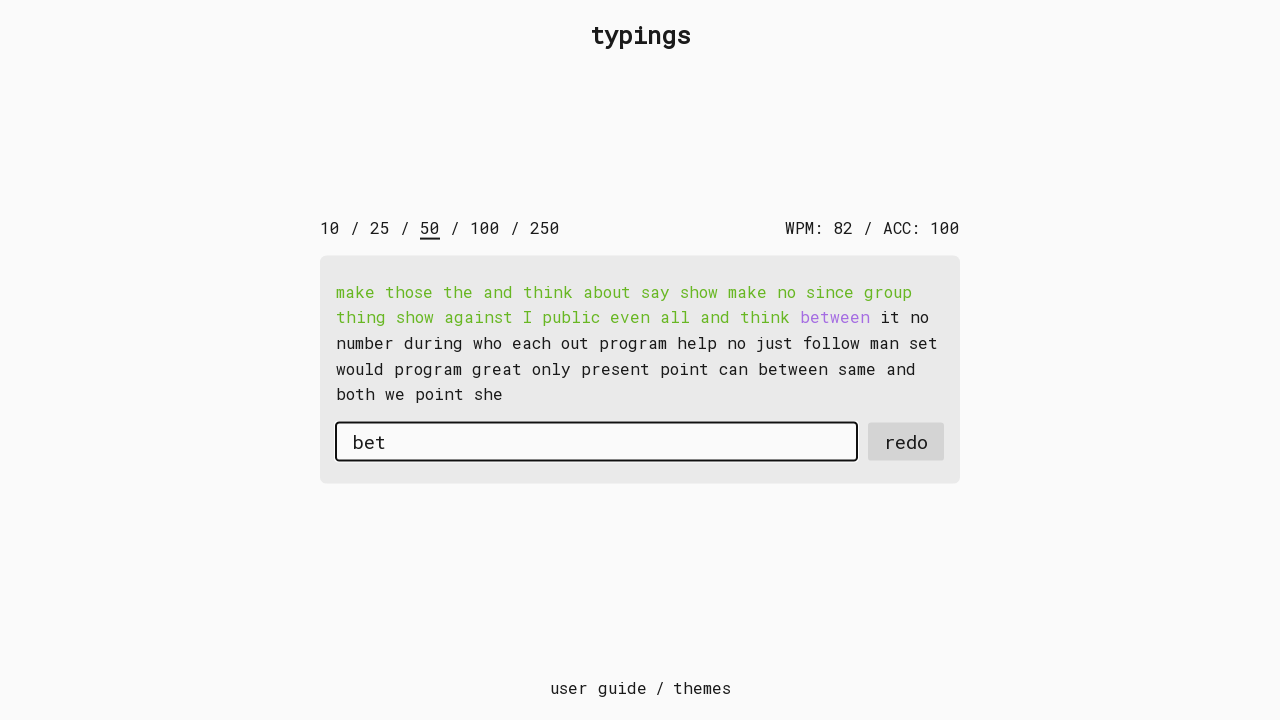

Typed character 'w' into input field on second run on #input-field
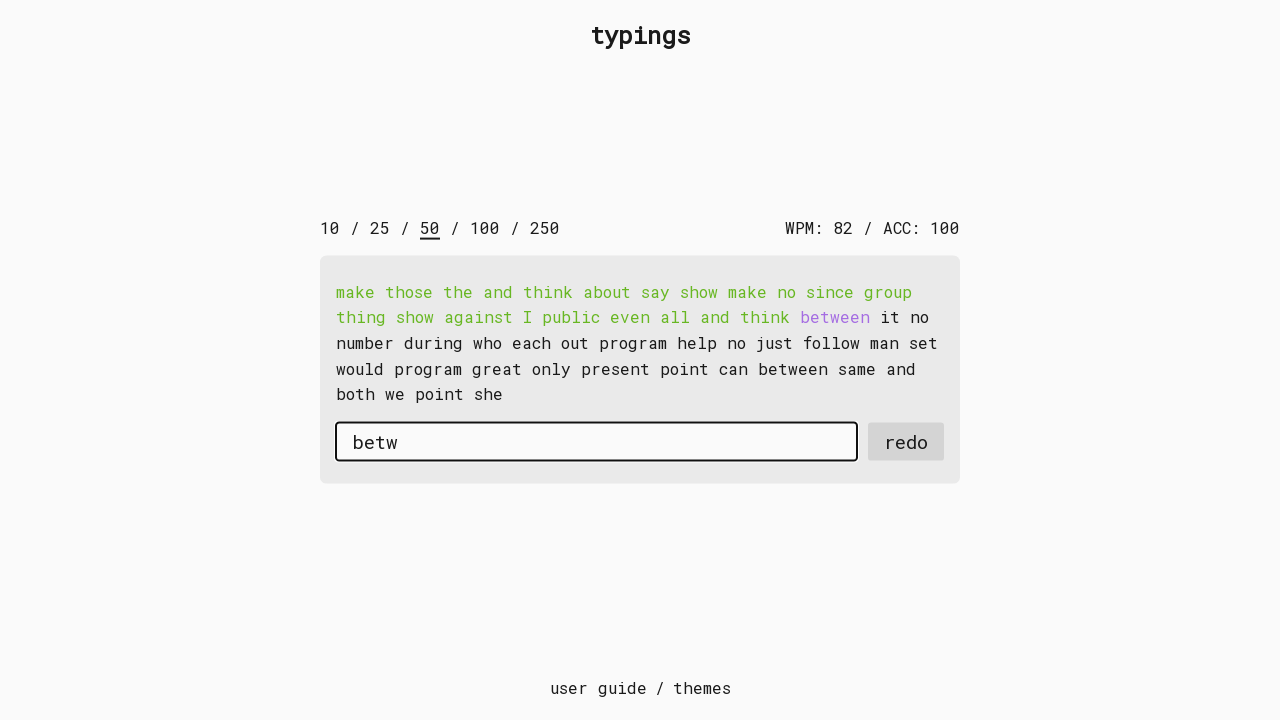

Typed character 'e' into input field on second run on #input-field
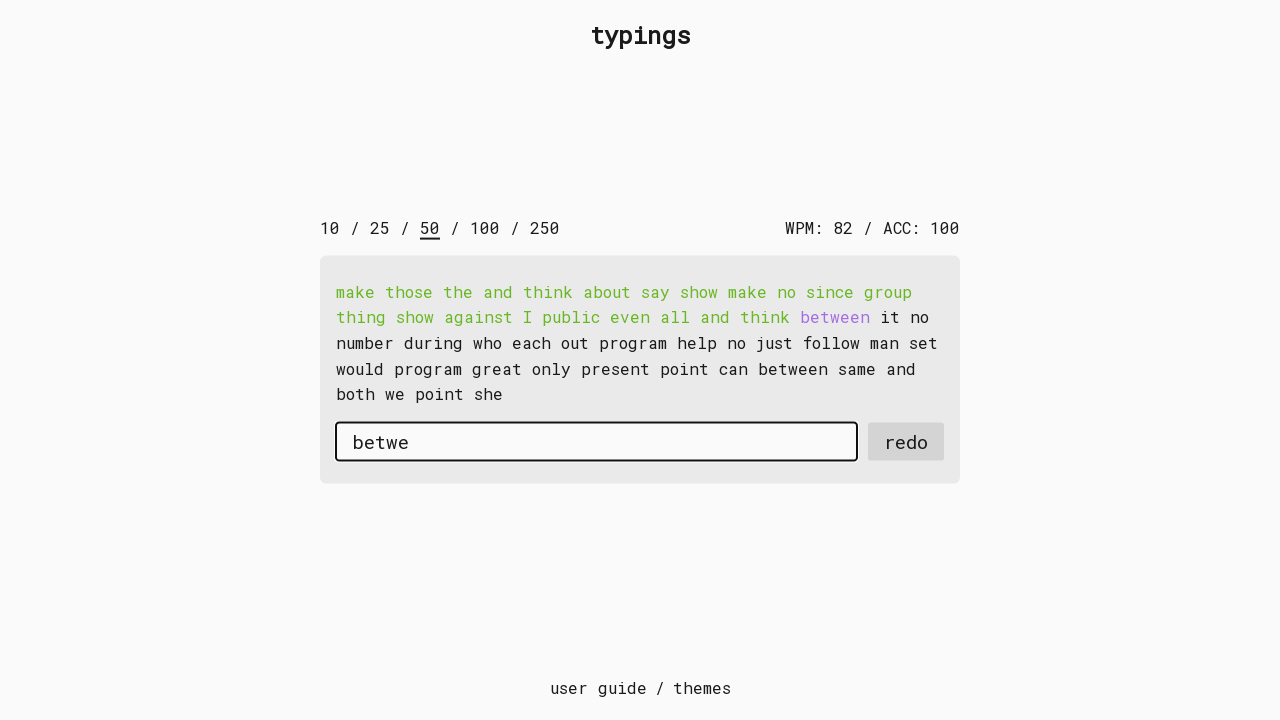

Typed character 'e' into input field on second run on #input-field
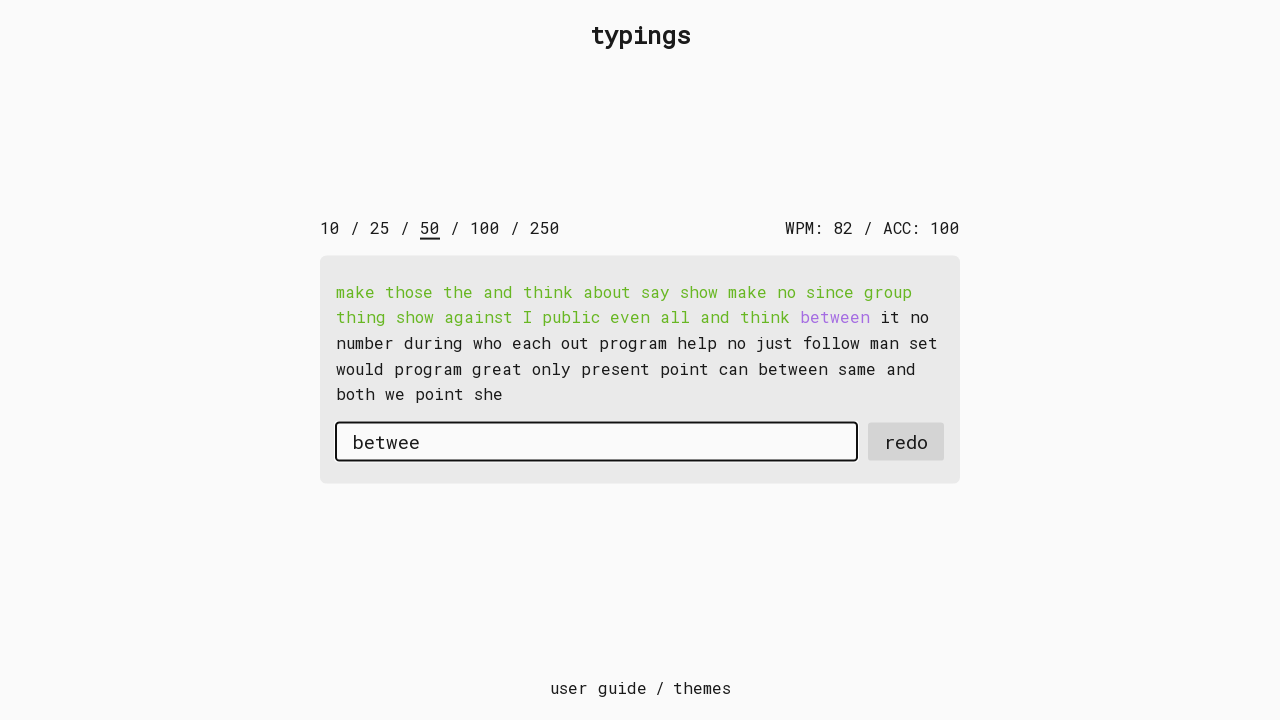

Typed character 'n' into input field on second run on #input-field
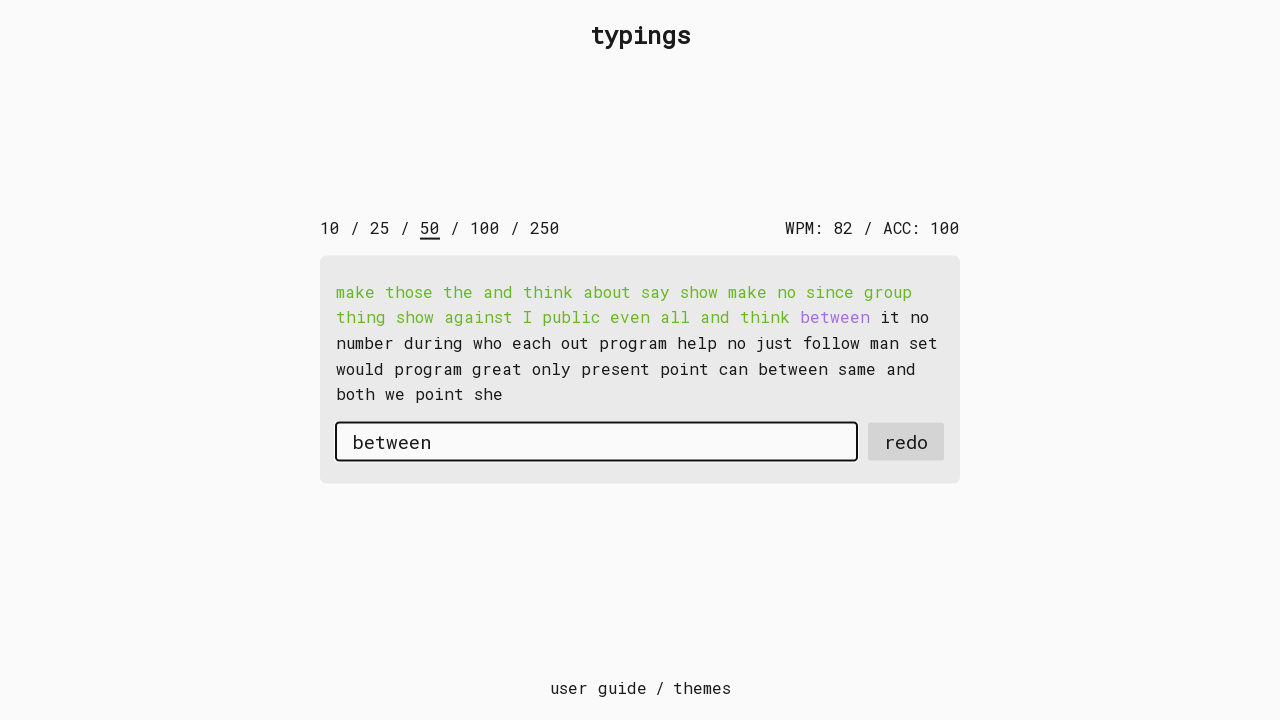

Pressed space after word on second run on #input-field
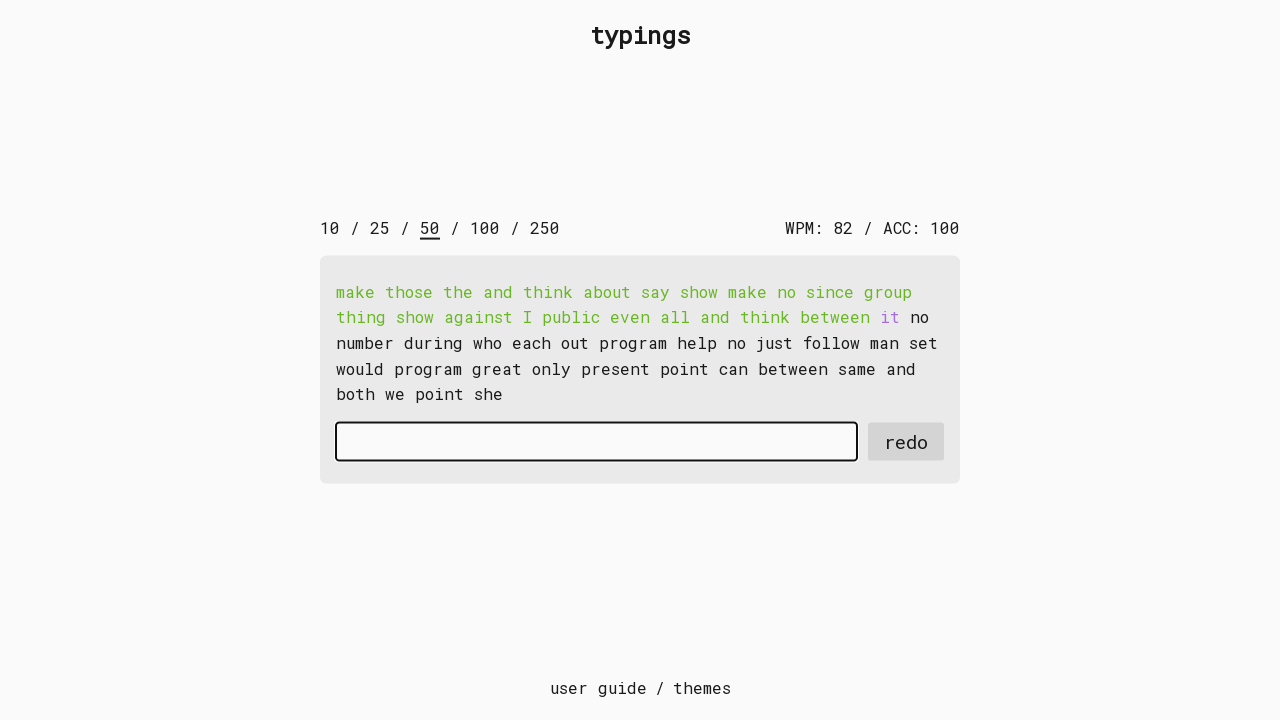

Typed character 'i' into input field on second run on #input-field
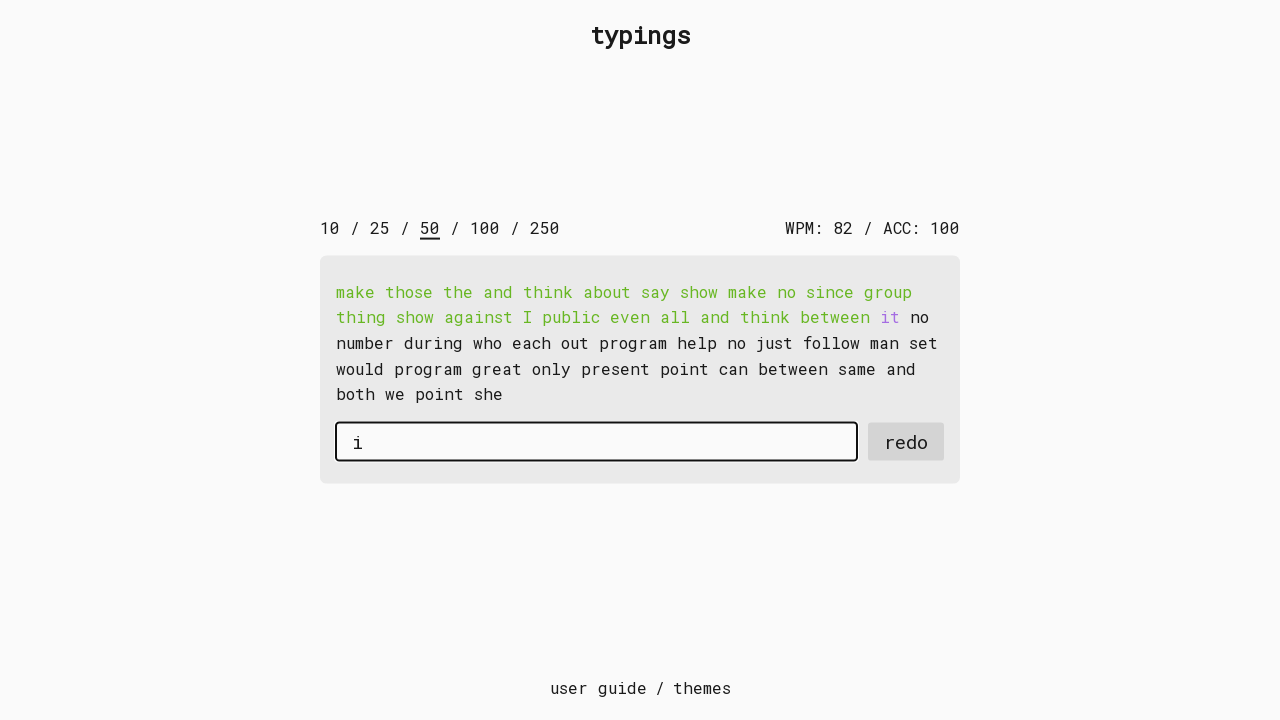

Typed character 't' into input field on second run on #input-field
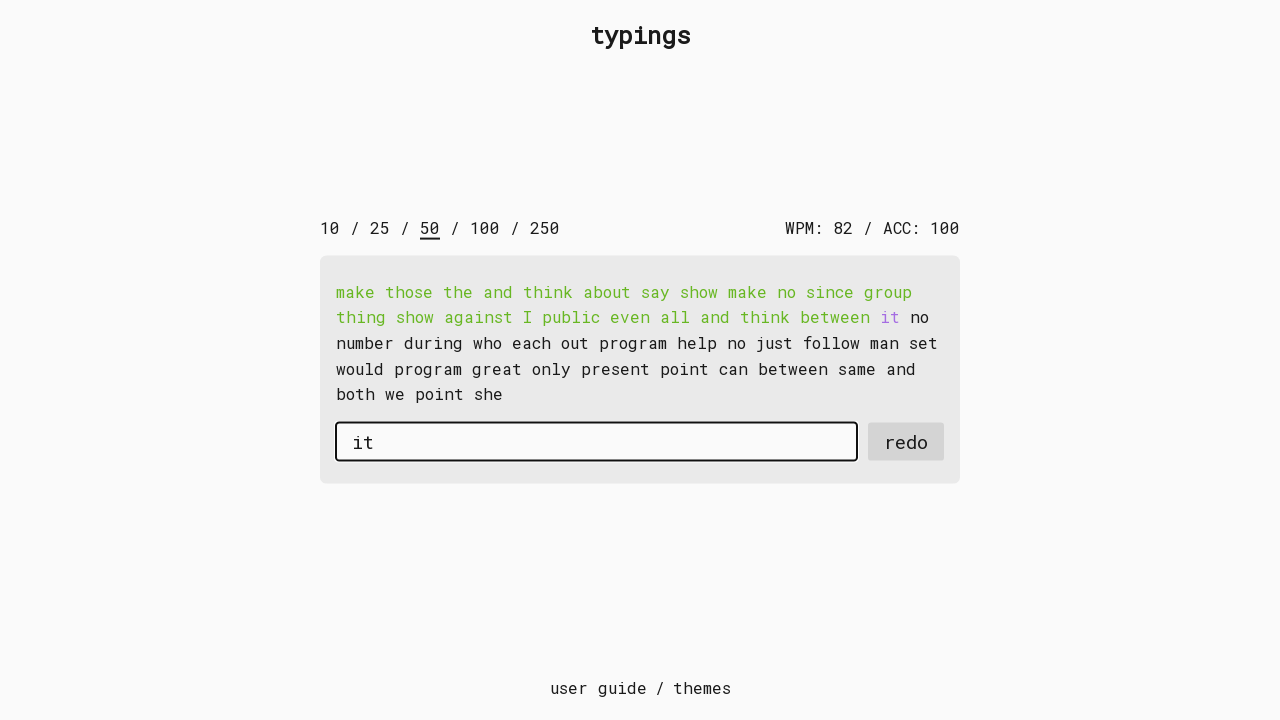

Pressed space after word on second run on #input-field
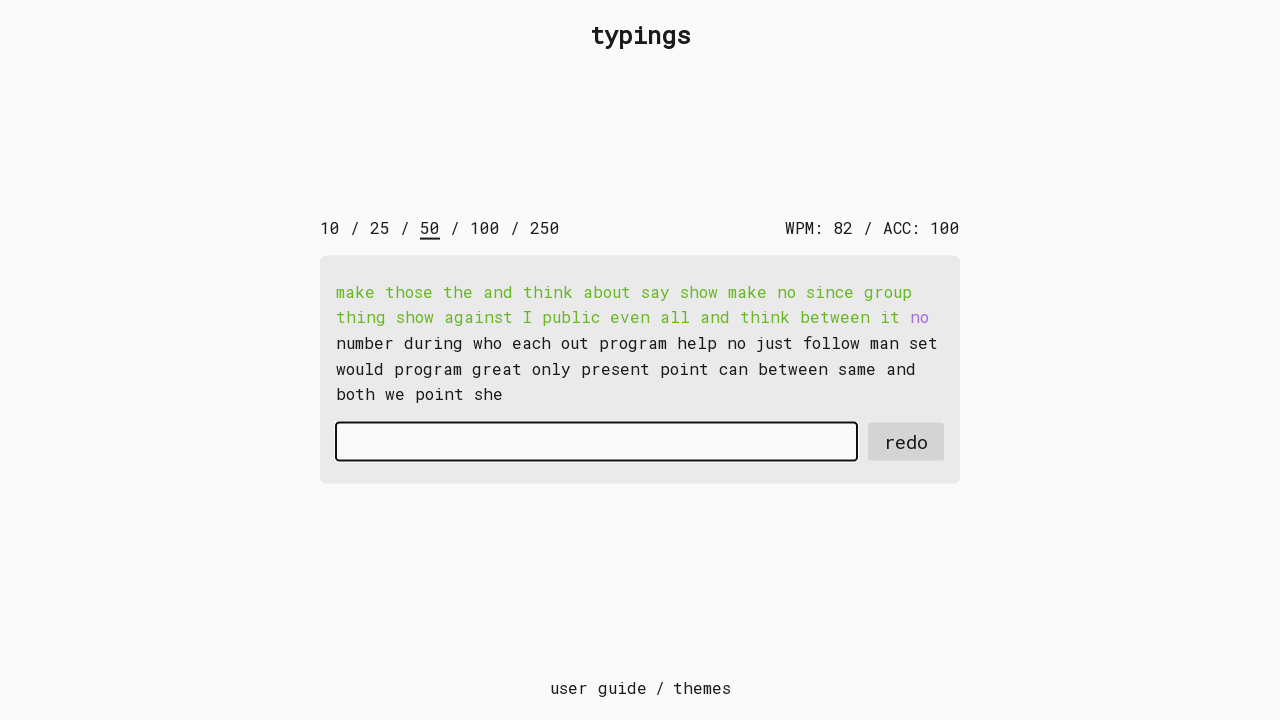

Typed character 'n' into input field on second run on #input-field
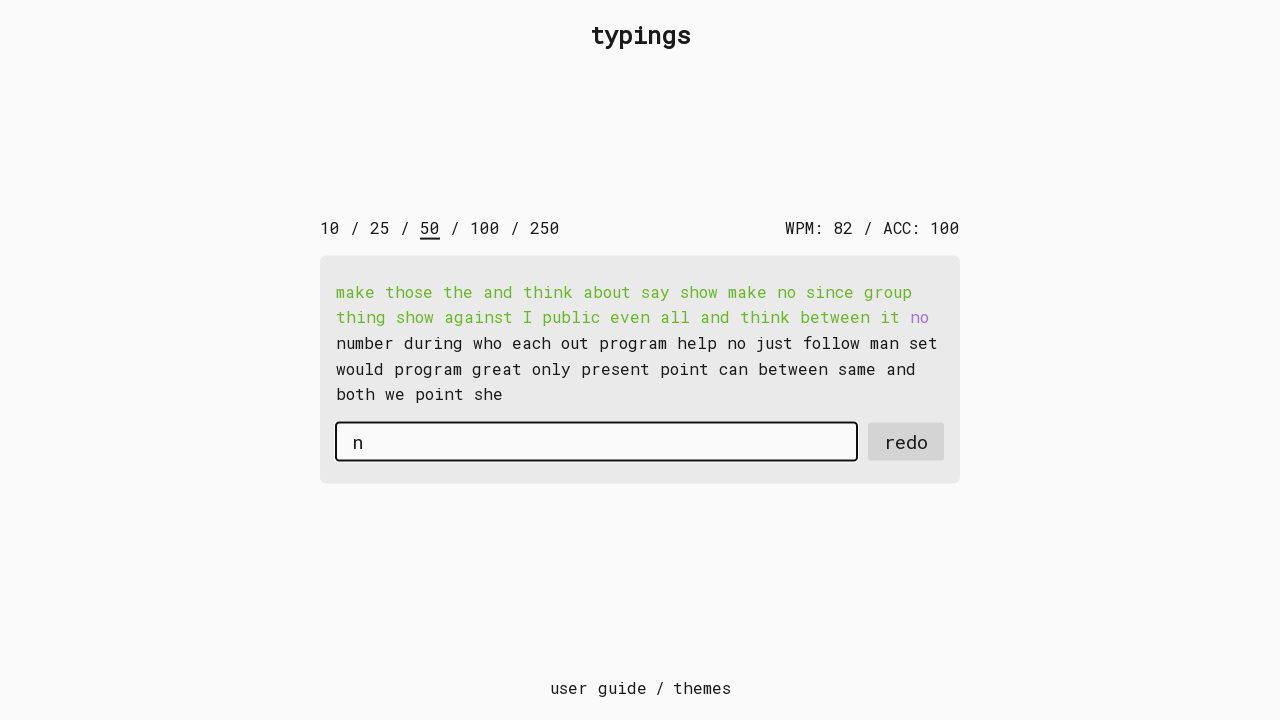

Typed character 'o' into input field on second run on #input-field
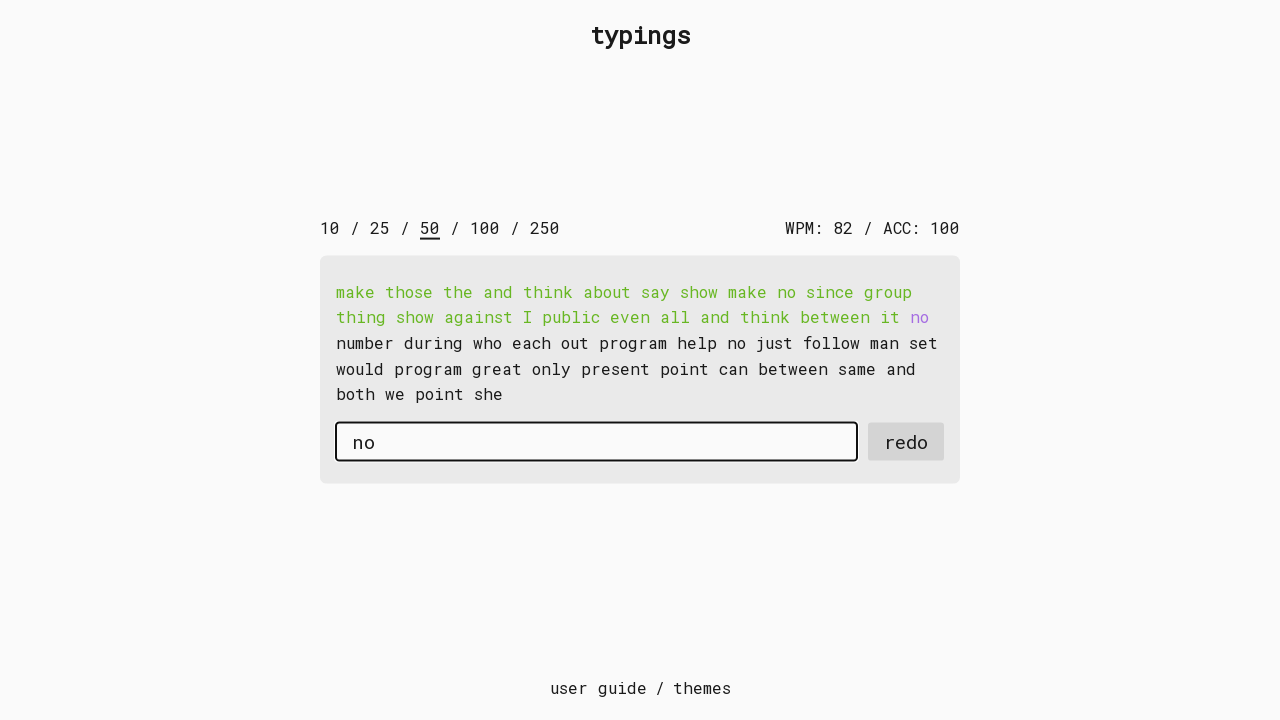

Pressed space after word on second run on #input-field
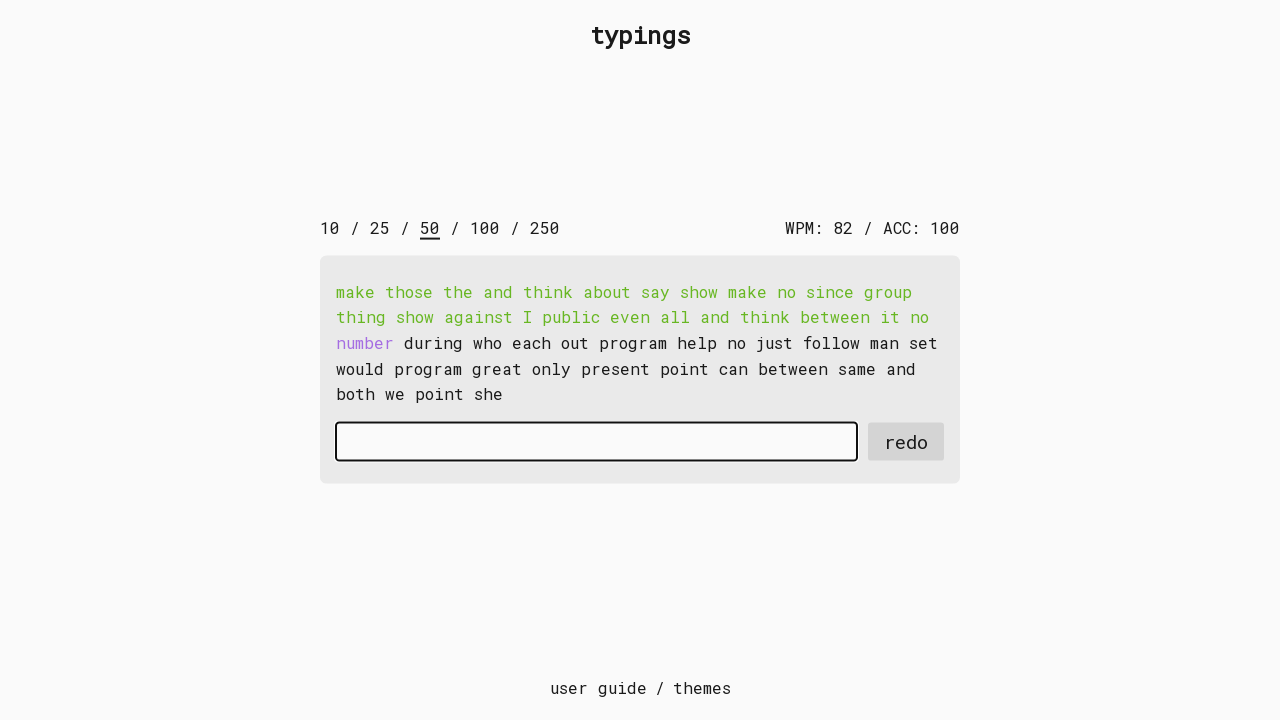

Typed character 'n' into input field on second run on #input-field
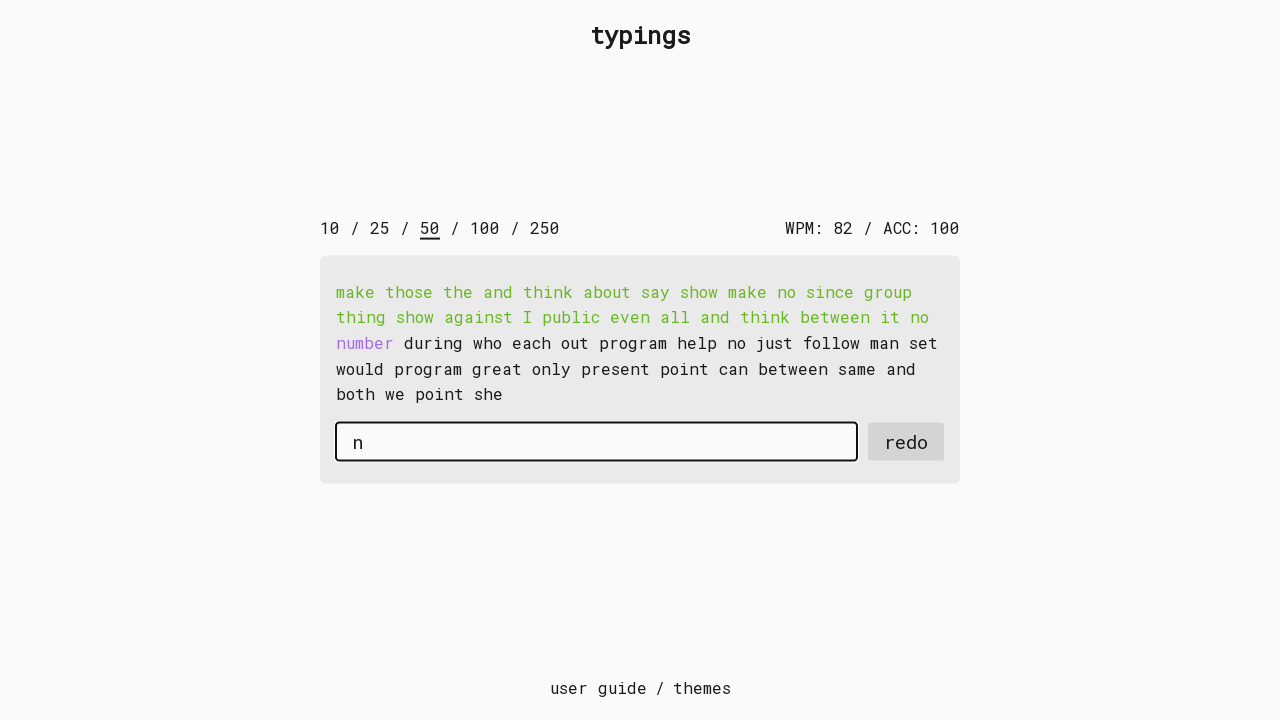

Typed character 'u' into input field on second run on #input-field
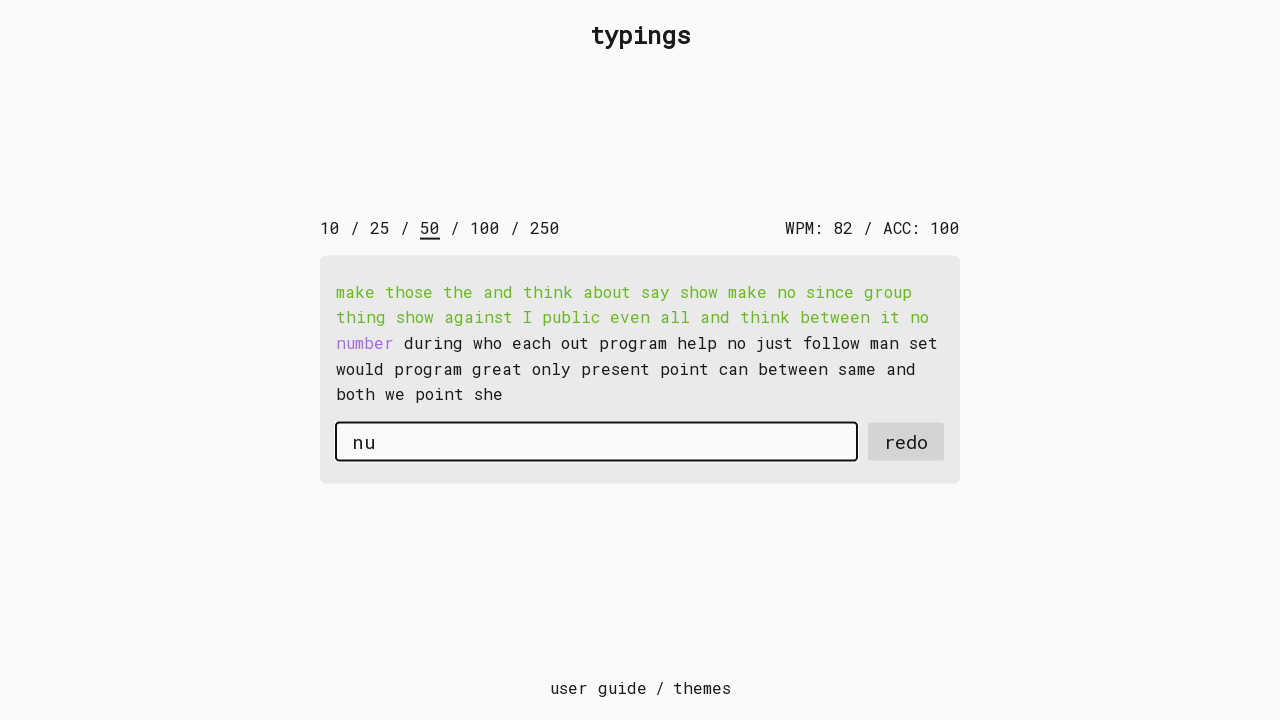

Typed character 'm' into input field on second run on #input-field
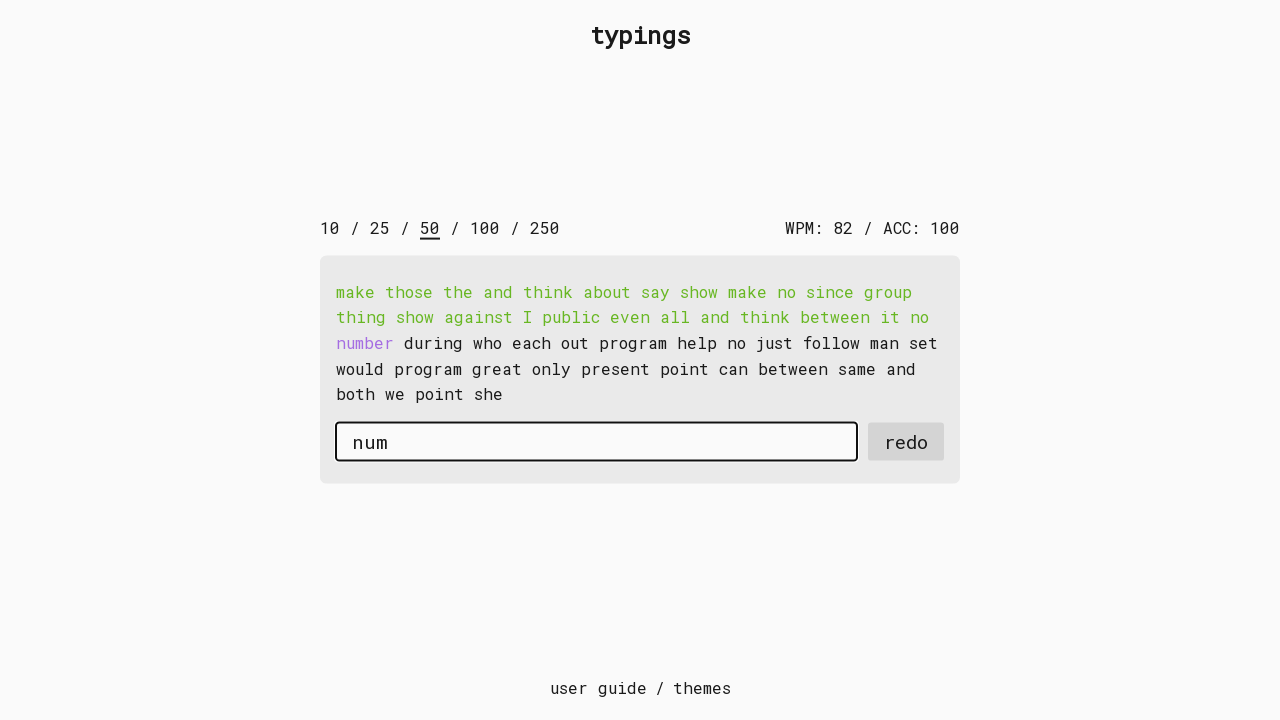

Typed character 'b' into input field on second run on #input-field
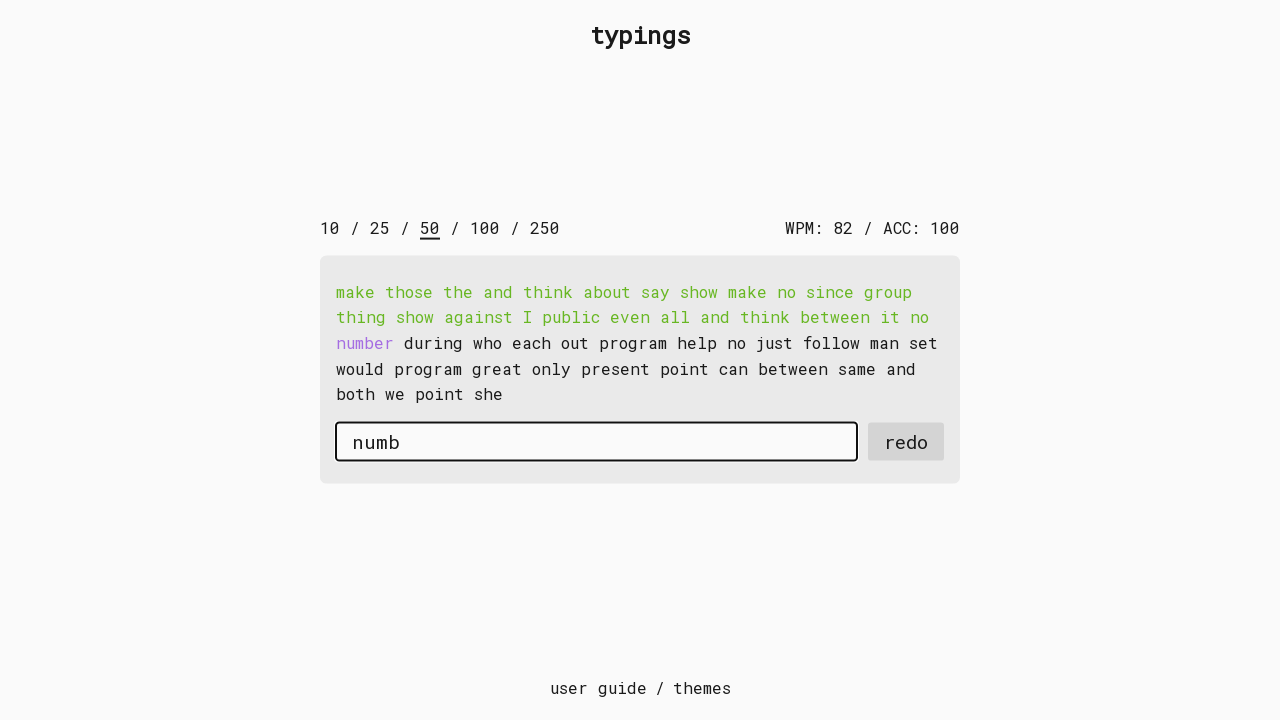

Typed character 'e' into input field on second run on #input-field
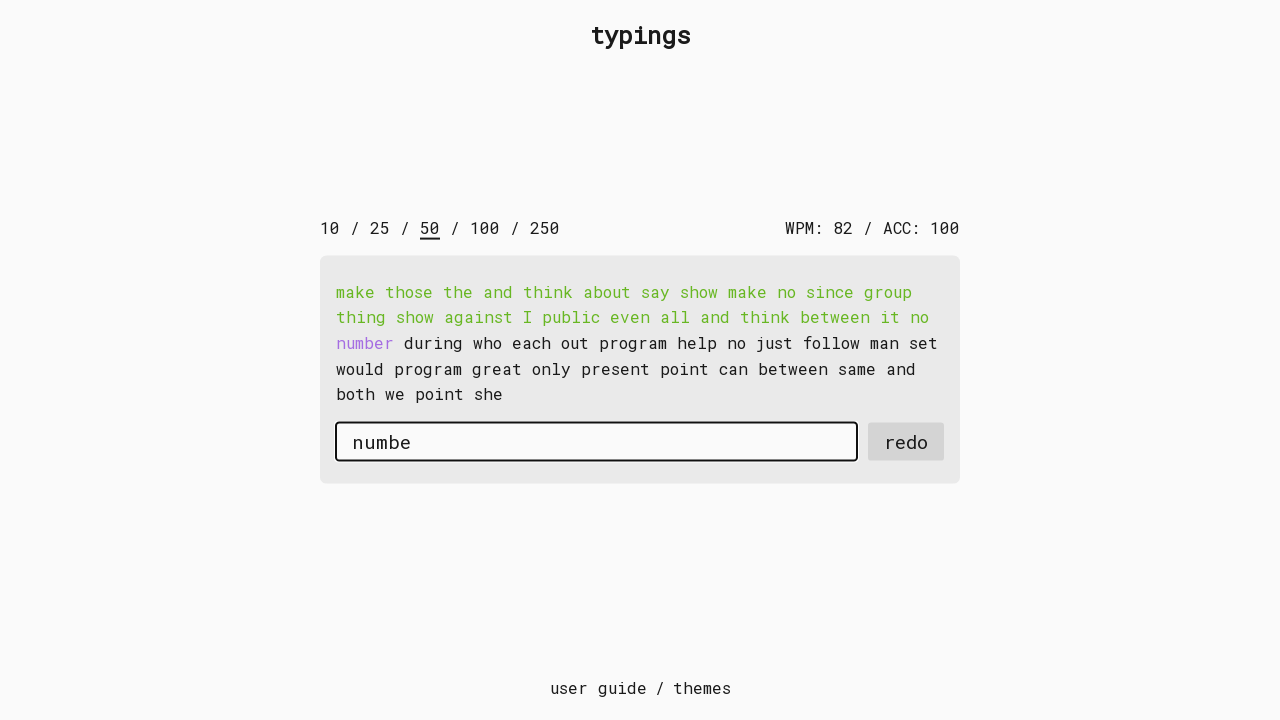

Typed character 'r' into input field on second run on #input-field
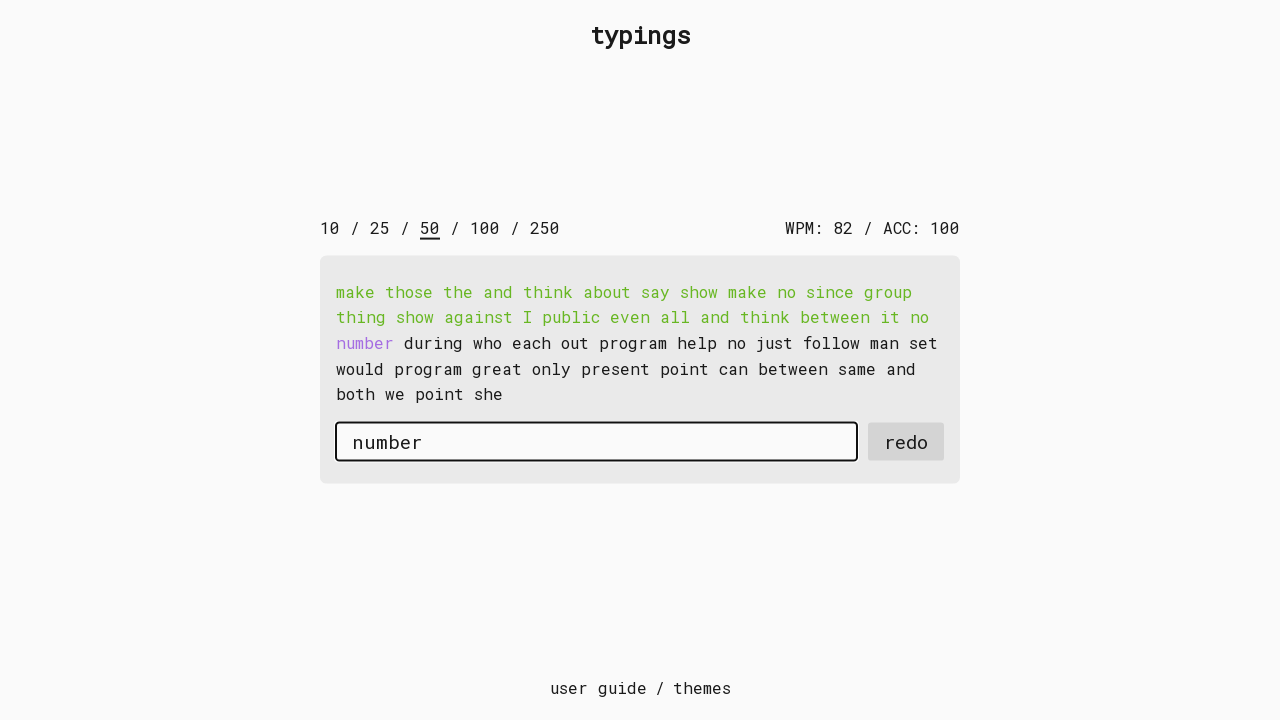

Pressed space after word on second run on #input-field
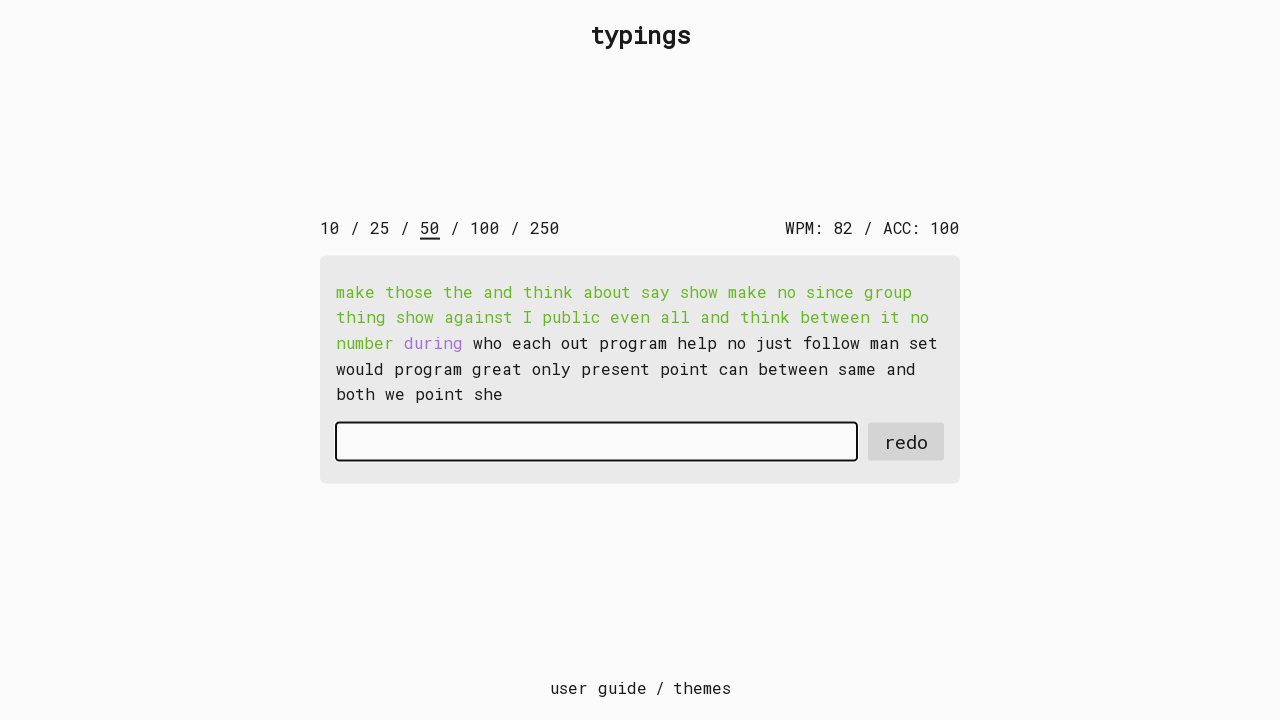

Typed character 'd' into input field on second run on #input-field
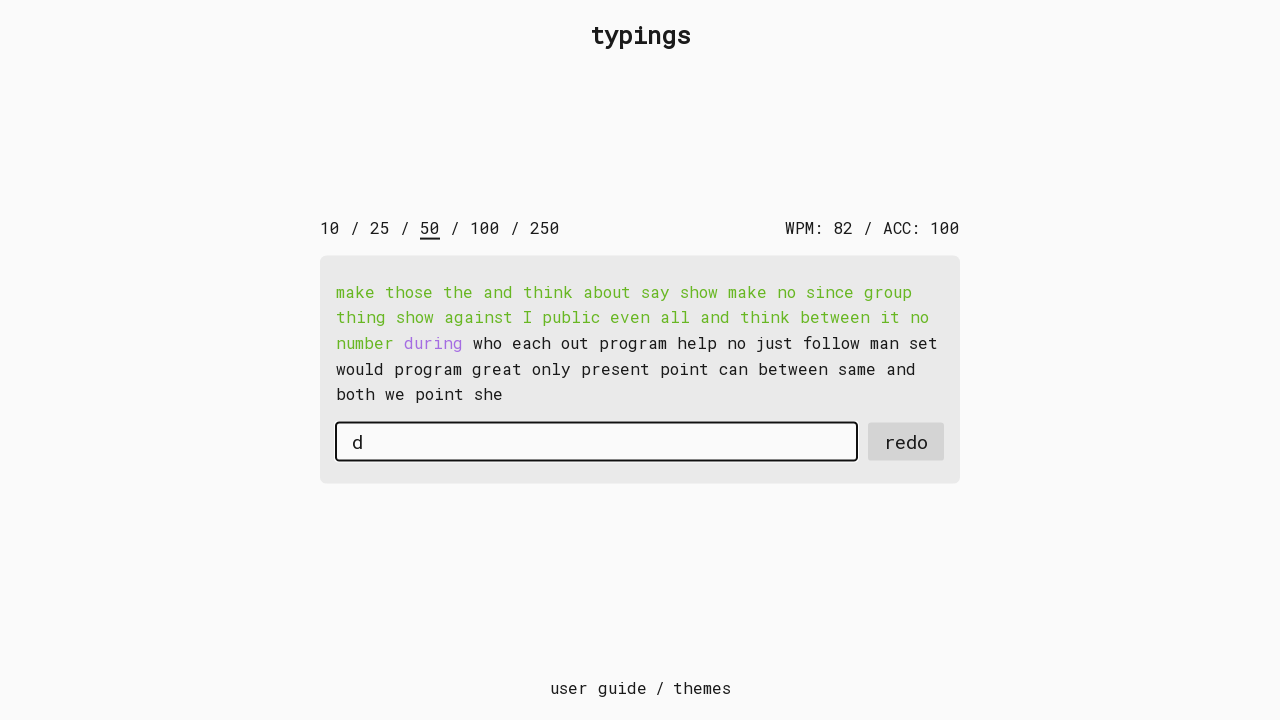

Typed character 'u' into input field on second run on #input-field
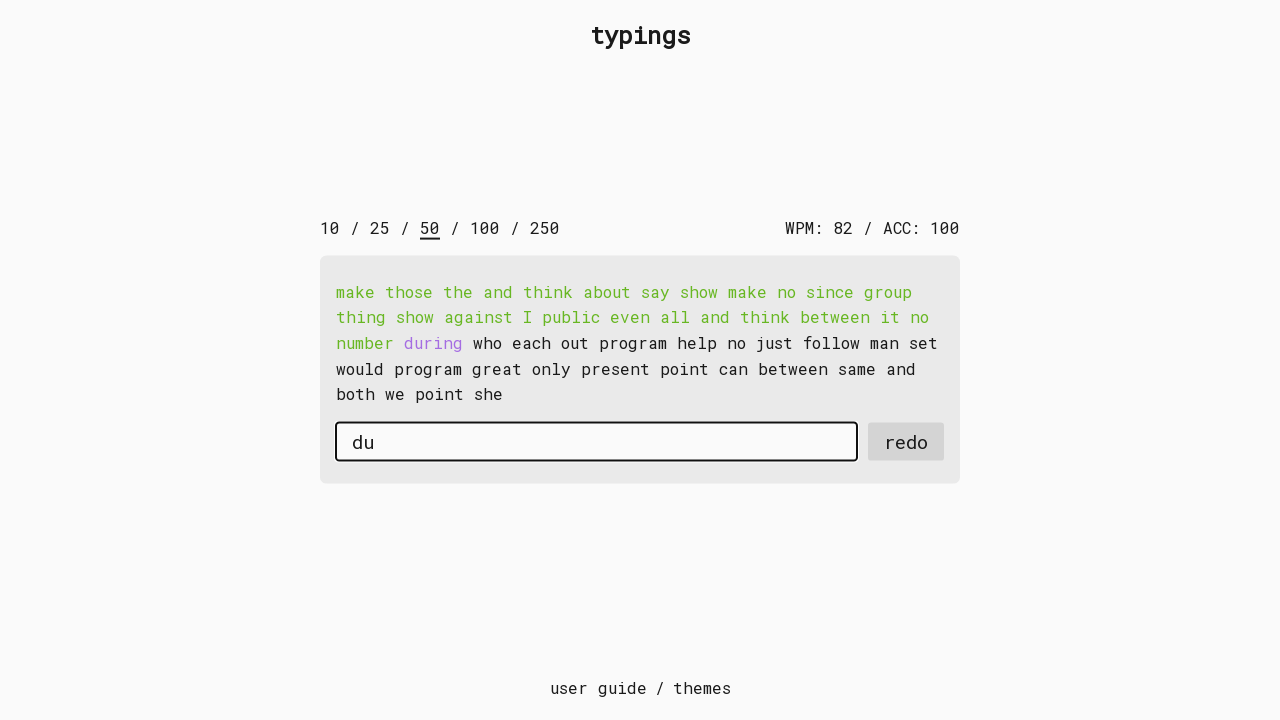

Typed character 'r' into input field on second run on #input-field
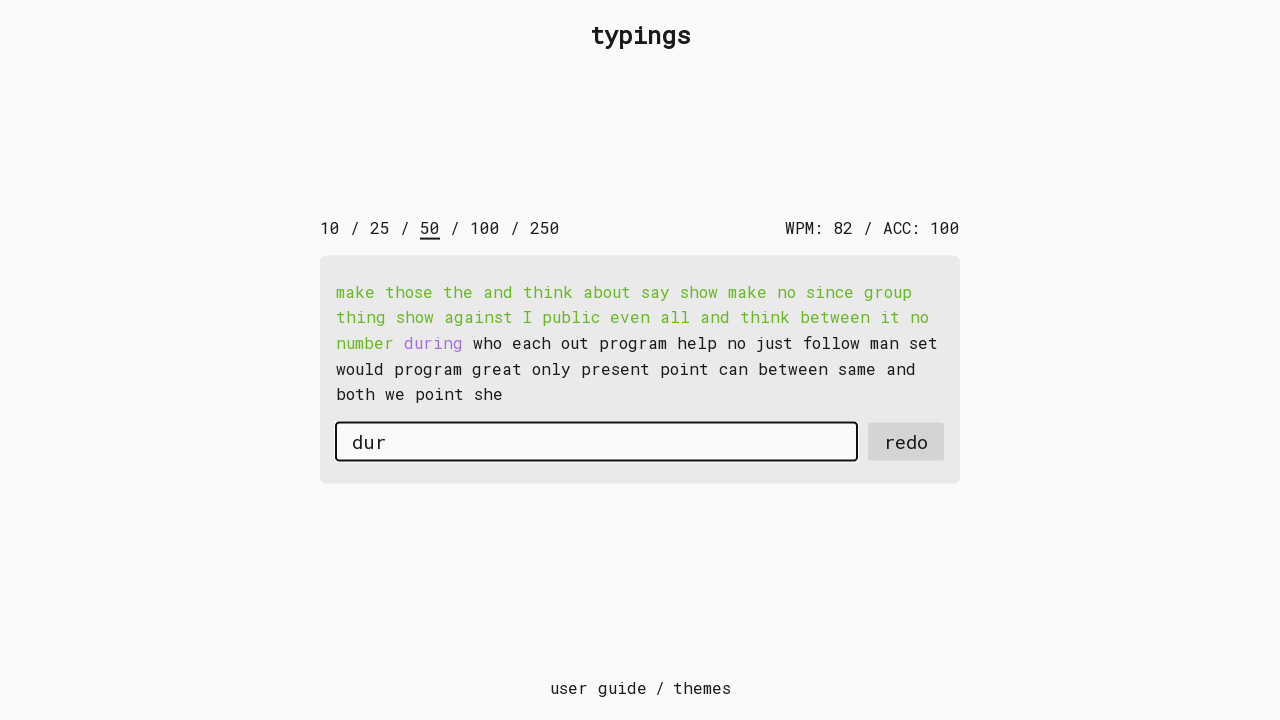

Typed character 'i' into input field on second run on #input-field
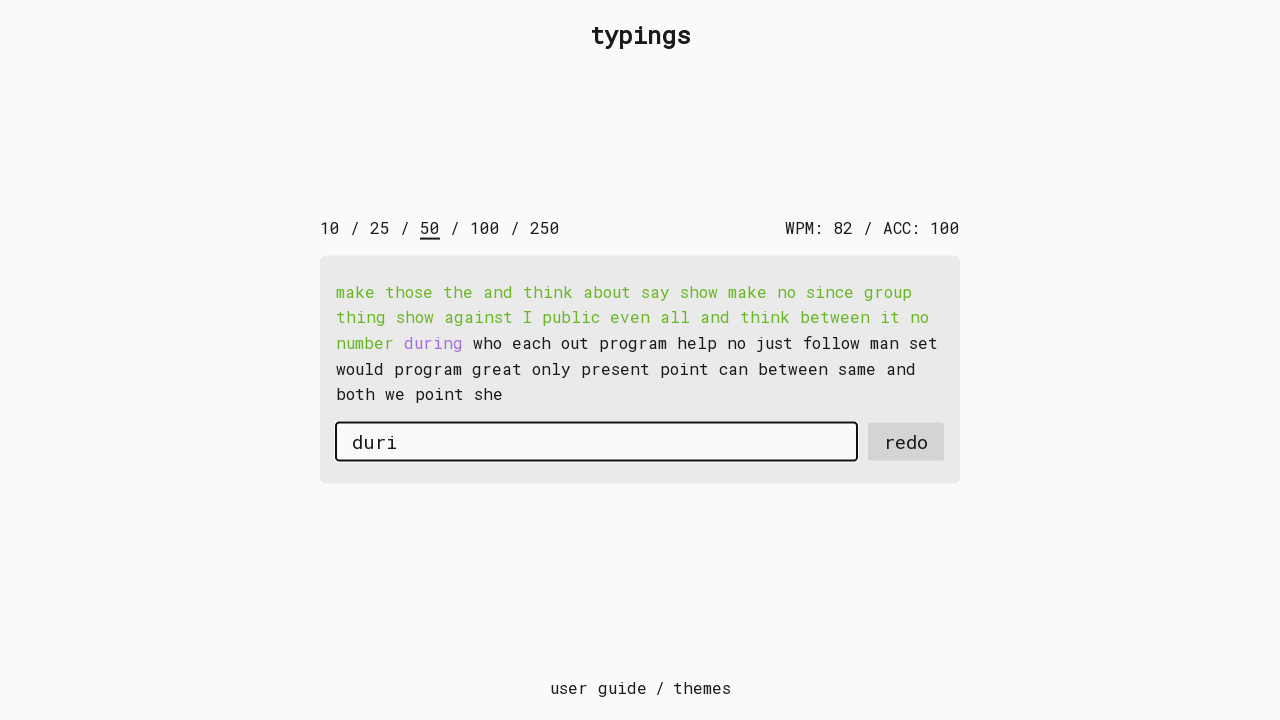

Typed character 'n' into input field on second run on #input-field
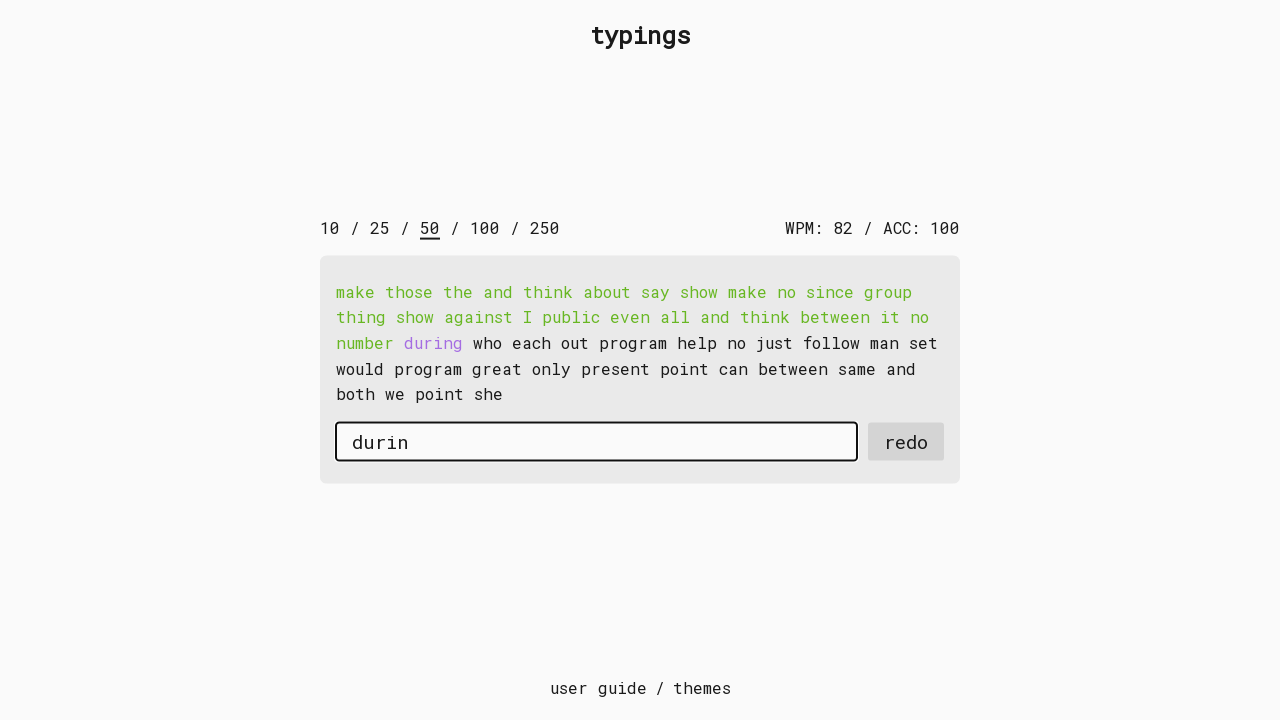

Typed character 'g' into input field on second run on #input-field
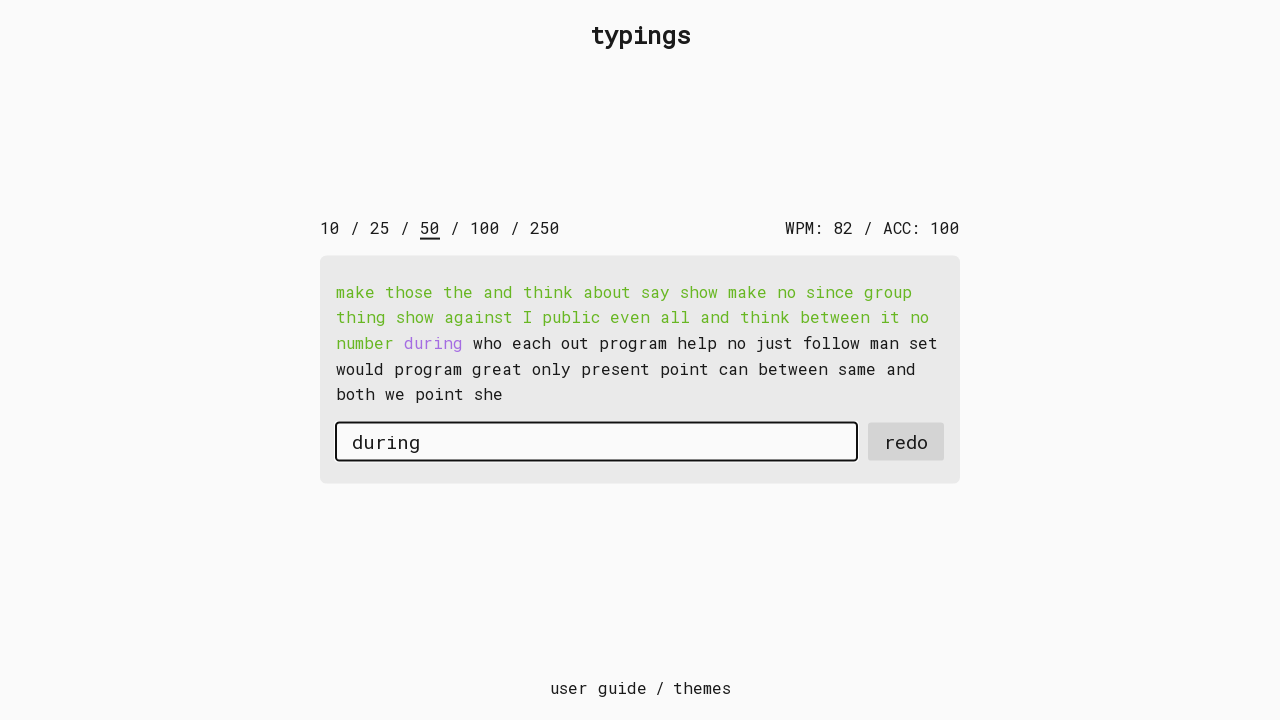

Pressed space after word on second run on #input-field
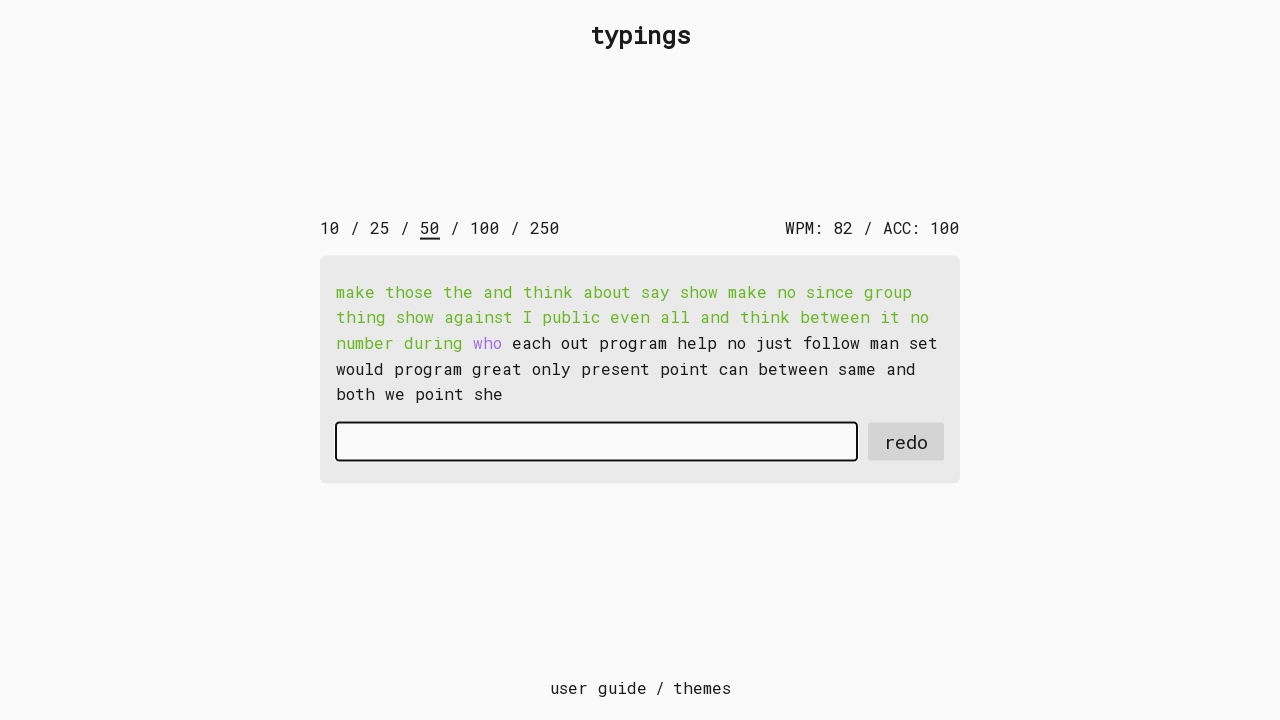

Typed character 'w' into input field on second run on #input-field
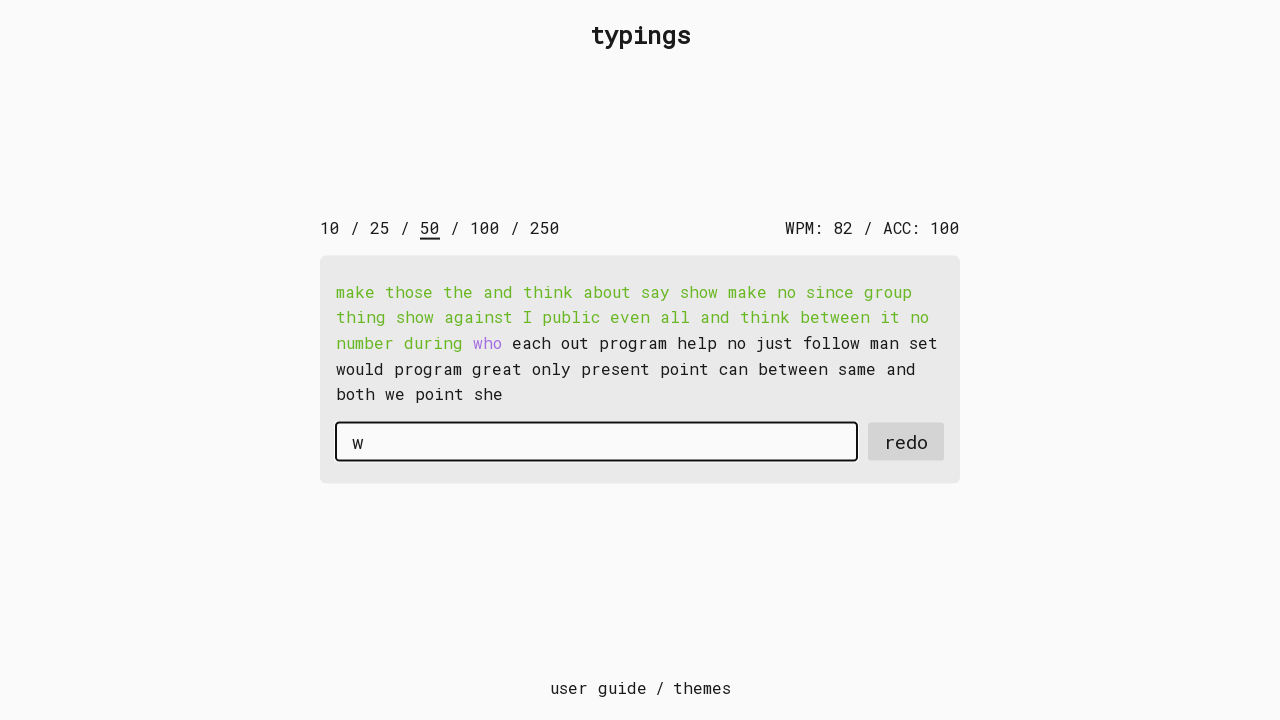

Typed character 'h' into input field on second run on #input-field
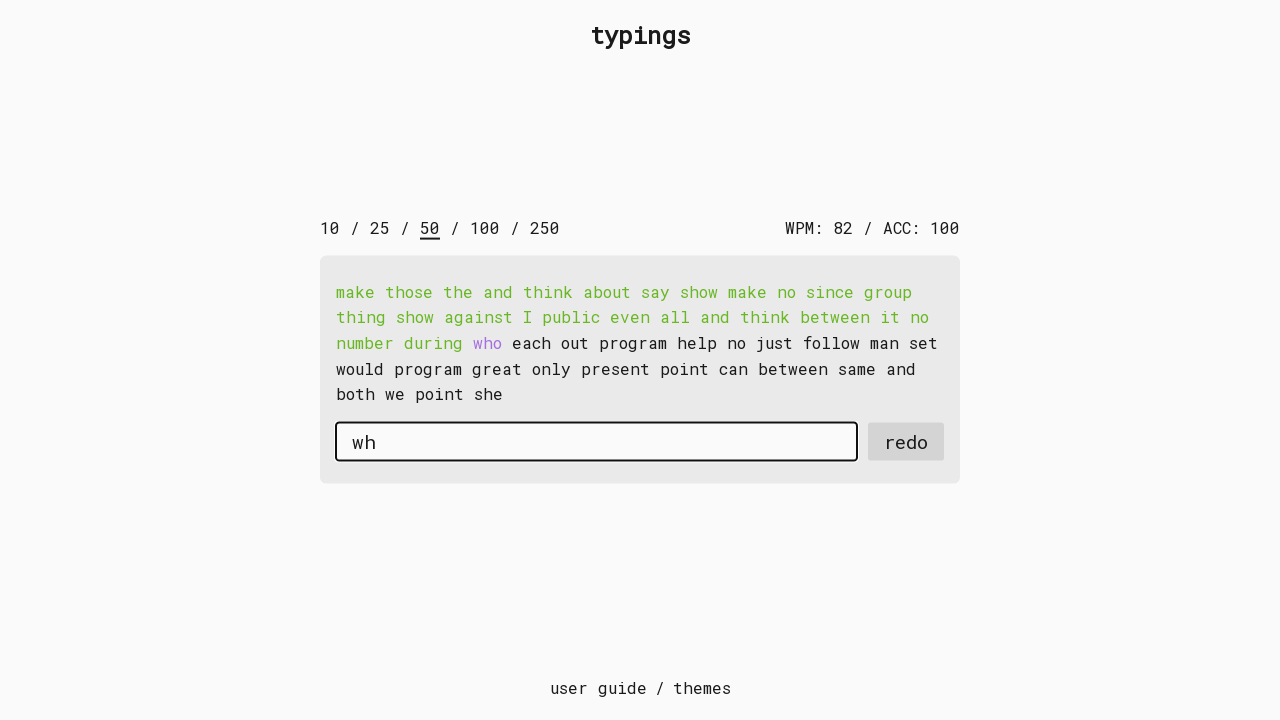

Typed character 'o' into input field on second run on #input-field
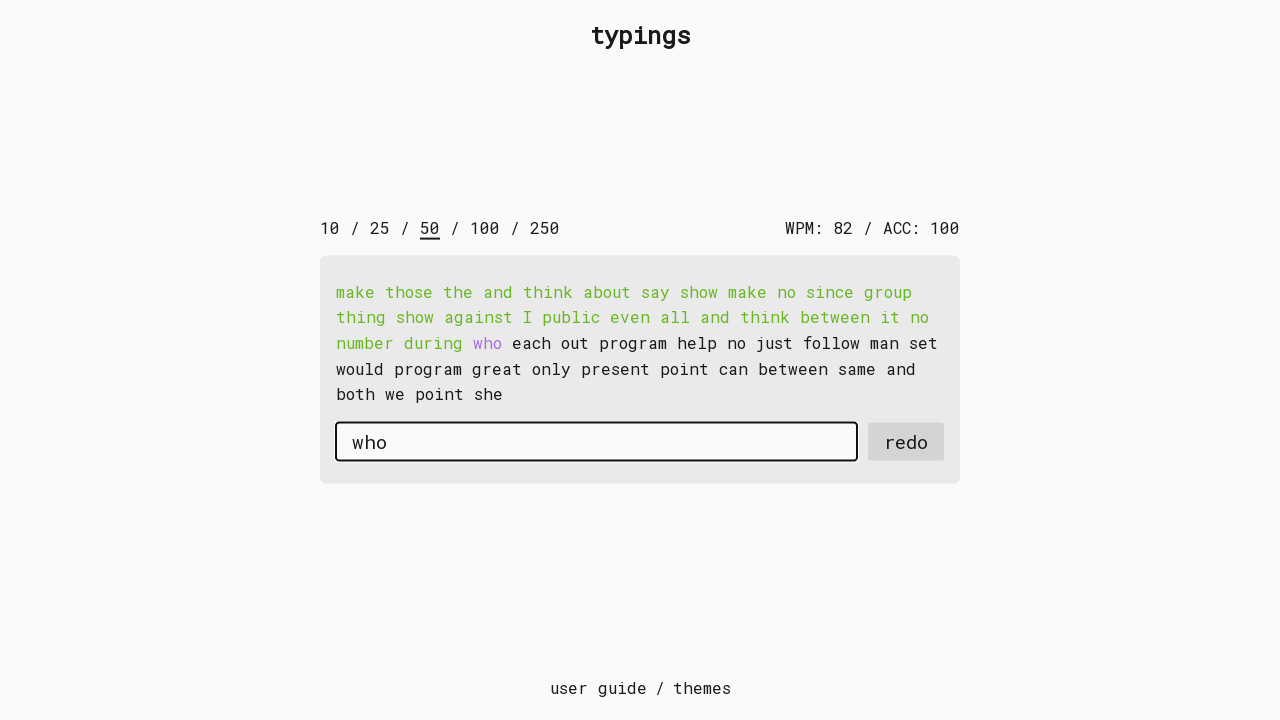

Pressed space after word on second run on #input-field
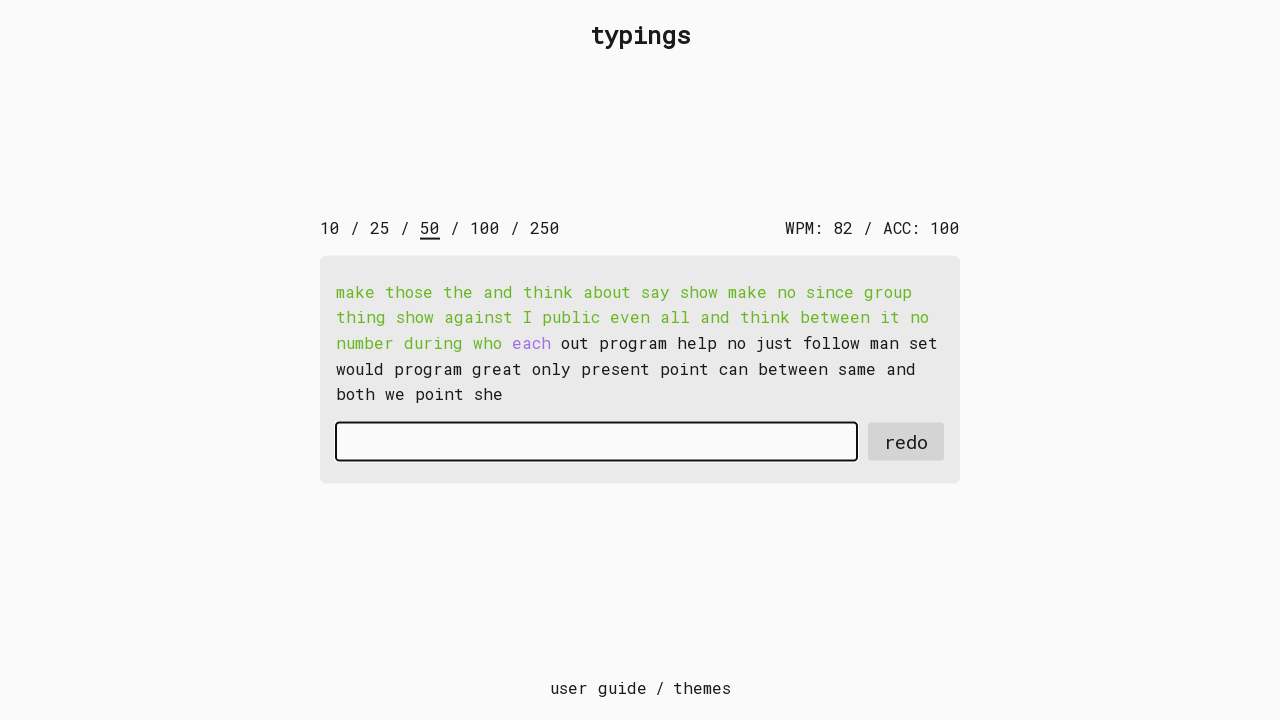

Typed character 'e' into input field on second run on #input-field
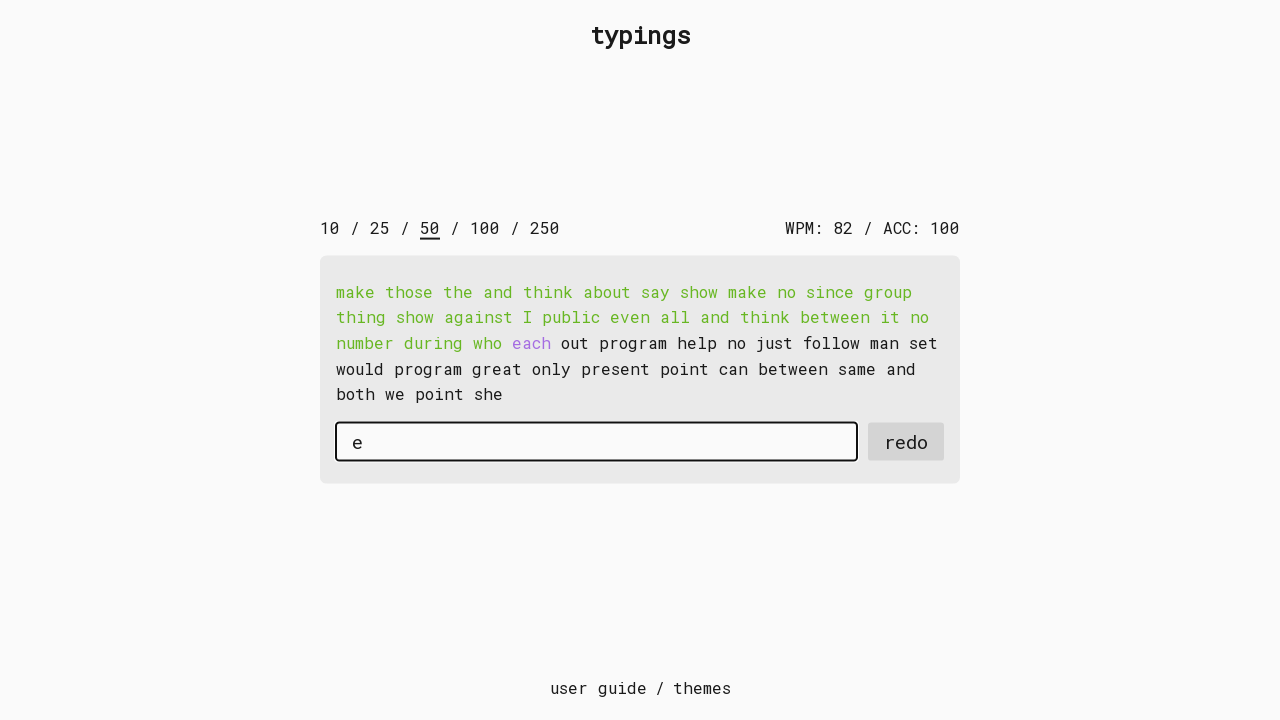

Typed character 'a' into input field on second run on #input-field
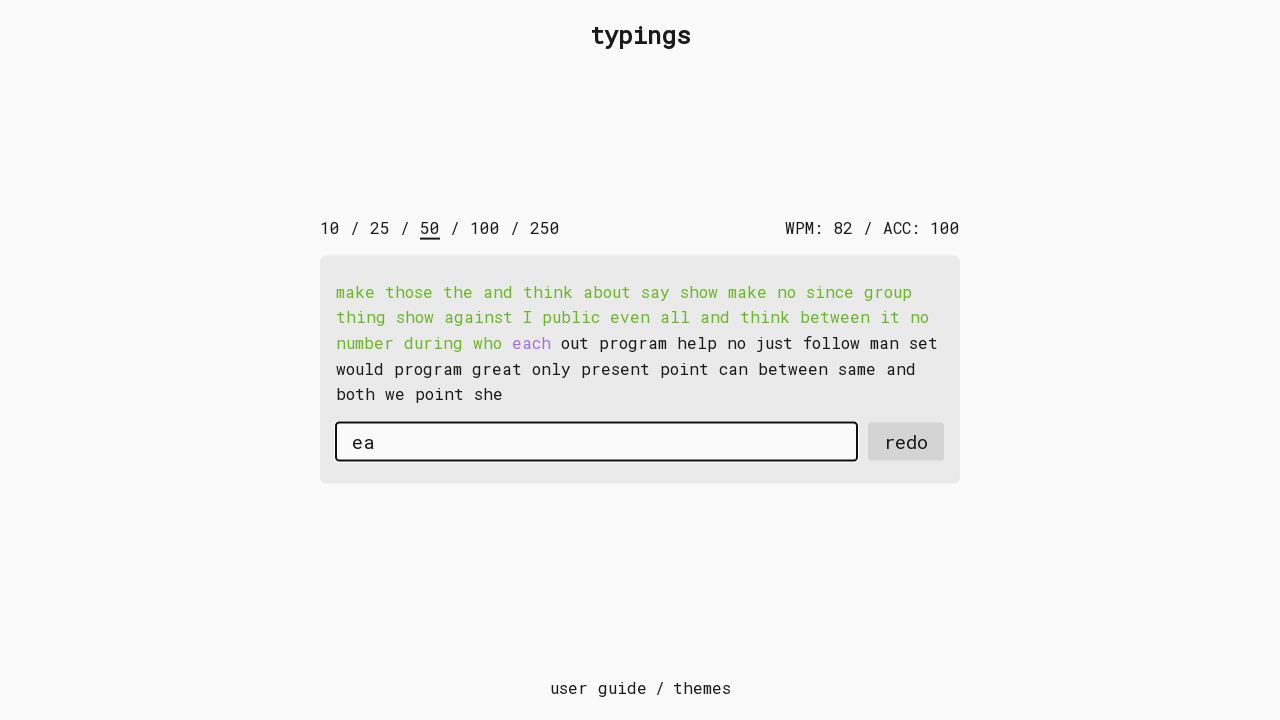

Typed character 'c' into input field on second run on #input-field
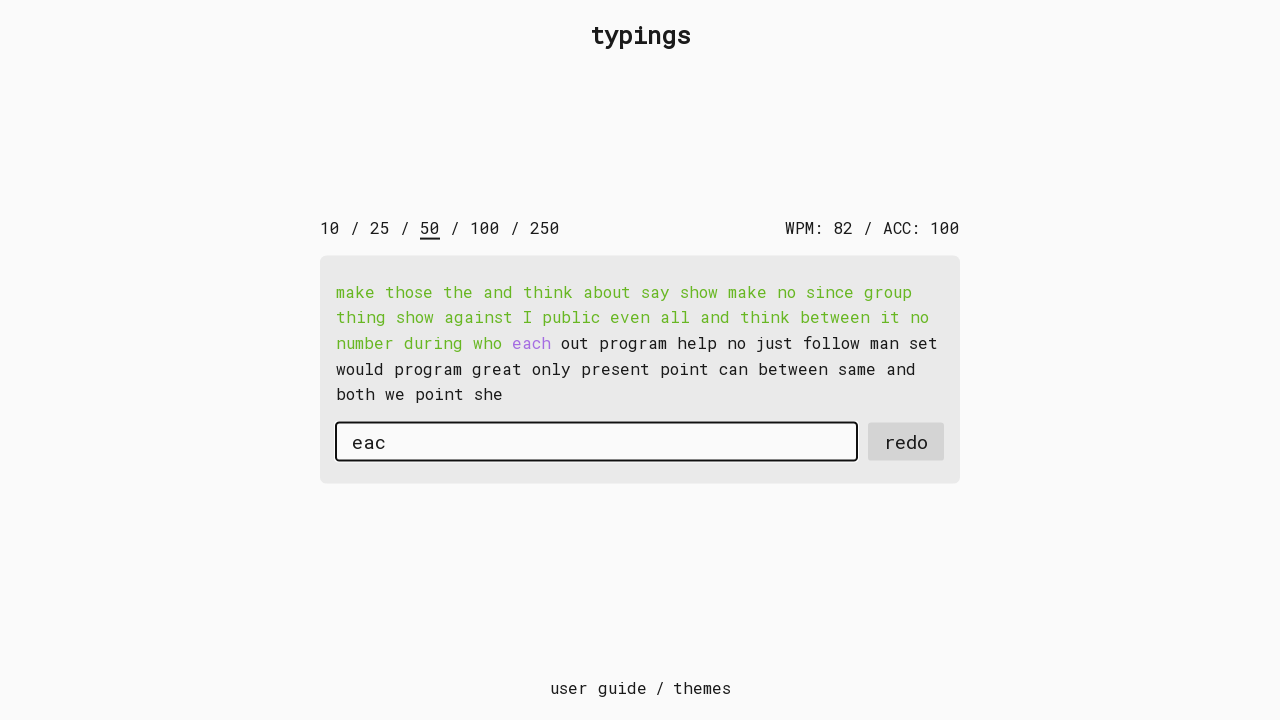

Typed character 'h' into input field on second run on #input-field
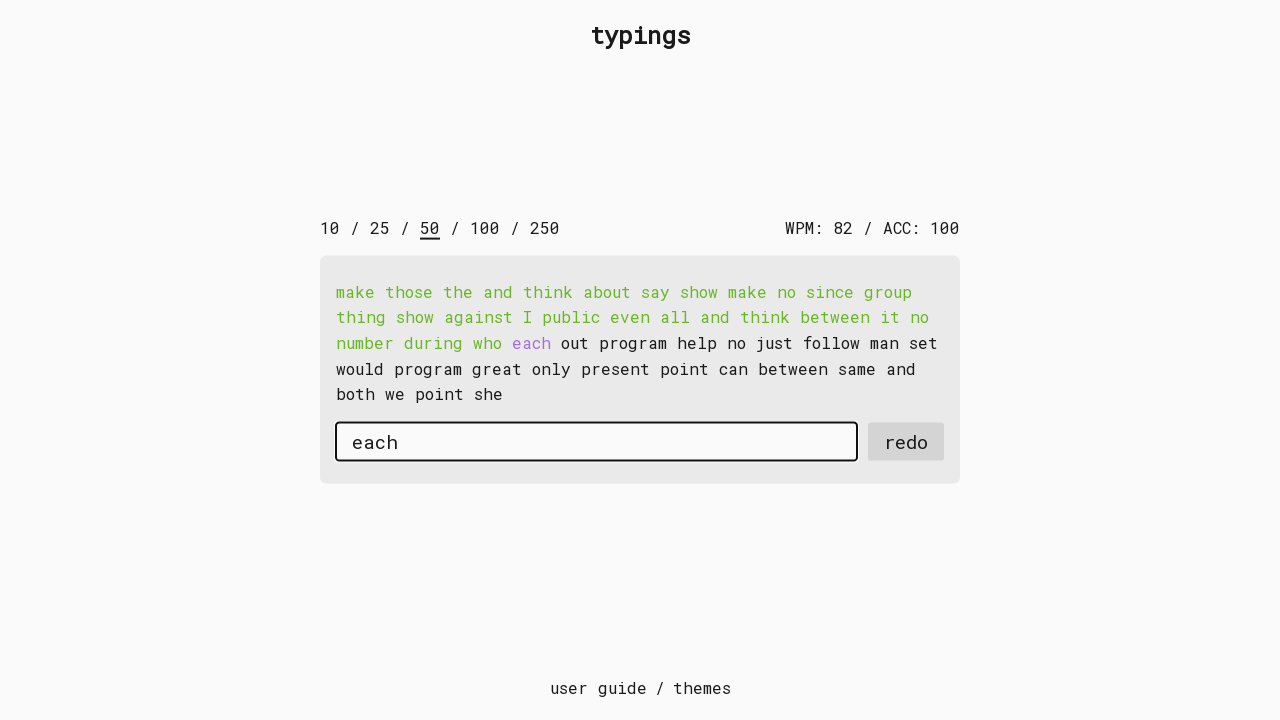

Pressed space after word on second run on #input-field
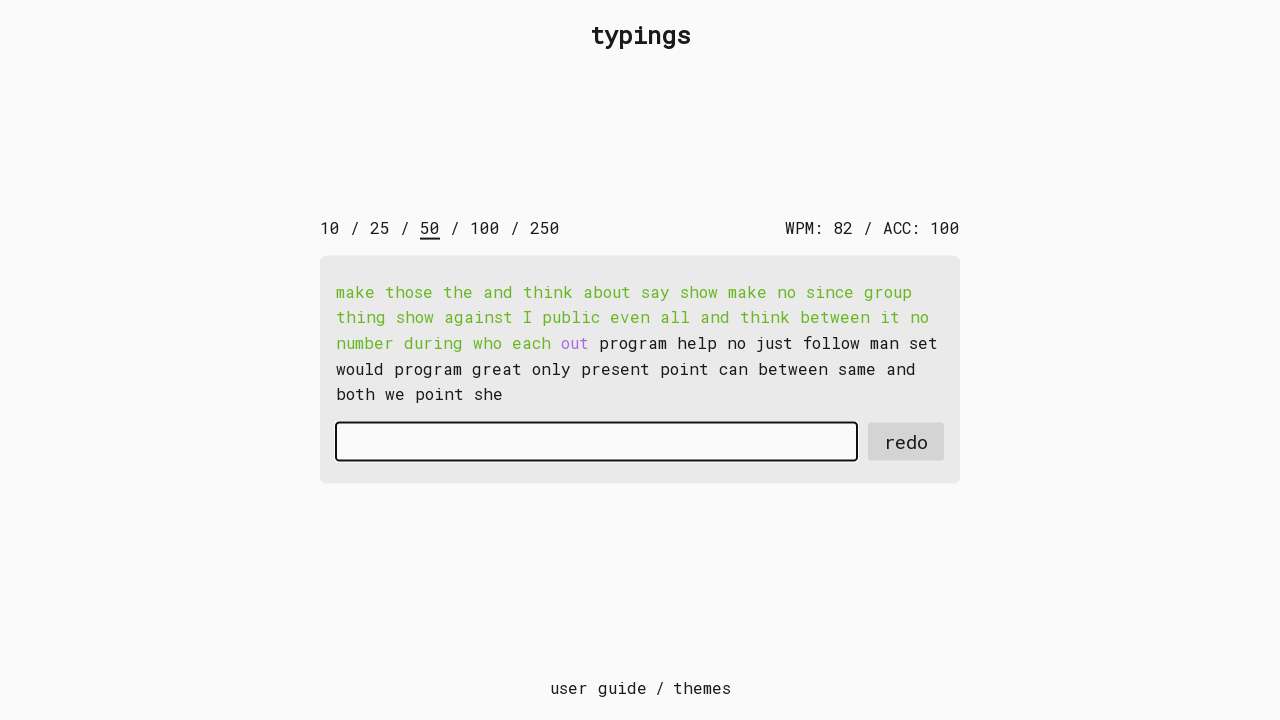

Typed character 'o' into input field on second run on #input-field
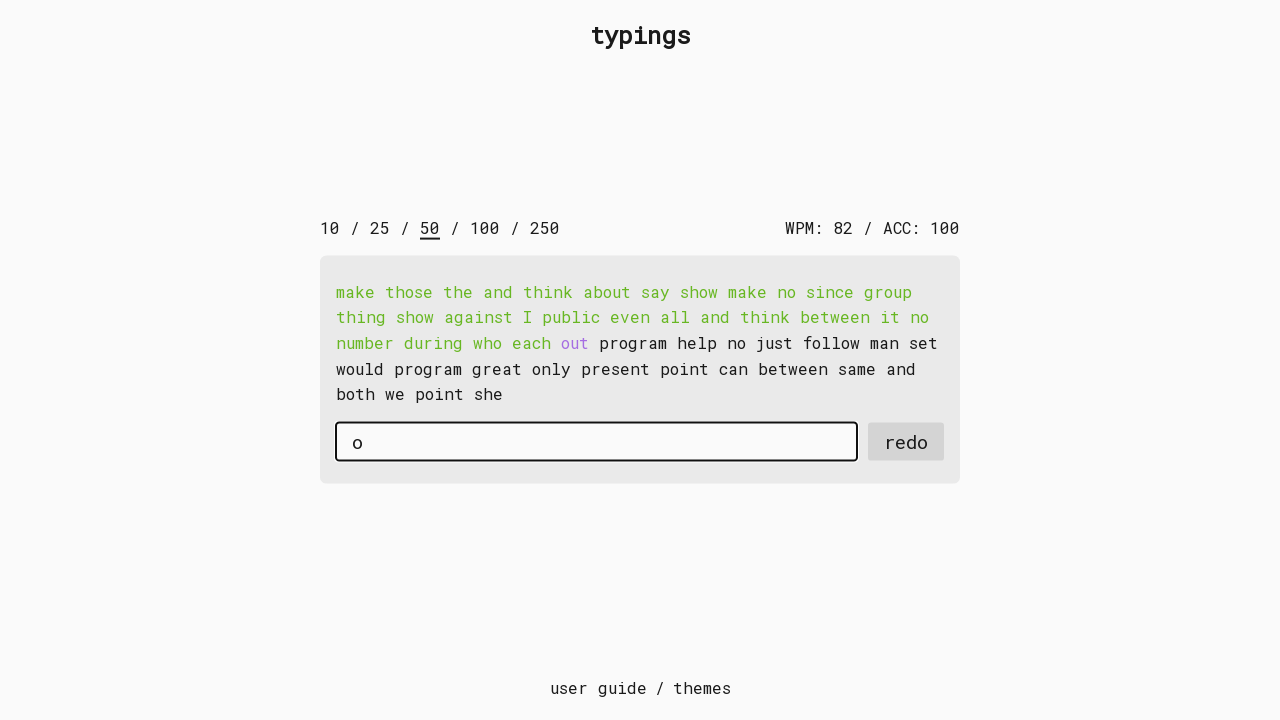

Typed character 'u' into input field on second run on #input-field
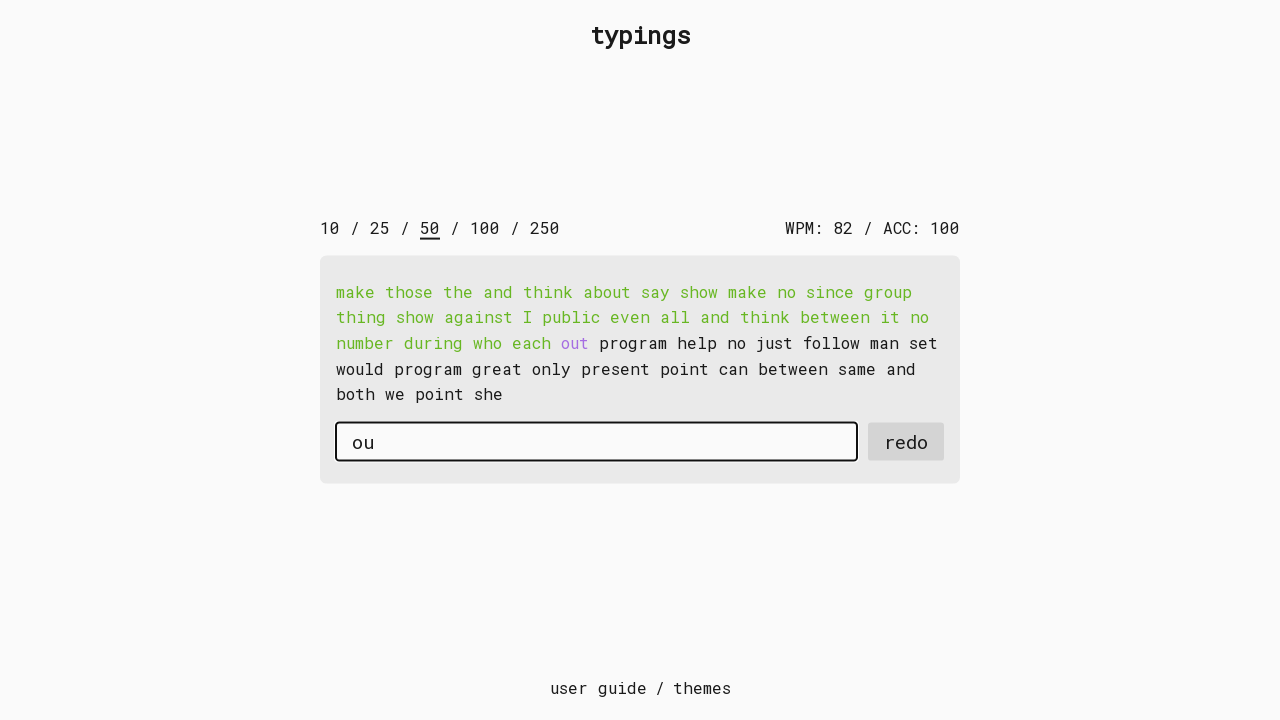

Typed character 't' into input field on second run on #input-field
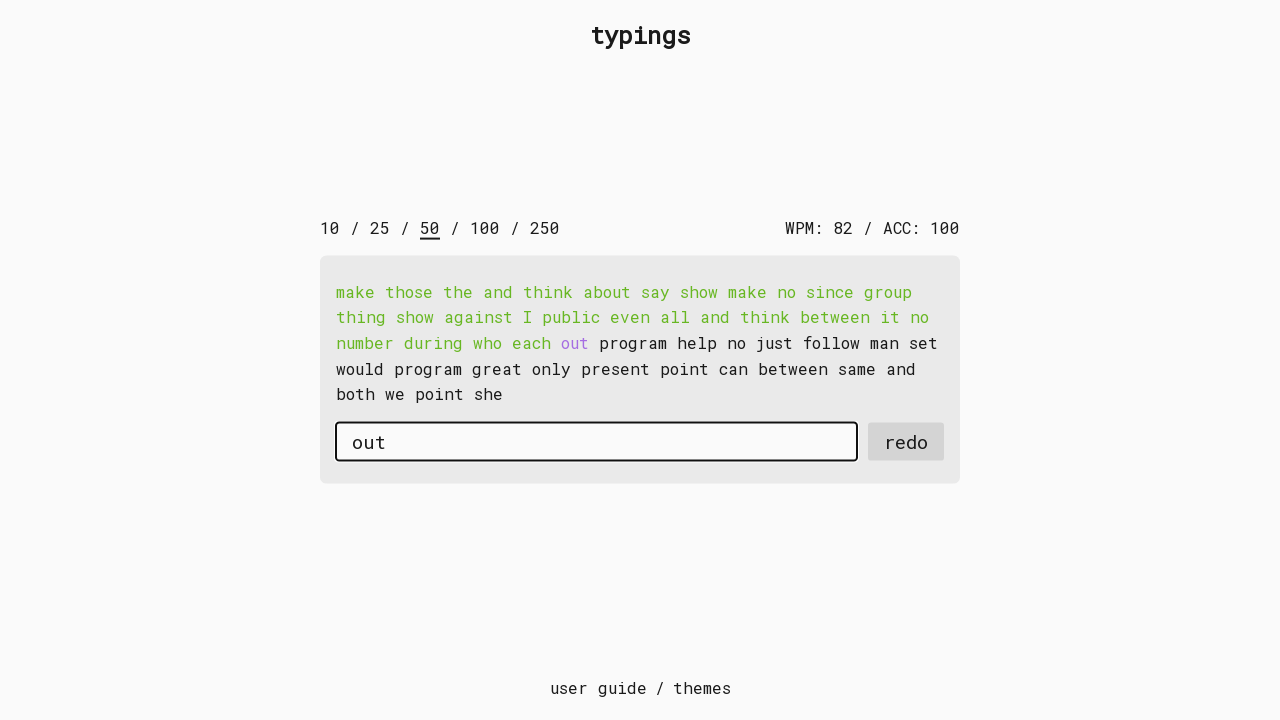

Pressed space after word on second run on #input-field
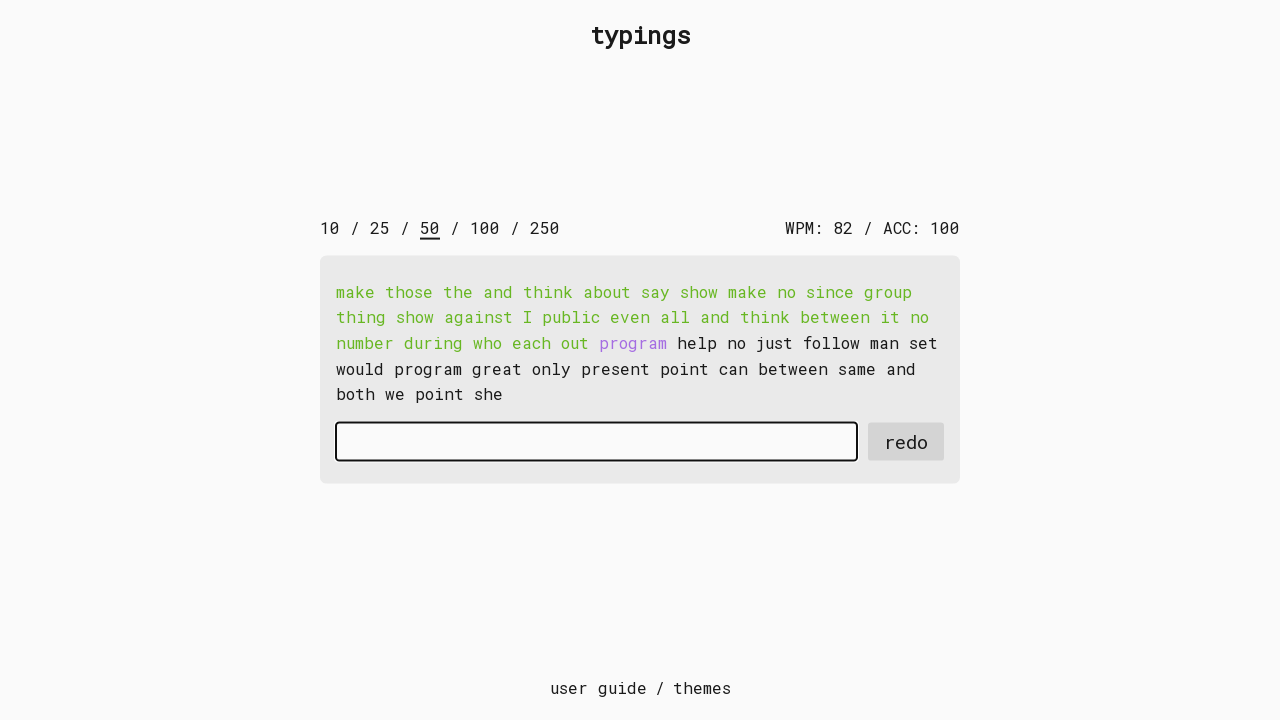

Typed character 'p' into input field on second run on #input-field
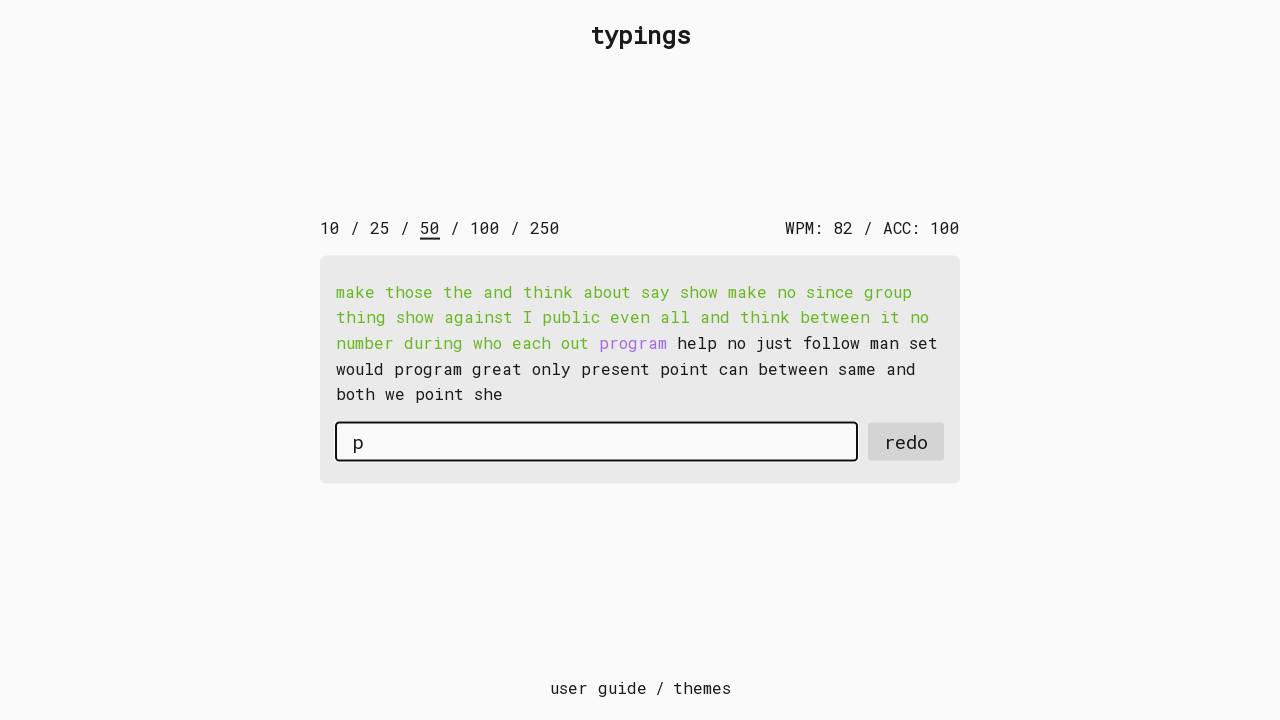

Typed character 'r' into input field on second run on #input-field
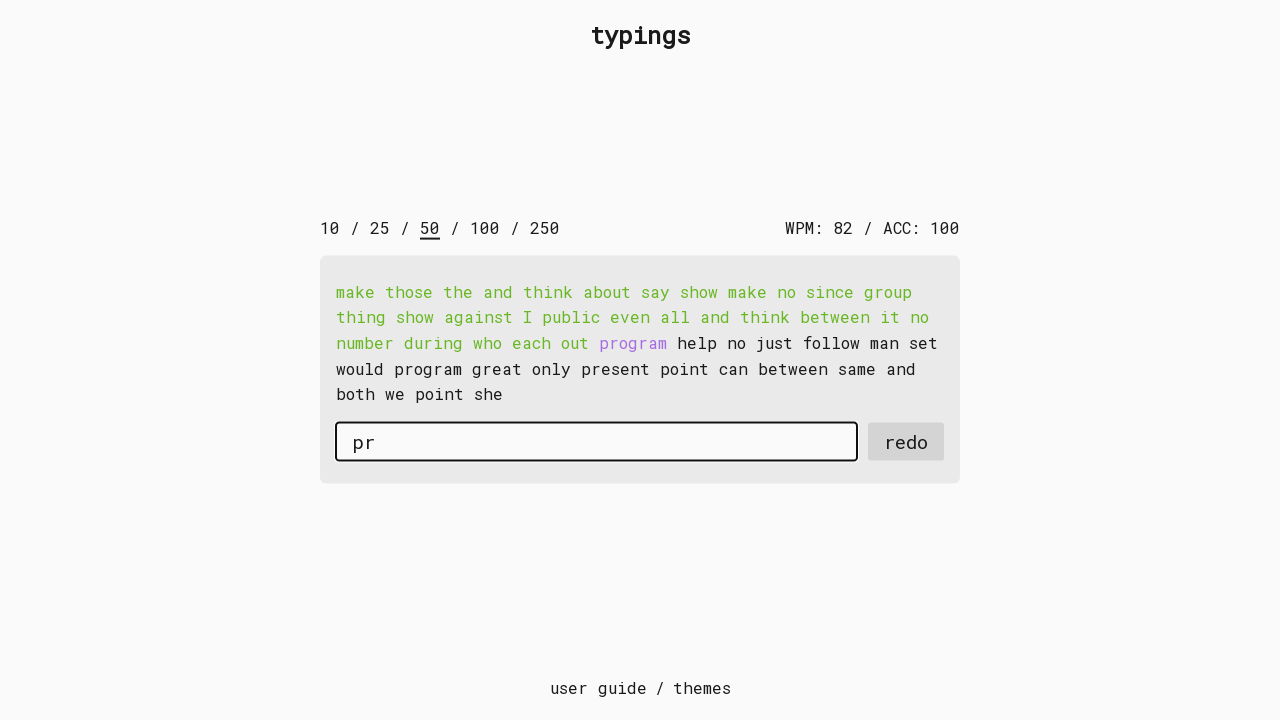

Typed character 'o' into input field on second run on #input-field
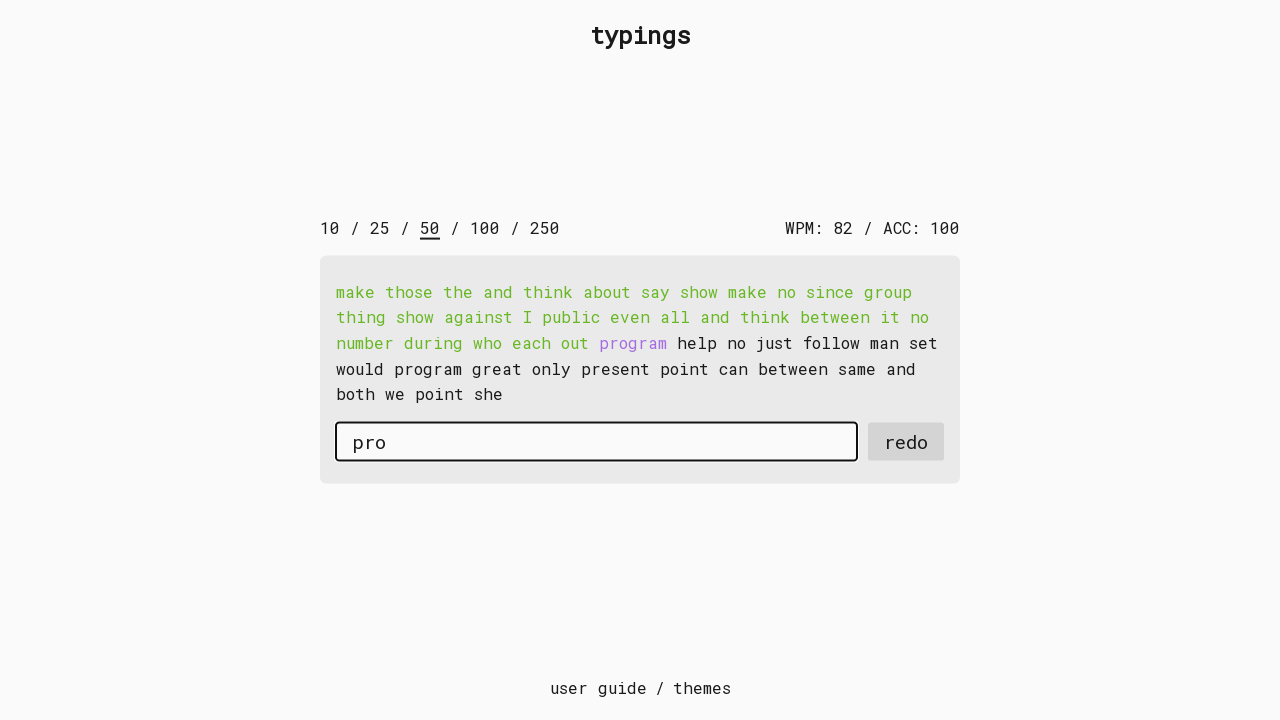

Typed character 'g' into input field on second run on #input-field
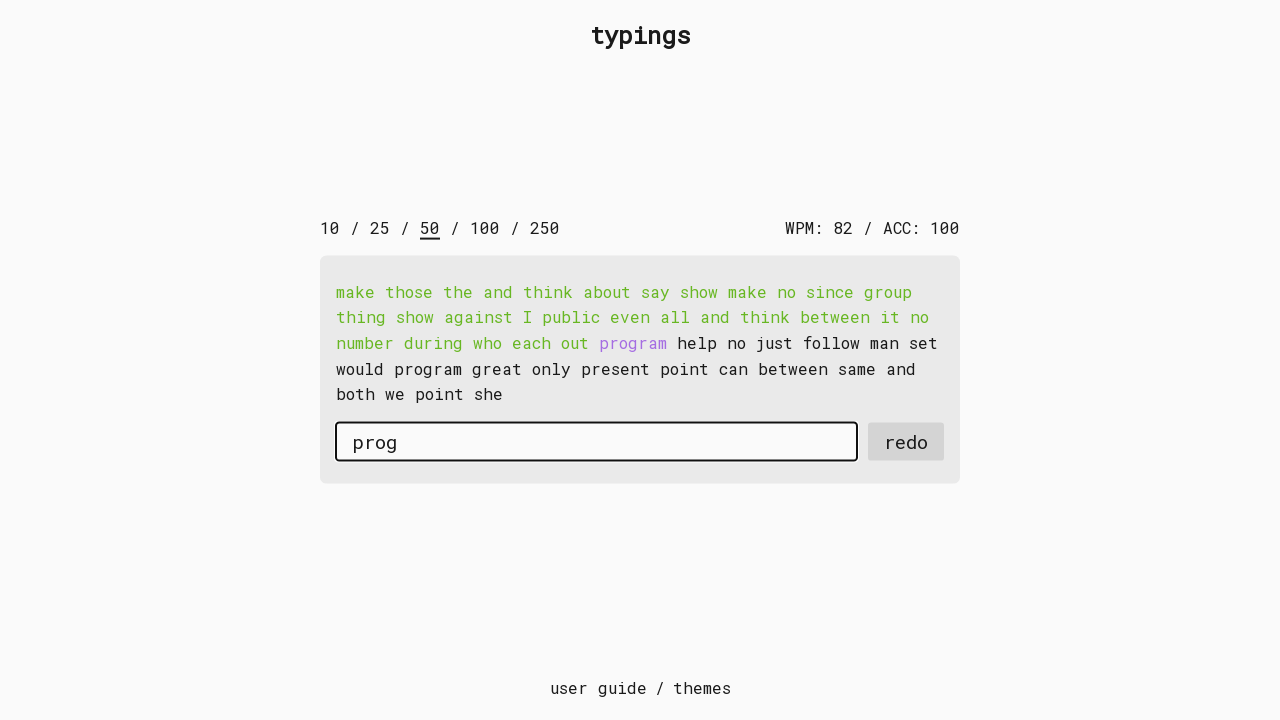

Typed character 'r' into input field on second run on #input-field
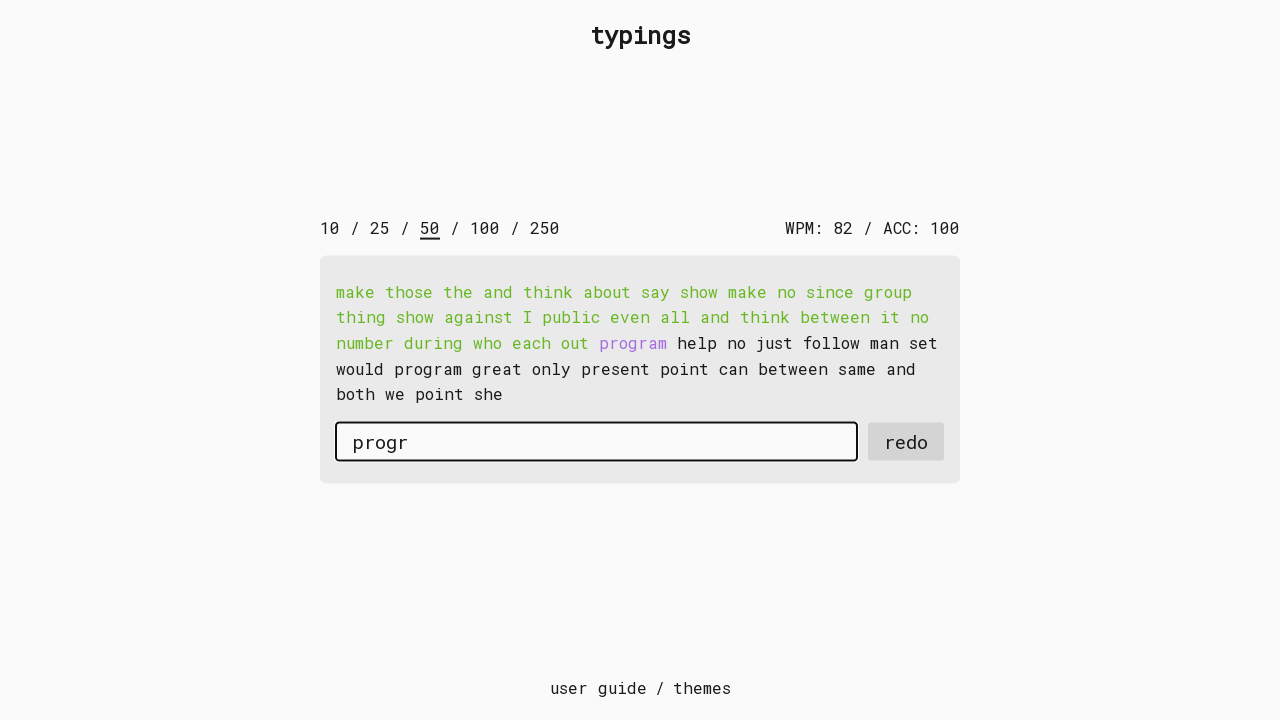

Typed character 'a' into input field on second run on #input-field
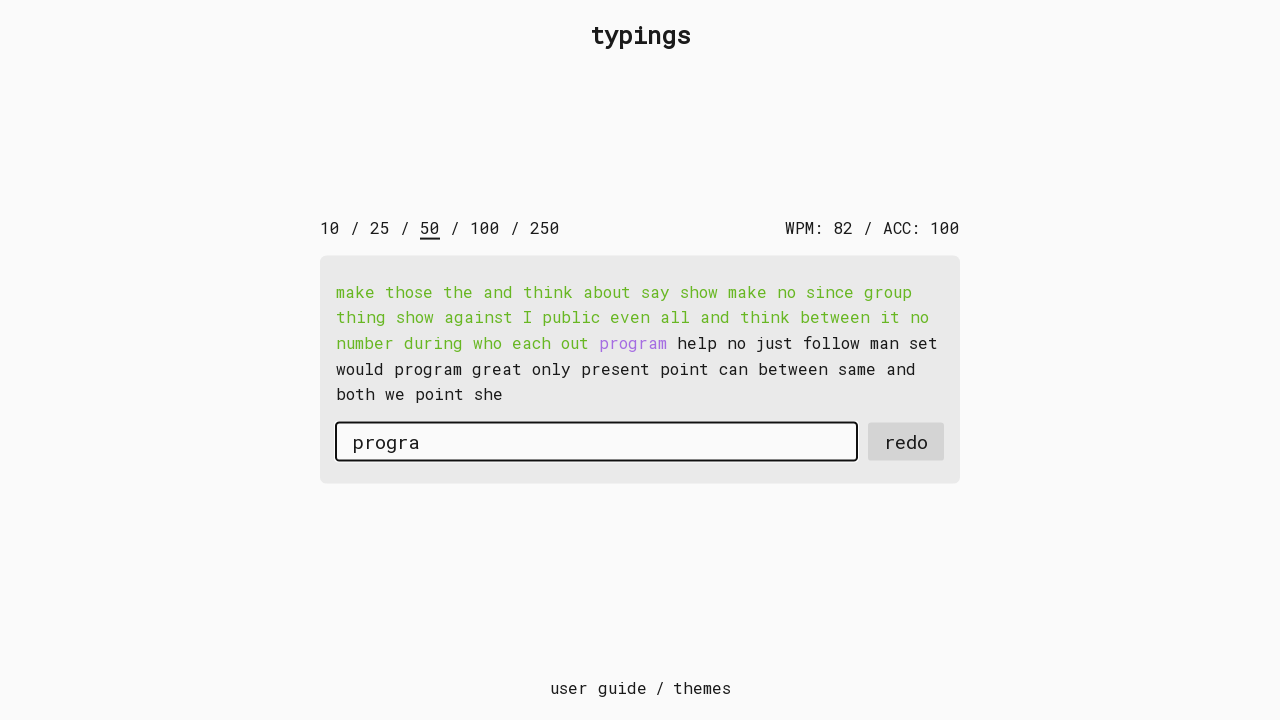

Typed character 'm' into input field on second run on #input-field
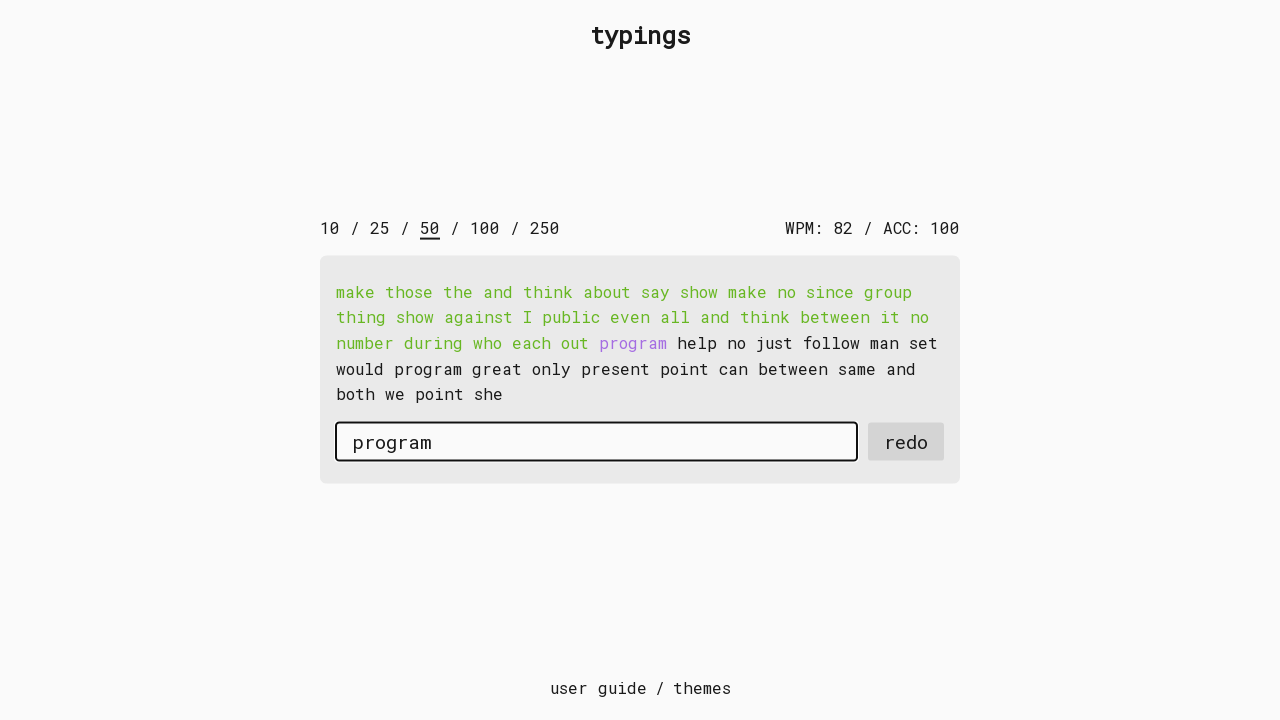

Pressed space after word on second run on #input-field
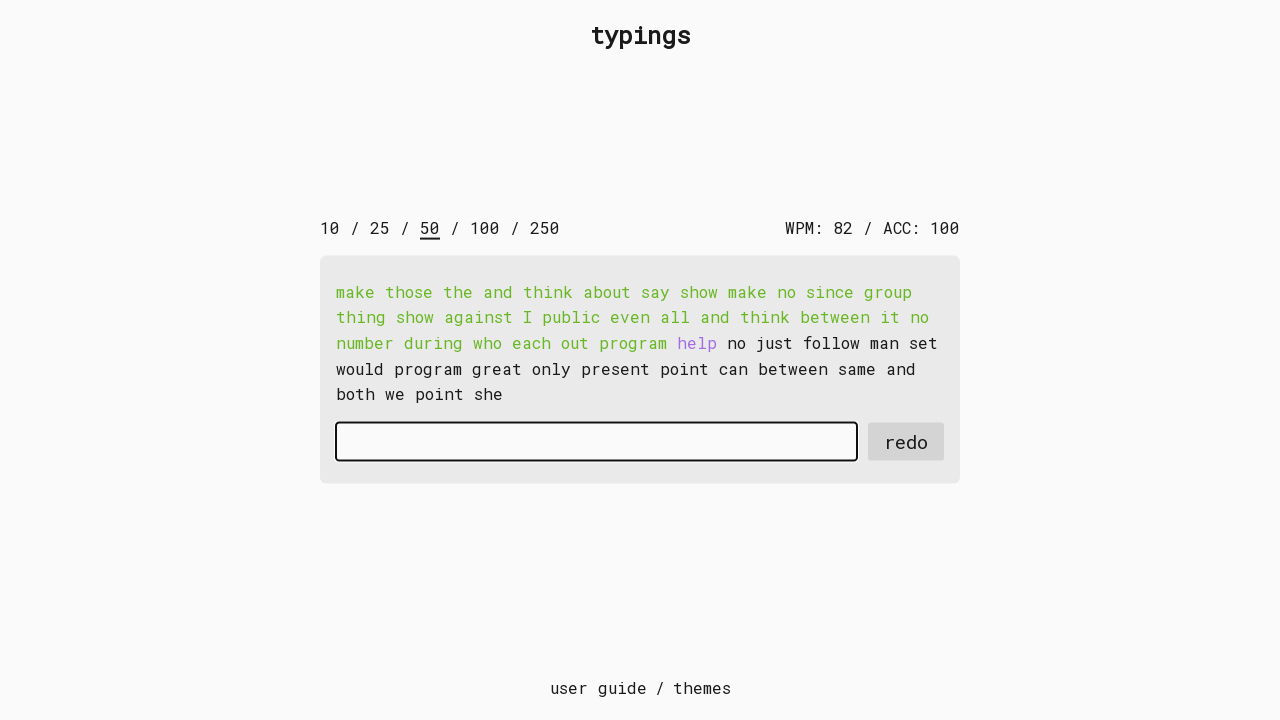

Typed character 'h' into input field on second run on #input-field
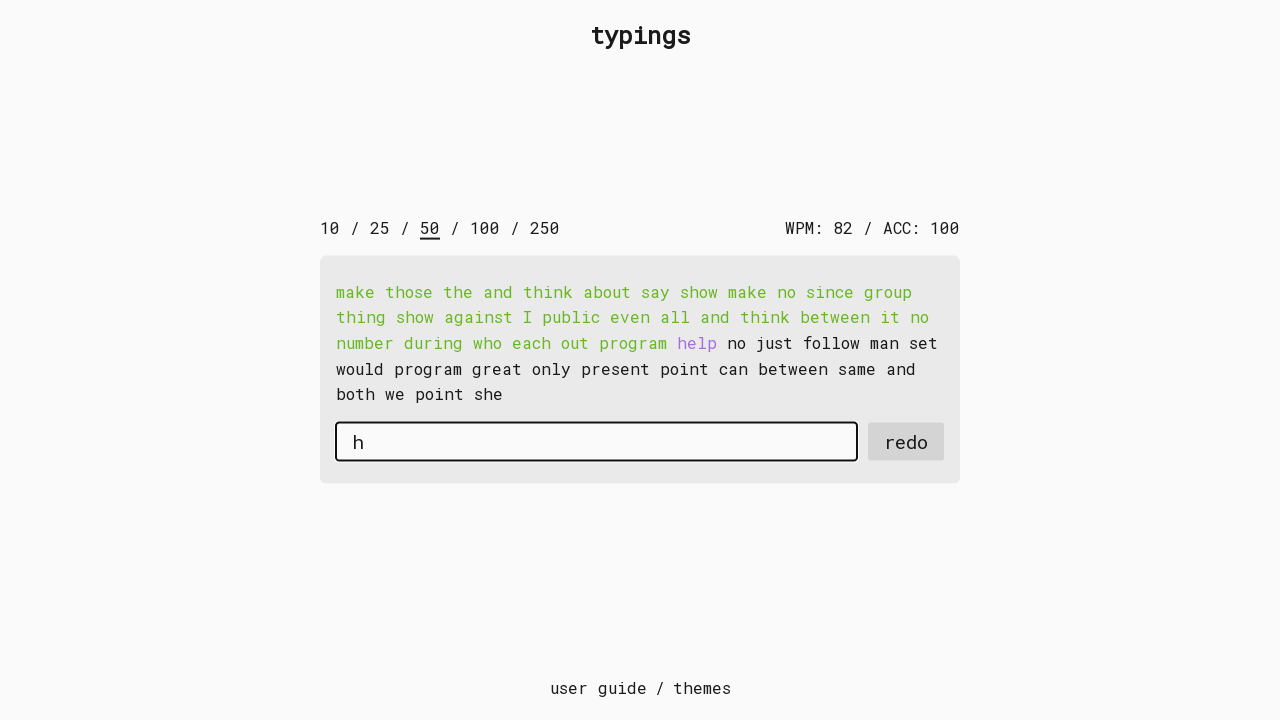

Typed character 'e' into input field on second run on #input-field
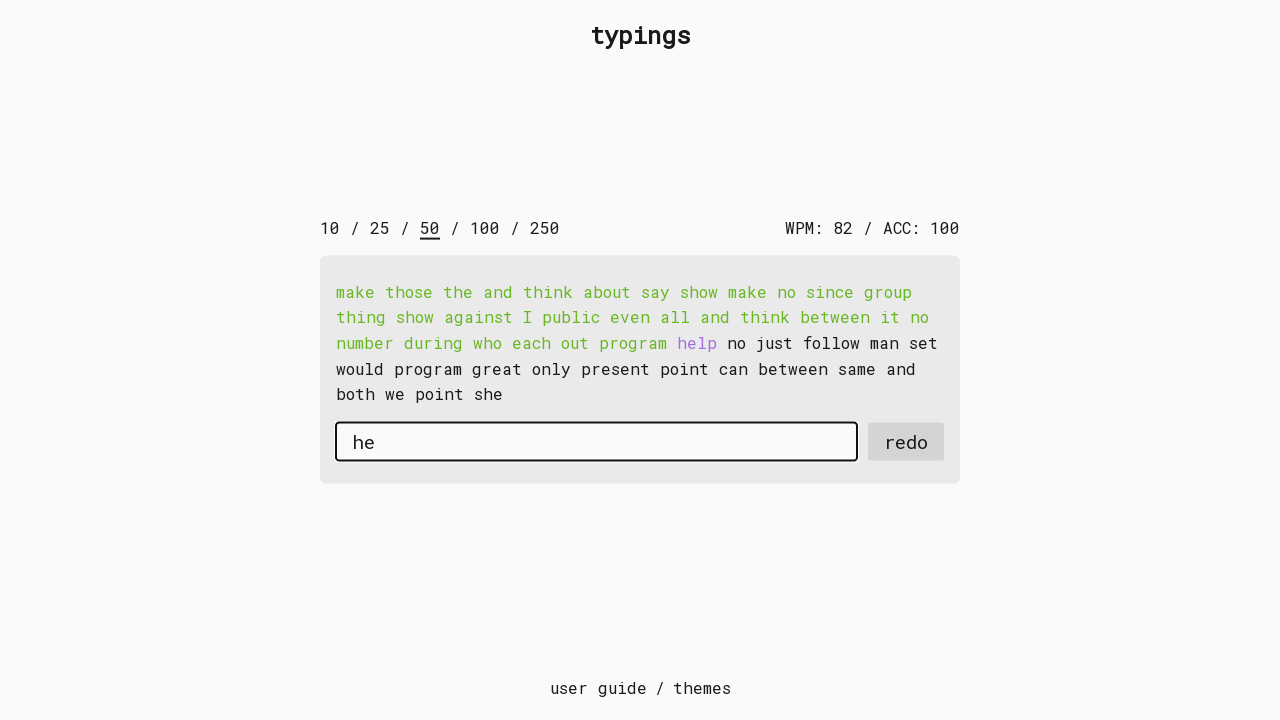

Typed character 'l' into input field on second run on #input-field
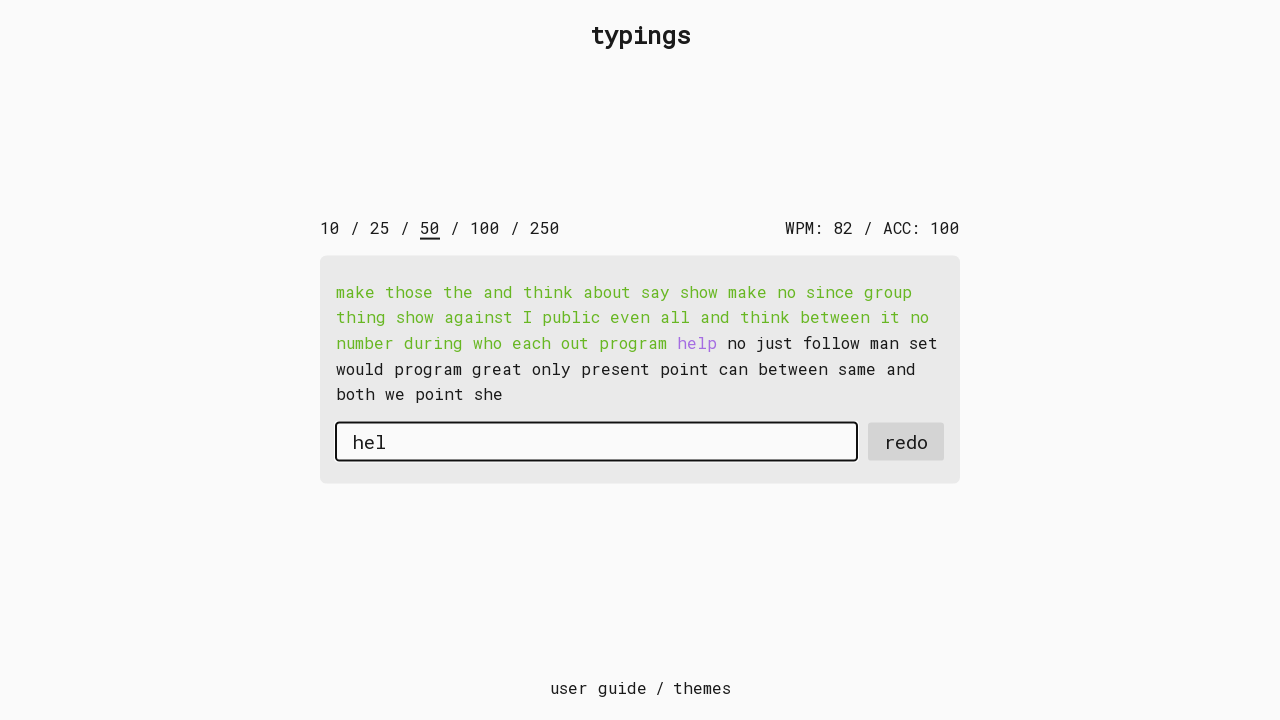

Typed character 'p' into input field on second run on #input-field
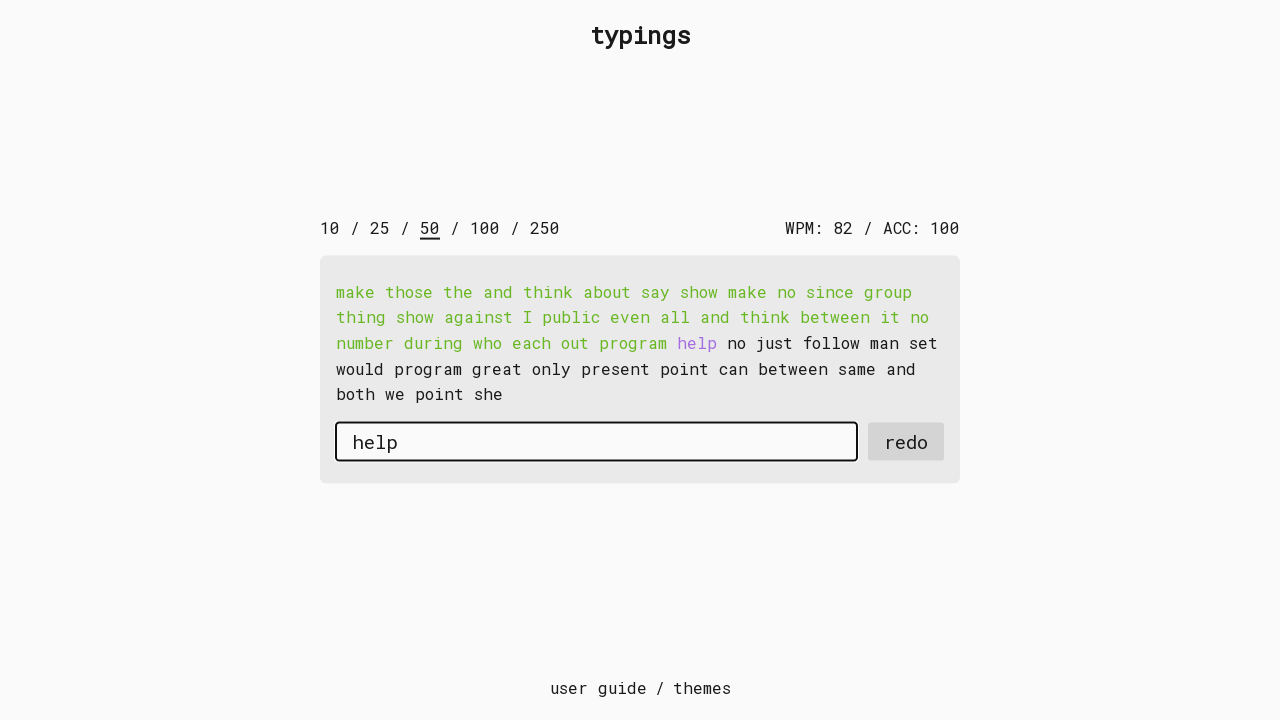

Pressed space after word on second run on #input-field
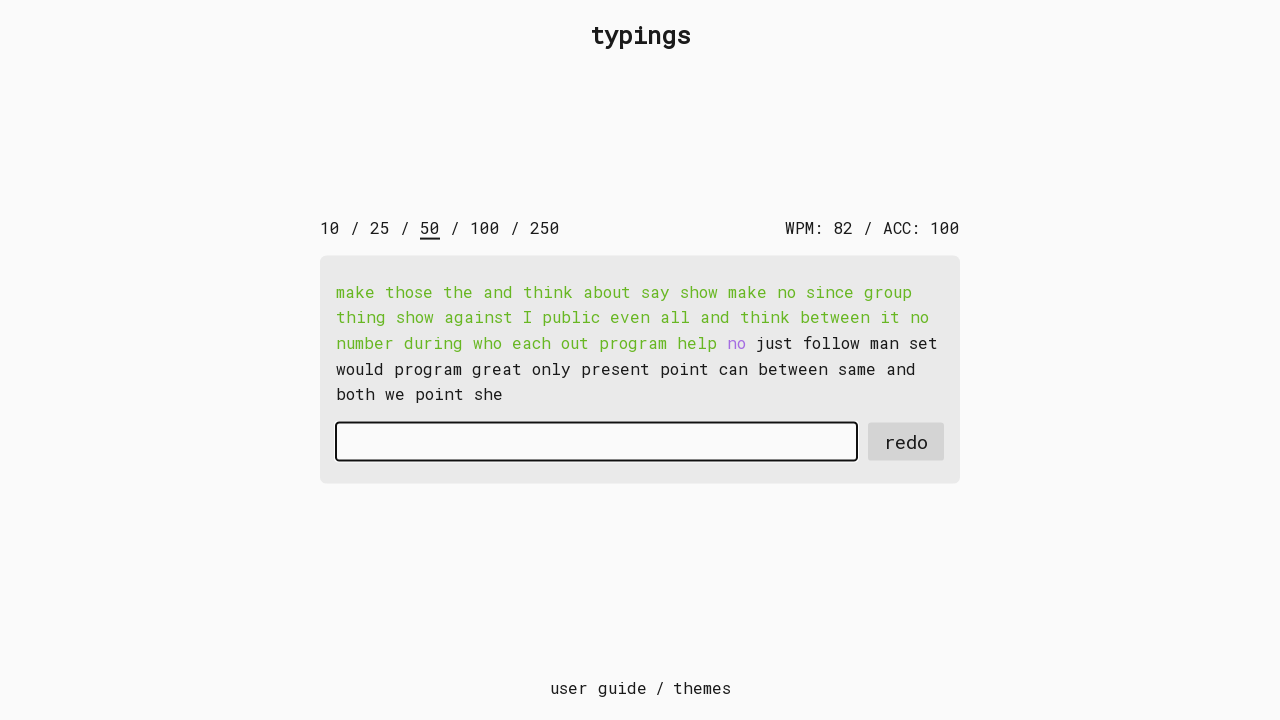

Typed character 'n' into input field on second run on #input-field
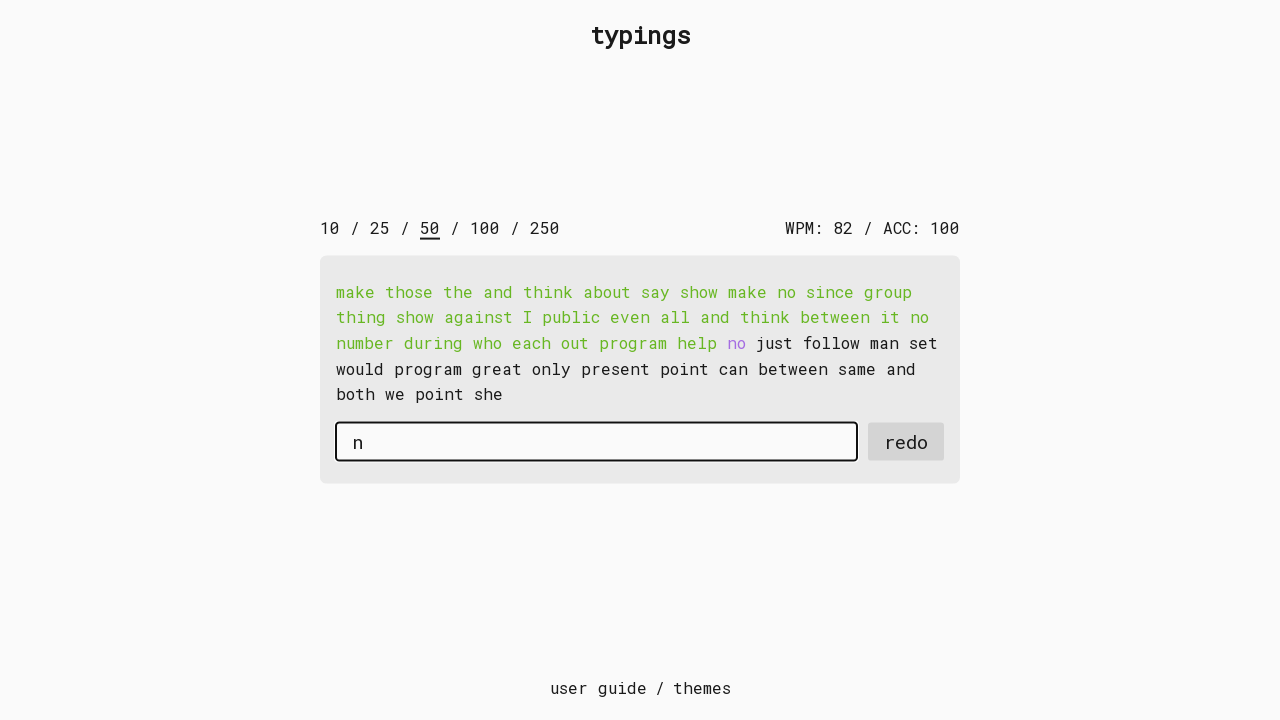

Typed character 'o' into input field on second run on #input-field
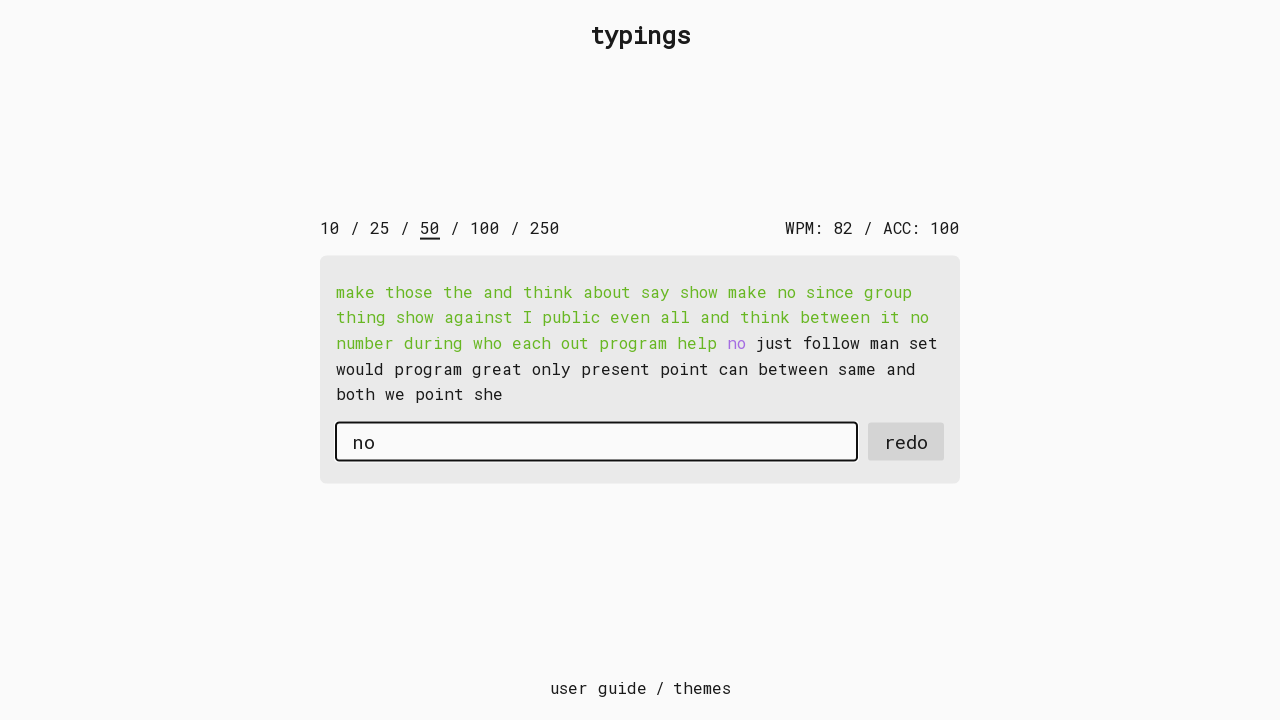

Pressed space after word on second run on #input-field
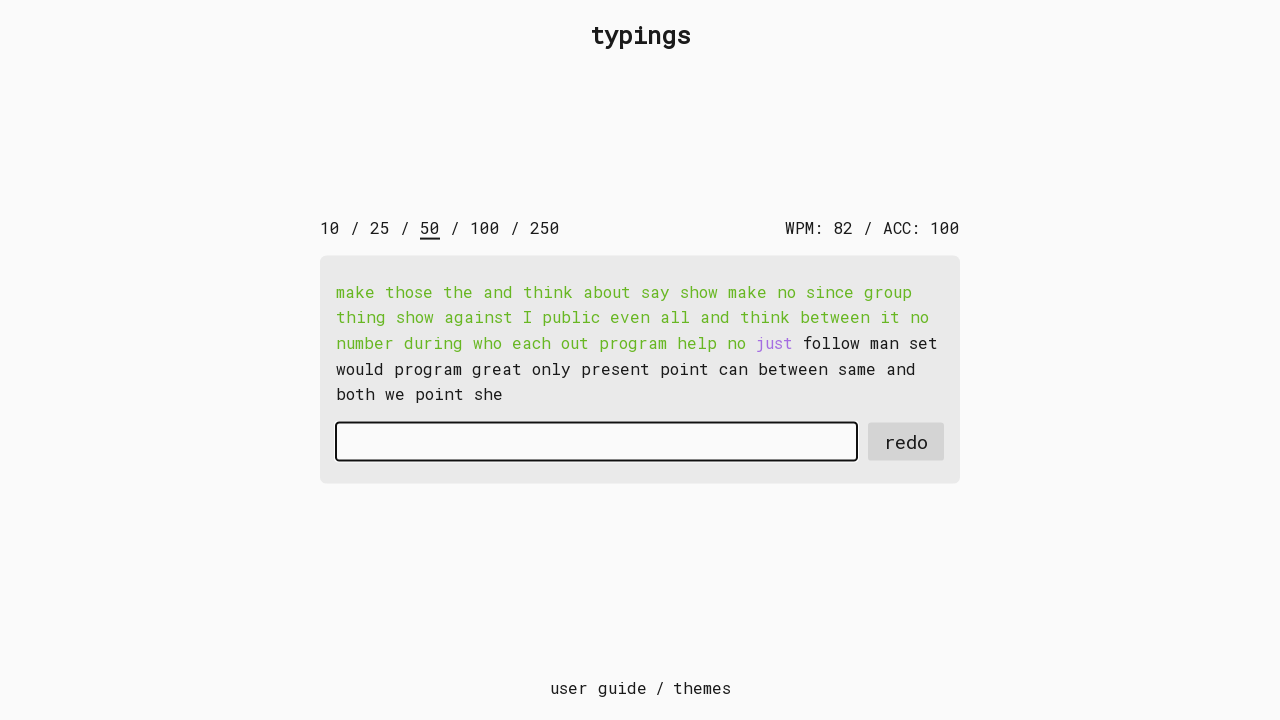

Typed character 'j' into input field on second run on #input-field
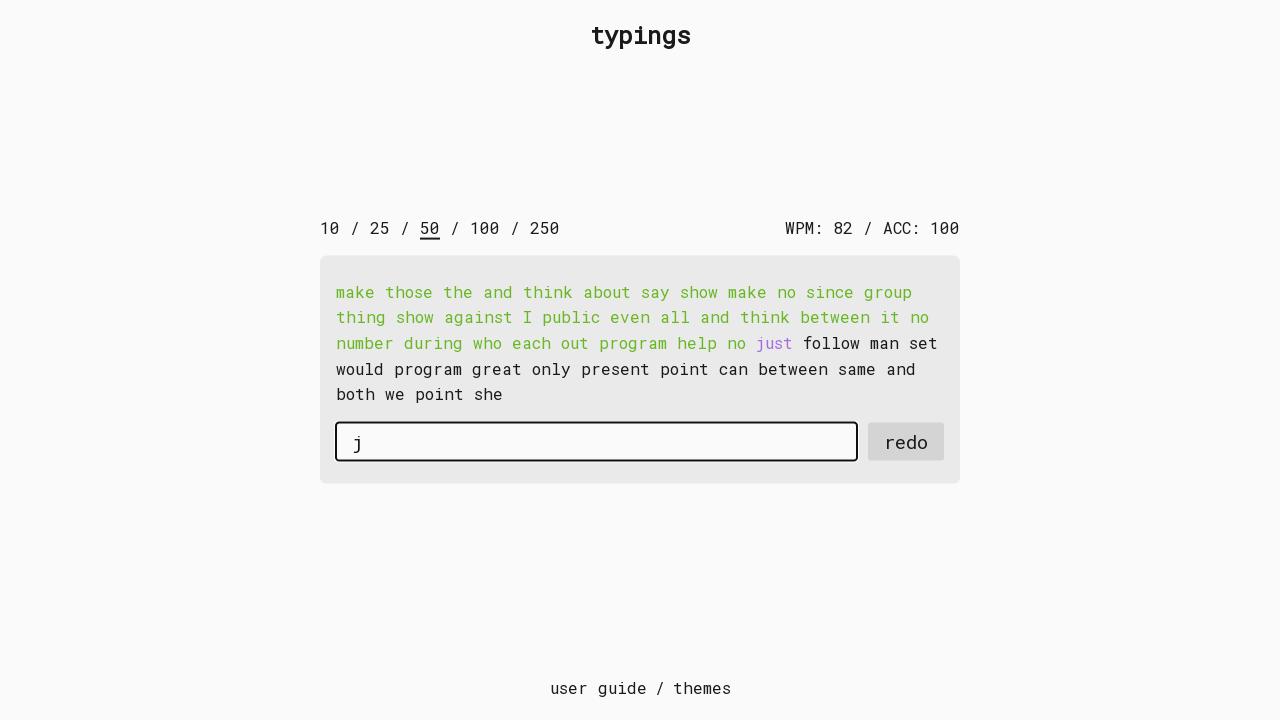

Typed character 'u' into input field on second run on #input-field
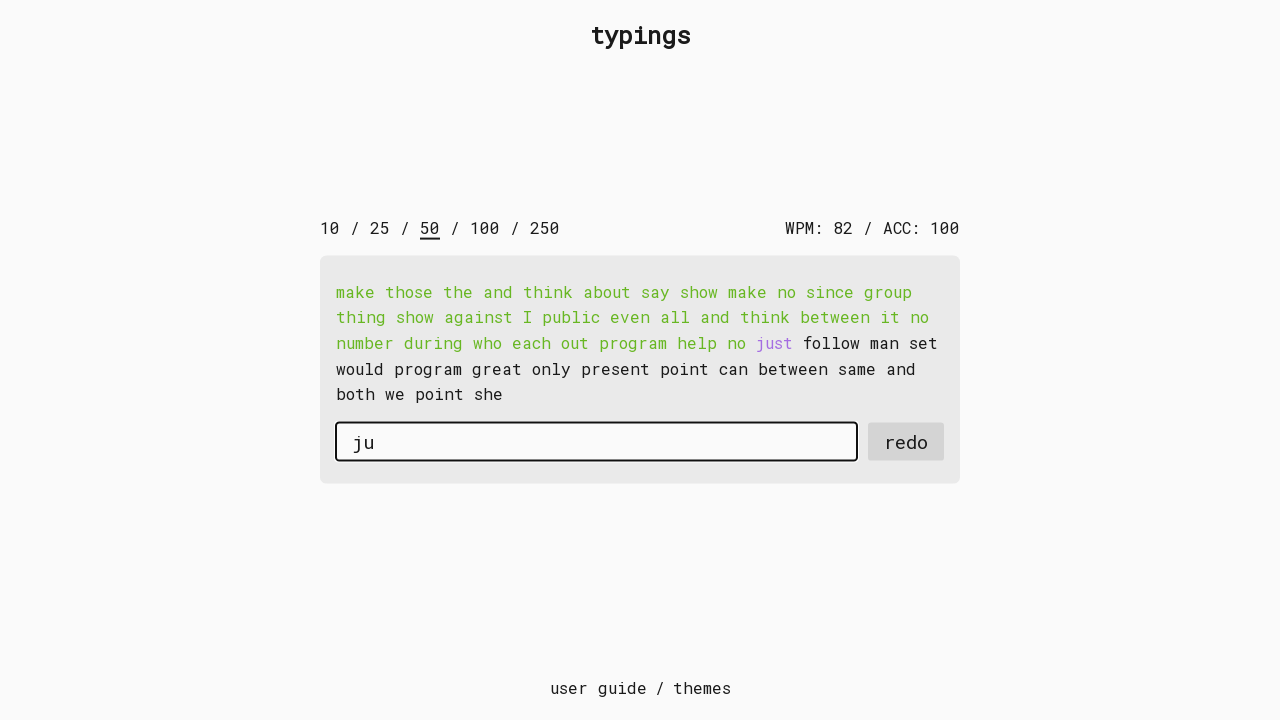

Typed character 's' into input field on second run on #input-field
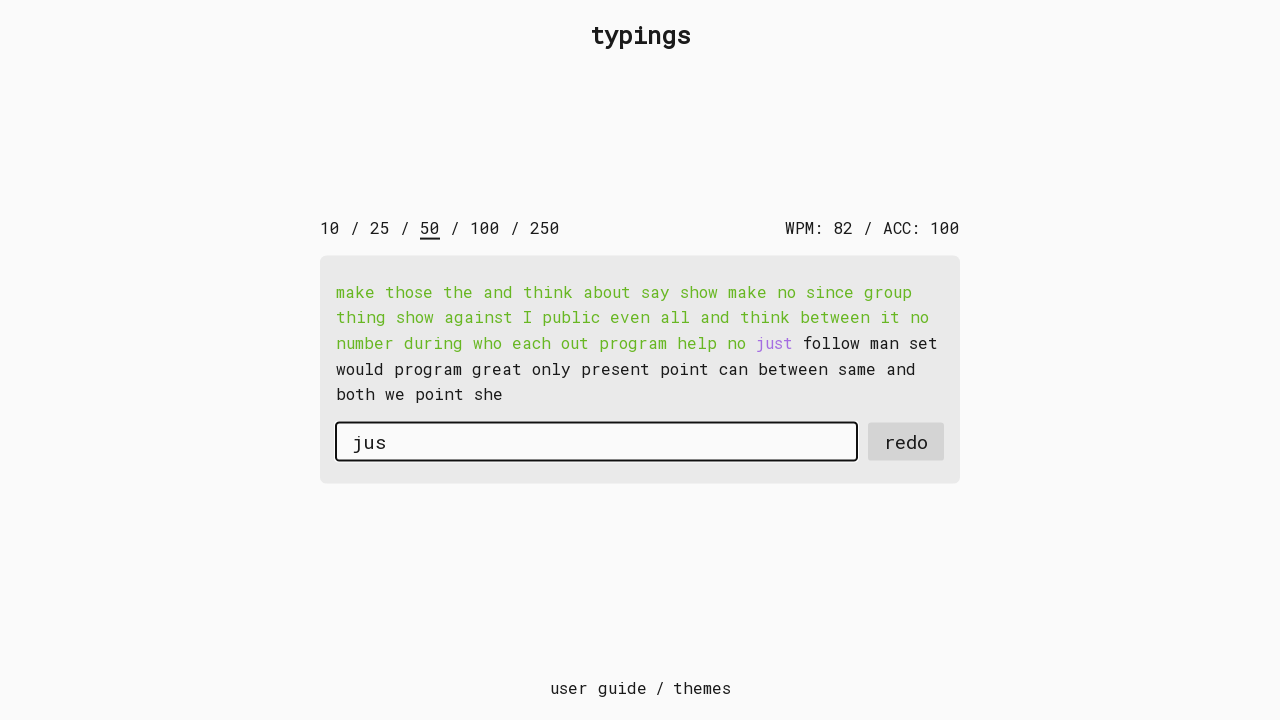

Typed character 't' into input field on second run on #input-field
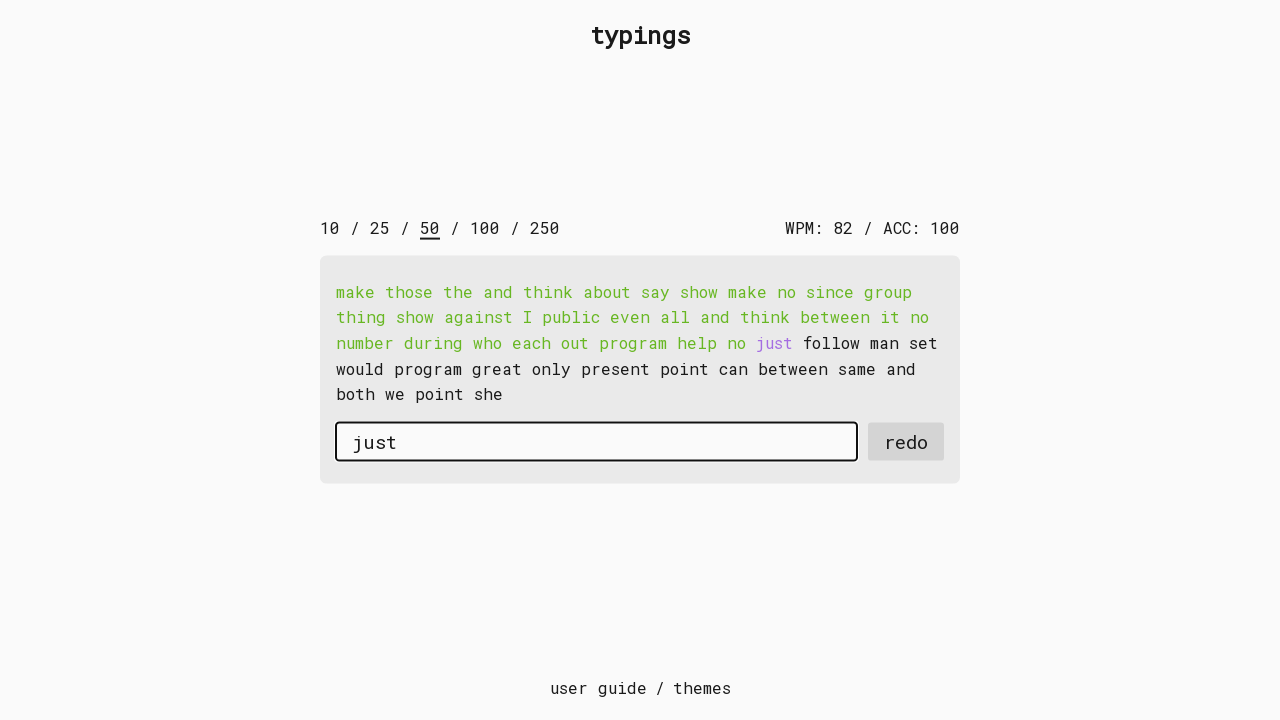

Pressed space after word on second run on #input-field
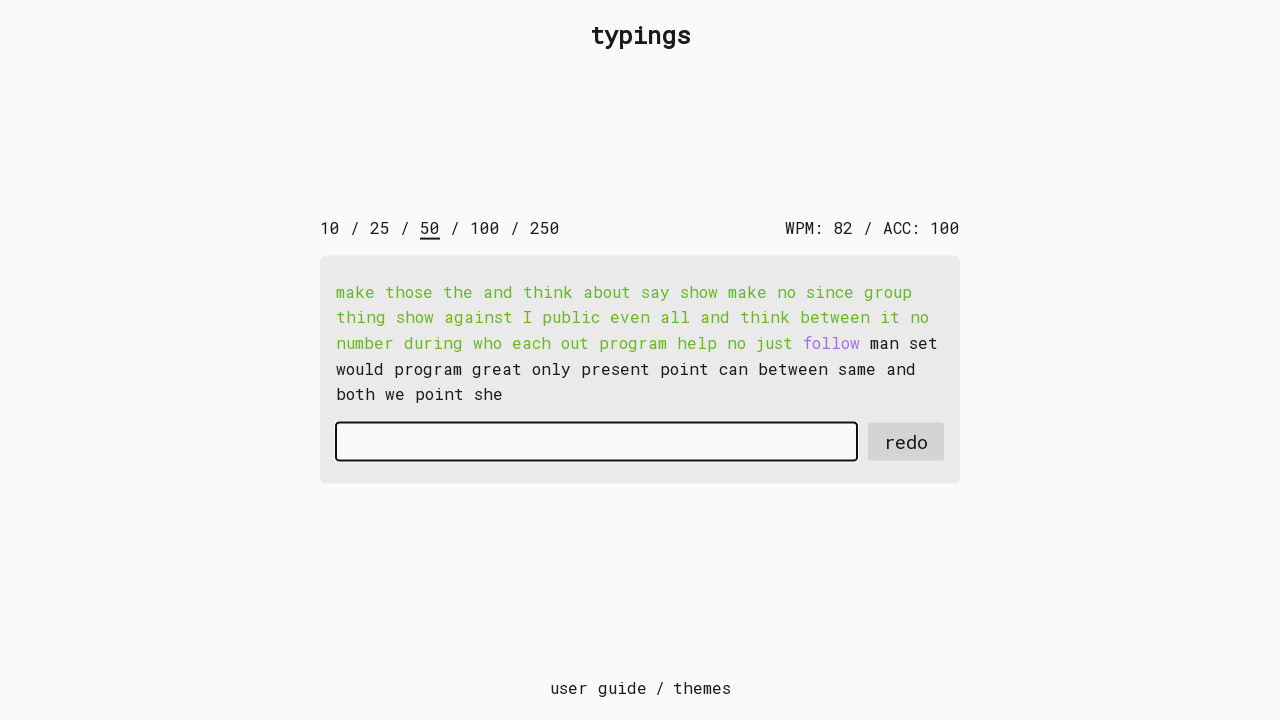

Typed character 'f' into input field on second run on #input-field
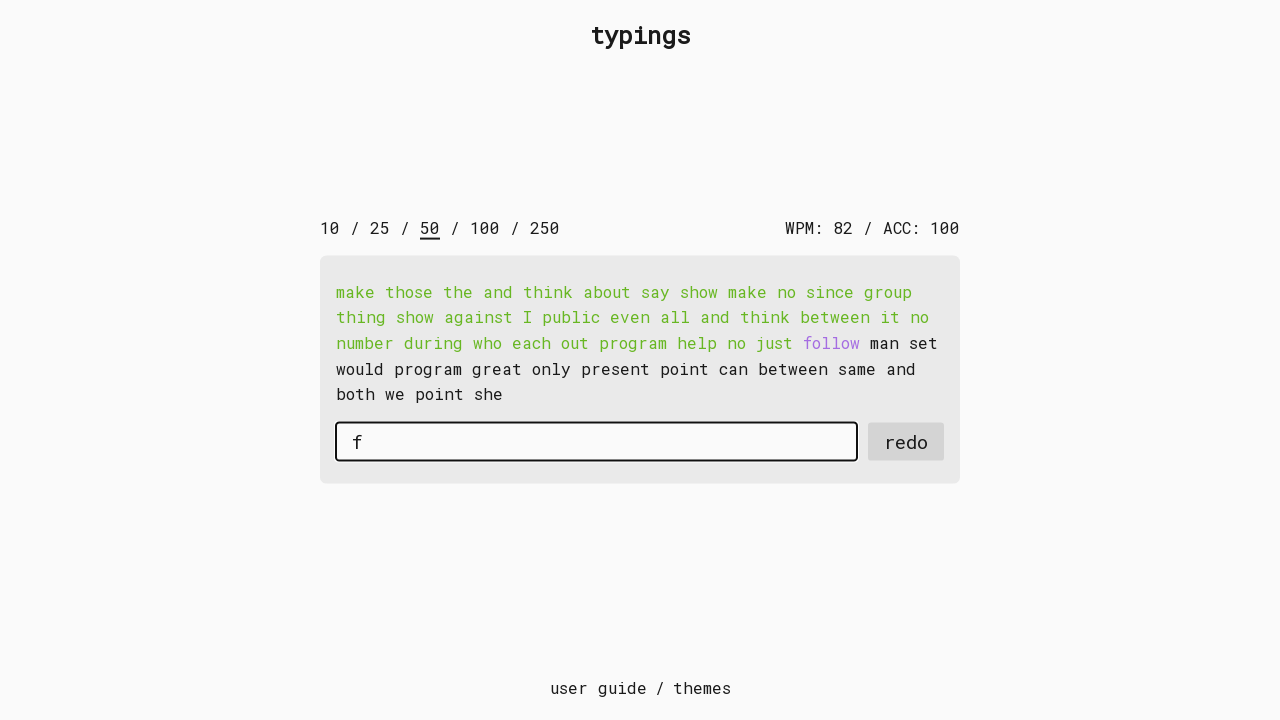

Typed character 'o' into input field on second run on #input-field
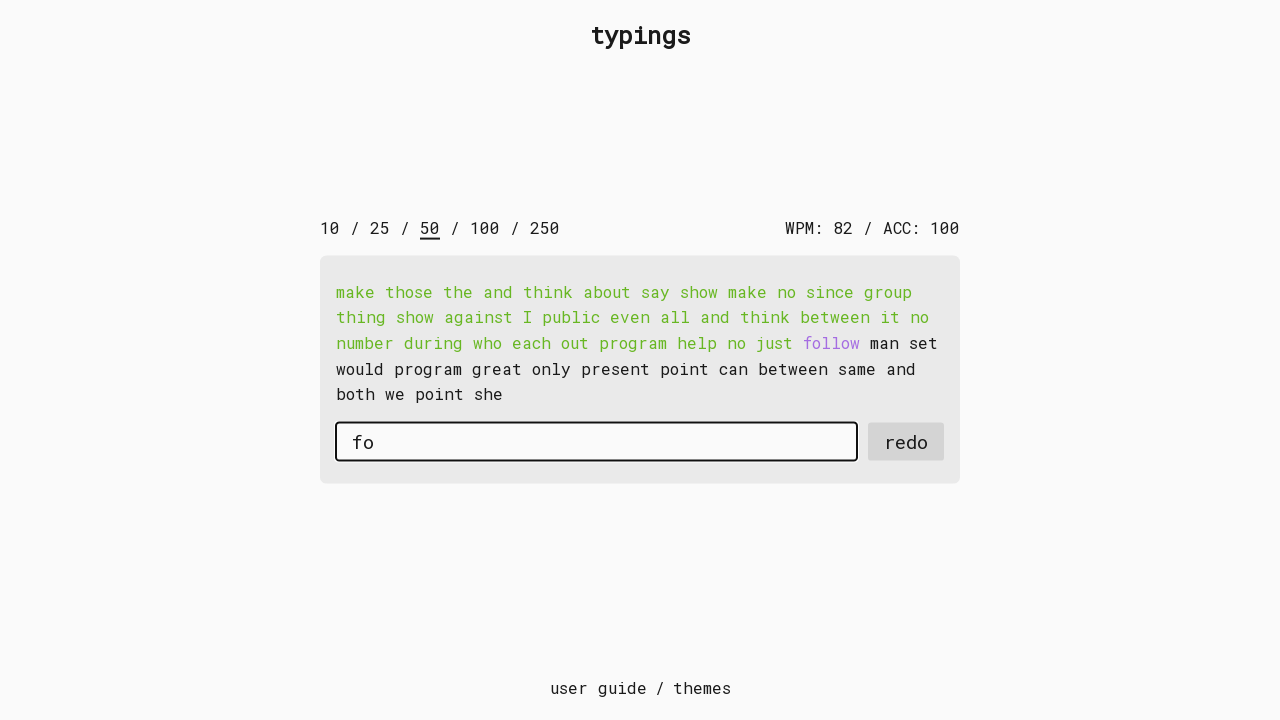

Typed character 'l' into input field on second run on #input-field
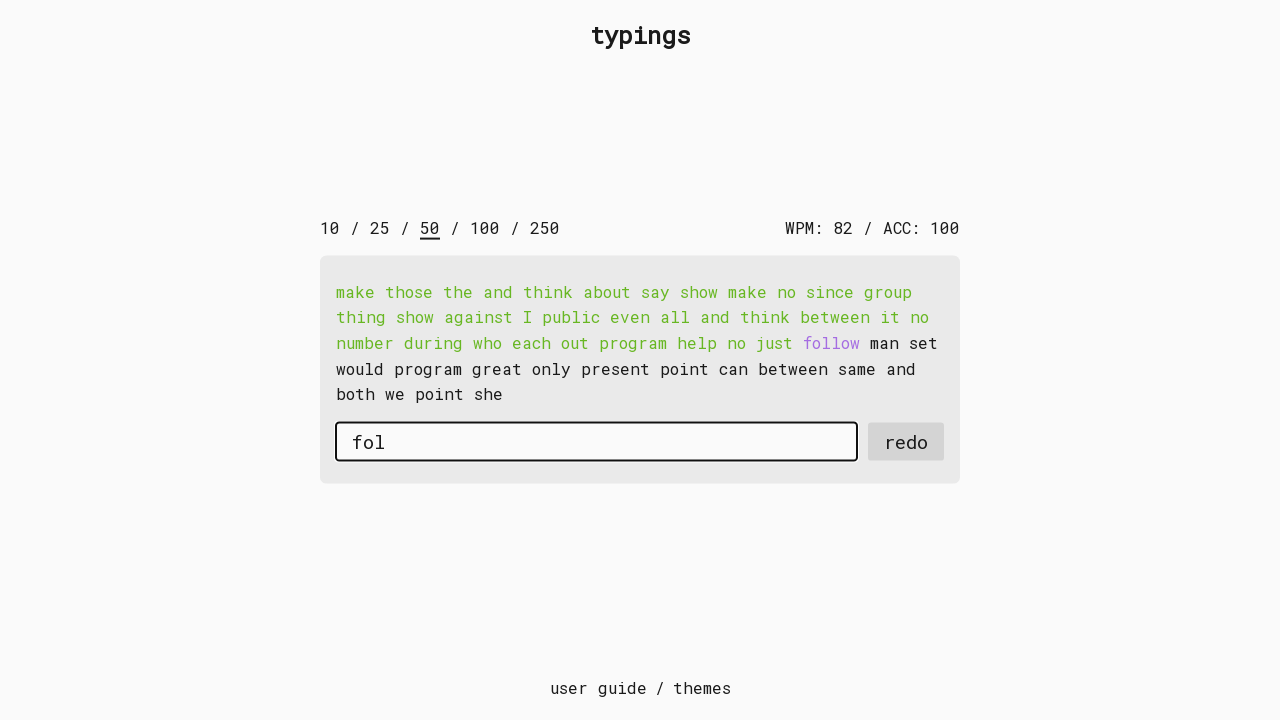

Typed character 'l' into input field on second run on #input-field
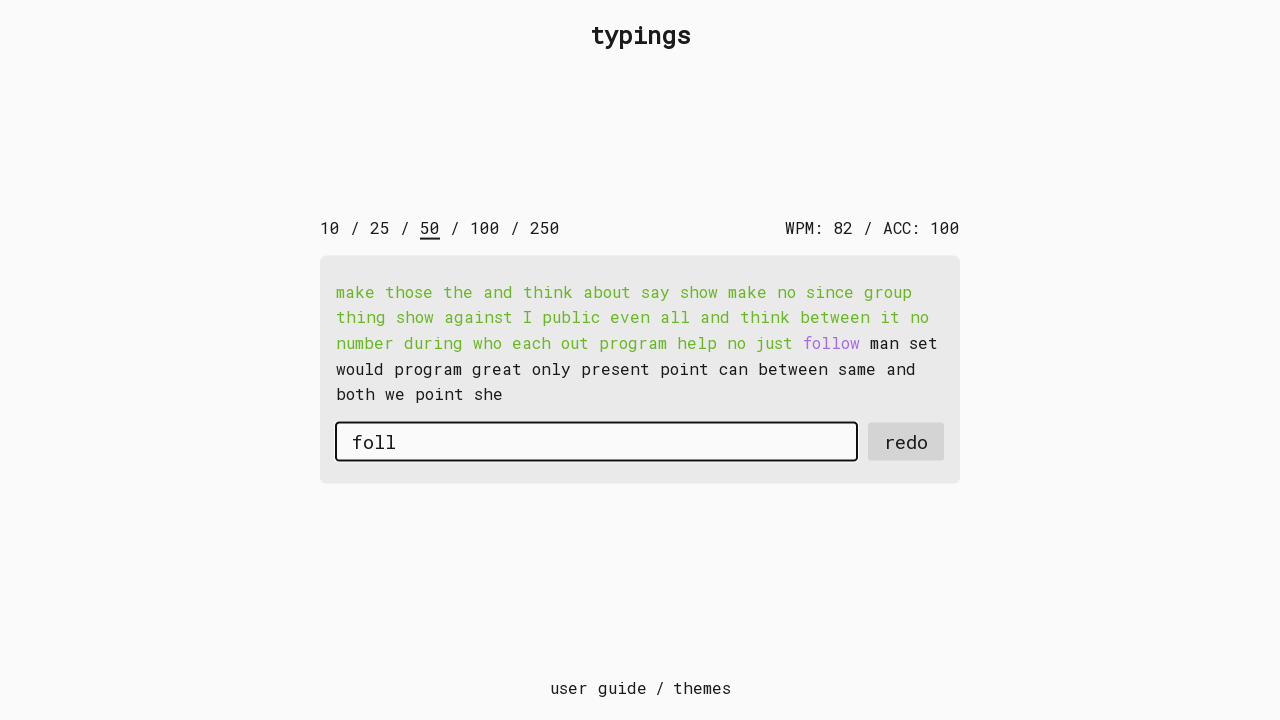

Typed character 'o' into input field on second run on #input-field
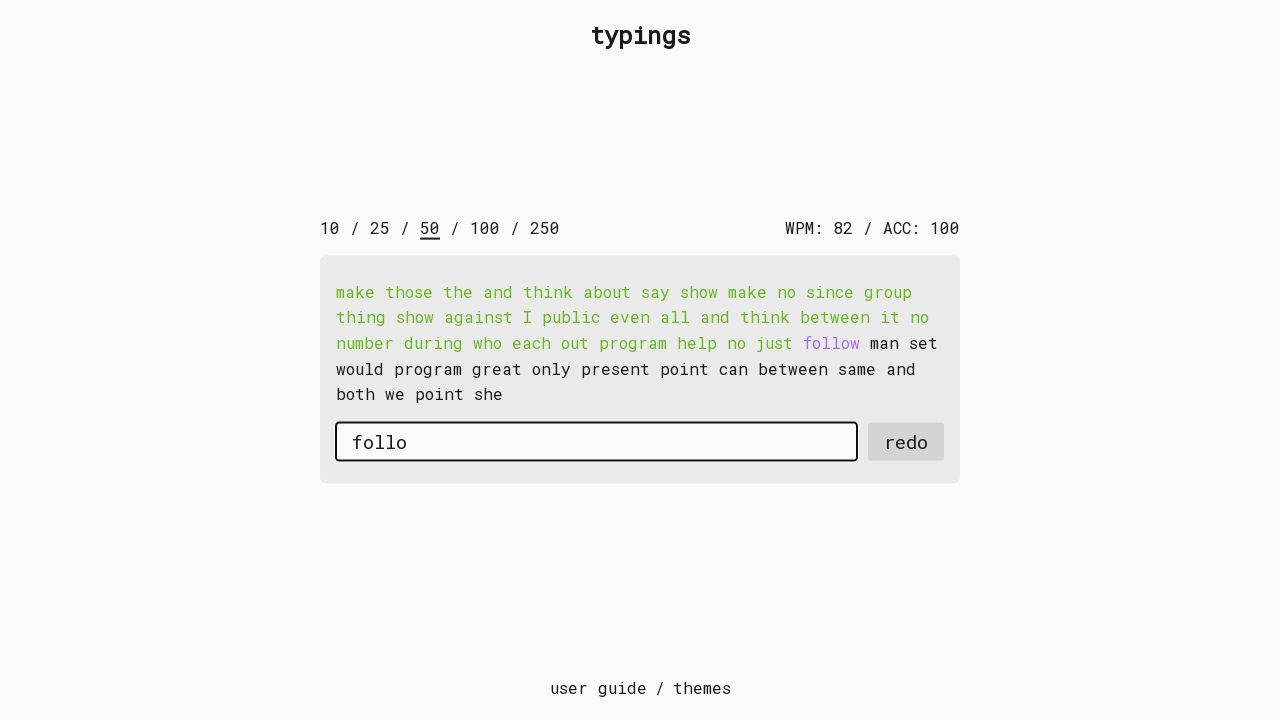

Typed character 'w' into input field on second run on #input-field
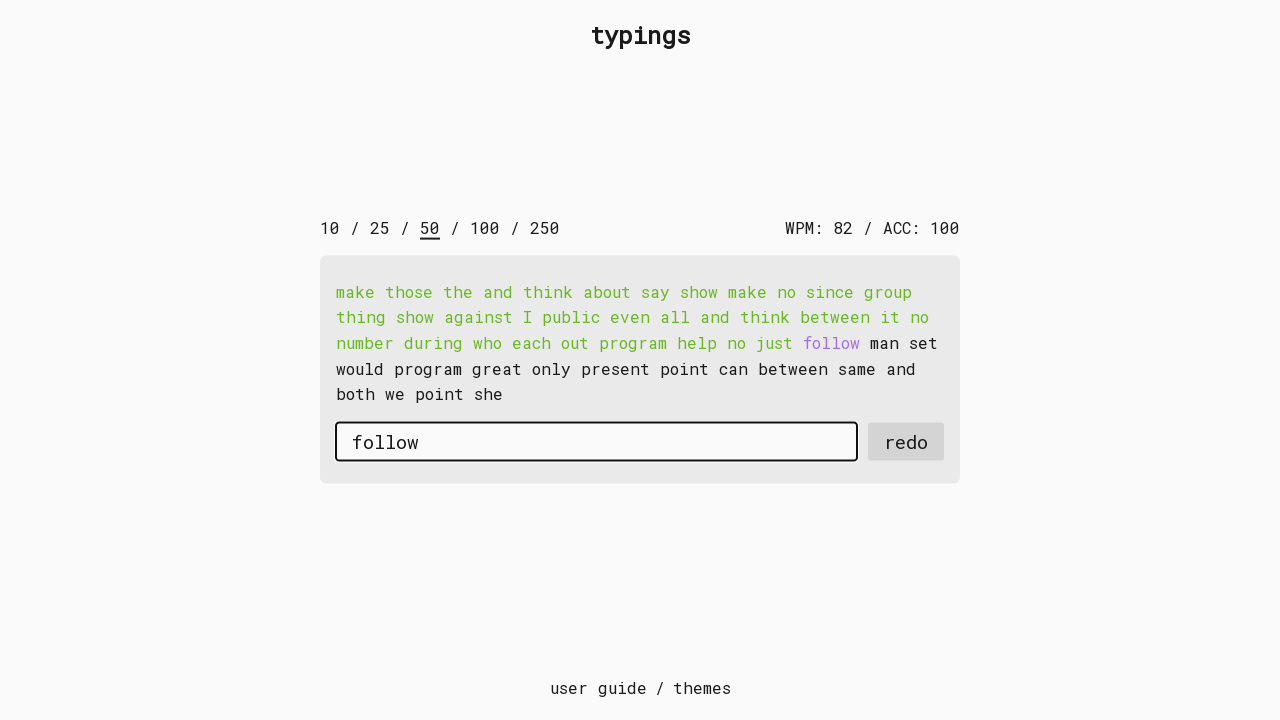

Pressed space after word on second run on #input-field
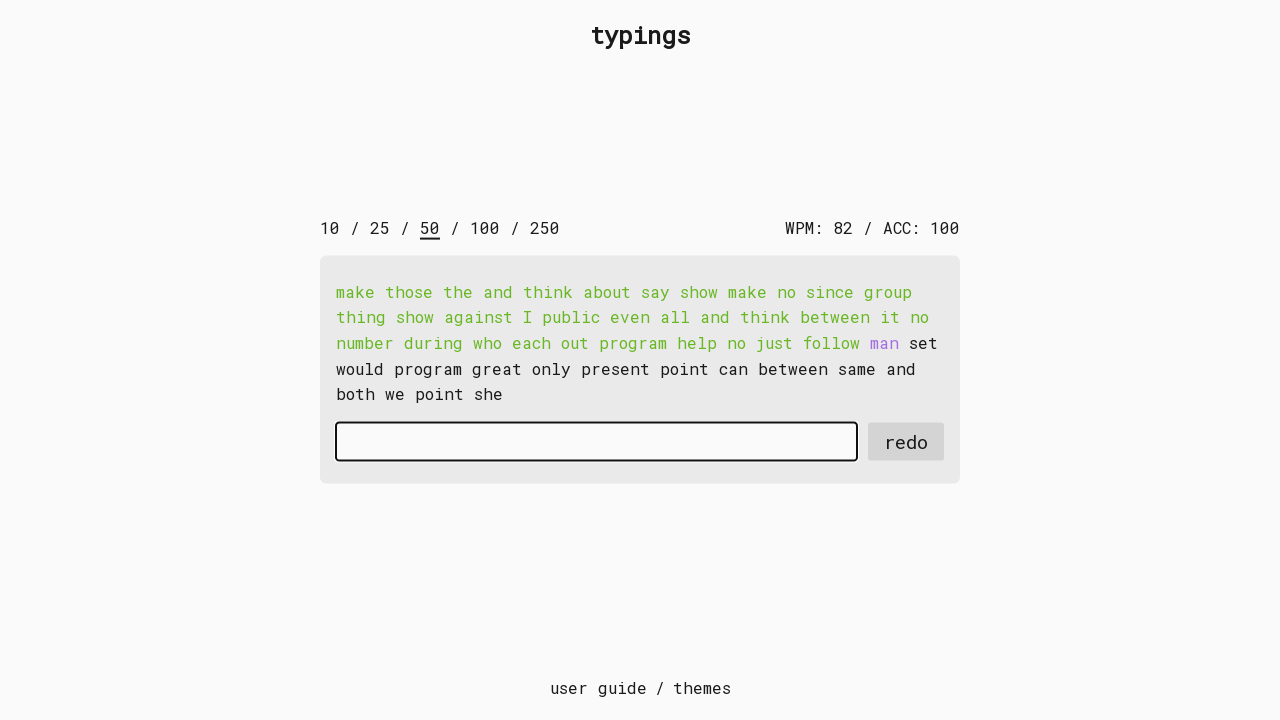

Typed character 'm' into input field on second run on #input-field
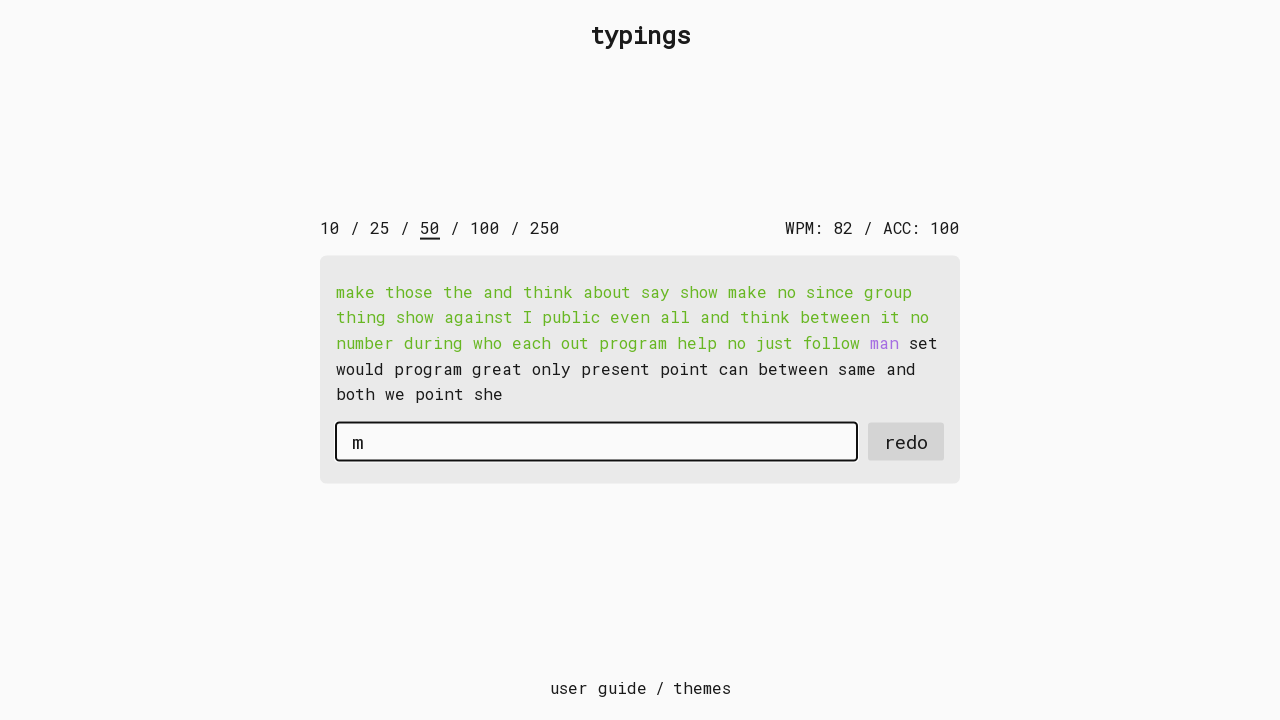

Typed character 'a' into input field on second run on #input-field
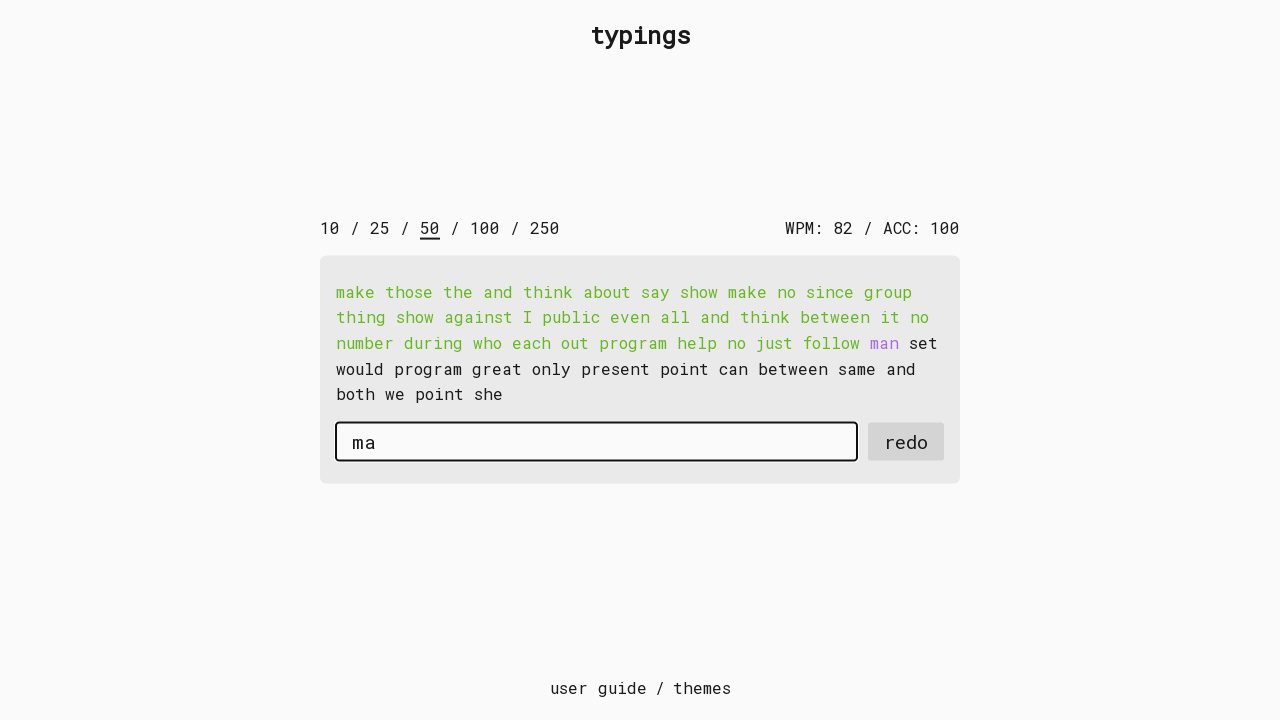

Typed character 'n' into input field on second run on #input-field
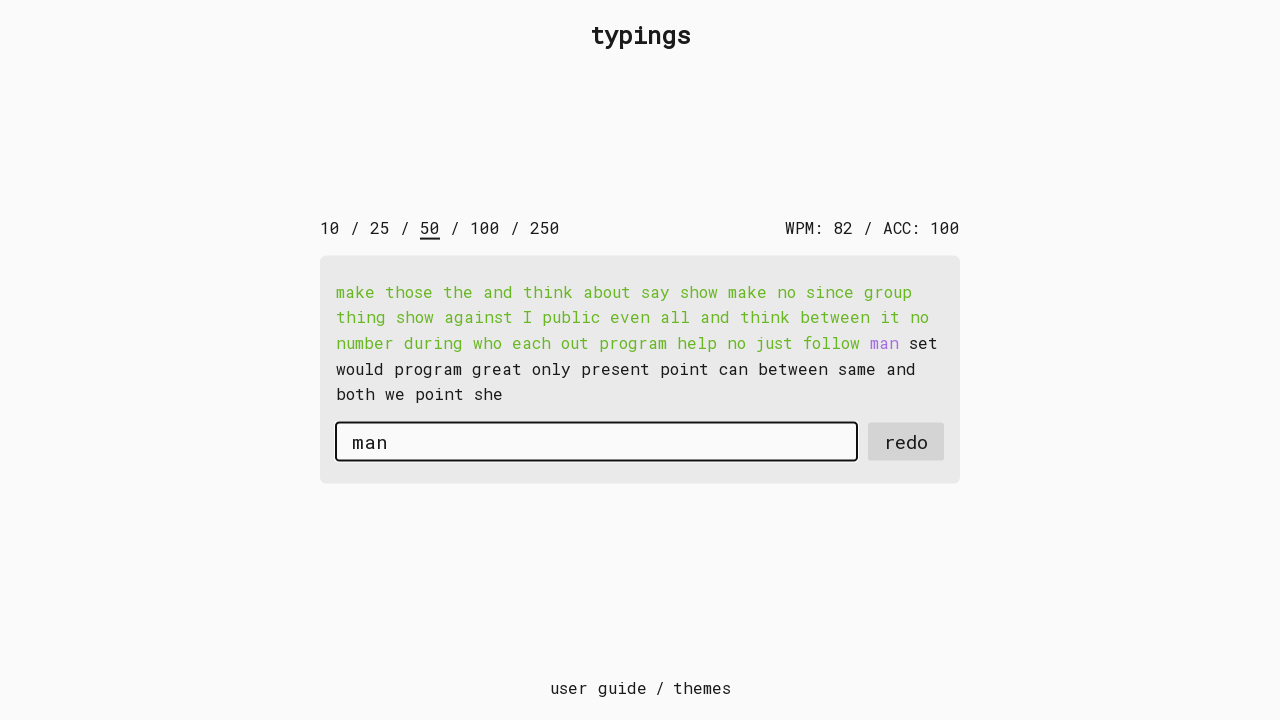

Pressed space after word on second run on #input-field
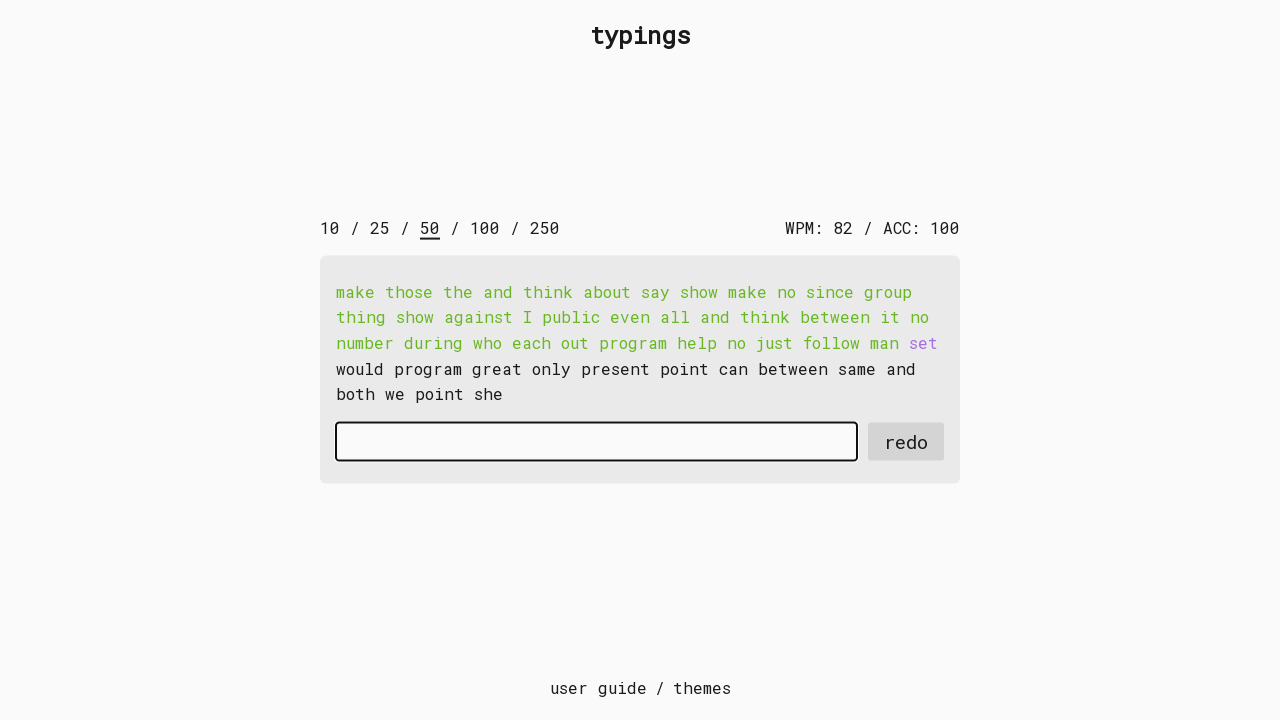

Typed character 's' into input field on second run on #input-field
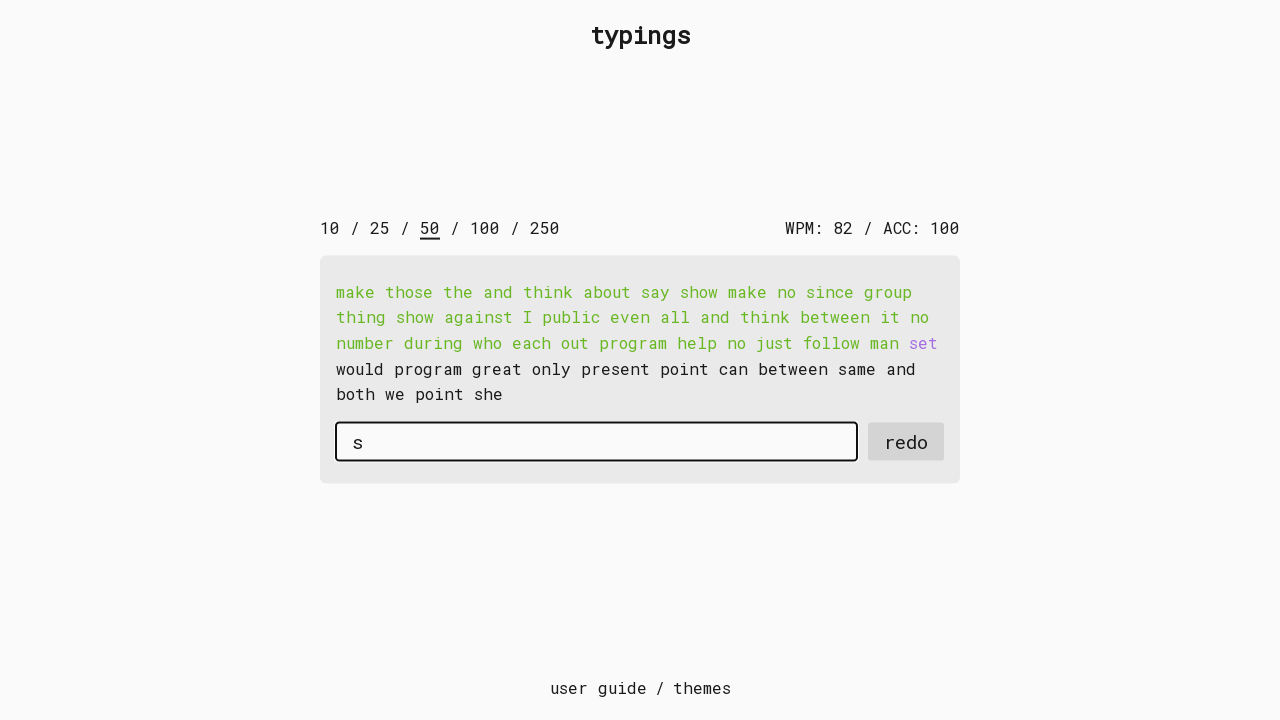

Typed character 'e' into input field on second run on #input-field
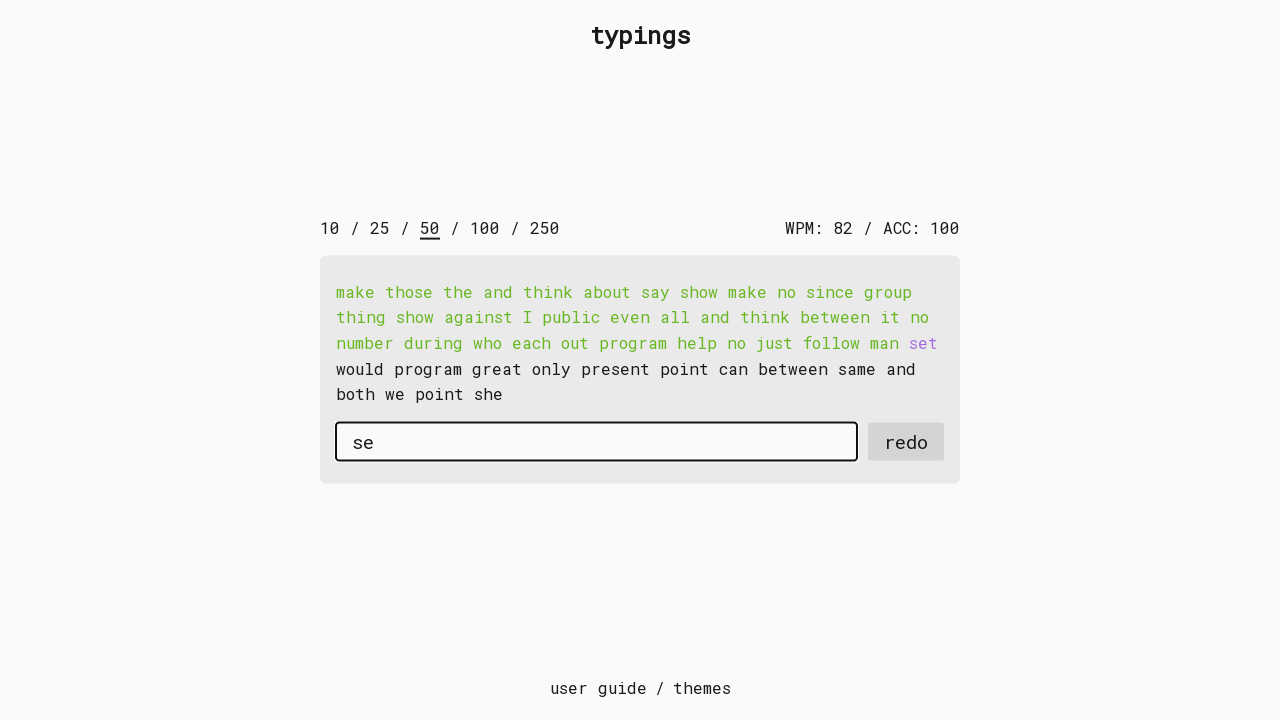

Typed character 't' into input field on second run on #input-field
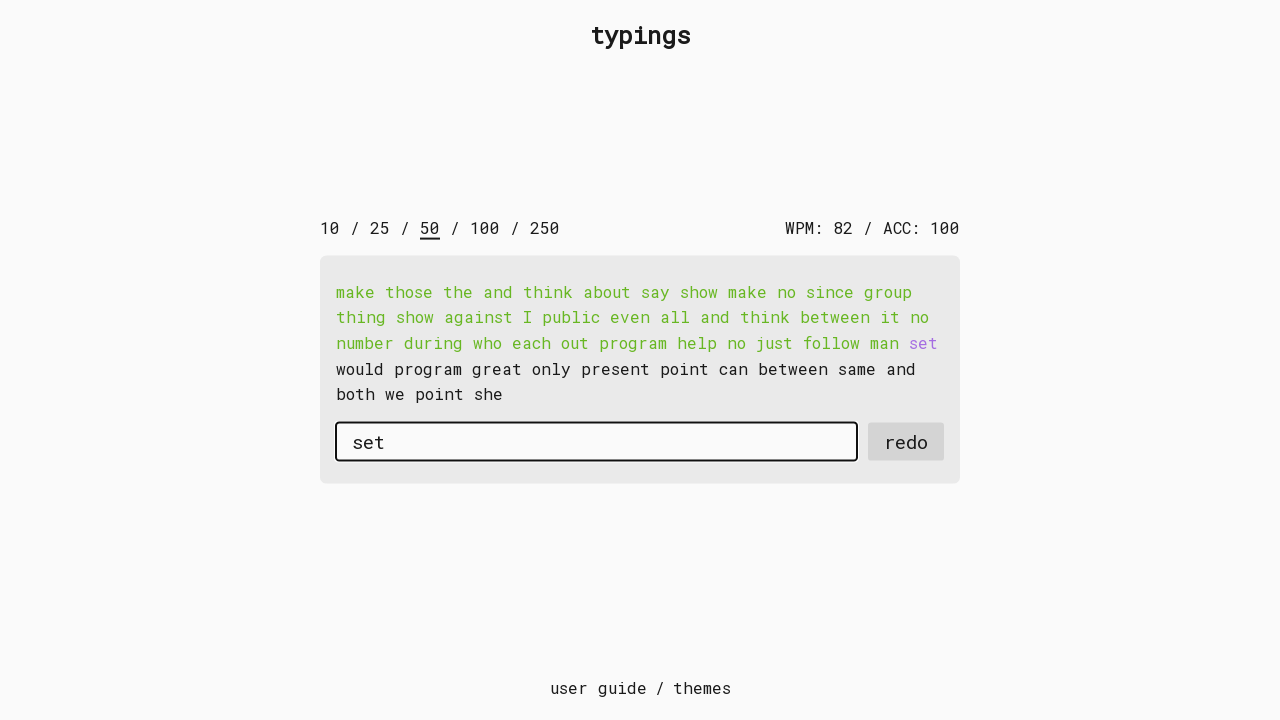

Pressed space after word on second run on #input-field
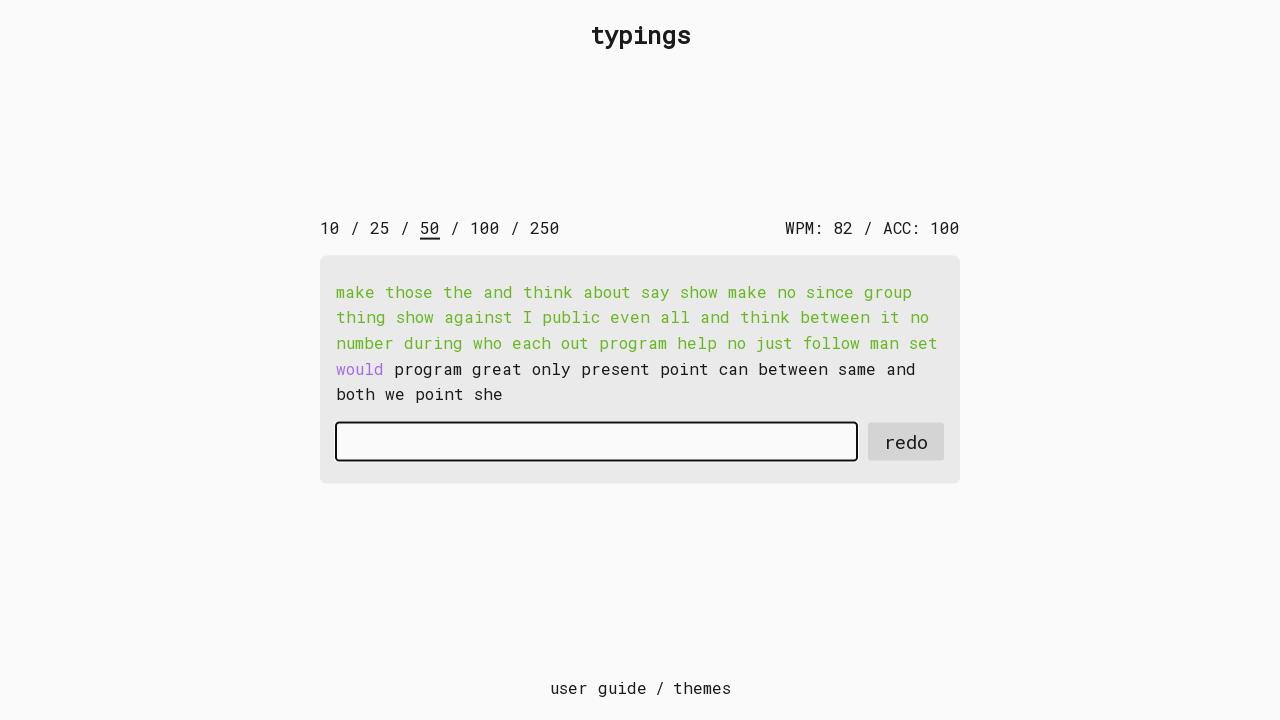

Typed character 'w' into input field on second run on #input-field
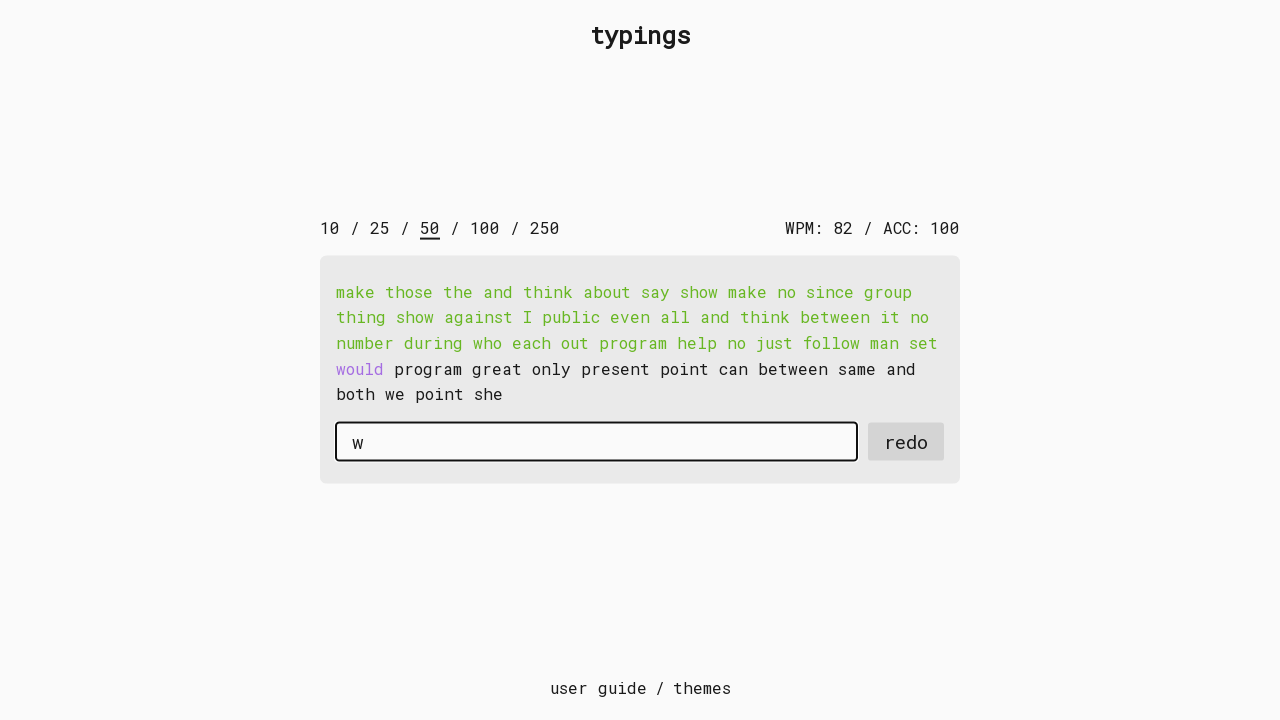

Typed character 'o' into input field on second run on #input-field
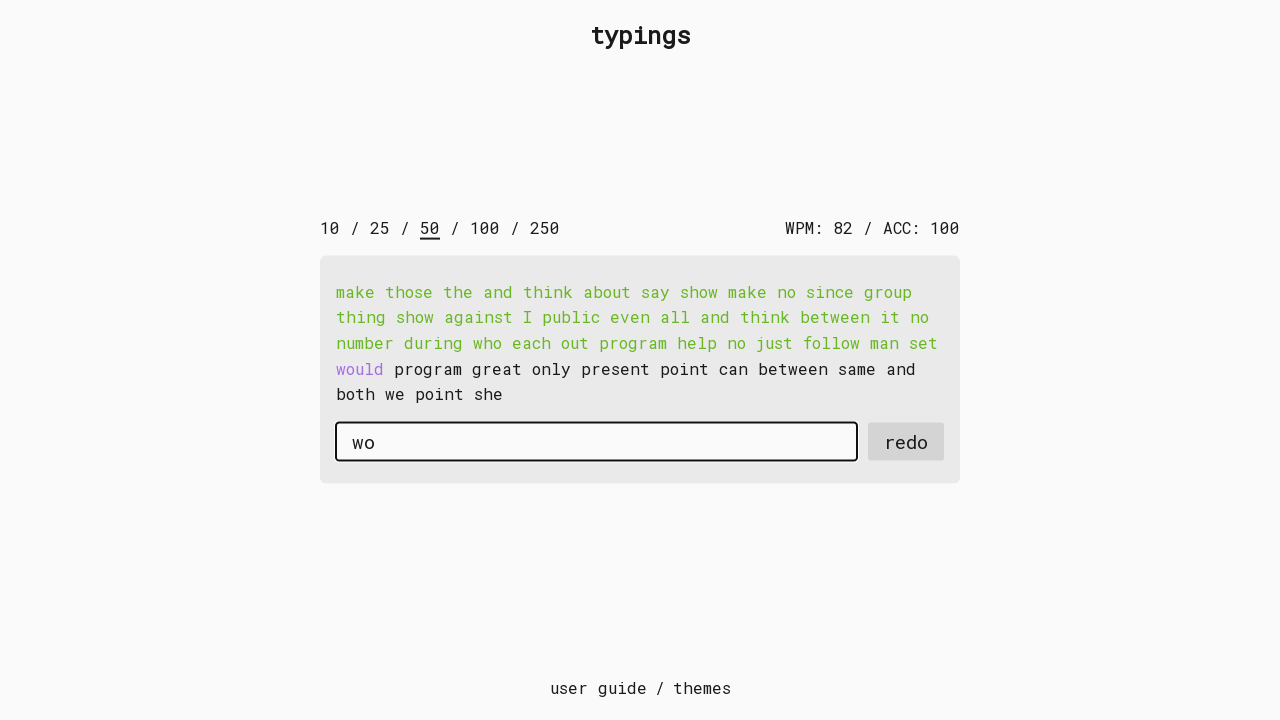

Typed character 'u' into input field on second run on #input-field
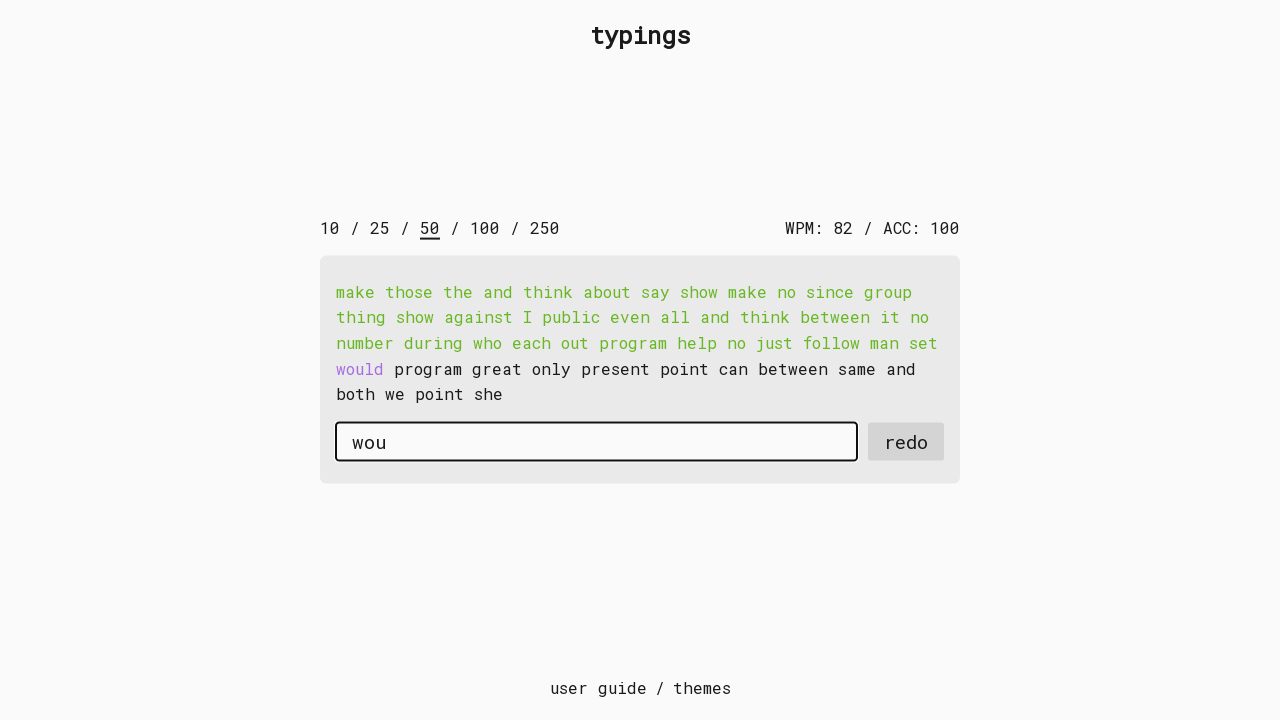

Typed character 'l' into input field on second run on #input-field
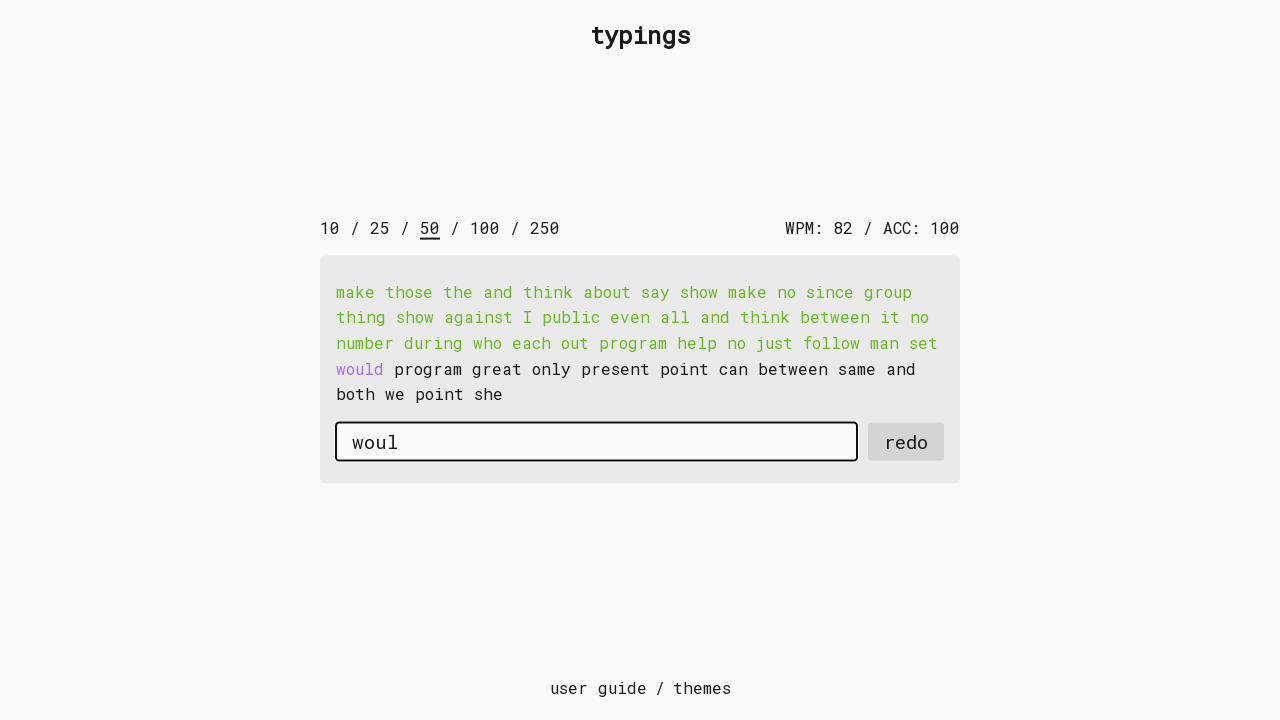

Typed character 'd' into input field on second run on #input-field
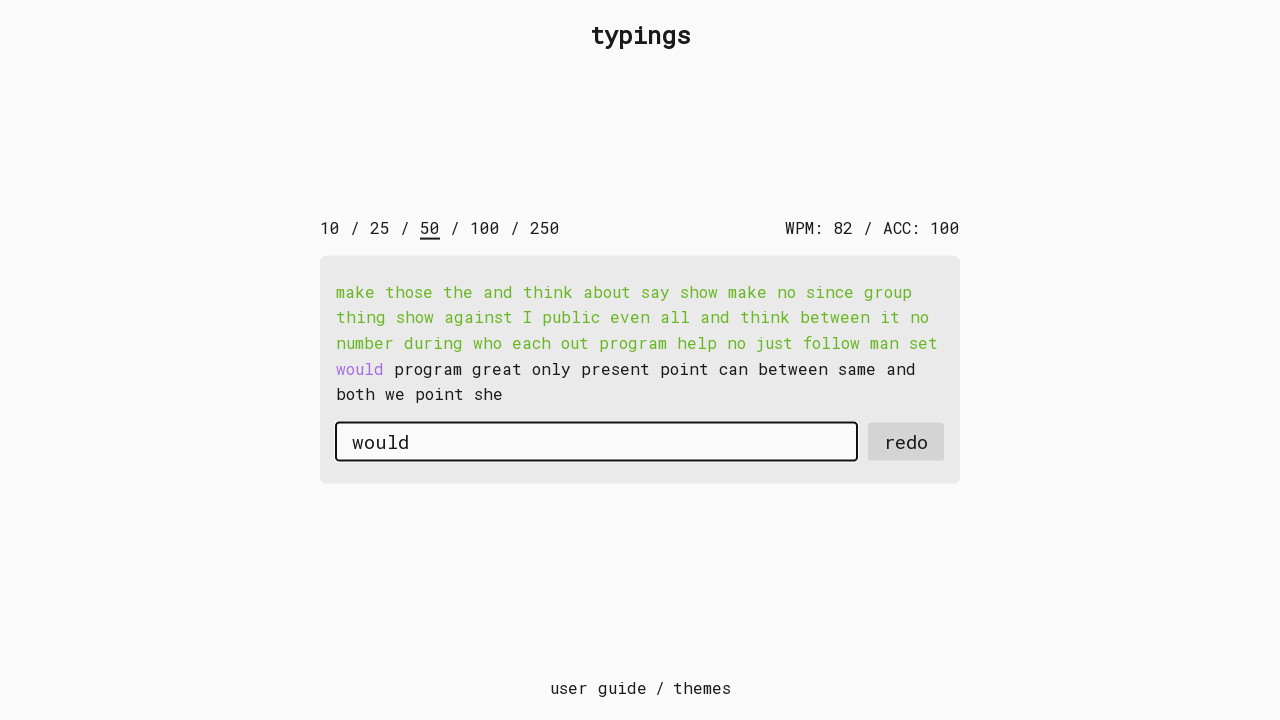

Pressed space after word on second run on #input-field
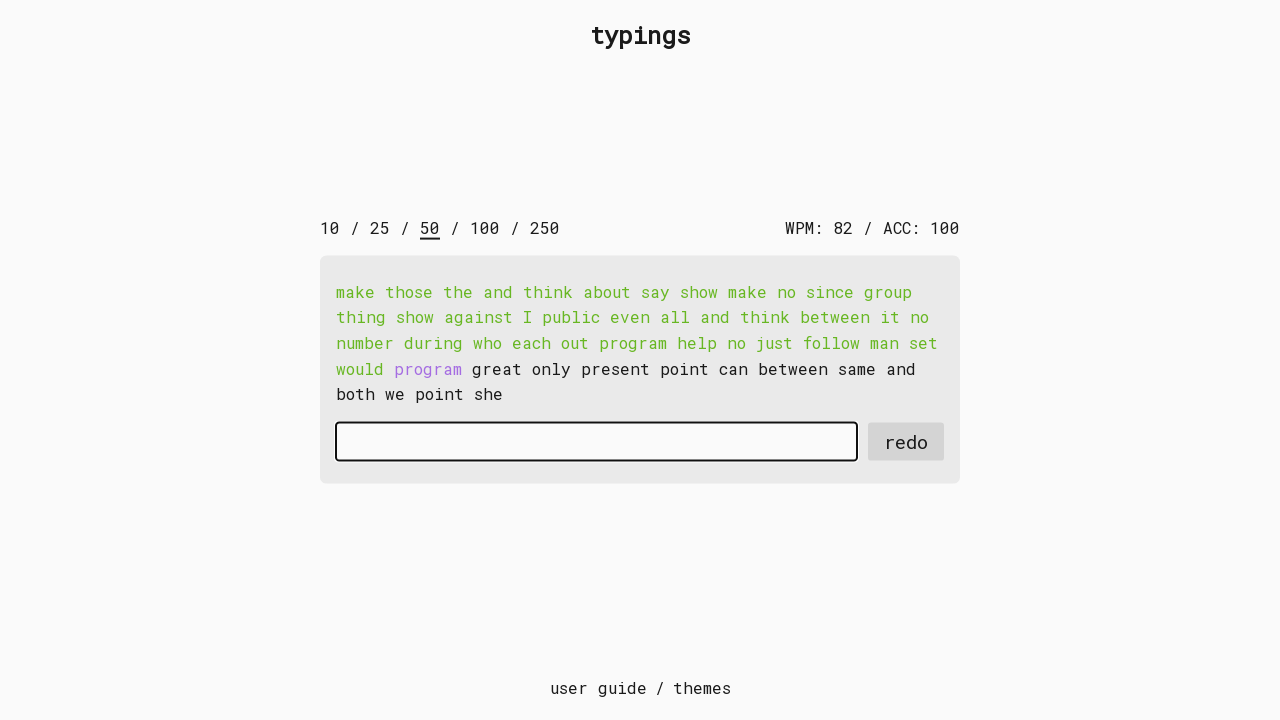

Typed character 'p' into input field on second run on #input-field
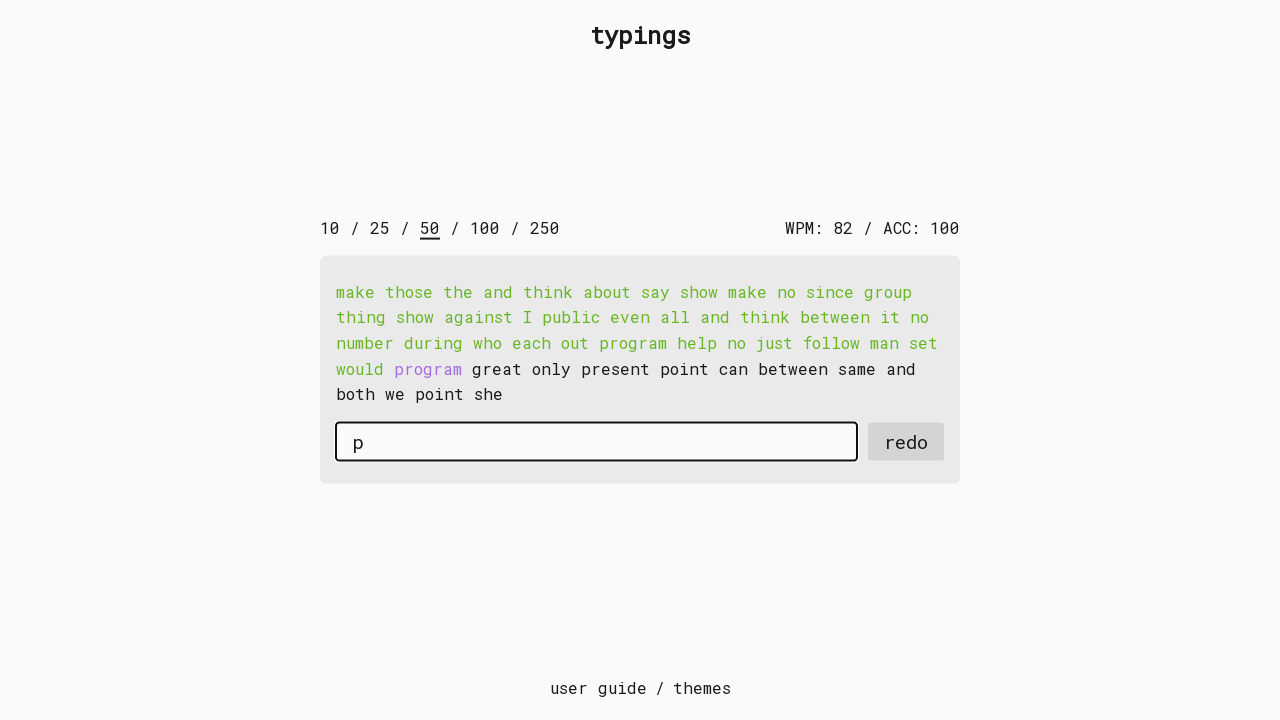

Typed character 'r' into input field on second run on #input-field
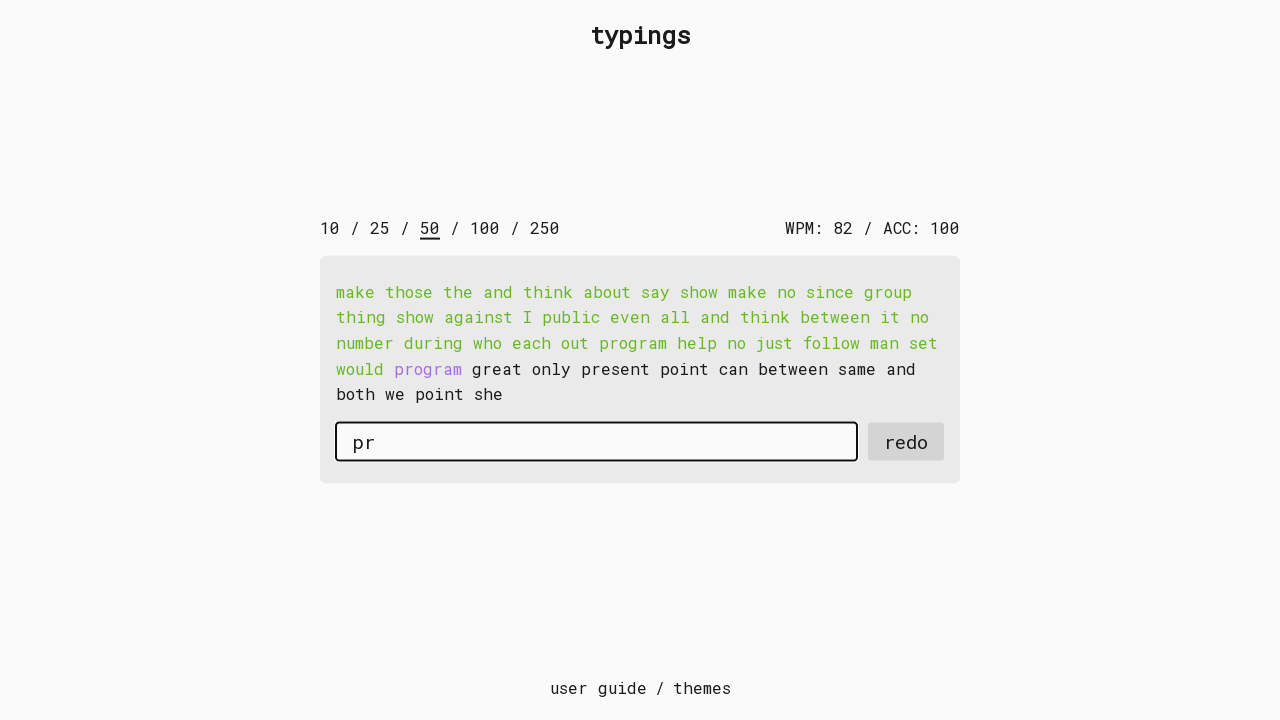

Typed character 'o' into input field on second run on #input-field
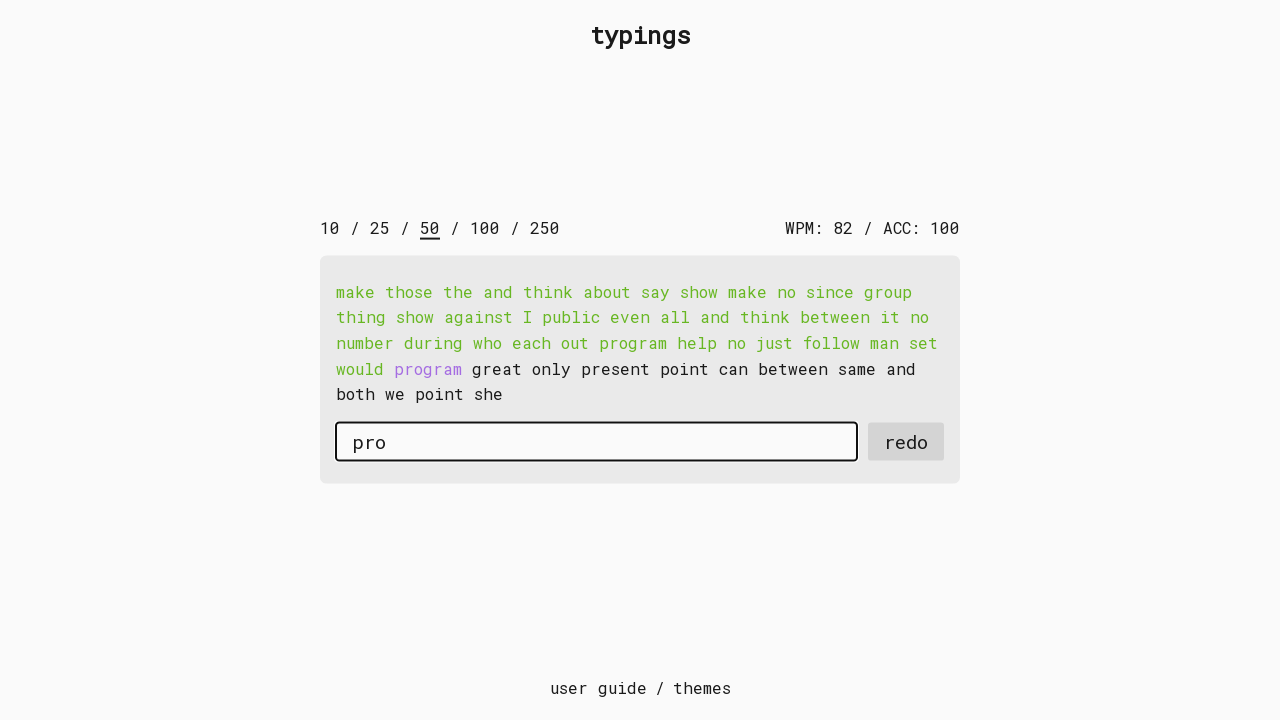

Typed character 'g' into input field on second run on #input-field
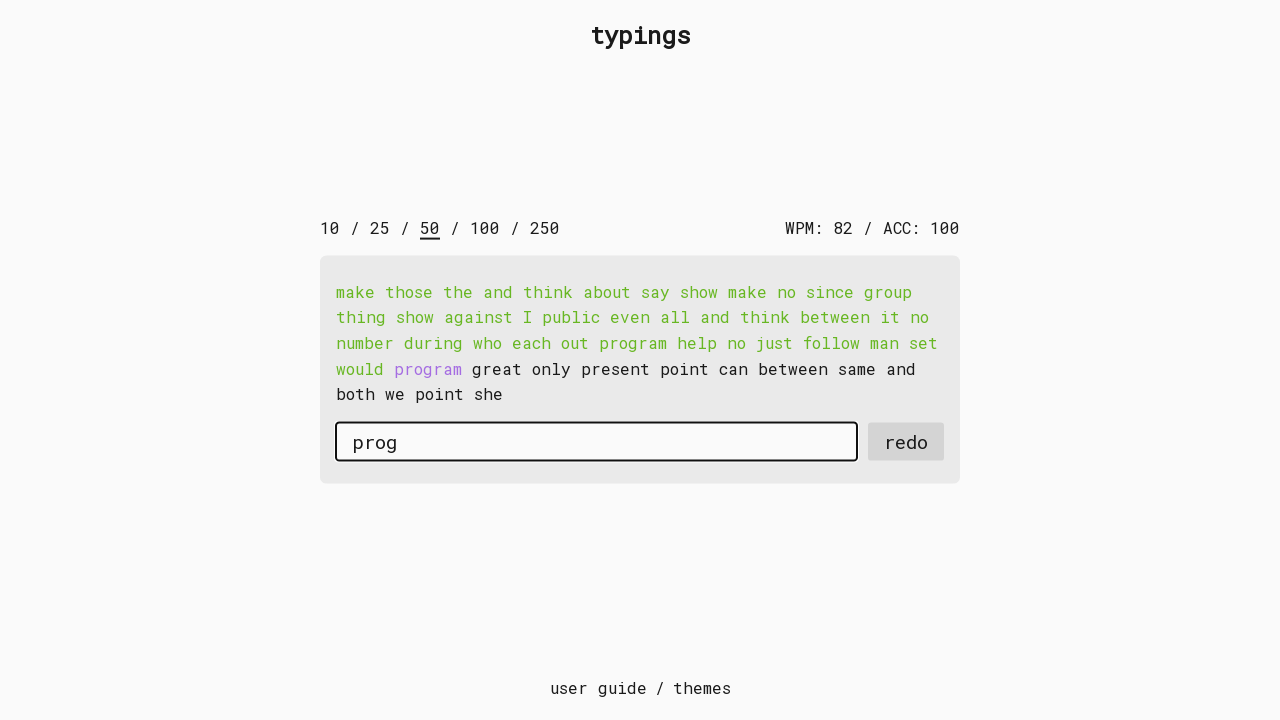

Typed character 'r' into input field on second run on #input-field
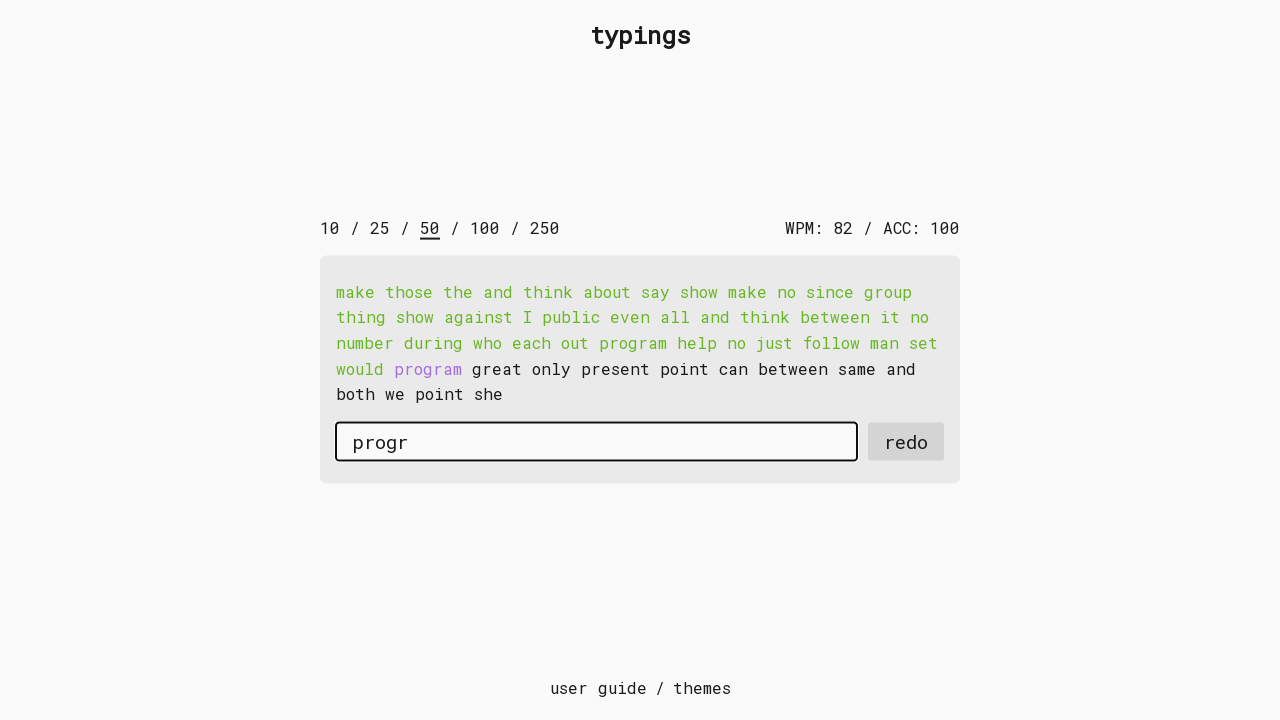

Typed character 'a' into input field on second run on #input-field
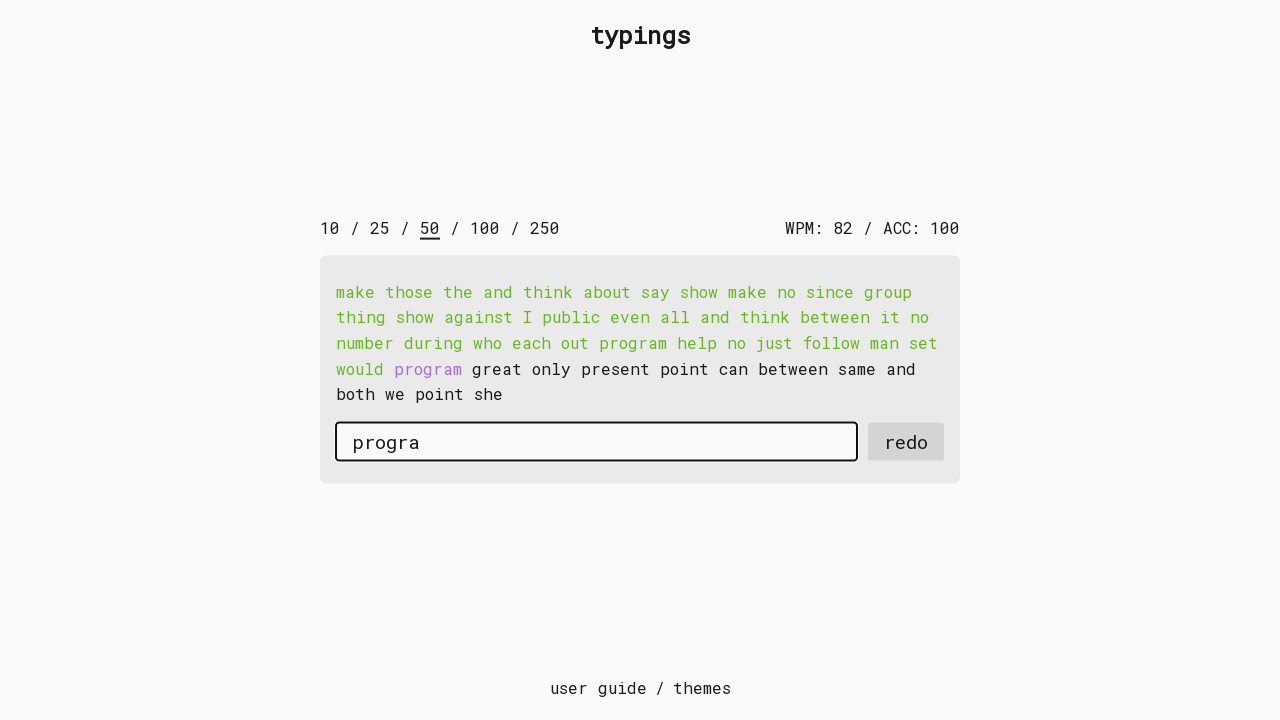

Typed character 'm' into input field on second run on #input-field
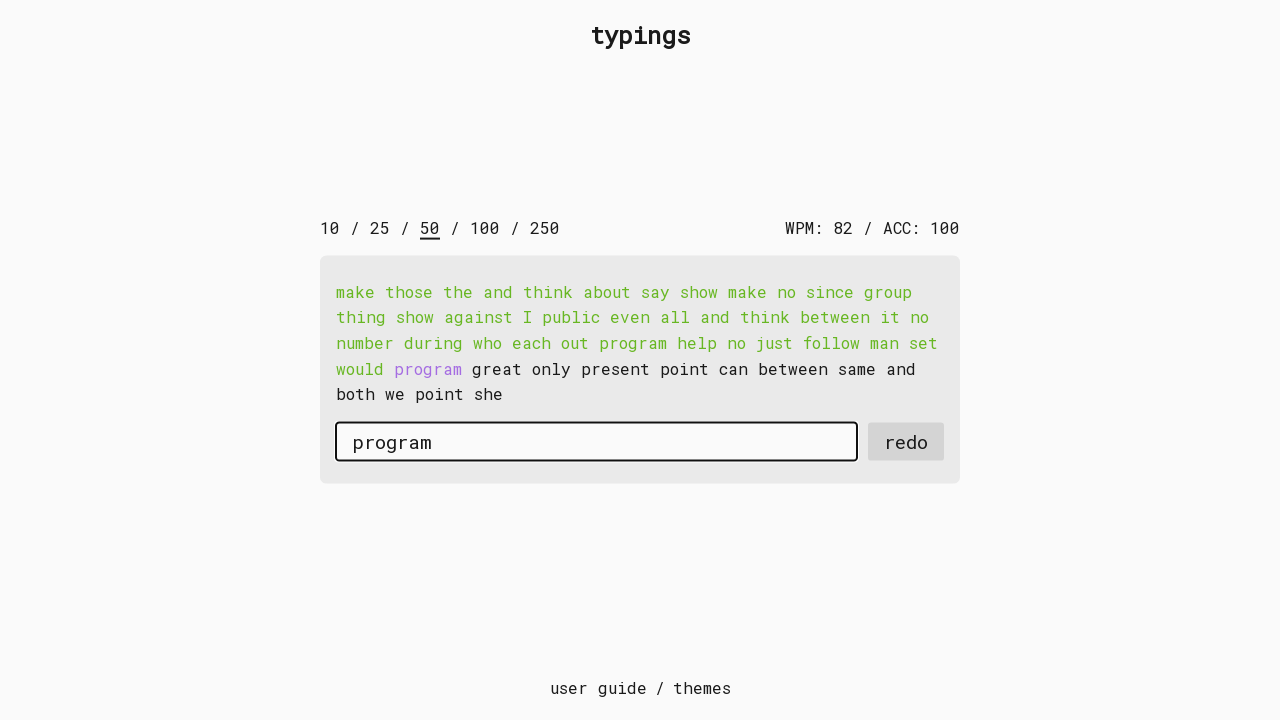

Pressed space after word on second run on #input-field
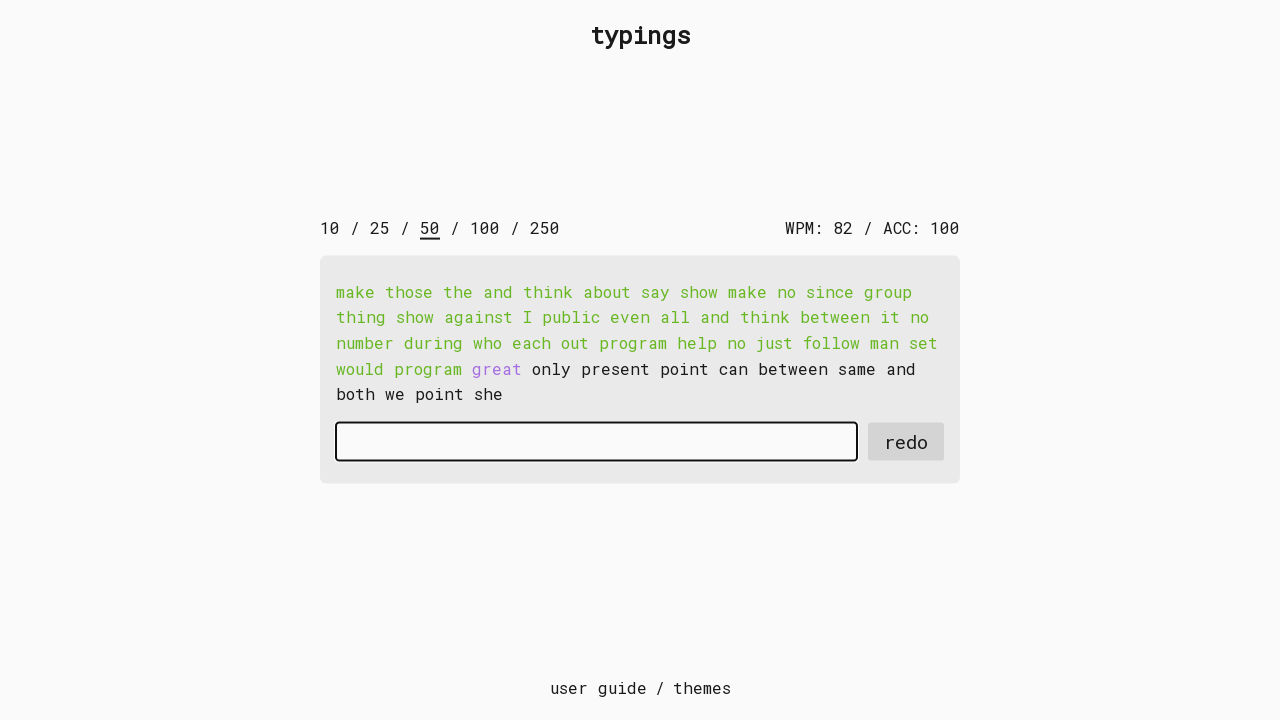

Typed character 'g' into input field on second run on #input-field
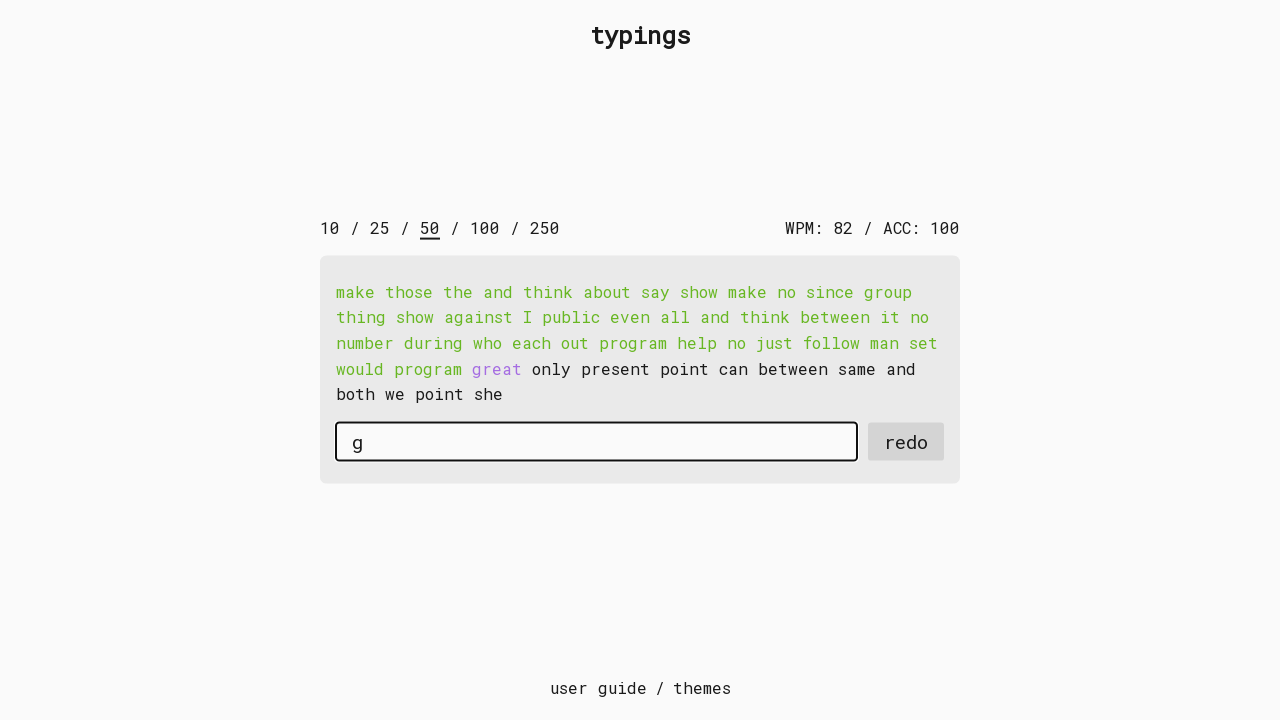

Typed character 'r' into input field on second run on #input-field
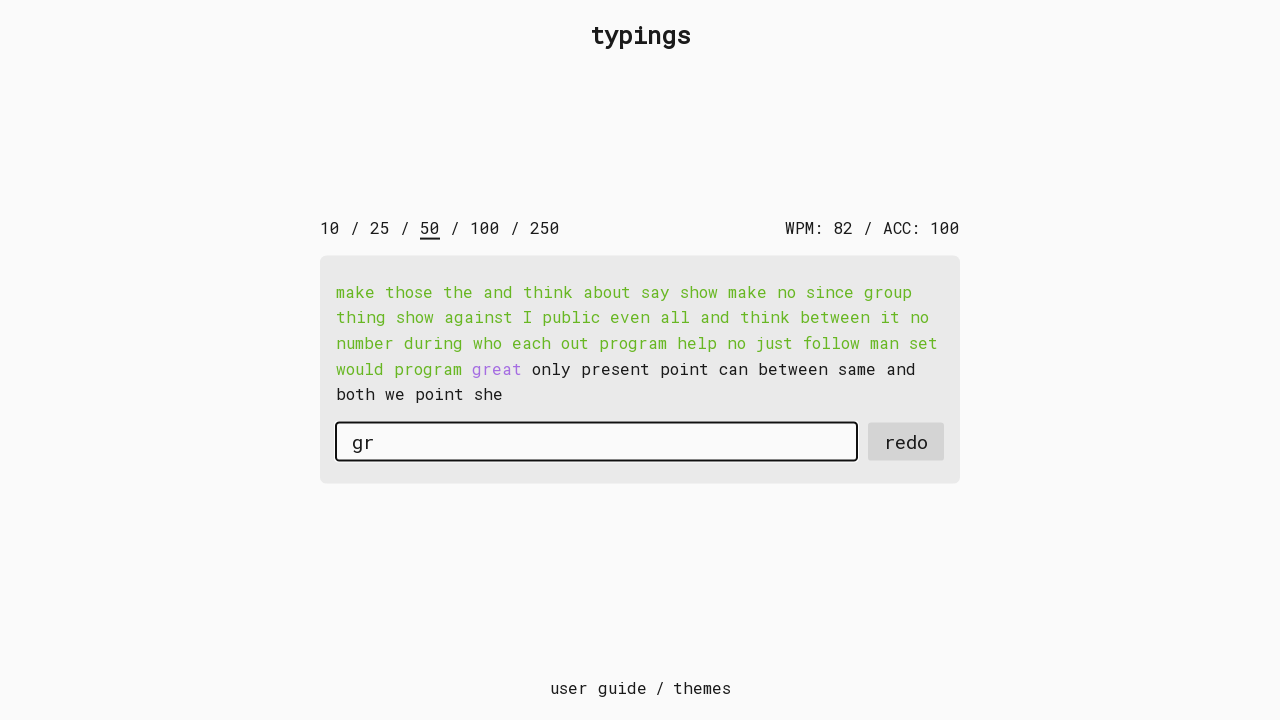

Typed character 'e' into input field on second run on #input-field
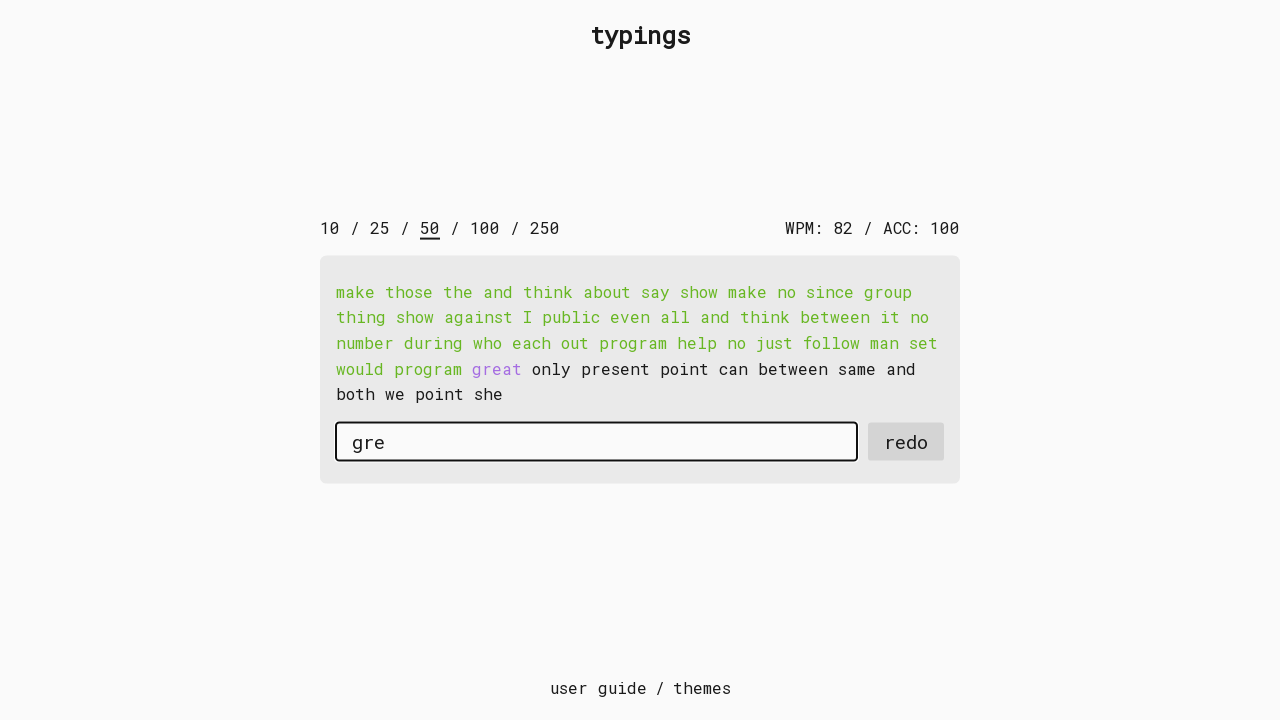

Typed character 'a' into input field on second run on #input-field
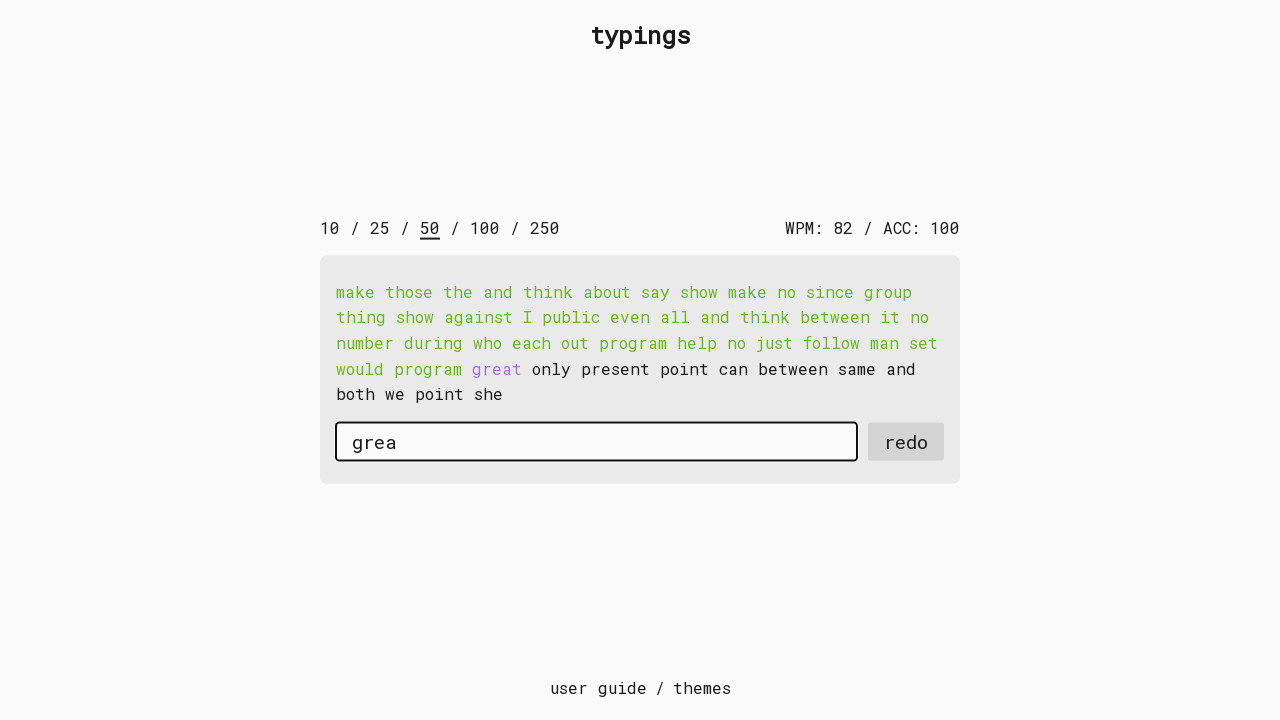

Typed character 't' into input field on second run on #input-field
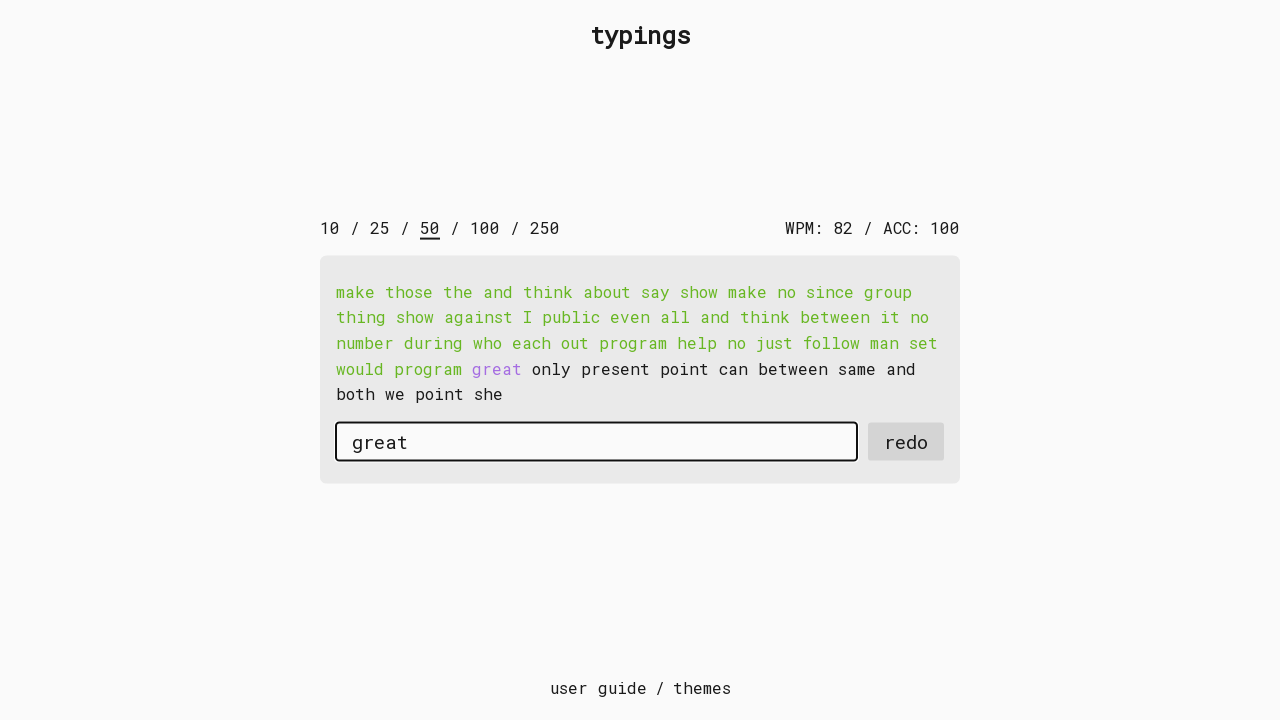

Pressed space after word on second run on #input-field
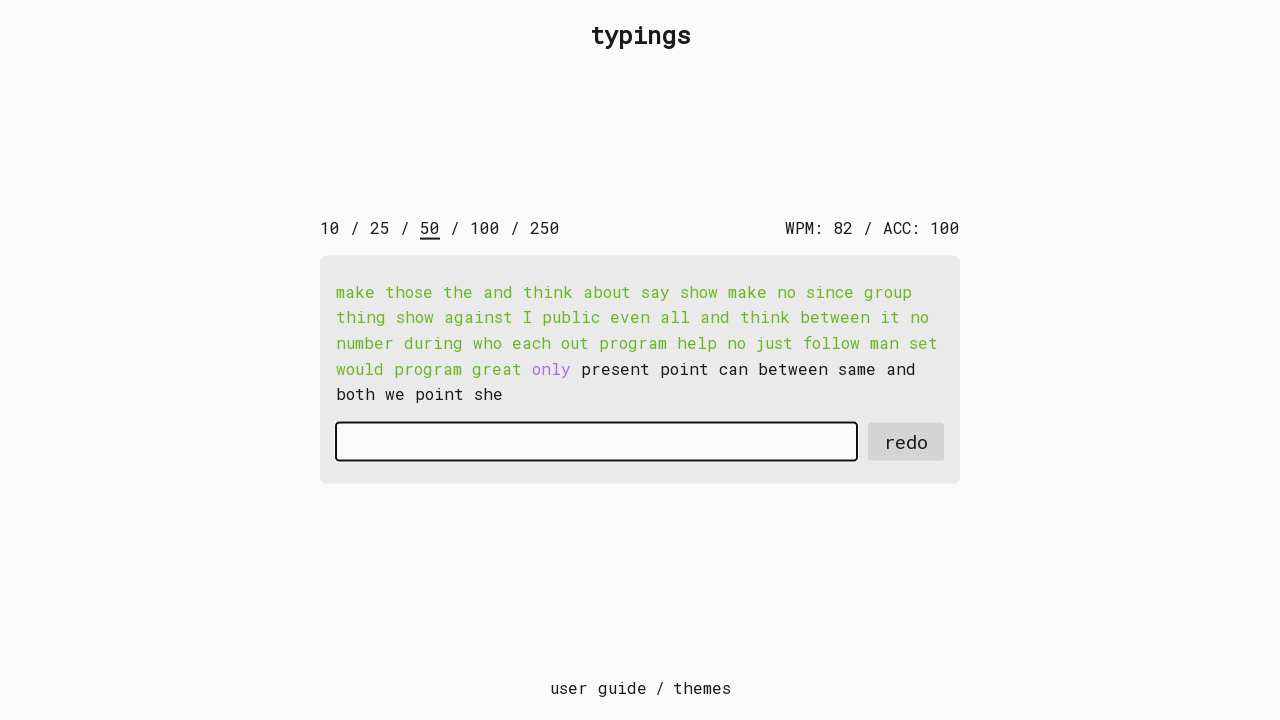

Typed character 'o' into input field on second run on #input-field
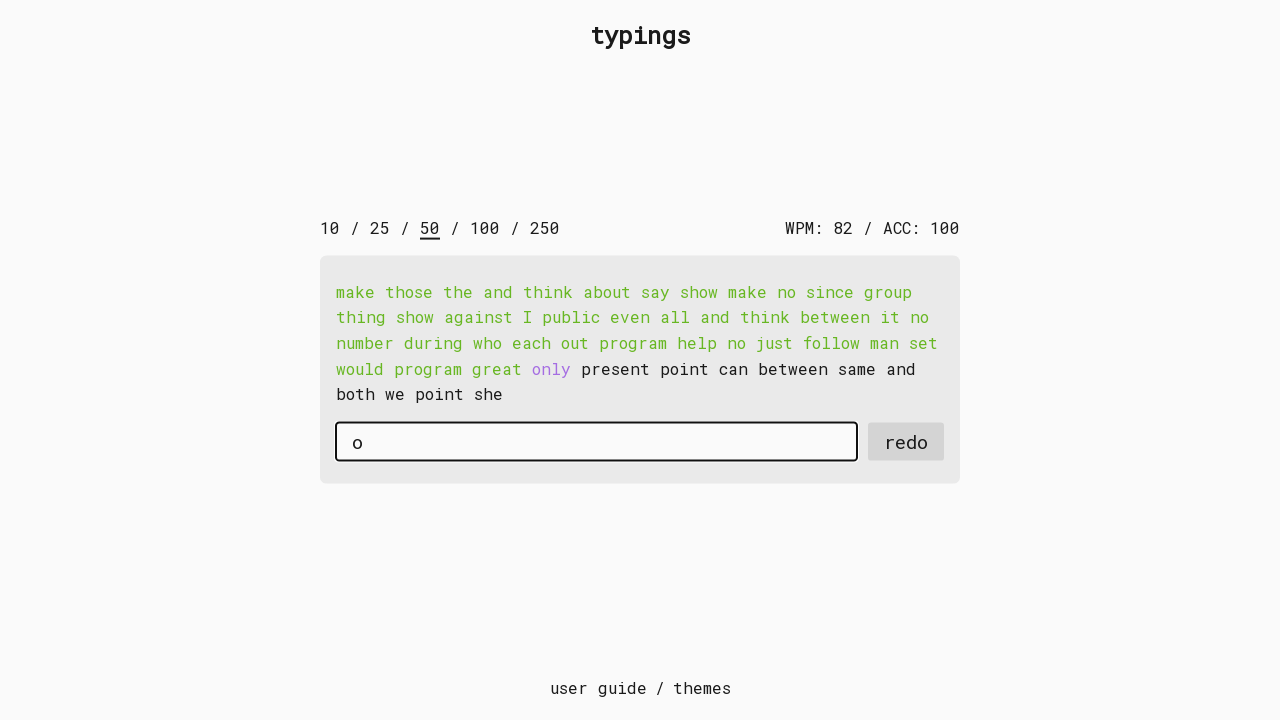

Typed character 'n' into input field on second run on #input-field
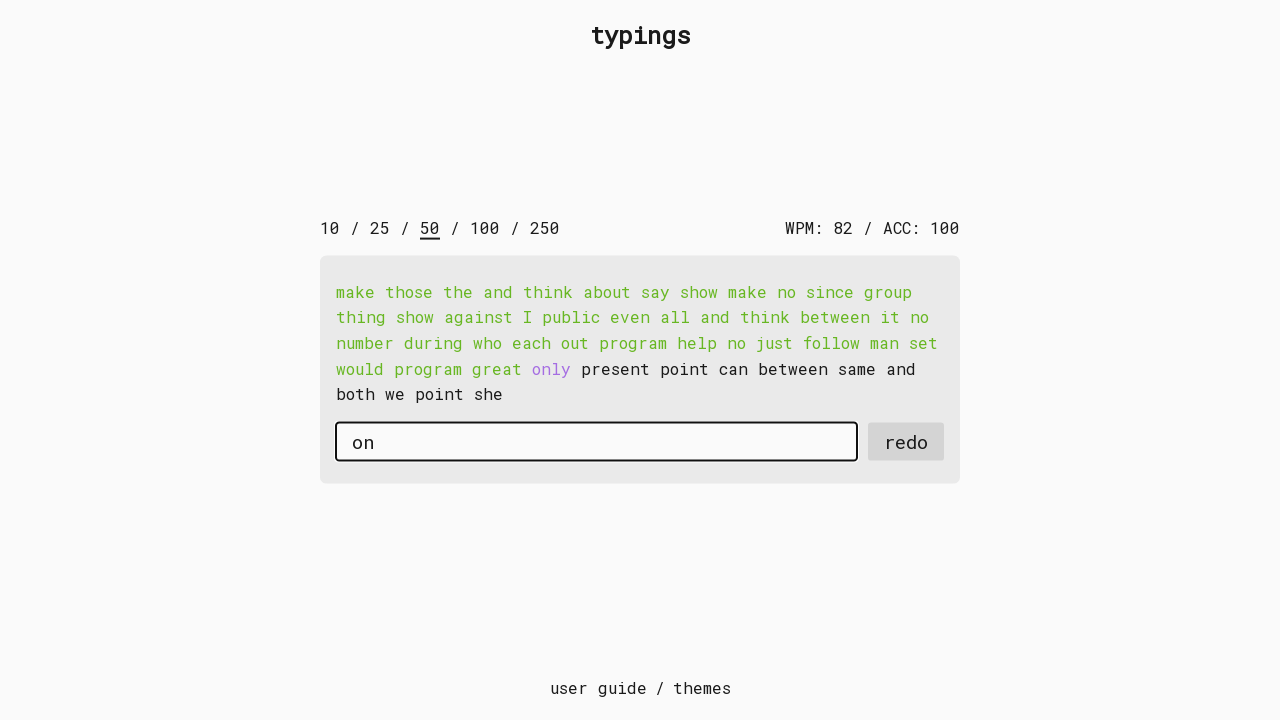

Typed character 'l' into input field on second run on #input-field
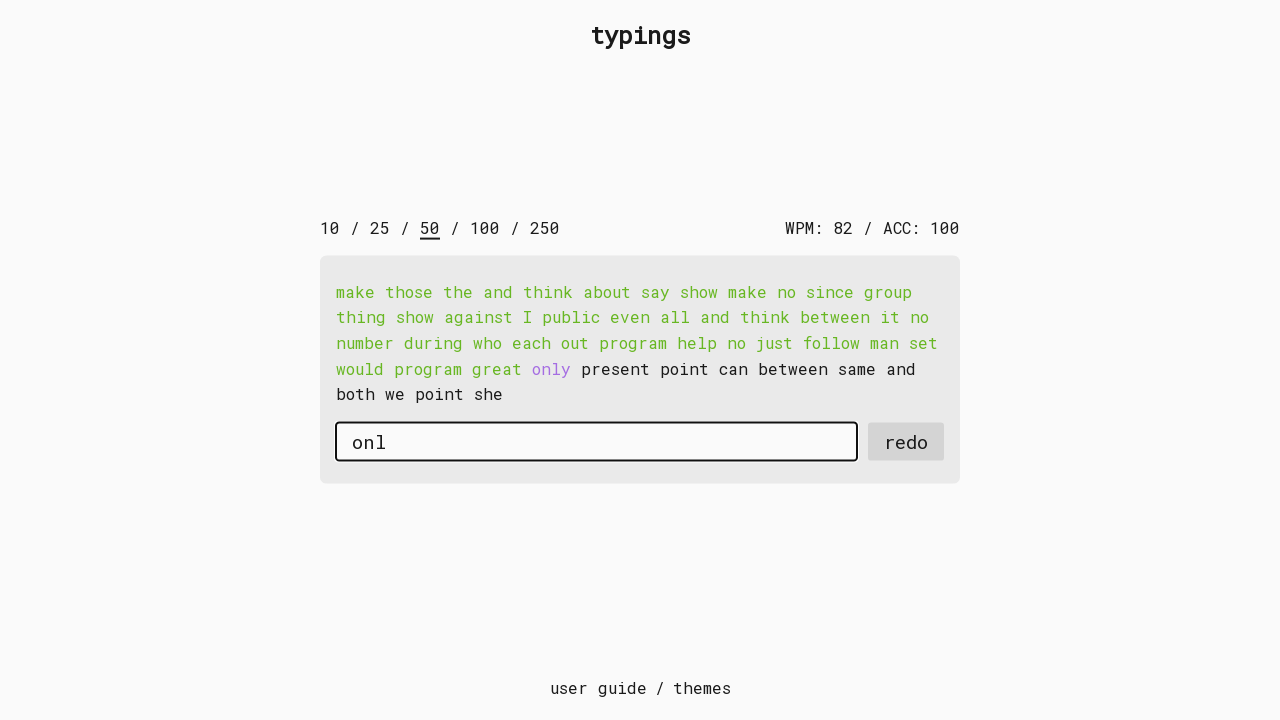

Typed character 'y' into input field on second run on #input-field
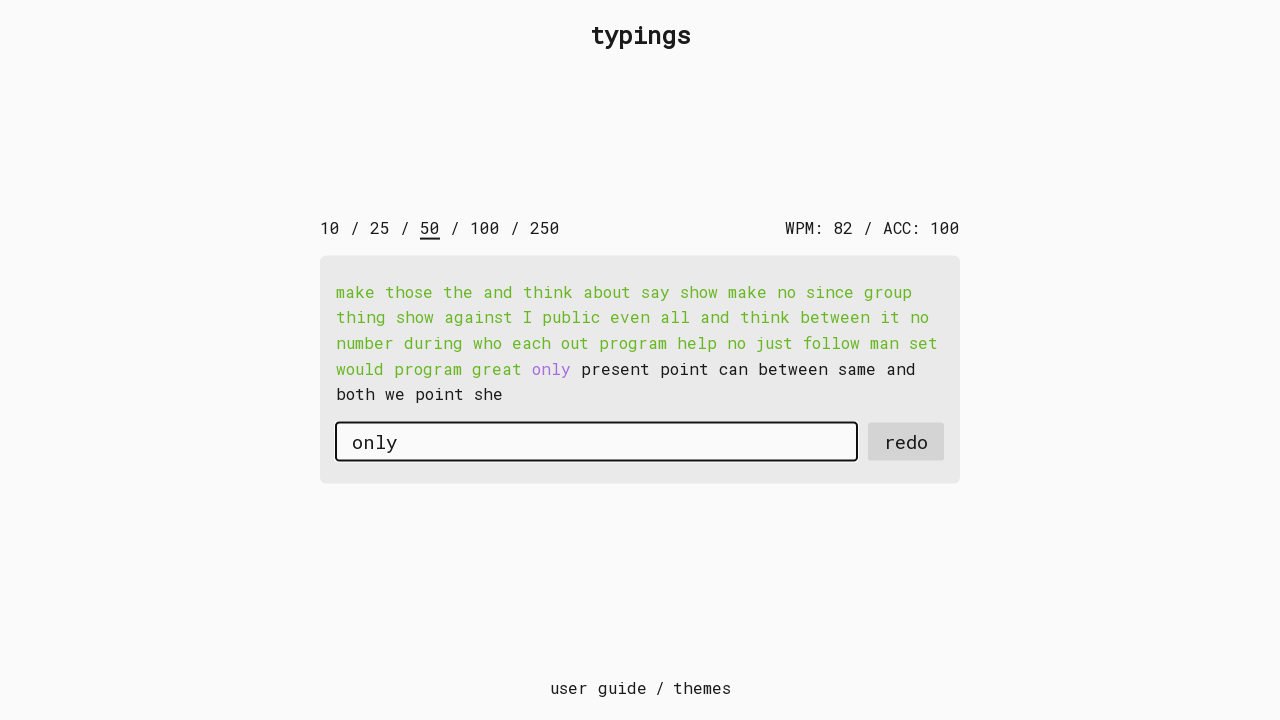

Pressed space after word on second run on #input-field
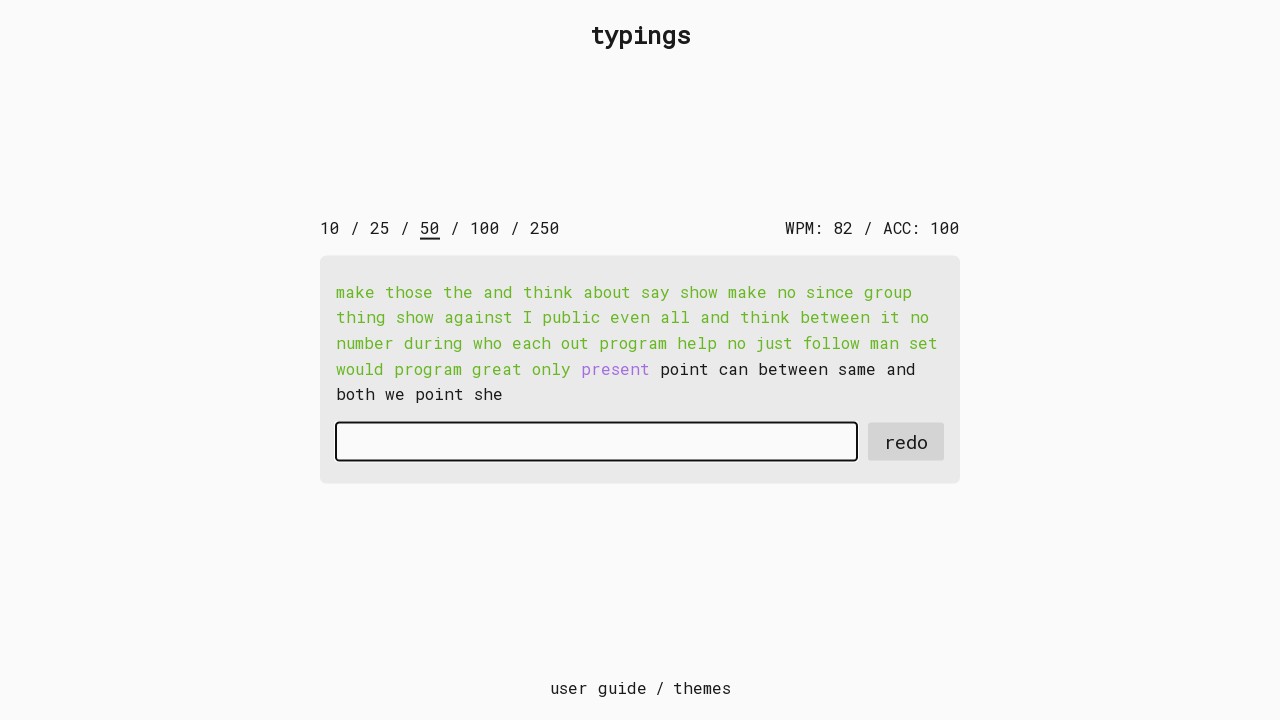

Typed character 'p' into input field on second run on #input-field
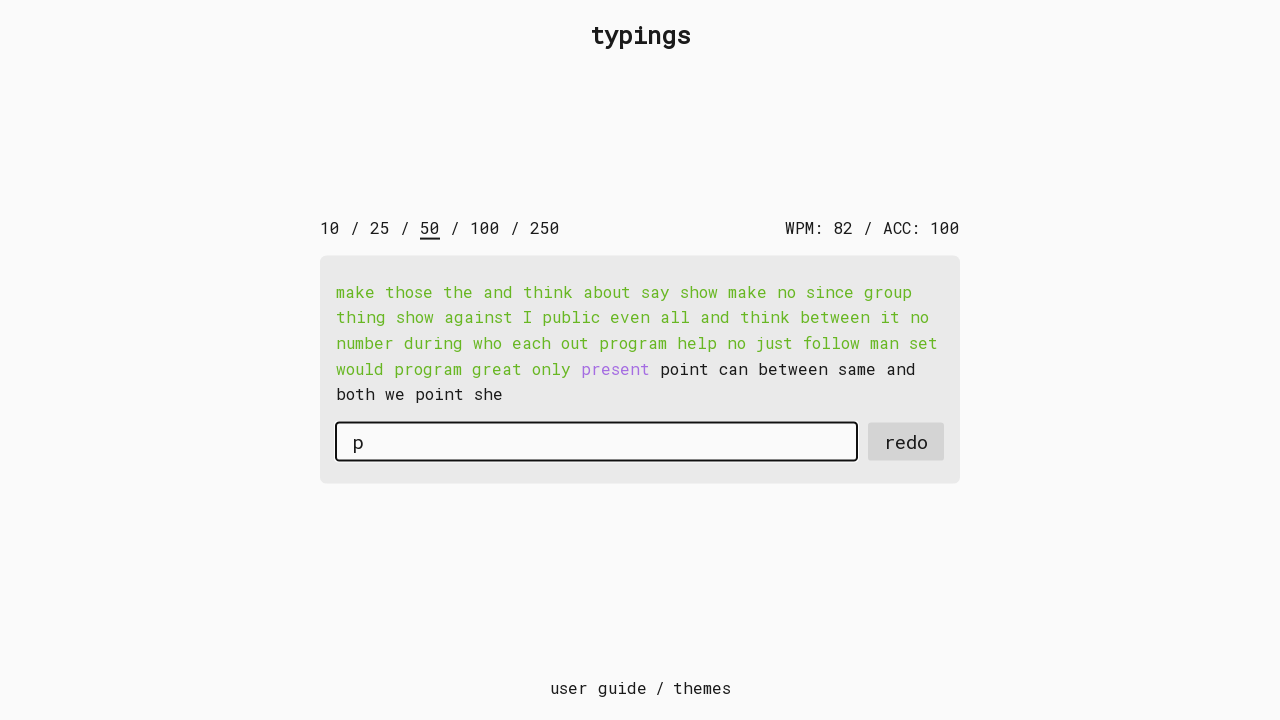

Typed character 'r' into input field on second run on #input-field
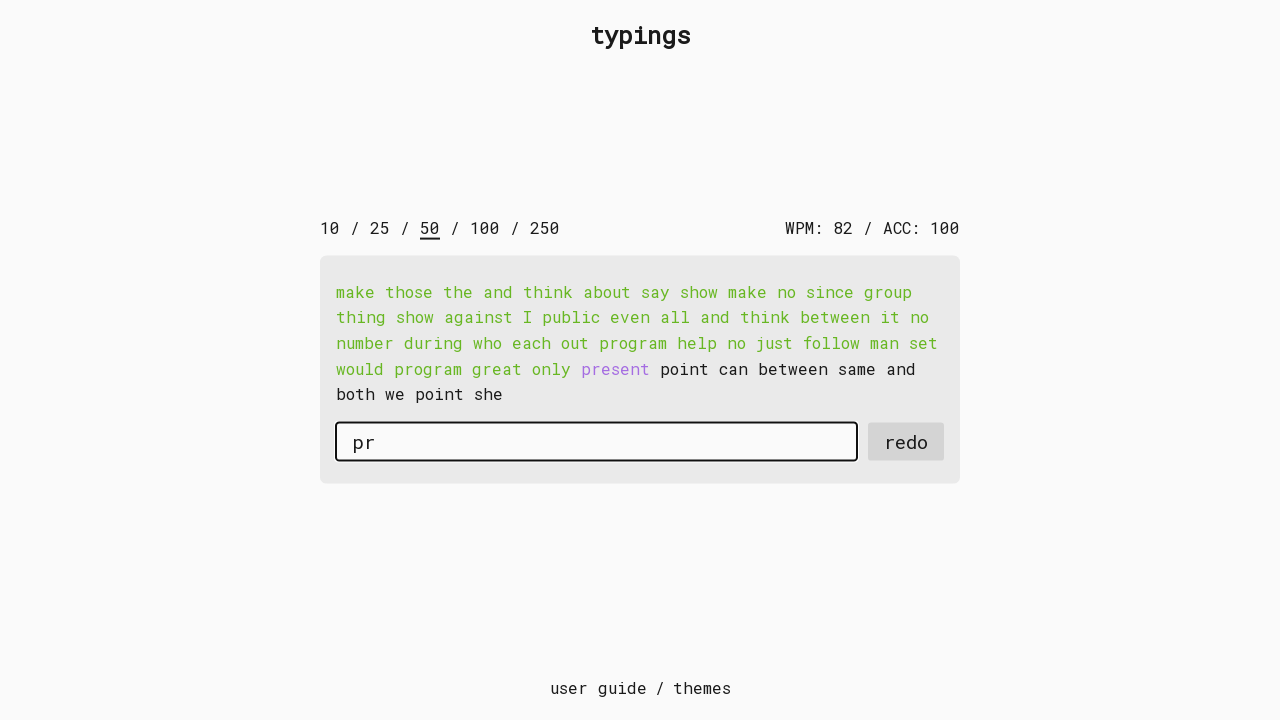

Typed character 'e' into input field on second run on #input-field
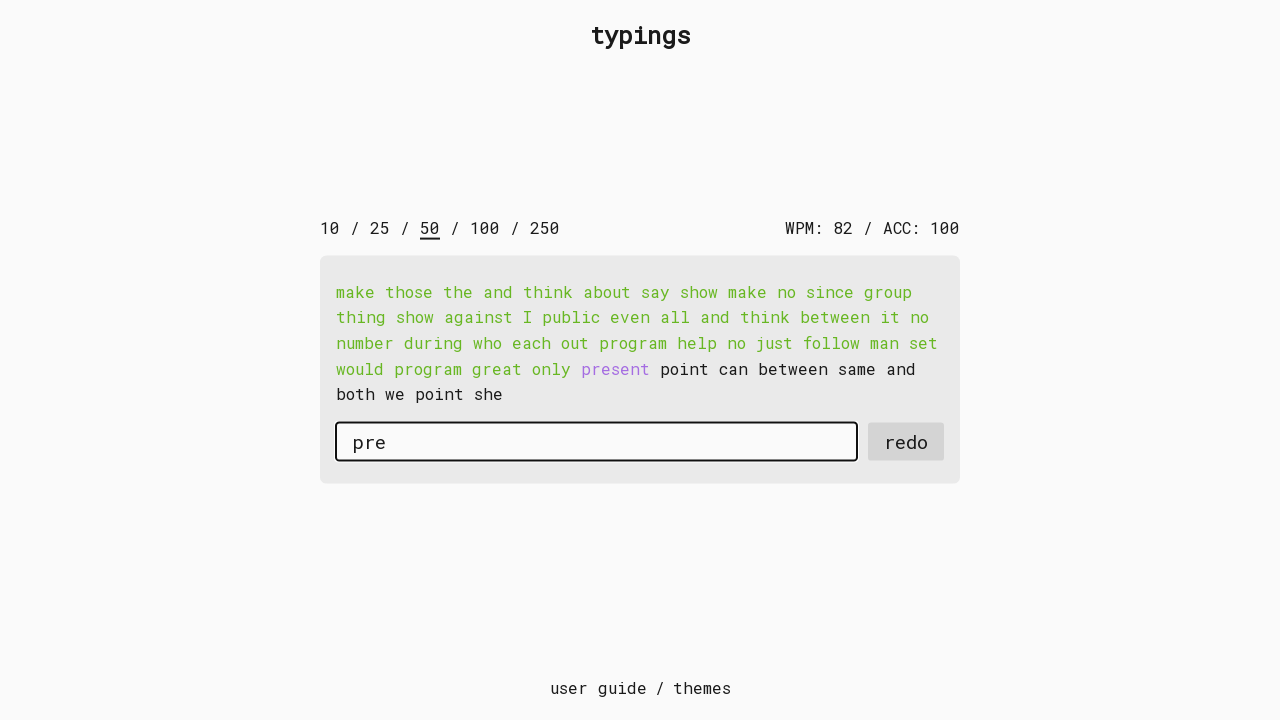

Typed character 's' into input field on second run on #input-field
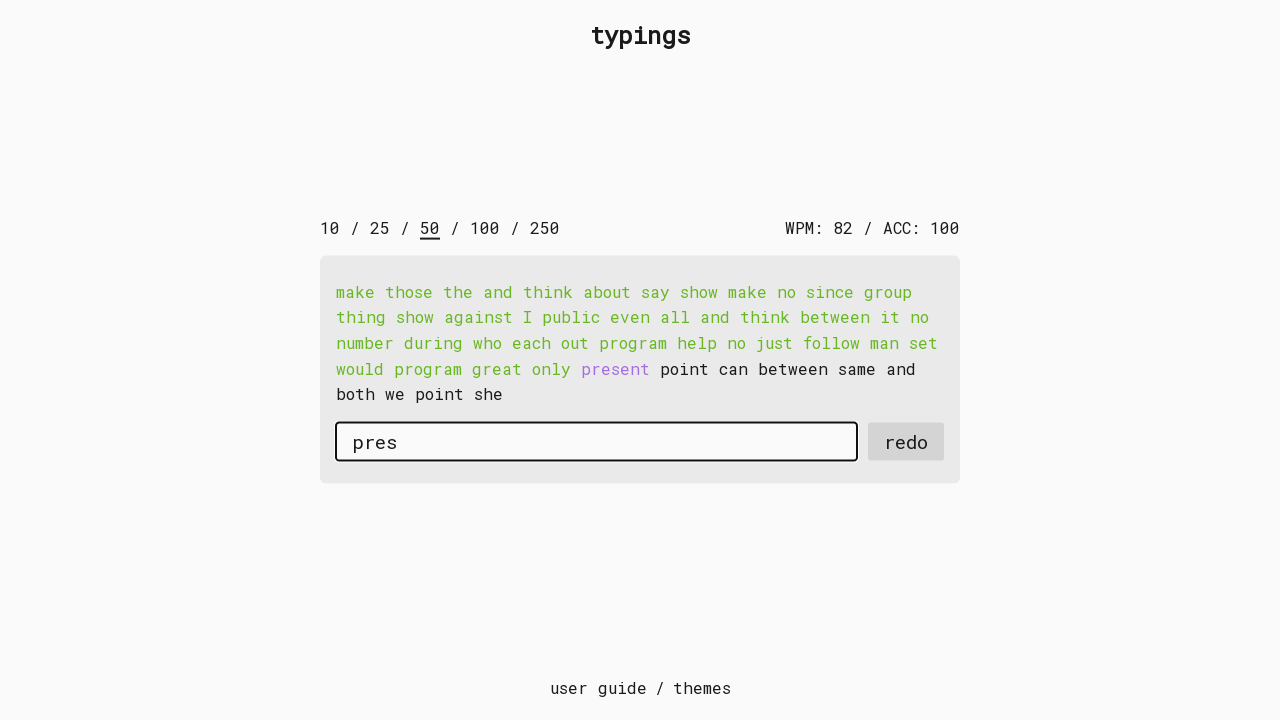

Typed character 'e' into input field on second run on #input-field
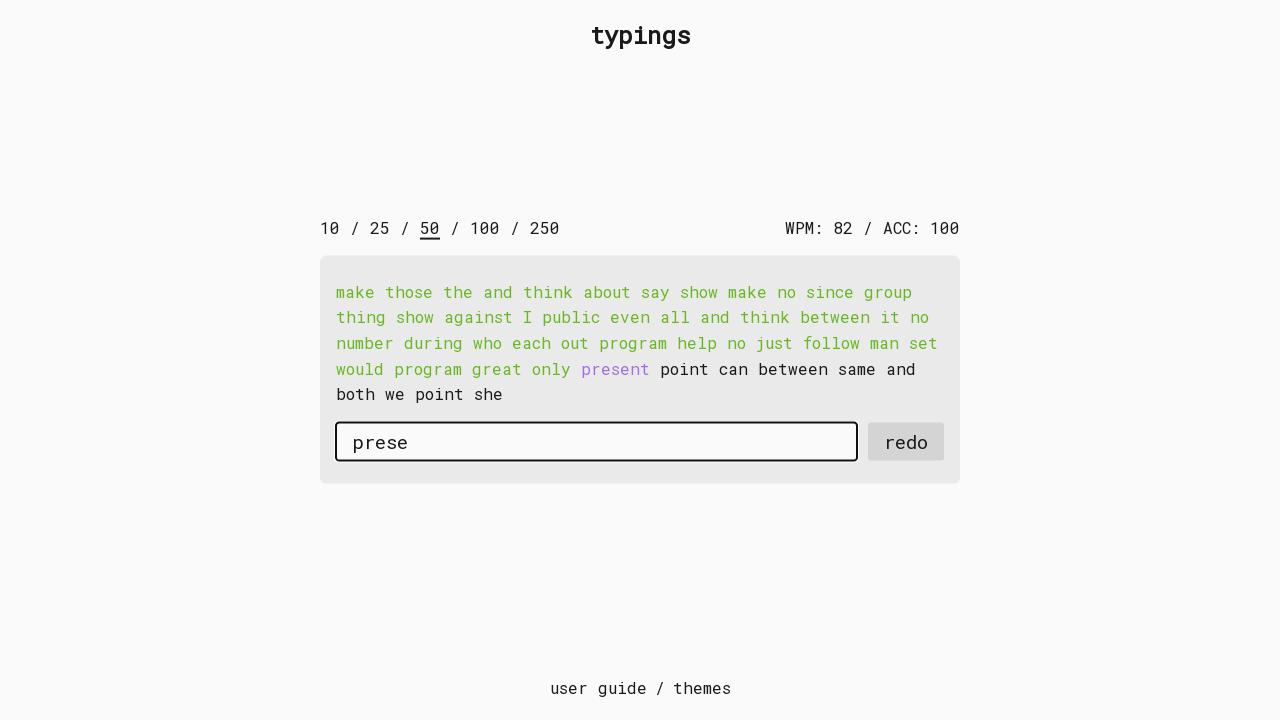

Typed character 'n' into input field on second run on #input-field
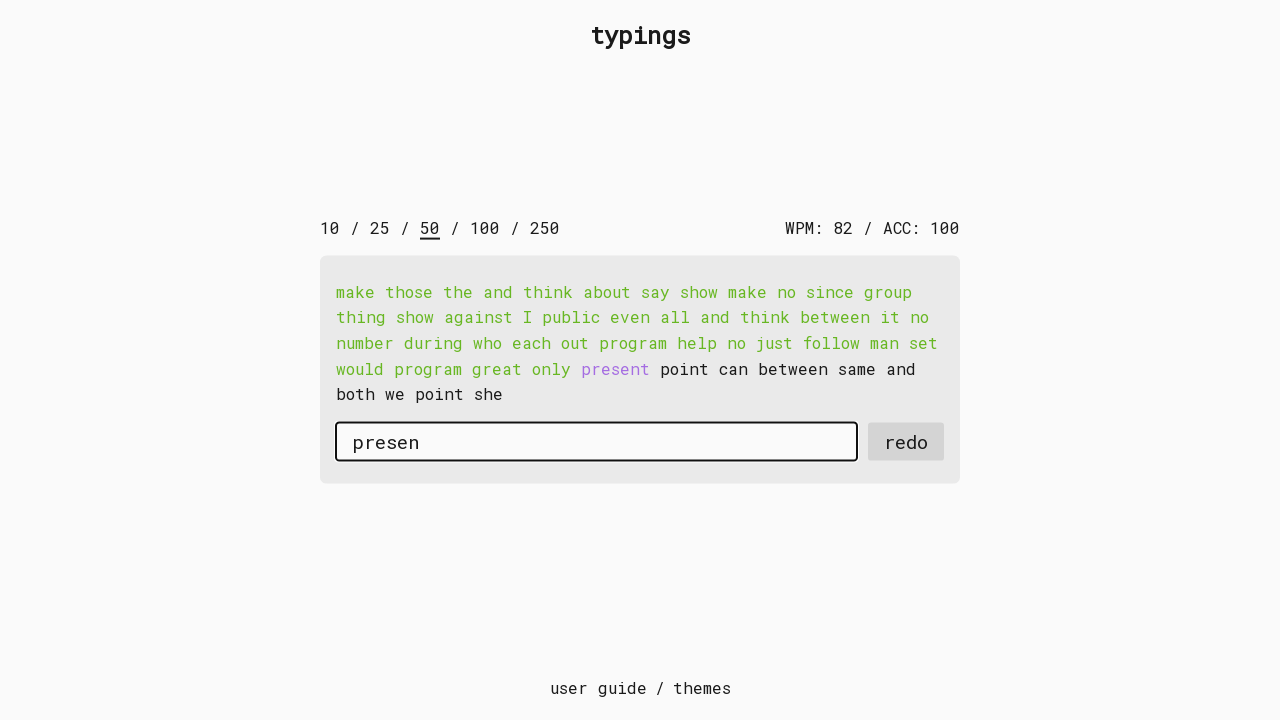

Typed character 't' into input field on second run on #input-field
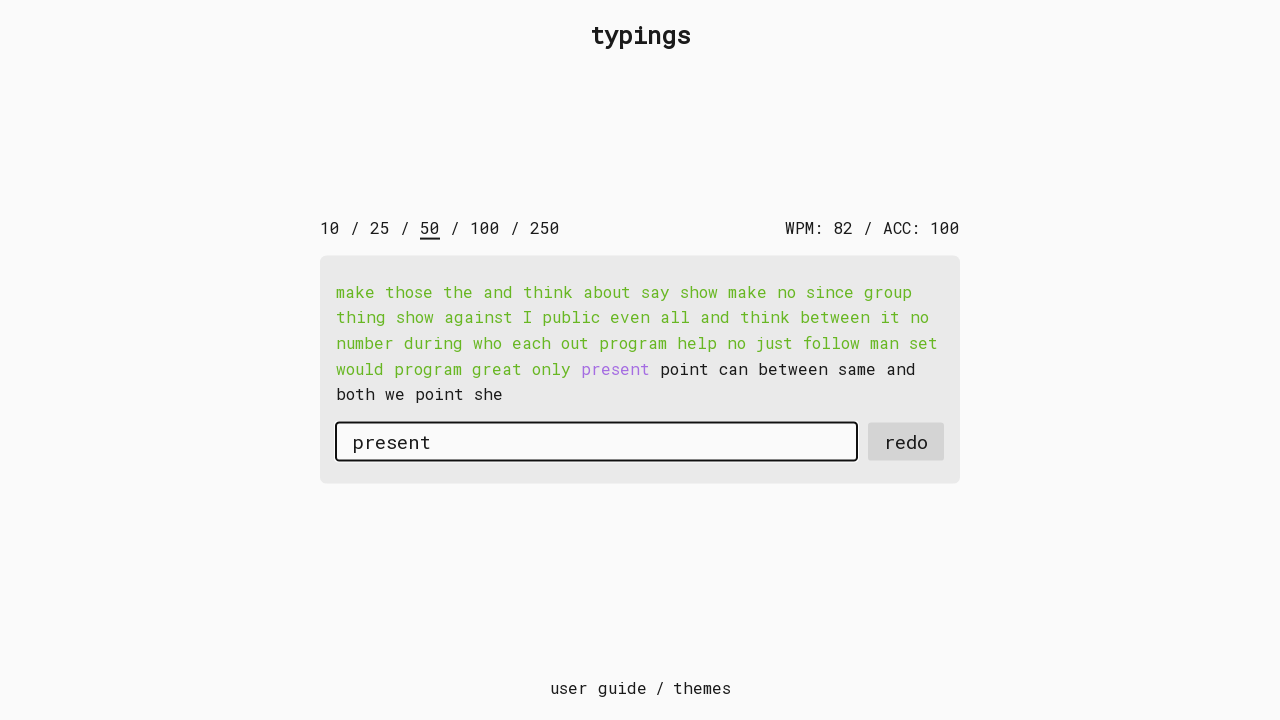

Pressed space after word on second run on #input-field
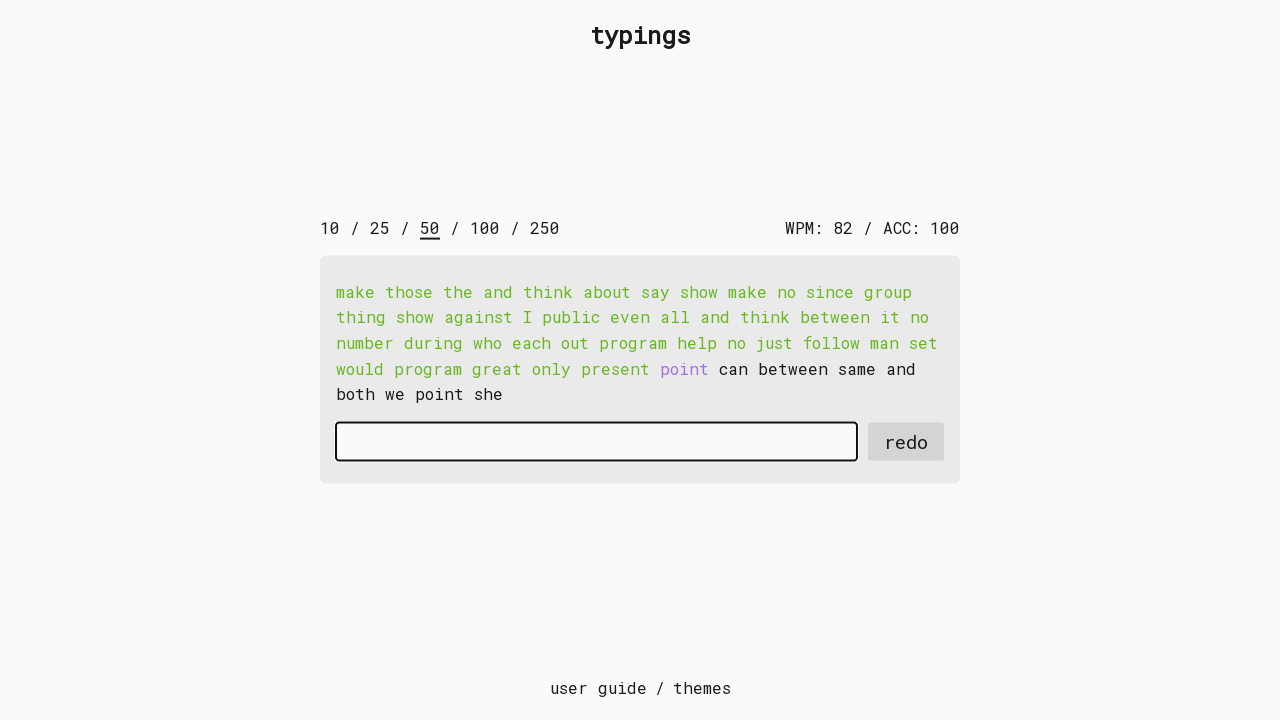

Typed character 'p' into input field on second run on #input-field
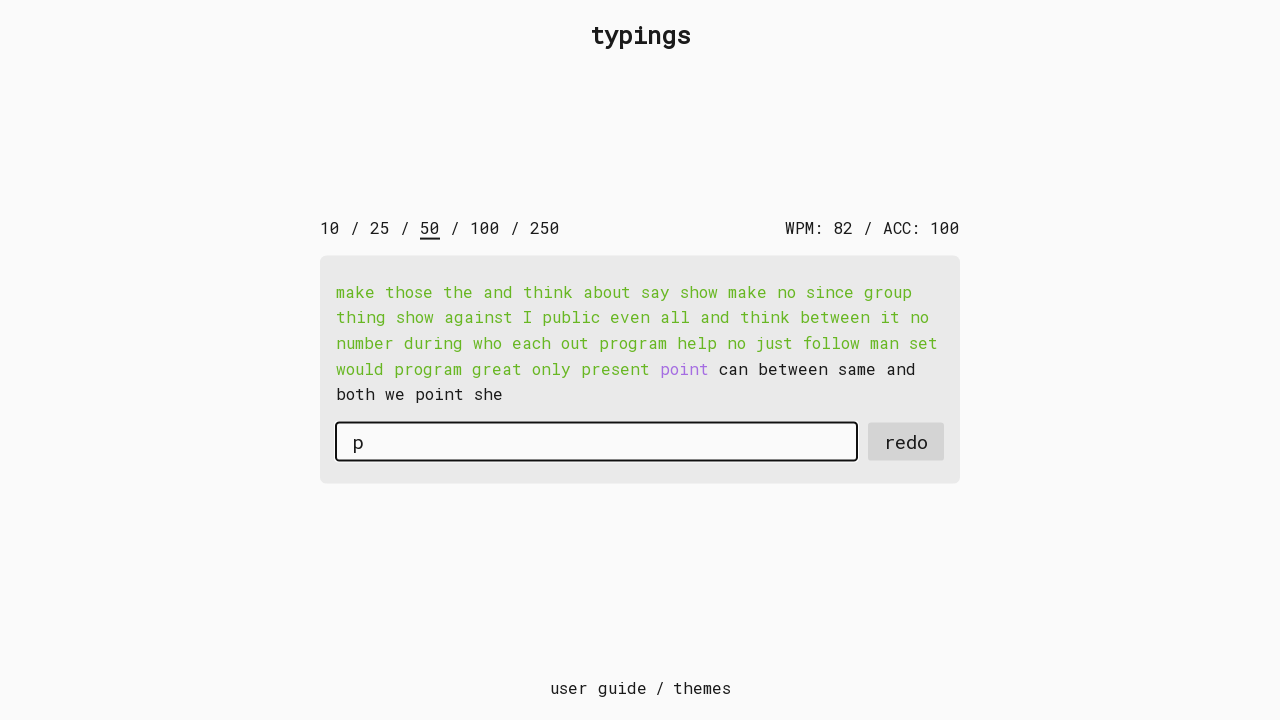

Typed character 'o' into input field on second run on #input-field
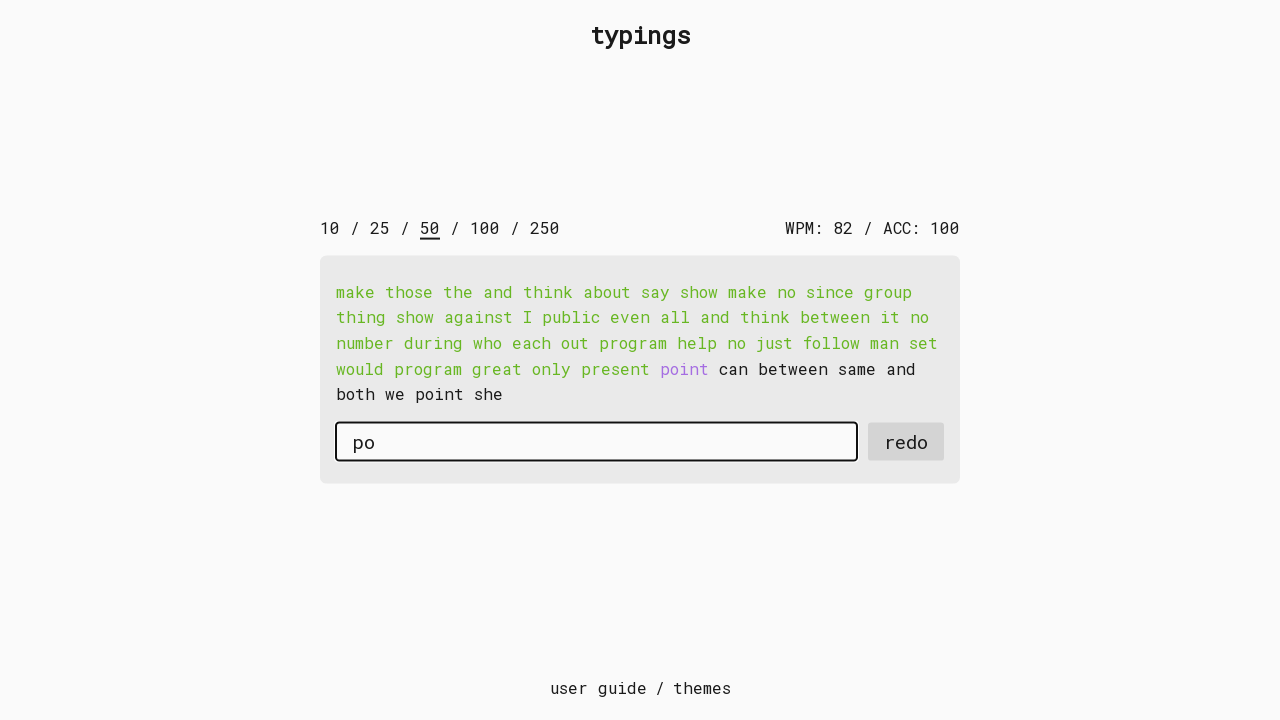

Typed character 'i' into input field on second run on #input-field
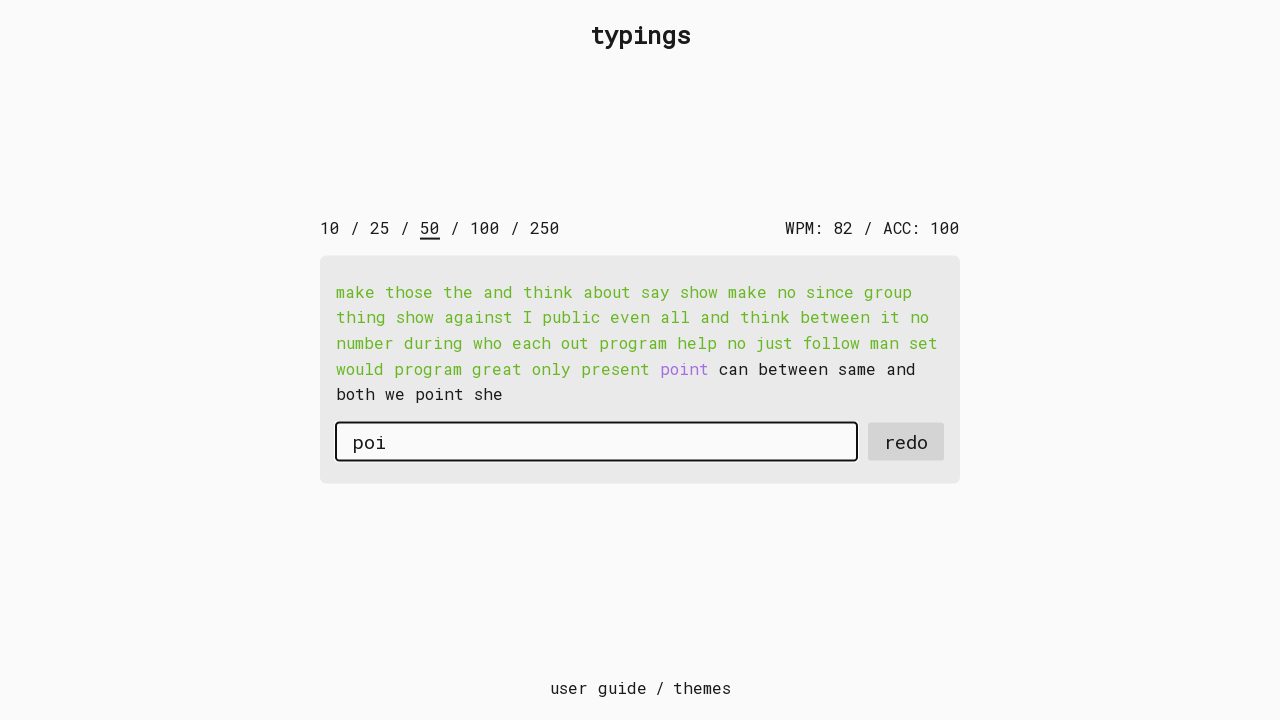

Typed character 'n' into input field on second run on #input-field
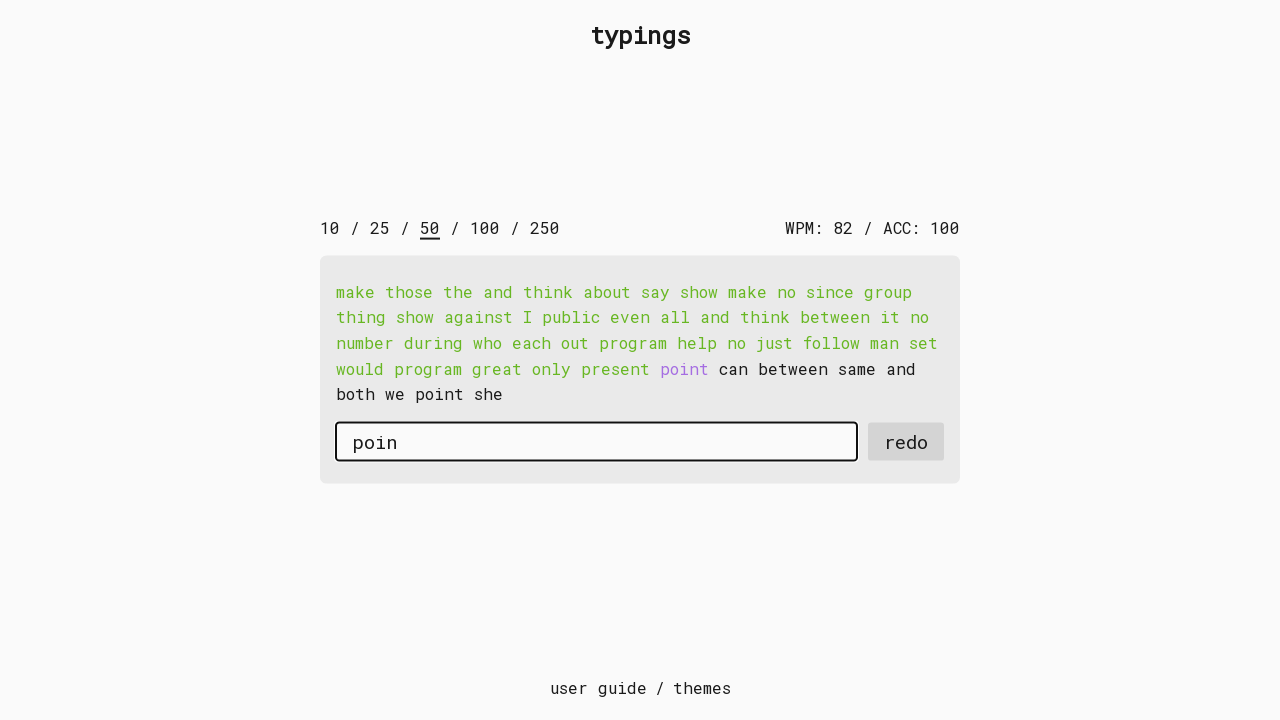

Typed character 't' into input field on second run on #input-field
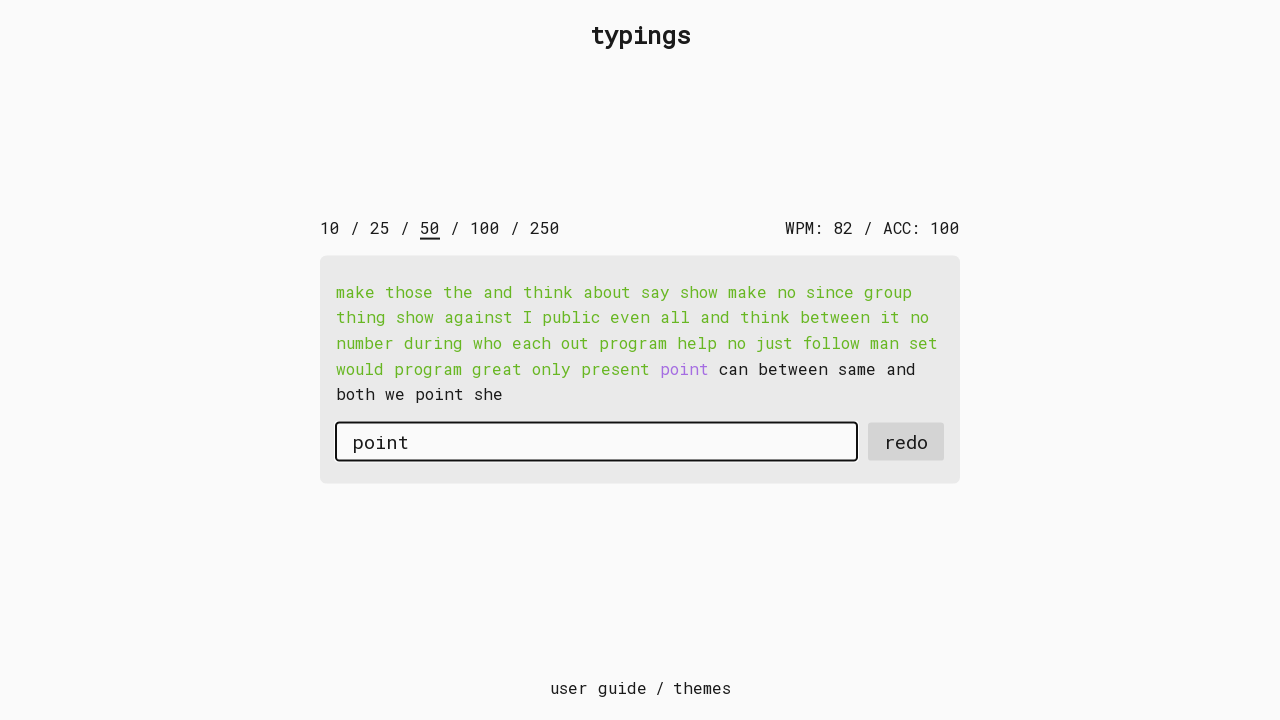

Pressed space after word on second run on #input-field
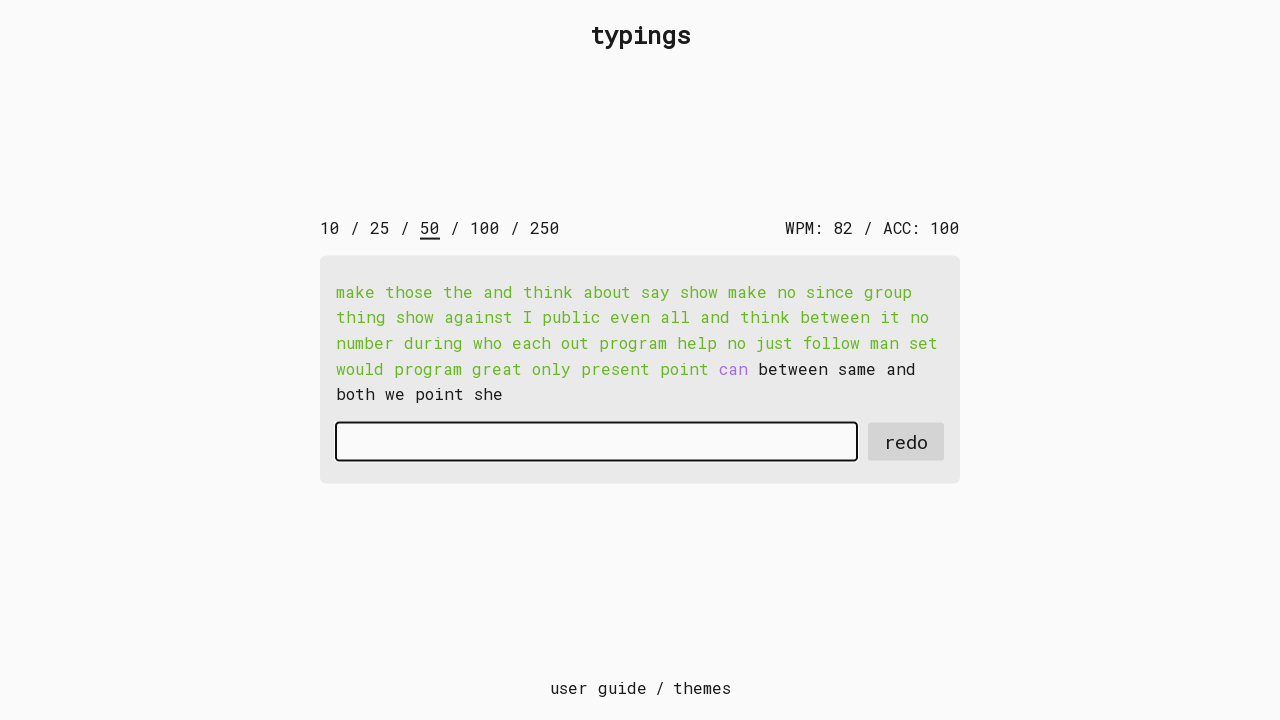

Typed character 'c' into input field on second run on #input-field
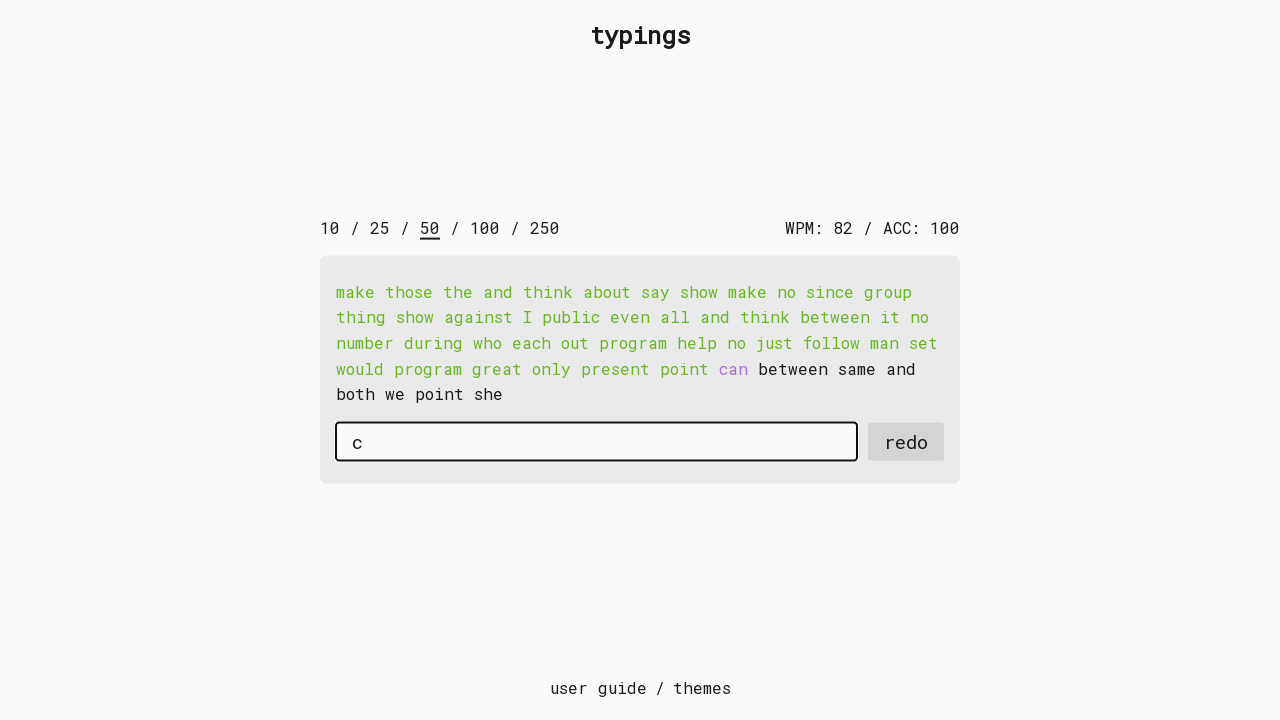

Typed character 'a' into input field on second run on #input-field
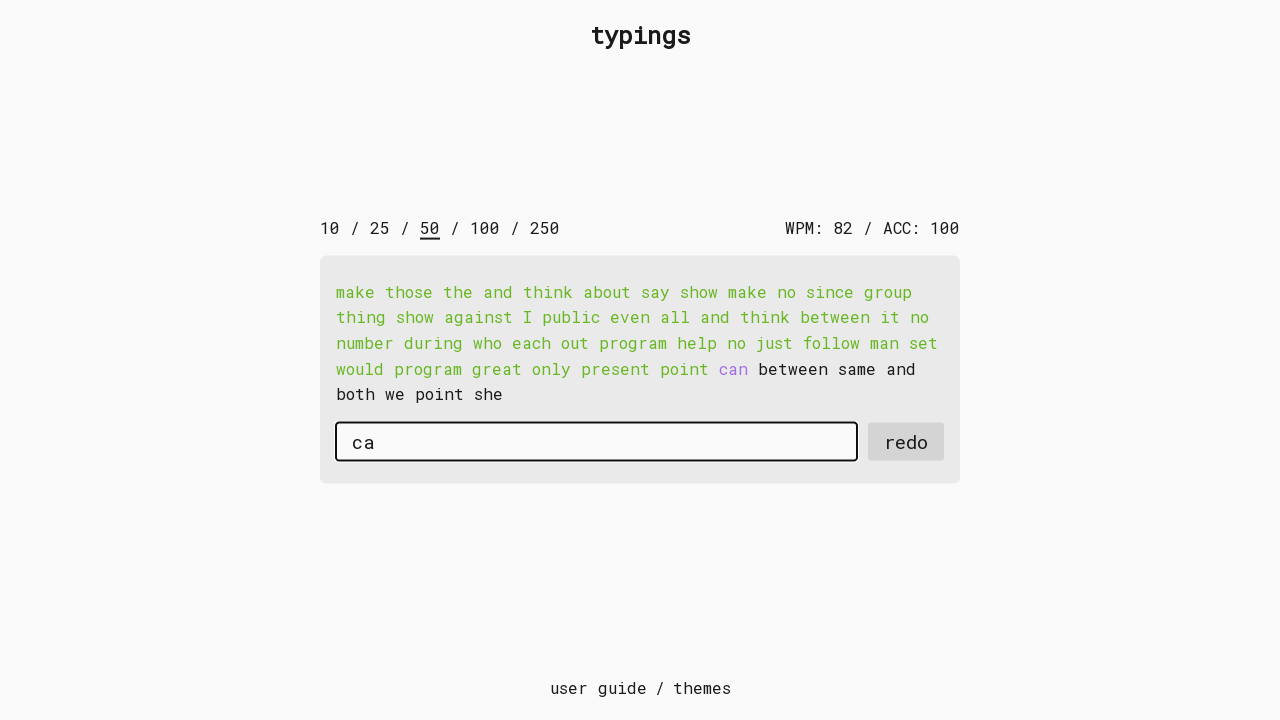

Typed character 'n' into input field on second run on #input-field
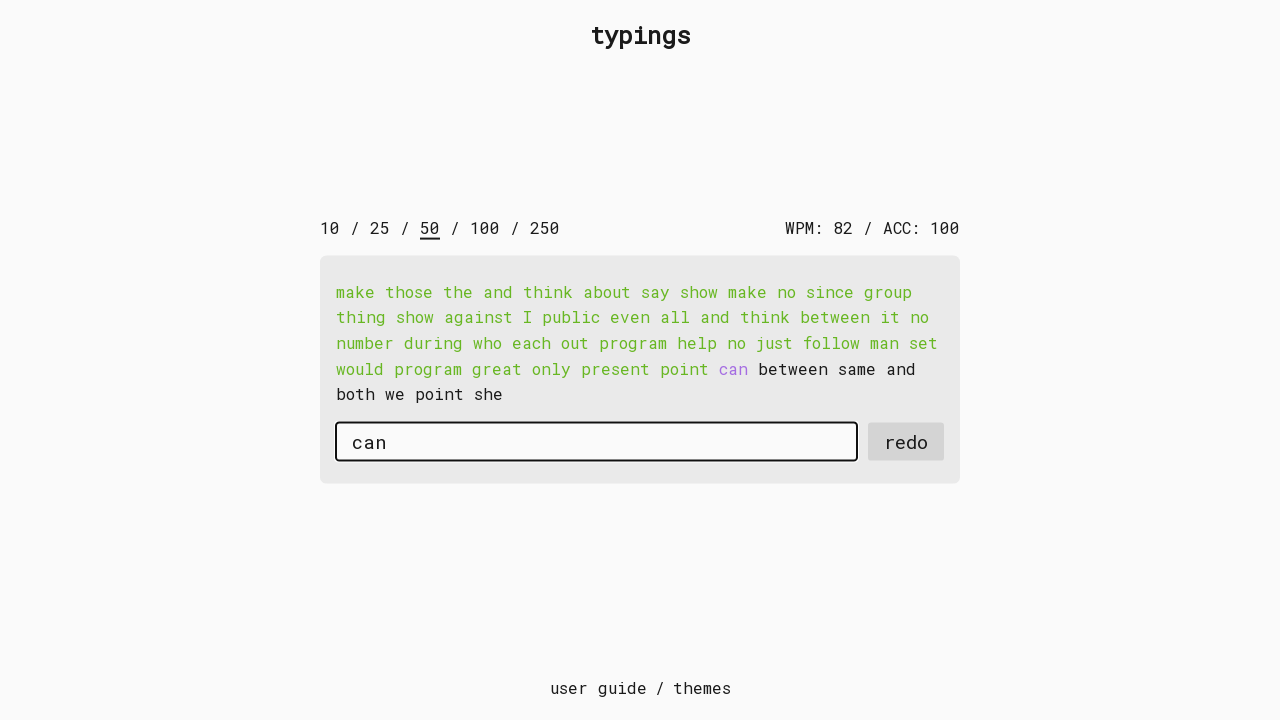

Pressed space after word on second run on #input-field
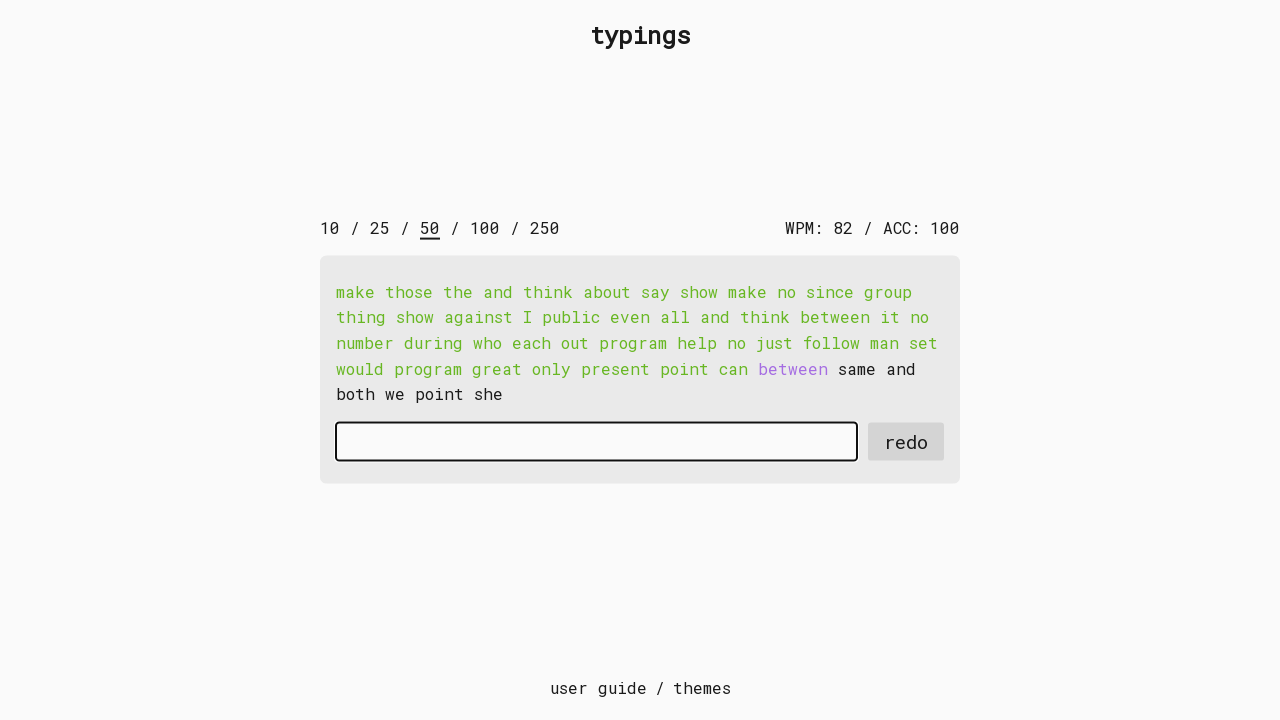

Typed character 'b' into input field on second run on #input-field
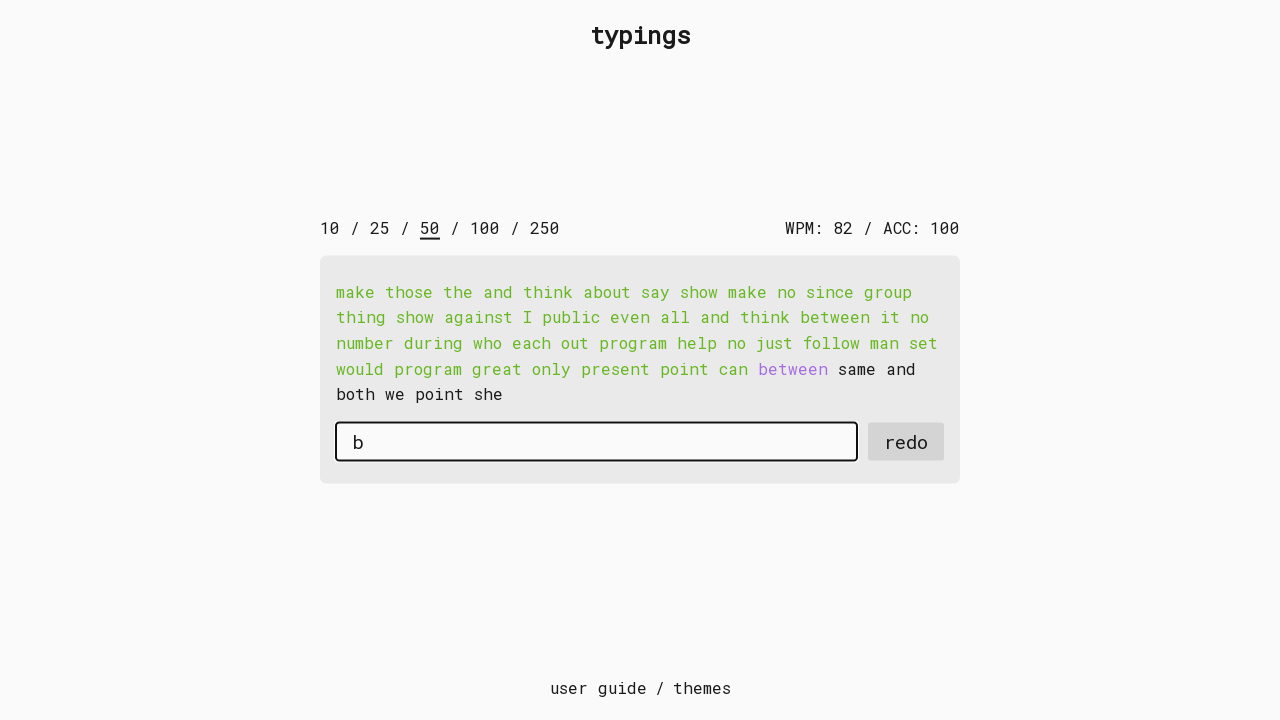

Typed character 'e' into input field on second run on #input-field
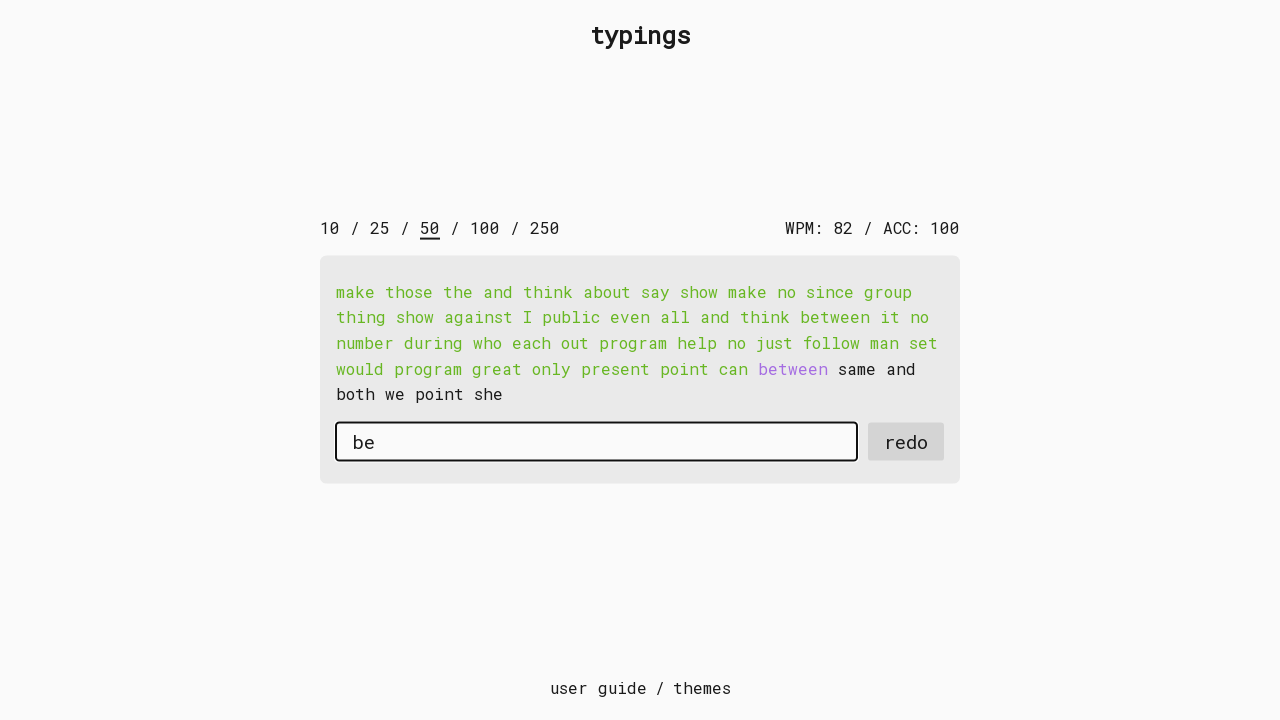

Typed character 't' into input field on second run on #input-field
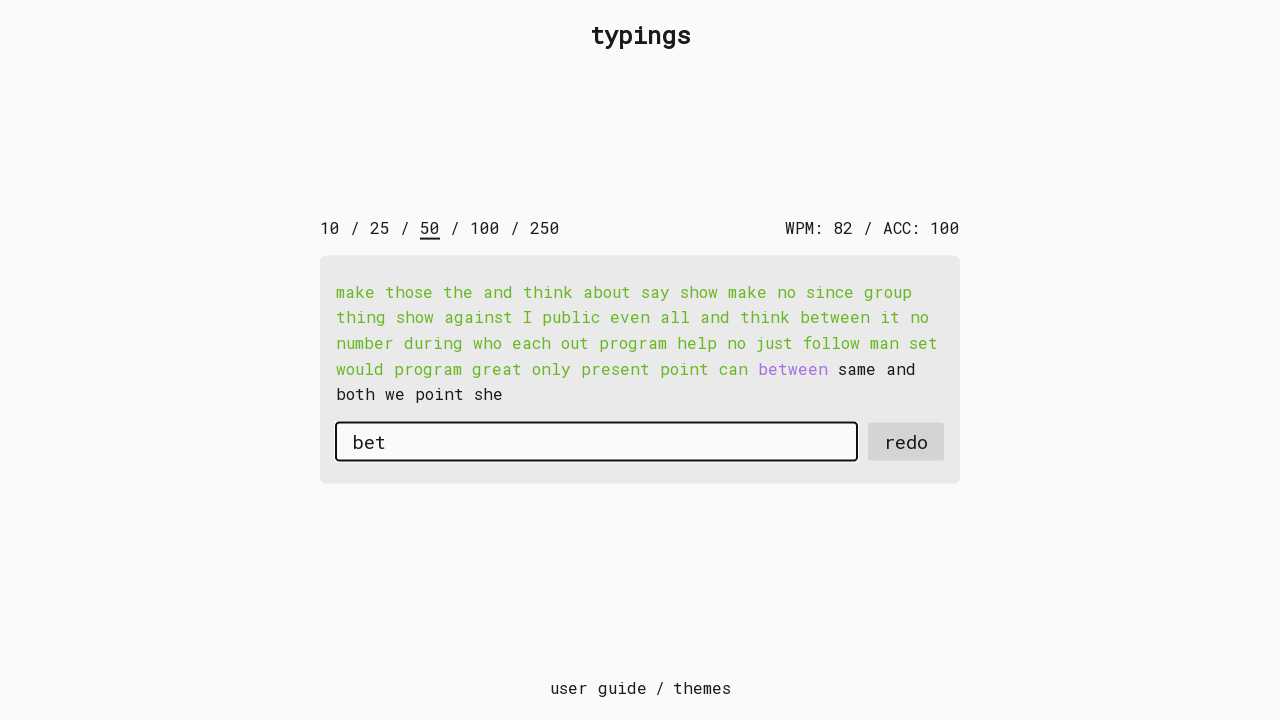

Typed character 'w' into input field on second run on #input-field
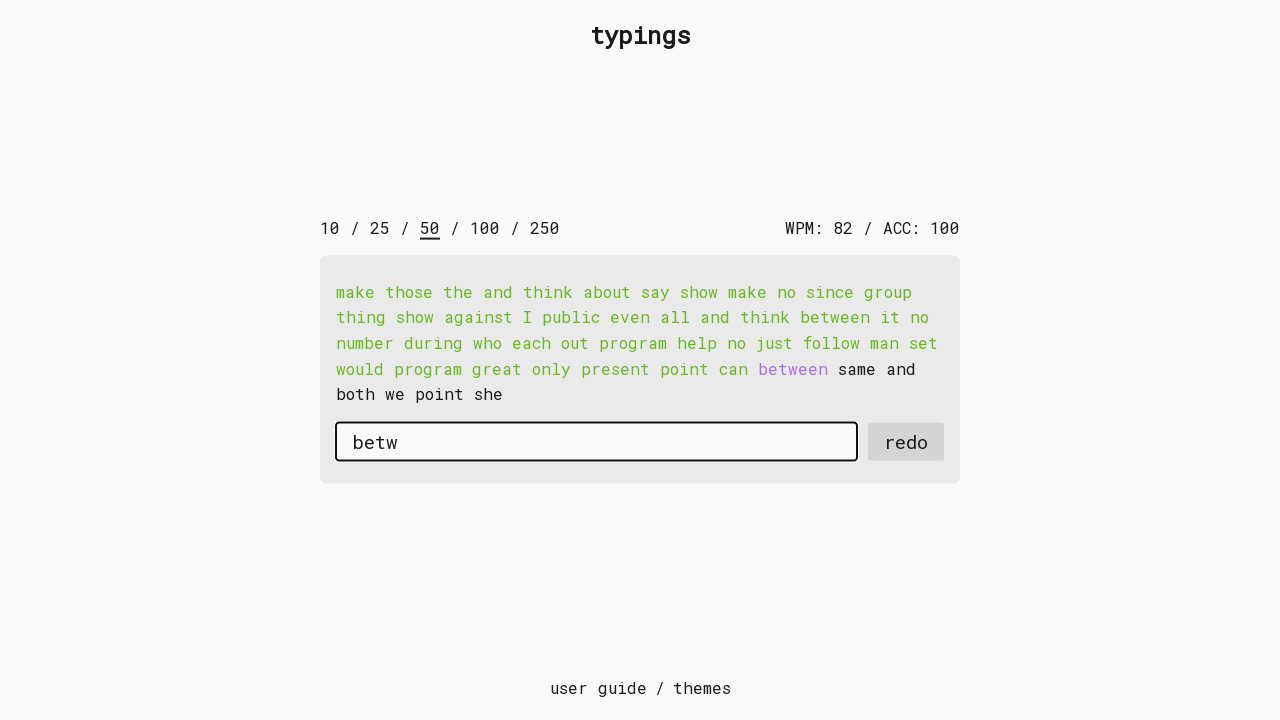

Typed character 'e' into input field on second run on #input-field
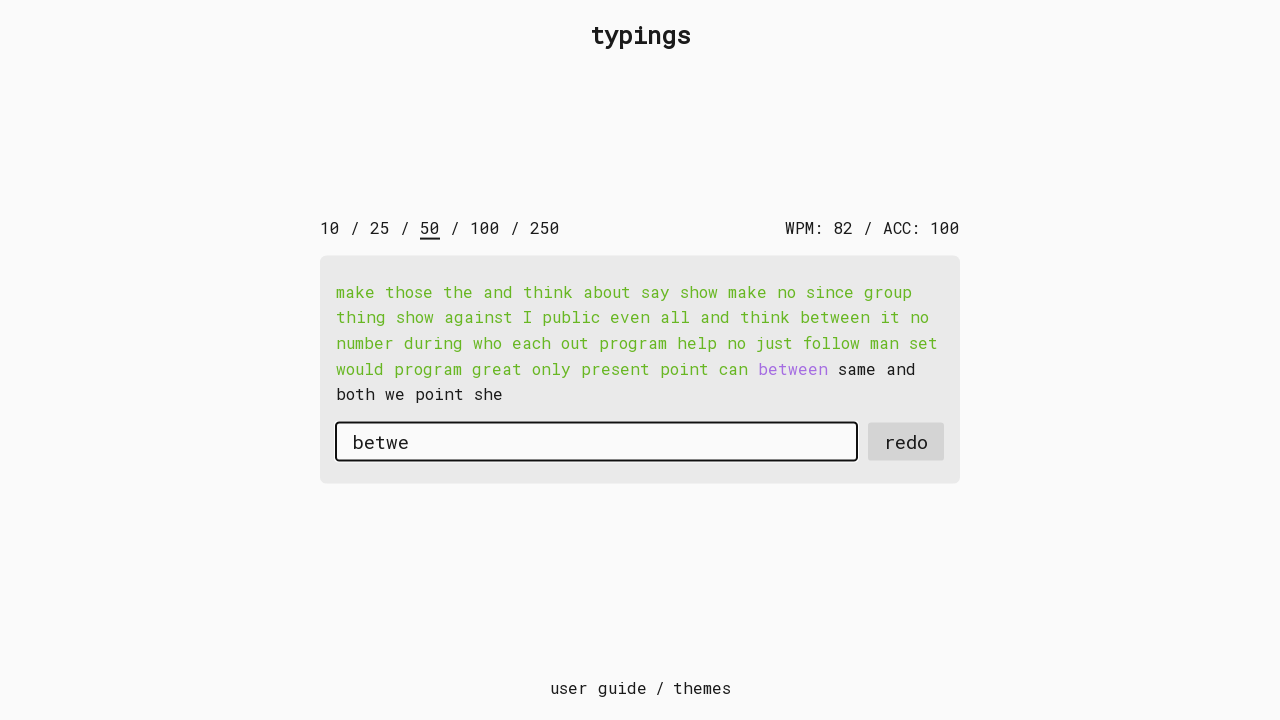

Typed character 'e' into input field on second run on #input-field
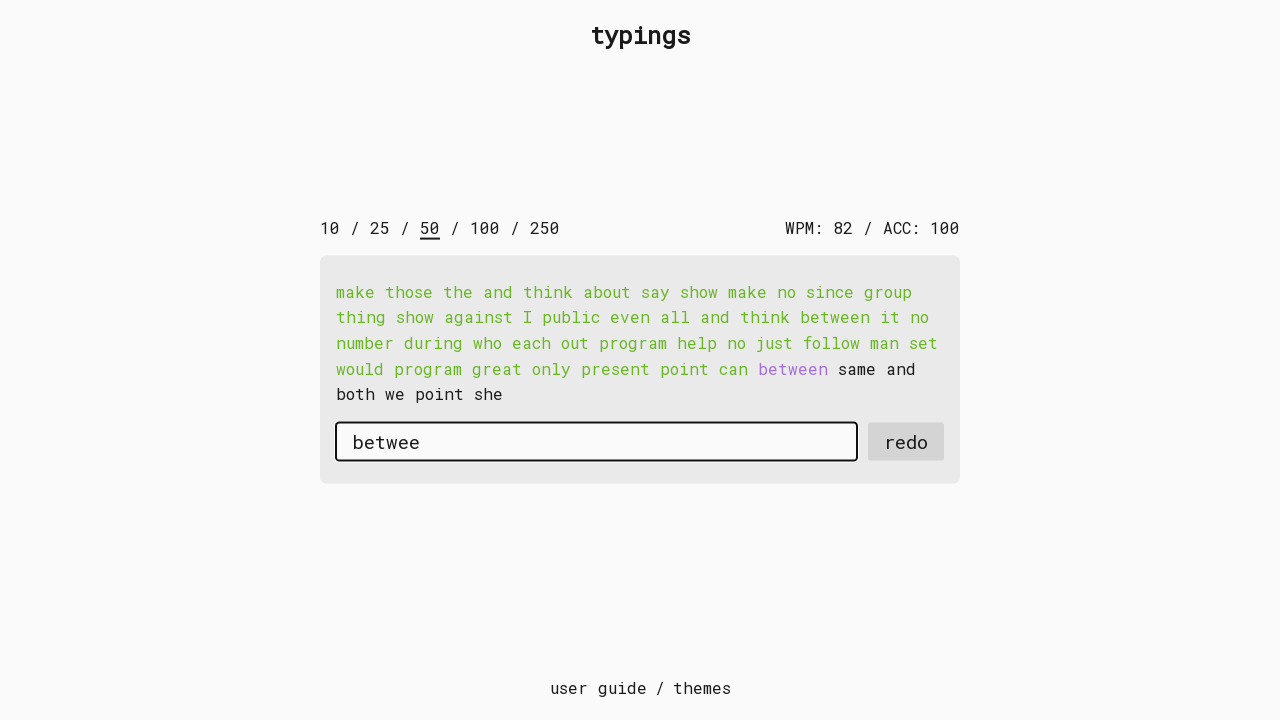

Typed character 'n' into input field on second run on #input-field
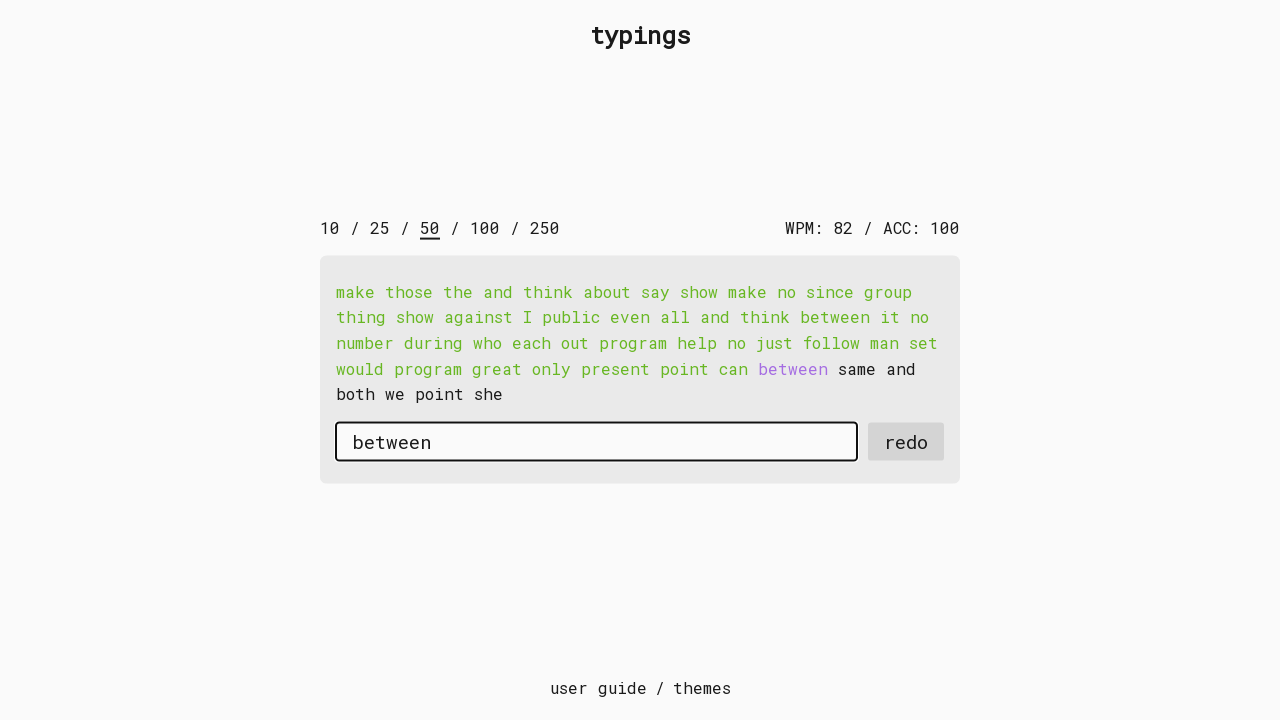

Pressed space after word on second run on #input-field
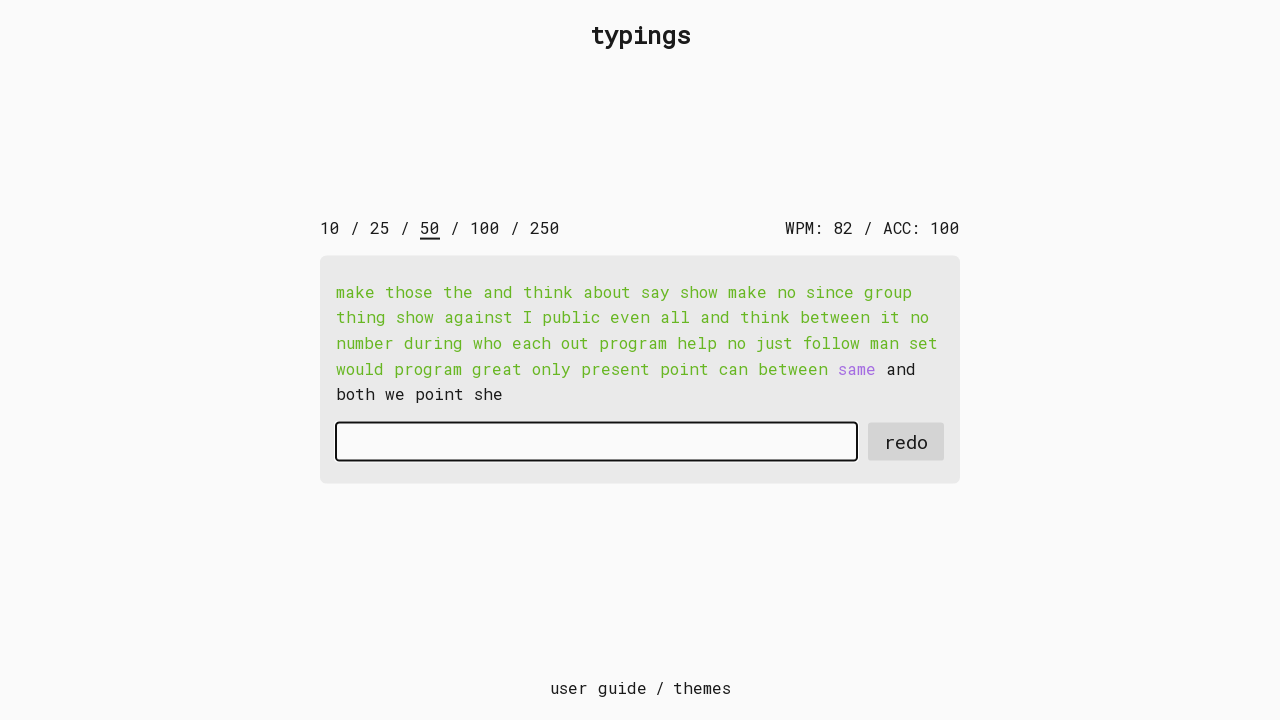

Typed character 's' into input field on second run on #input-field
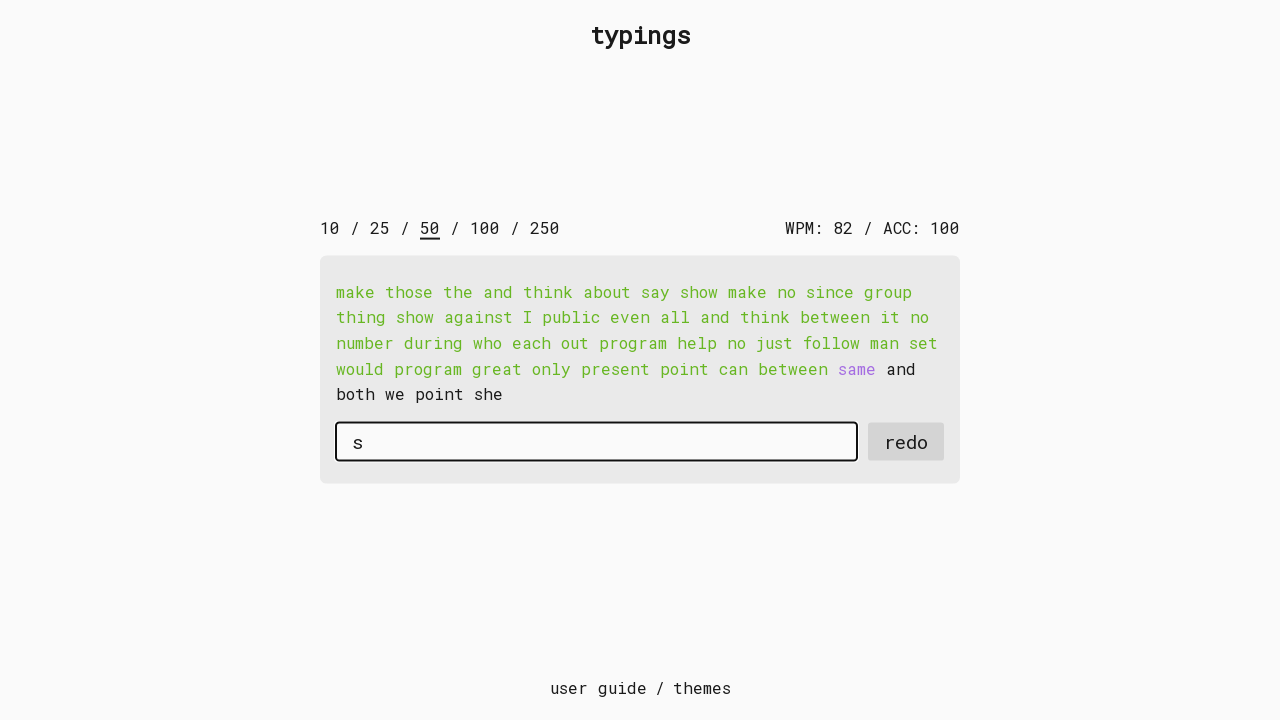

Typed character 'a' into input field on second run on #input-field
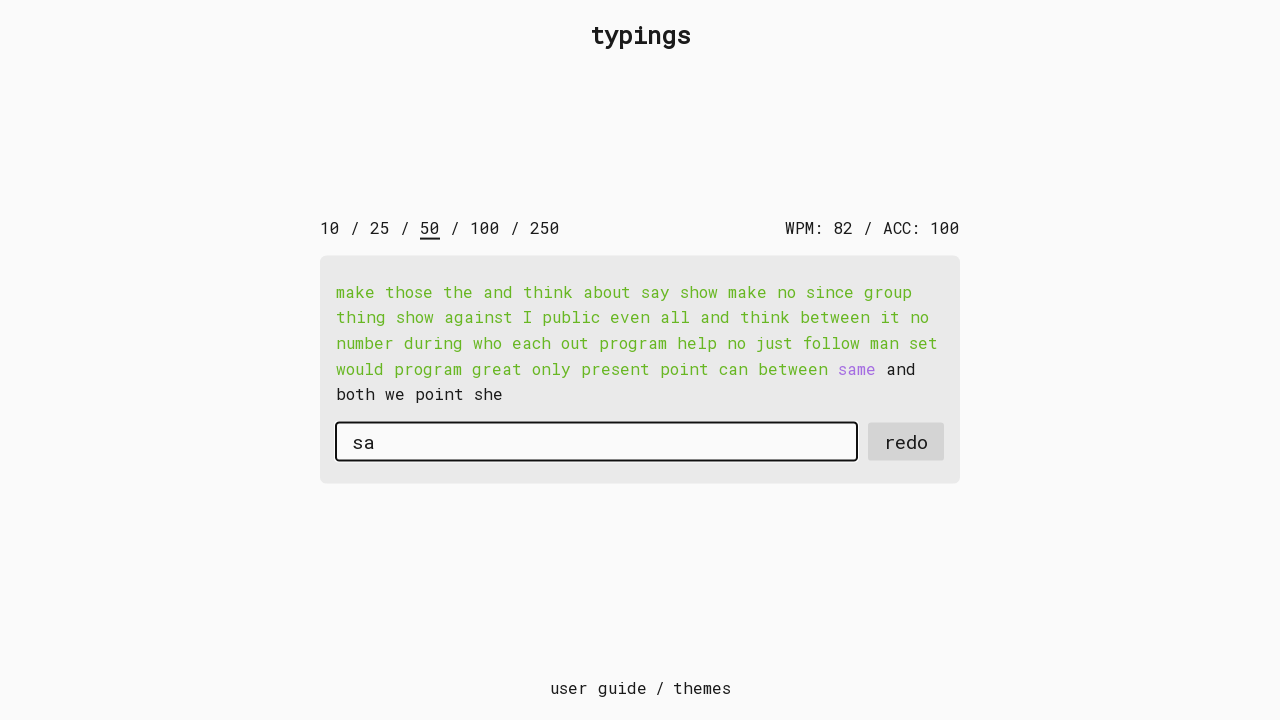

Typed character 'm' into input field on second run on #input-field
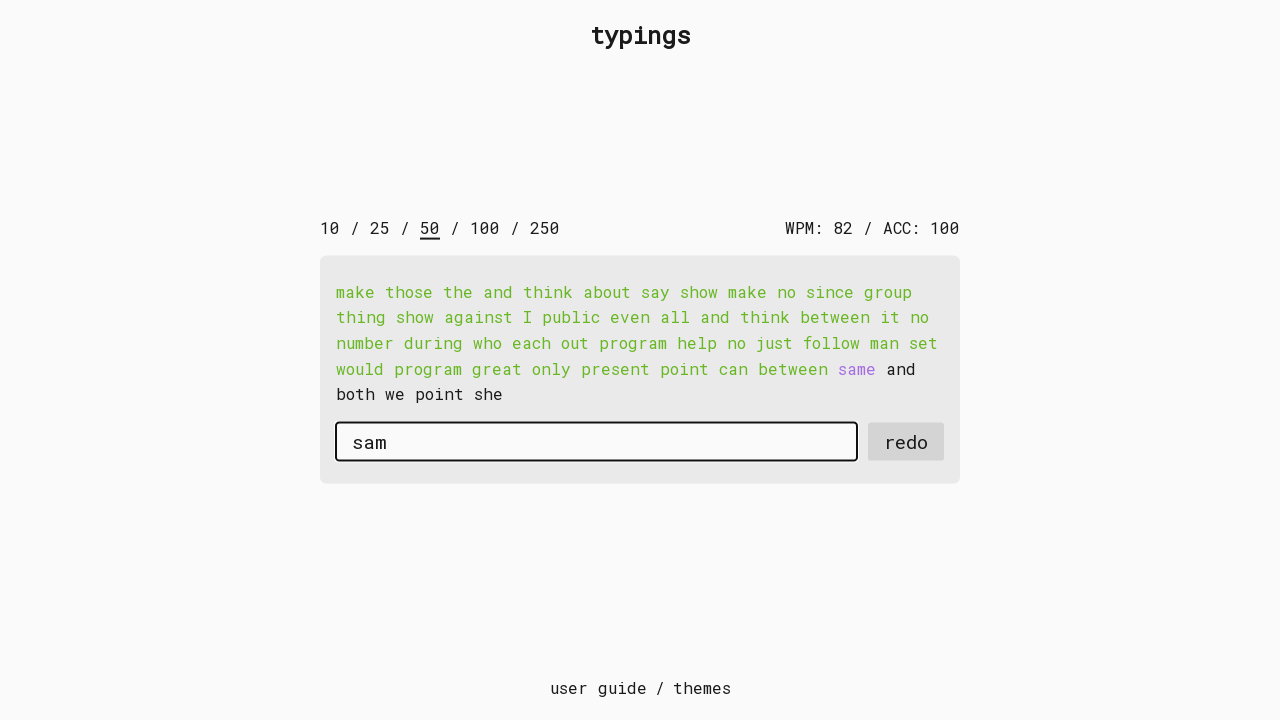

Typed character 'e' into input field on second run on #input-field
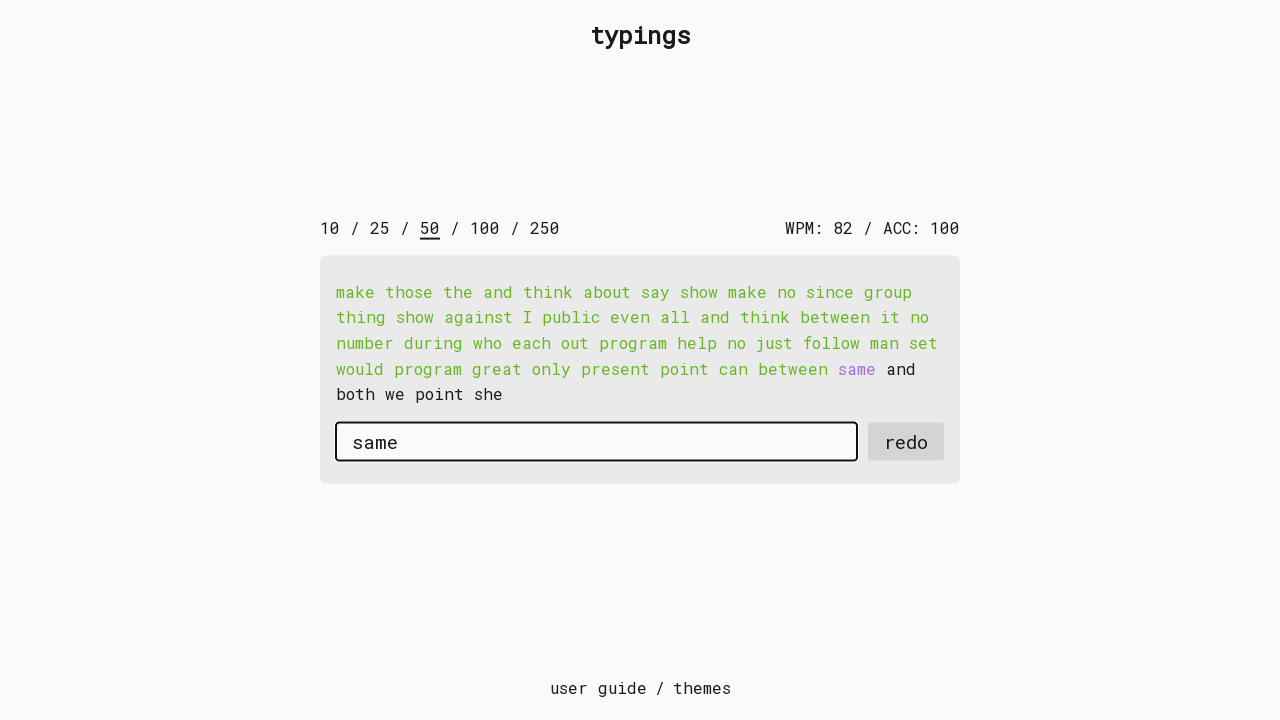

Pressed space after word on second run on #input-field
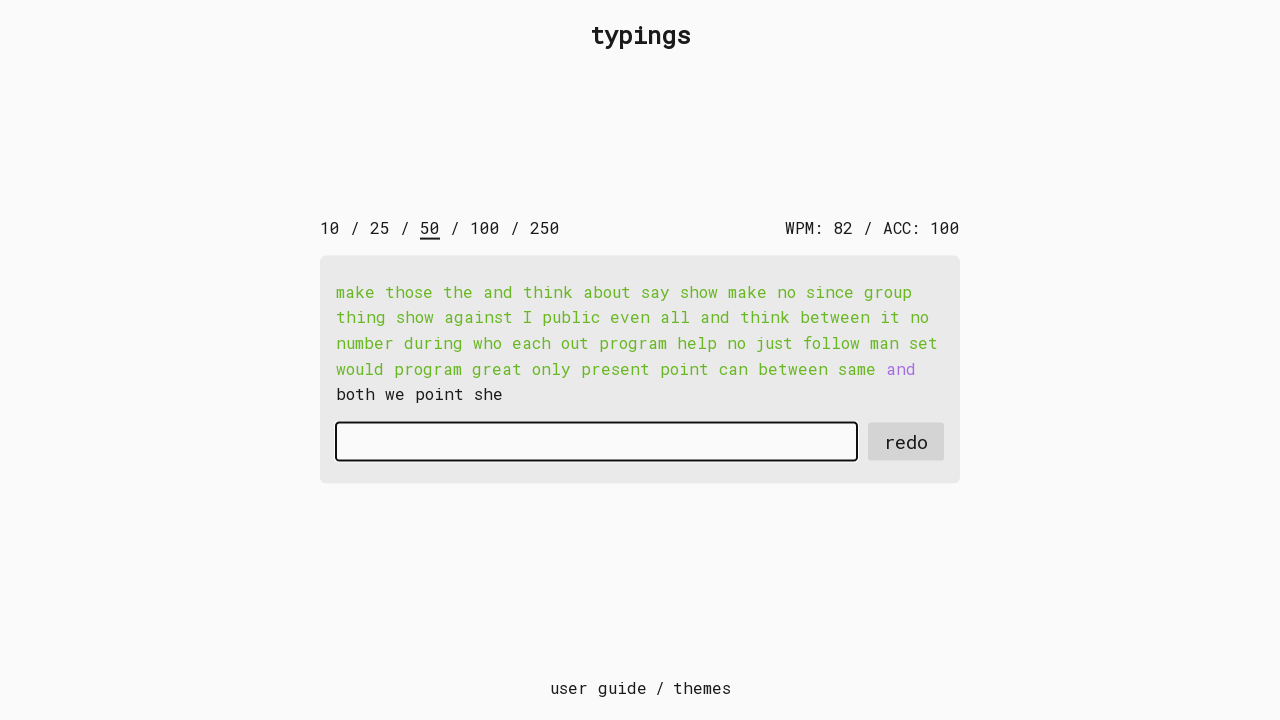

Typed character 'a' into input field on second run on #input-field
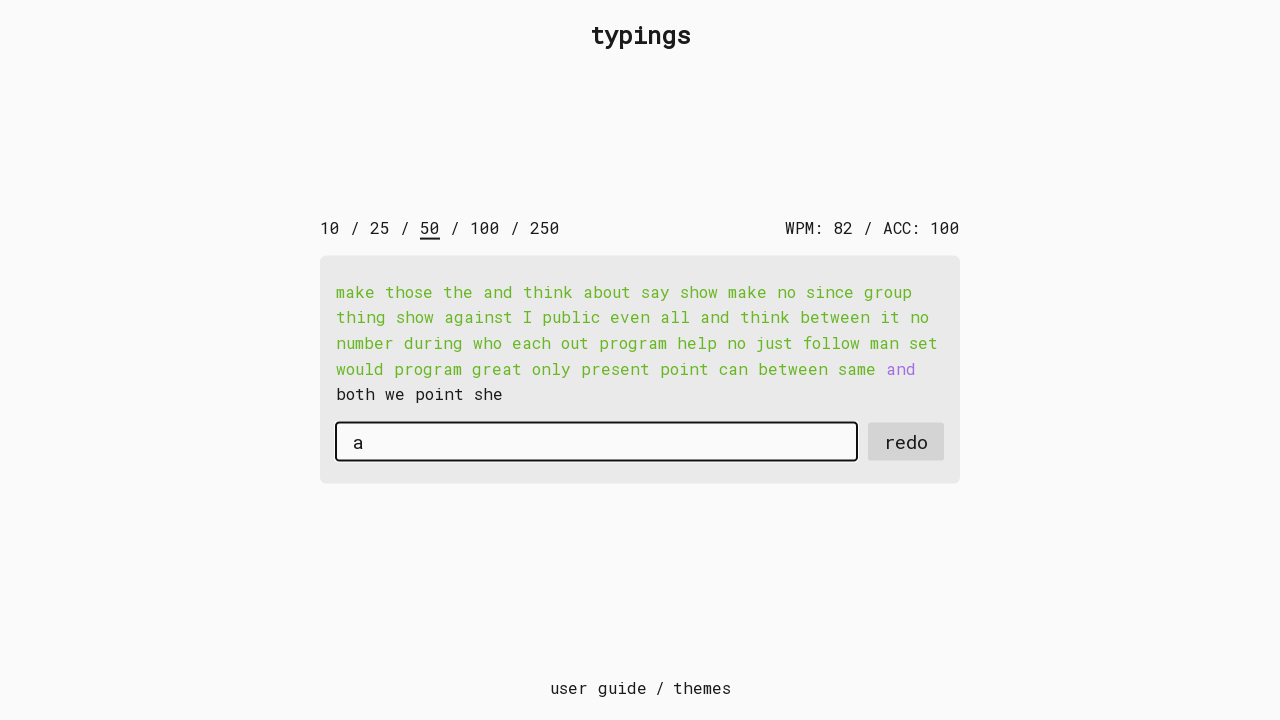

Typed character 'n' into input field on second run on #input-field
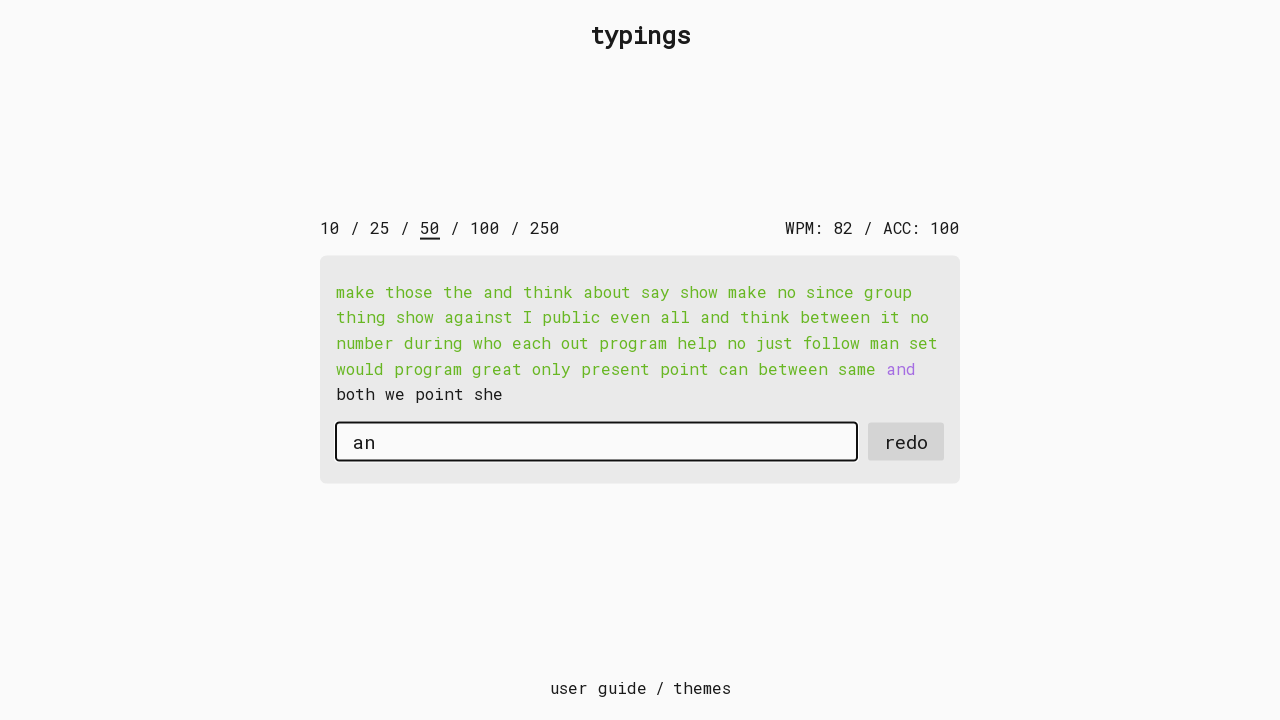

Typed character 'd' into input field on second run on #input-field
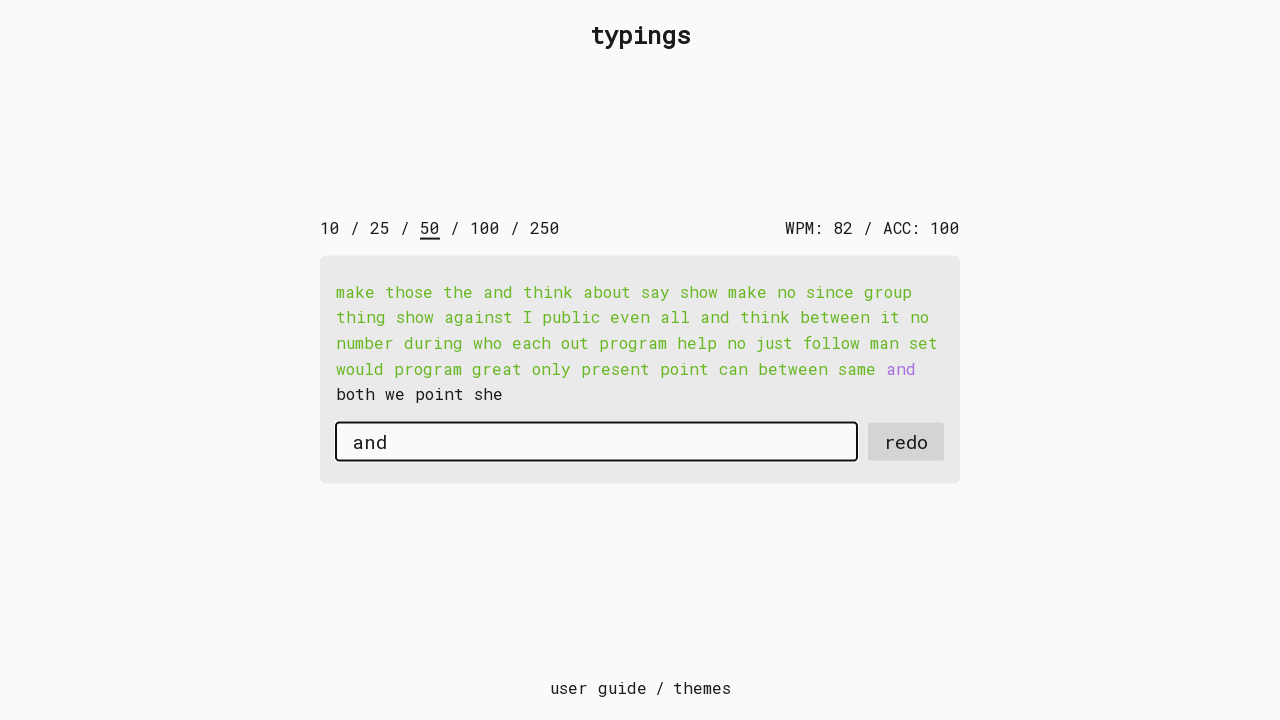

Pressed space after word on second run on #input-field
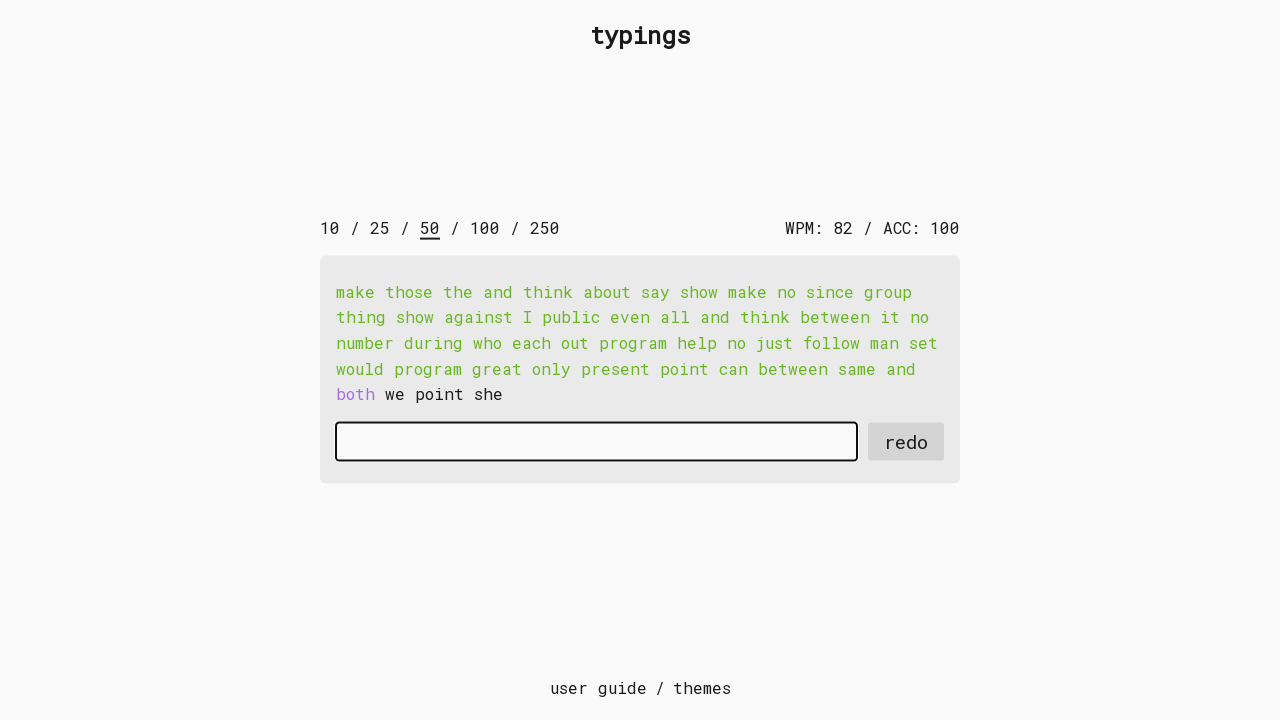

Typed character 'b' into input field on second run on #input-field
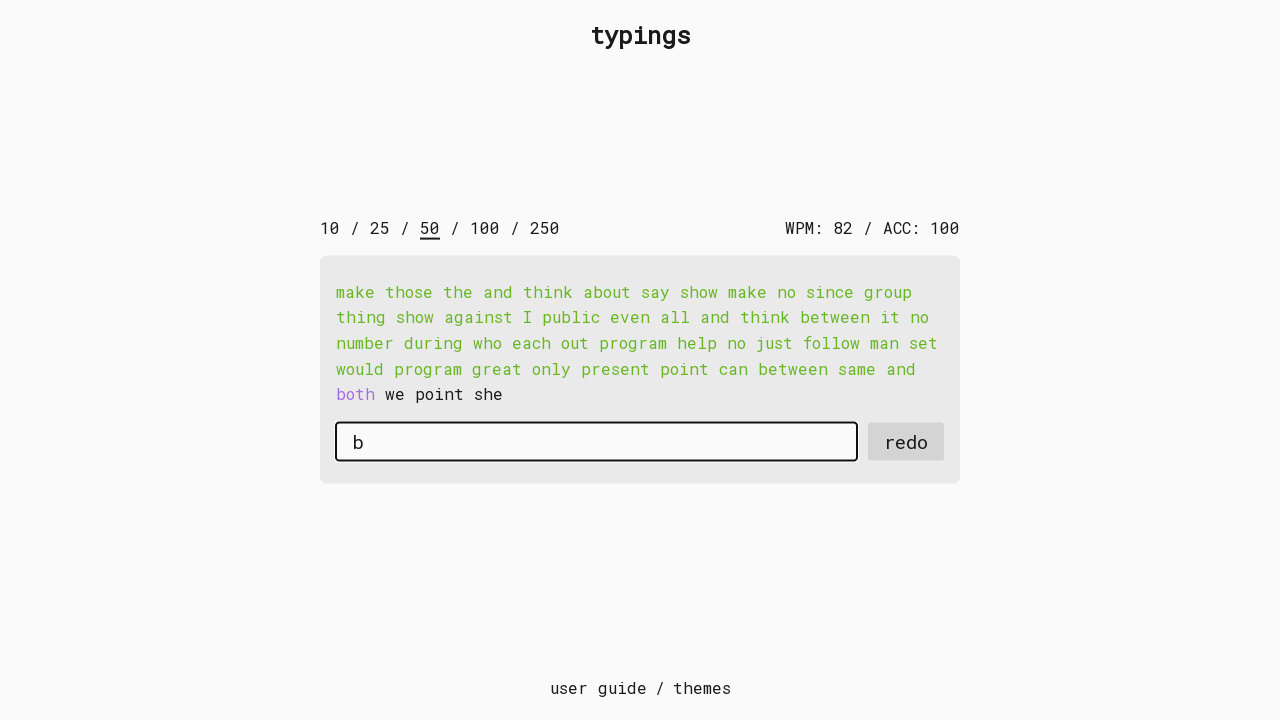

Typed character 'o' into input field on second run on #input-field
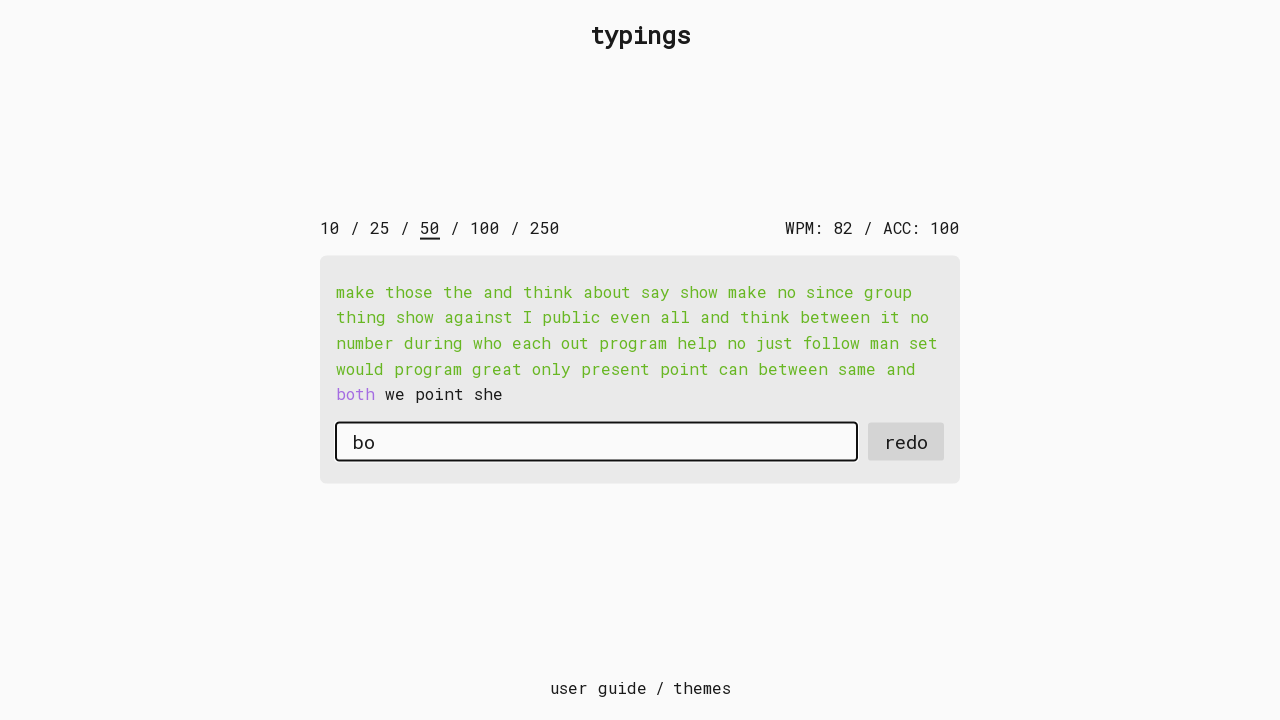

Typed character 't' into input field on second run on #input-field
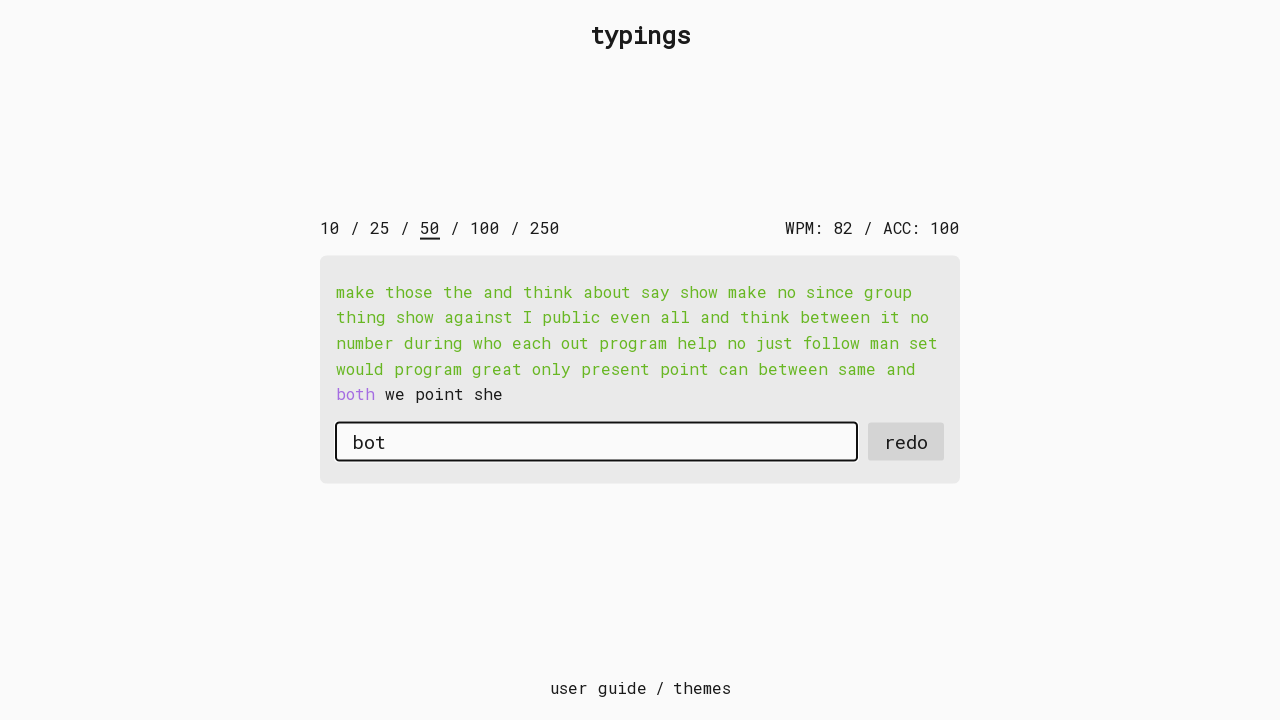

Typed character 'h' into input field on second run on #input-field
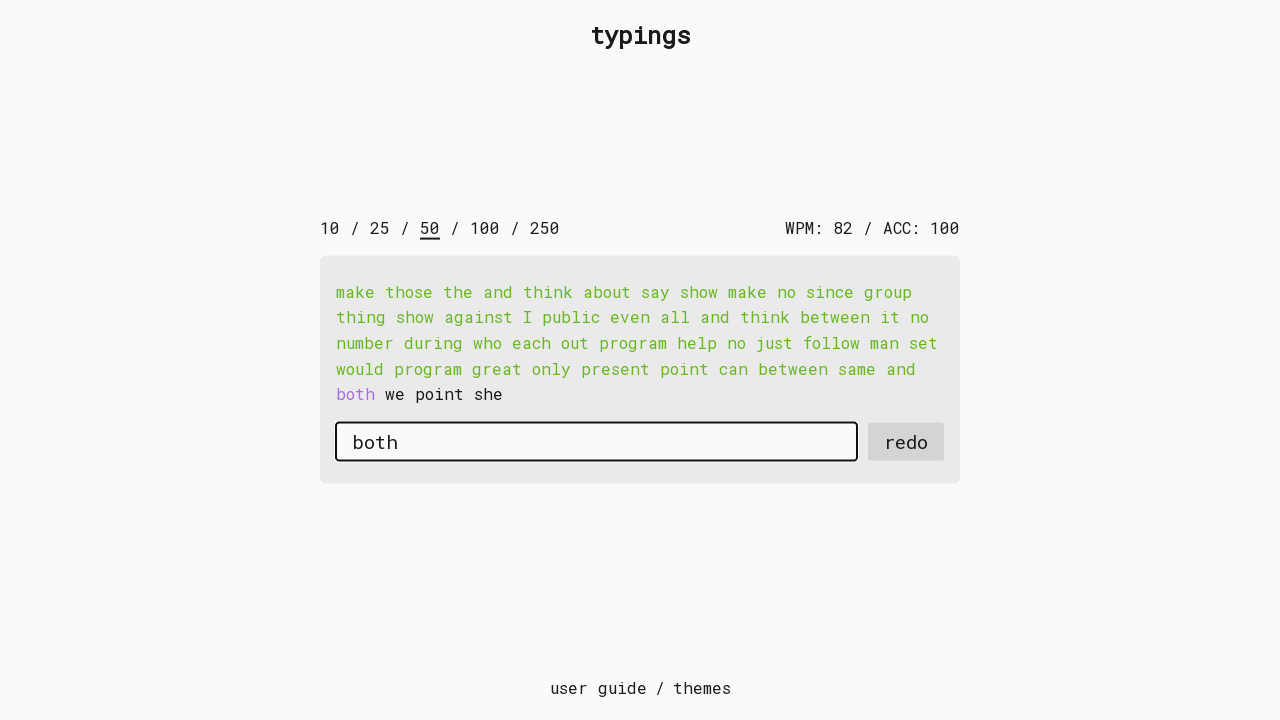

Pressed space after word on second run on #input-field
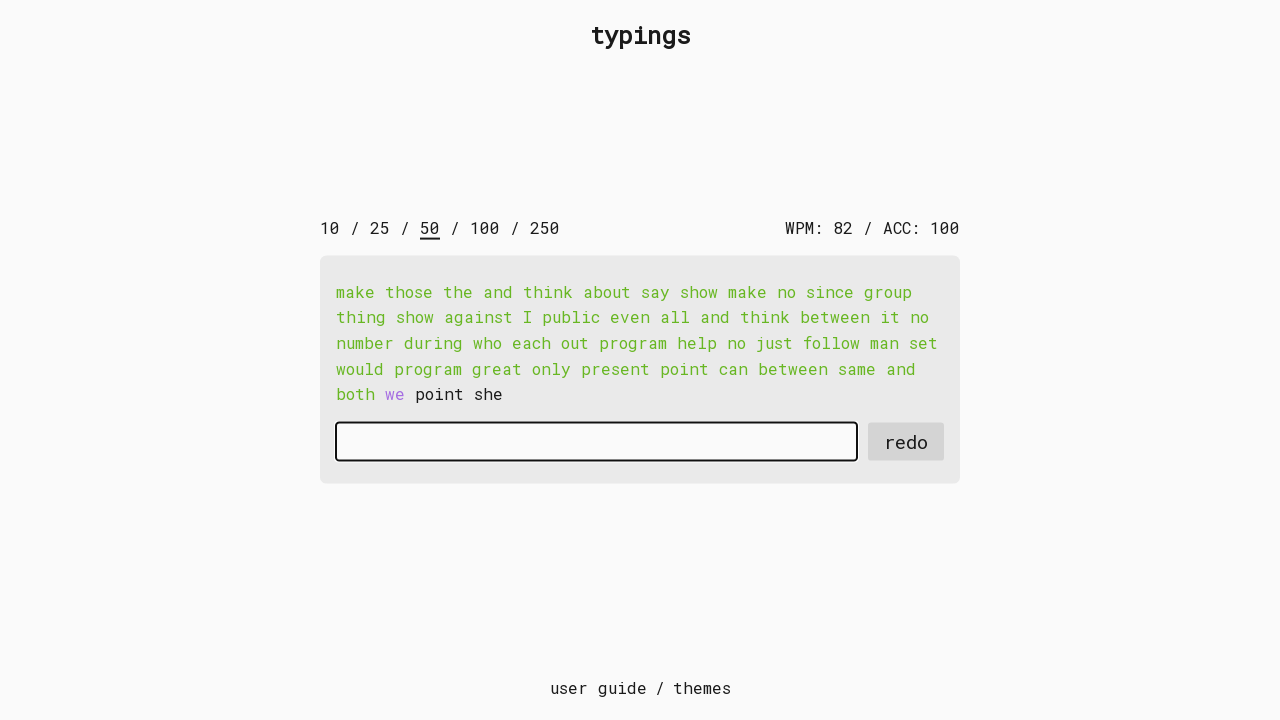

Typed character 'w' into input field on second run on #input-field
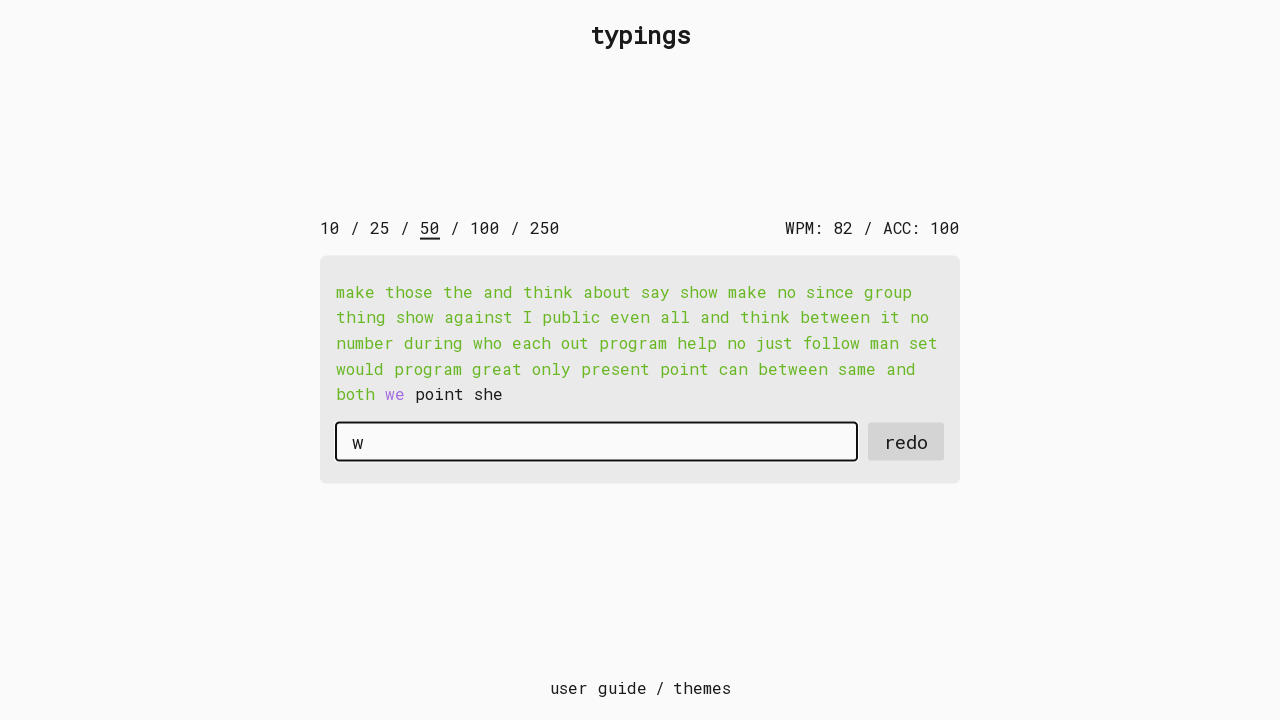

Typed character 'e' into input field on second run on #input-field
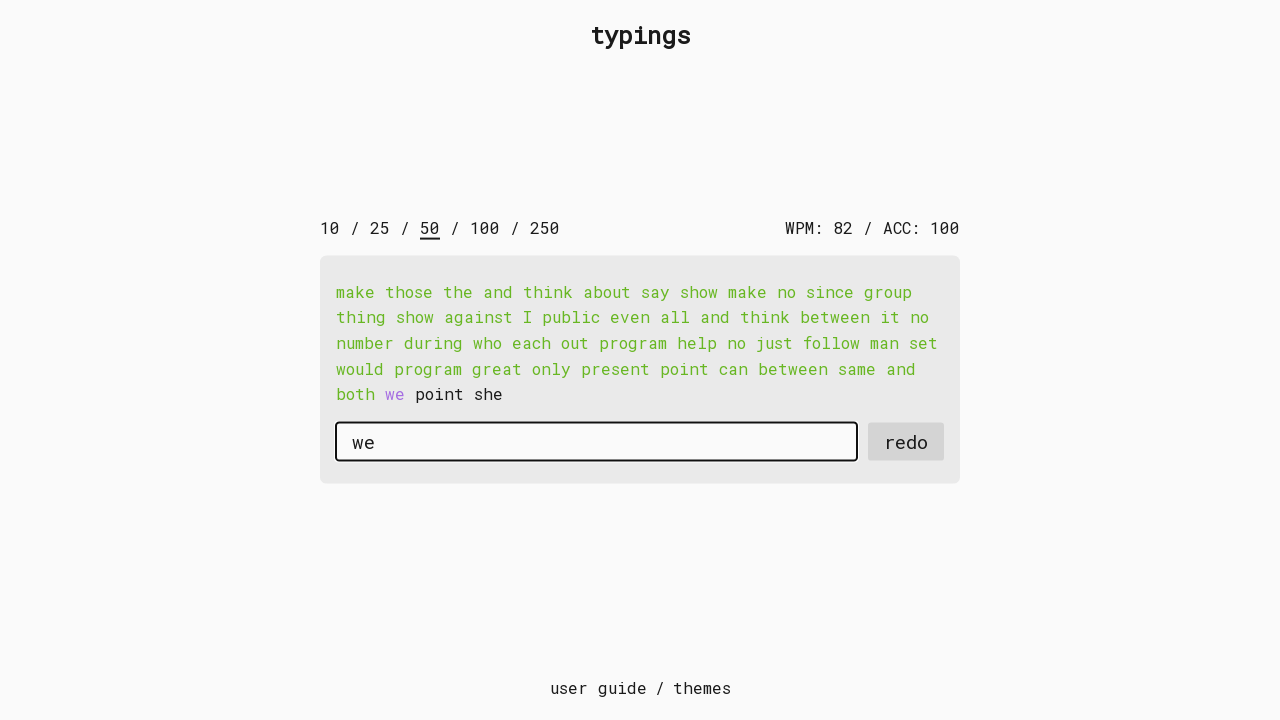

Pressed space after word on second run on #input-field
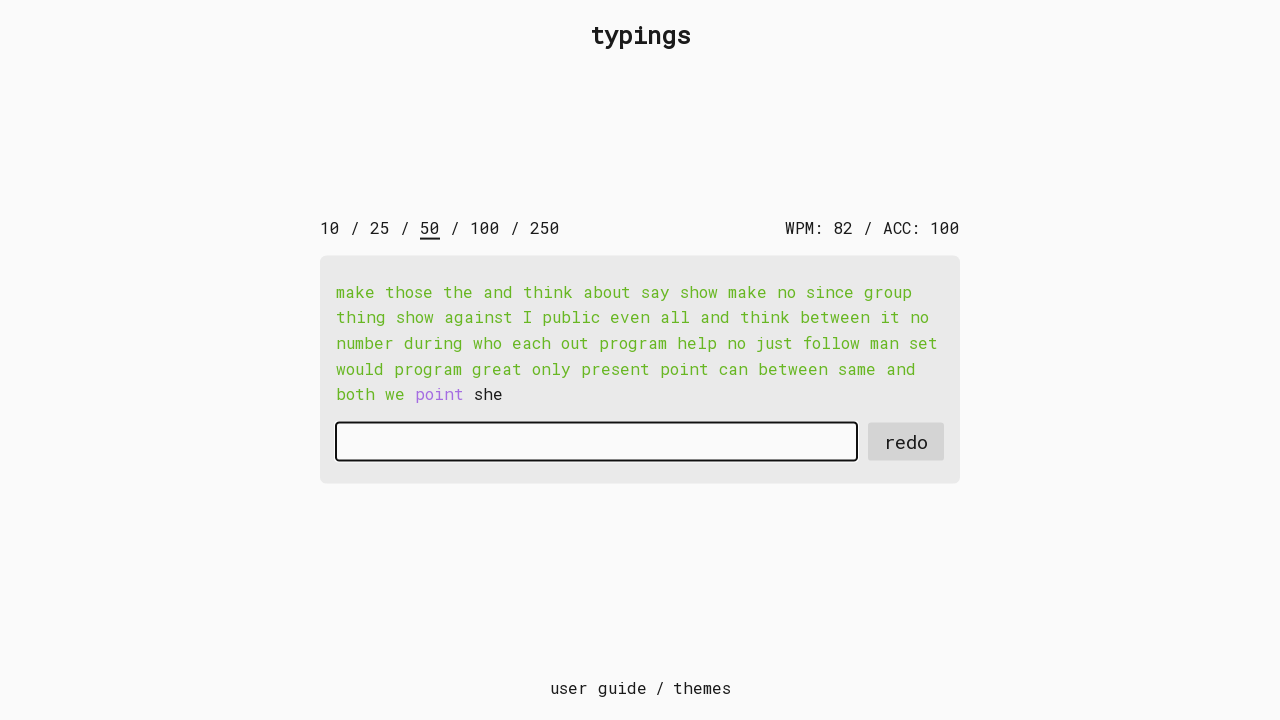

Typed character 'p' into input field on second run on #input-field
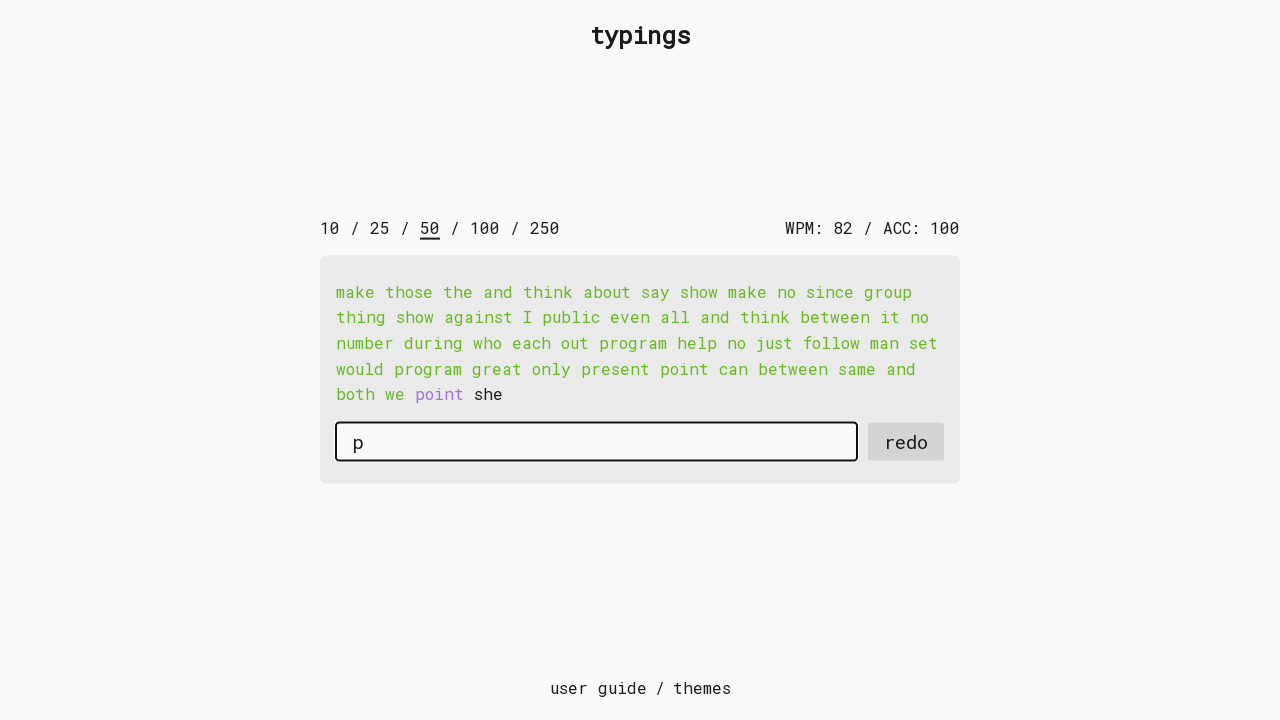

Typed character 'o' into input field on second run on #input-field
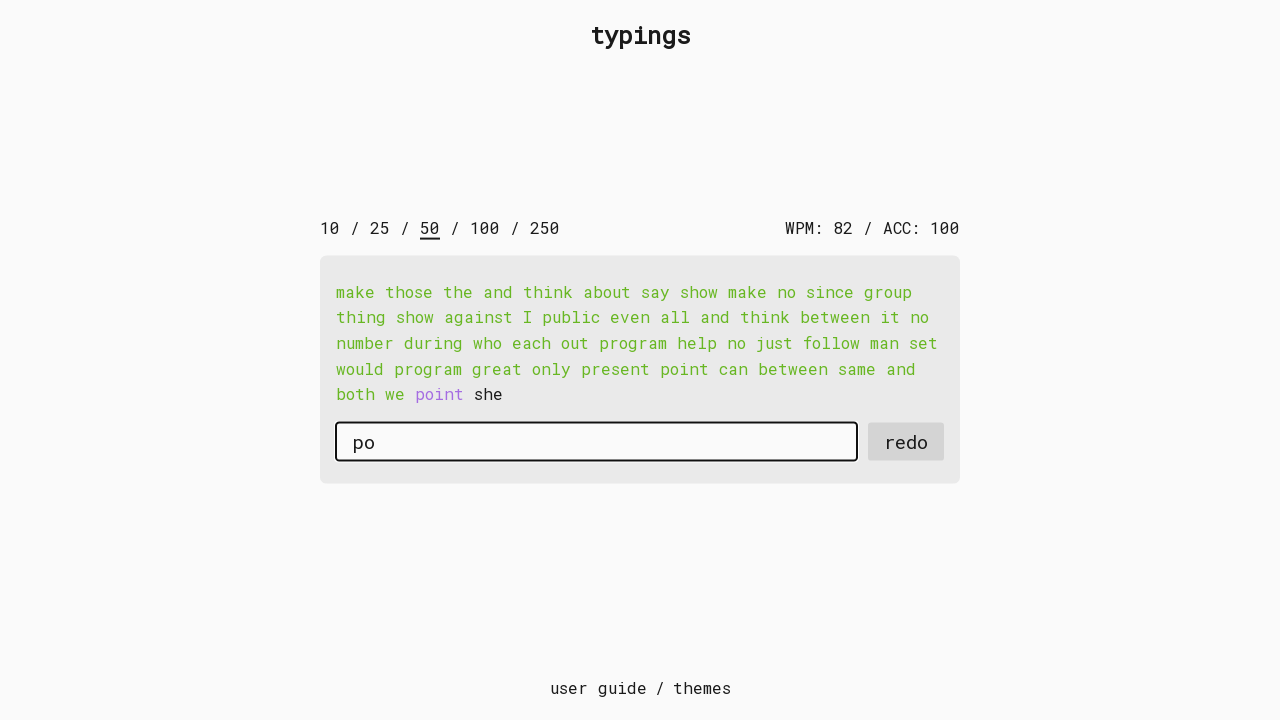

Typed character 'i' into input field on second run on #input-field
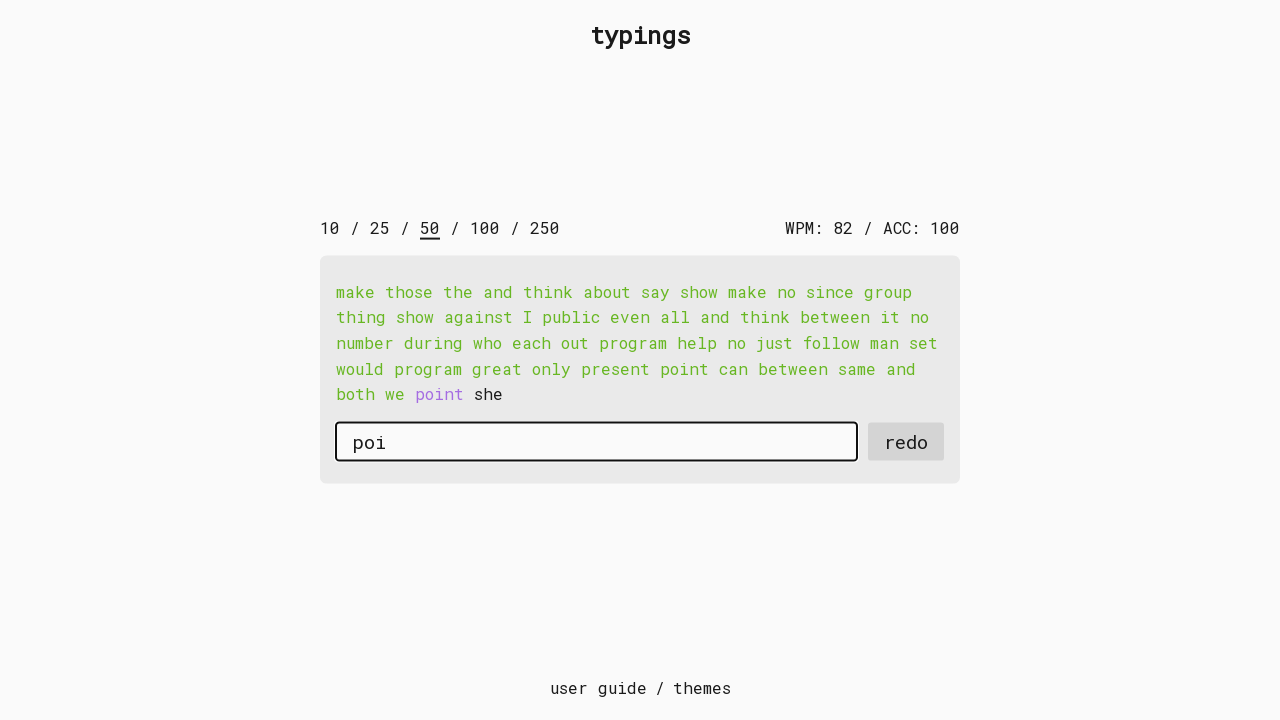

Typed character 'n' into input field on second run on #input-field
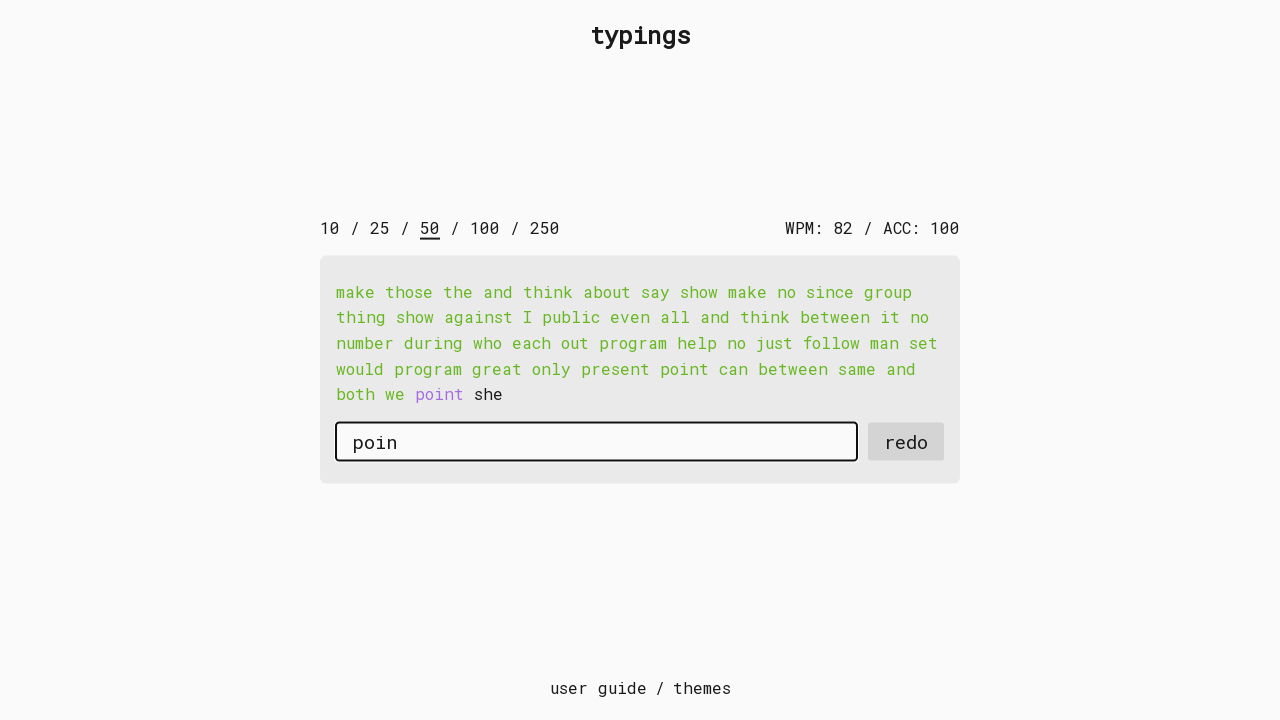

Typed character 't' into input field on second run on #input-field
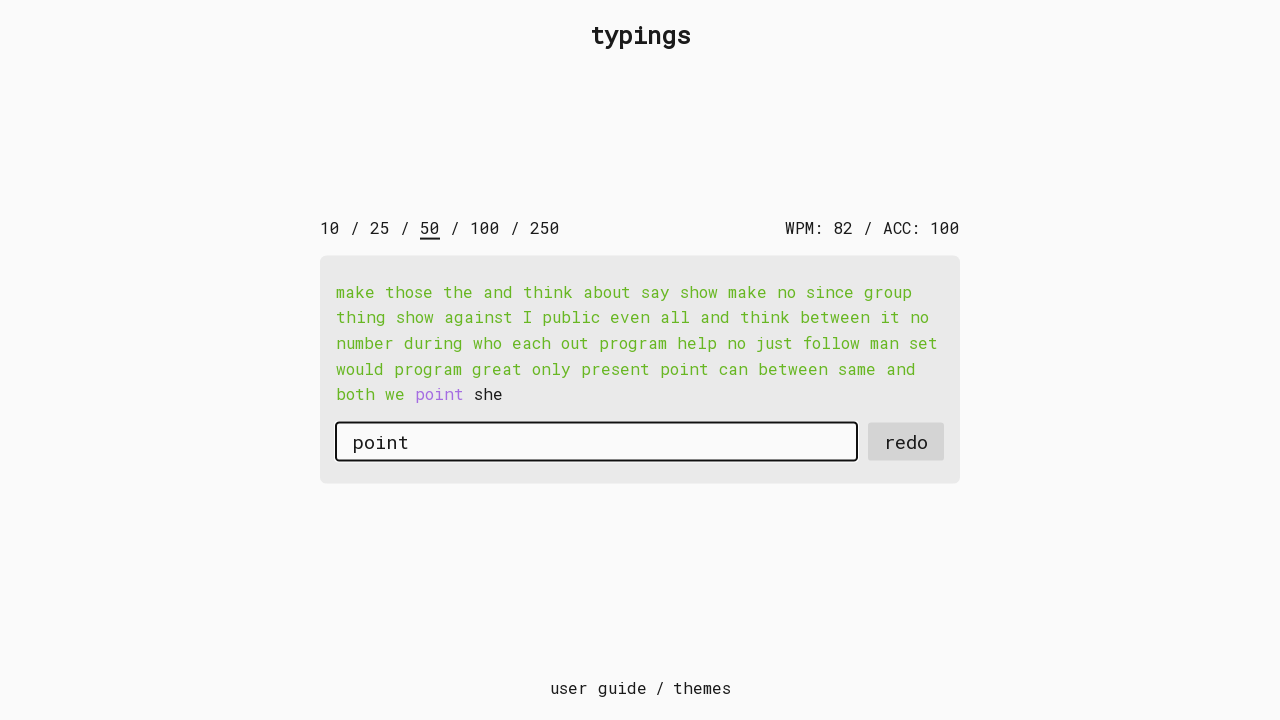

Pressed space after word on second run on #input-field
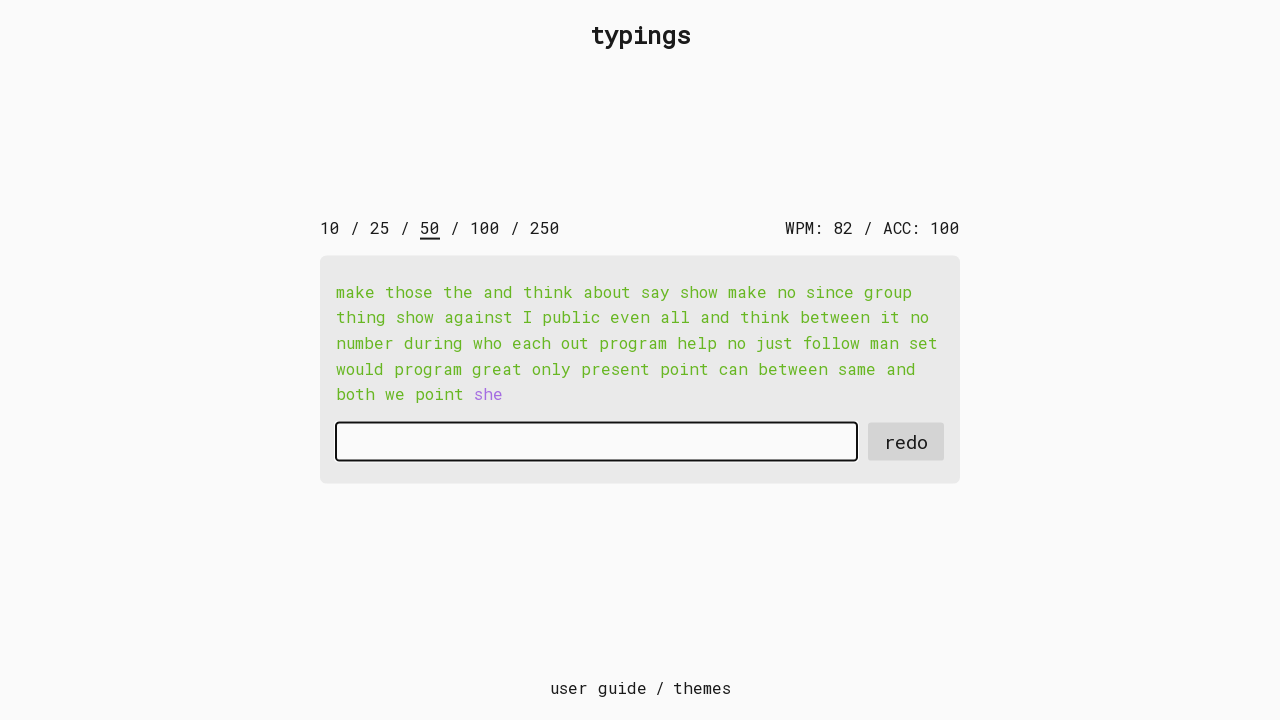

Typed character 's' into input field on second run on #input-field
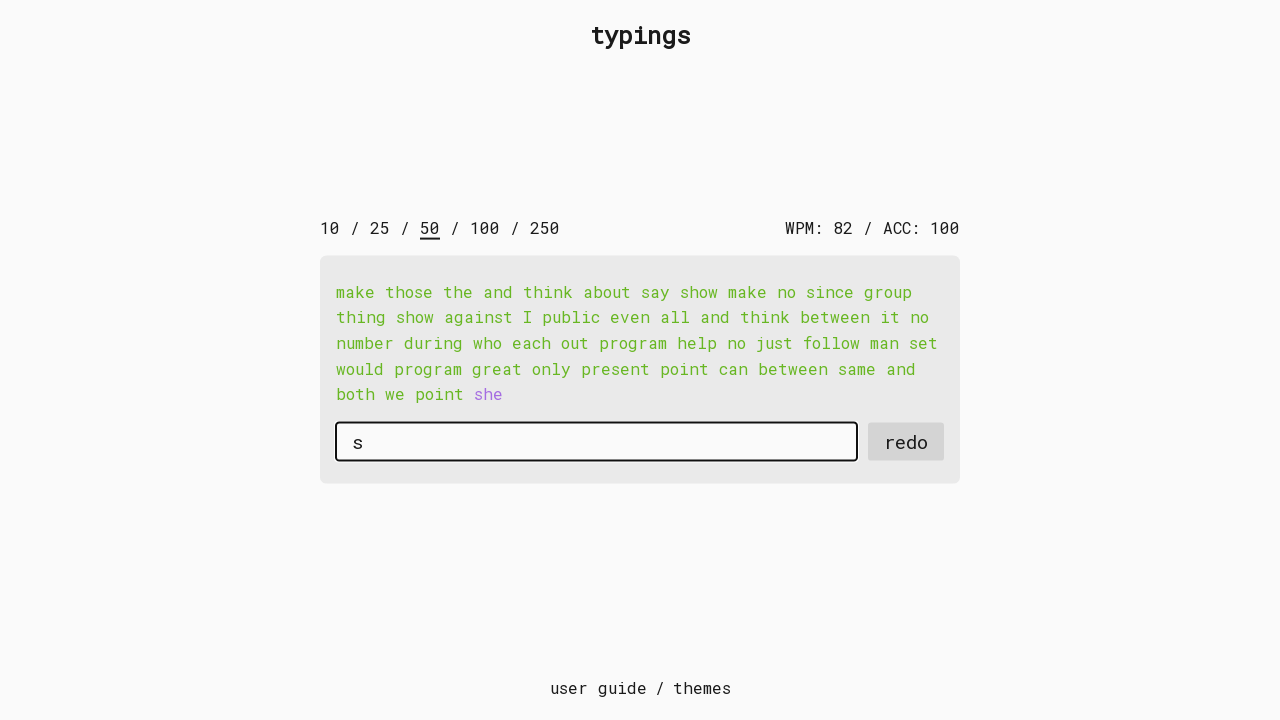

Typed character 'h' into input field on second run on #input-field
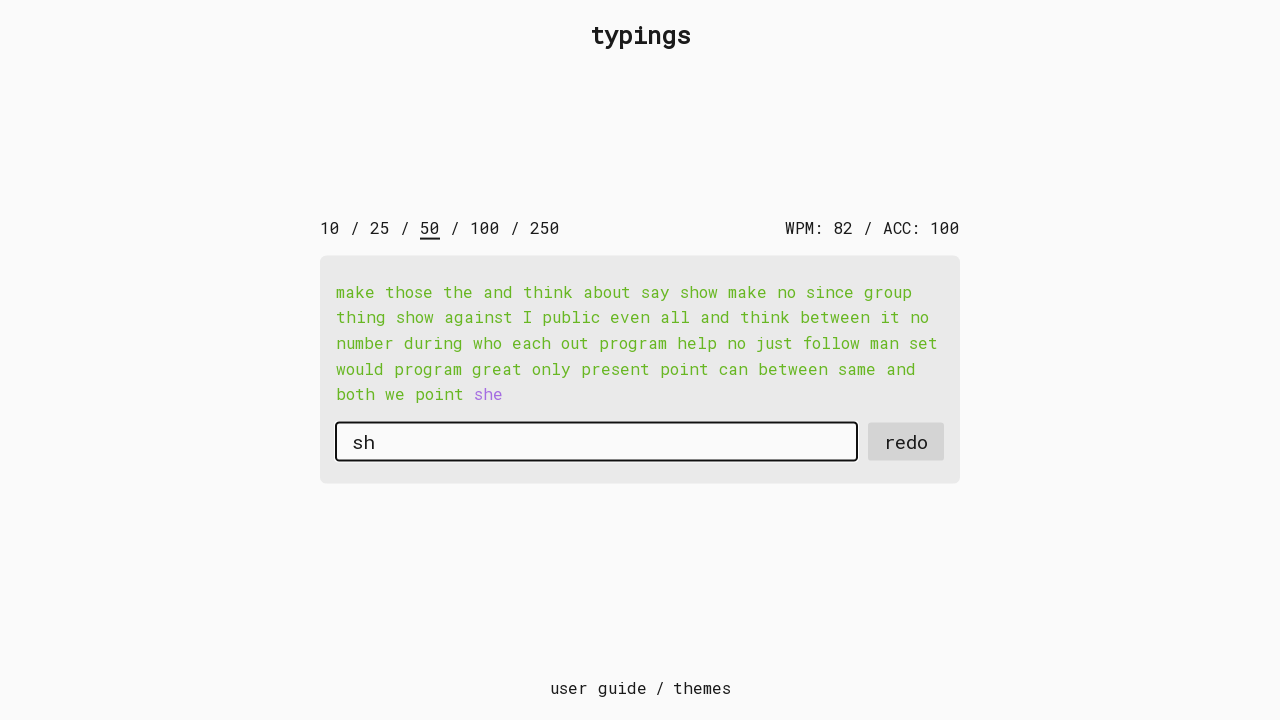

Typed character 'e' into input field on second run on #input-field
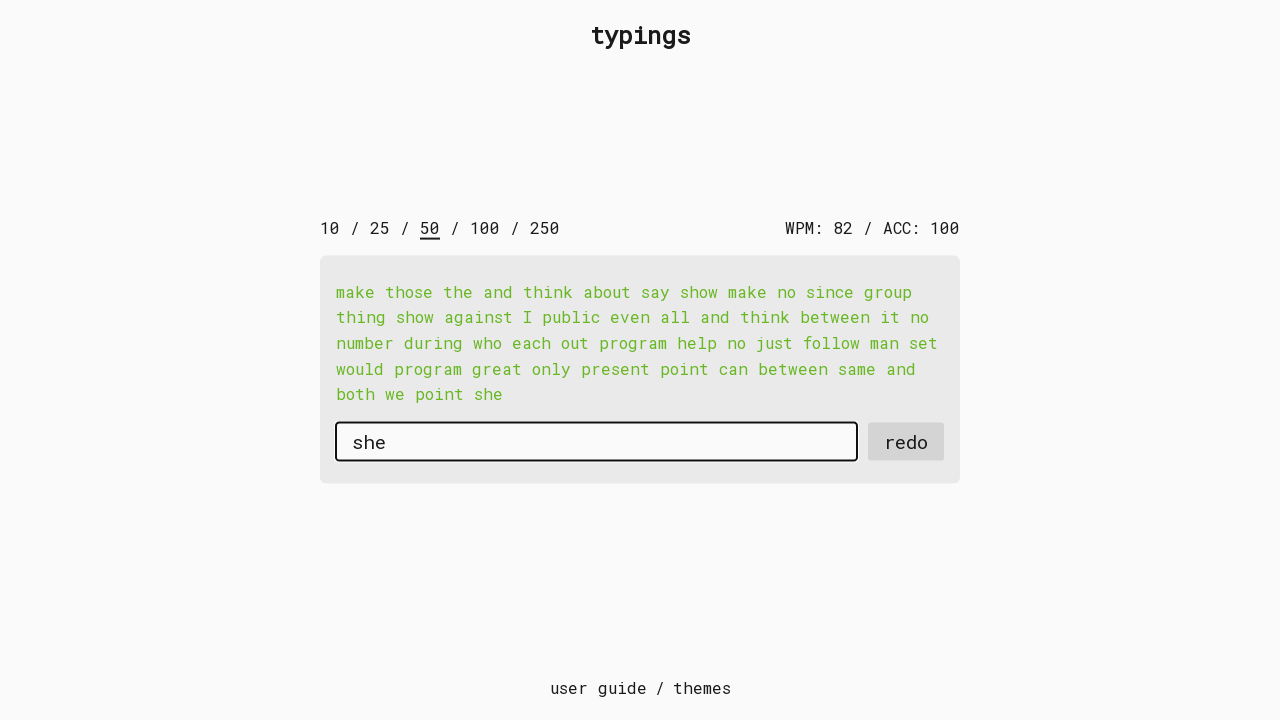

Pressed space after word on second run on #input-field
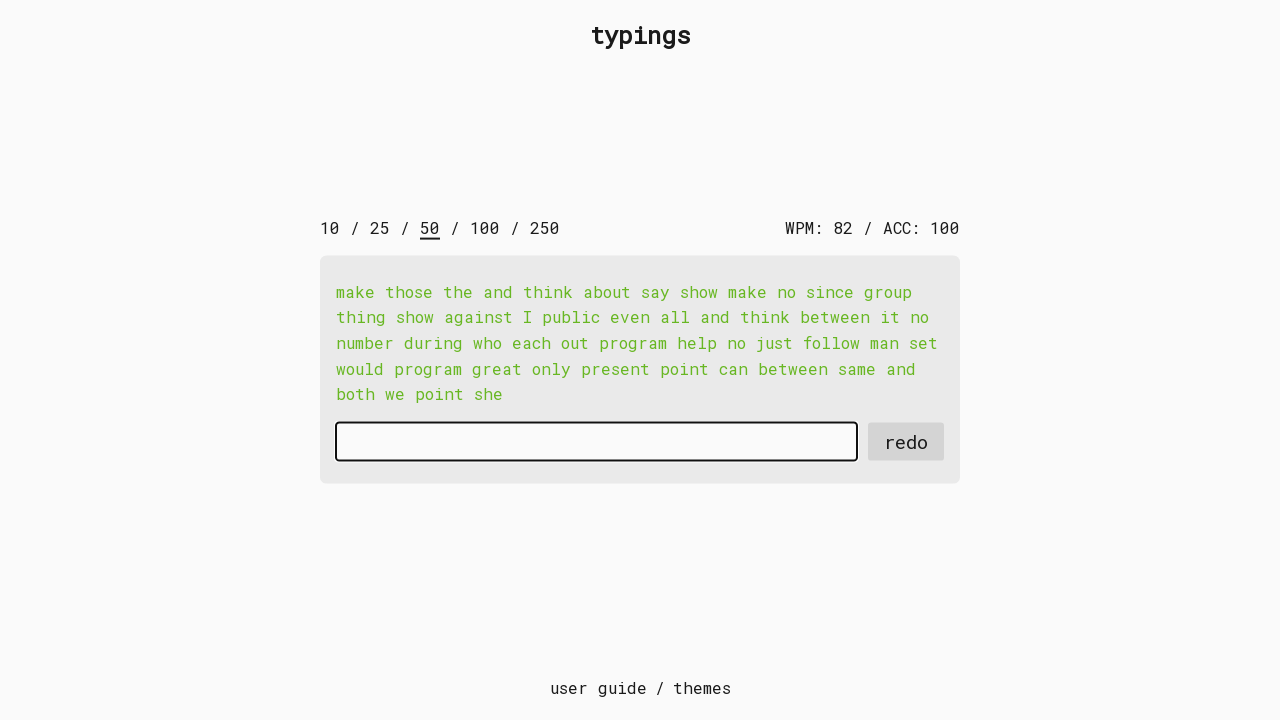

Waited 5 seconds to view test results
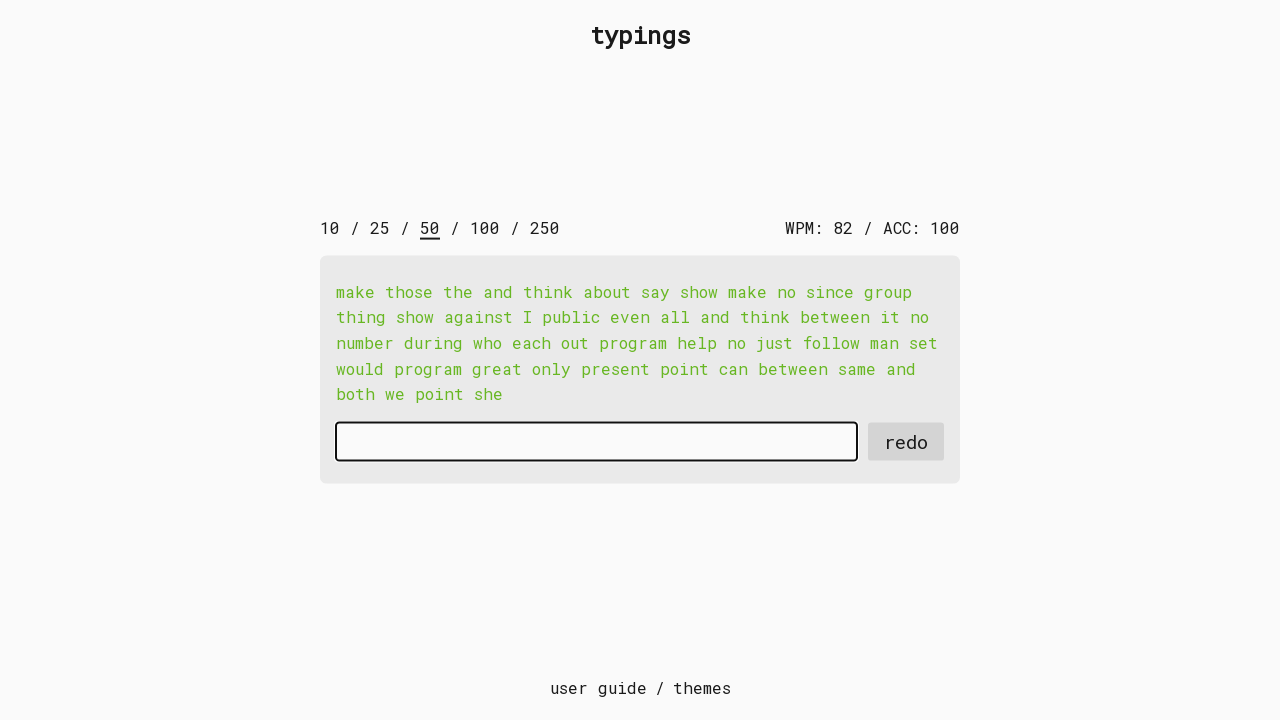

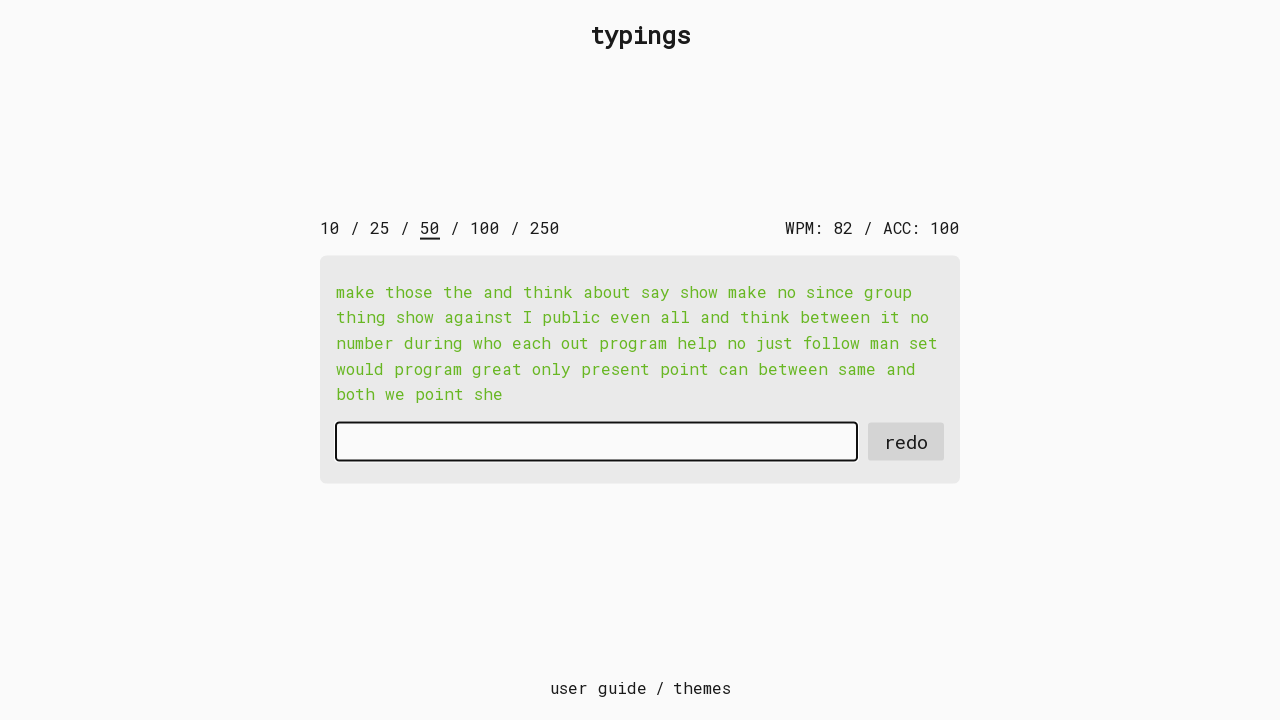